Efficiently checks if the first 100 Hacker News articles are sorted by timestamp from newest to oldest, with early exit if order violation is found.

Starting URL: https://news.ycombinator.com/newest

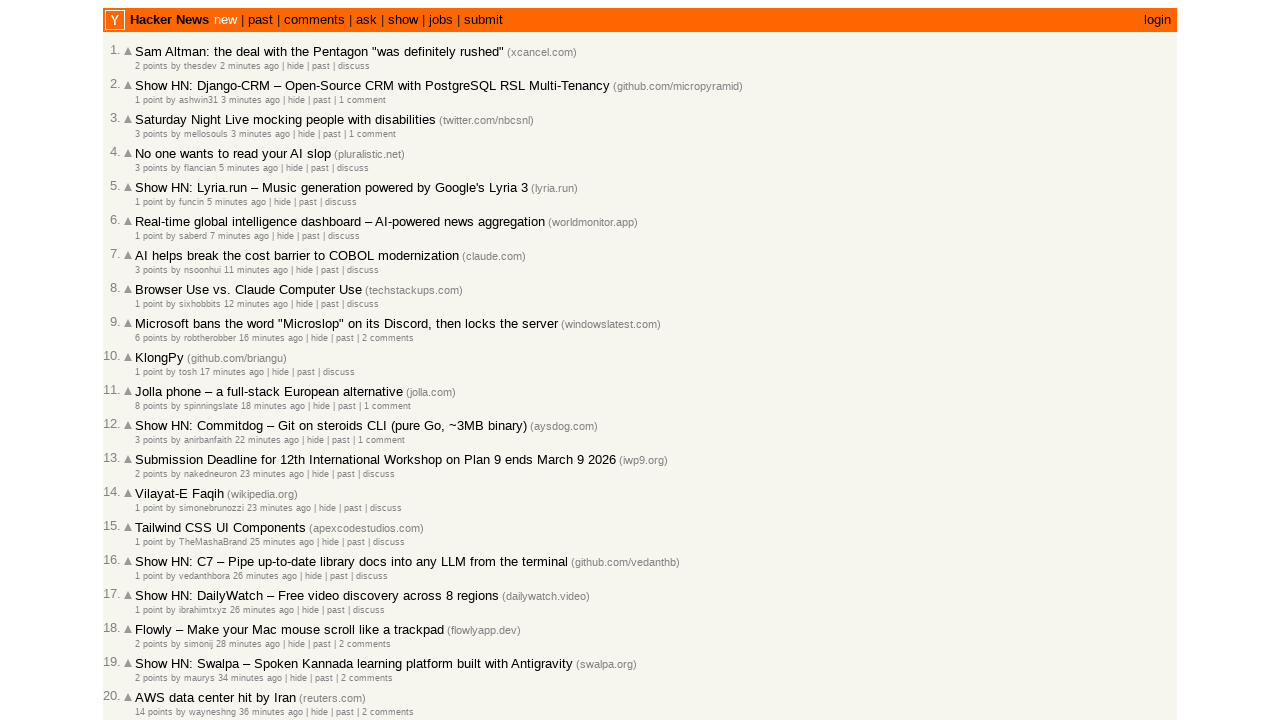

Located all age elements on the page
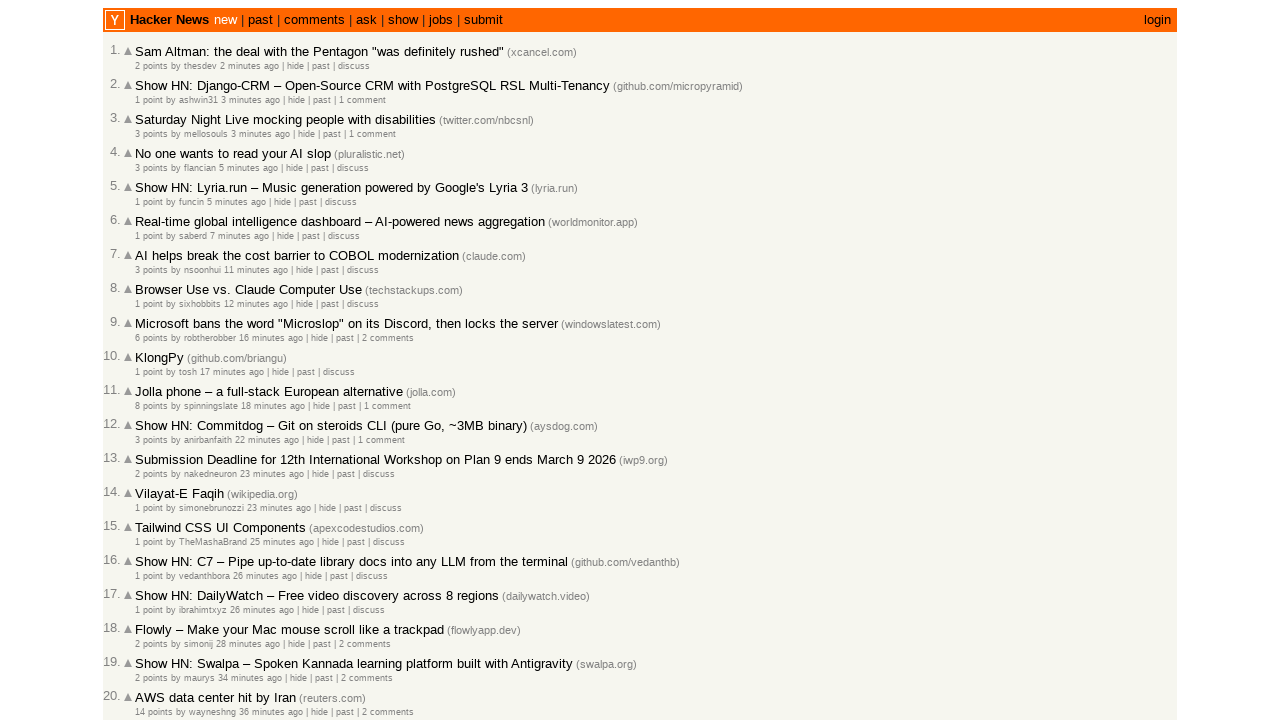

Counted age elements, next page index: 29
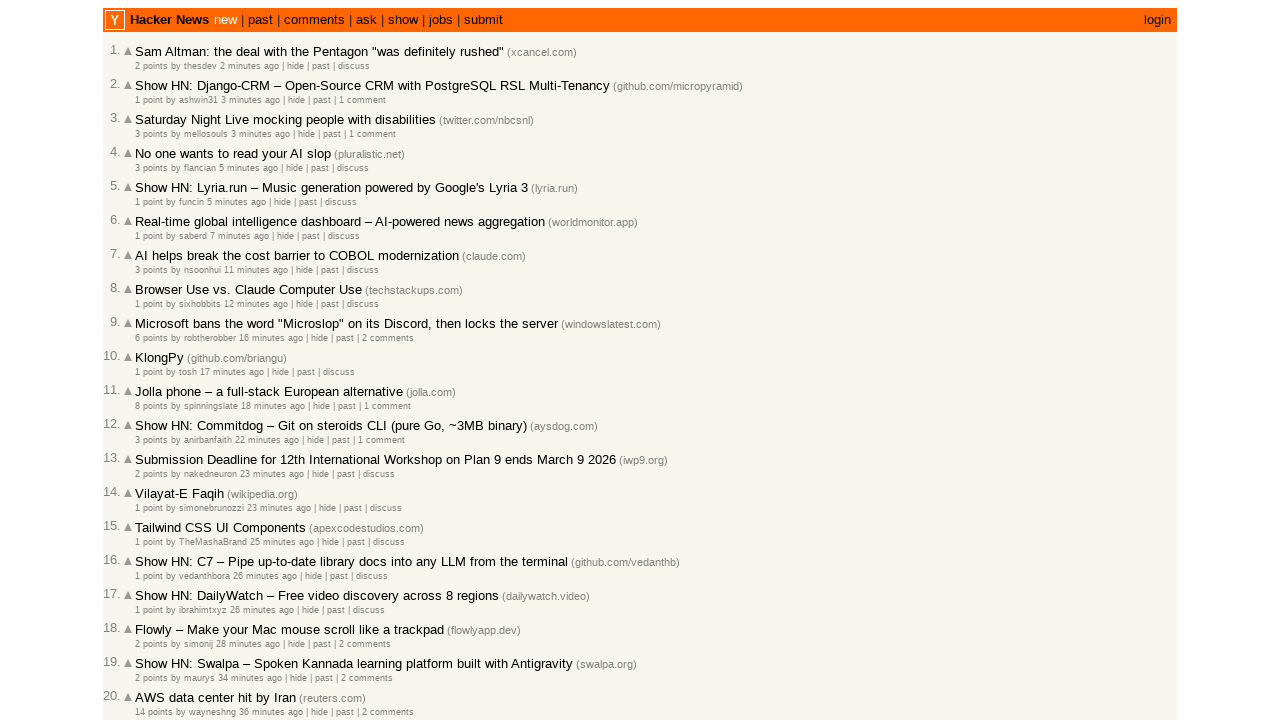

Selected age element at index 0
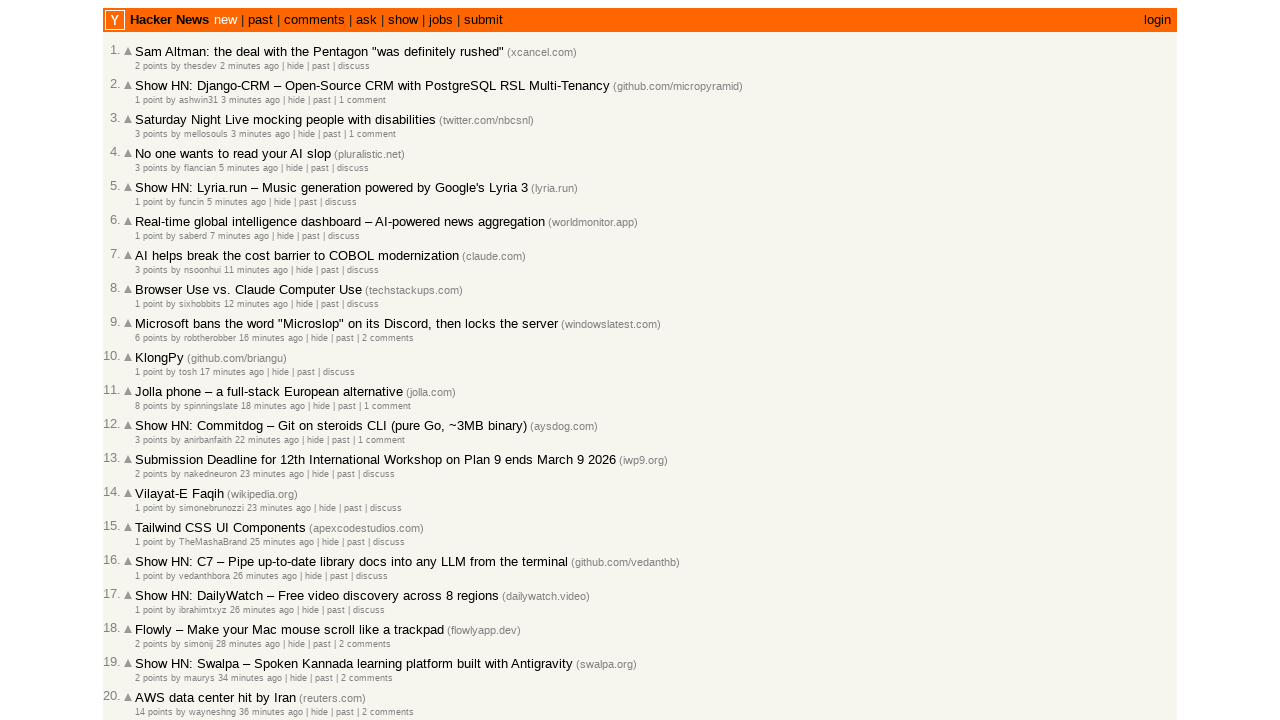

Retrieved timestamp attribute: 2026-03-02T10:36:55 1772447815
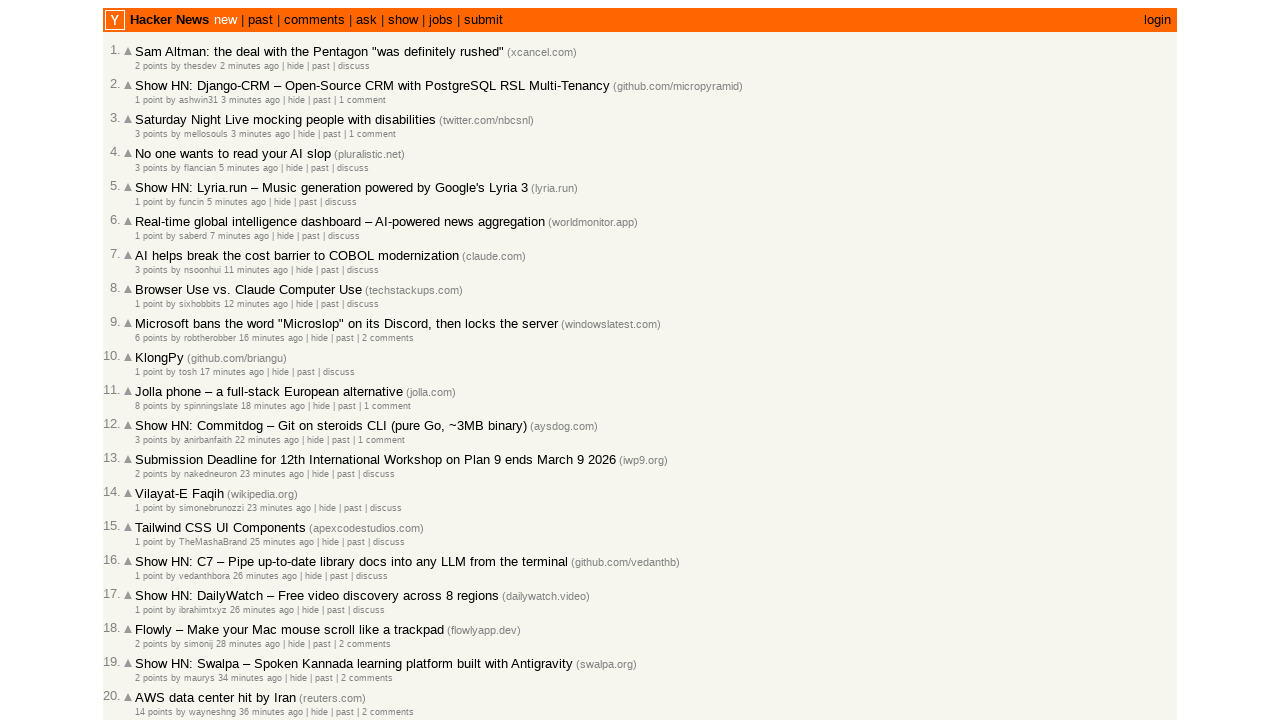

Checked article 1/100, moving to next article
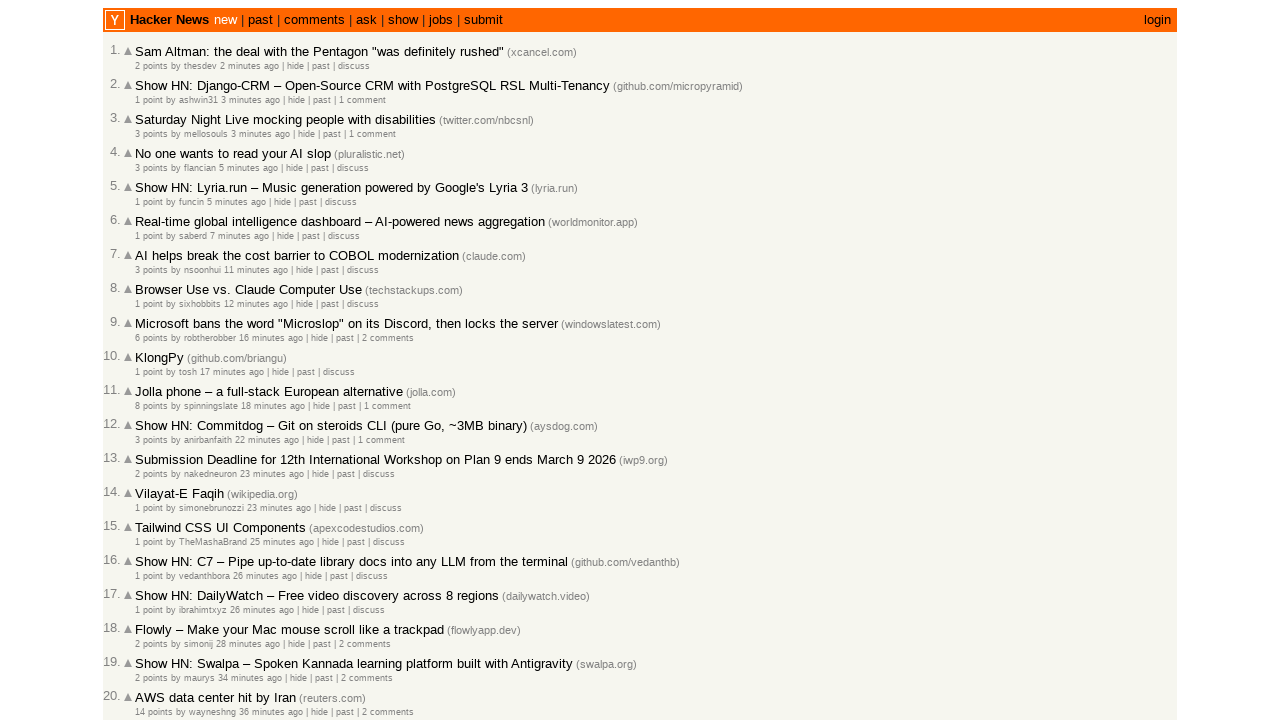

Located all age elements on the page
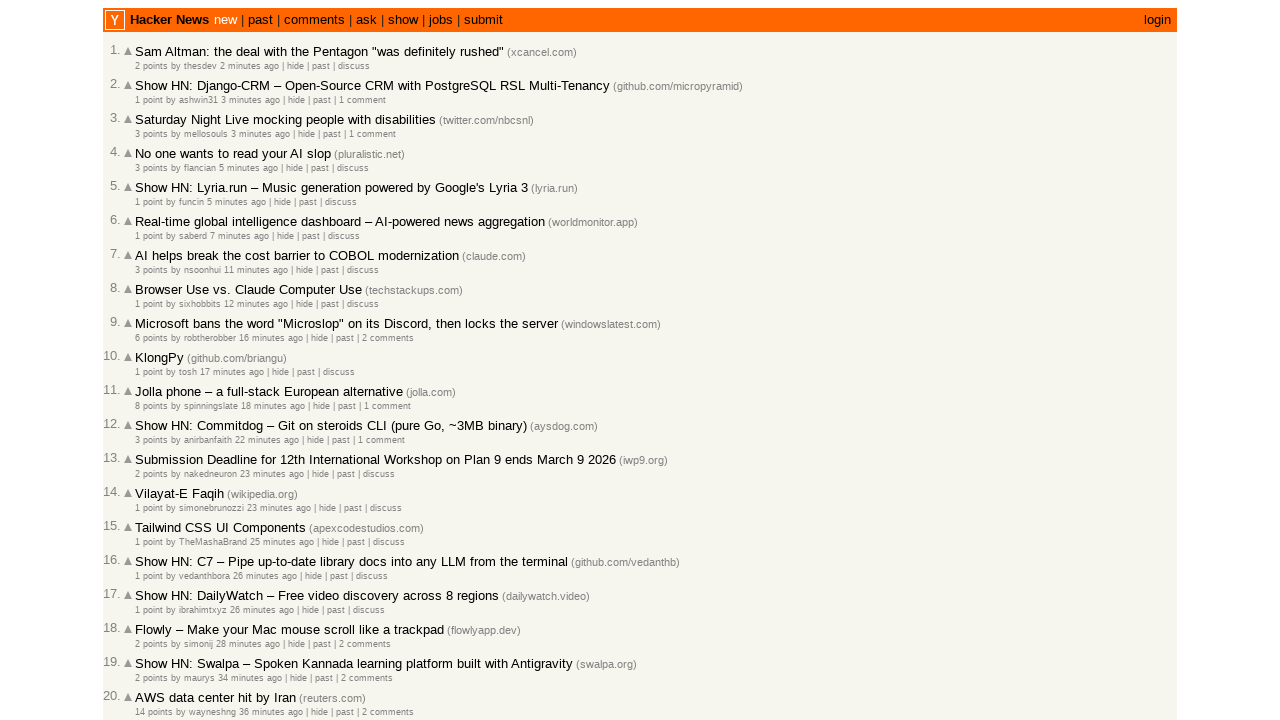

Counted age elements, next page index: 29
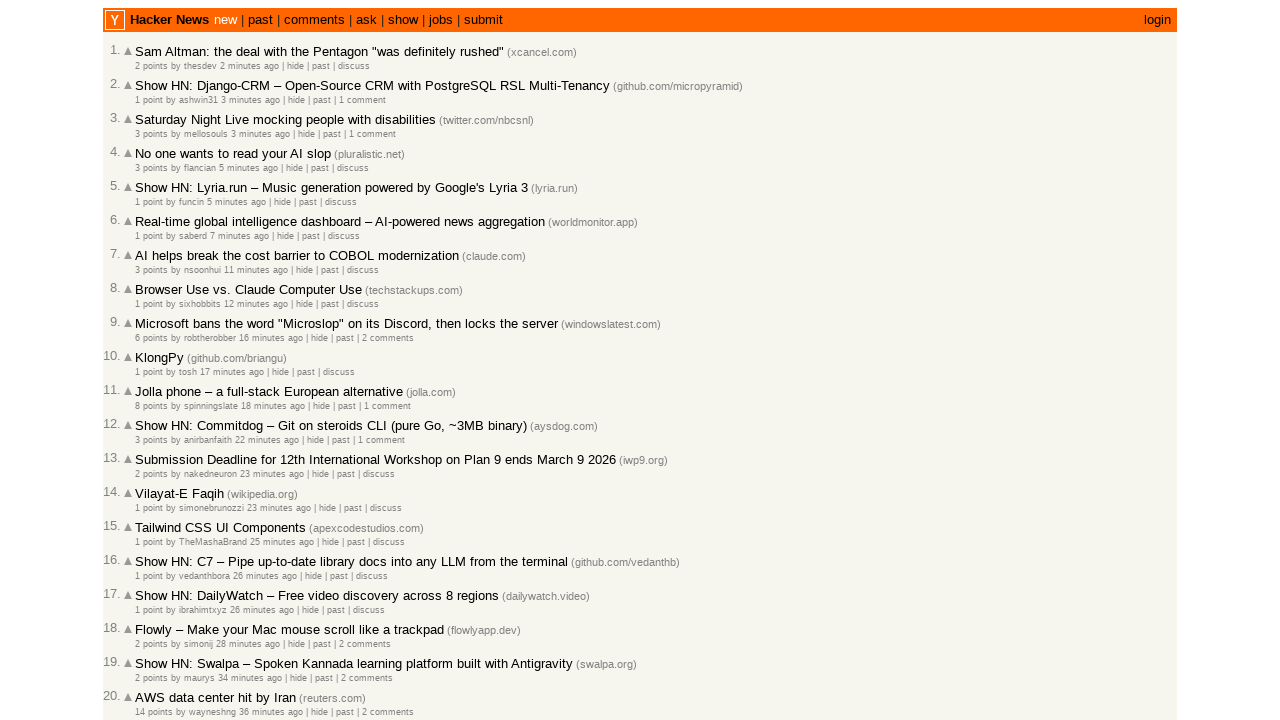

Selected age element at index 1
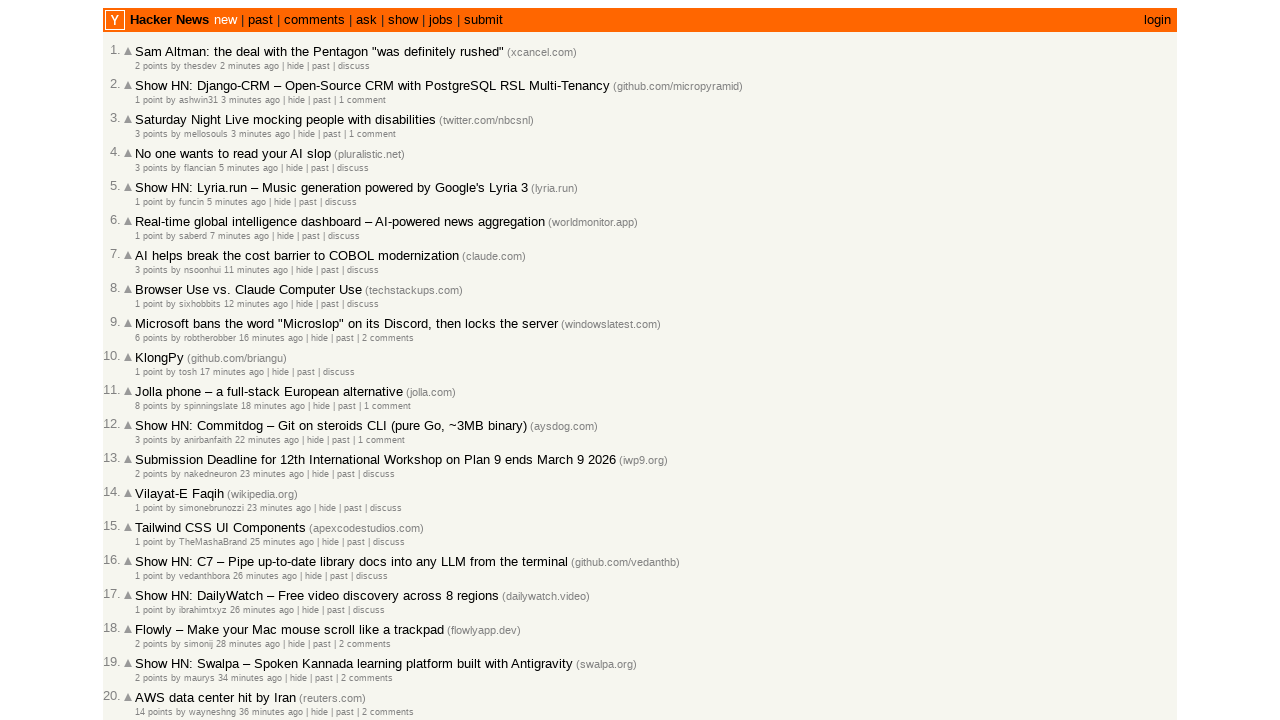

Retrieved timestamp attribute: 2026-03-02T10:35:48 1772447748
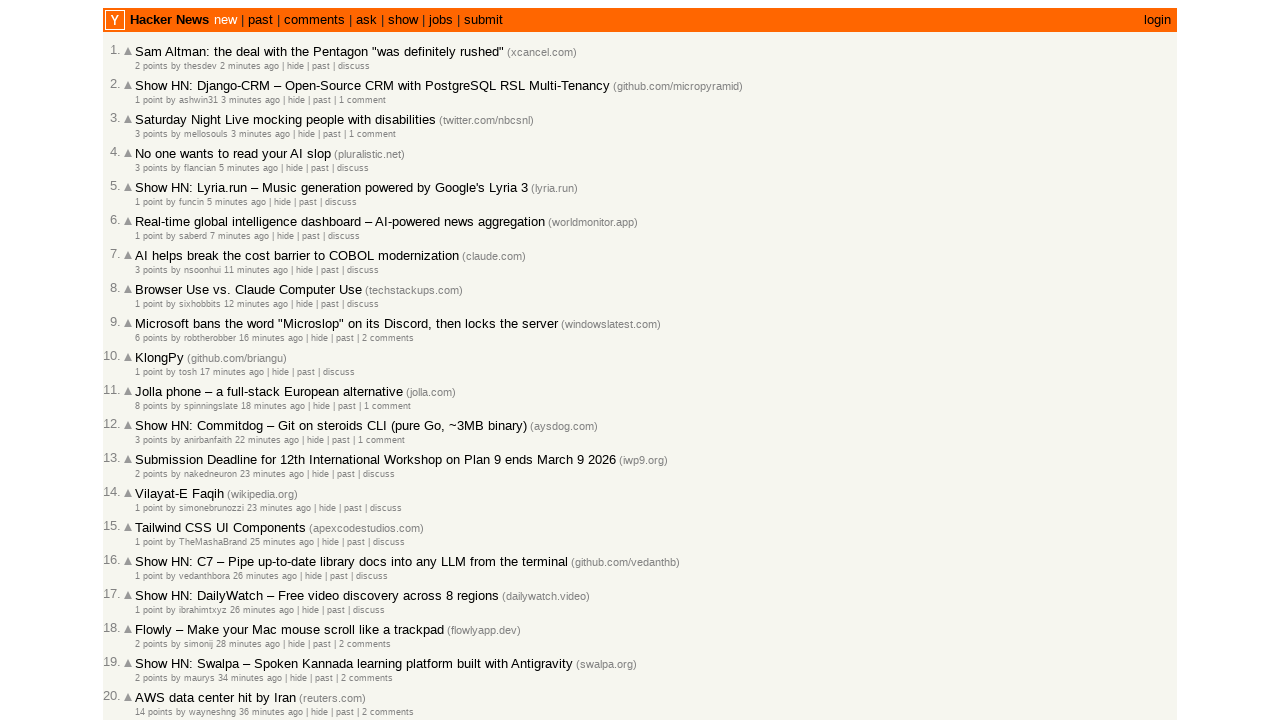

Parsed timestamps: previous=2026-03-02, current=2026-03-02
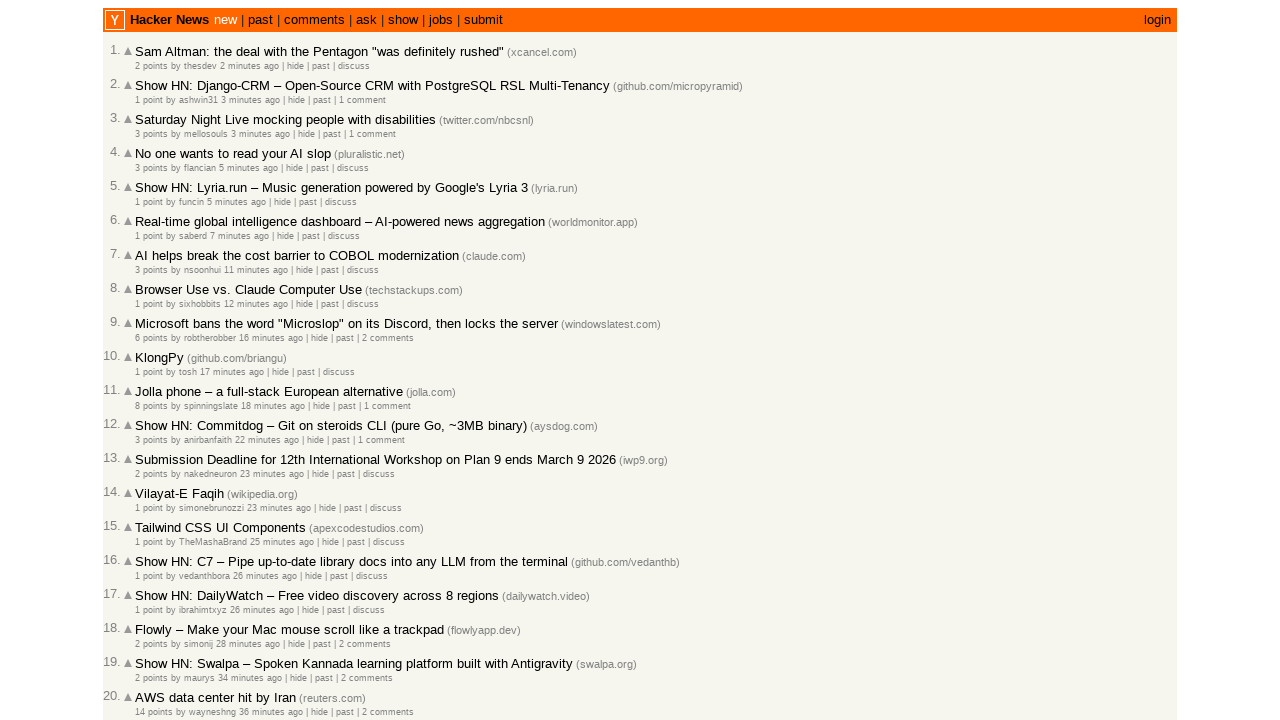

Checked article 2/100, moving to next article
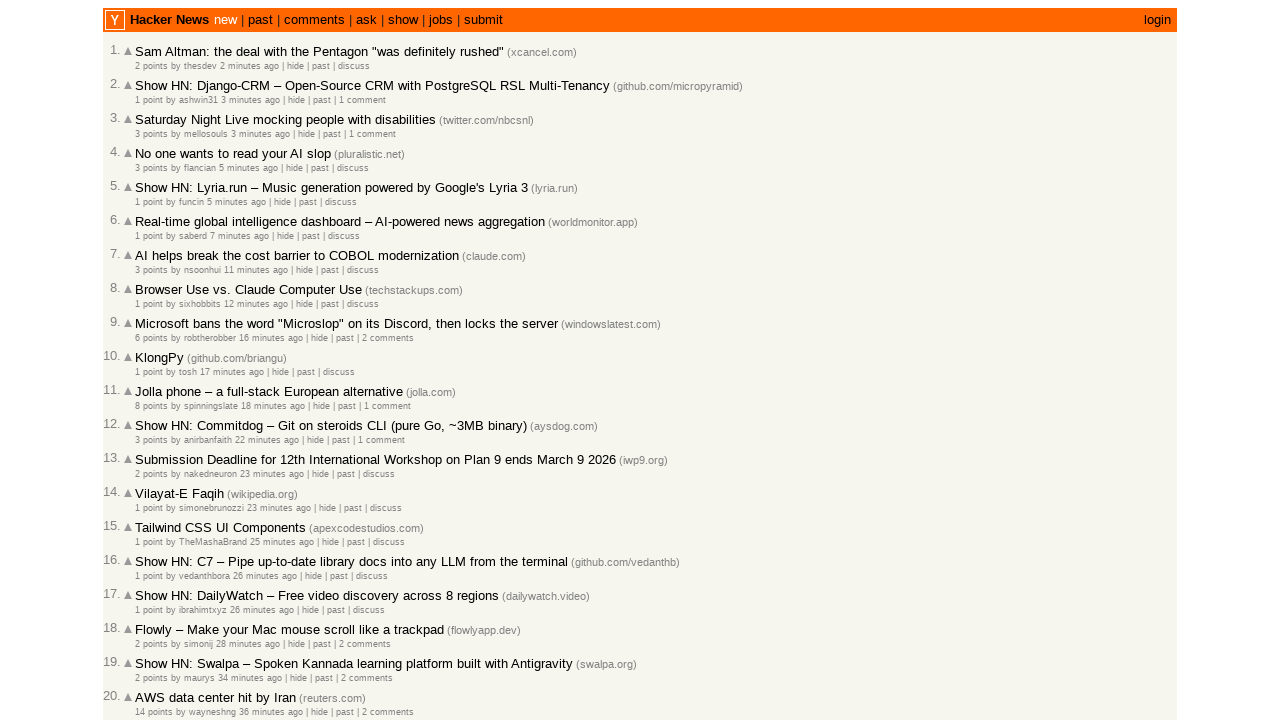

Located all age elements on the page
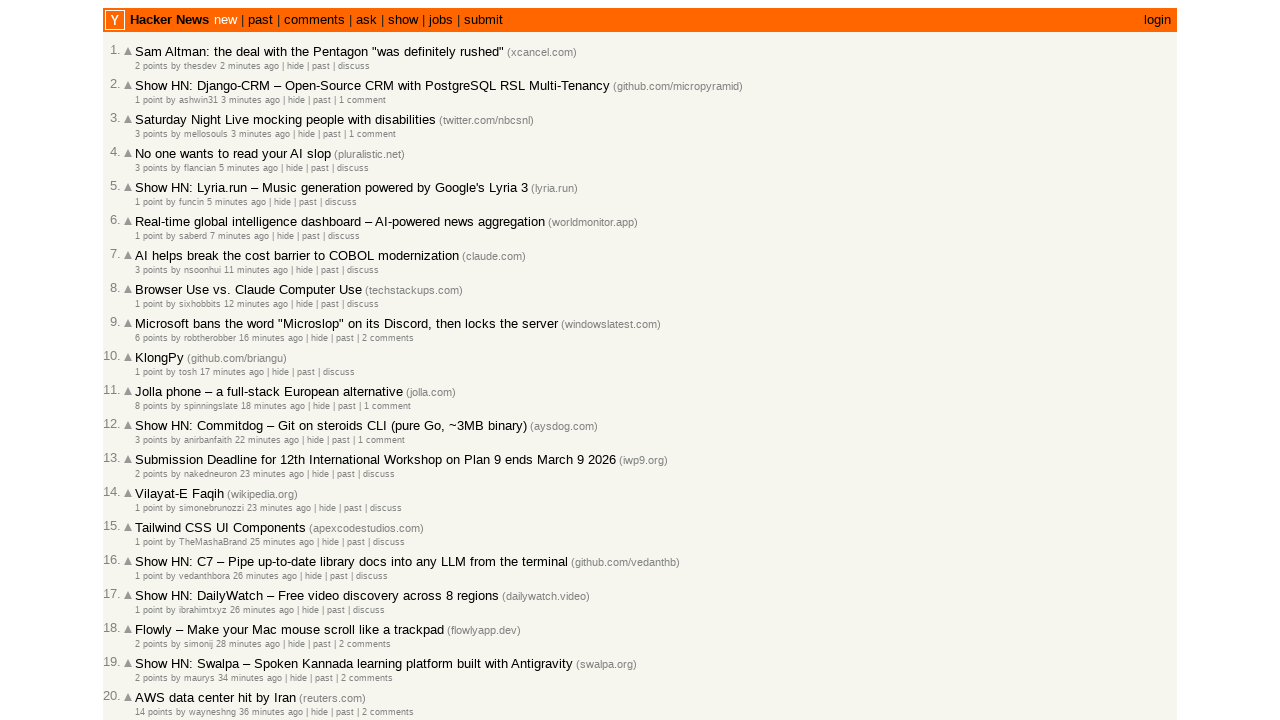

Counted age elements, next page index: 29
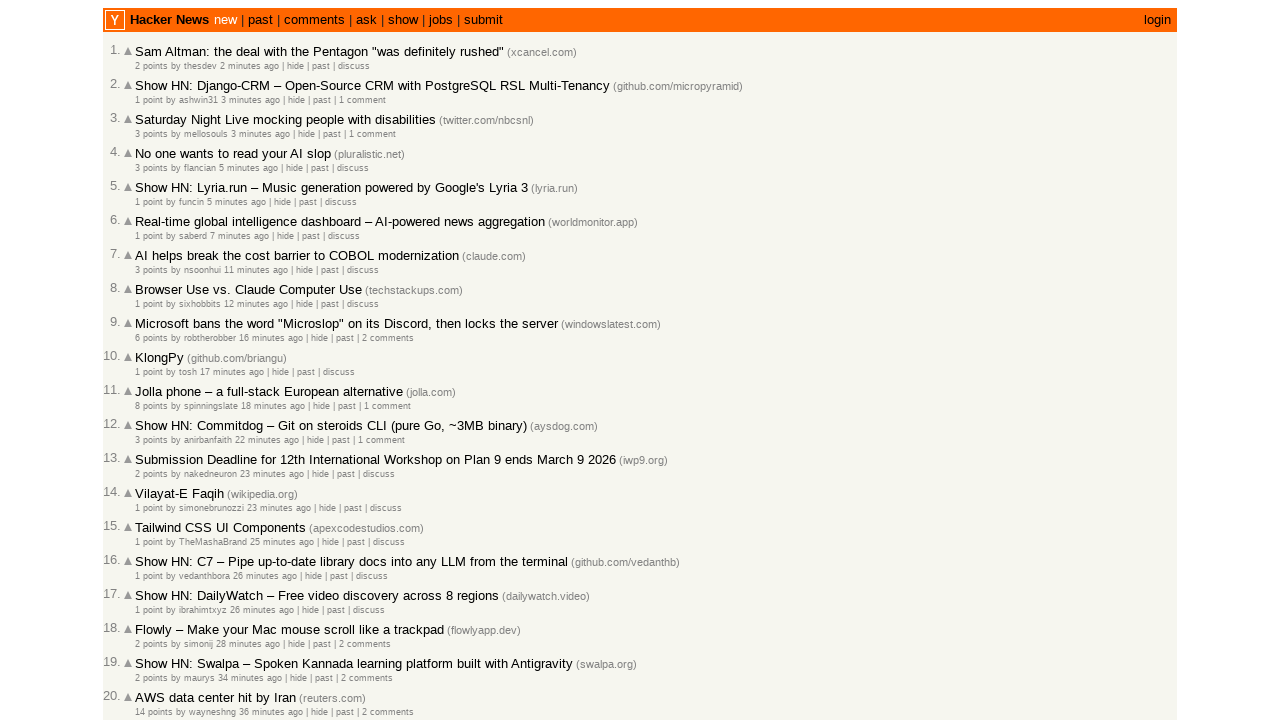

Selected age element at index 2
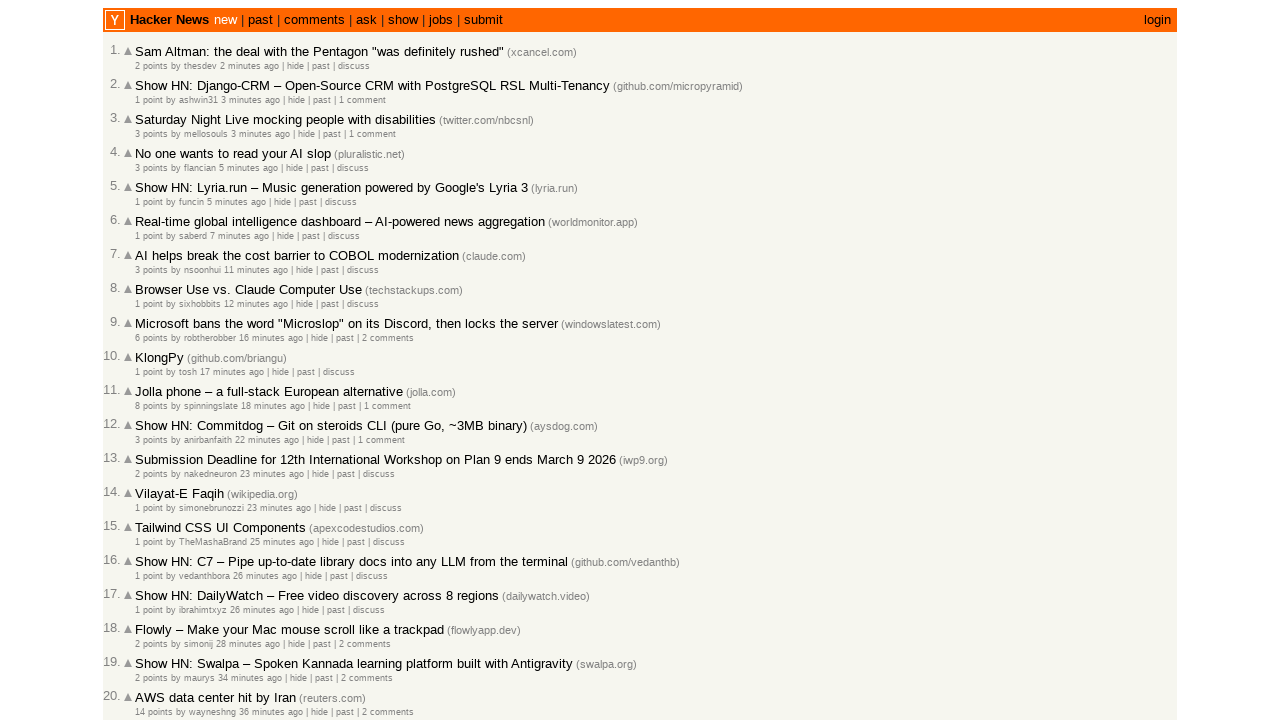

Retrieved timestamp attribute: 2026-03-02T10:35:31 1772447731
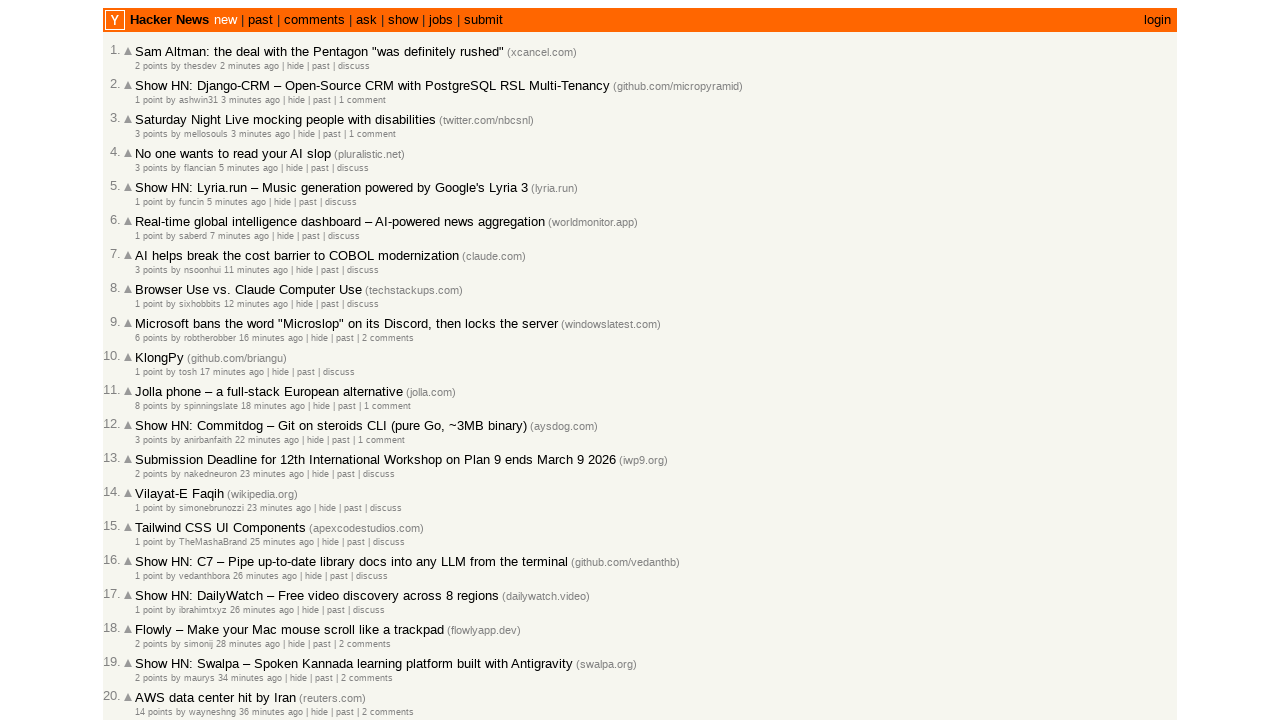

Parsed timestamps: previous=2026-03-02, current=2026-03-02
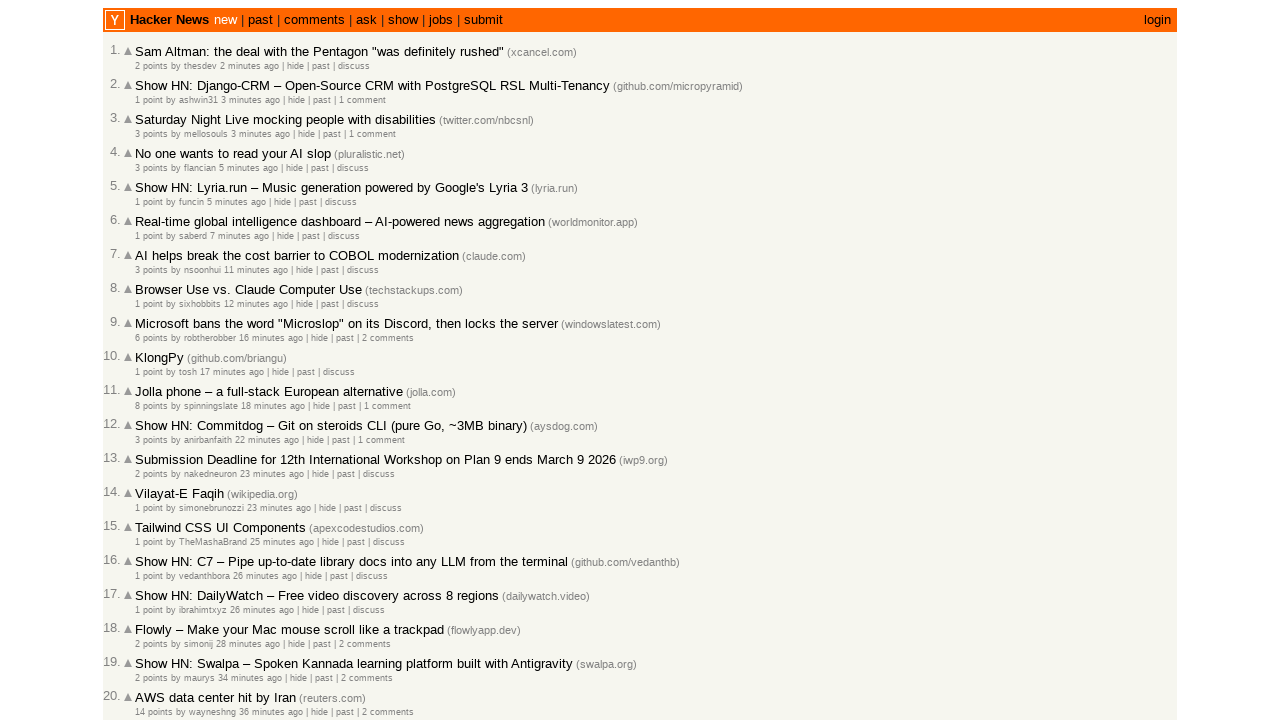

Checked article 3/100, moving to next article
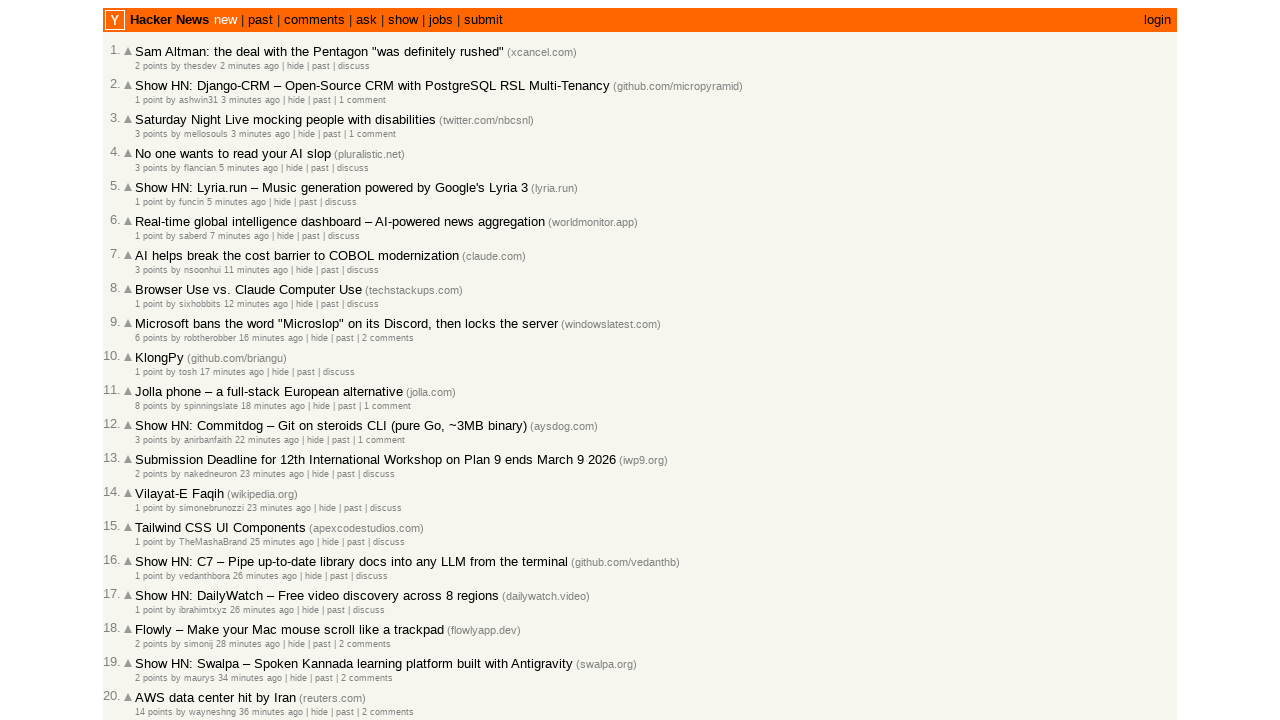

Located all age elements on the page
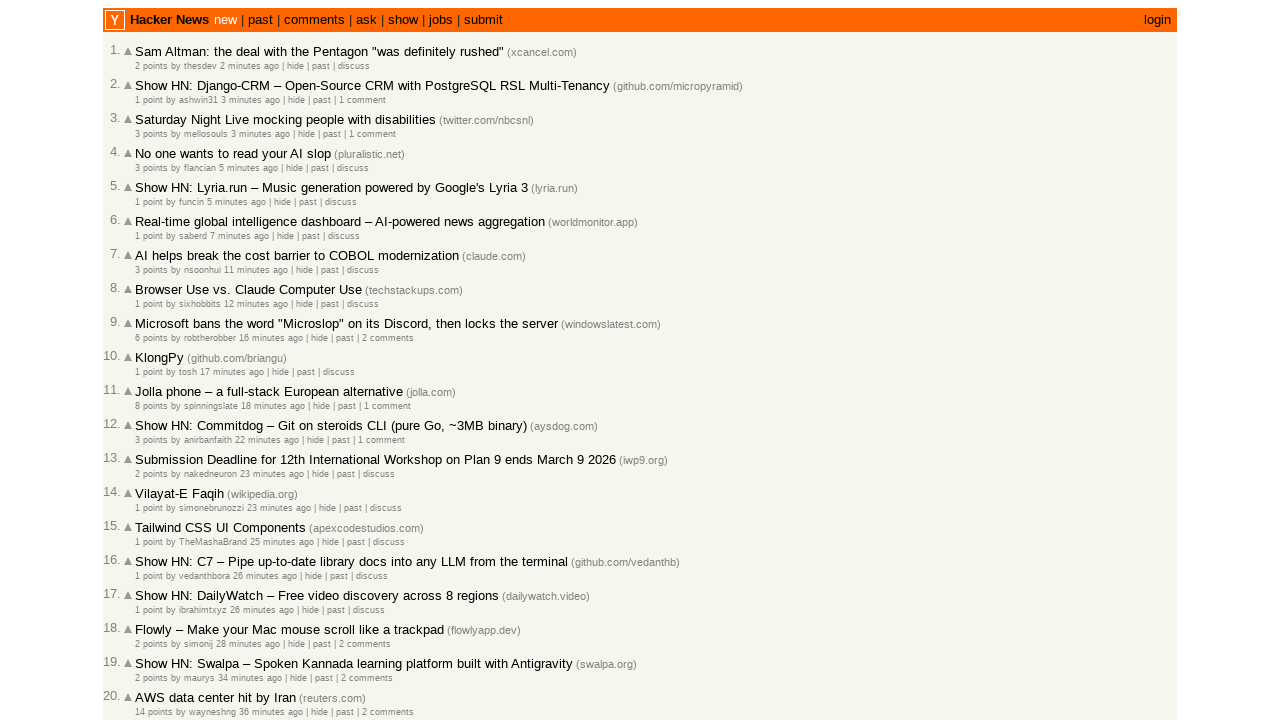

Counted age elements, next page index: 29
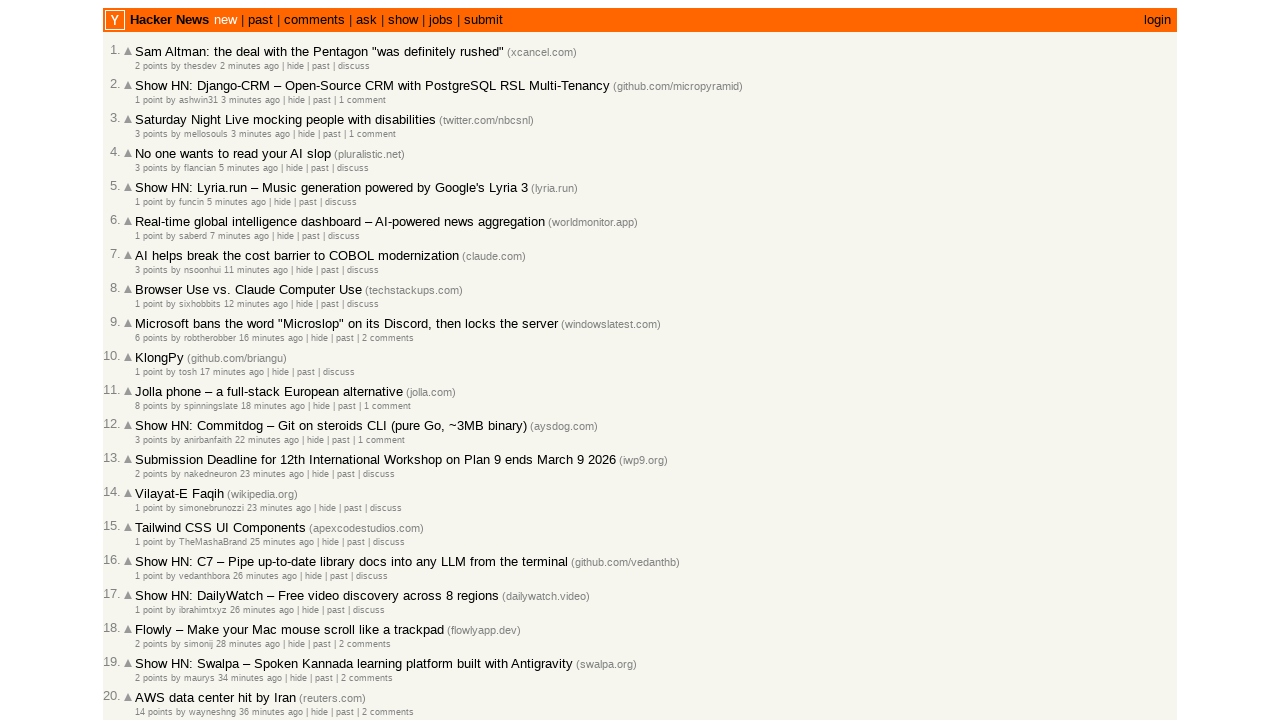

Selected age element at index 3
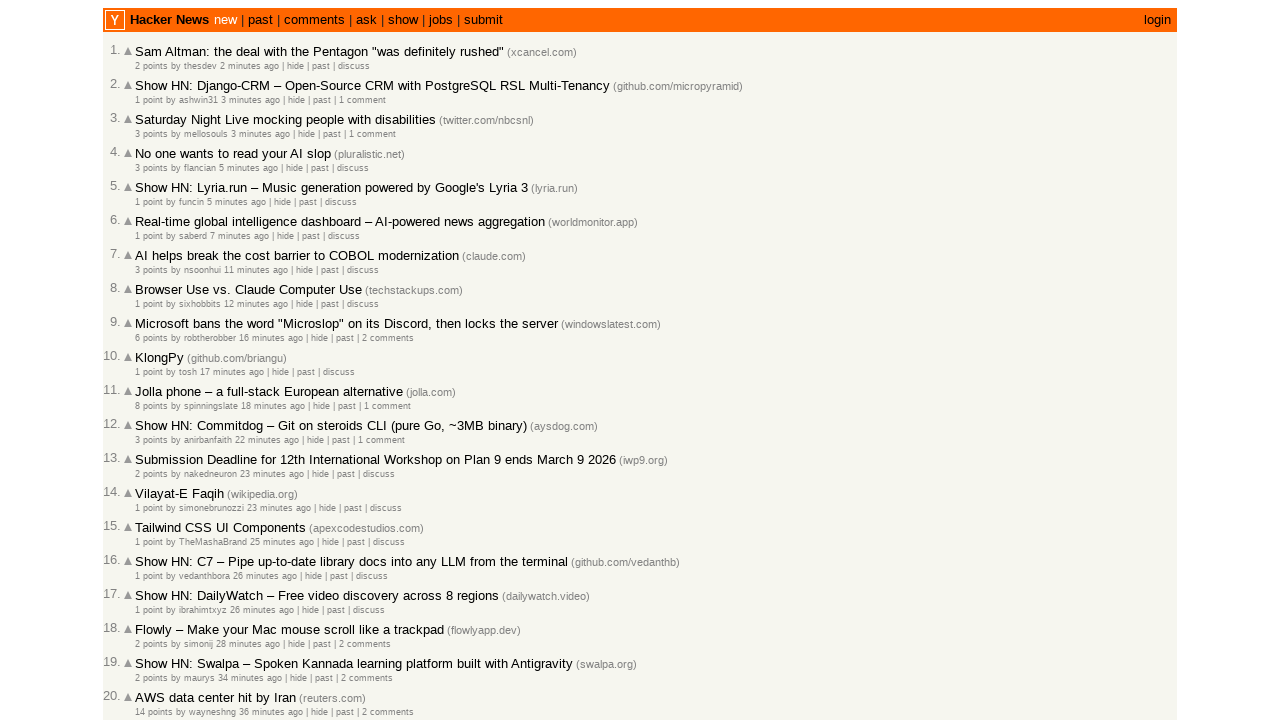

Retrieved timestamp attribute: 2026-03-02T10:34:25 1772447665
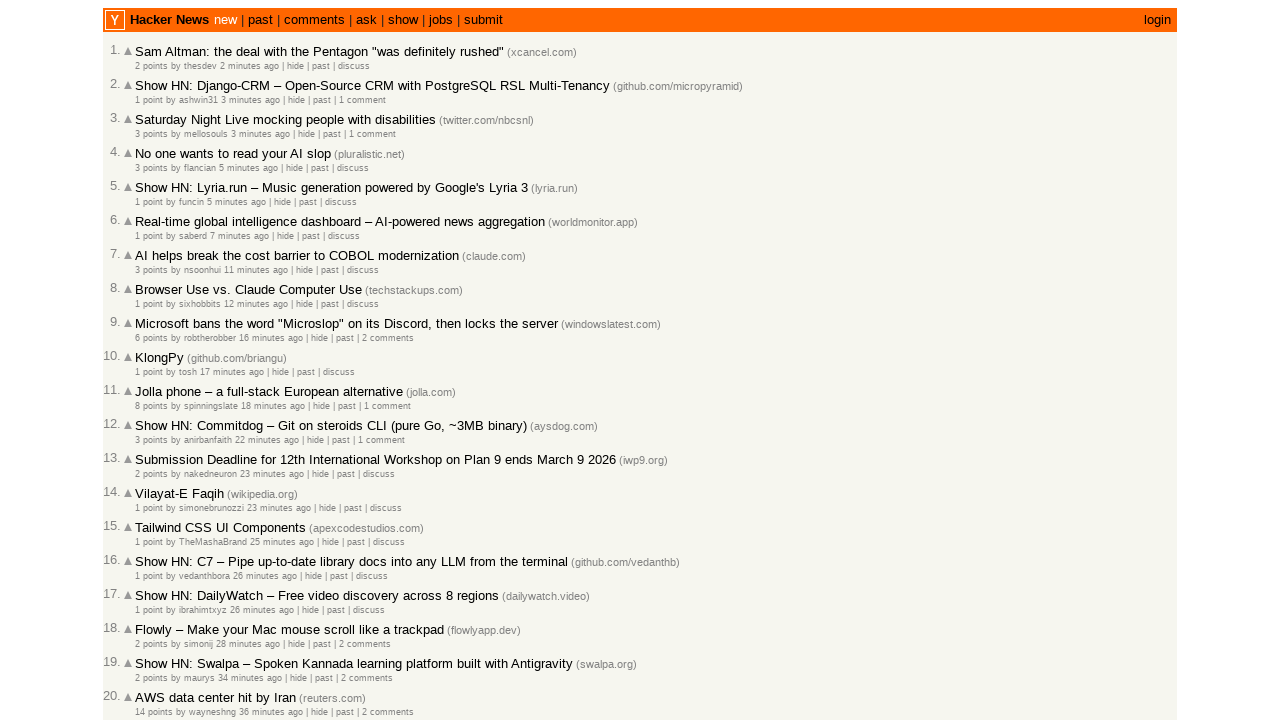

Parsed timestamps: previous=2026-03-02, current=2026-03-02
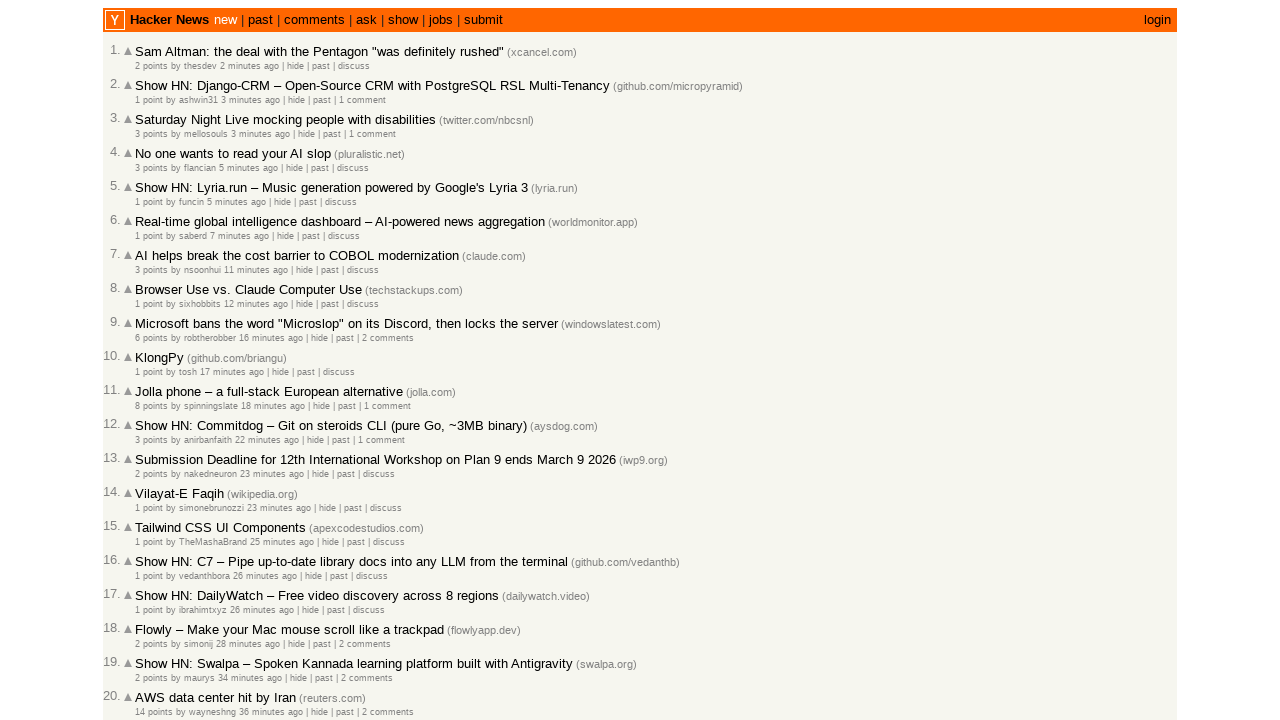

Checked article 4/100, moving to next article
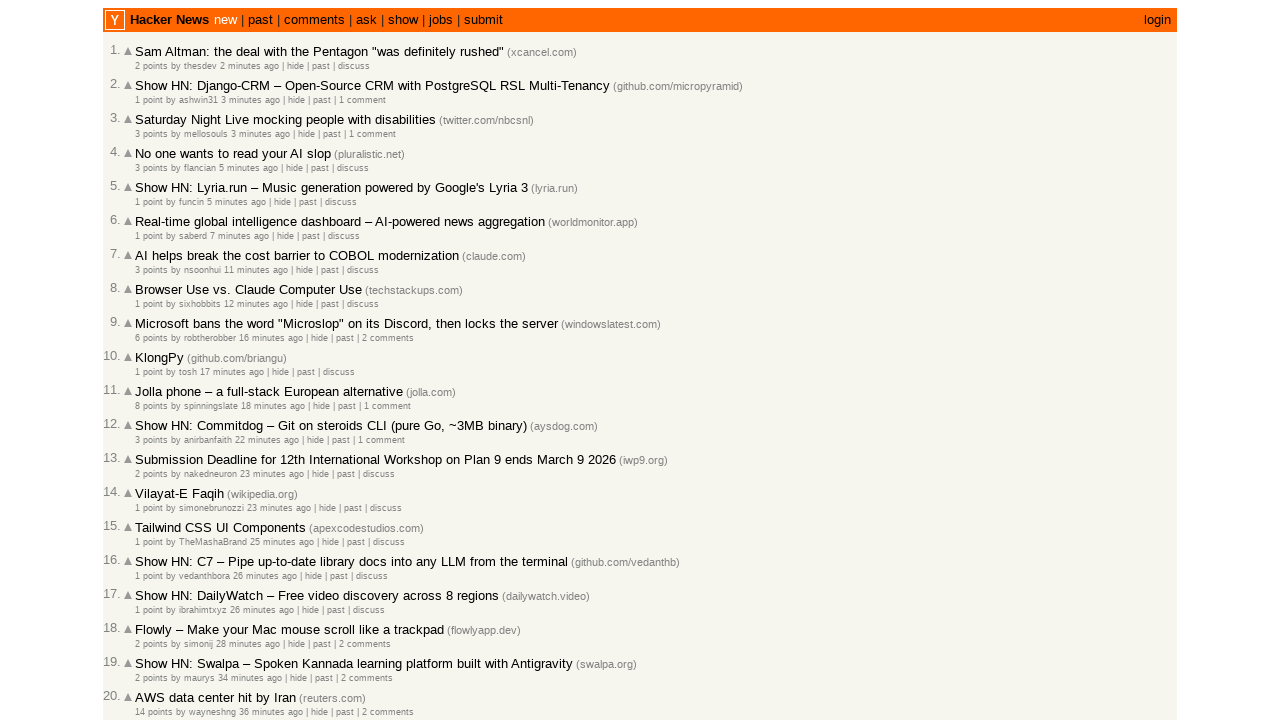

Located all age elements on the page
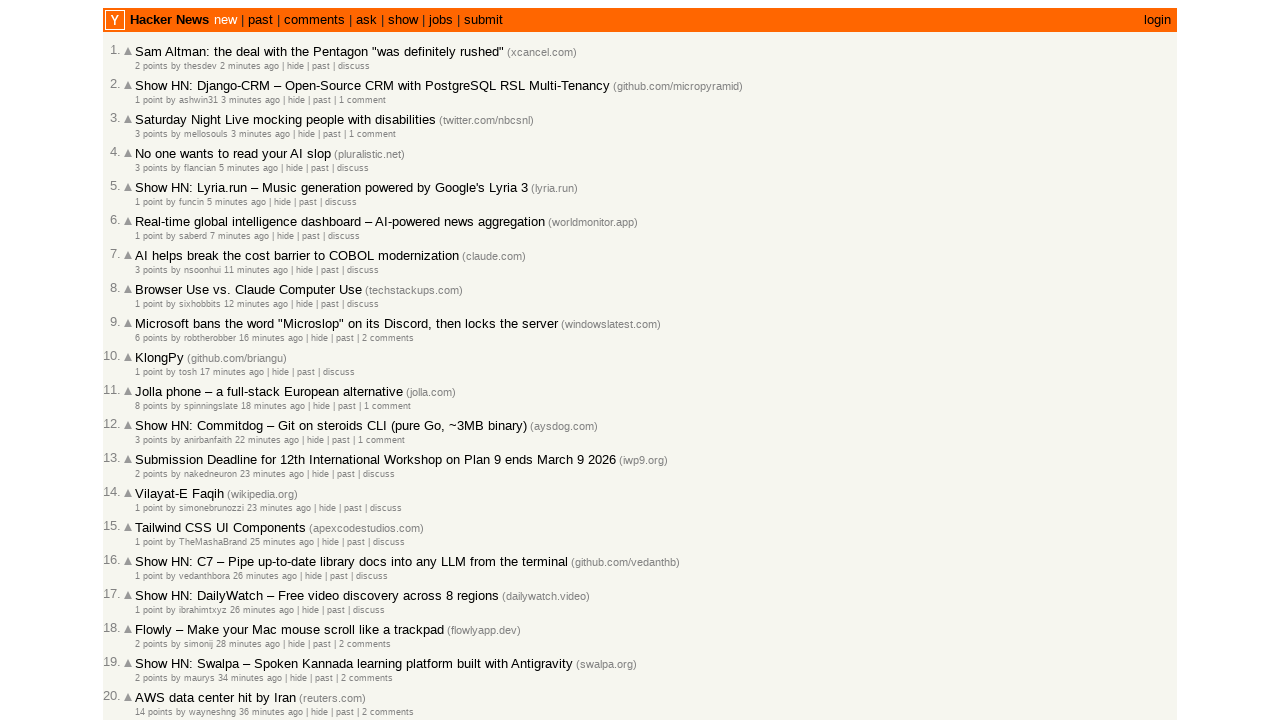

Counted age elements, next page index: 29
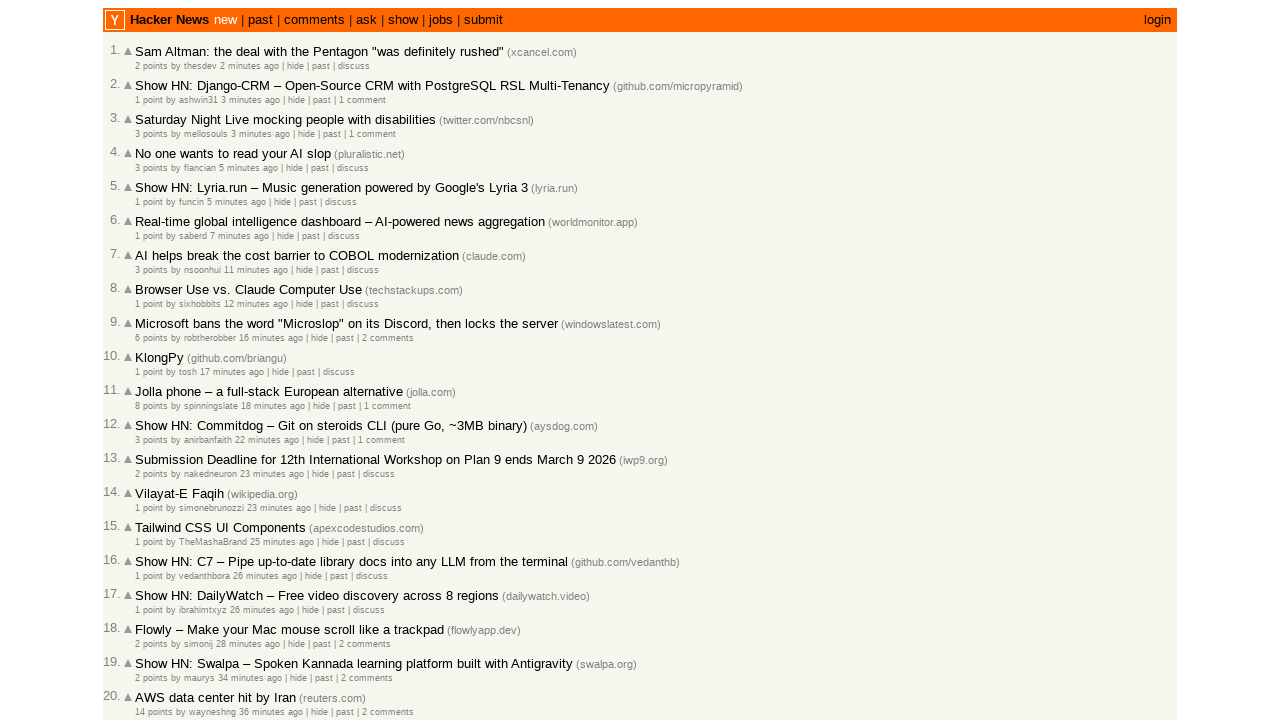

Selected age element at index 4
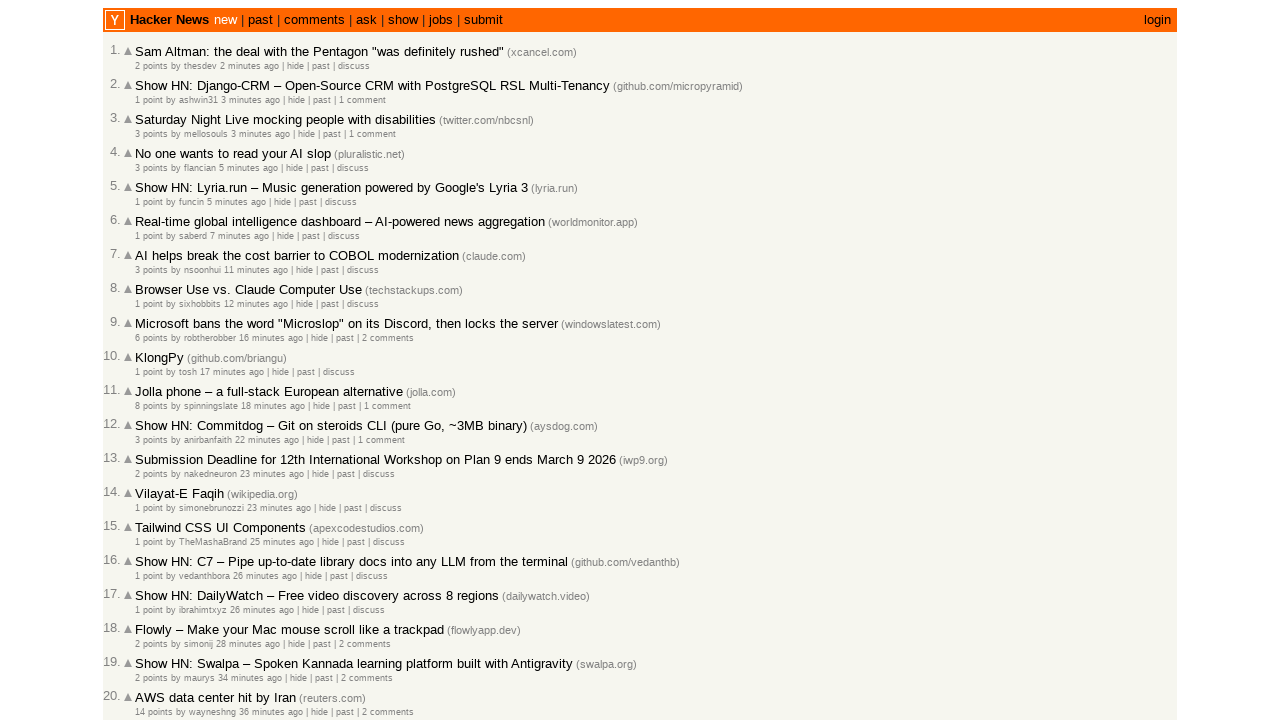

Retrieved timestamp attribute: 2026-03-02T10:33:37 1772447617
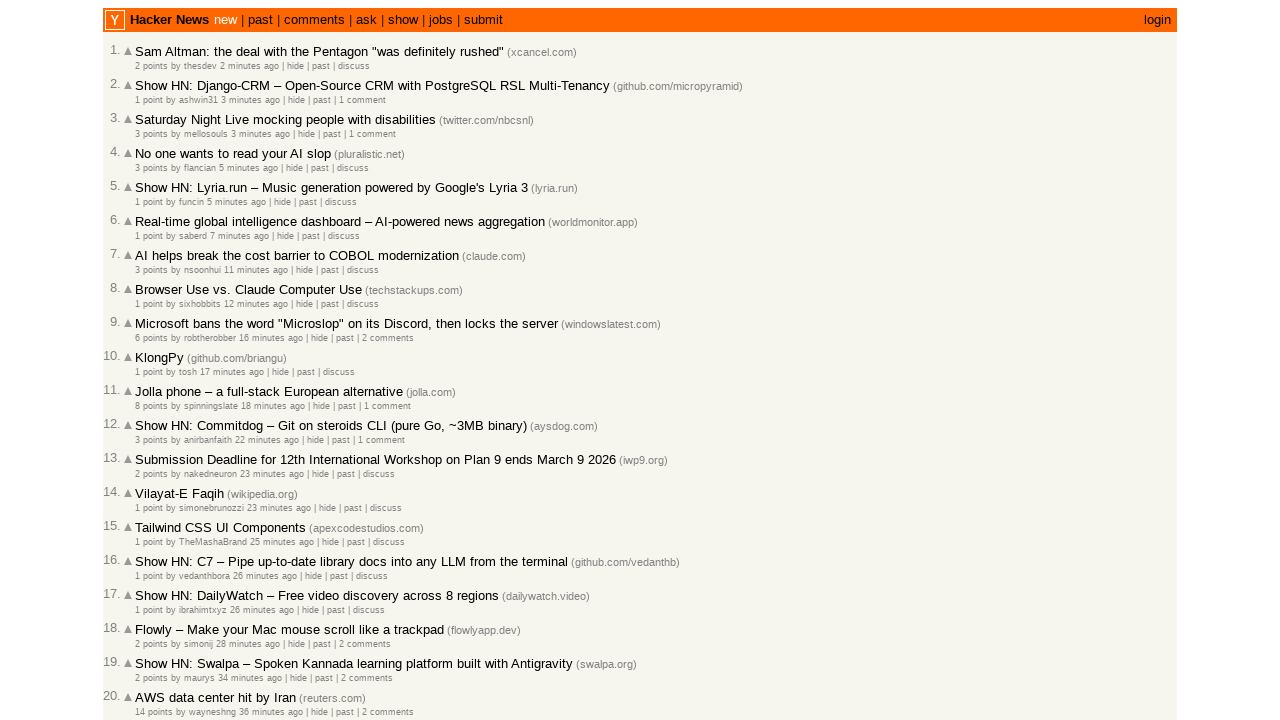

Parsed timestamps: previous=2026-03-02, current=2026-03-02
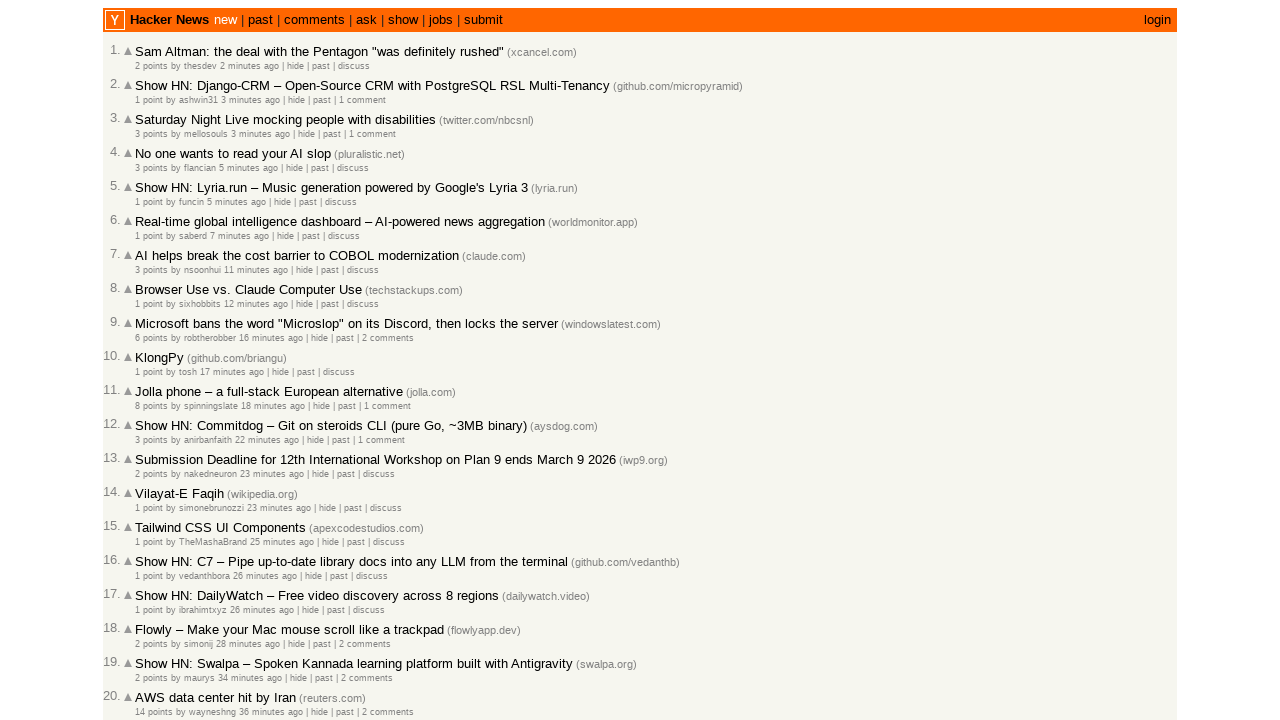

Checked article 5/100, moving to next article
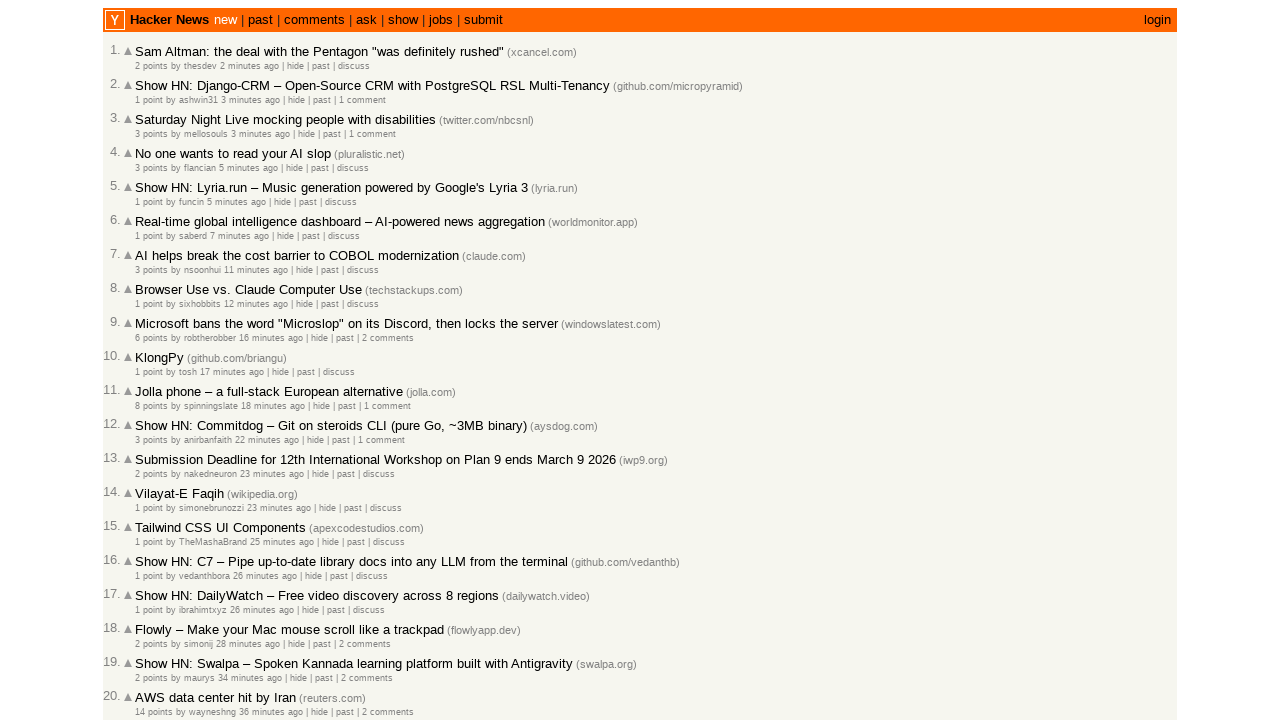

Located all age elements on the page
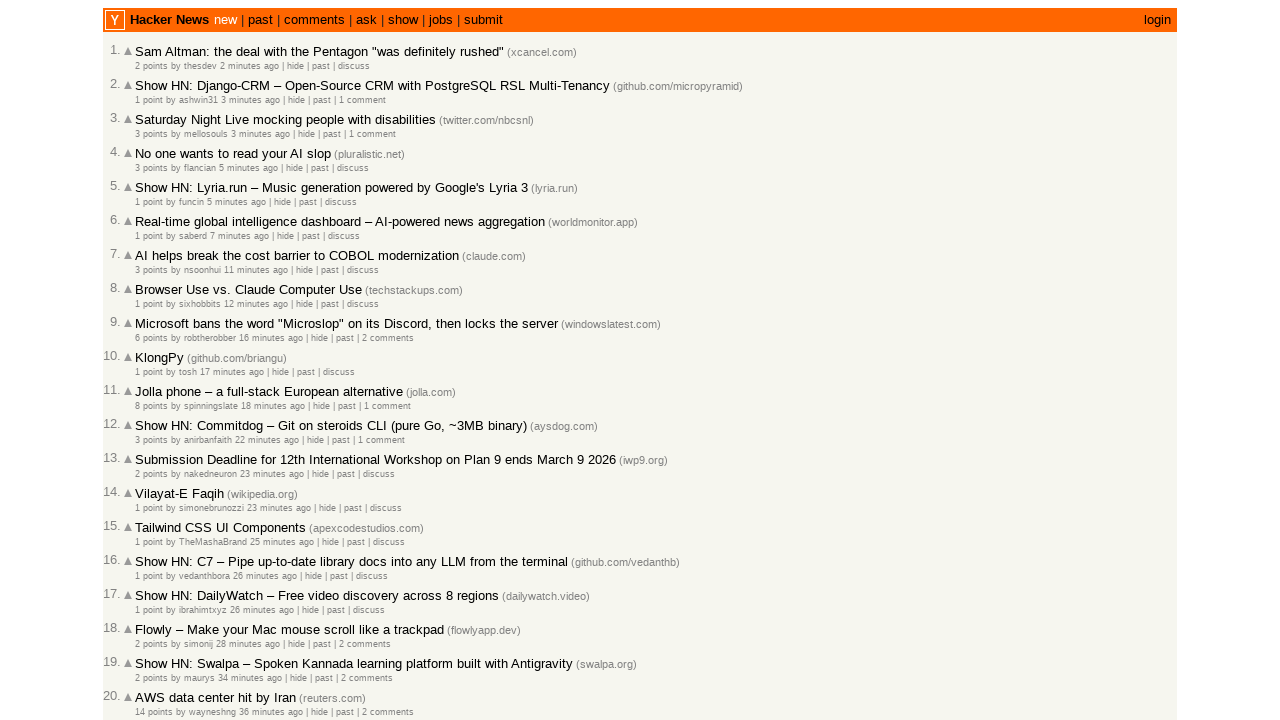

Counted age elements, next page index: 29
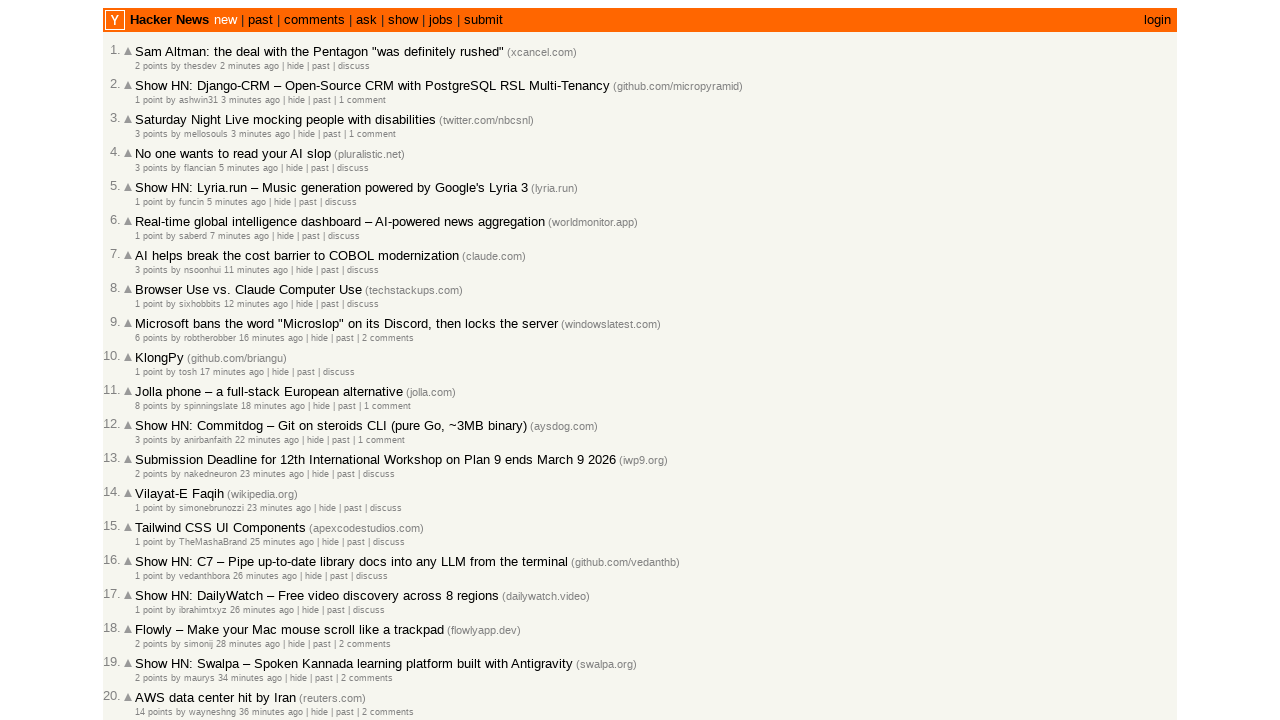

Selected age element at index 5
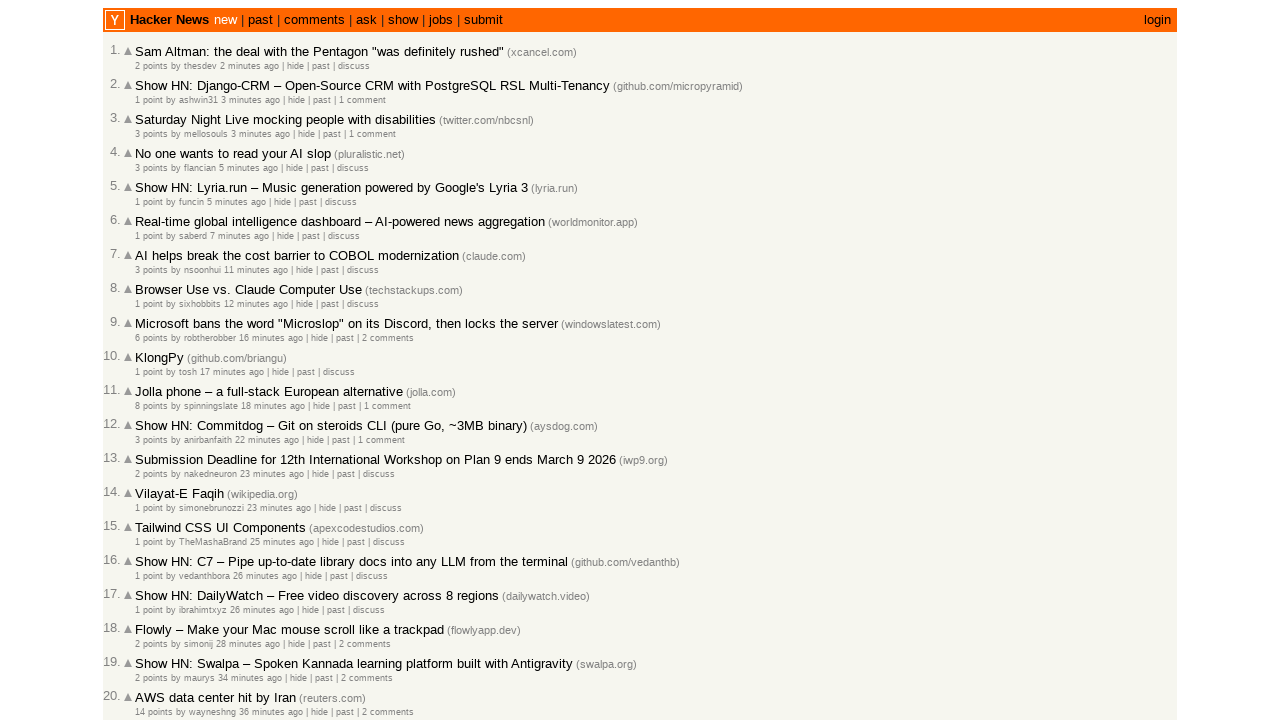

Retrieved timestamp attribute: 2026-03-02T10:31:30 1772447490
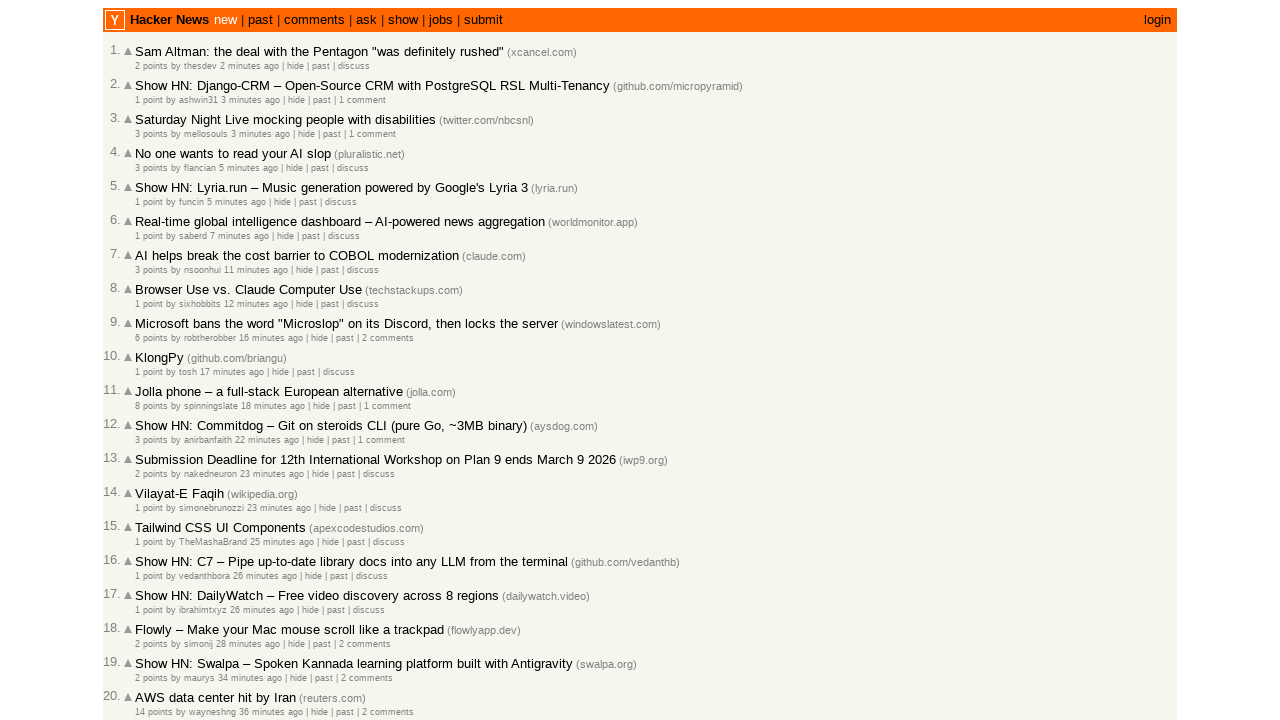

Parsed timestamps: previous=2026-03-02, current=2026-03-02
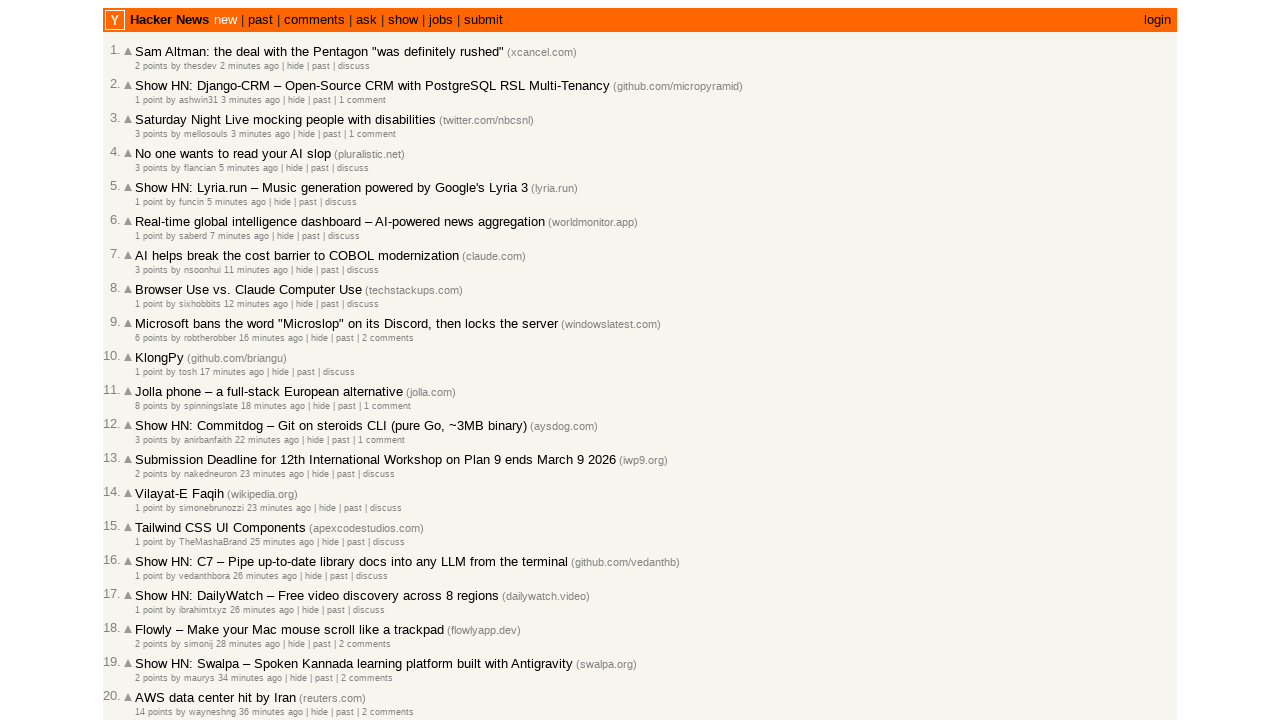

Checked article 6/100, moving to next article
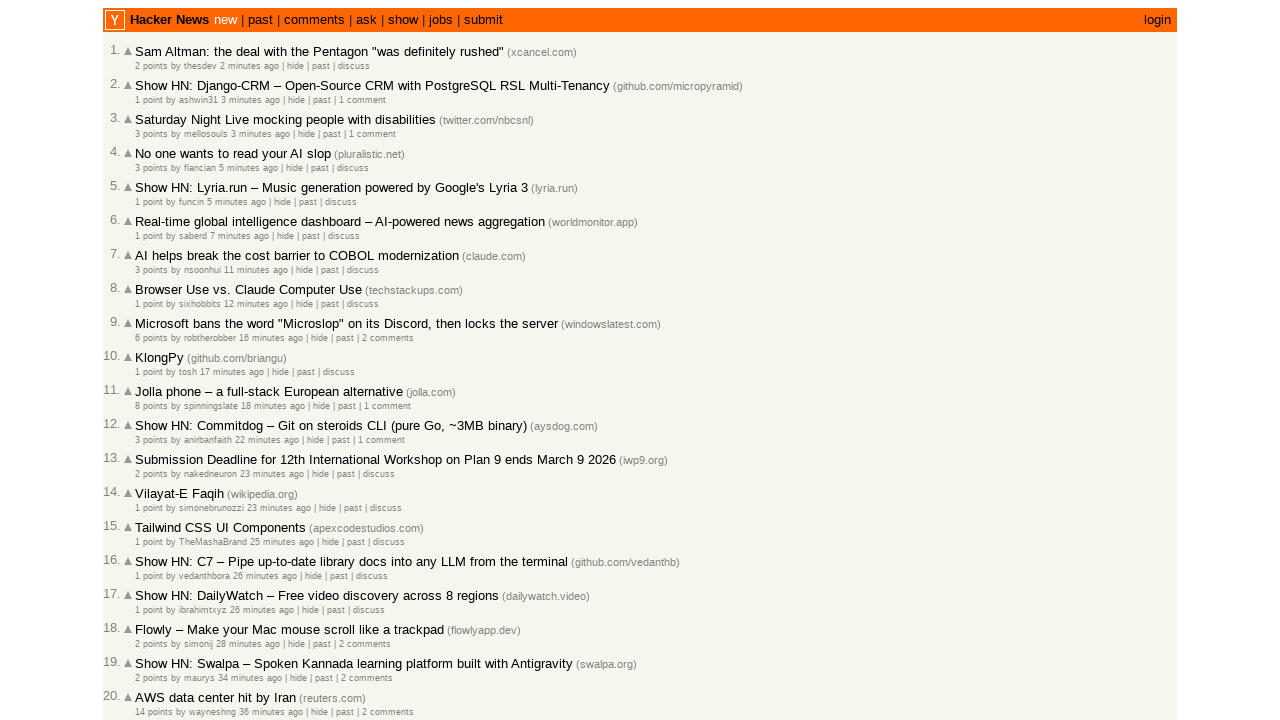

Located all age elements on the page
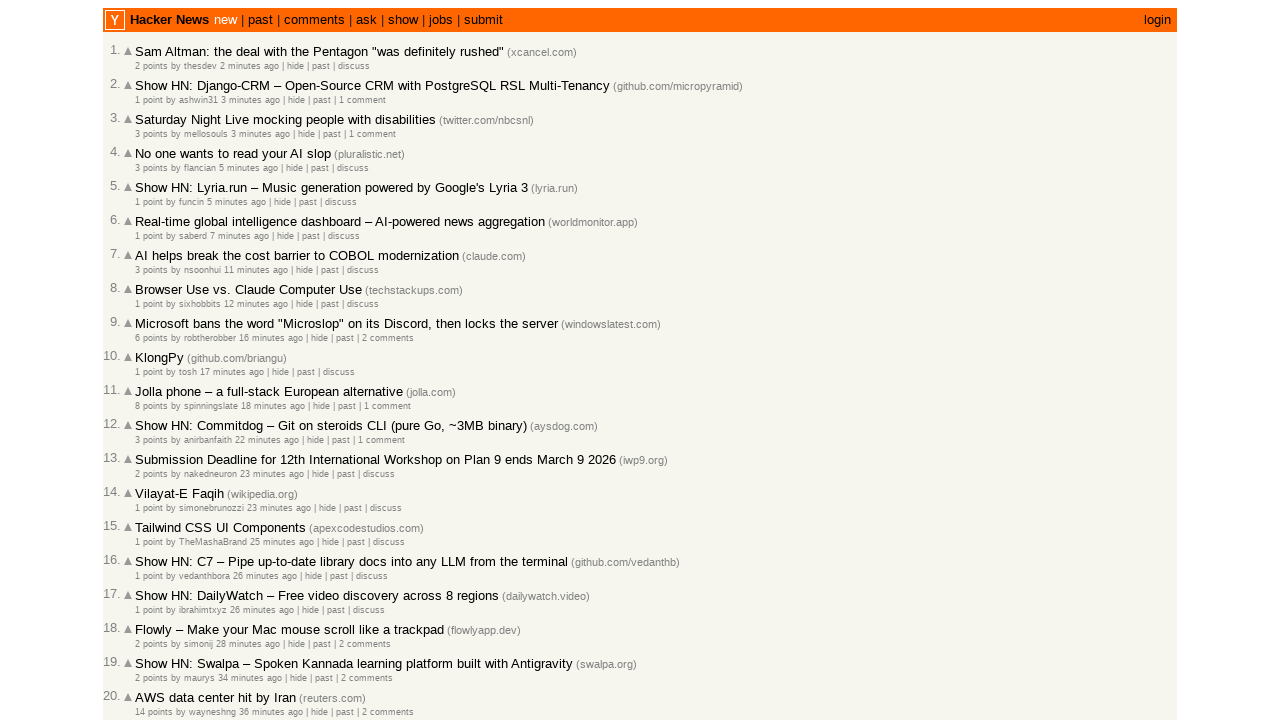

Counted age elements, next page index: 29
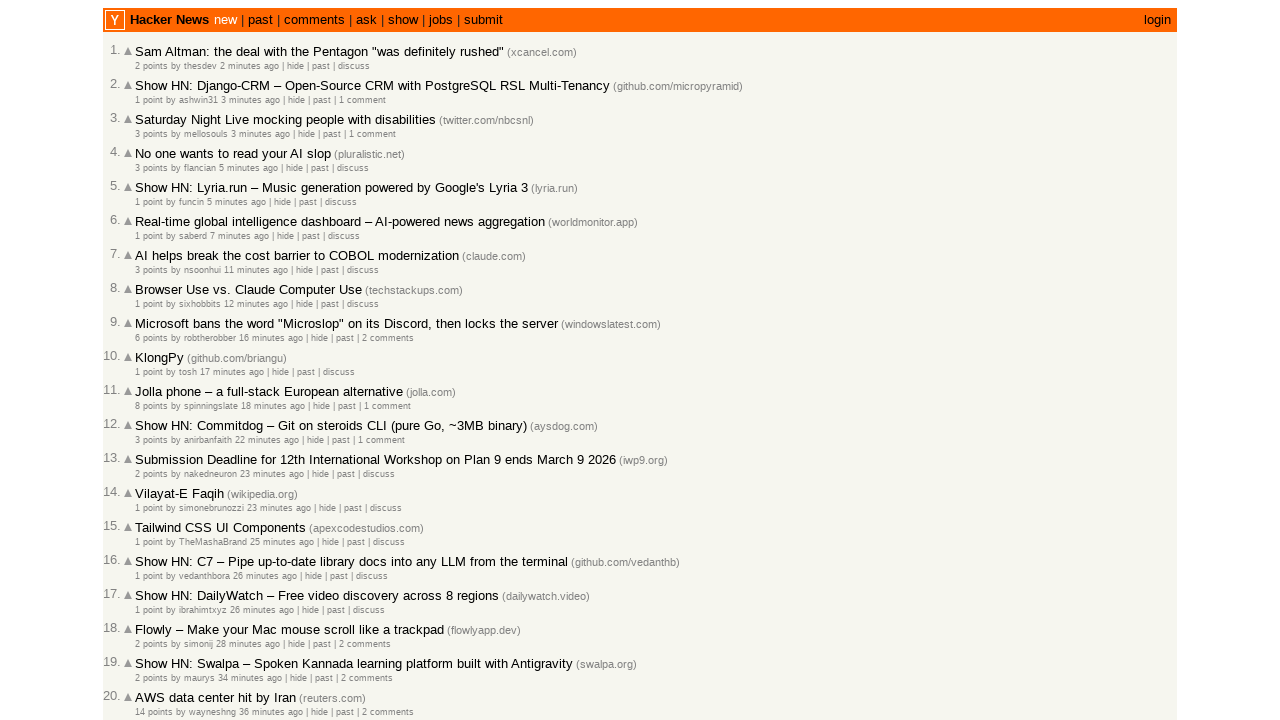

Selected age element at index 6
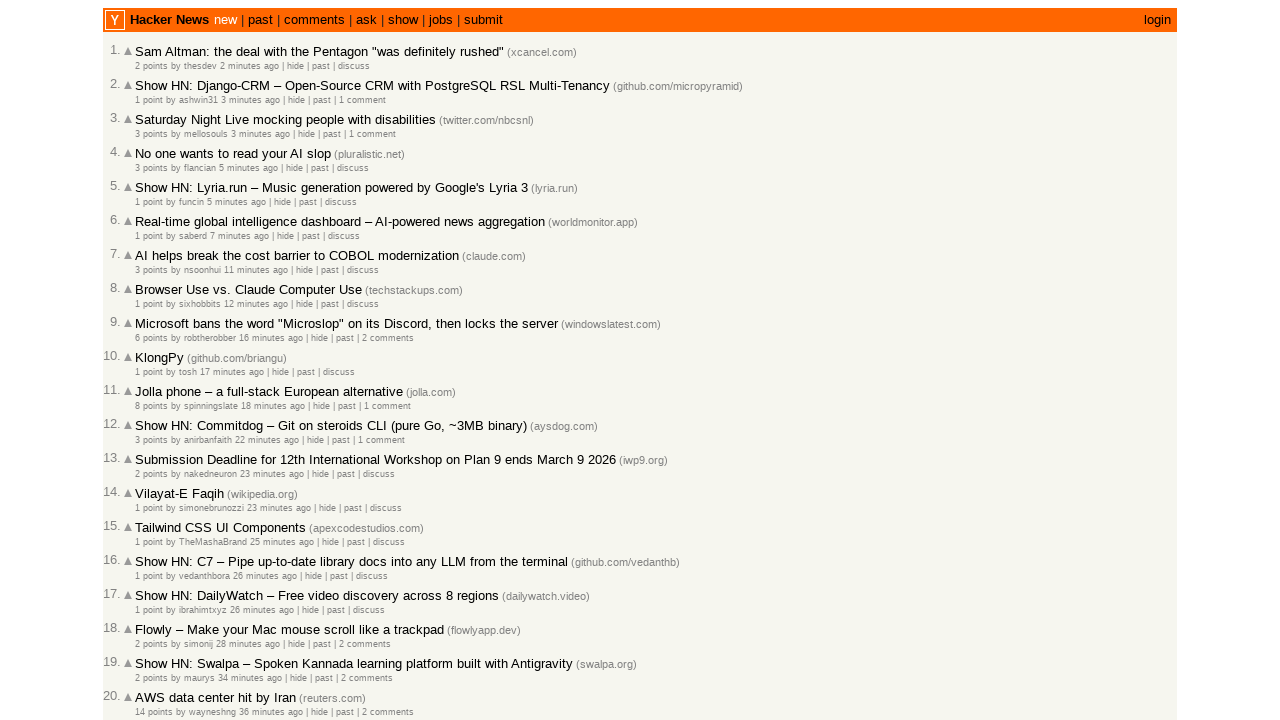

Retrieved timestamp attribute: 2026-03-02T10:28:04 1772447284
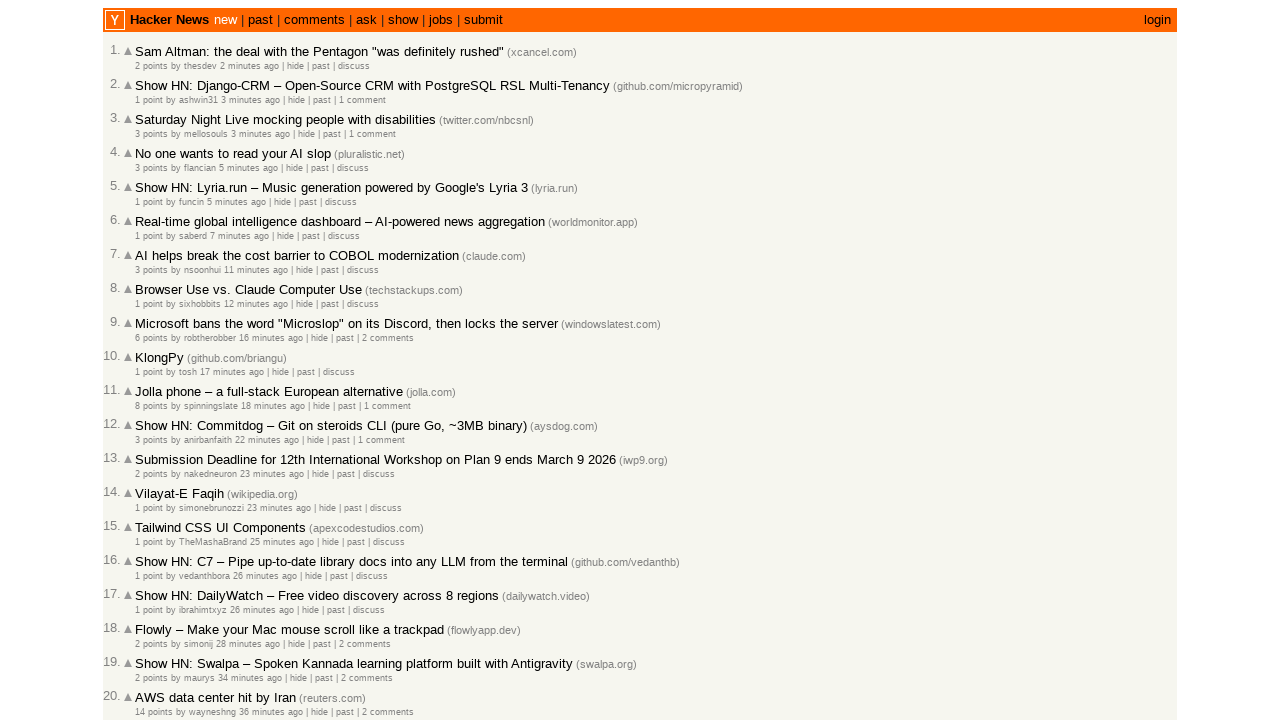

Parsed timestamps: previous=2026-03-02, current=2026-03-02
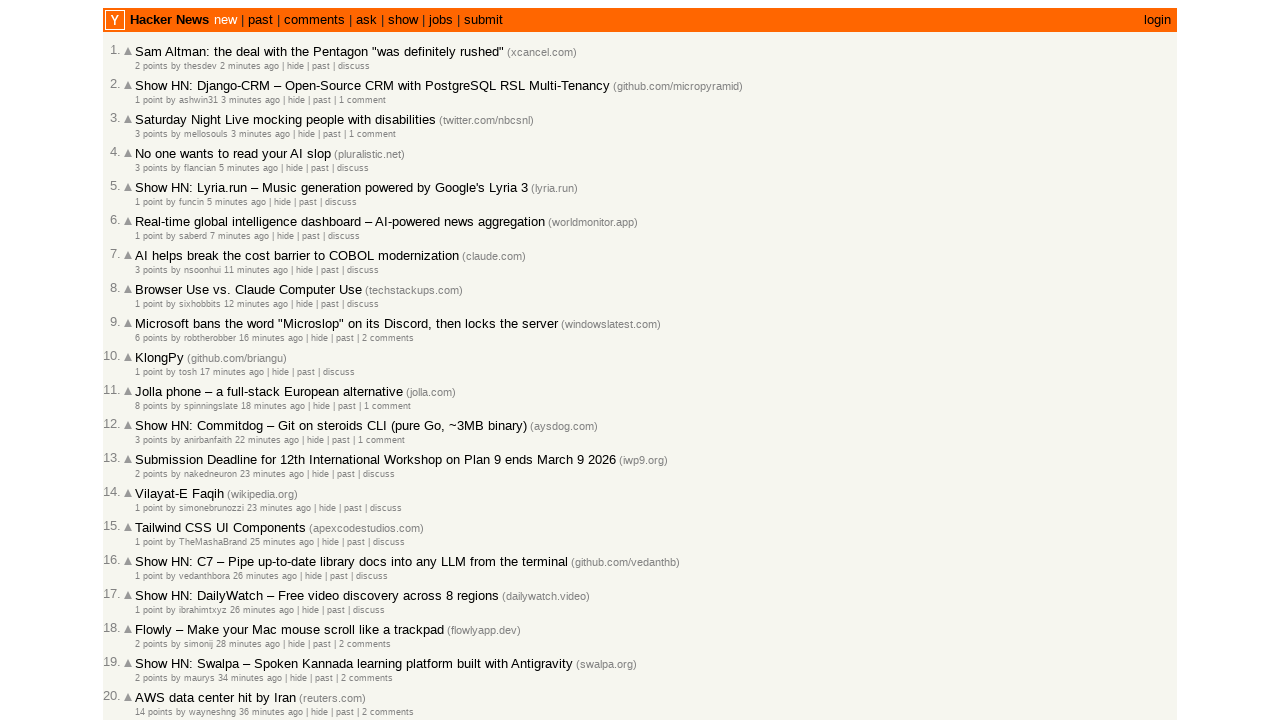

Checked article 7/100, moving to next article
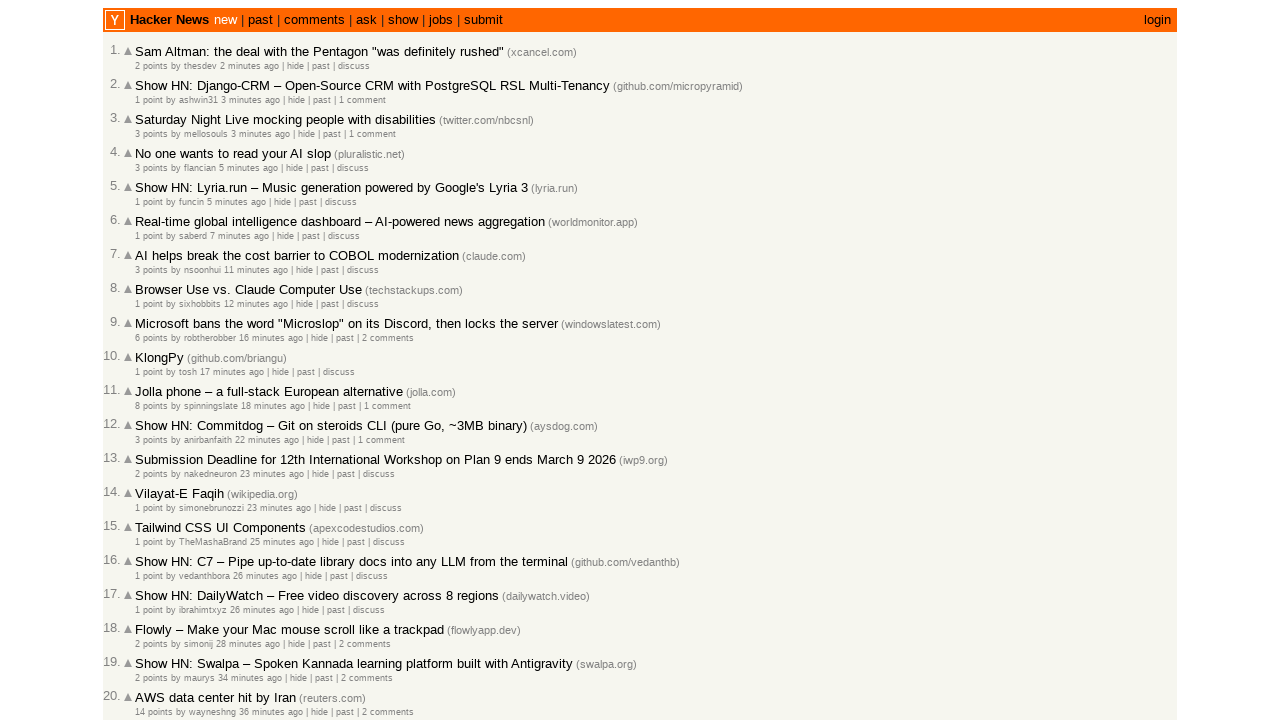

Located all age elements on the page
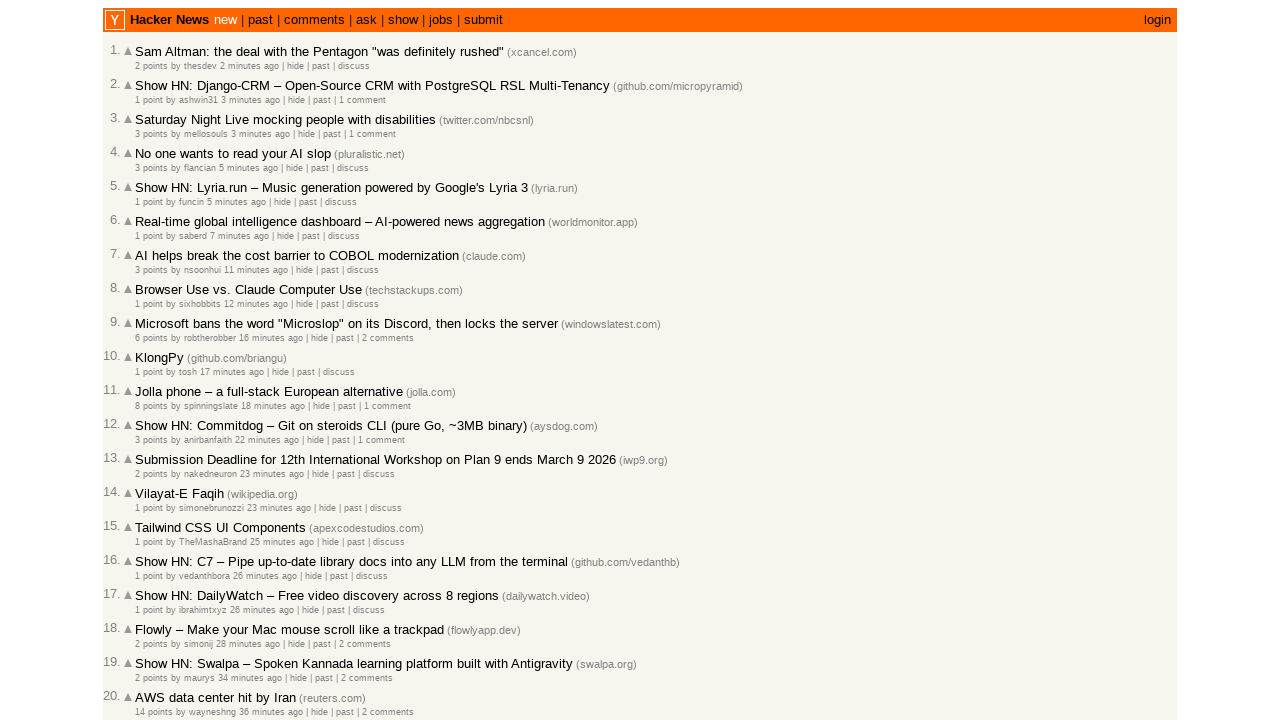

Counted age elements, next page index: 29
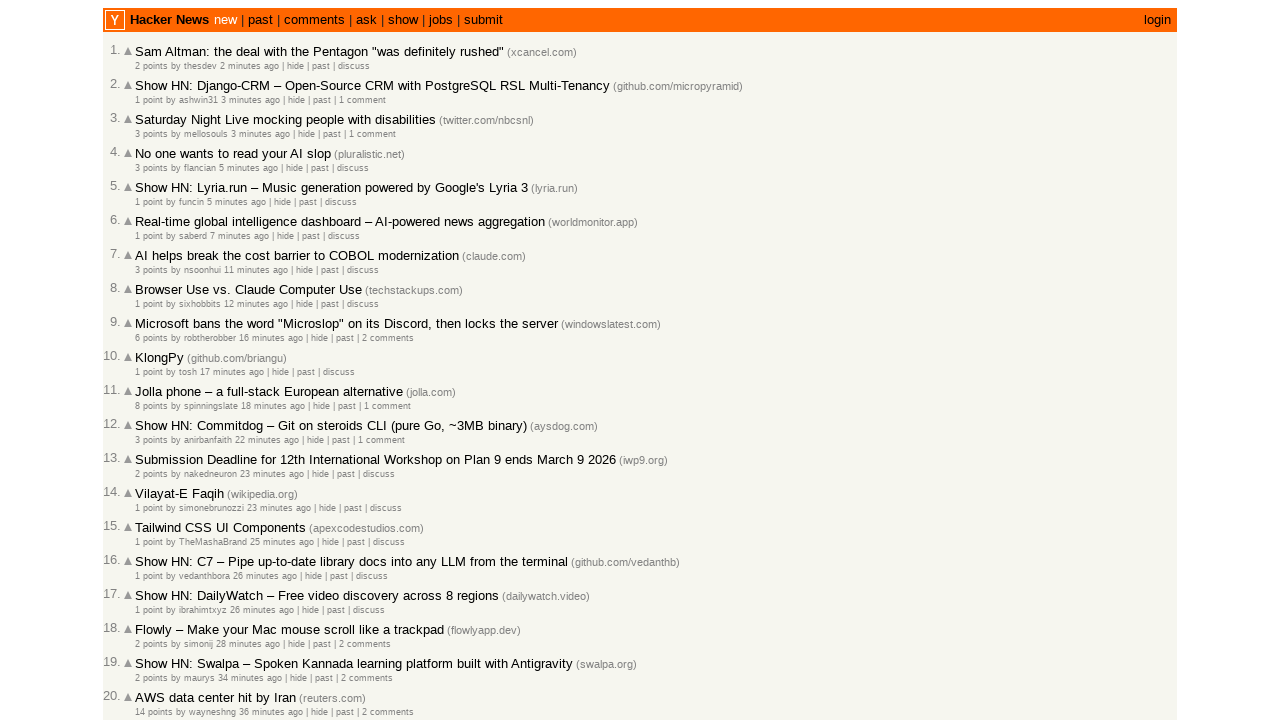

Selected age element at index 7
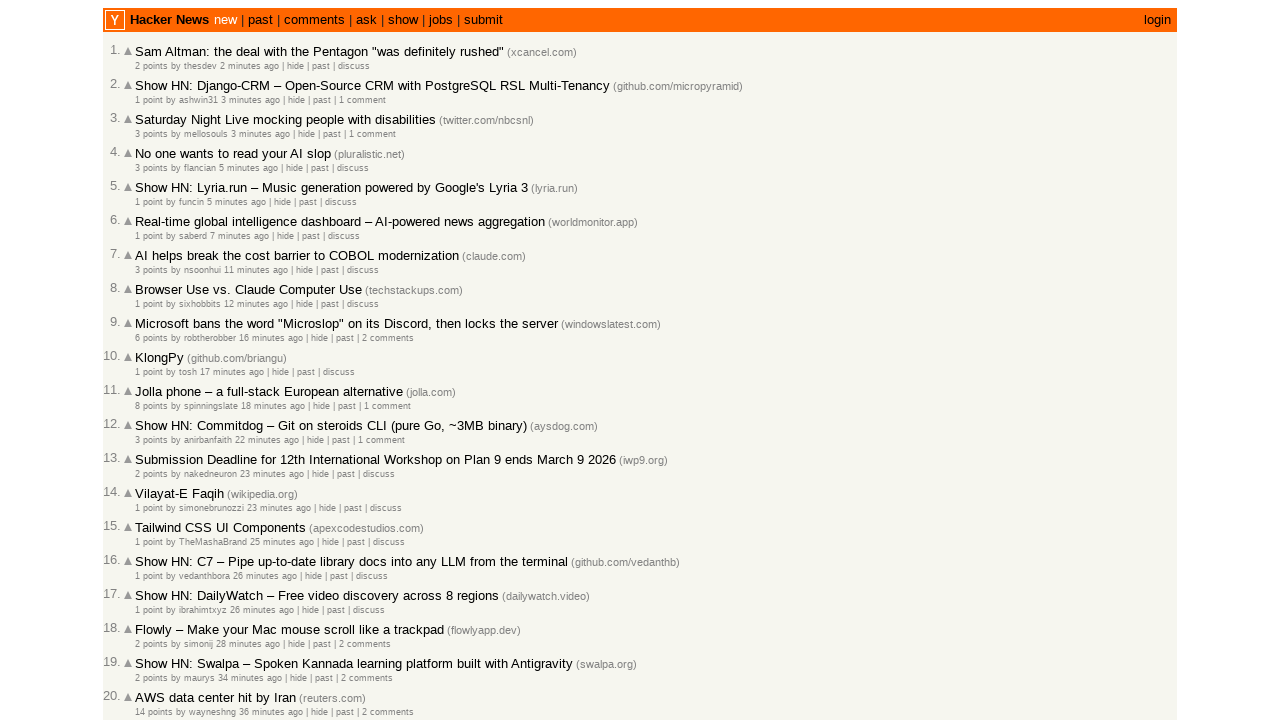

Retrieved timestamp attribute: 2026-03-02T10:27:19 1772447239
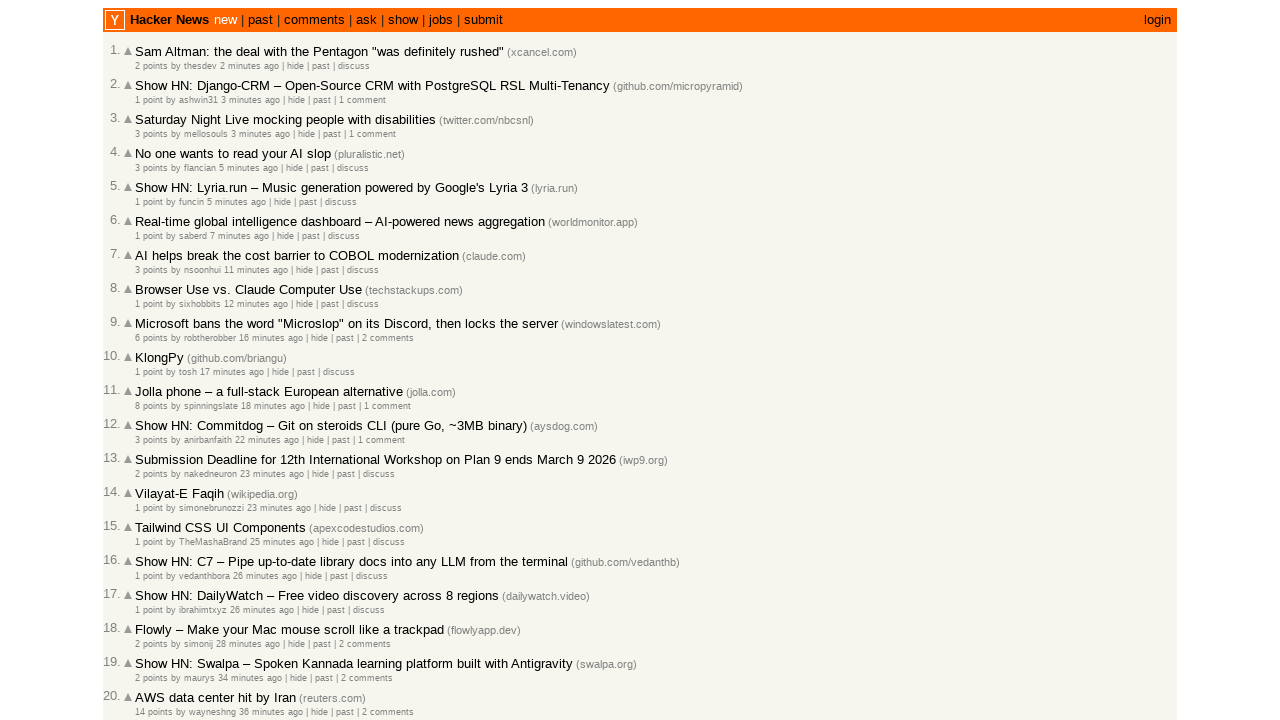

Parsed timestamps: previous=2026-03-02, current=2026-03-02
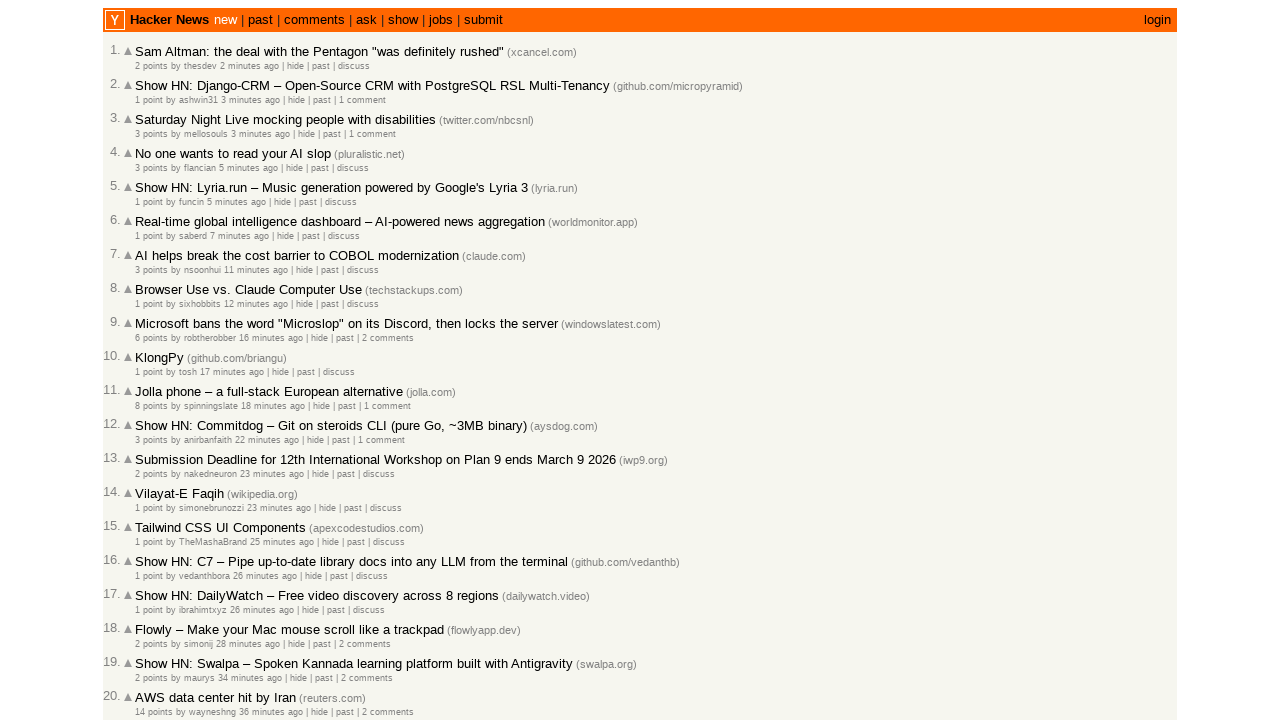

Checked article 8/100, moving to next article
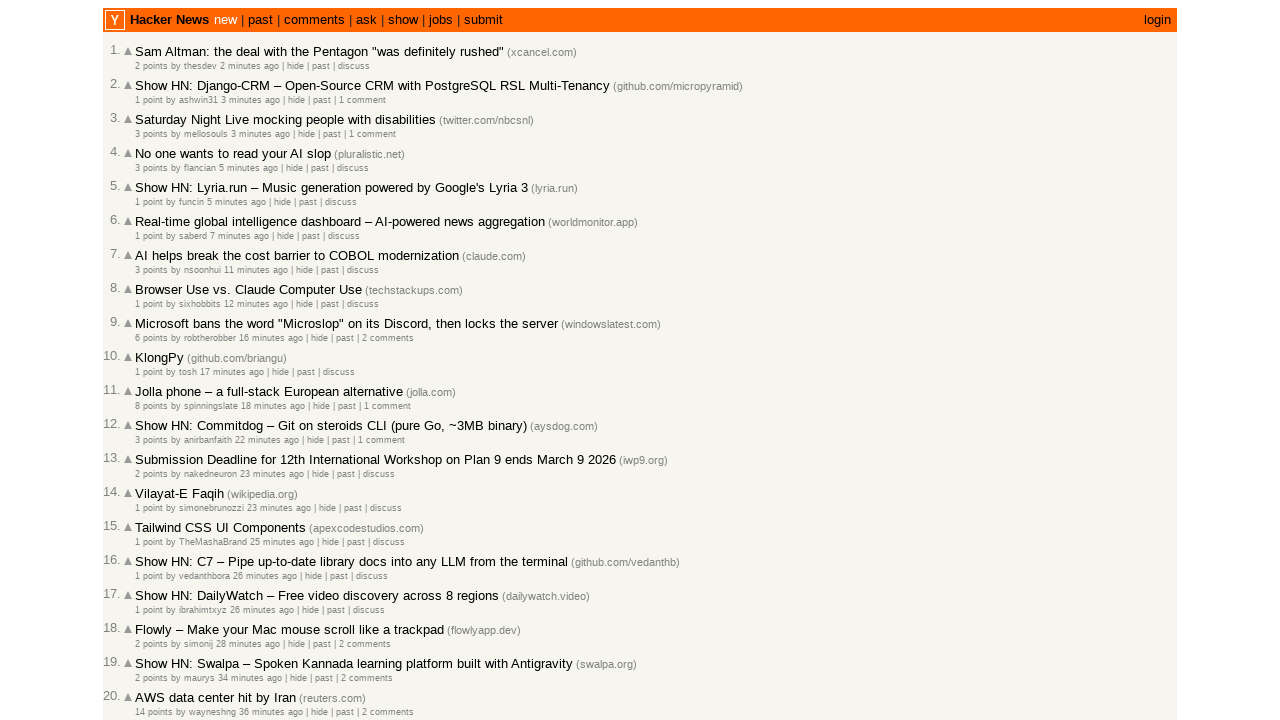

Located all age elements on the page
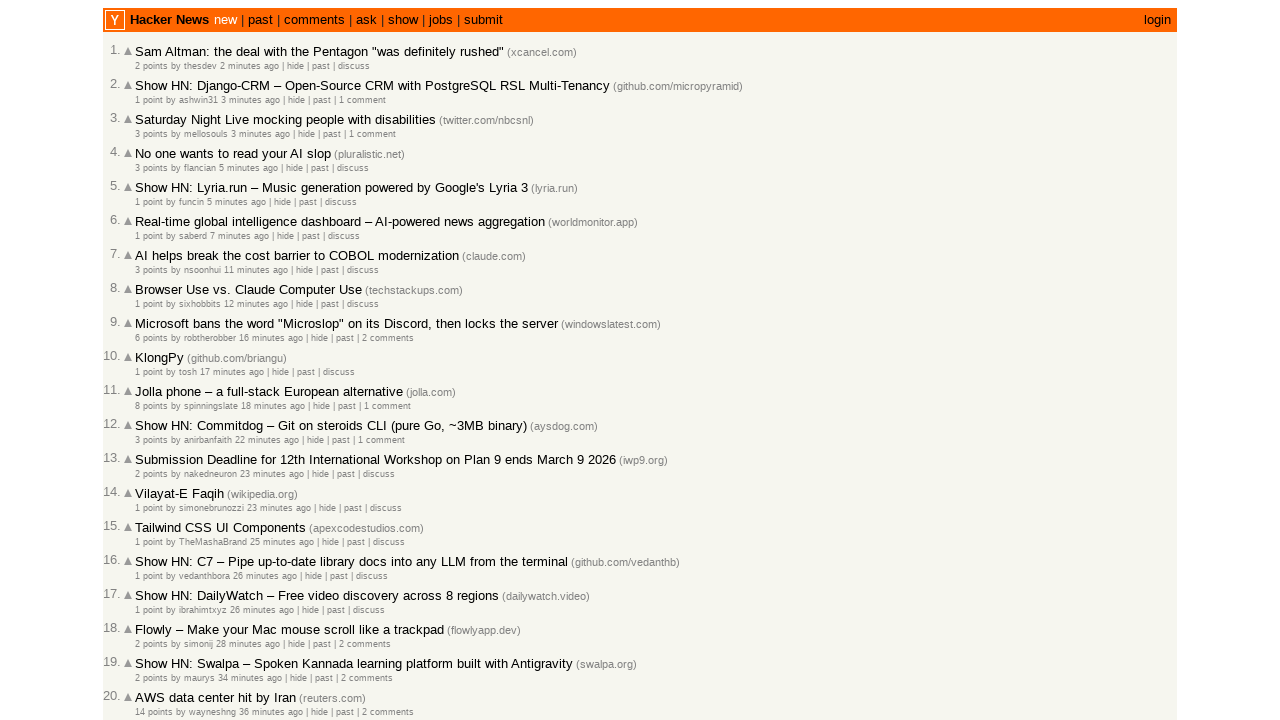

Counted age elements, next page index: 29
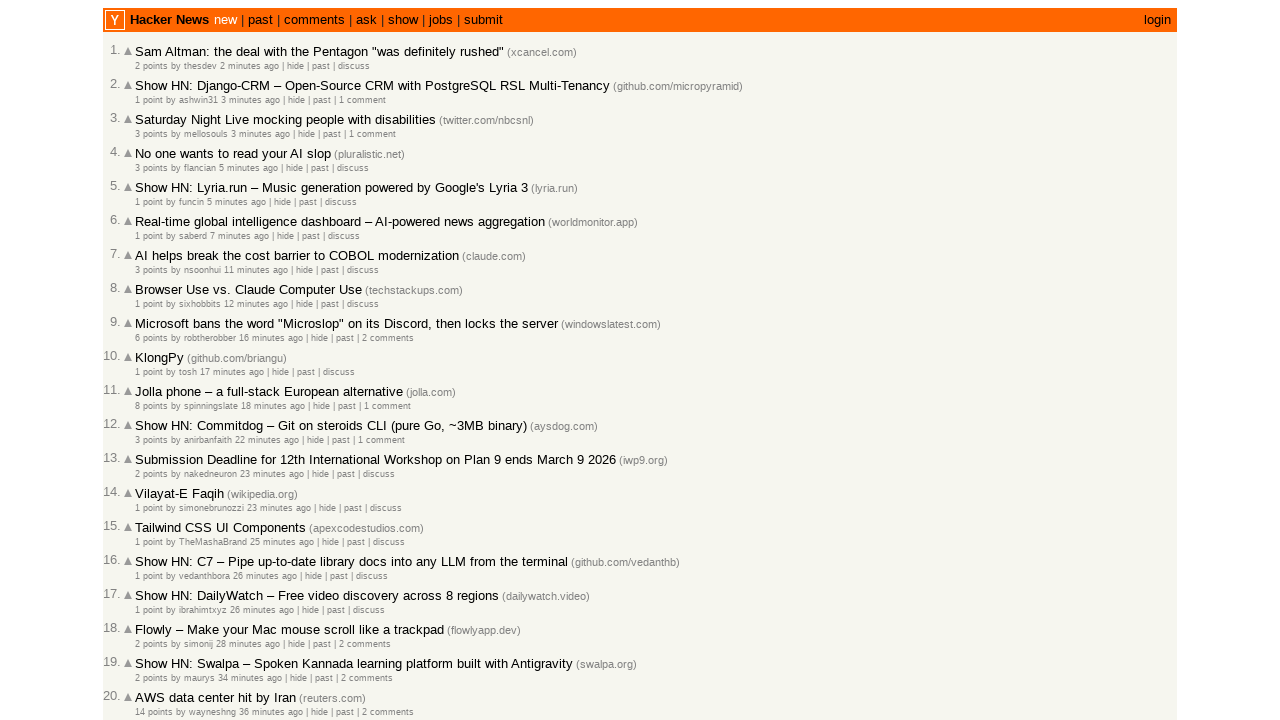

Selected age element at index 8
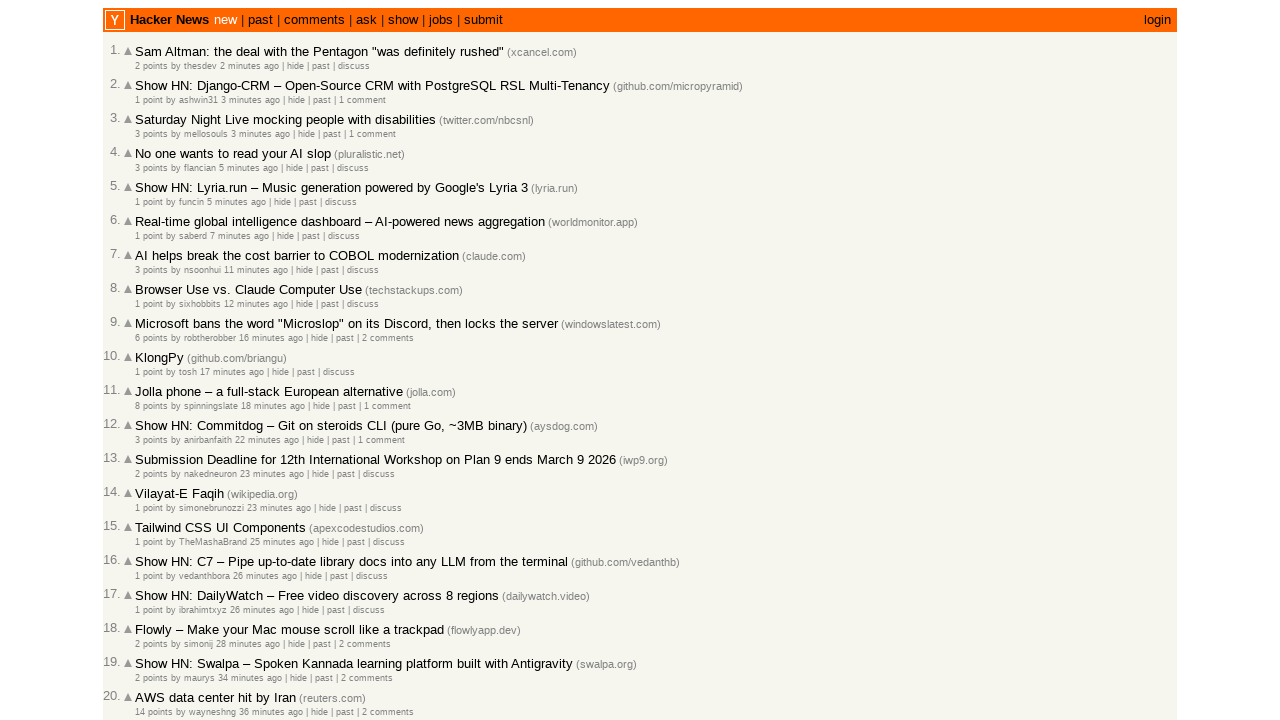

Retrieved timestamp attribute: 2026-03-02T10:23:06 1772446986
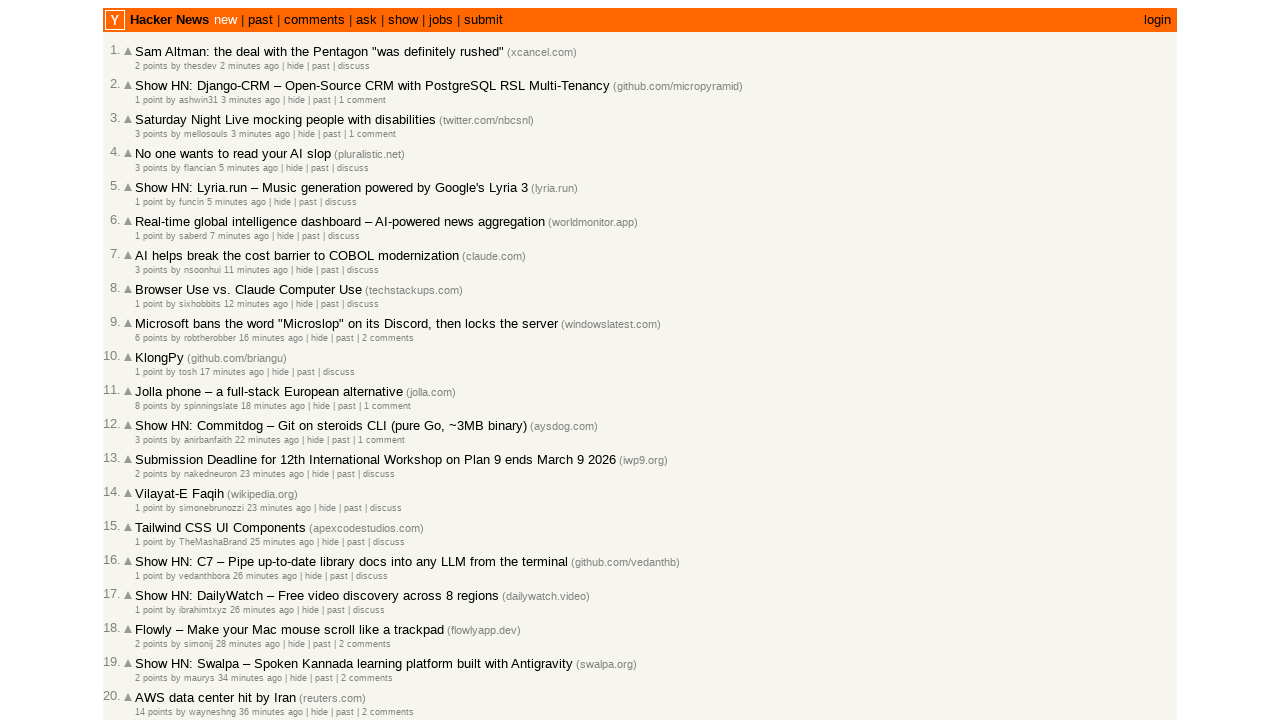

Parsed timestamps: previous=2026-03-02, current=2026-03-02
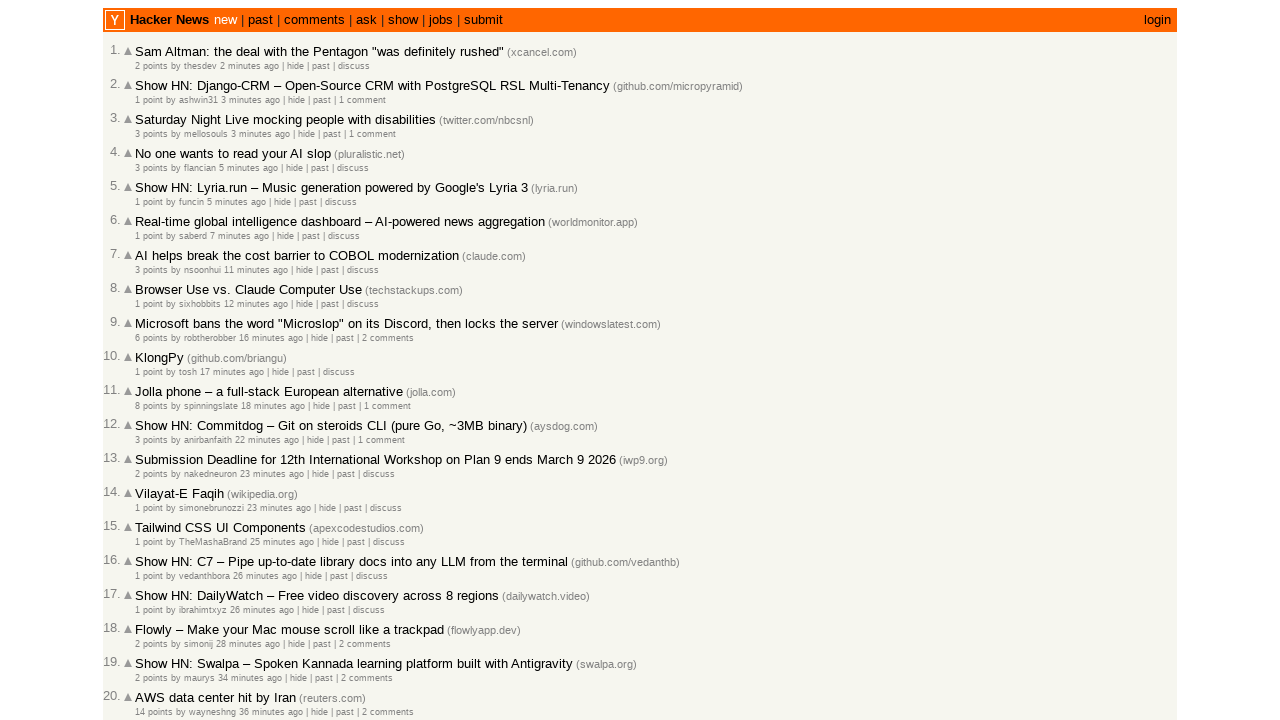

Checked article 9/100, moving to next article
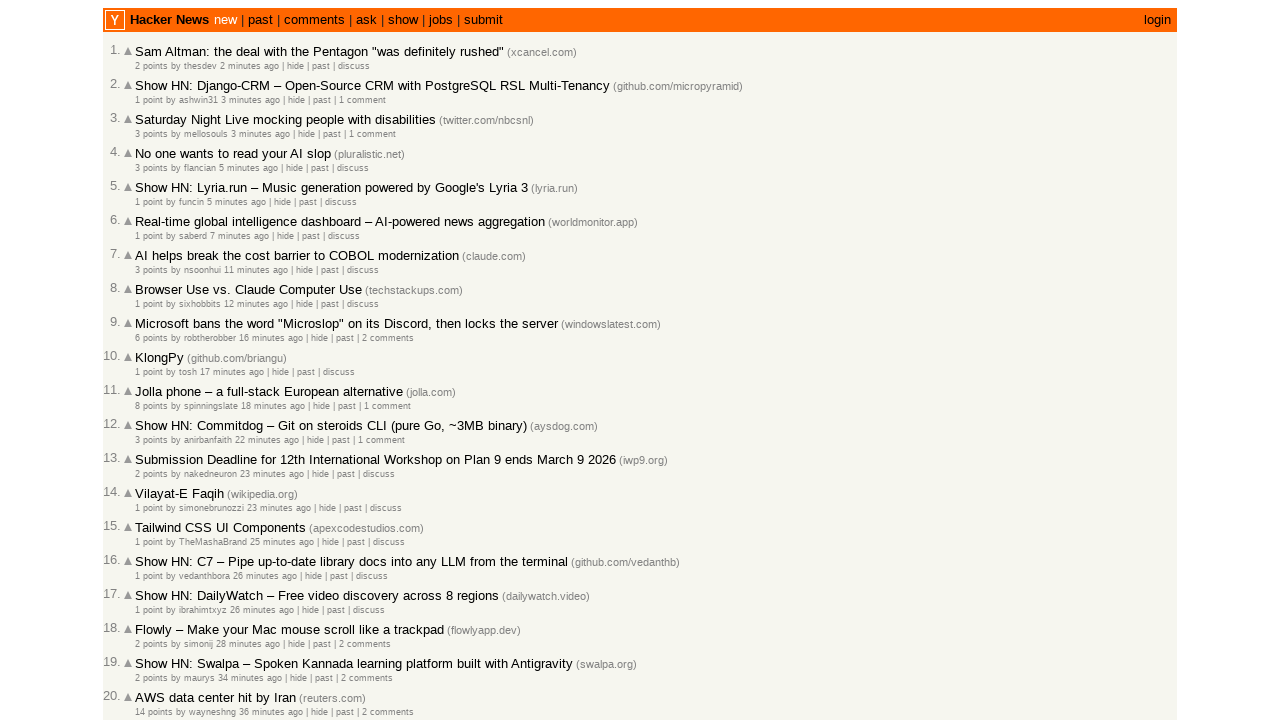

Located all age elements on the page
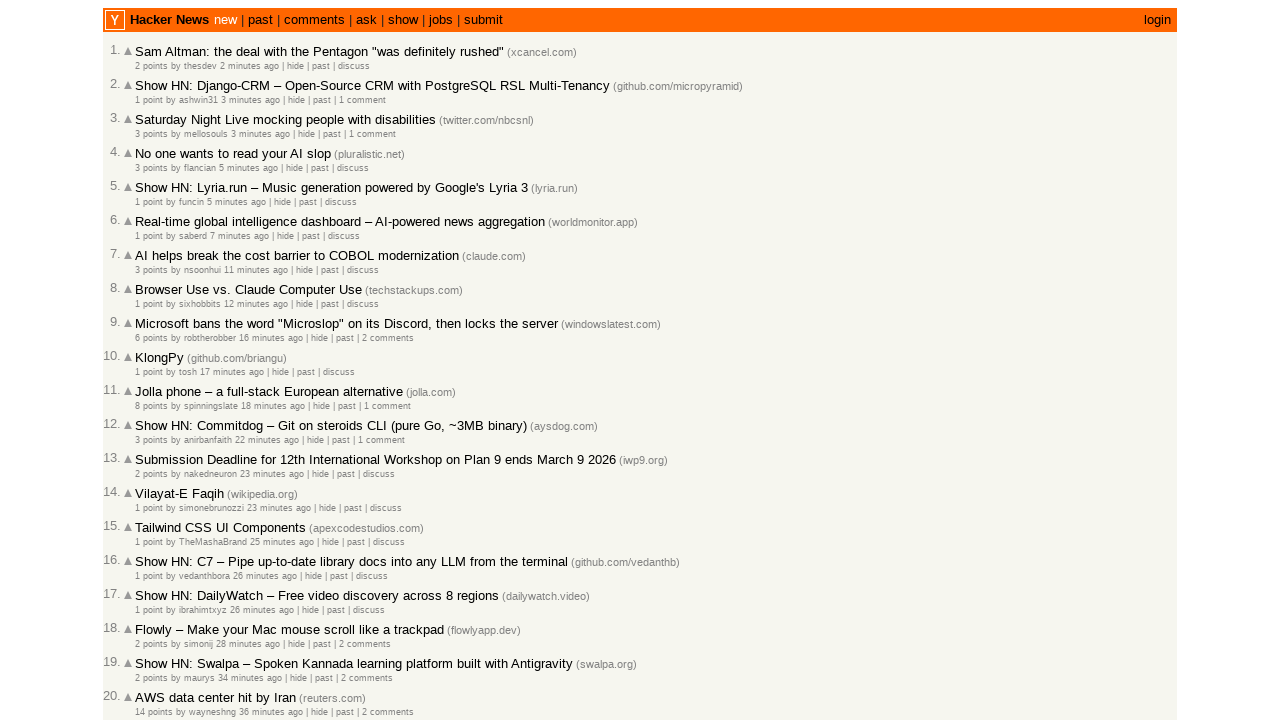

Counted age elements, next page index: 29
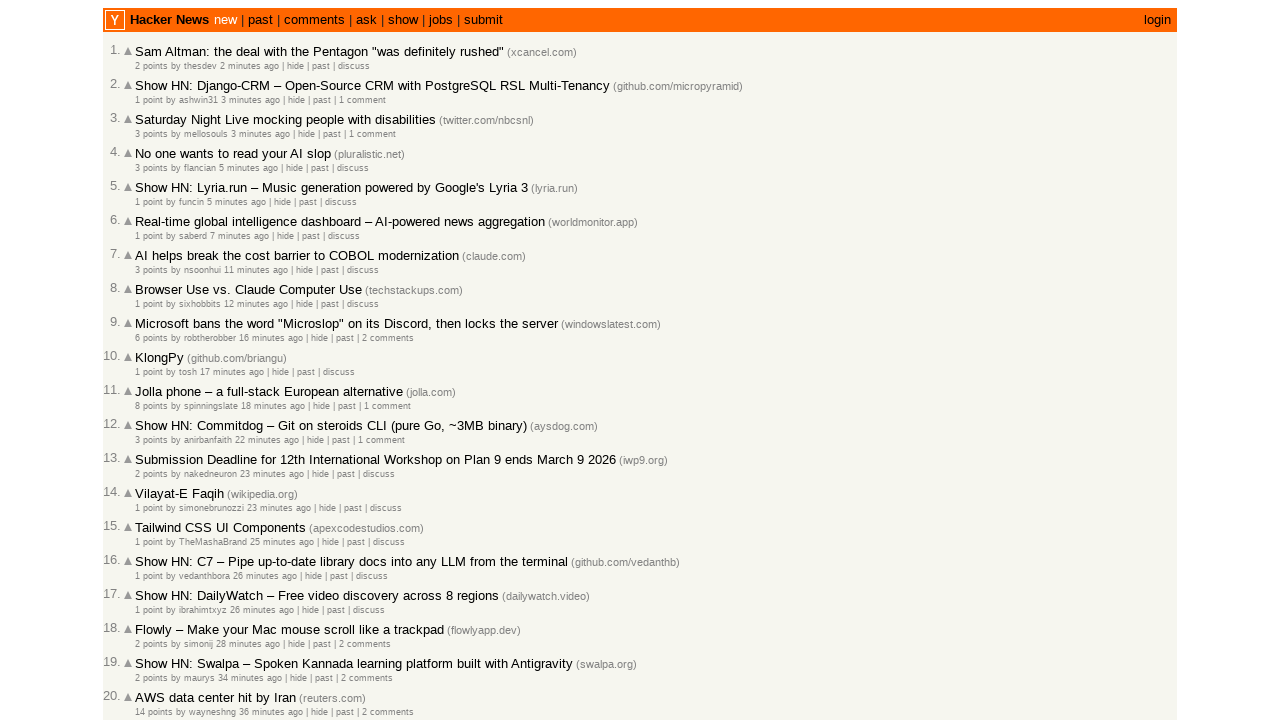

Selected age element at index 9
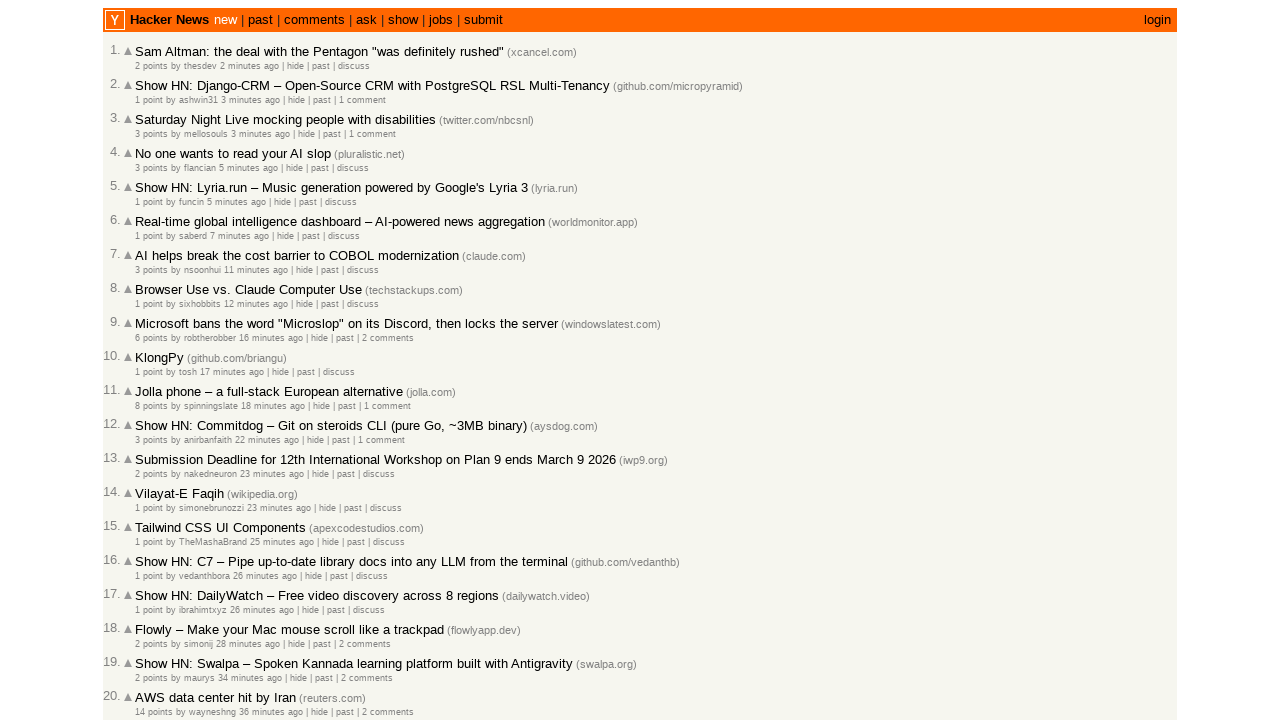

Retrieved timestamp attribute: 2026-03-02T10:21:47 1772446907
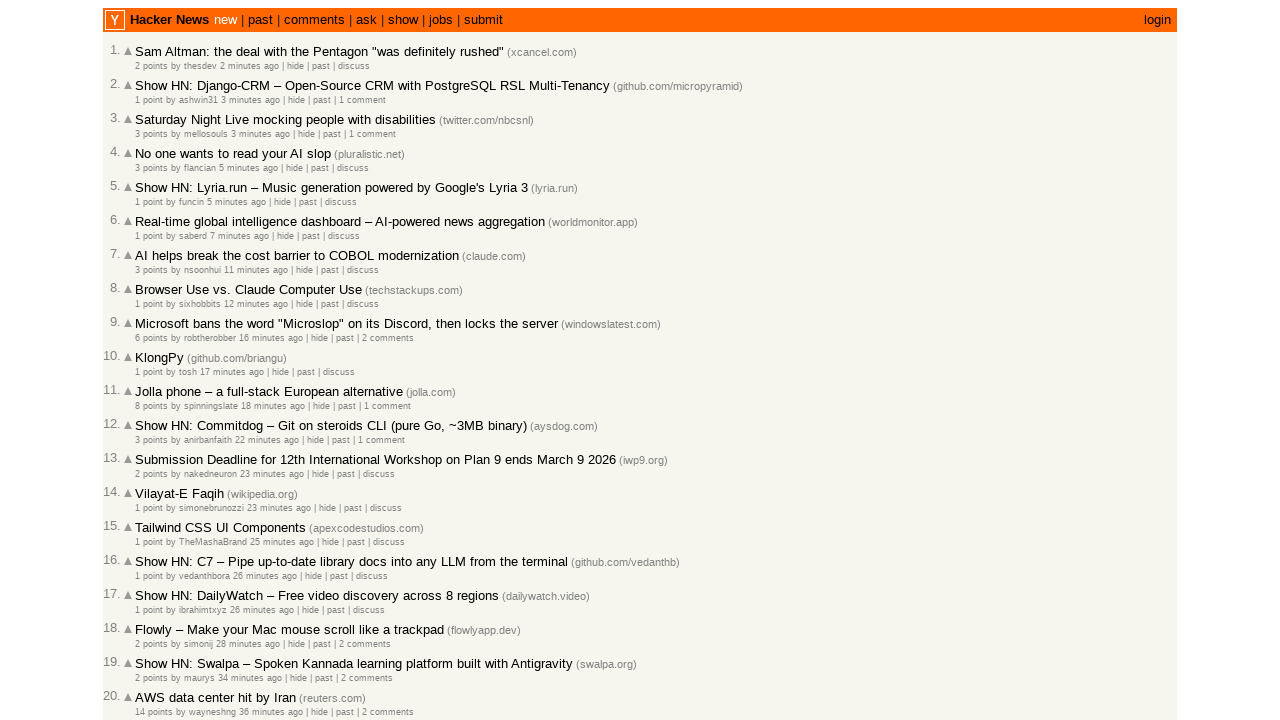

Parsed timestamps: previous=2026-03-02, current=2026-03-02
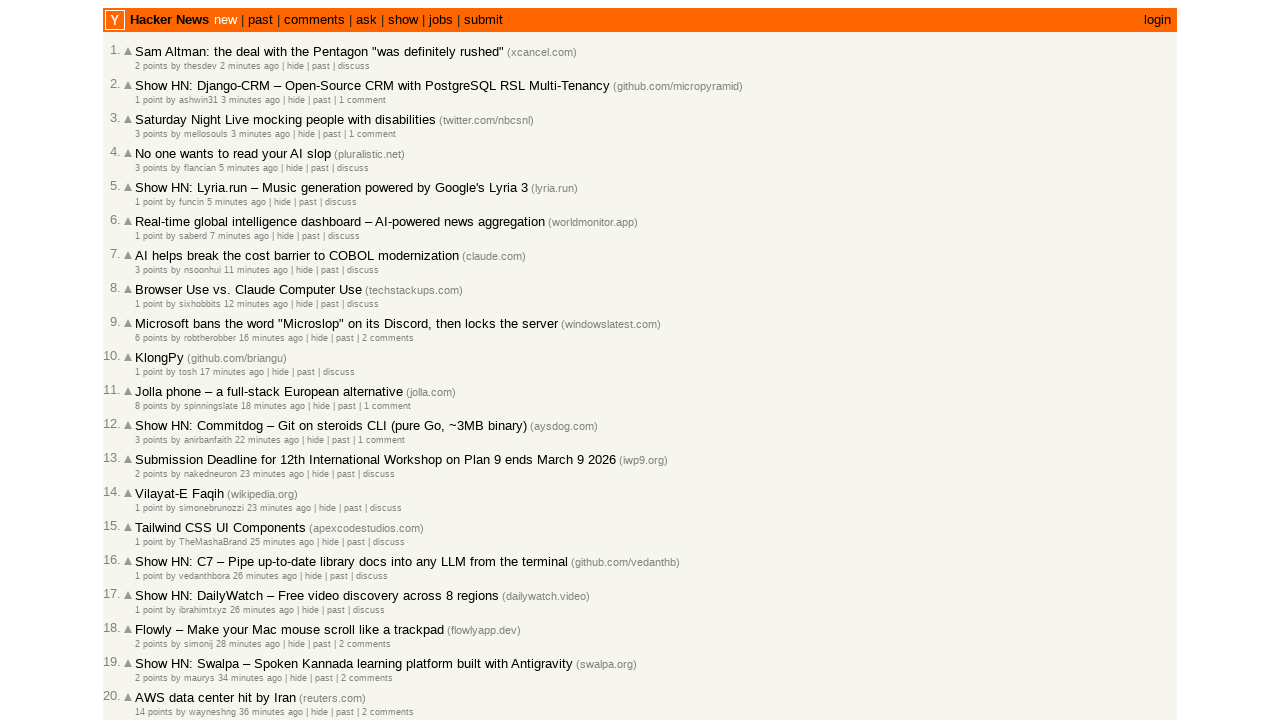

Checked article 10/100, moving to next article
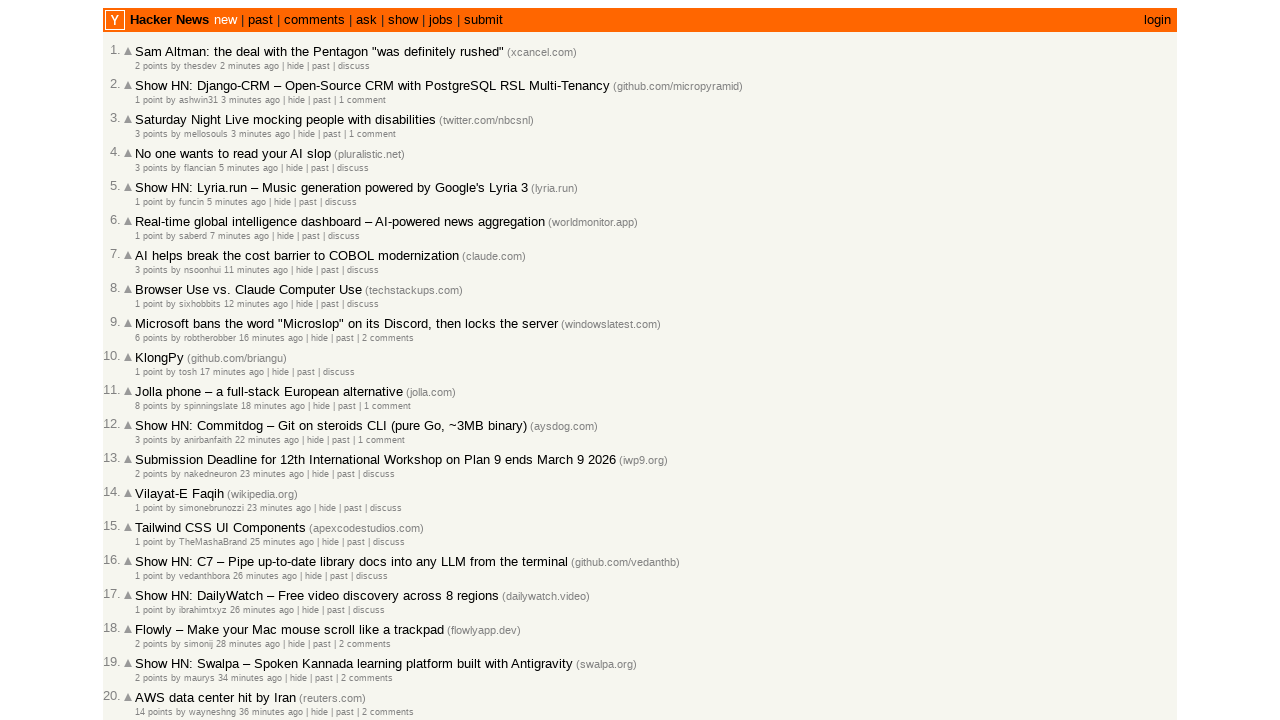

Located all age elements on the page
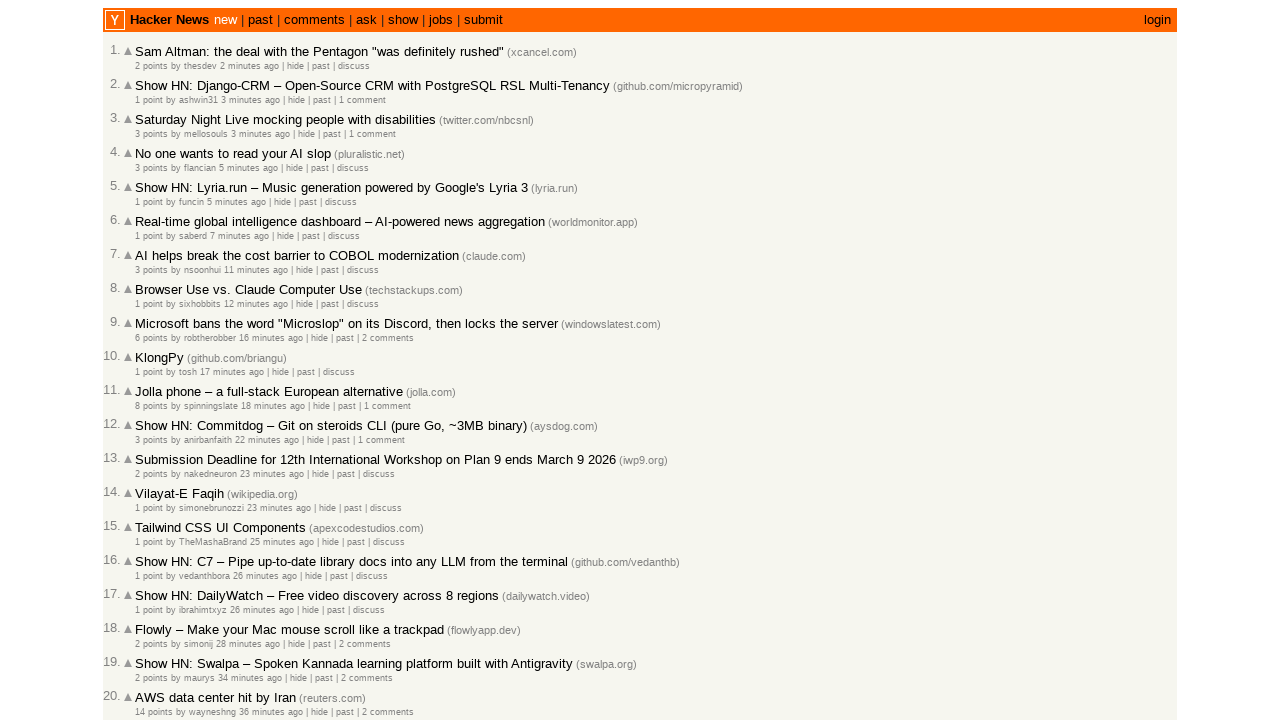

Counted age elements, next page index: 29
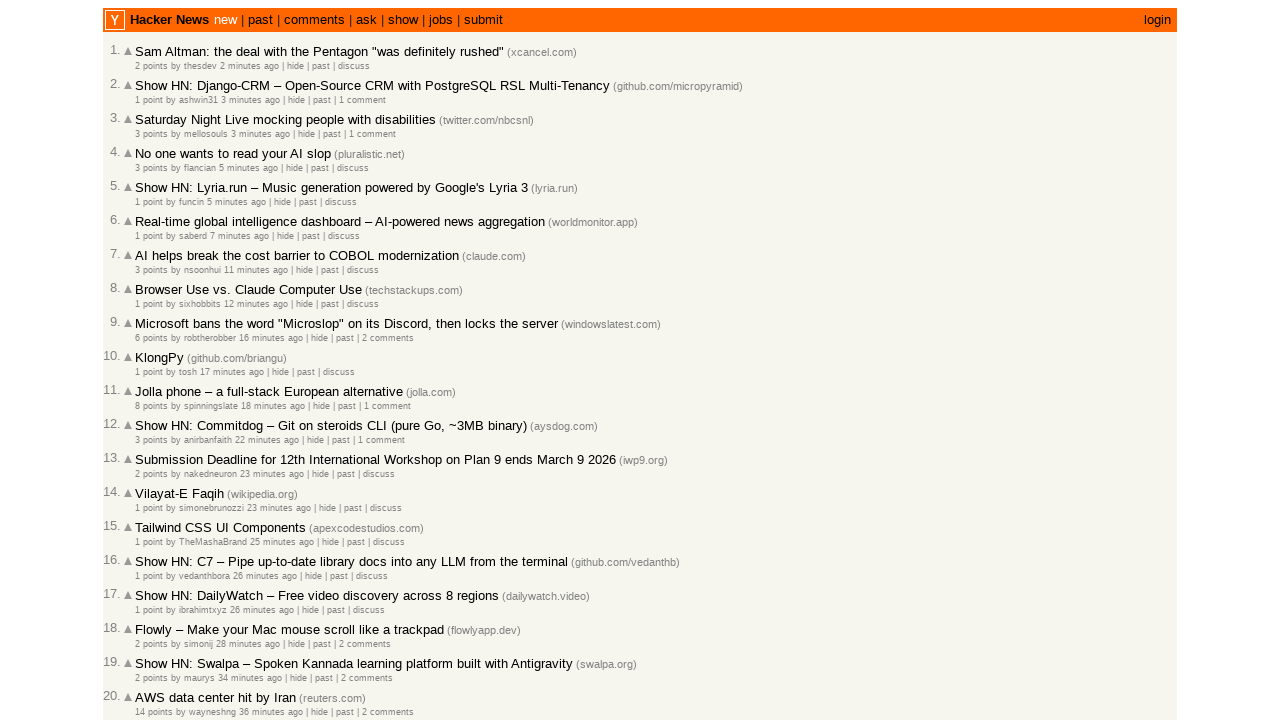

Selected age element at index 10
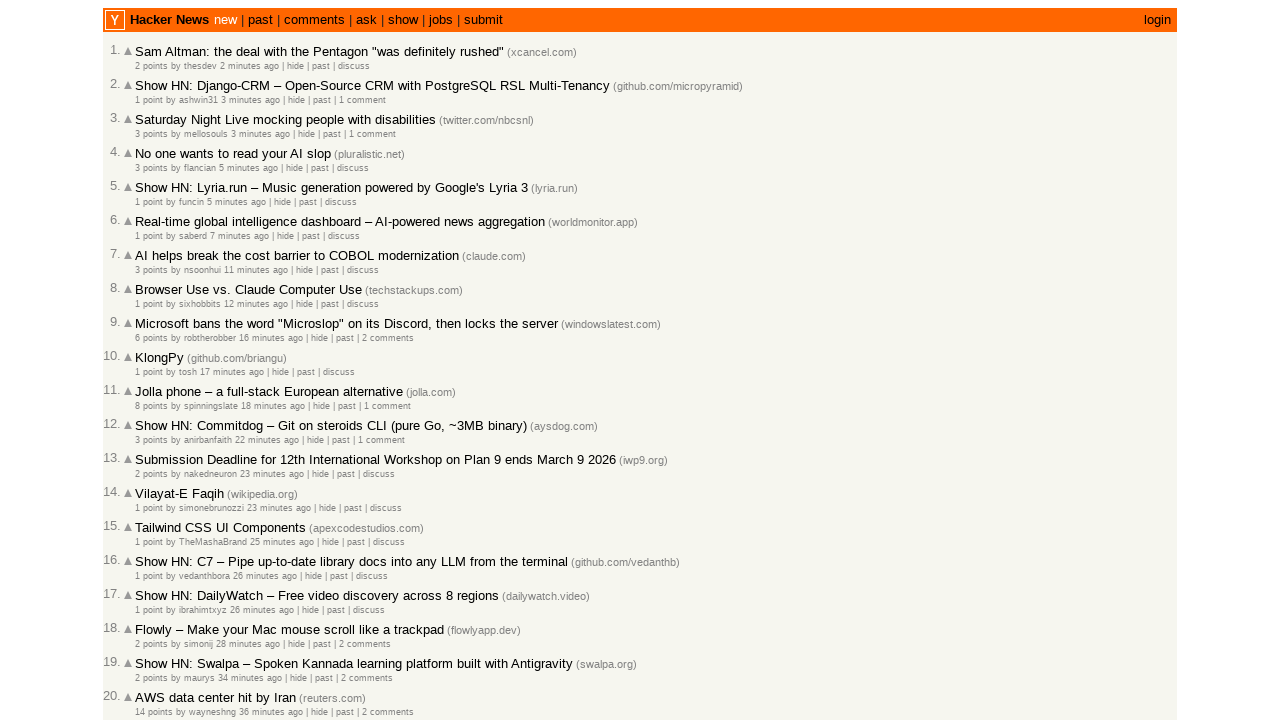

Retrieved timestamp attribute: 2026-03-02T10:21:24 1772446884
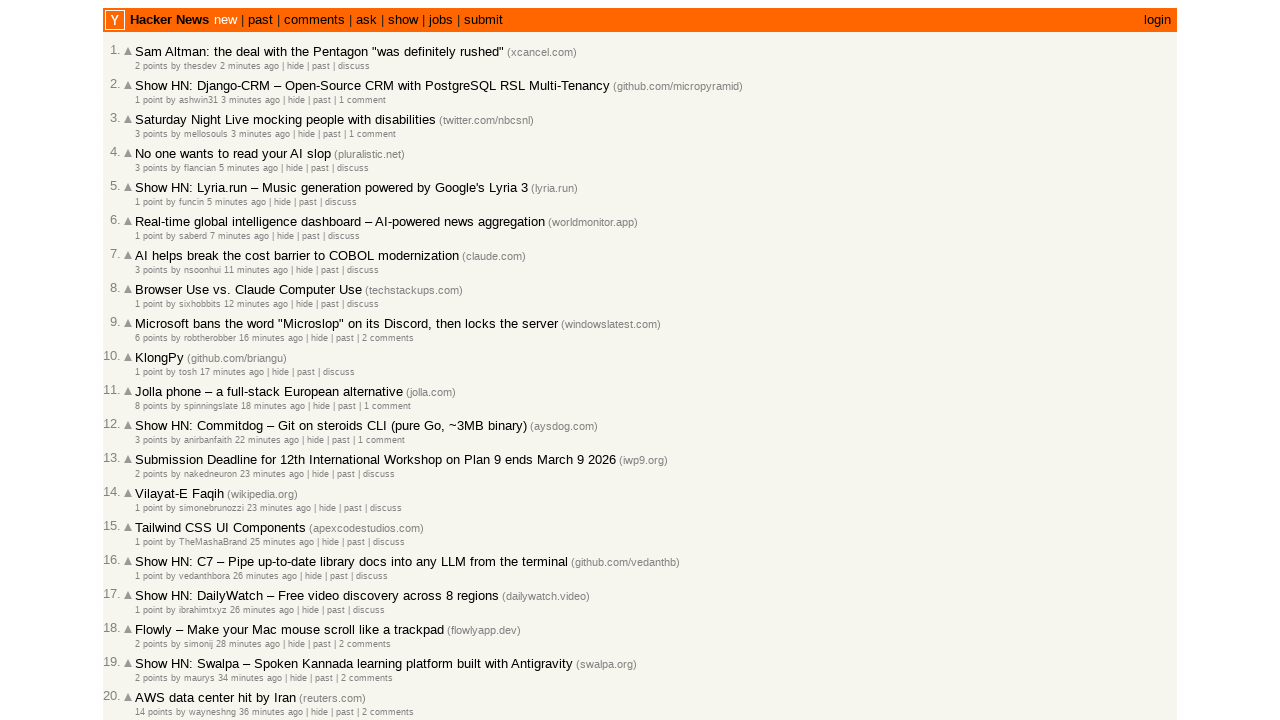

Parsed timestamps: previous=2026-03-02, current=2026-03-02
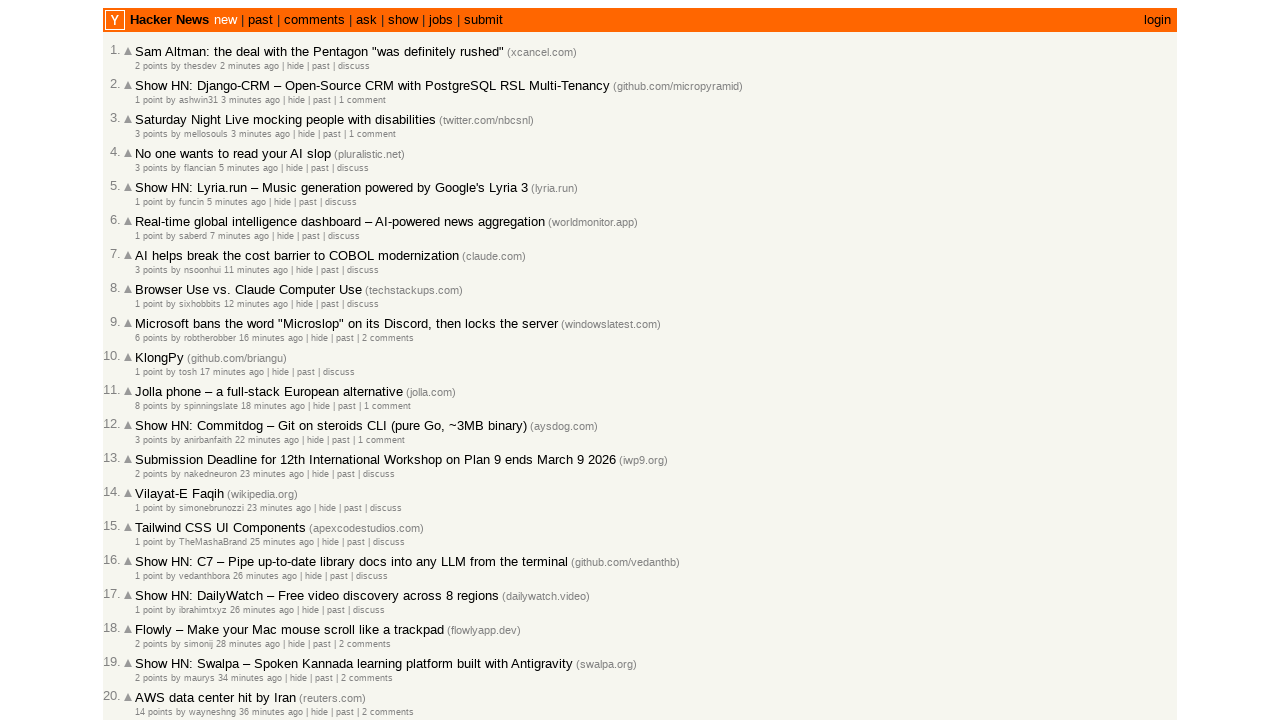

Checked article 11/100, moving to next article
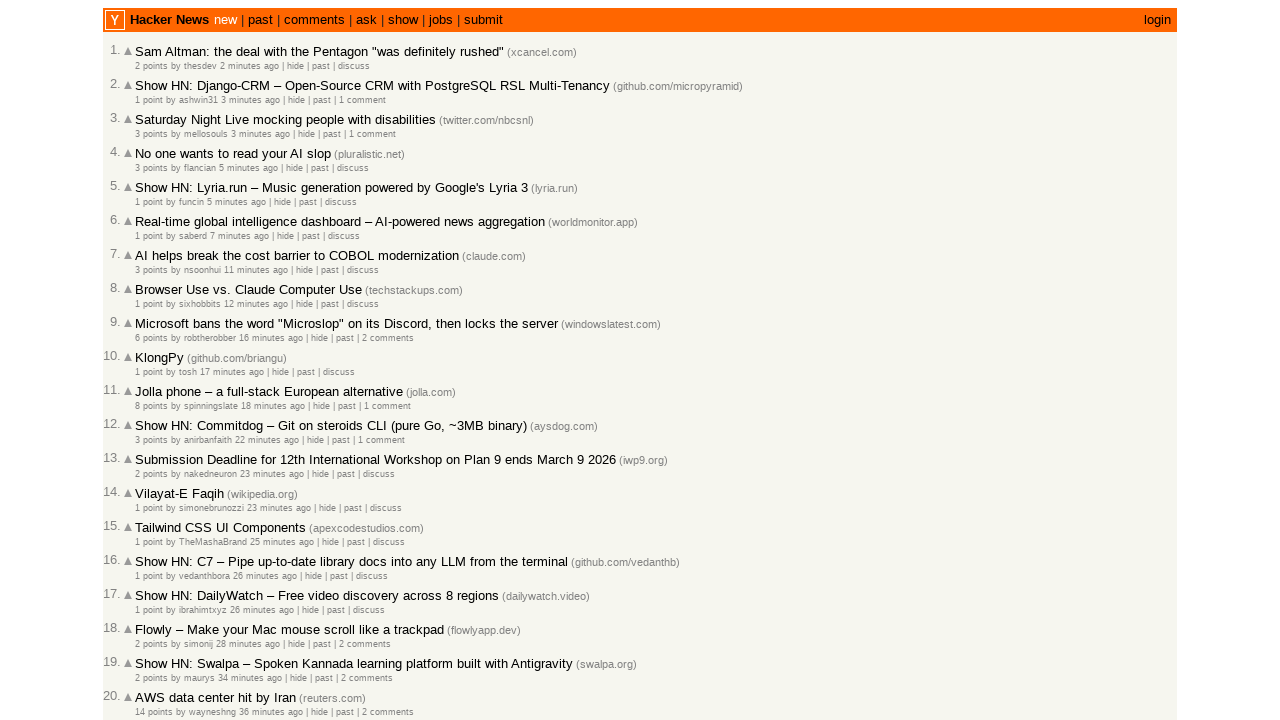

Located all age elements on the page
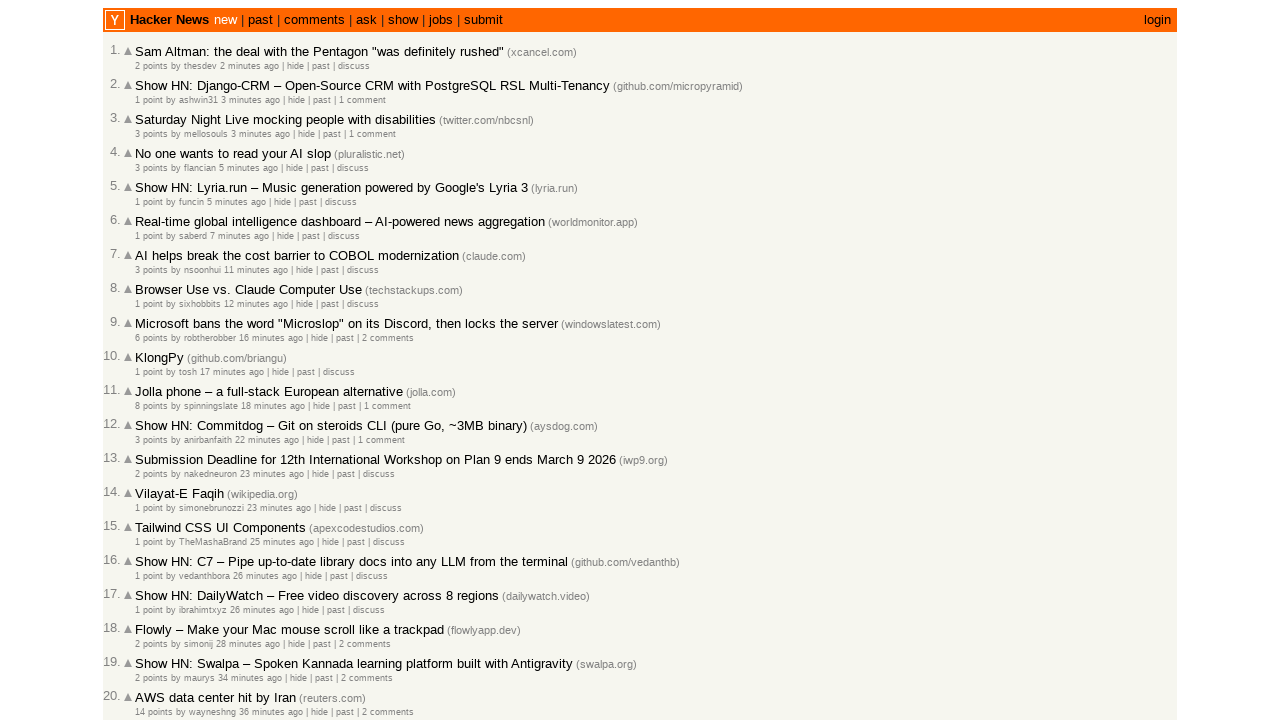

Counted age elements, next page index: 29
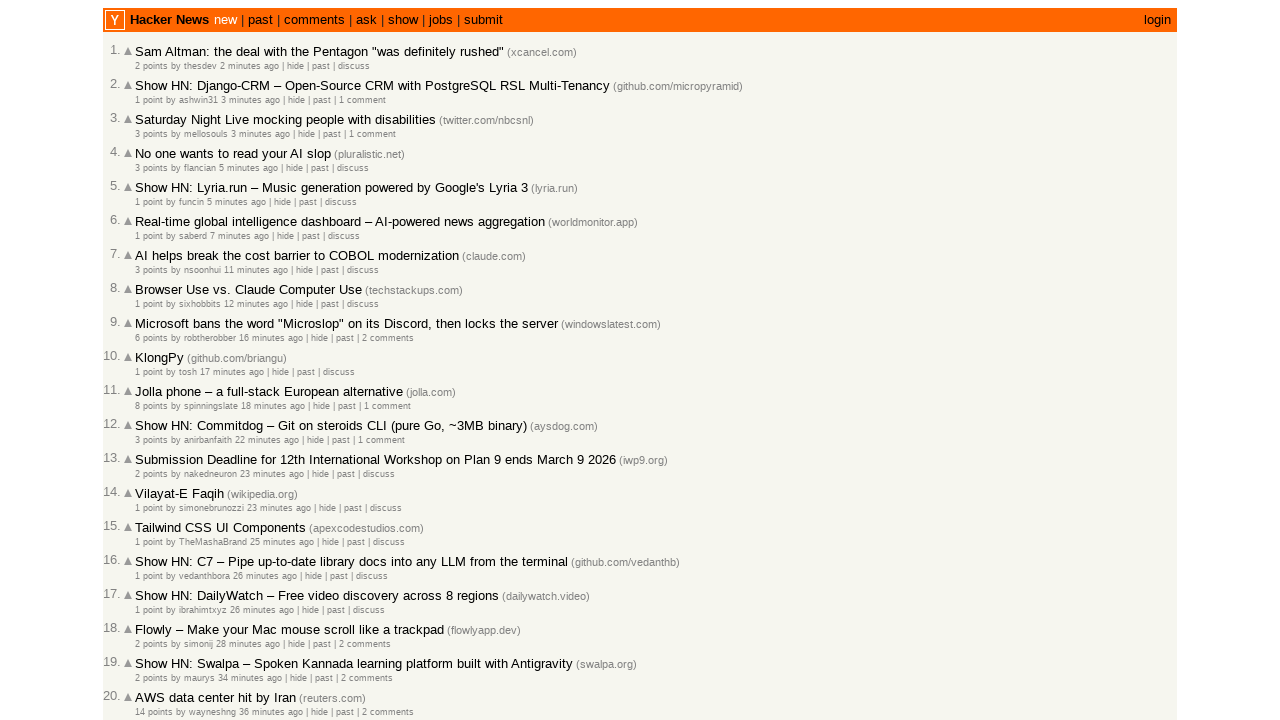

Selected age element at index 11
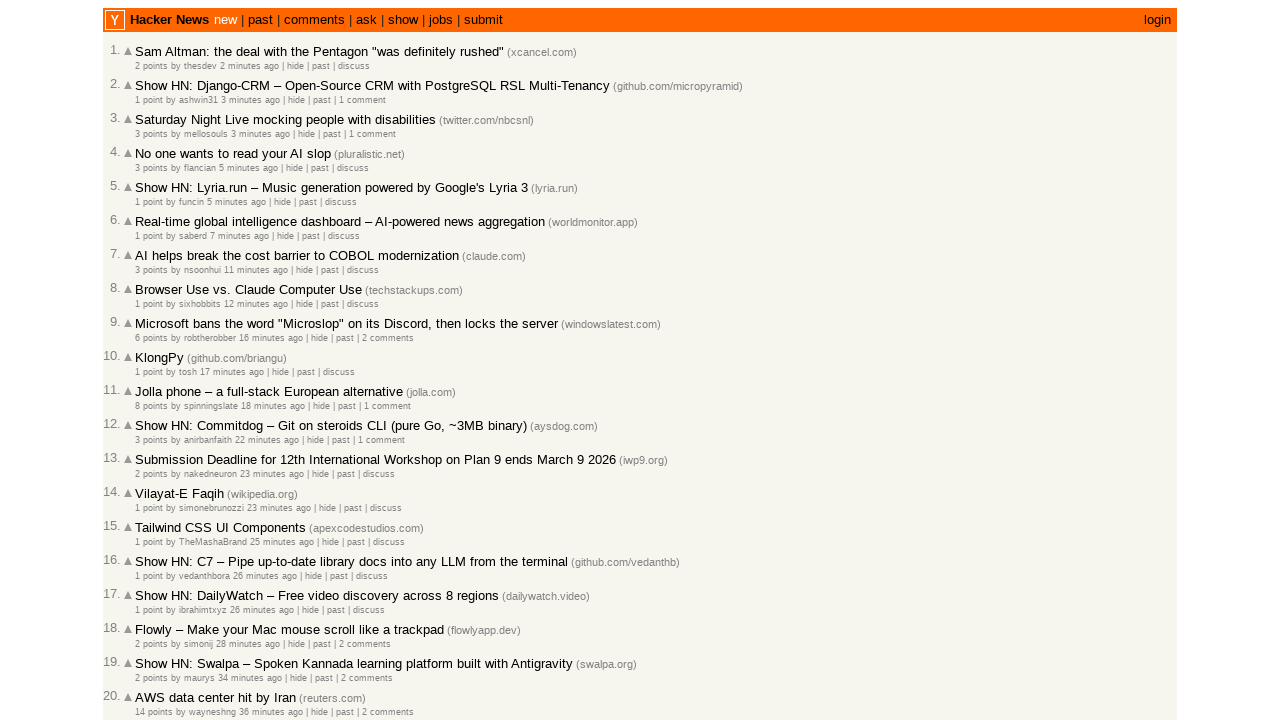

Retrieved timestamp attribute: 2026-03-02T10:16:32 1772446592
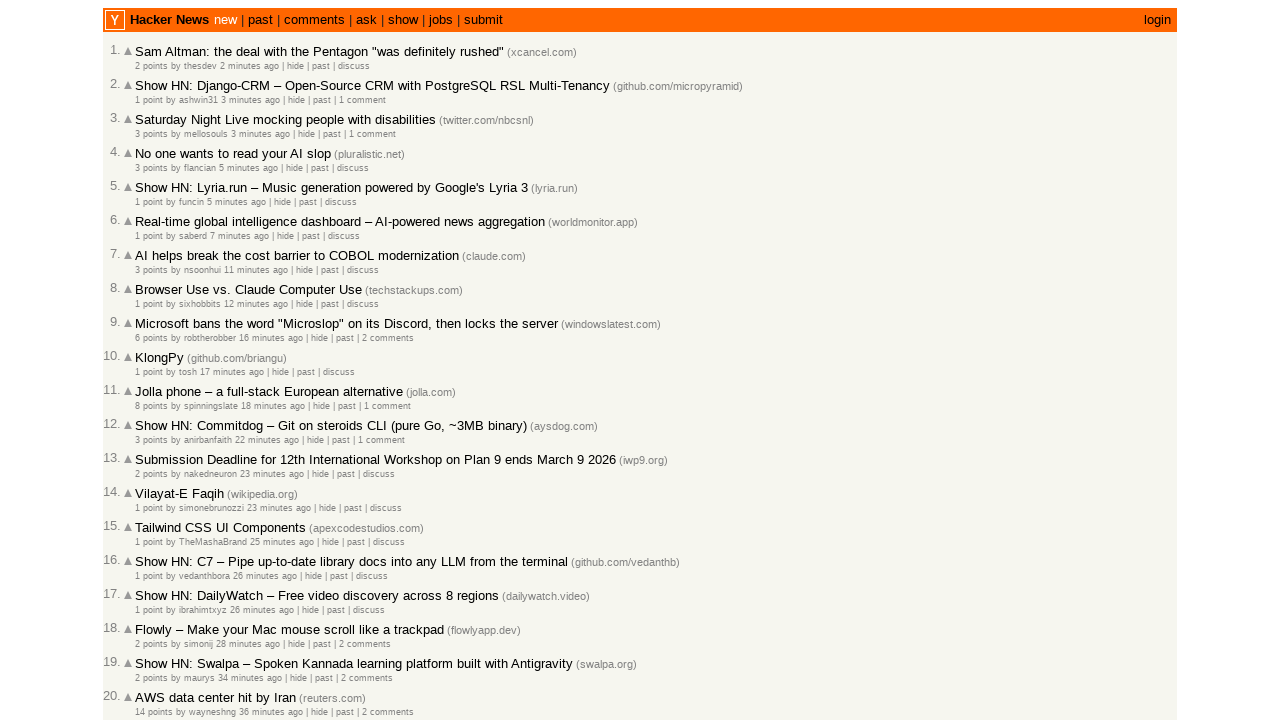

Parsed timestamps: previous=2026-03-02, current=2026-03-02
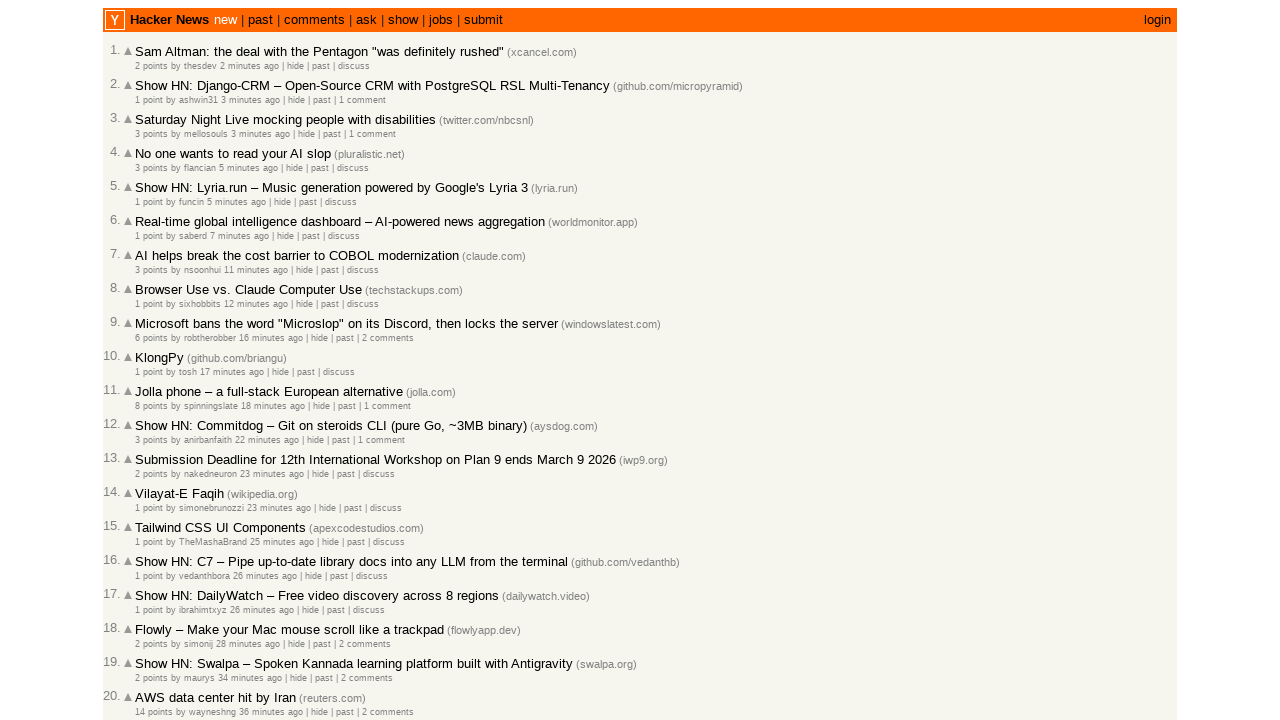

Checked article 12/100, moving to next article
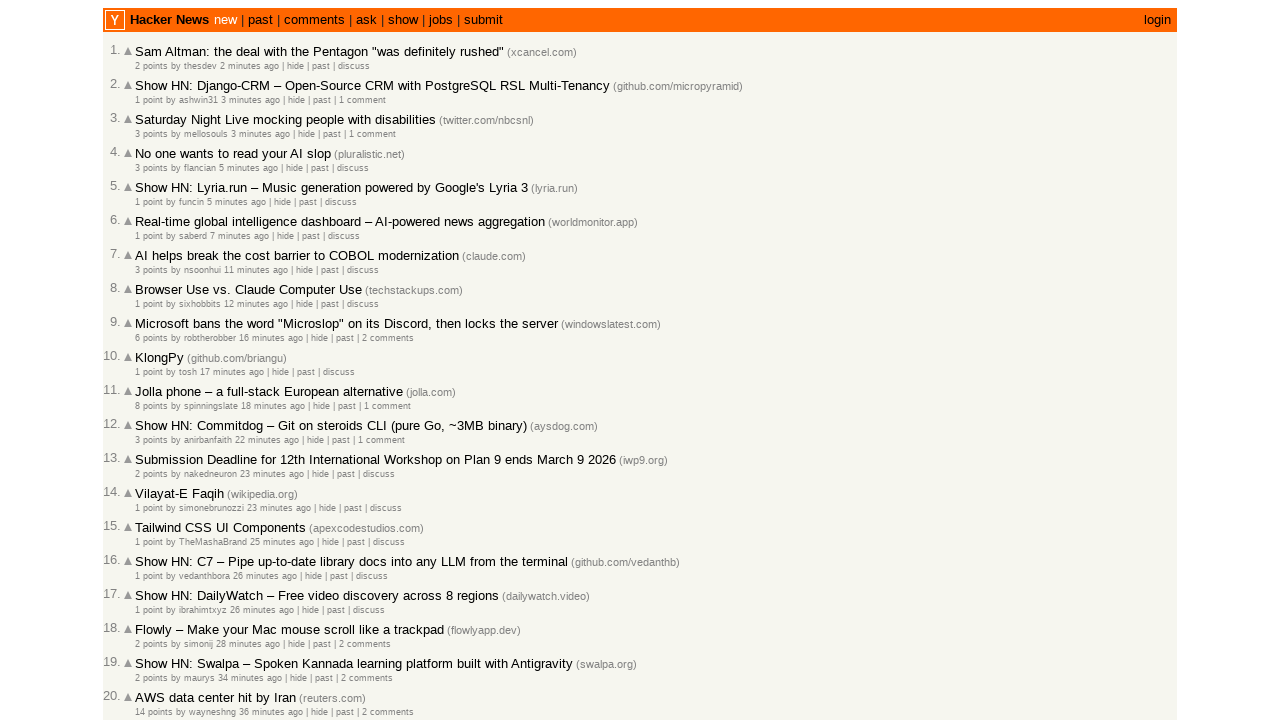

Located all age elements on the page
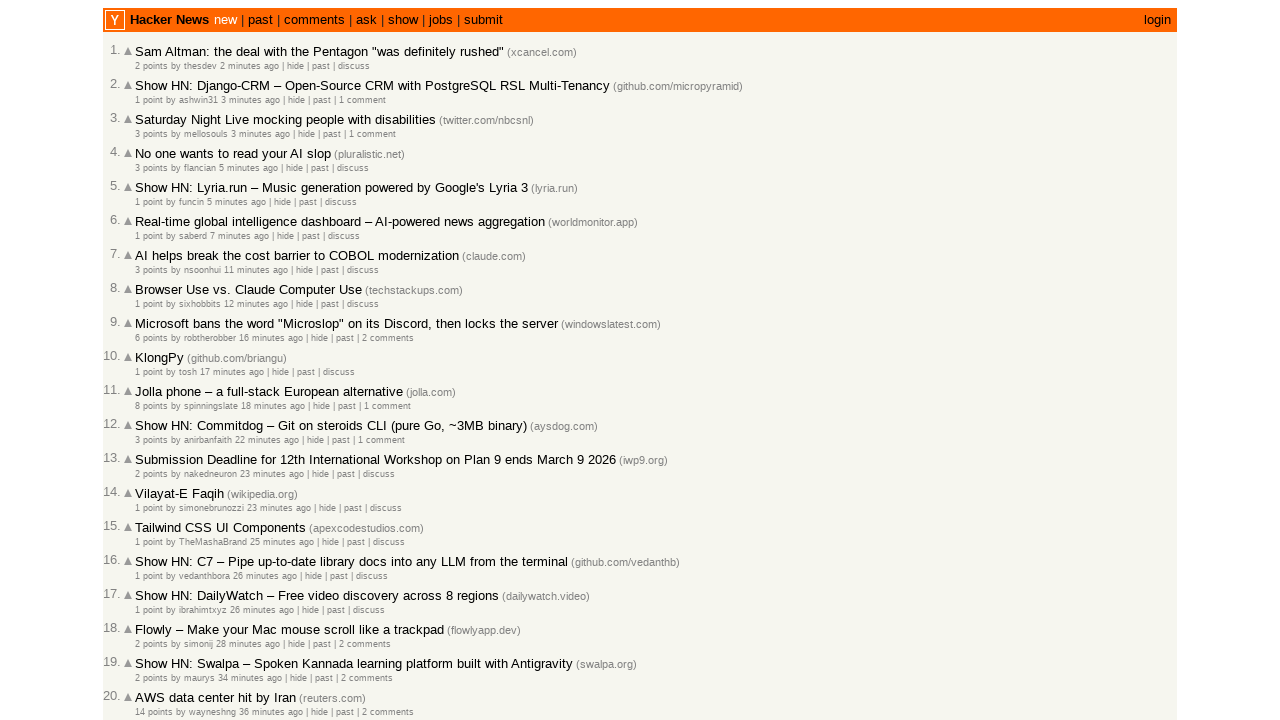

Counted age elements, next page index: 29
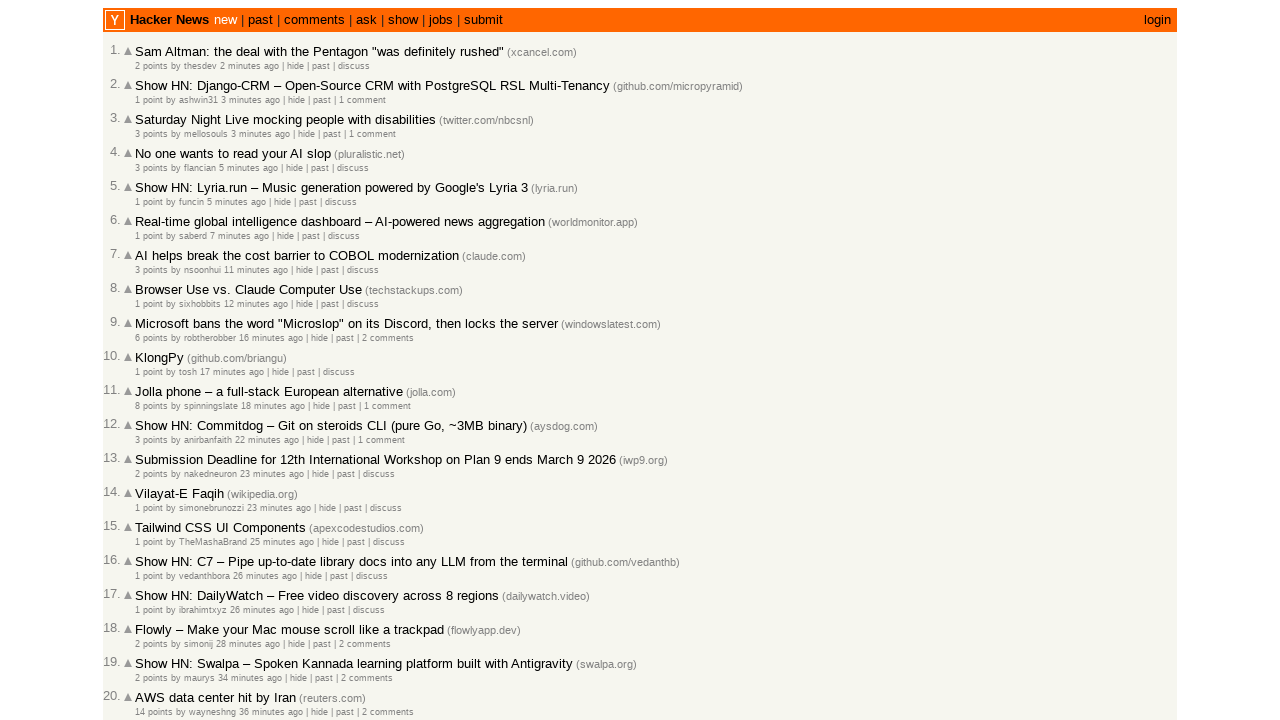

Selected age element at index 12
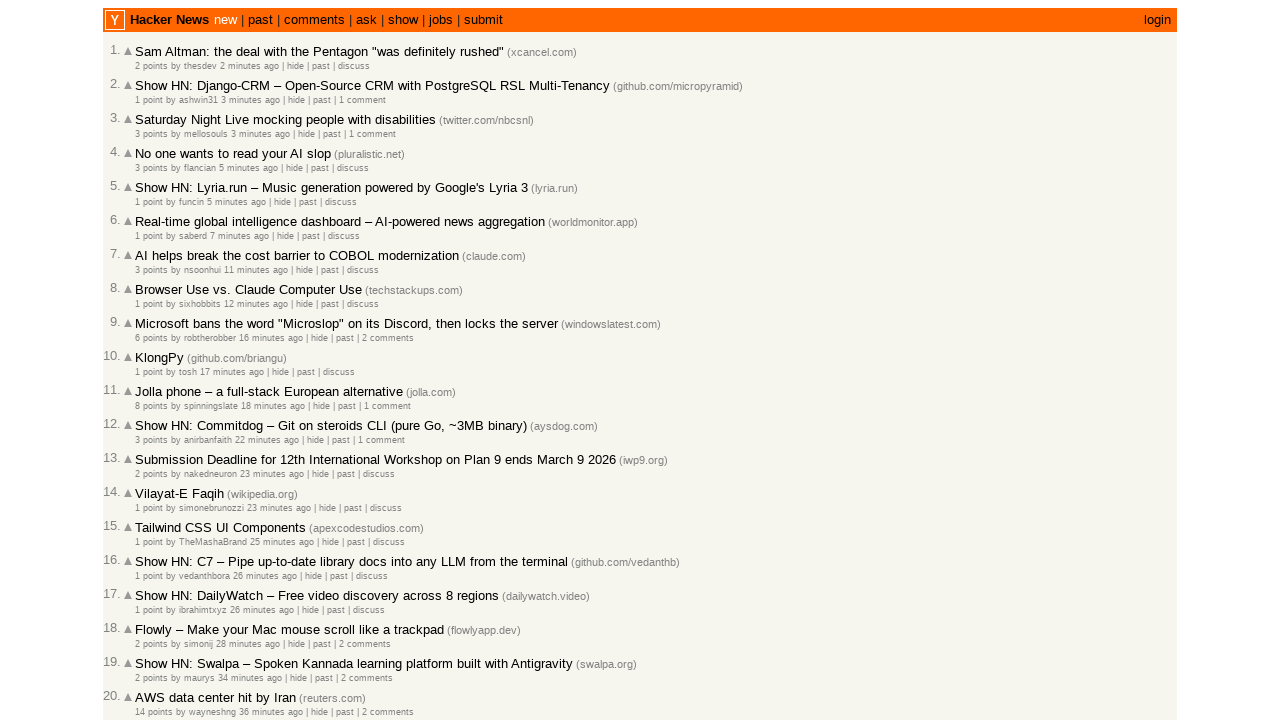

Retrieved timestamp attribute: 2026-03-02T10:16:27 1772446587
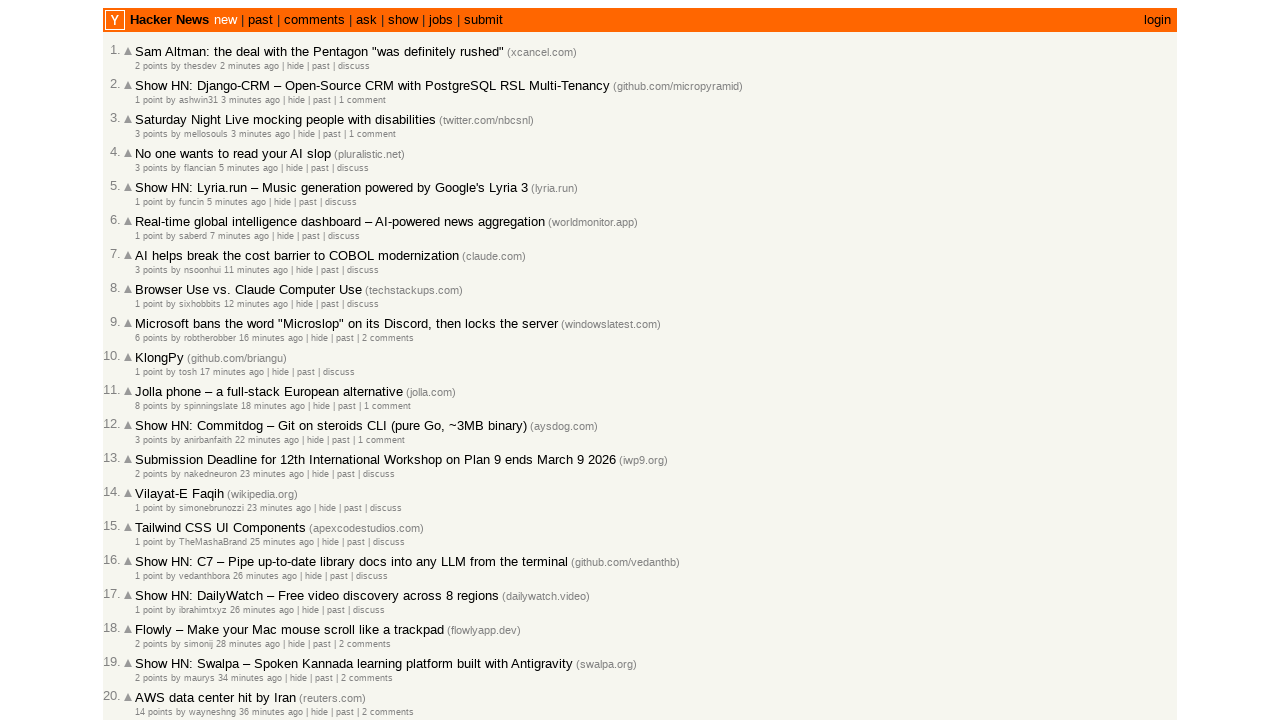

Parsed timestamps: previous=2026-03-02, current=2026-03-02
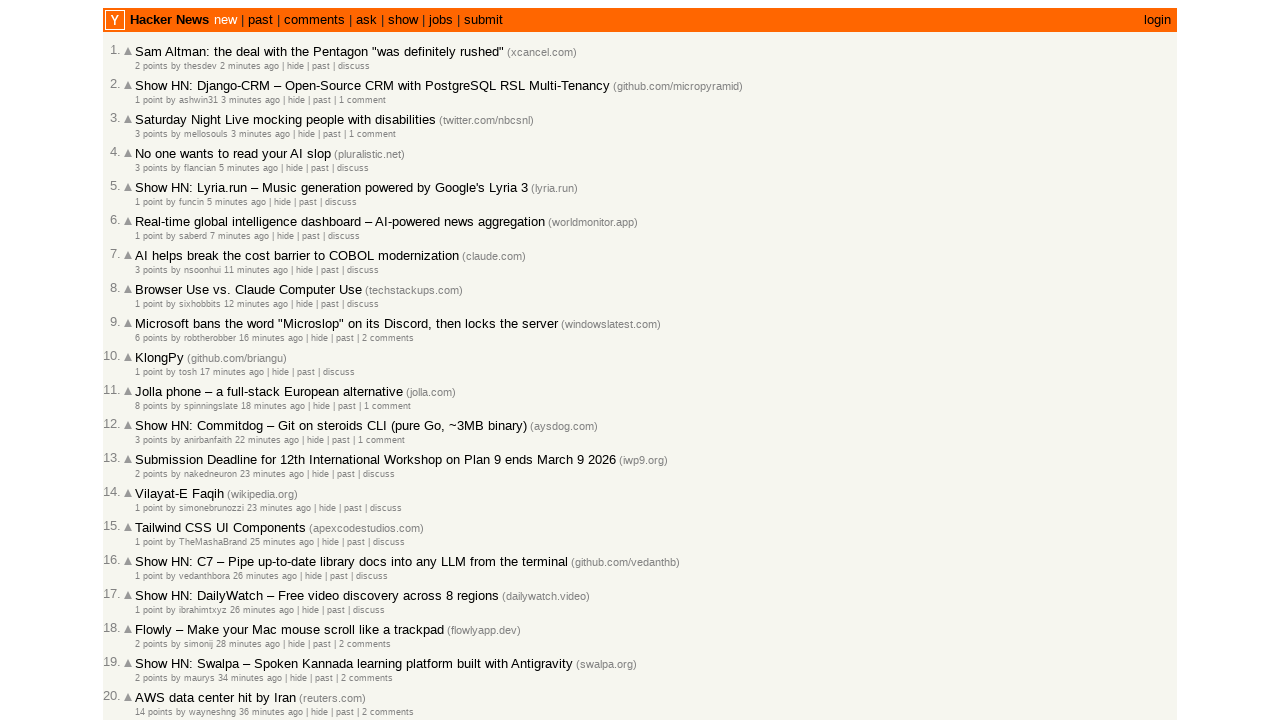

Checked article 13/100, moving to next article
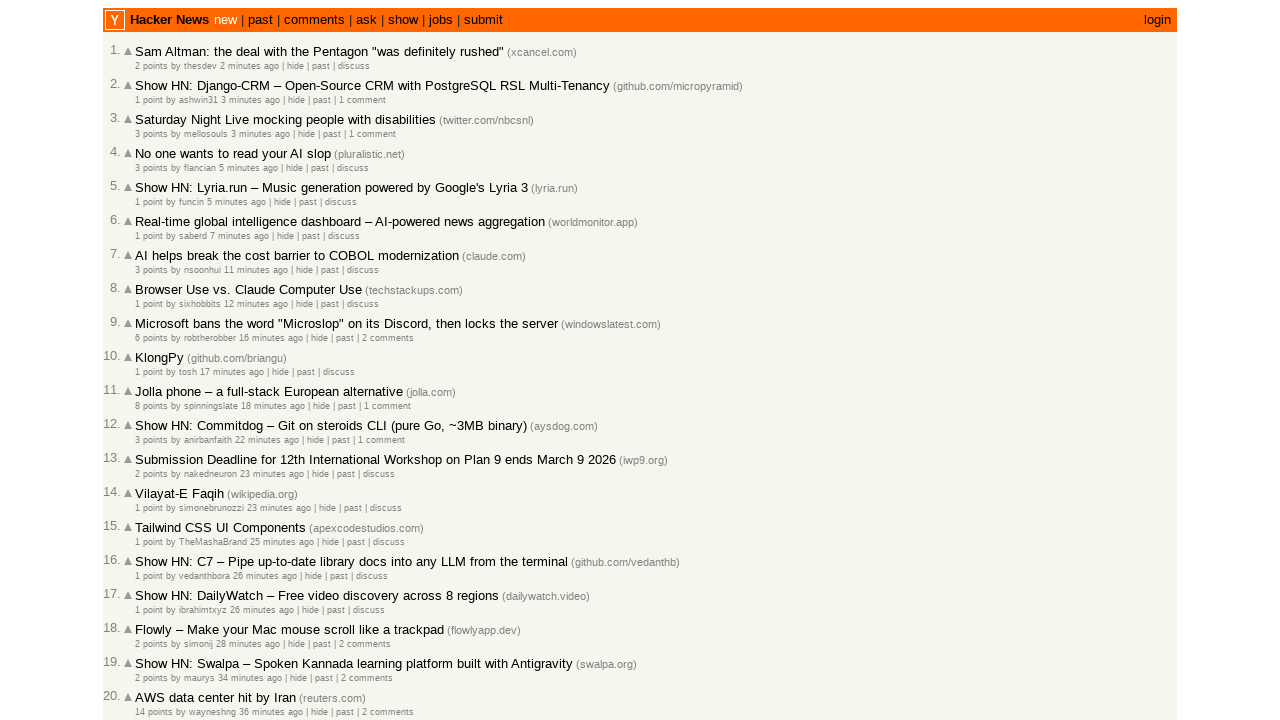

Located all age elements on the page
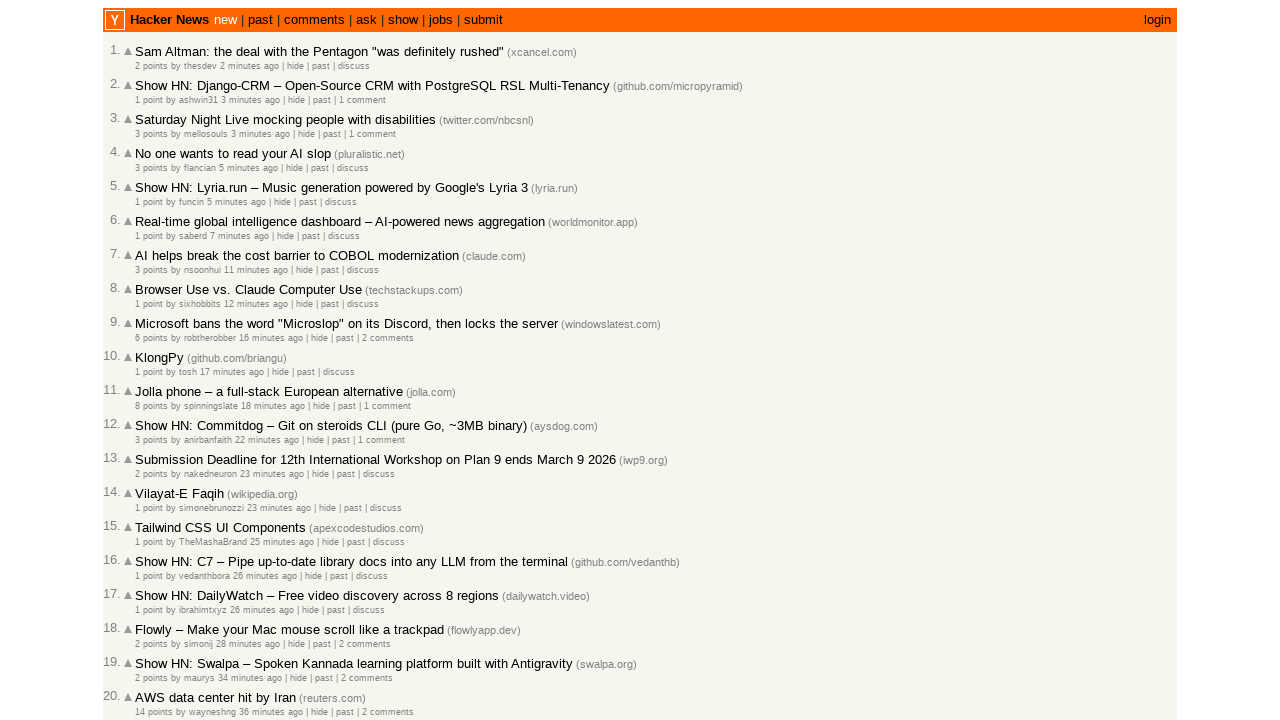

Counted age elements, next page index: 29
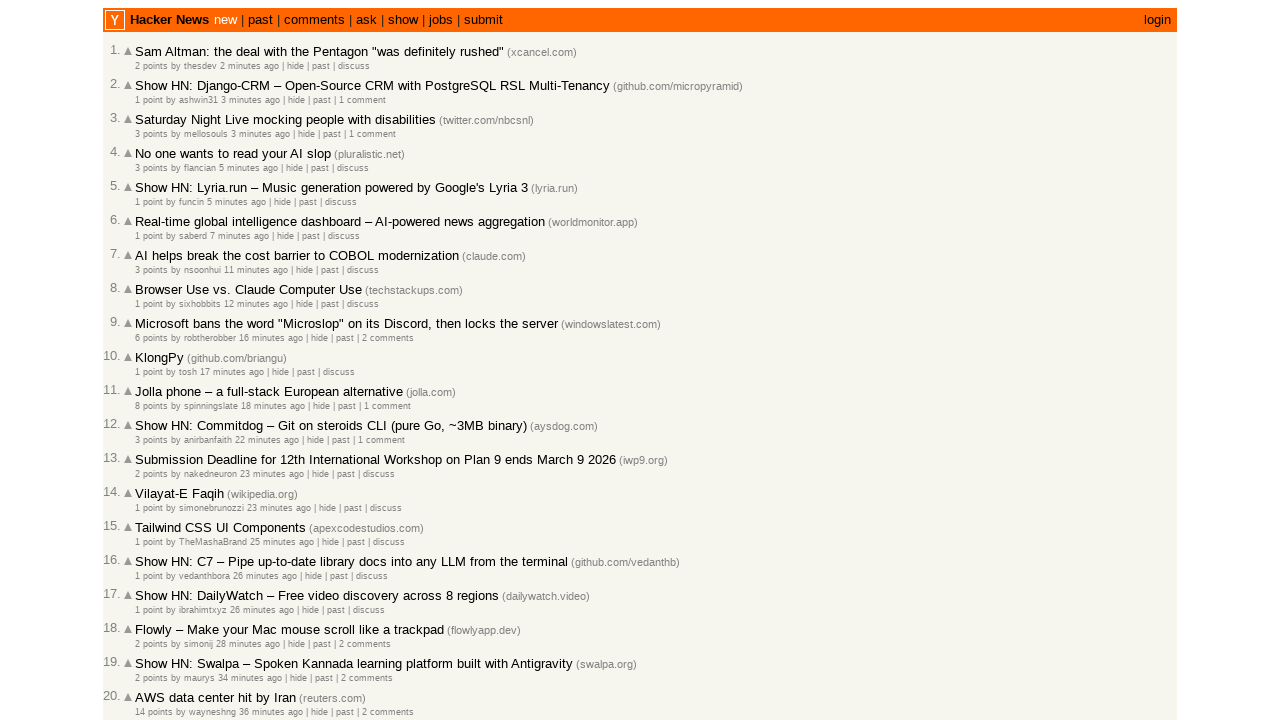

Selected age element at index 13
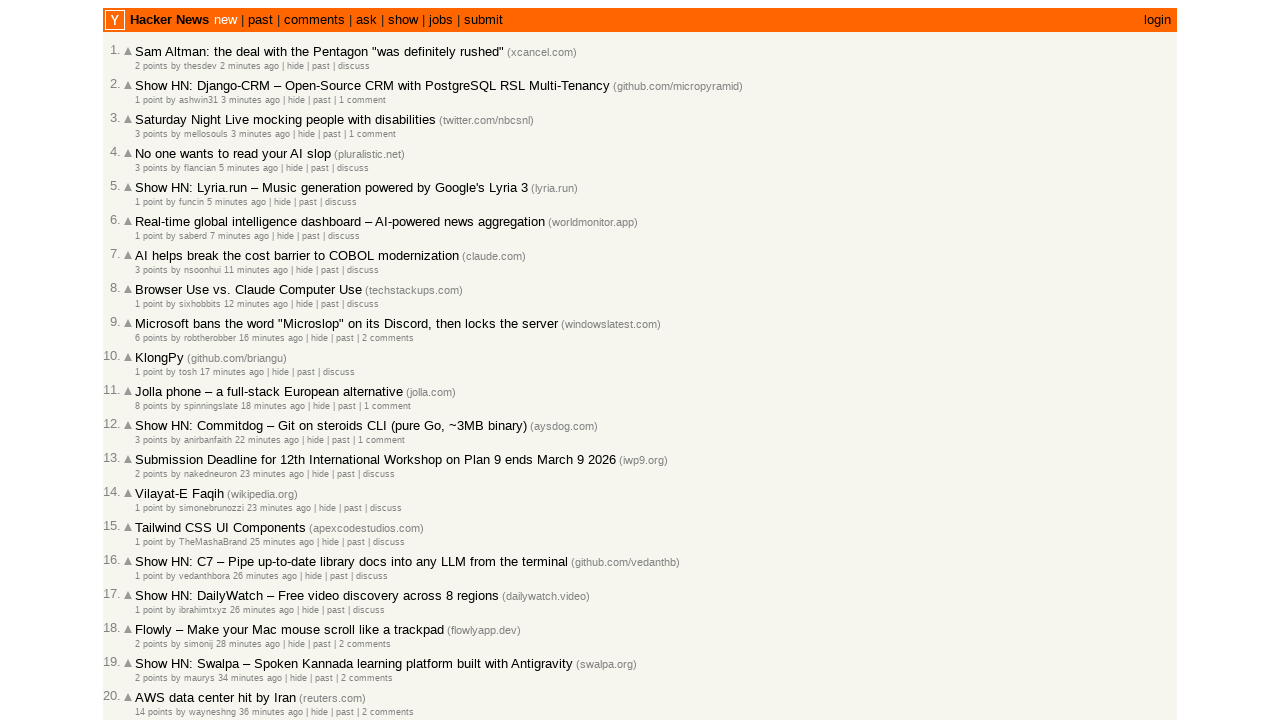

Retrieved timestamp attribute: 2026-03-02T10:16:09 1772446569
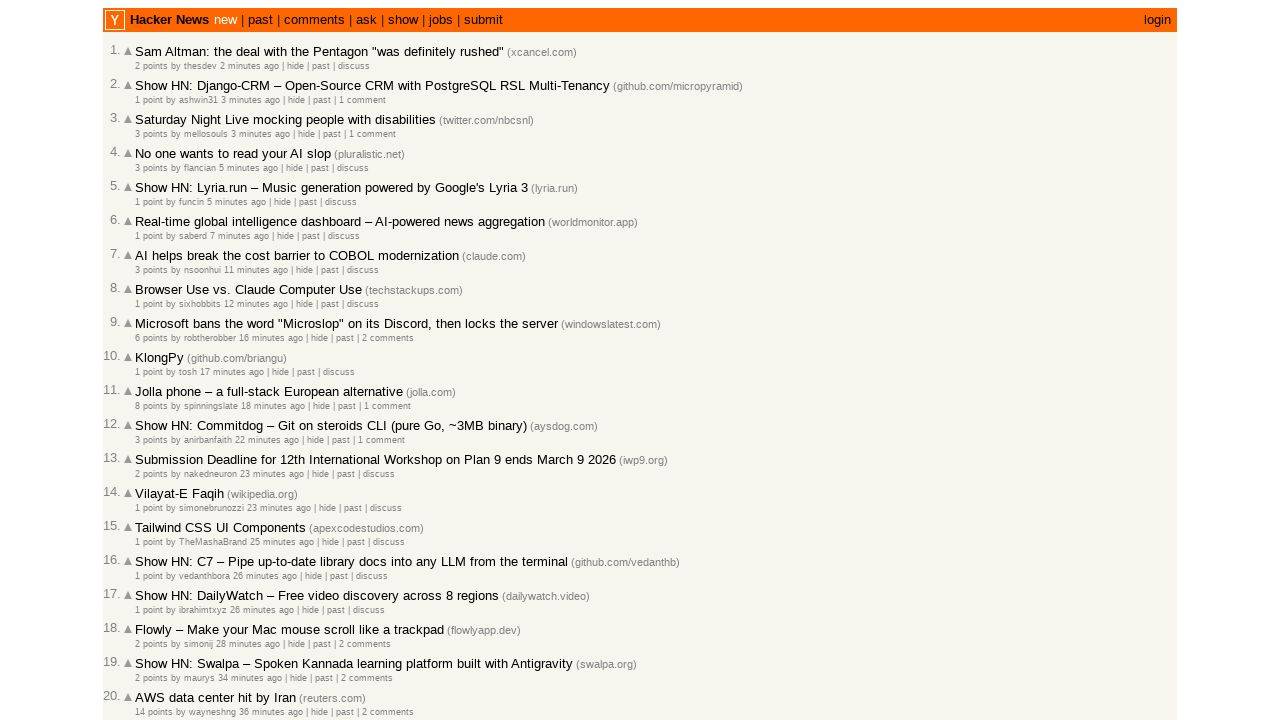

Parsed timestamps: previous=2026-03-02, current=2026-03-02
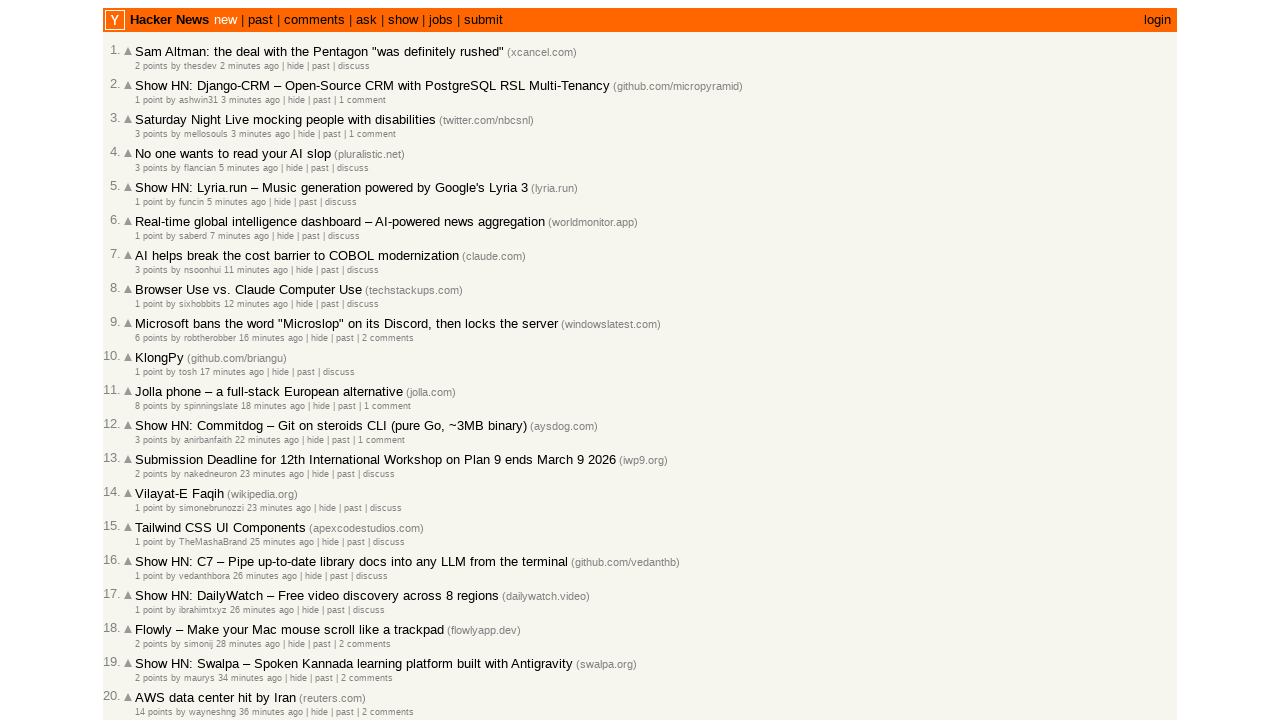

Checked article 14/100, moving to next article
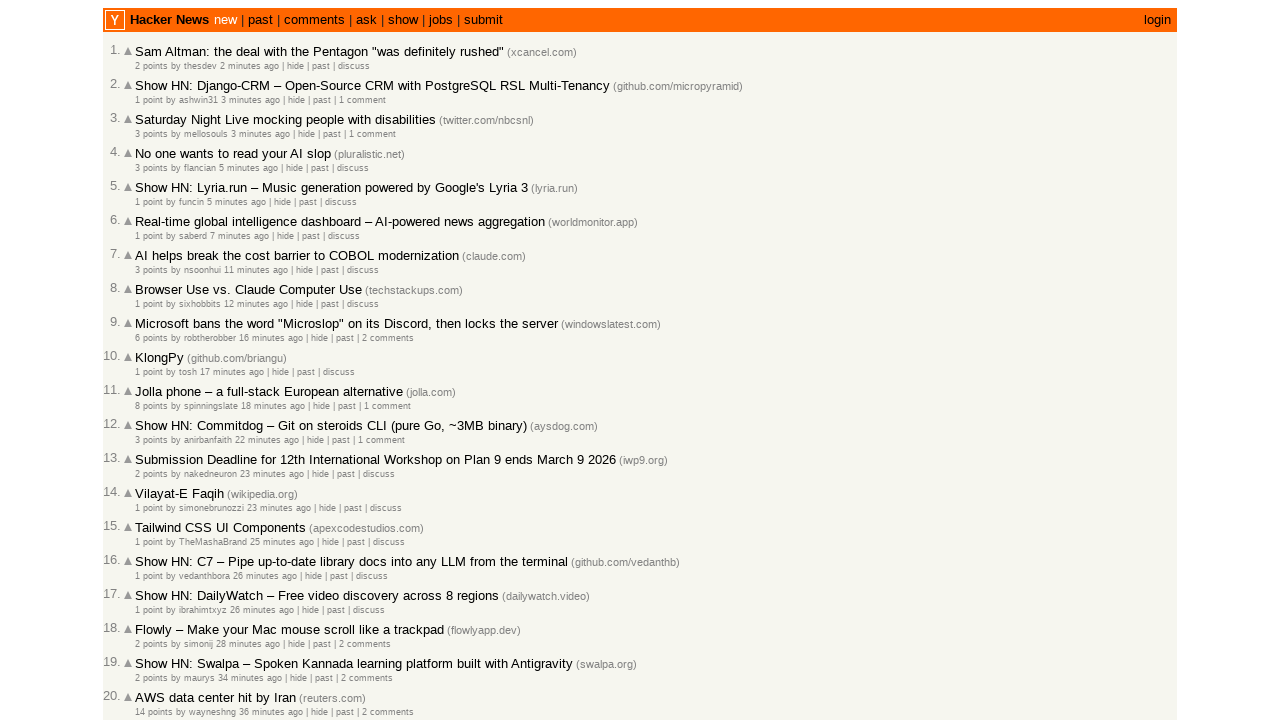

Located all age elements on the page
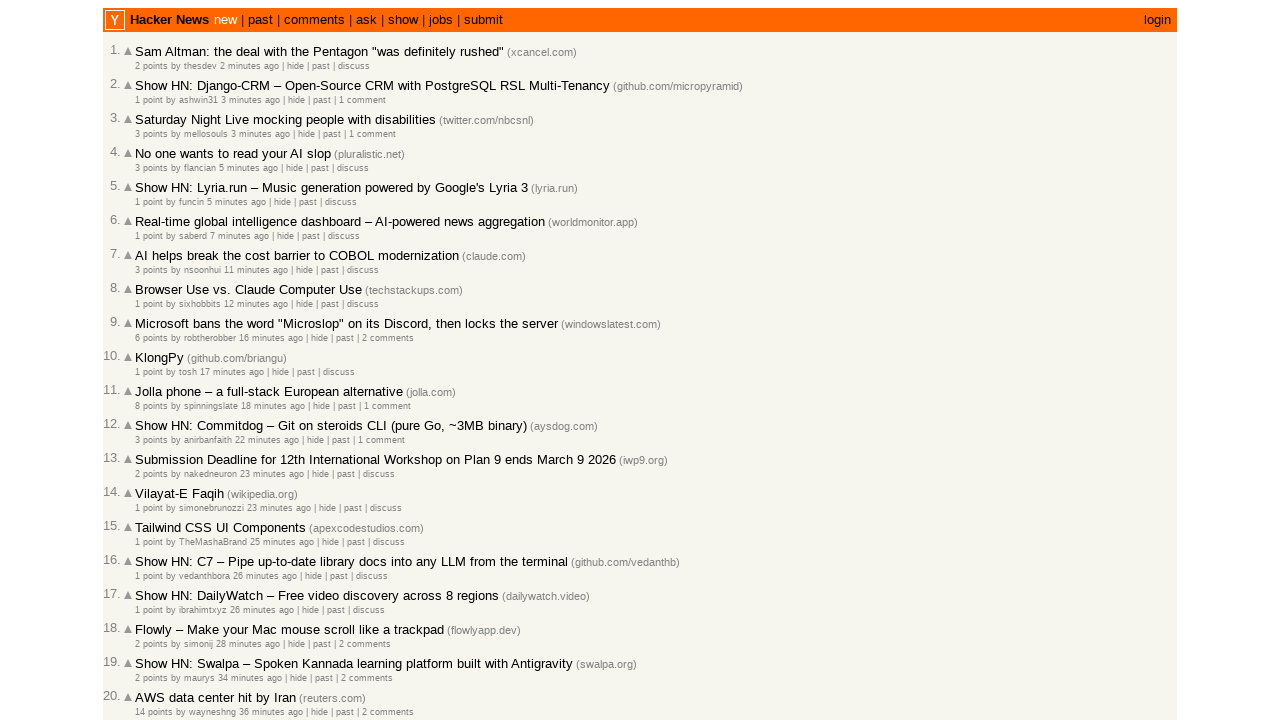

Counted age elements, next page index: 29
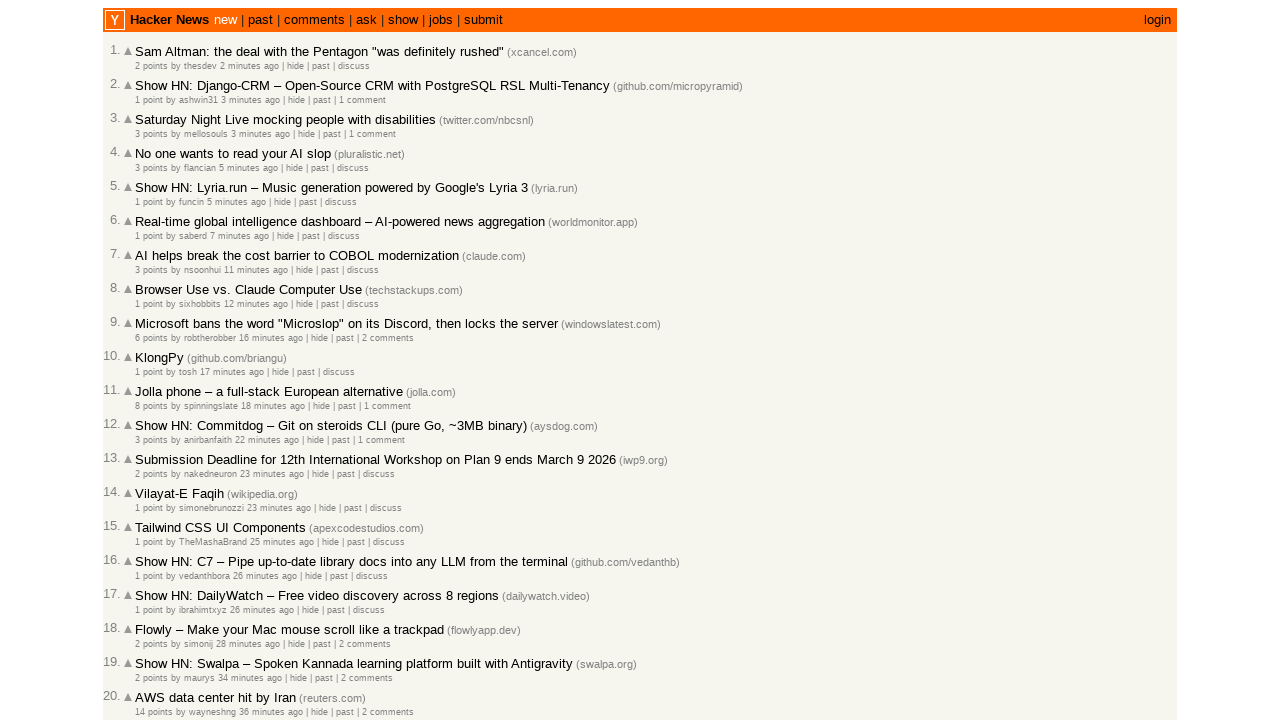

Selected age element at index 14
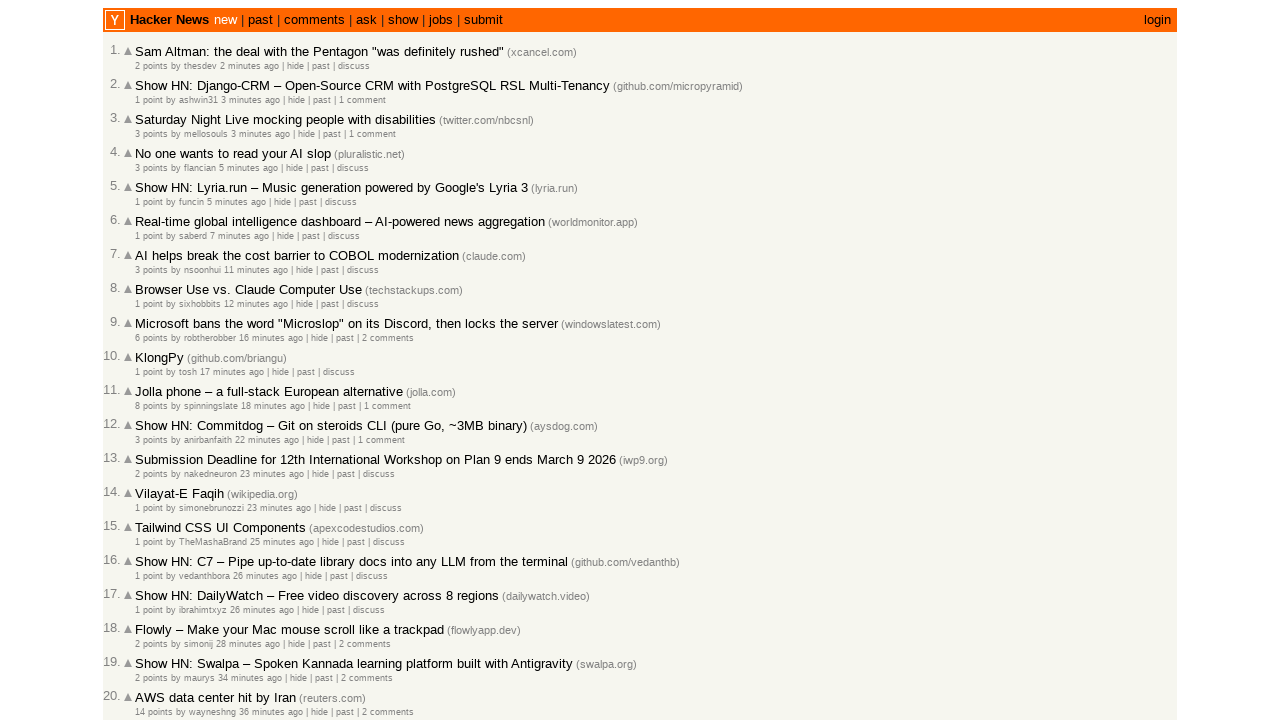

Retrieved timestamp attribute: 2026-03-02T10:13:51 1772446431
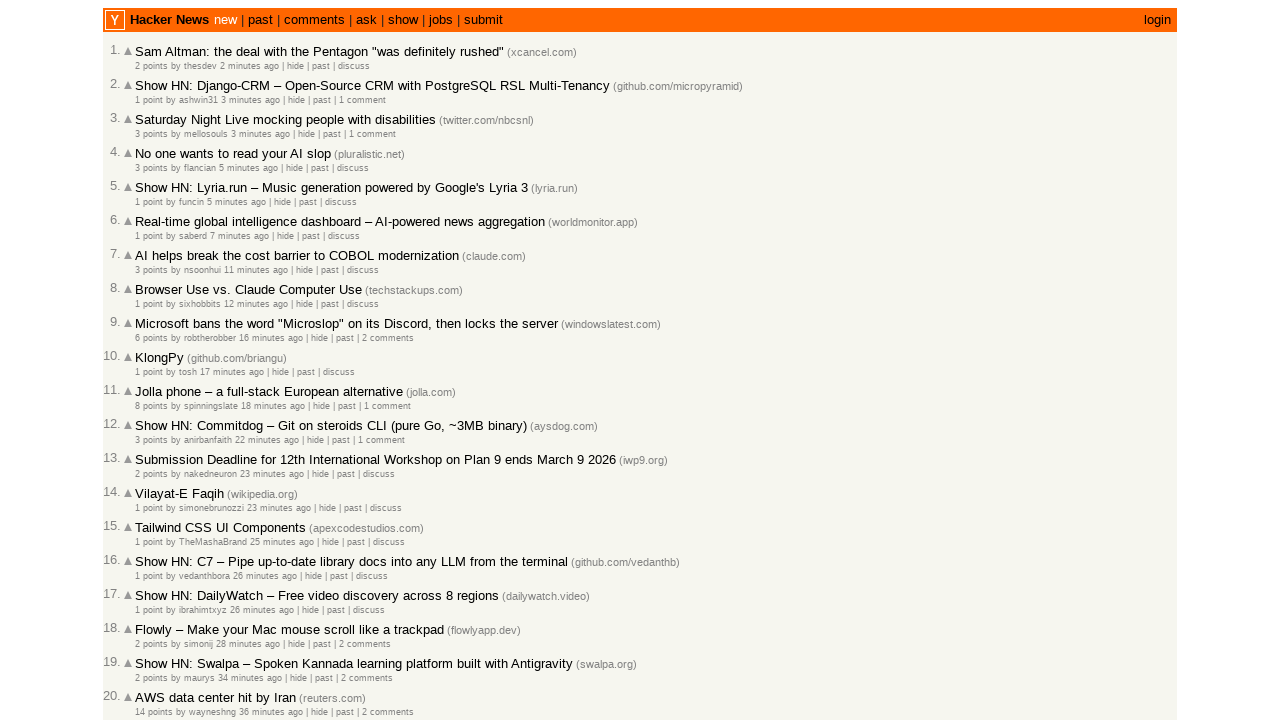

Parsed timestamps: previous=2026-03-02, current=2026-03-02
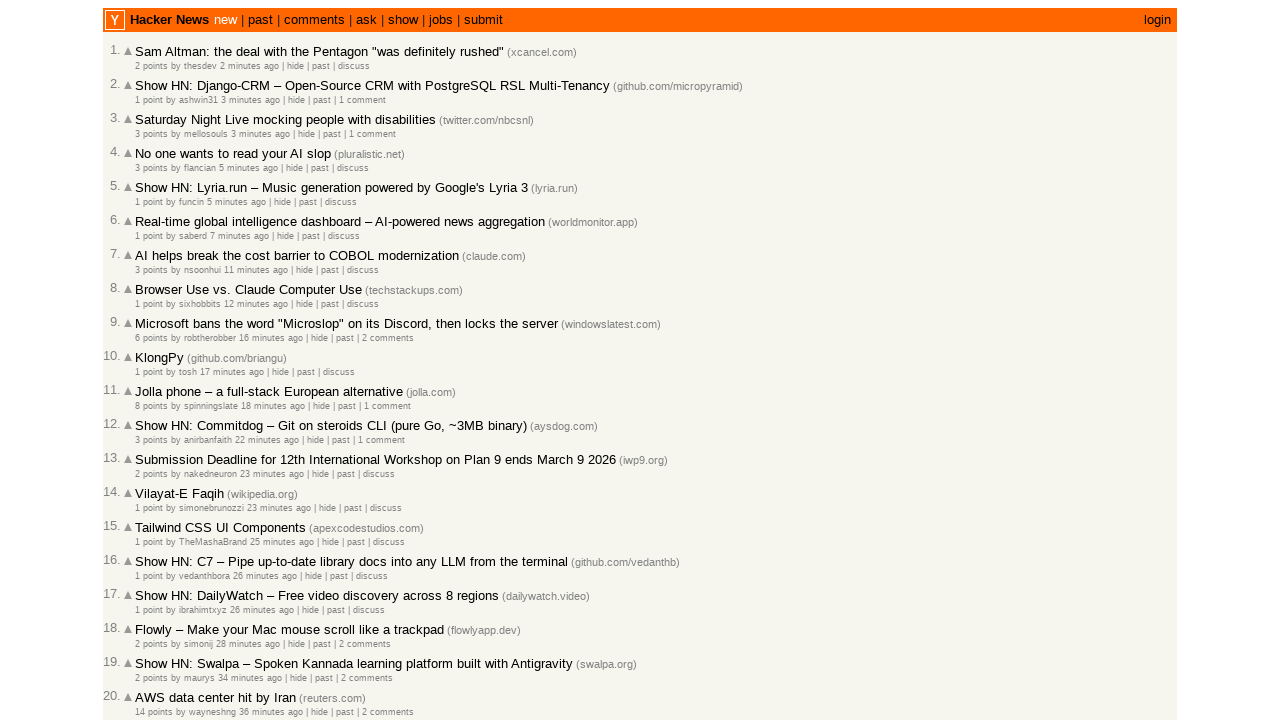

Checked article 15/100, moving to next article
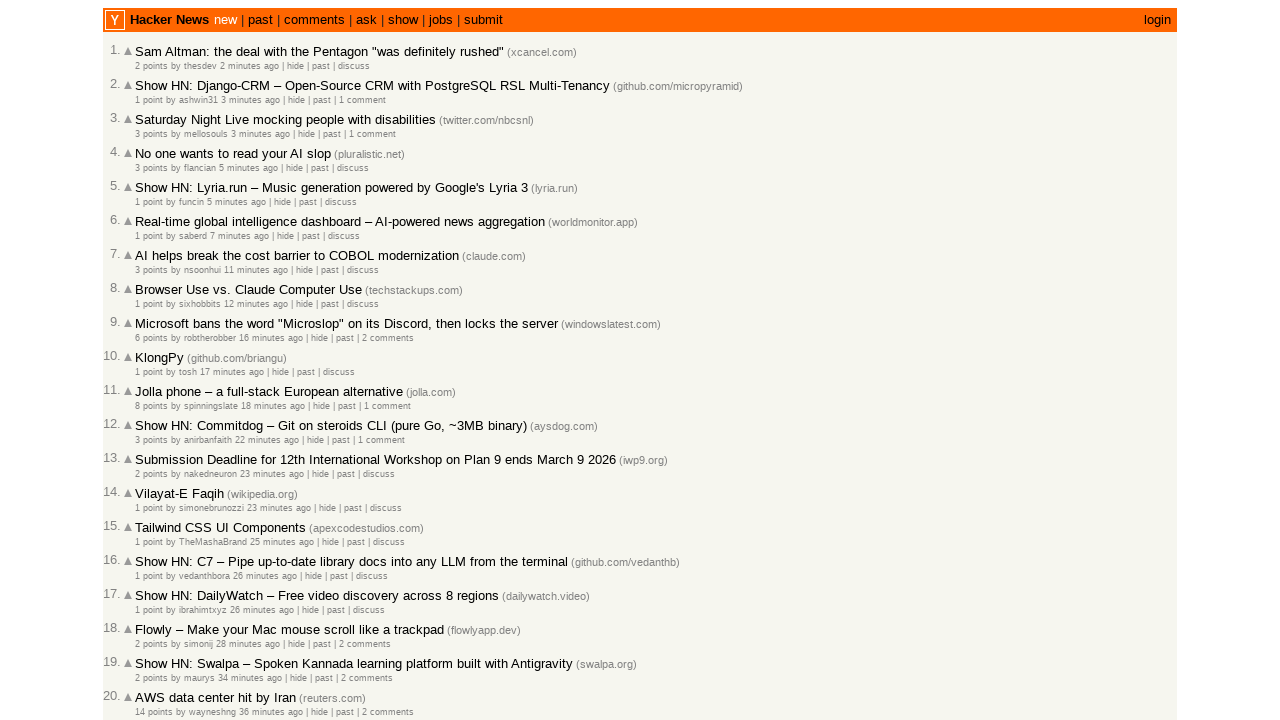

Located all age elements on the page
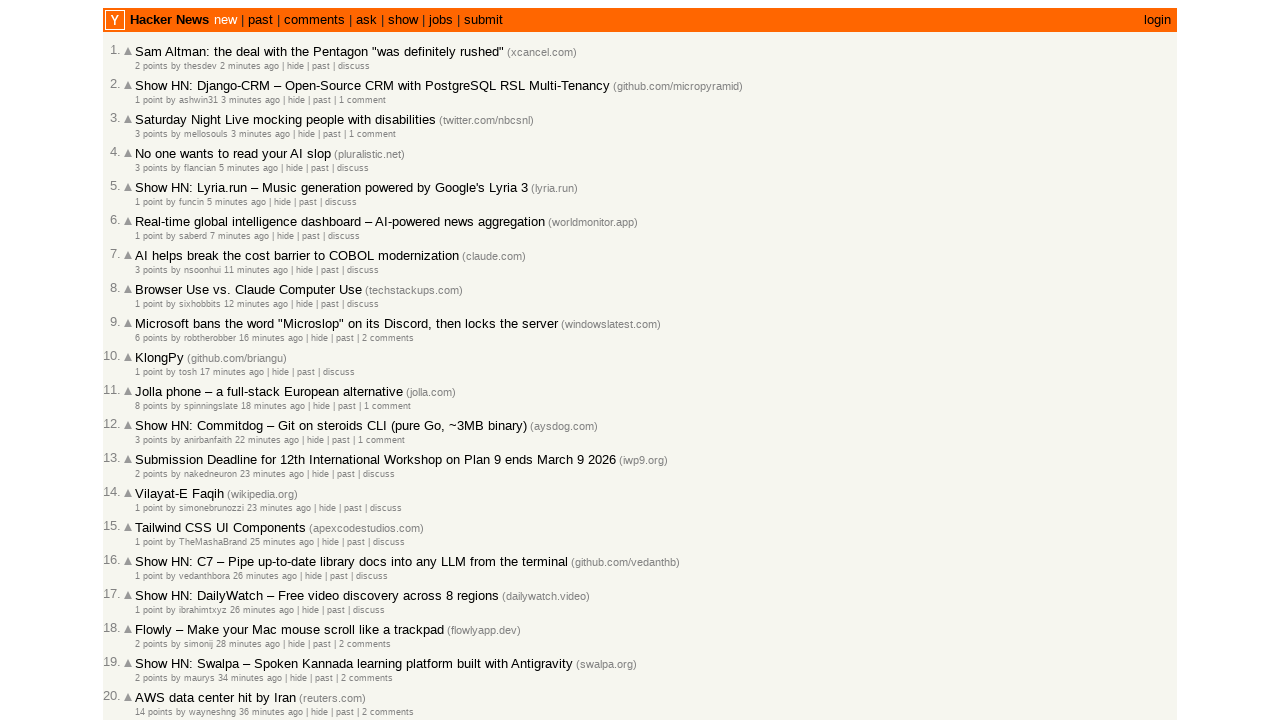

Counted age elements, next page index: 29
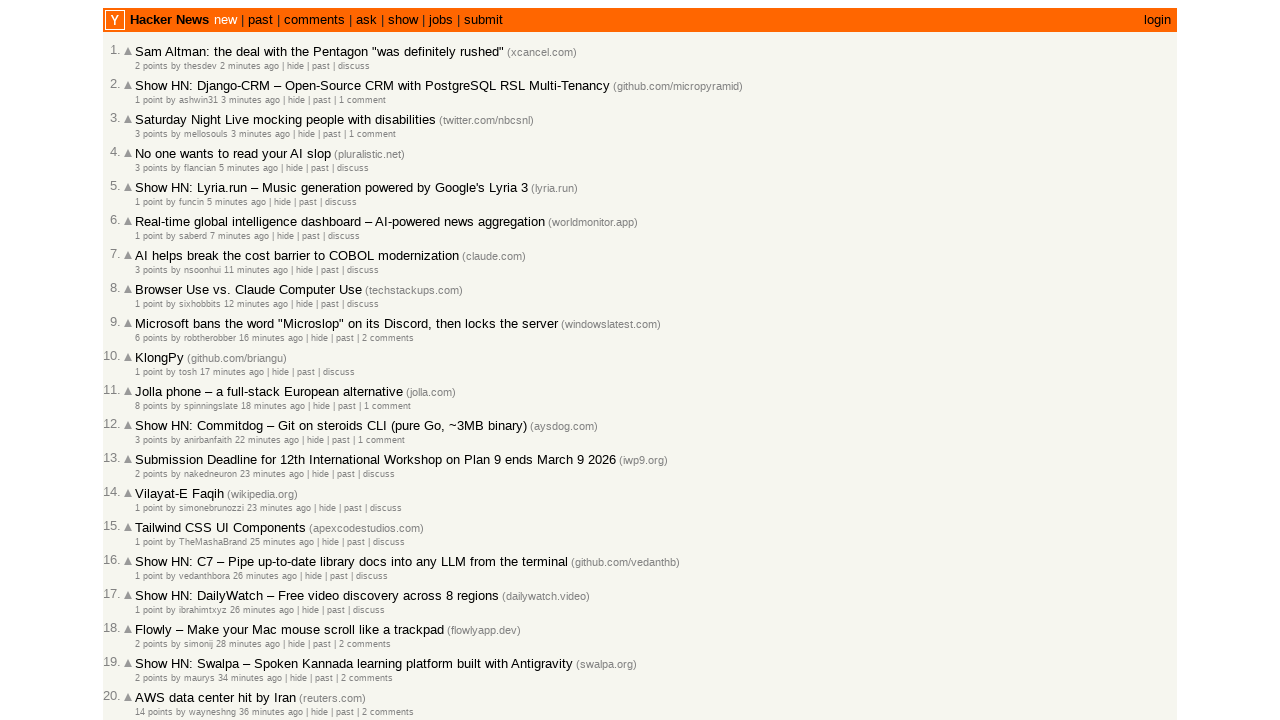

Selected age element at index 15
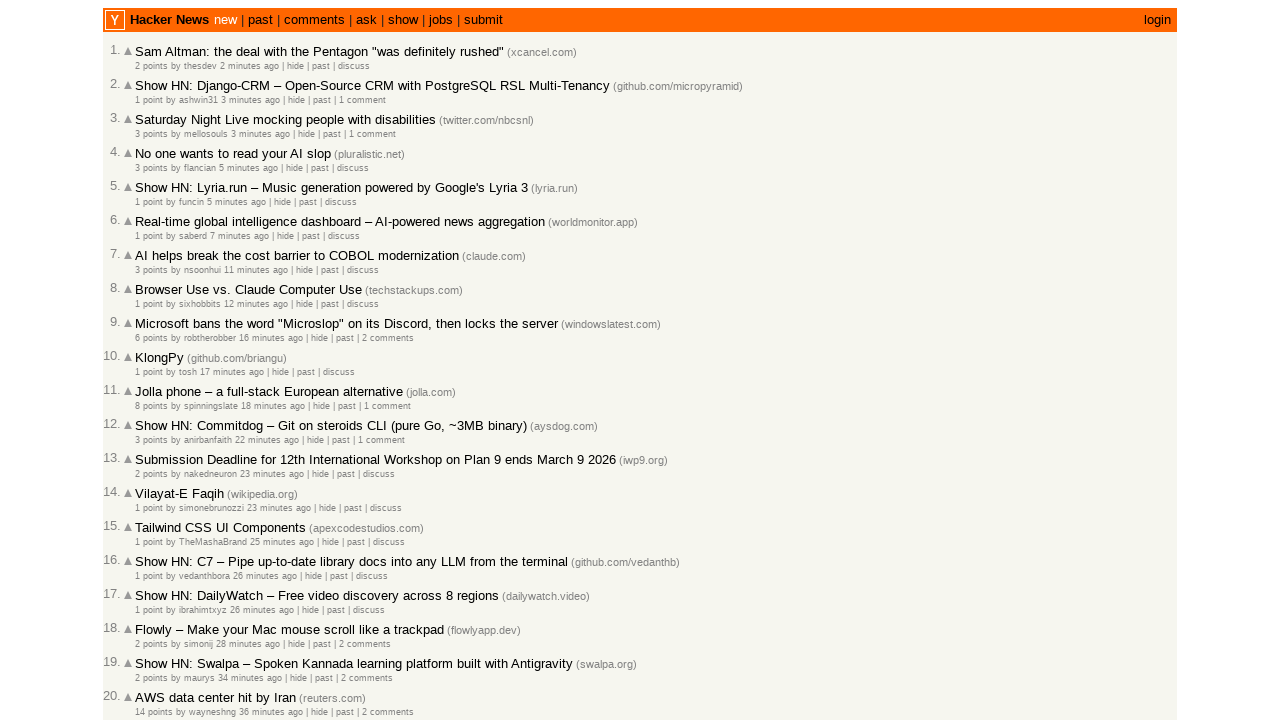

Retrieved timestamp attribute: 2026-03-02T10:13:26 1772446406
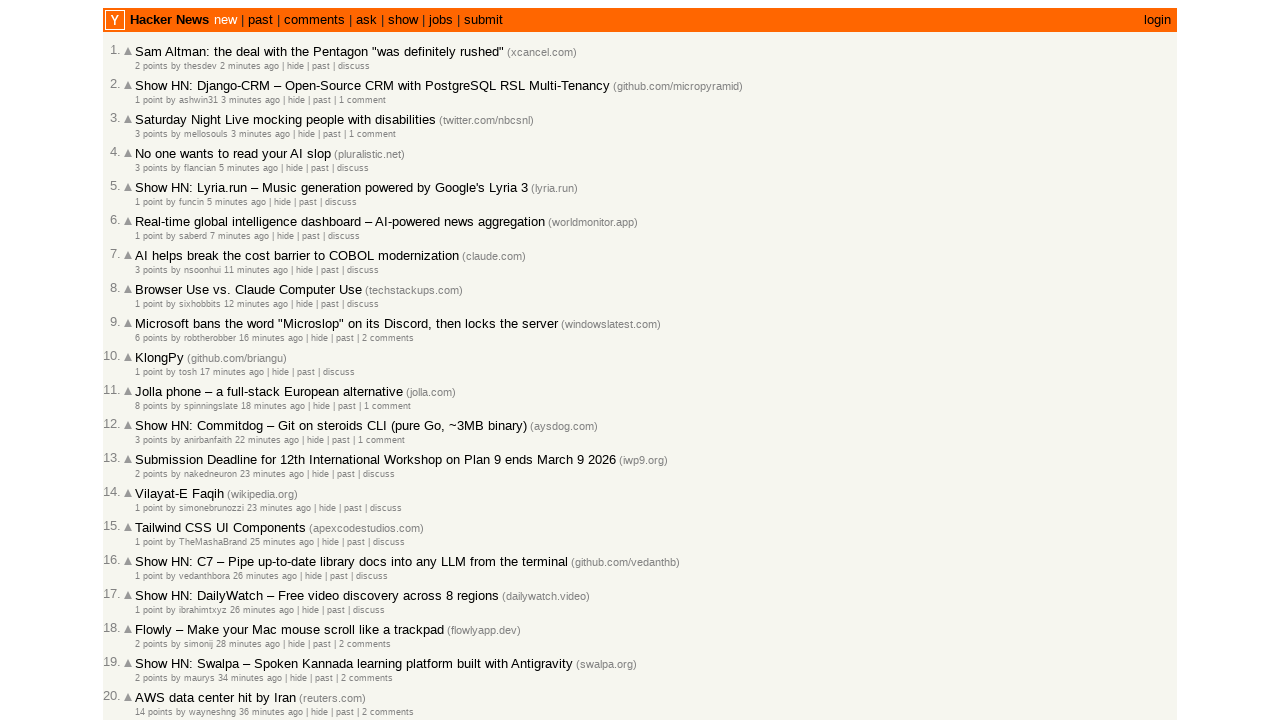

Parsed timestamps: previous=2026-03-02, current=2026-03-02
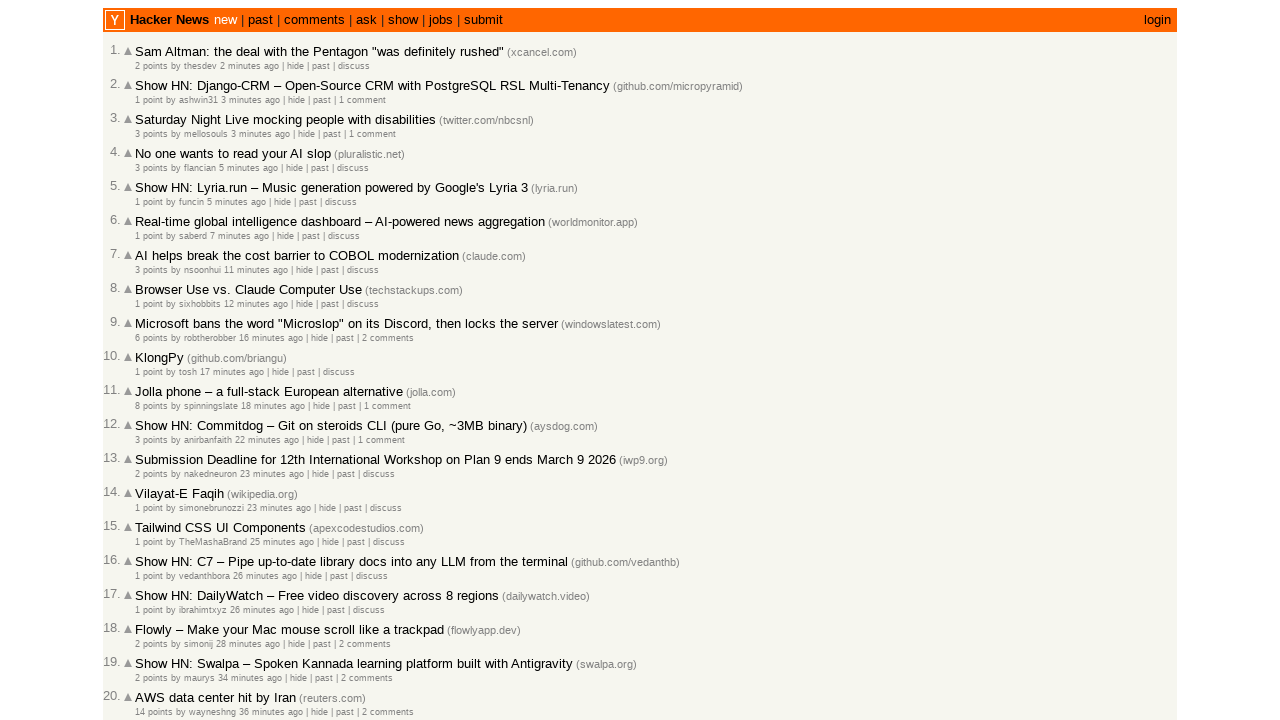

Checked article 16/100, moving to next article
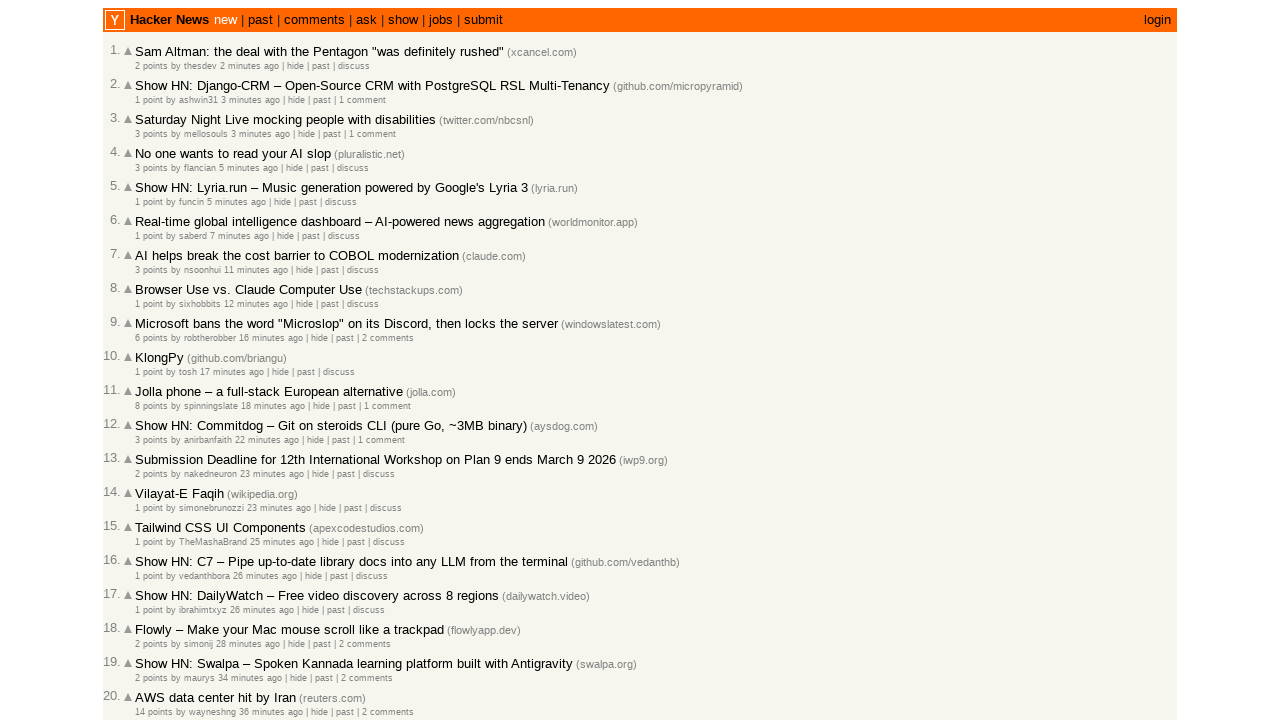

Located all age elements on the page
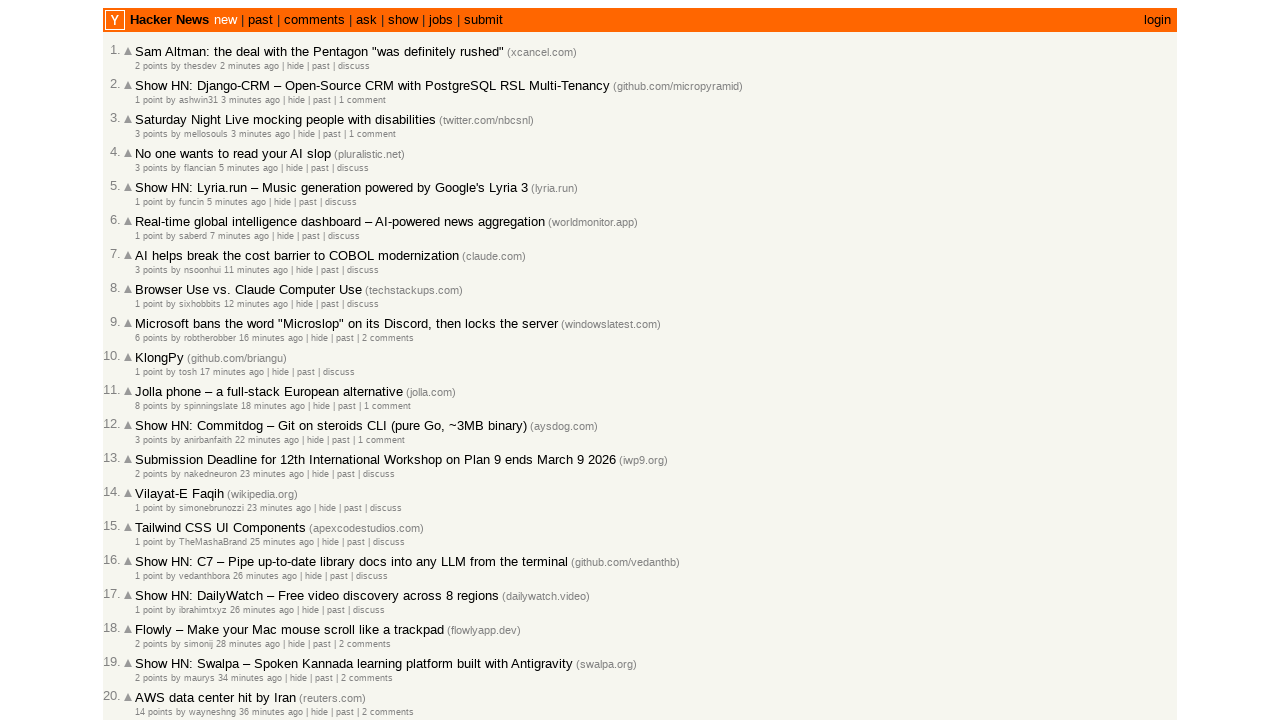

Counted age elements, next page index: 29
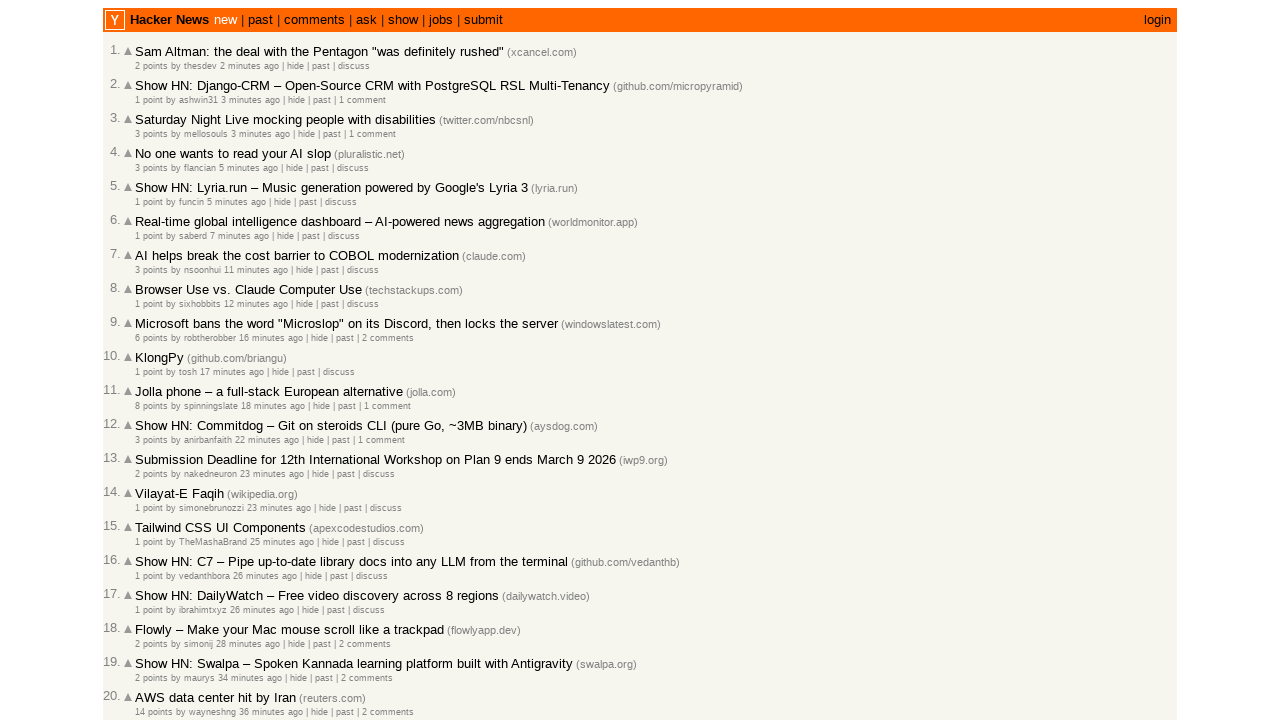

Selected age element at index 16
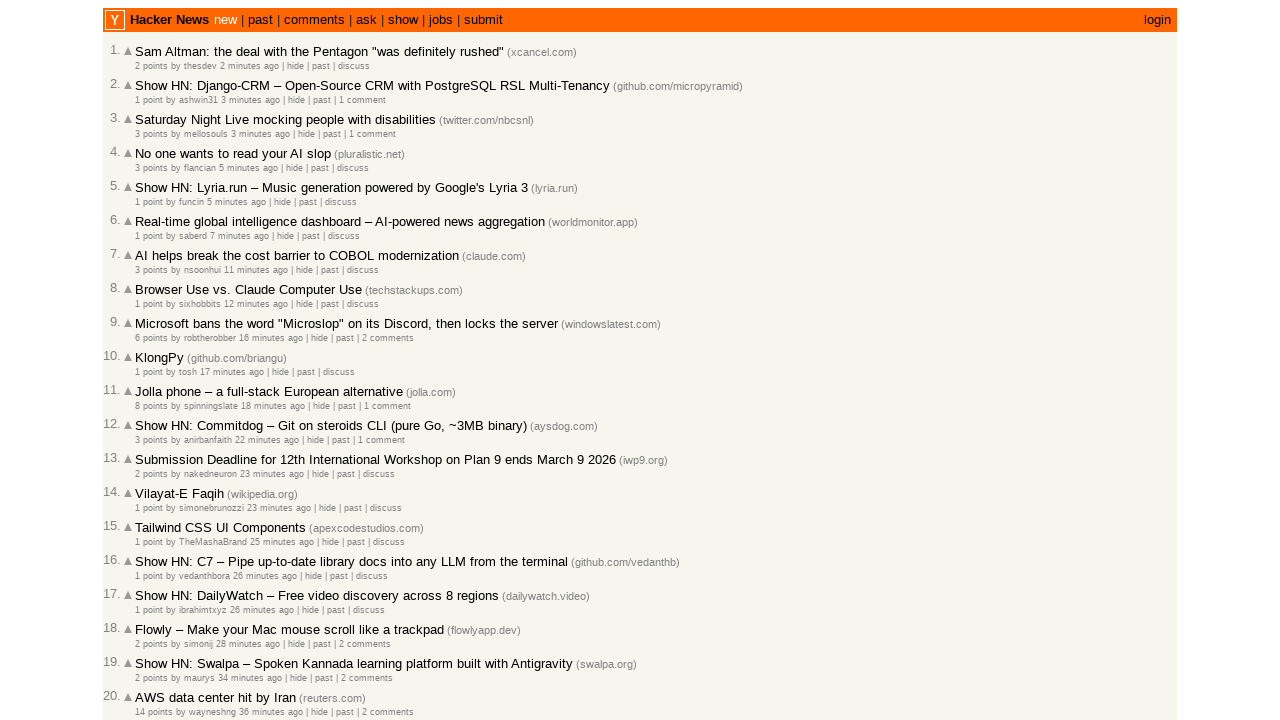

Retrieved timestamp attribute: 2026-03-02T10:12:30 1772446350
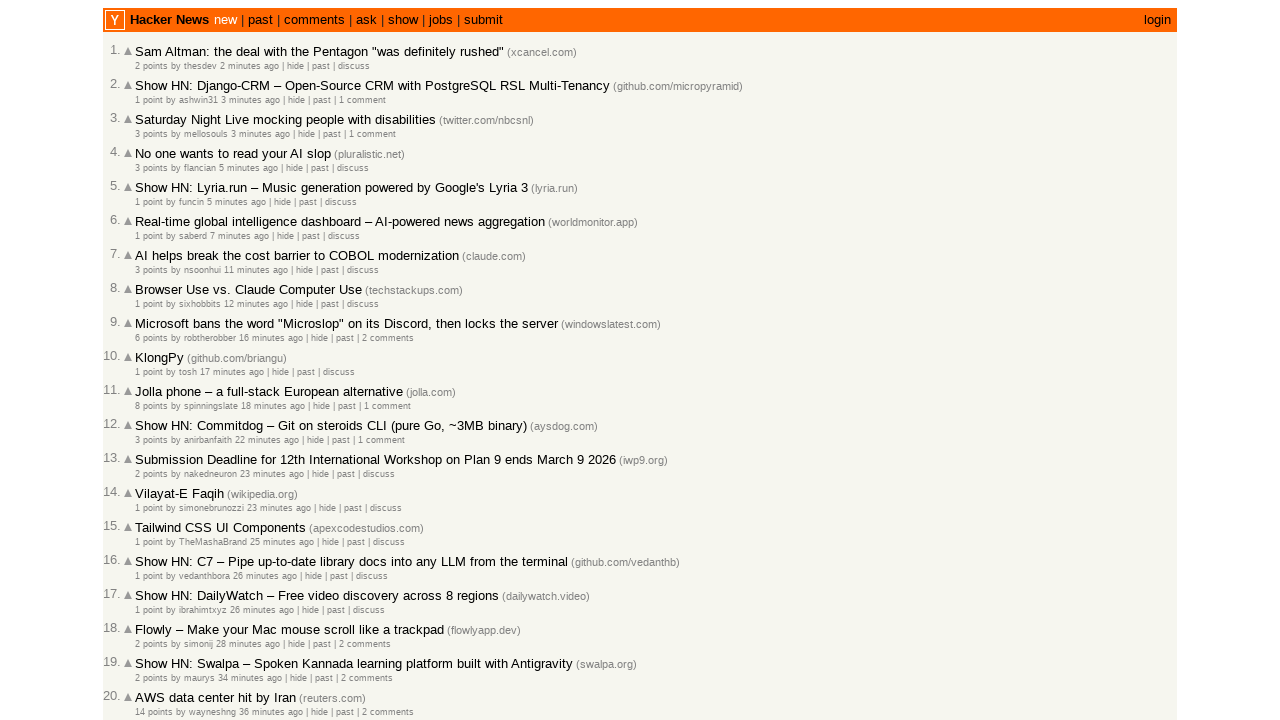

Parsed timestamps: previous=2026-03-02, current=2026-03-02
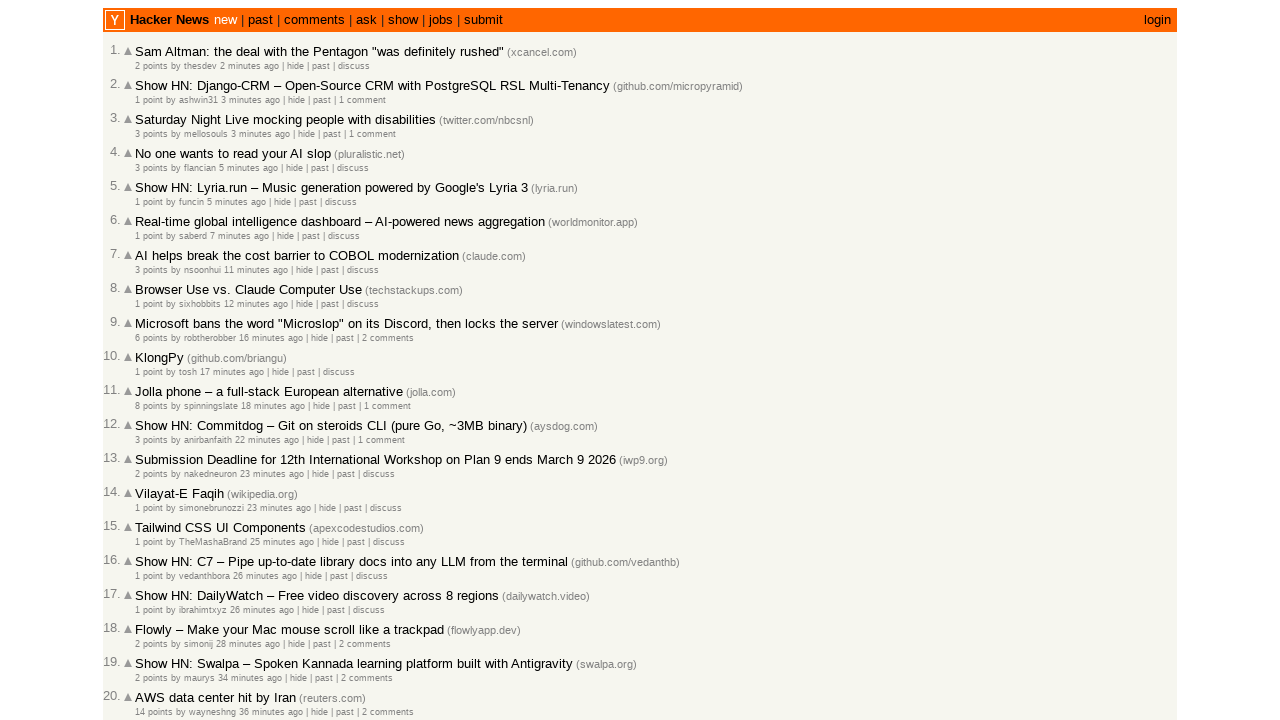

Checked article 17/100, moving to next article
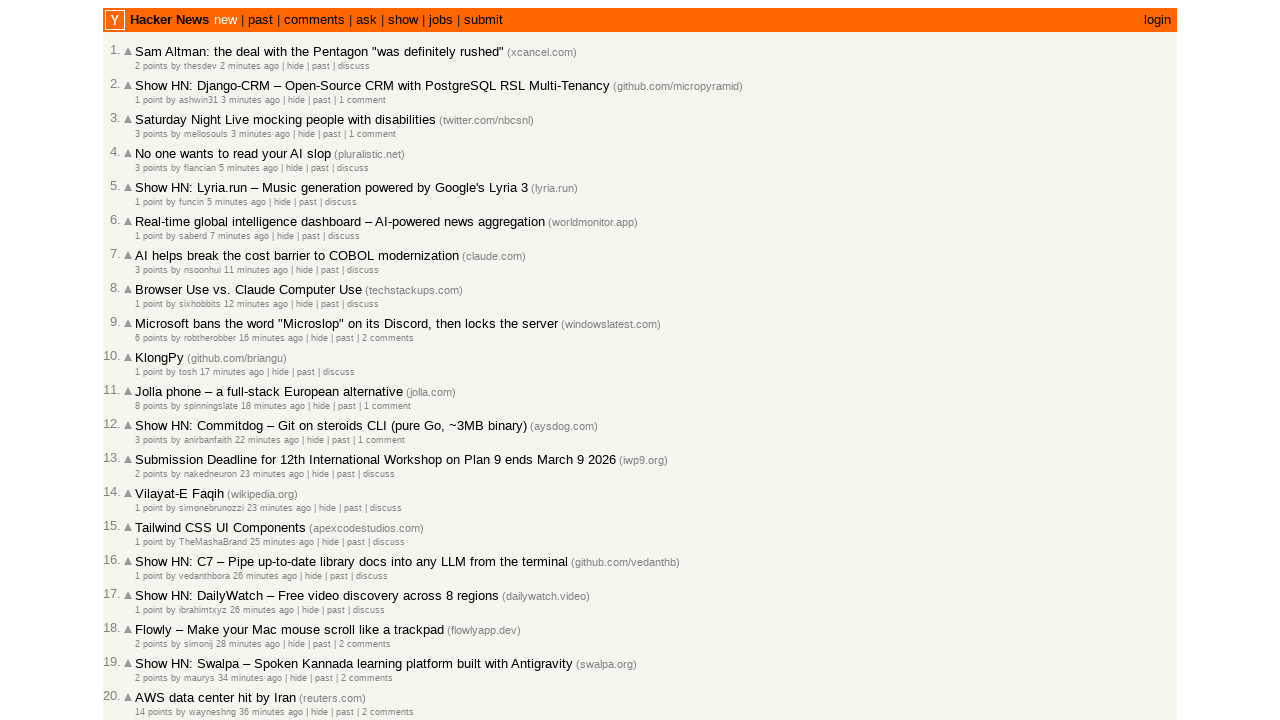

Located all age elements on the page
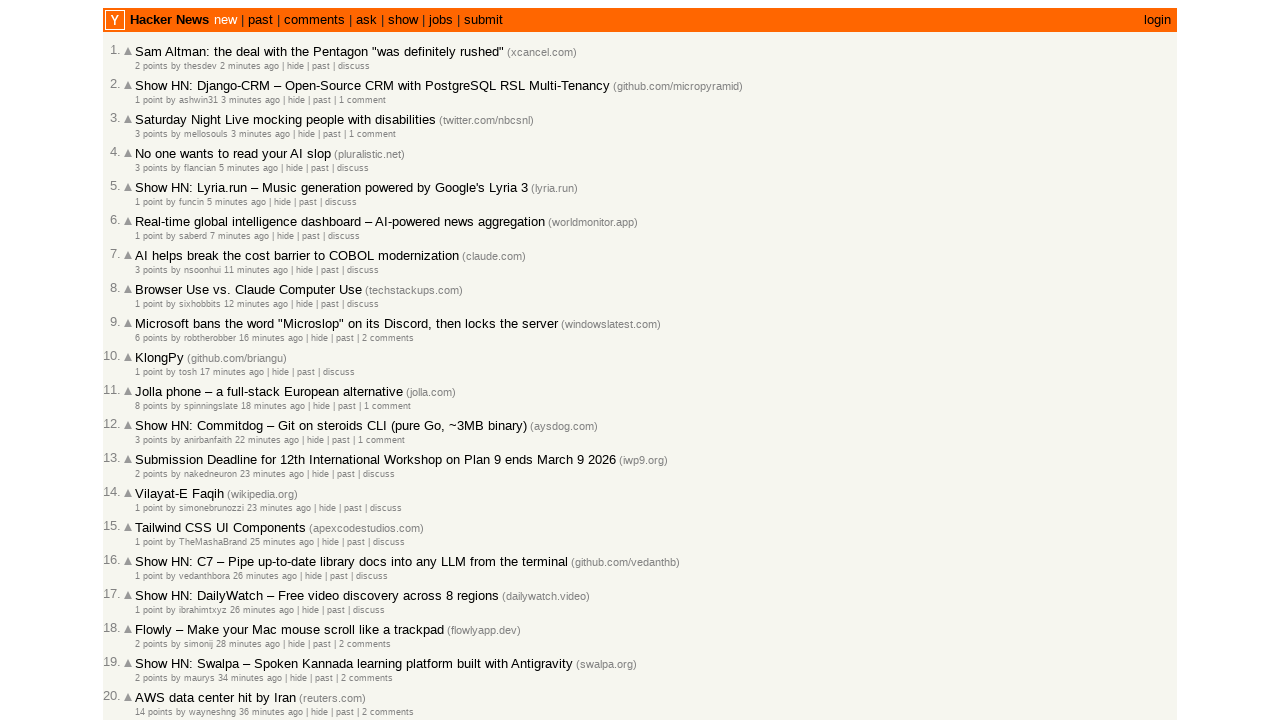

Counted age elements, next page index: 29
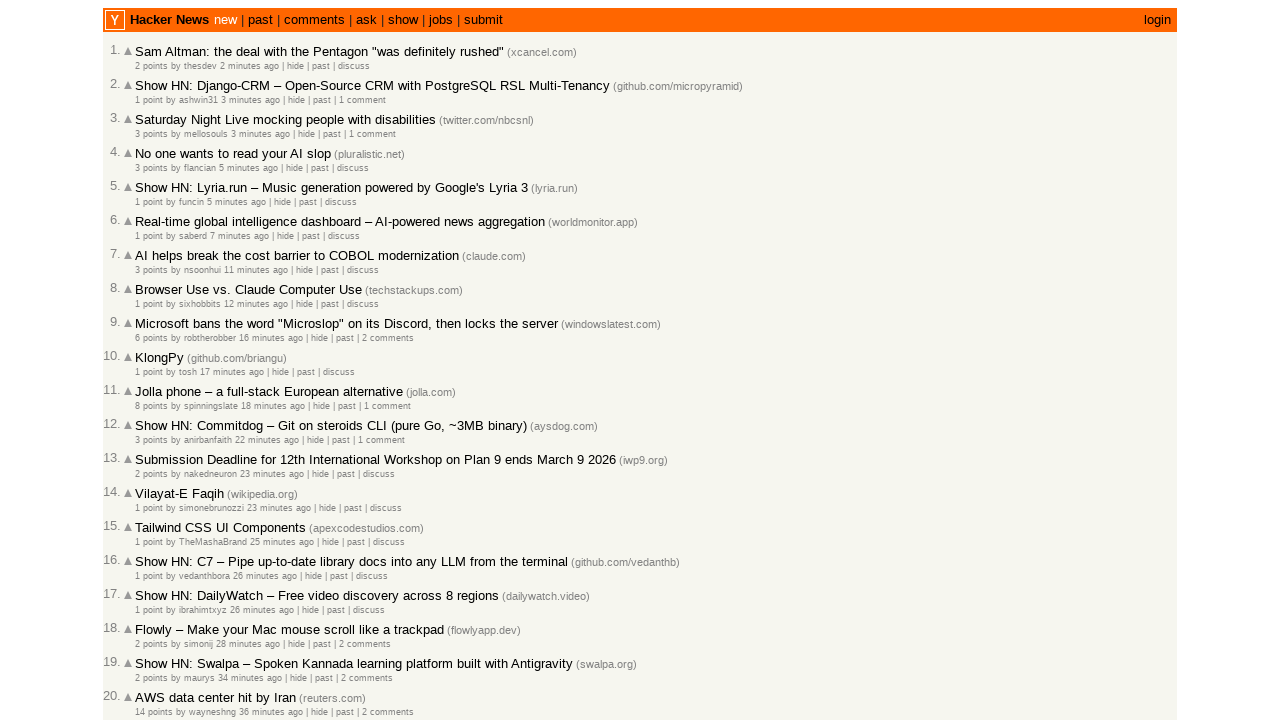

Selected age element at index 17
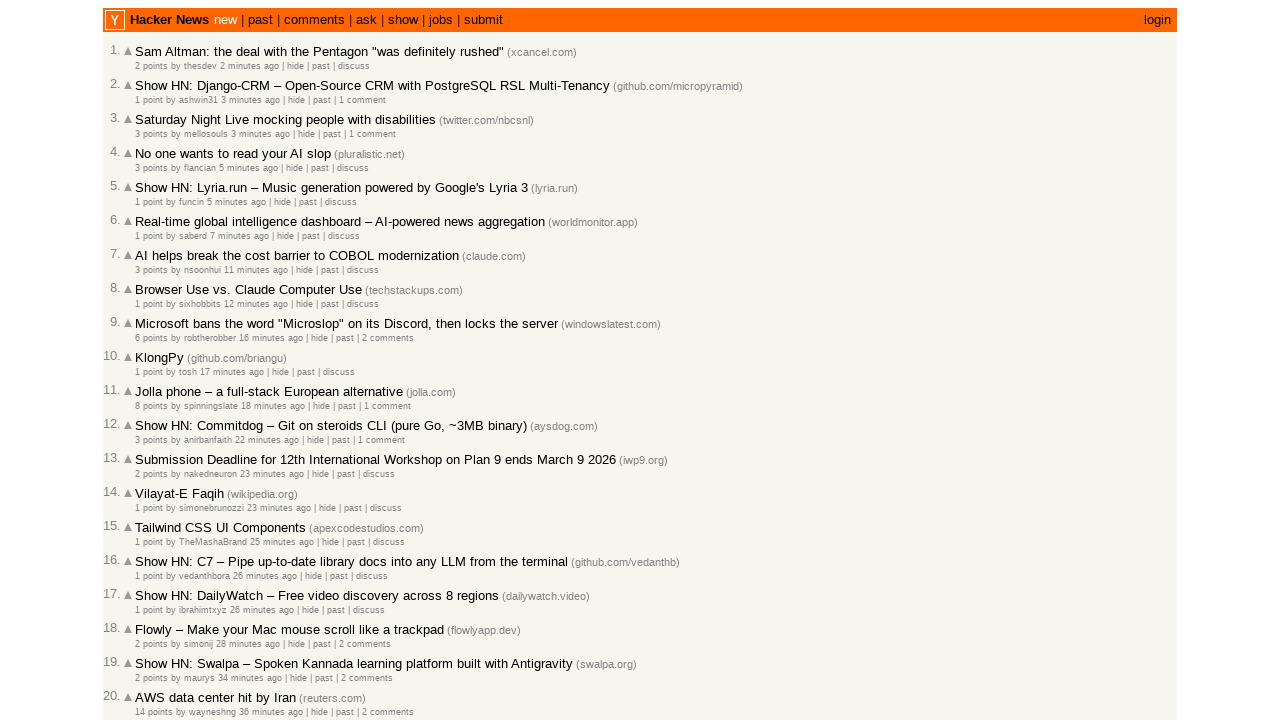

Retrieved timestamp attribute: 2026-03-02T10:10:47 1772446247
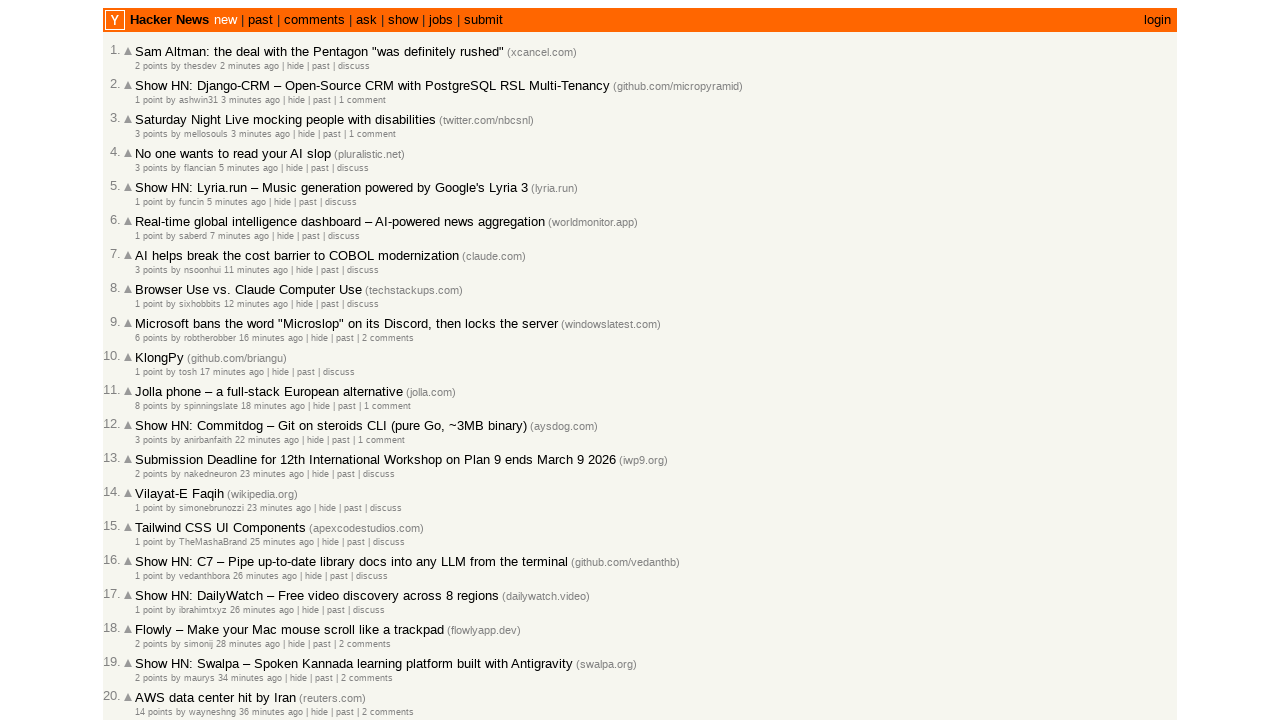

Parsed timestamps: previous=2026-03-02, current=2026-03-02
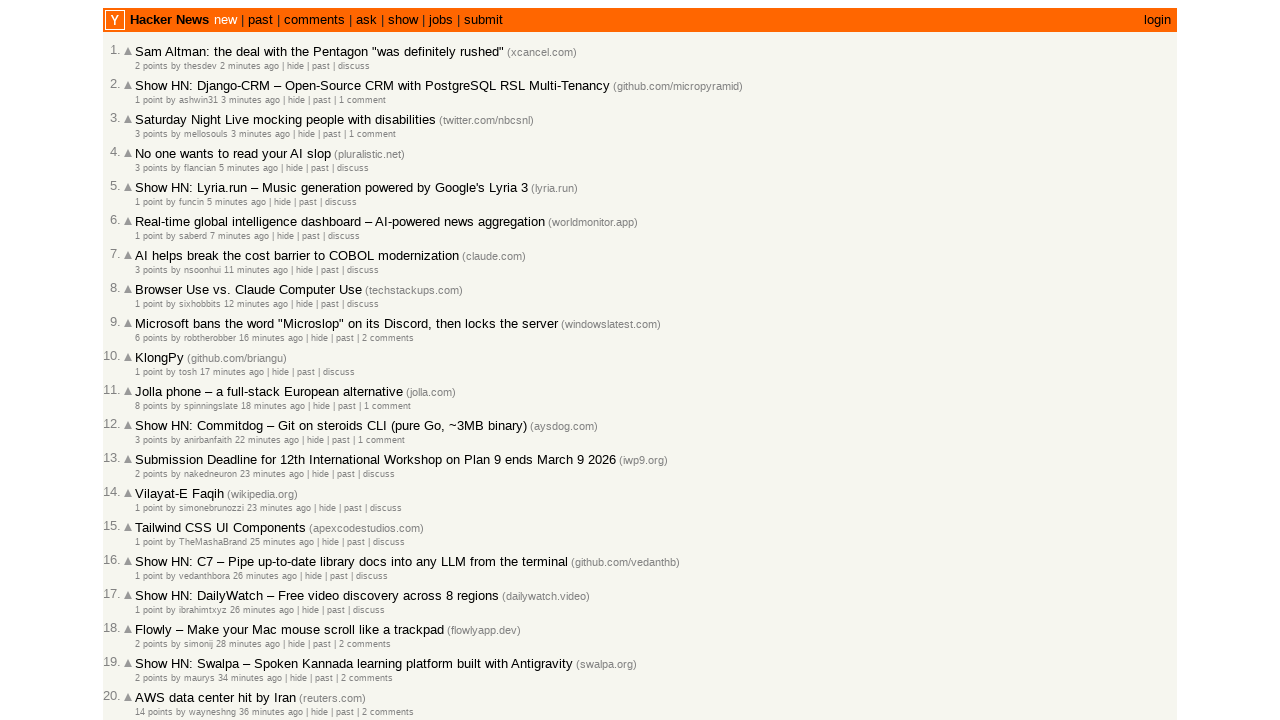

Checked article 18/100, moving to next article
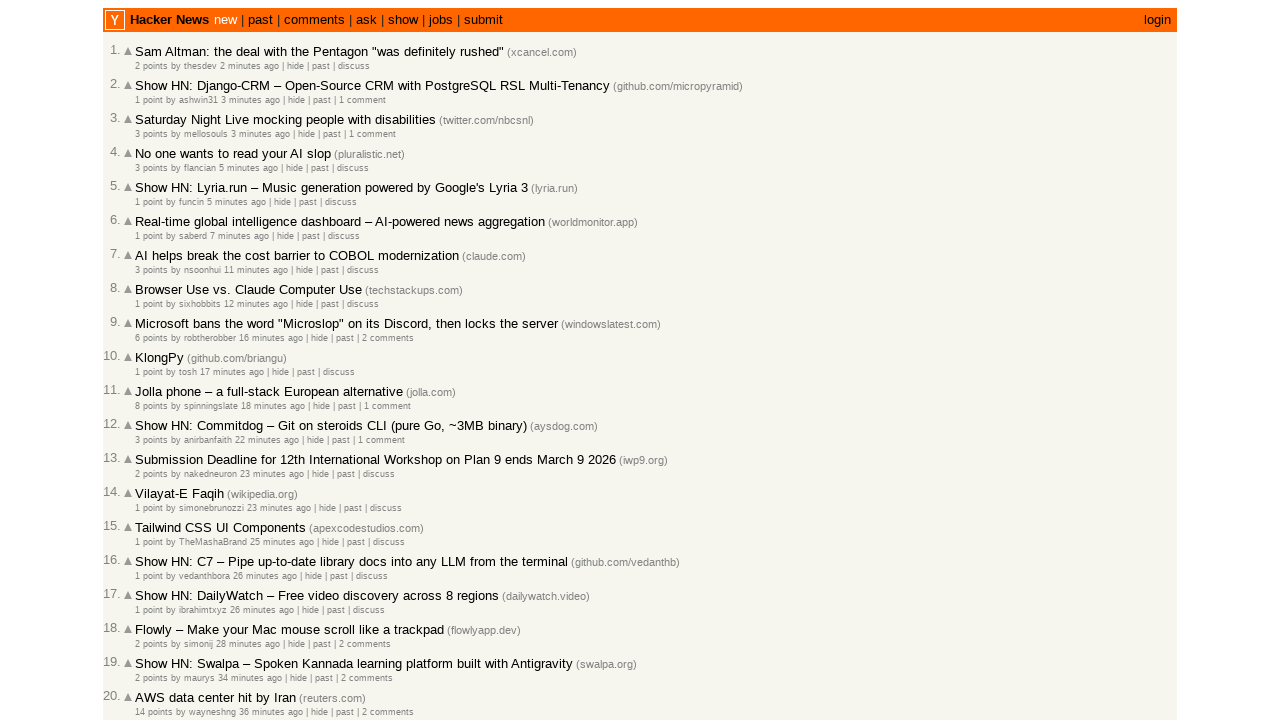

Located all age elements on the page
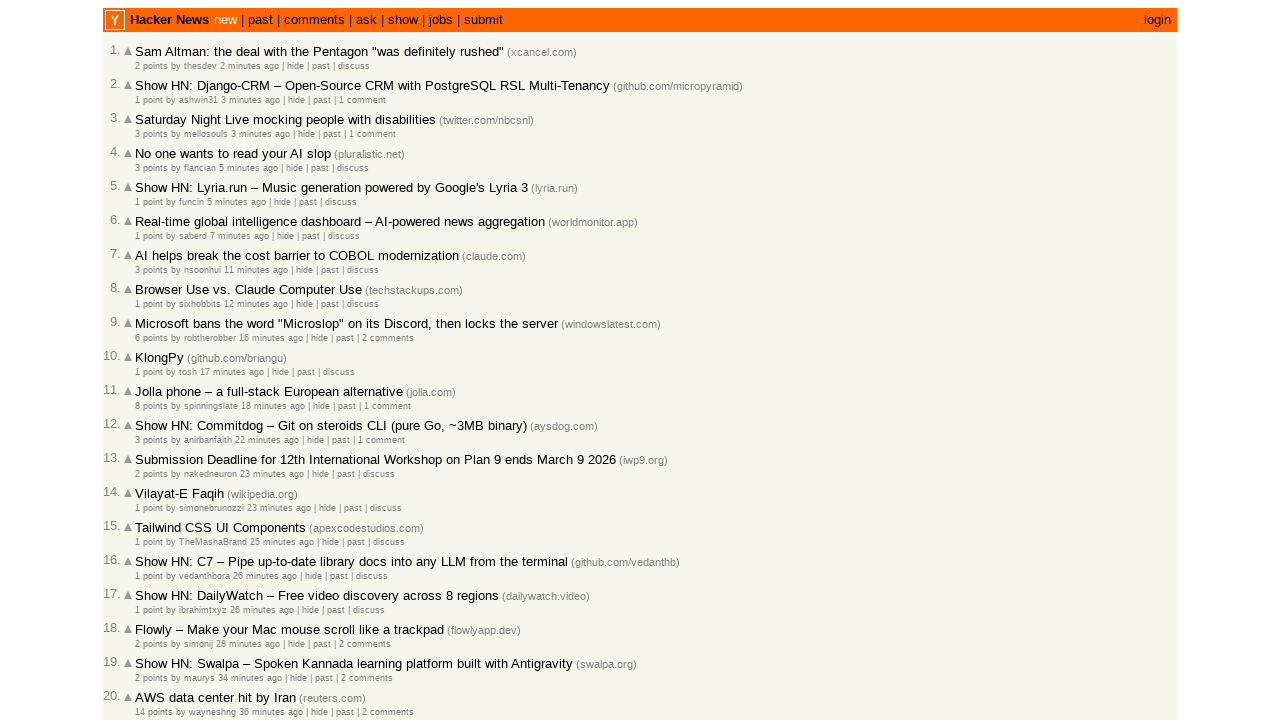

Counted age elements, next page index: 29
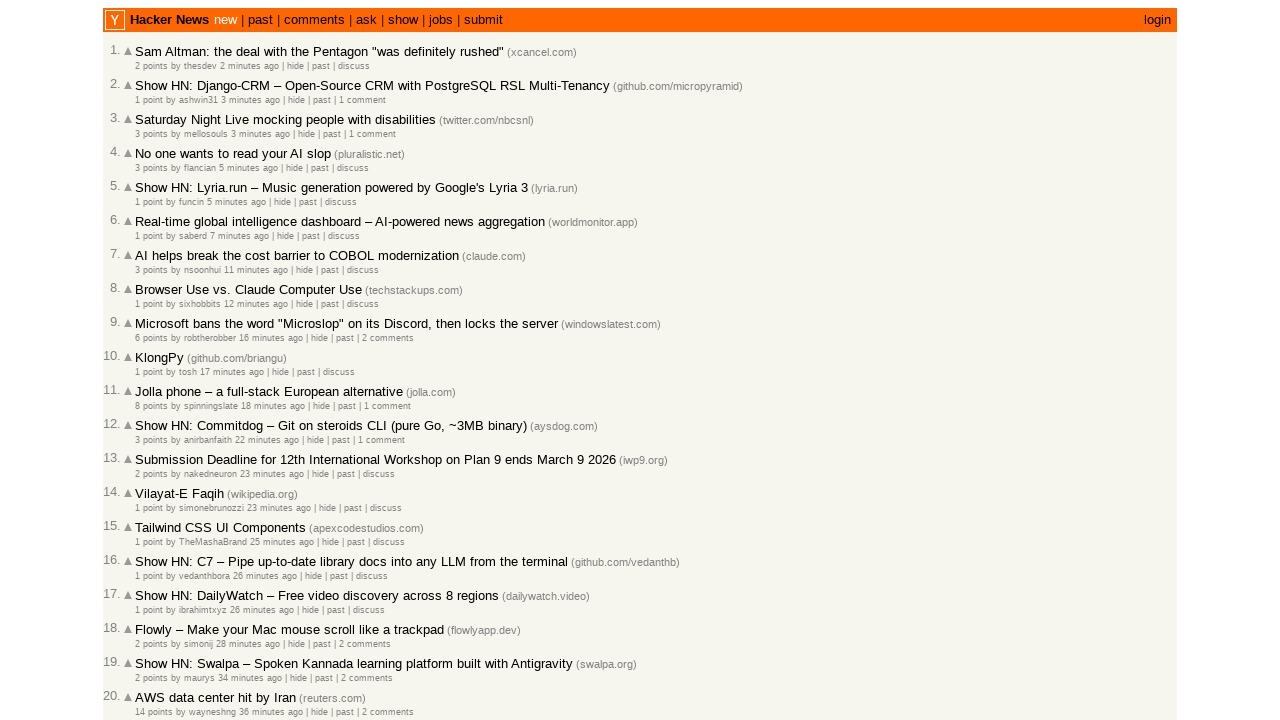

Selected age element at index 18
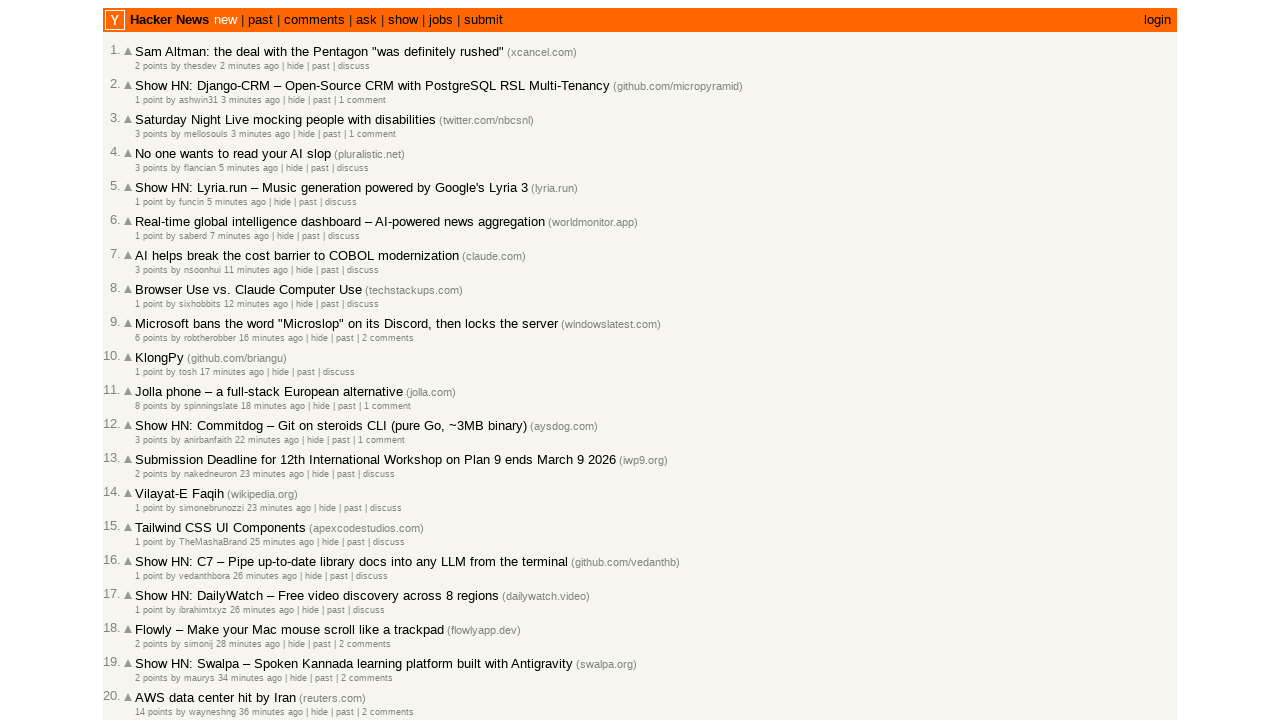

Retrieved timestamp attribute: 2026-03-02T10:05:21 1772445921
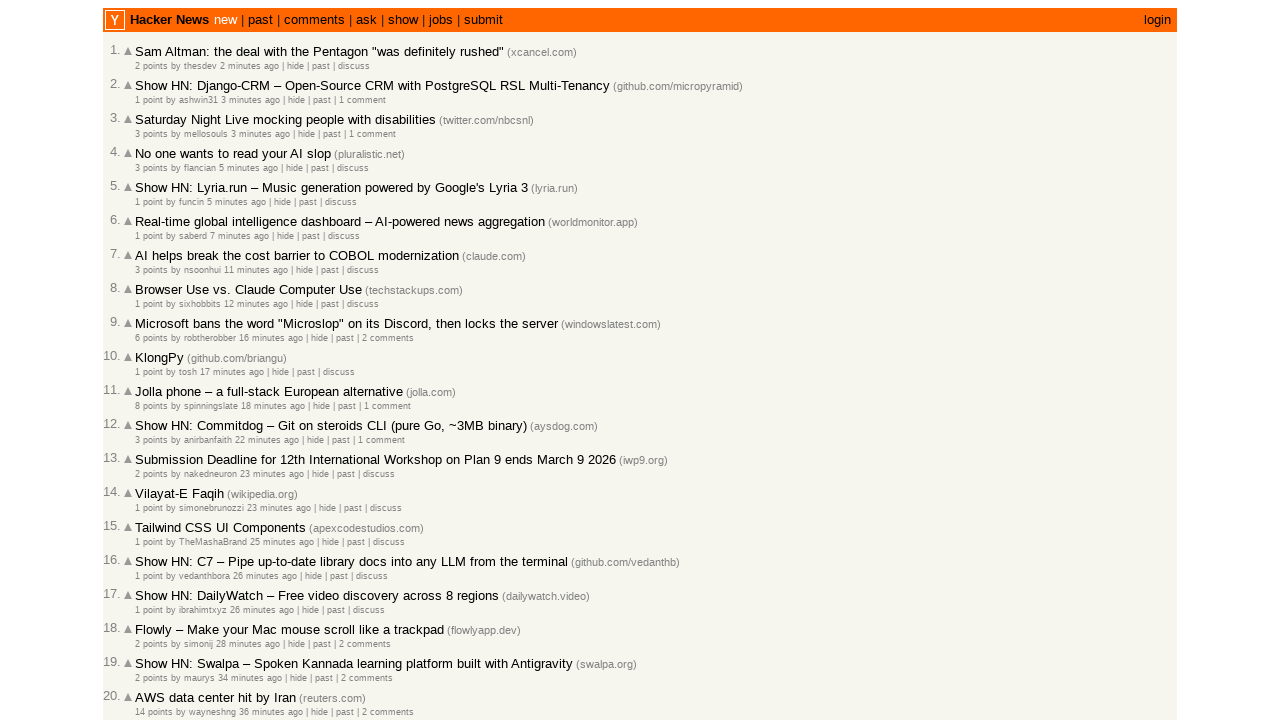

Parsed timestamps: previous=2026-03-02, current=2026-03-02
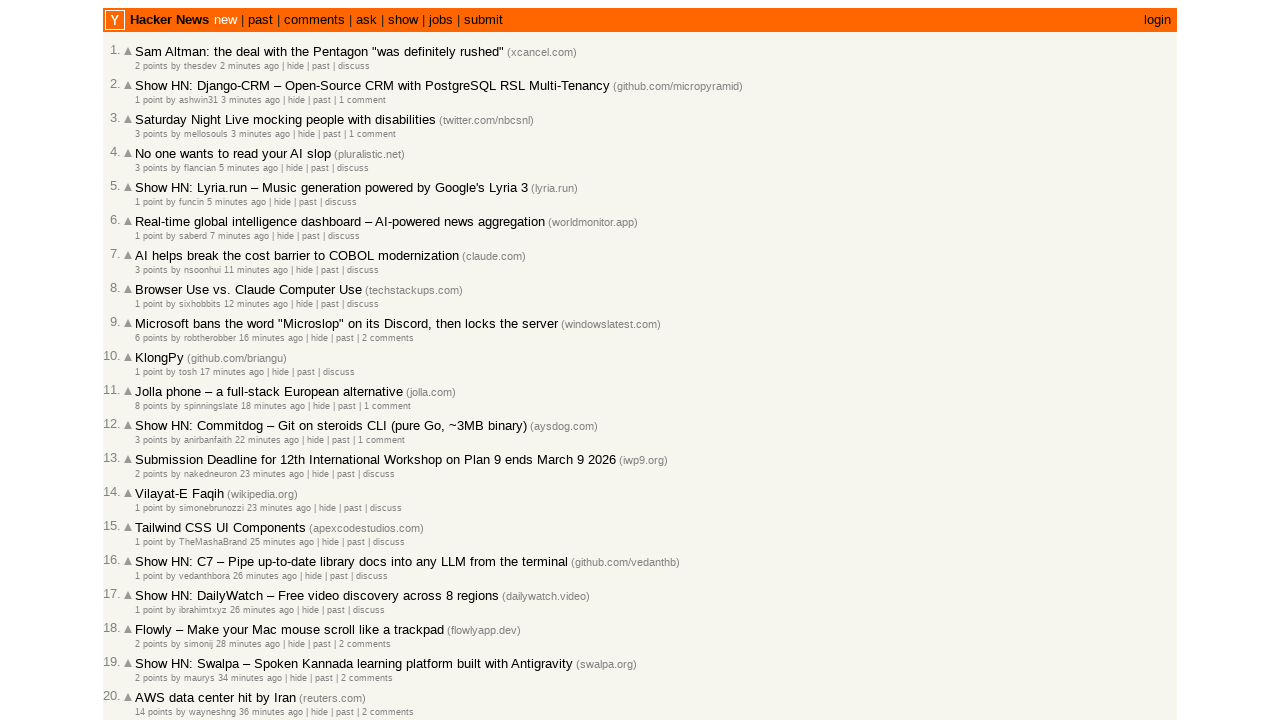

Checked article 19/100, moving to next article
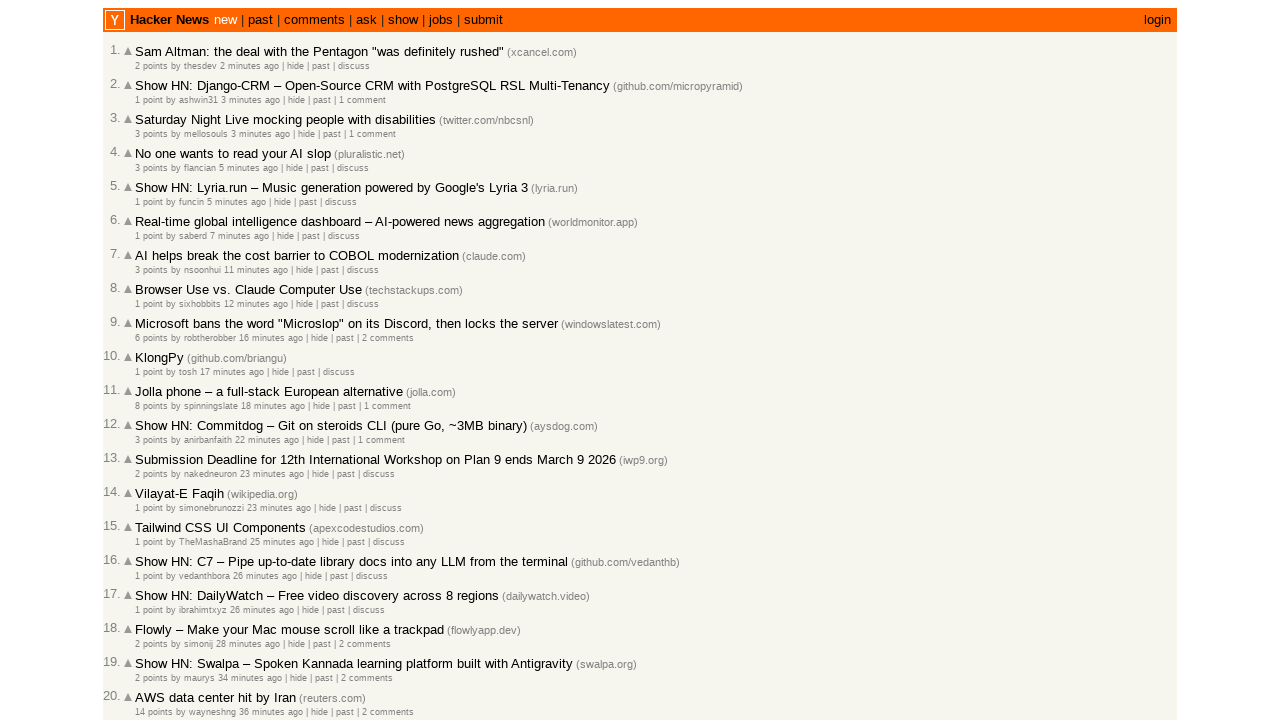

Located all age elements on the page
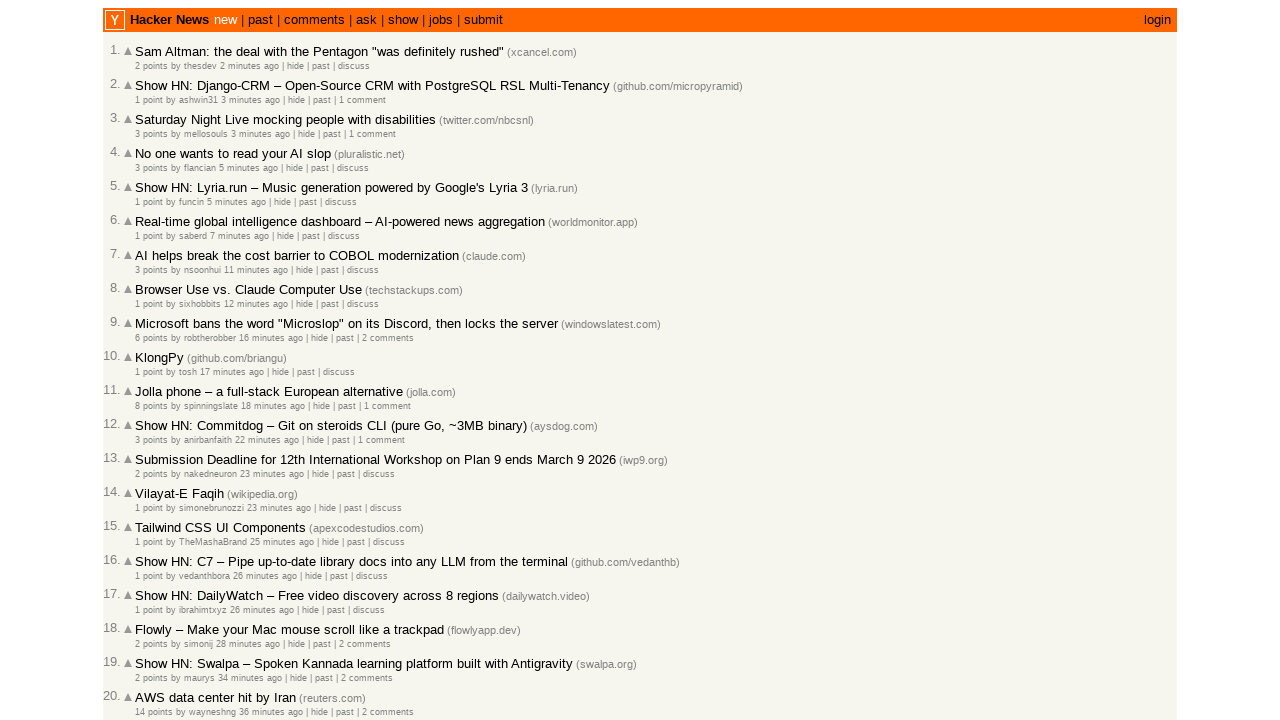

Counted age elements, next page index: 29
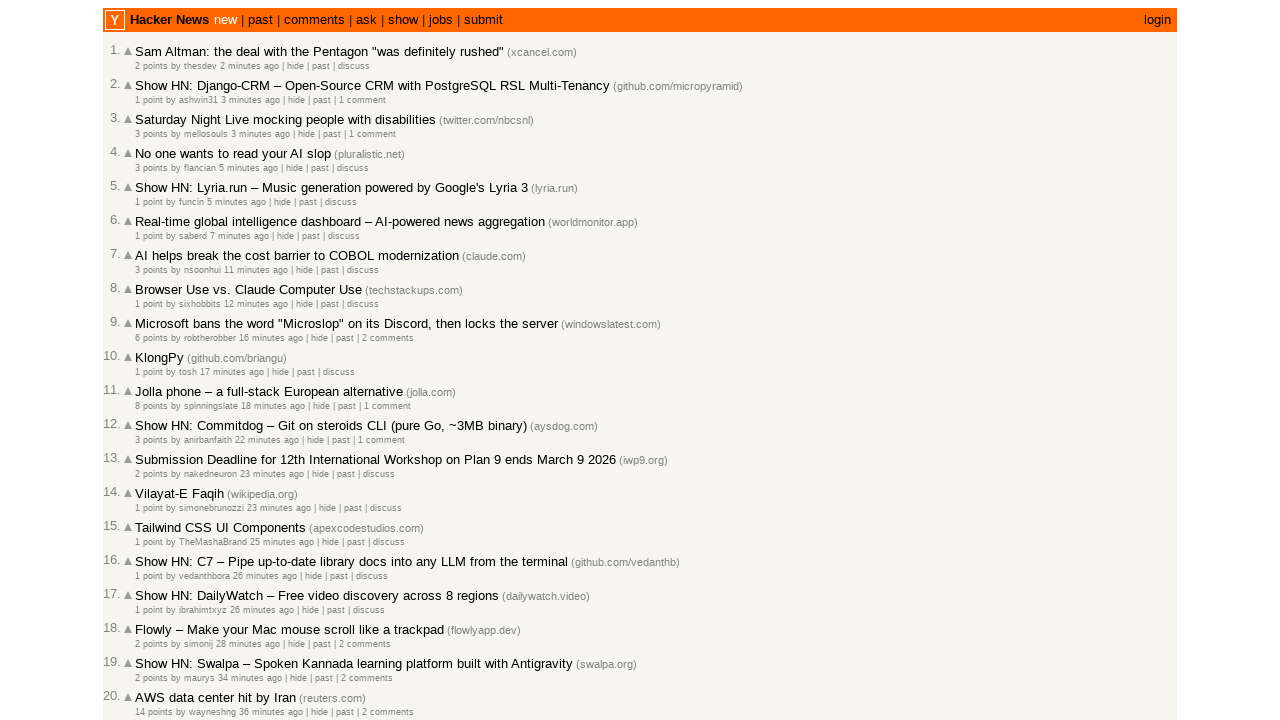

Selected age element at index 19
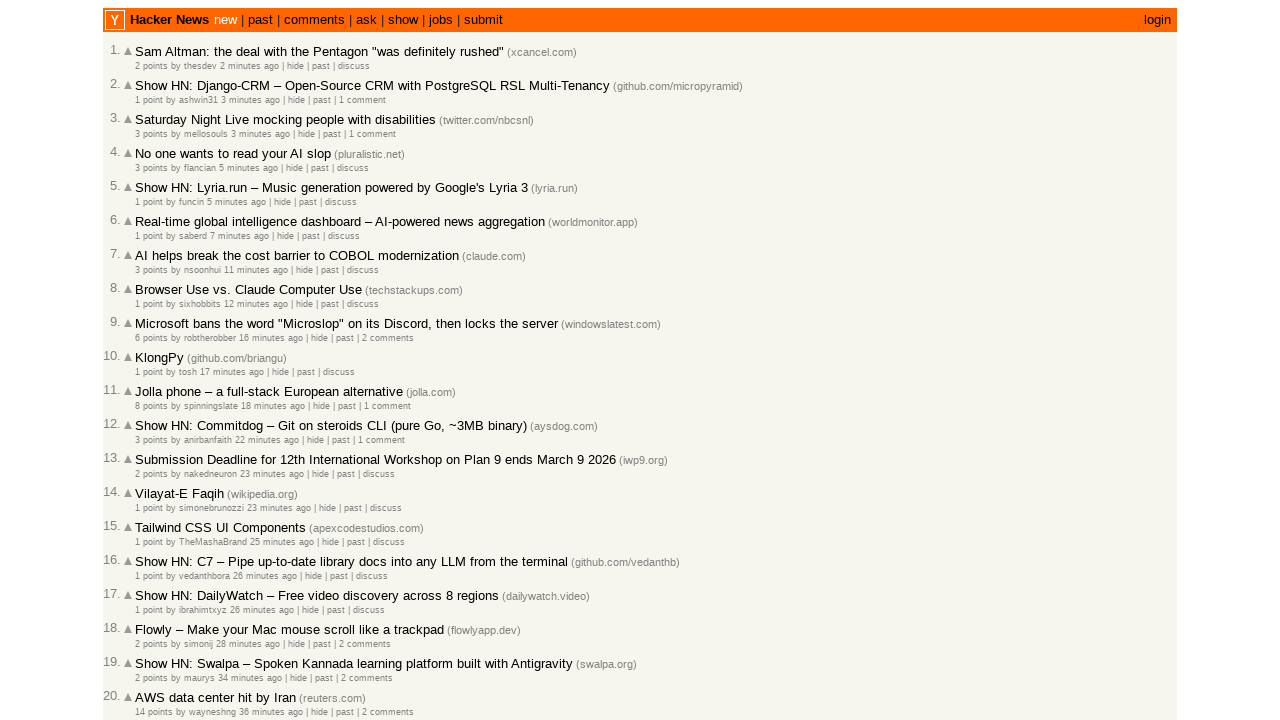

Retrieved timestamp attribute: 2026-03-02T10:02:38 1772445758
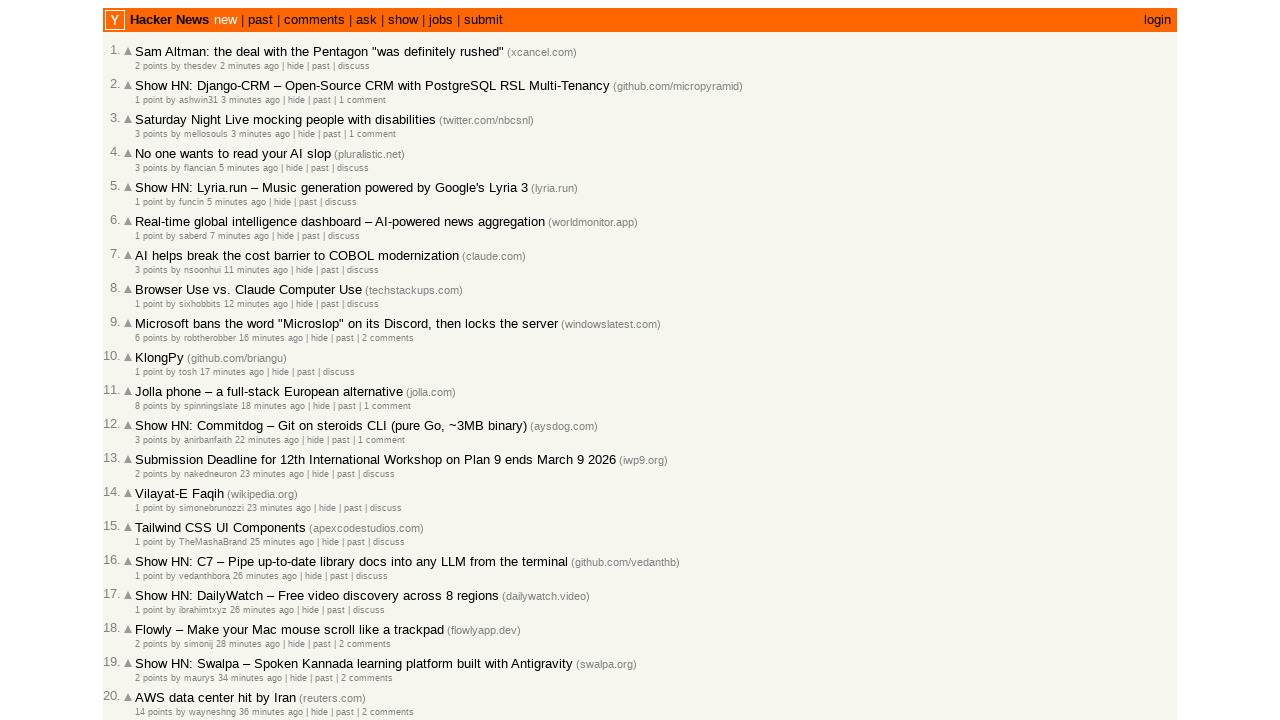

Parsed timestamps: previous=2026-03-02, current=2026-03-02
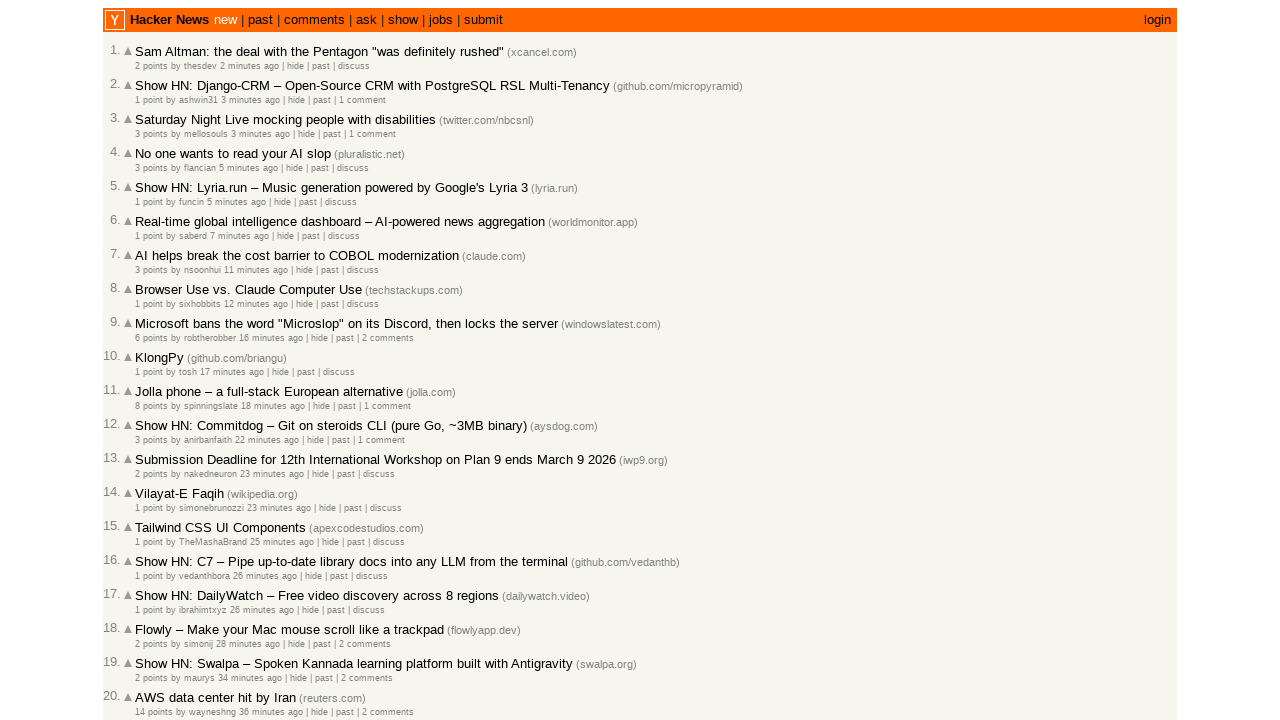

Checked article 20/100, moving to next article
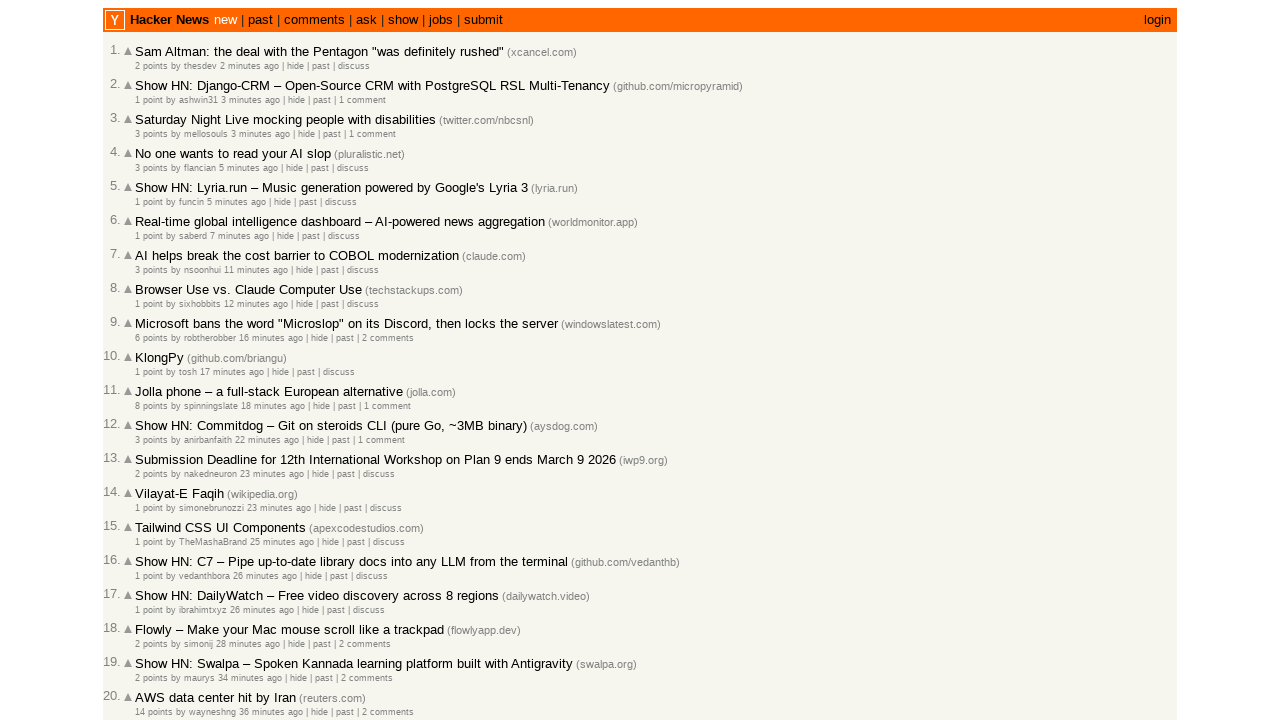

Located all age elements on the page
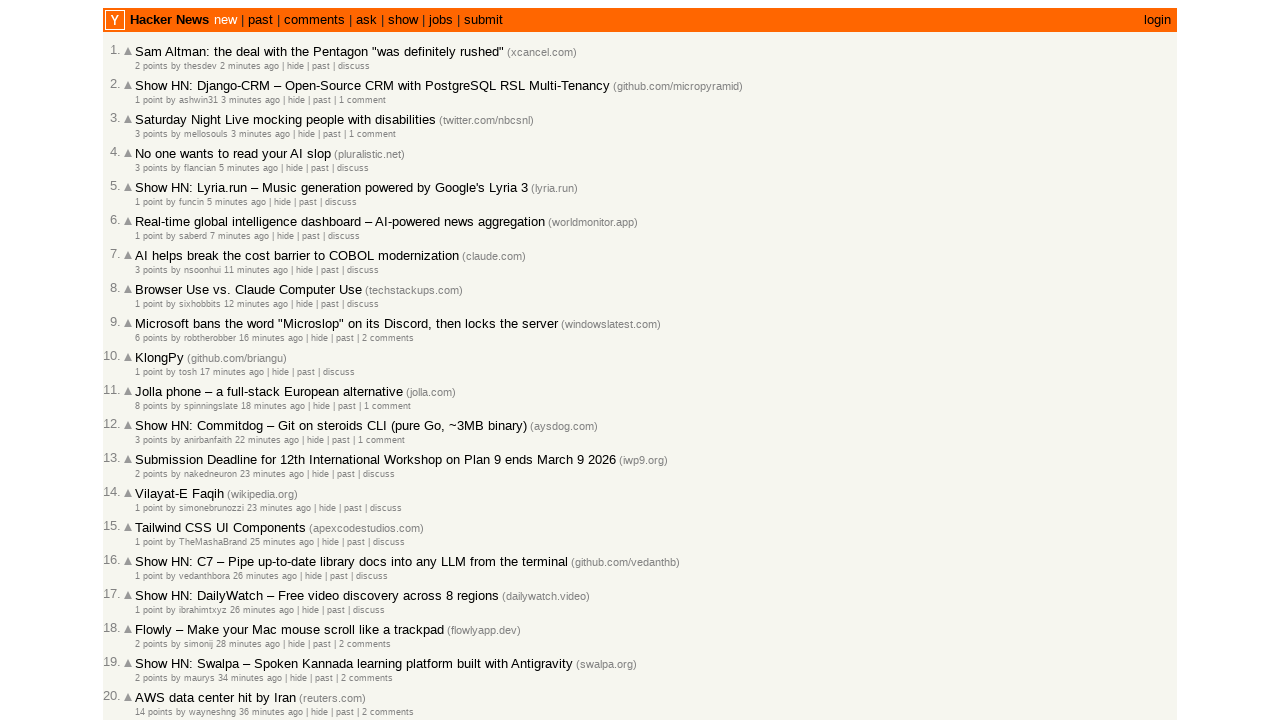

Counted age elements, next page index: 29
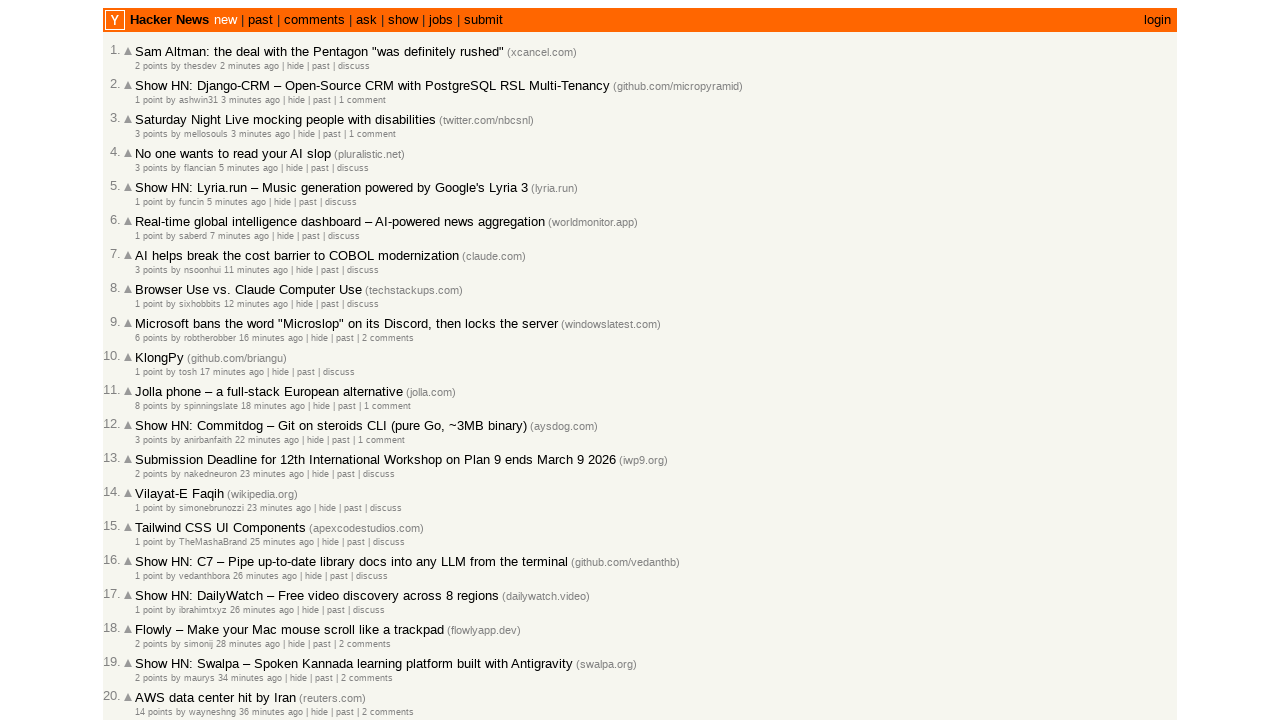

Selected age element at index 20
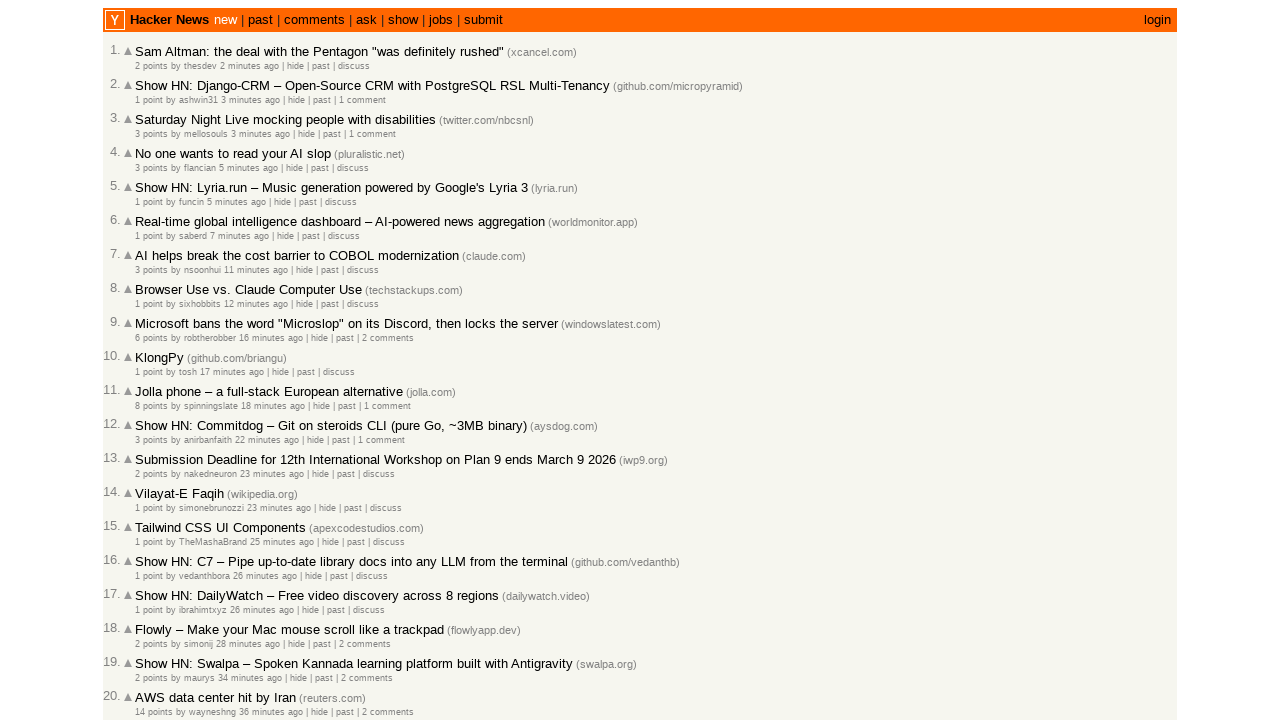

Retrieved timestamp attribute: 2026-03-02T10:02:13 1772445733
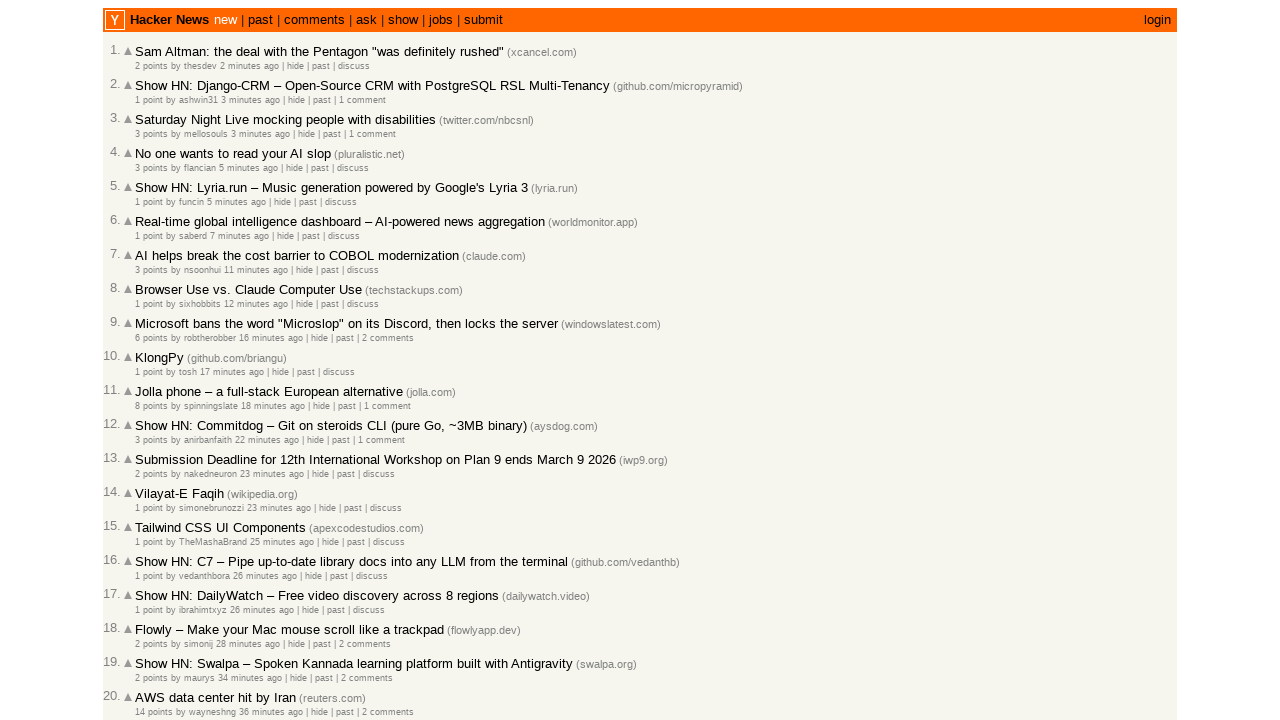

Parsed timestamps: previous=2026-03-02, current=2026-03-02
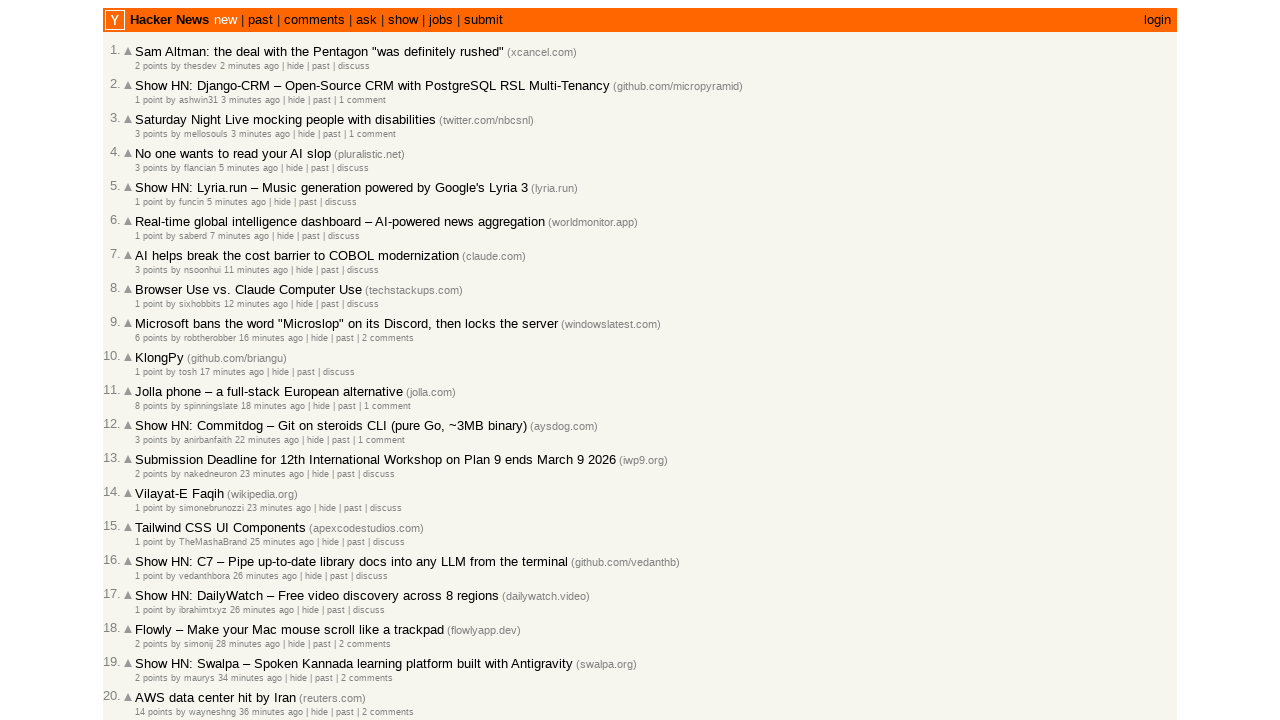

Checked article 21/100, moving to next article
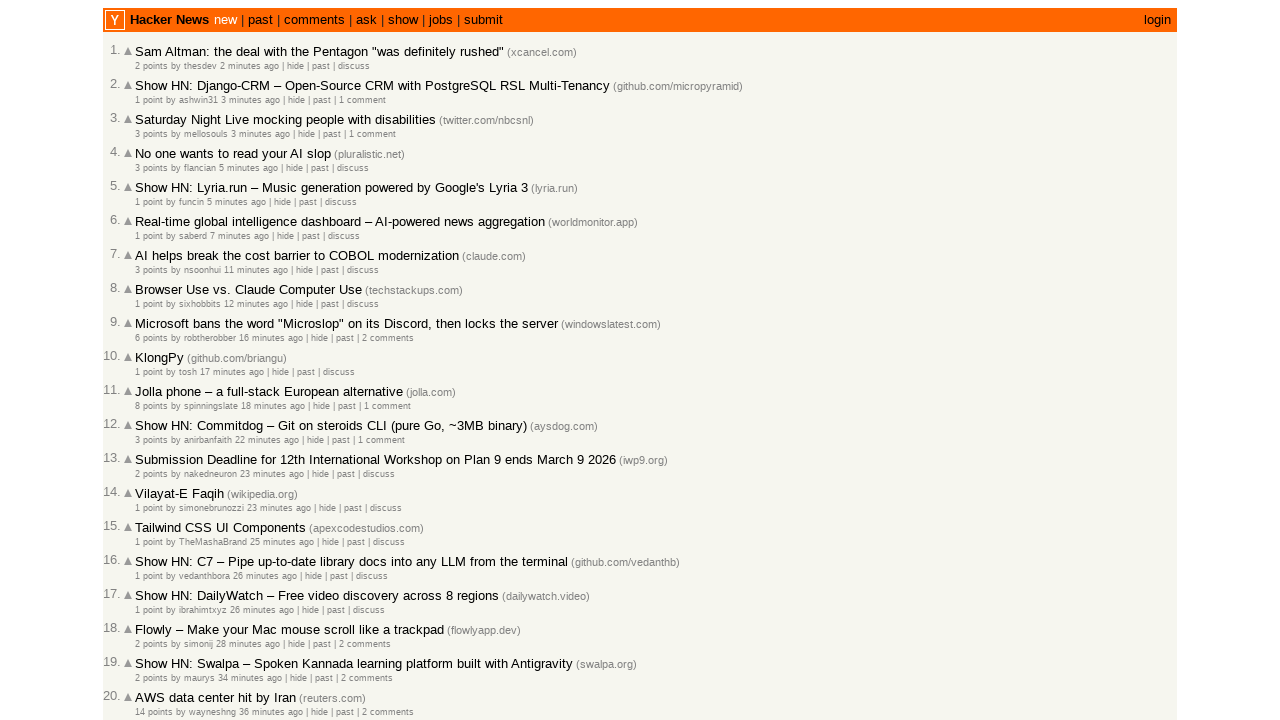

Located all age elements on the page
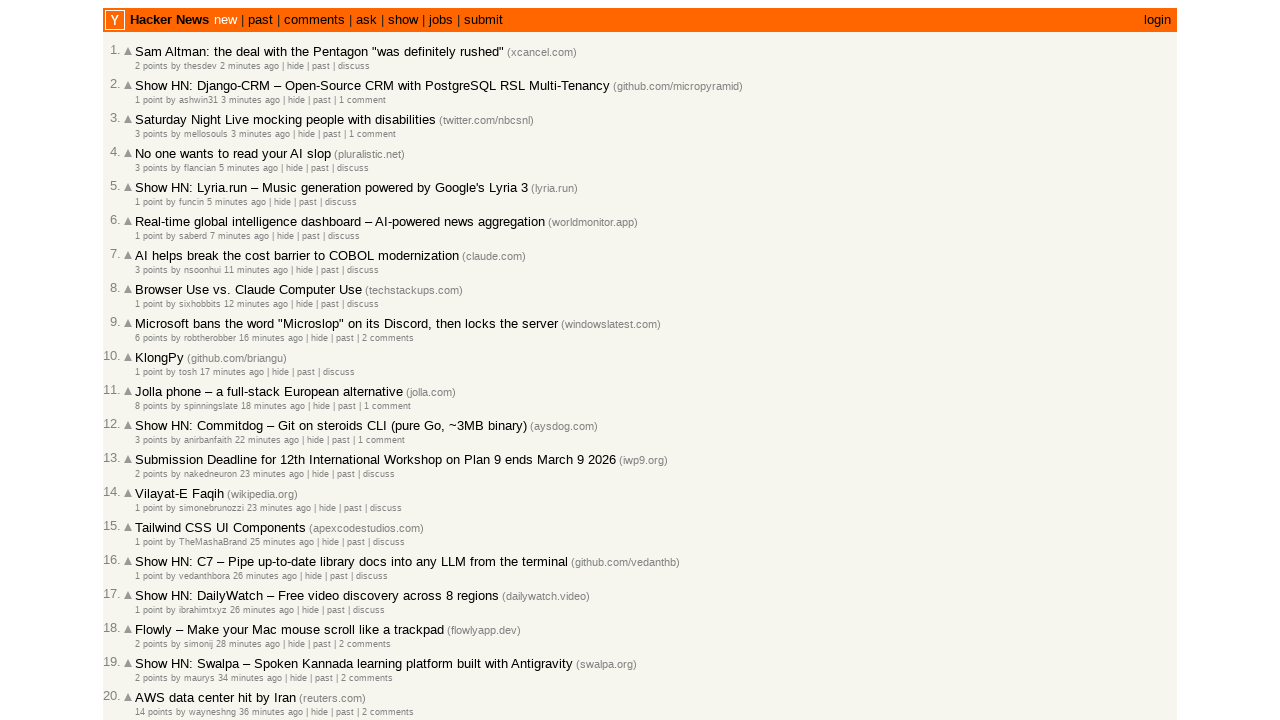

Counted age elements, next page index: 29
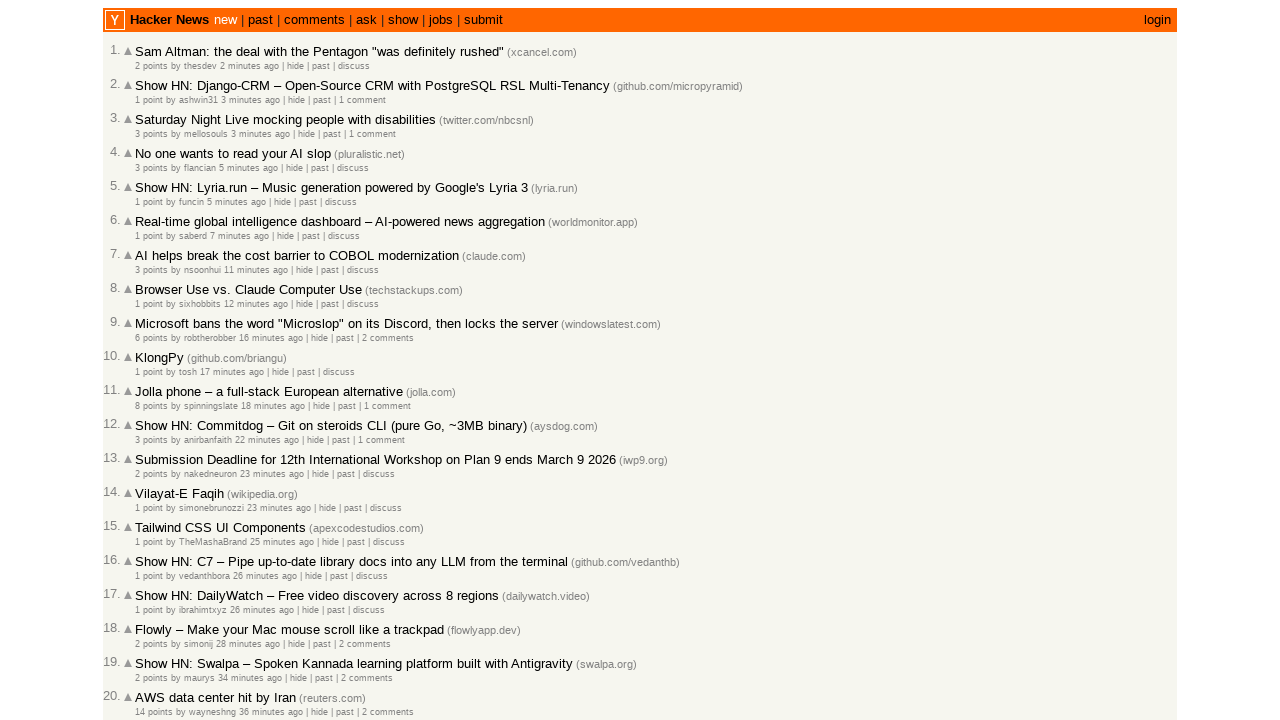

Selected age element at index 21
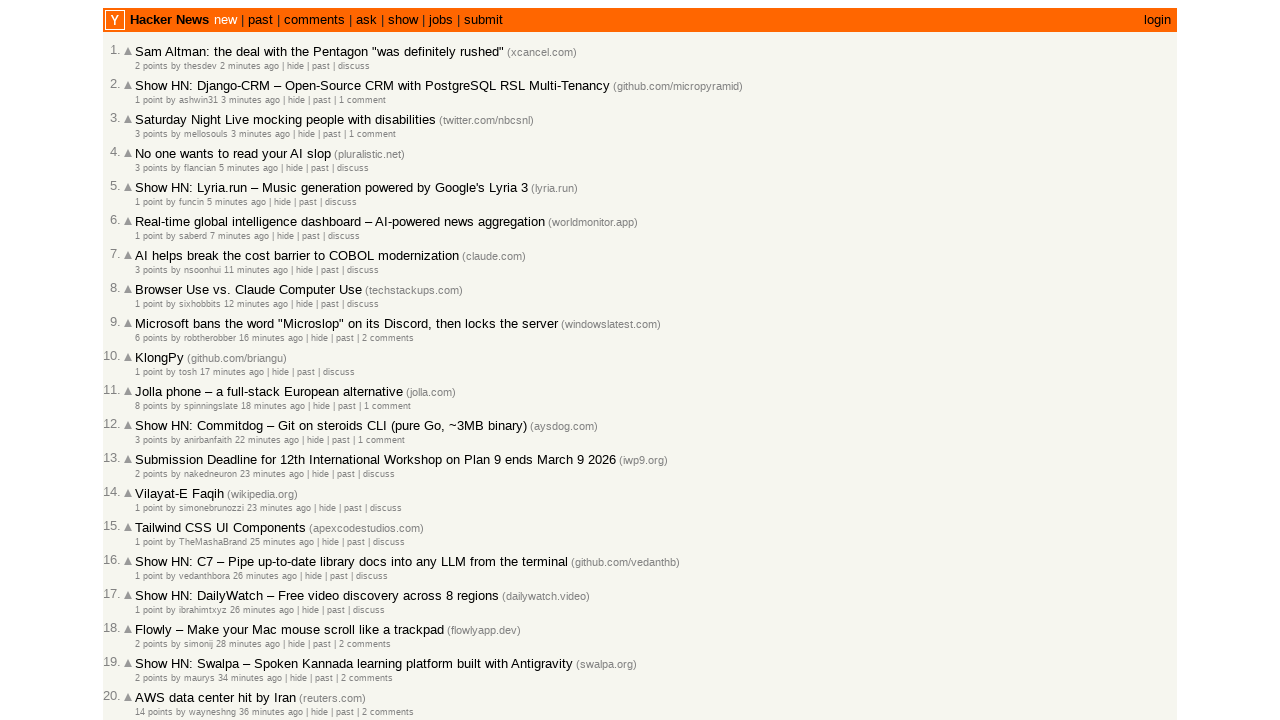

Retrieved timestamp attribute: 2026-03-02T10:00:31 1772445631
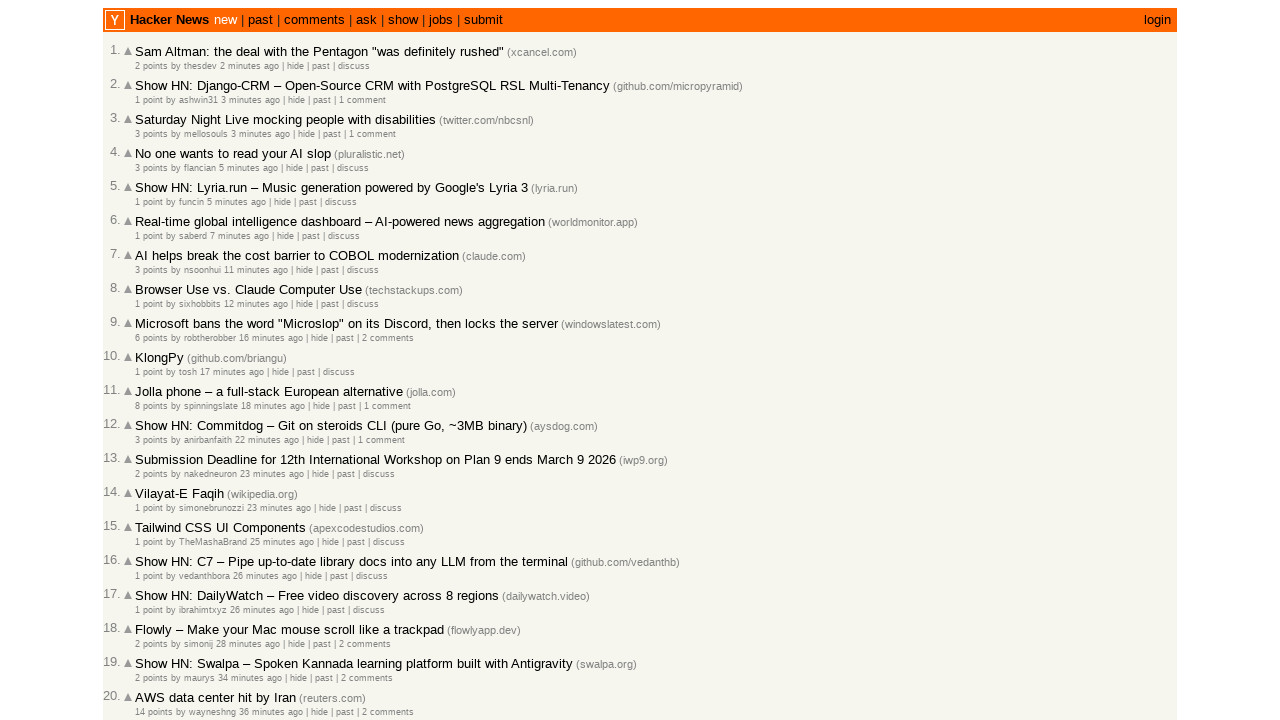

Parsed timestamps: previous=2026-03-02, current=2026-03-02
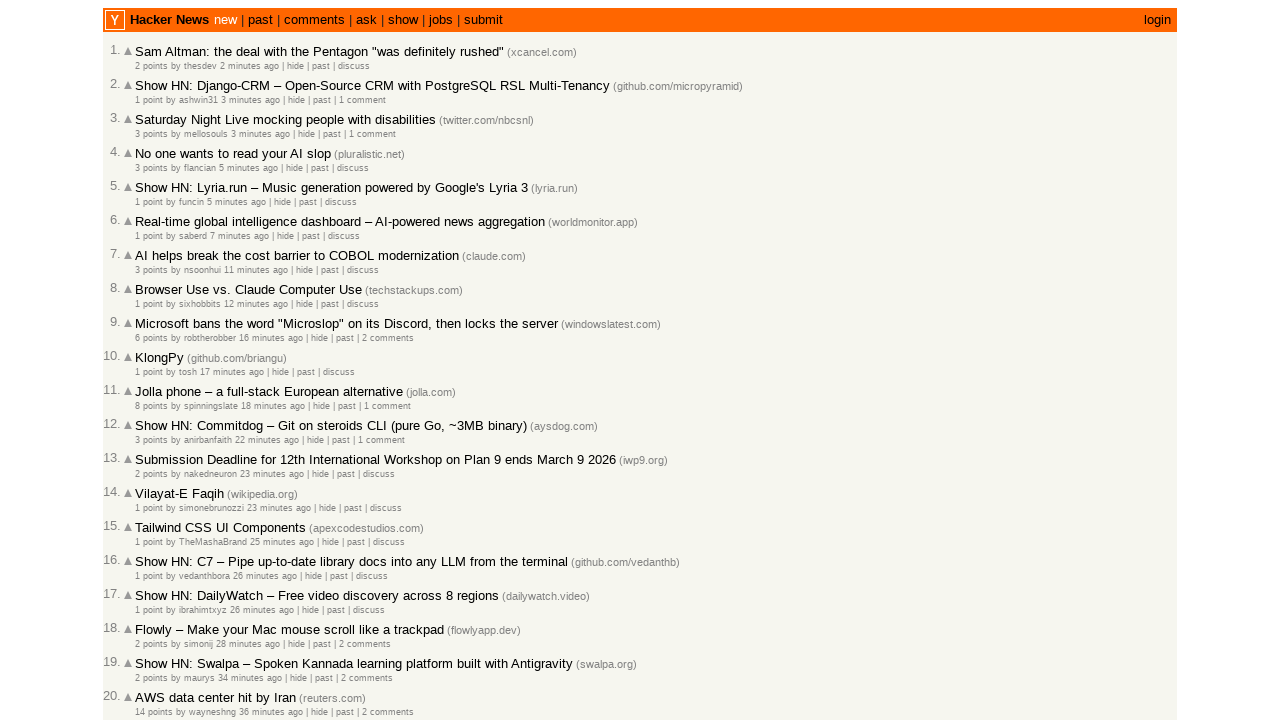

Checked article 22/100, moving to next article
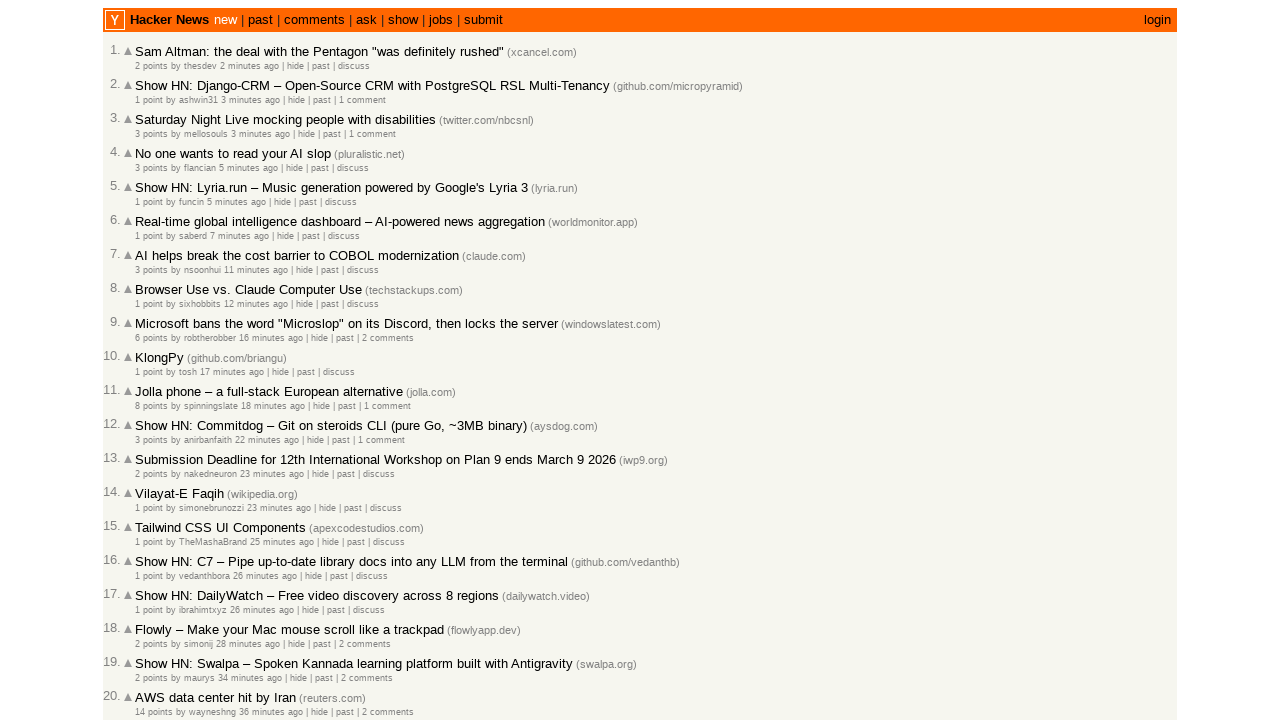

Located all age elements on the page
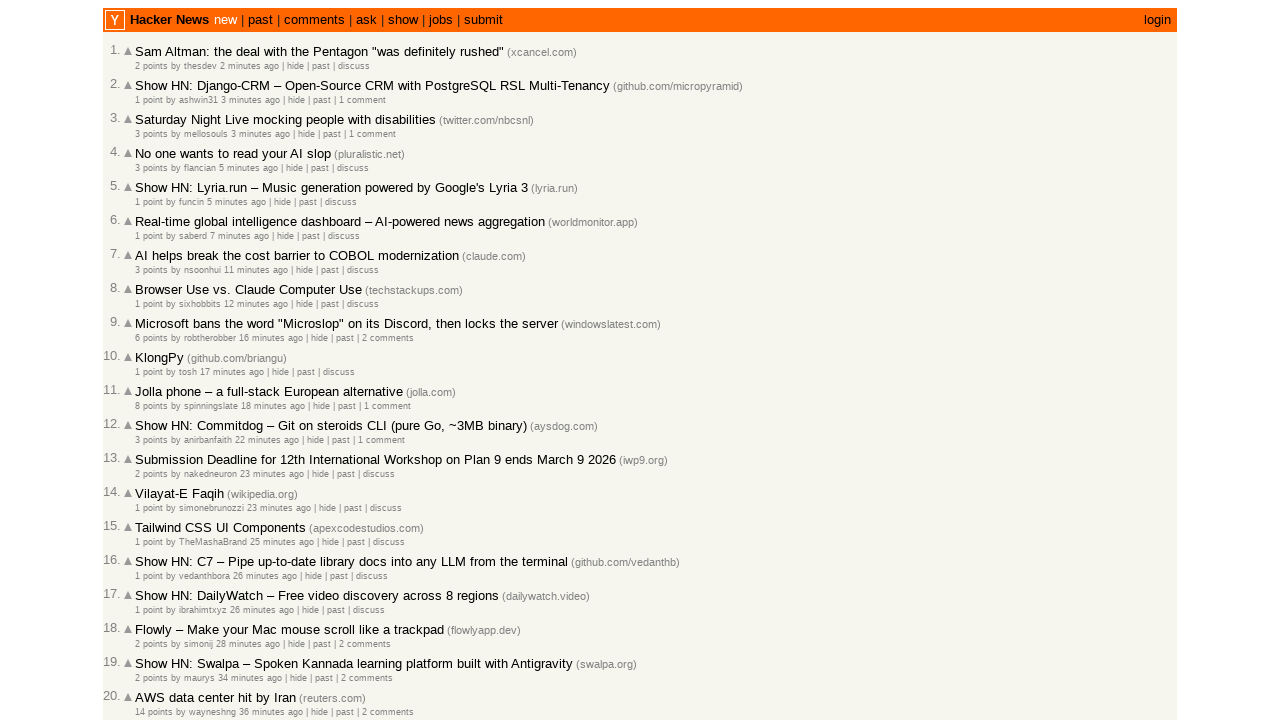

Counted age elements, next page index: 29
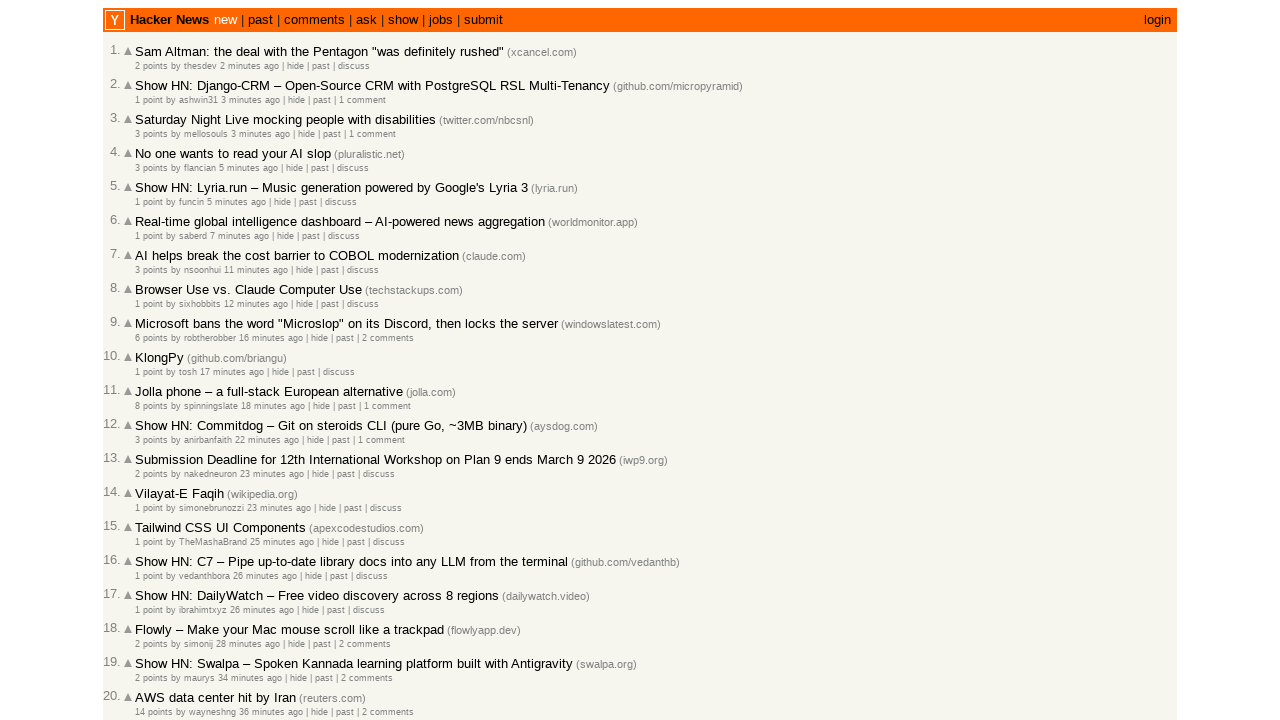

Selected age element at index 22
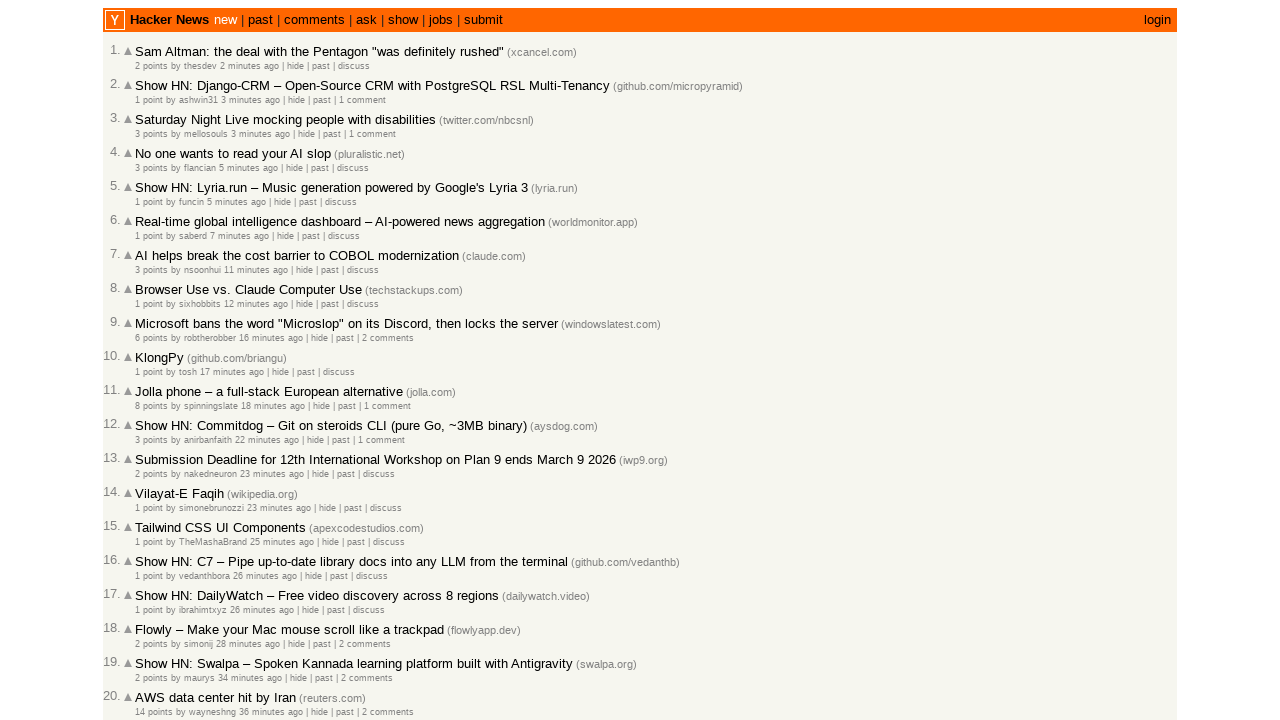

Retrieved timestamp attribute: 2026-03-02T09:59:35 1772445575
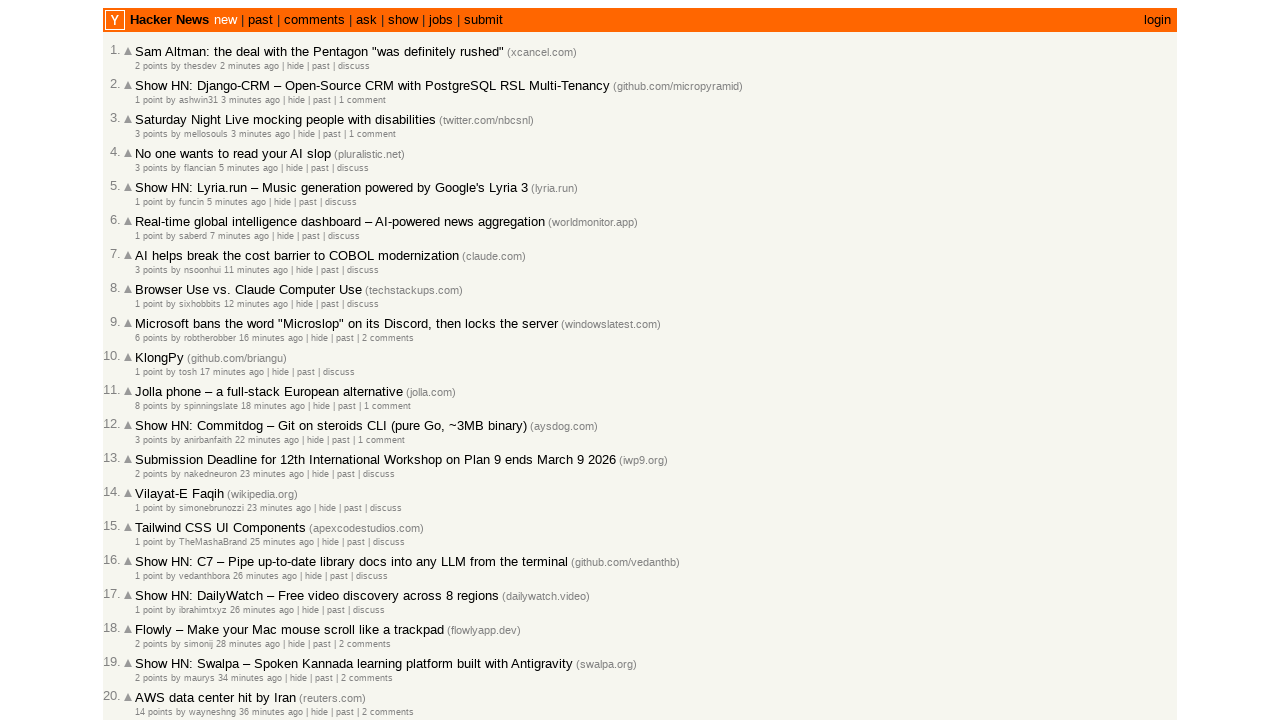

Parsed timestamps: previous=2026-03-02, current=2026-03-02
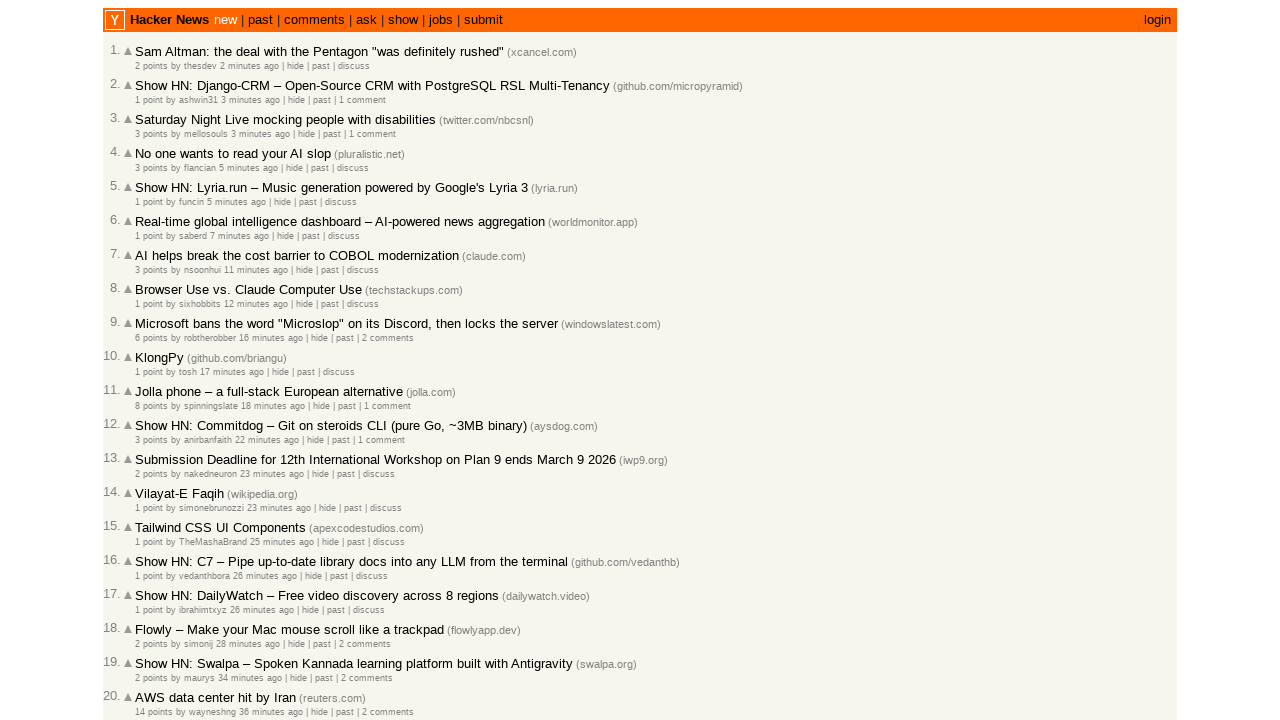

Checked article 23/100, moving to next article
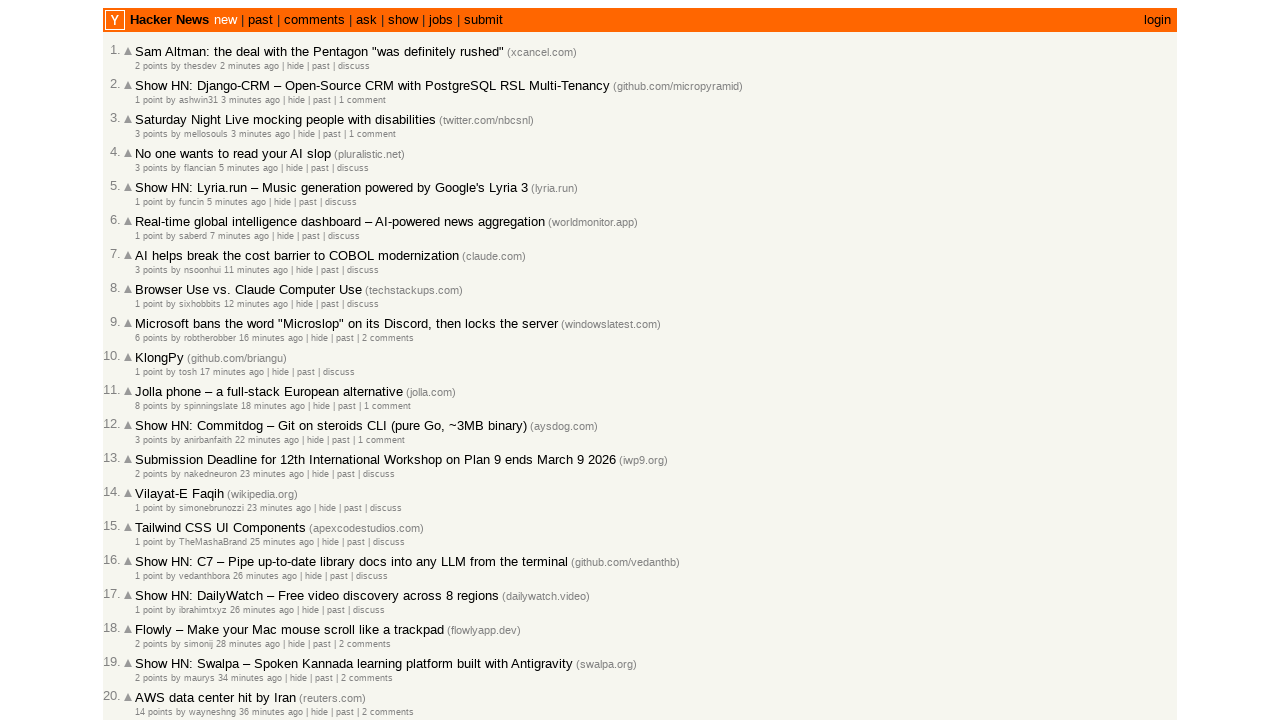

Located all age elements on the page
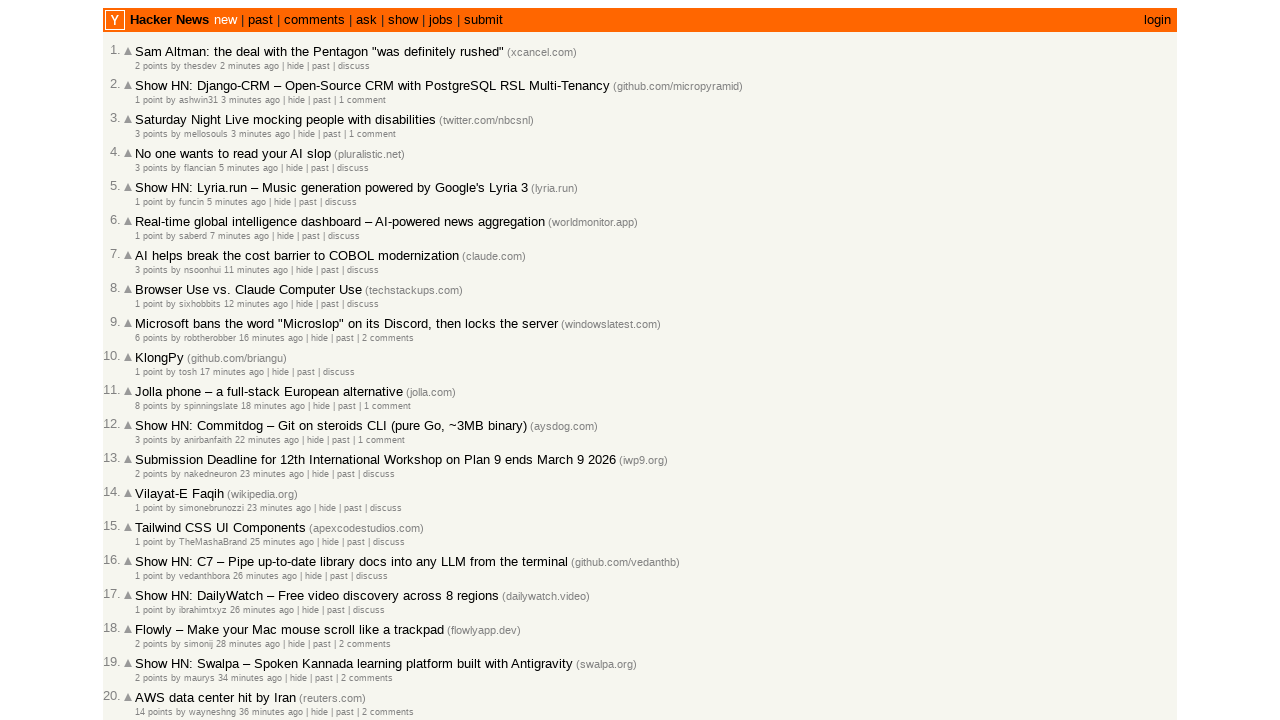

Counted age elements, next page index: 29
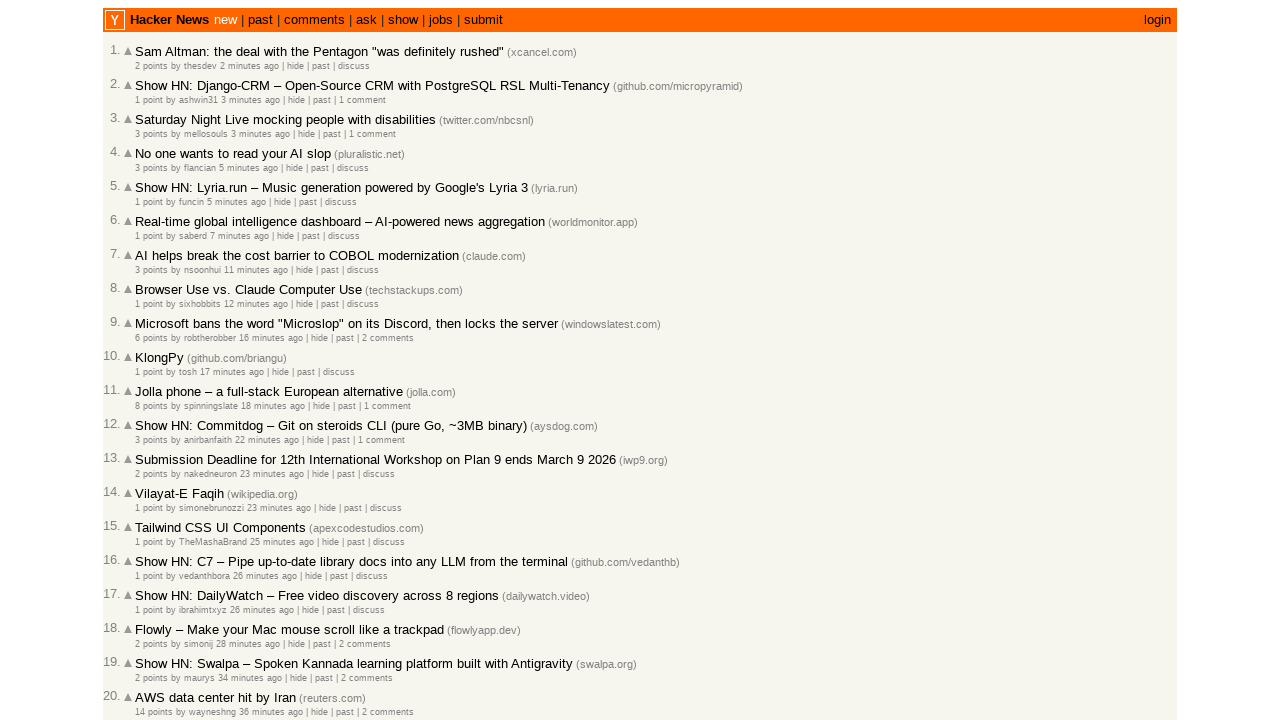

Selected age element at index 23
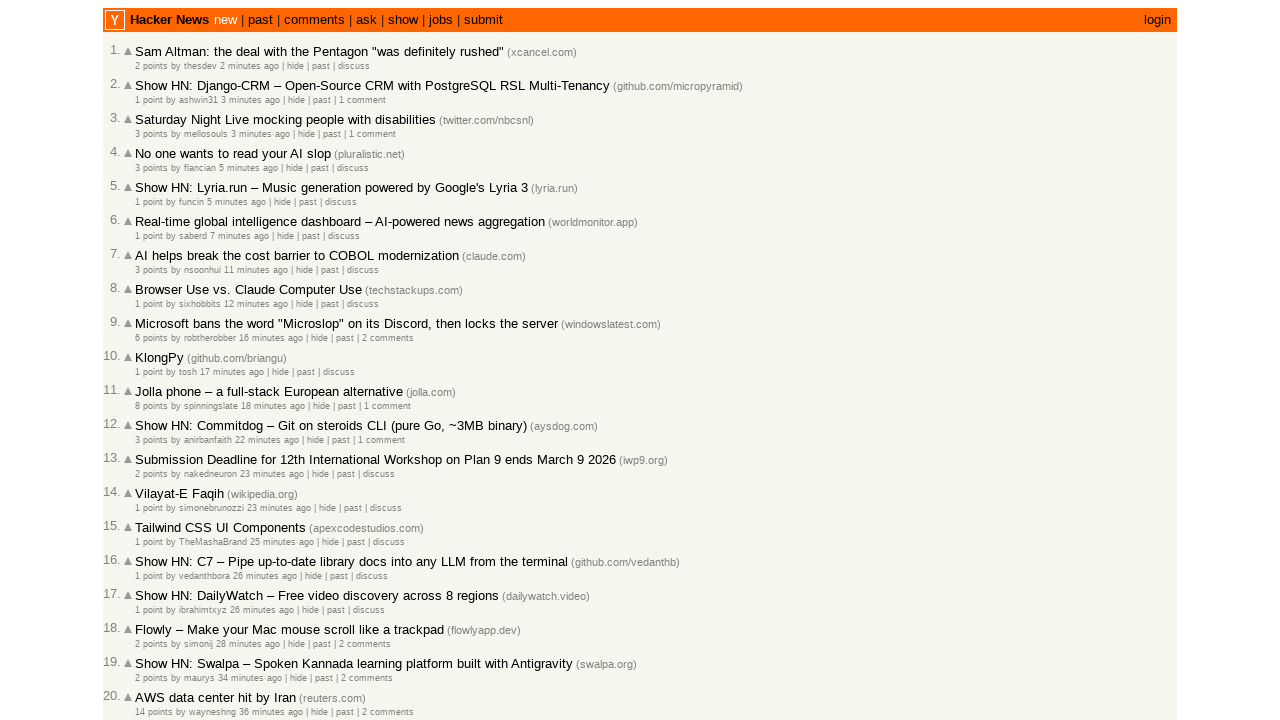

Retrieved timestamp attribute: 2026-03-02T09:56:54 1772445414
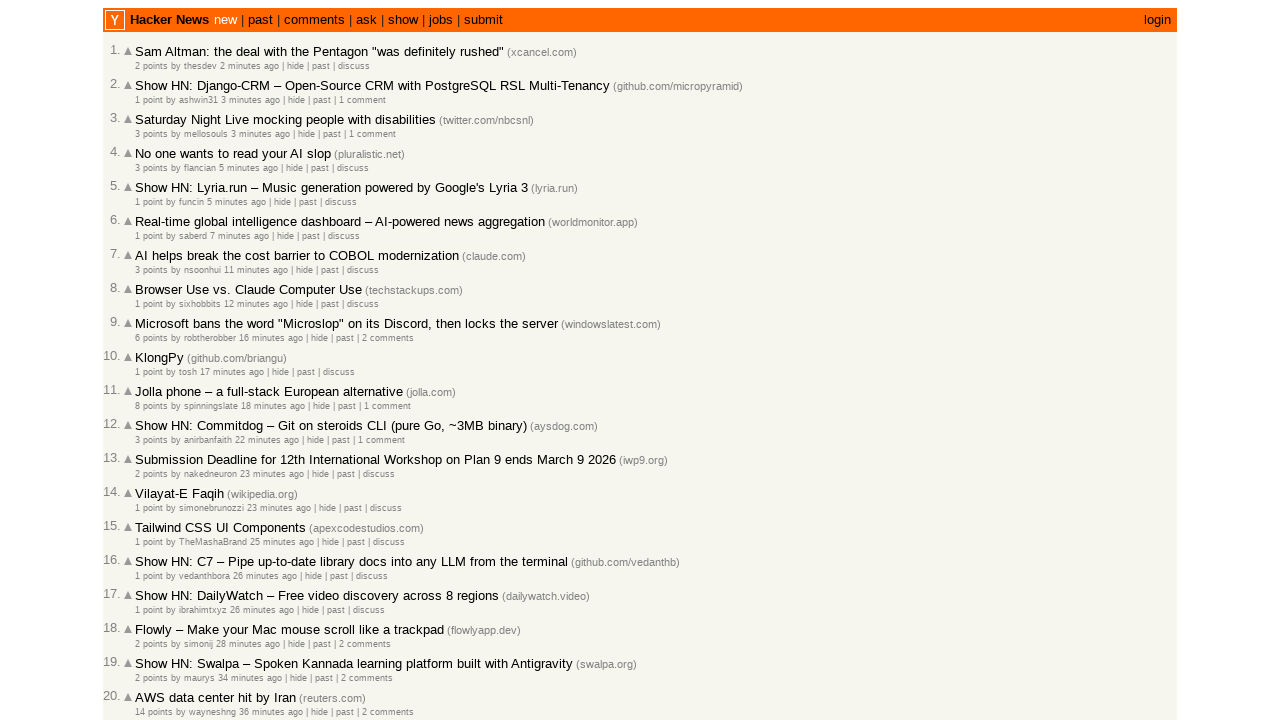

Parsed timestamps: previous=2026-03-02, current=2026-03-02
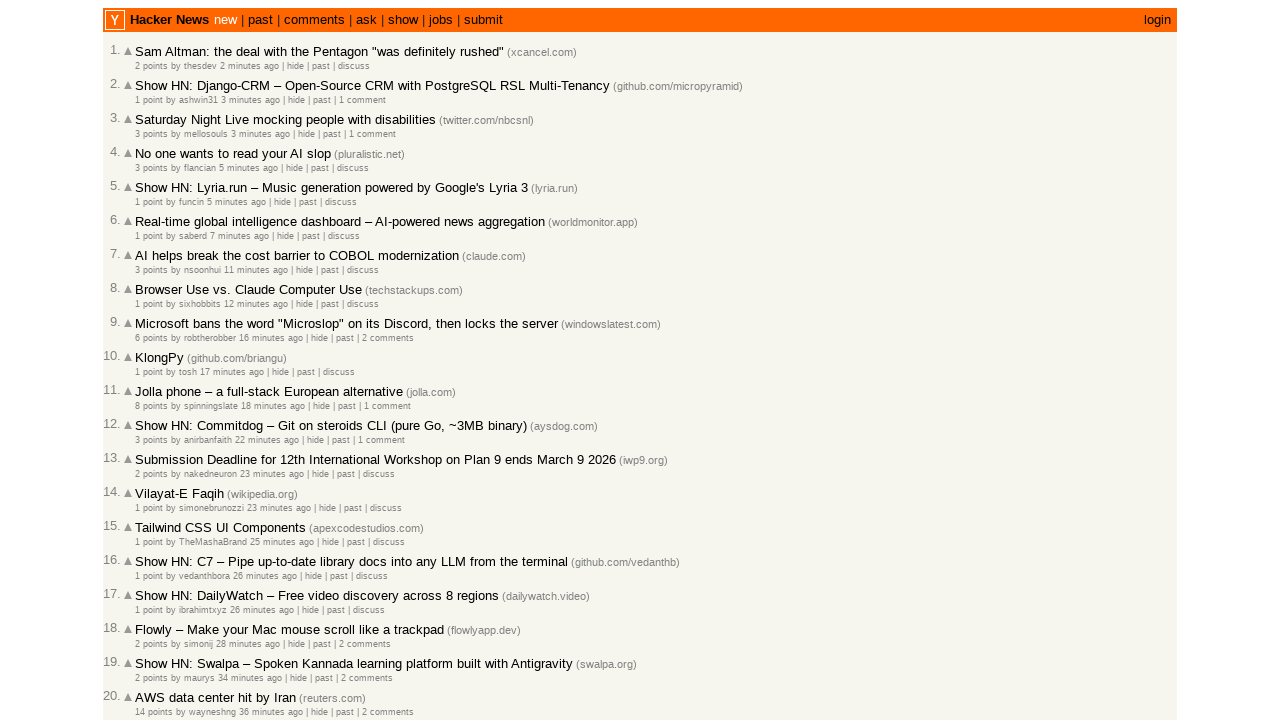

Checked article 24/100, moving to next article
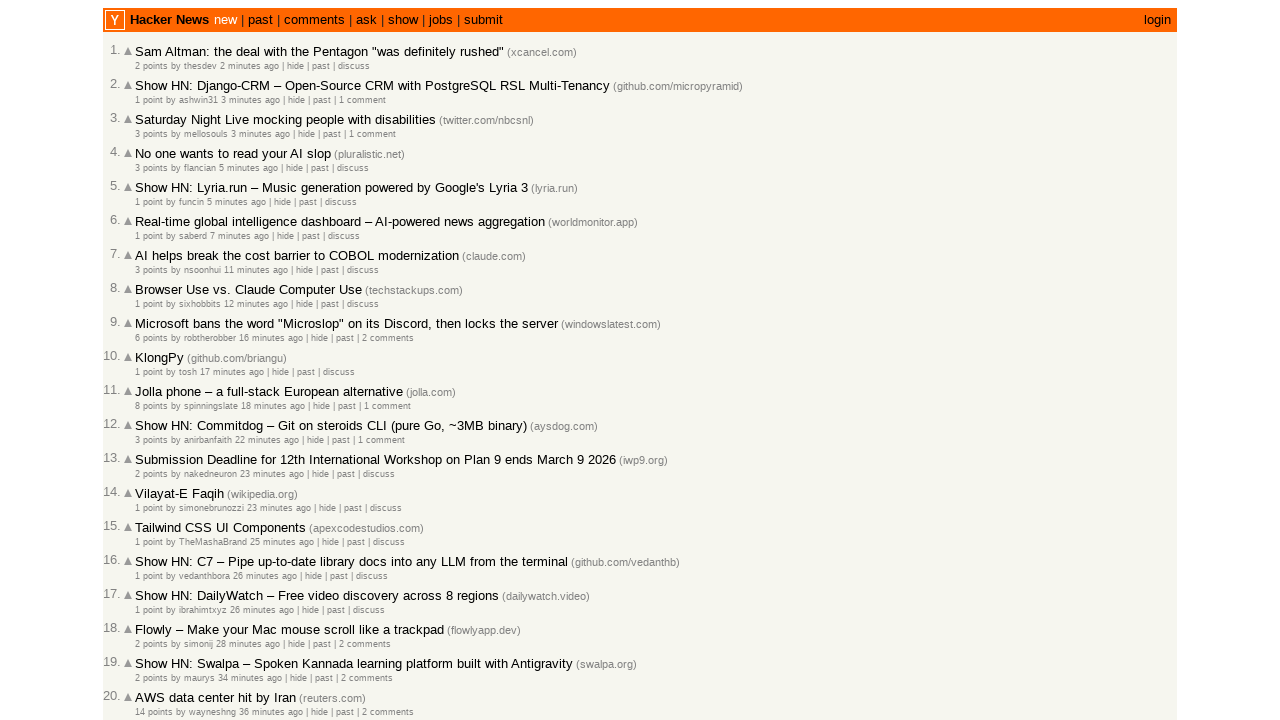

Located all age elements on the page
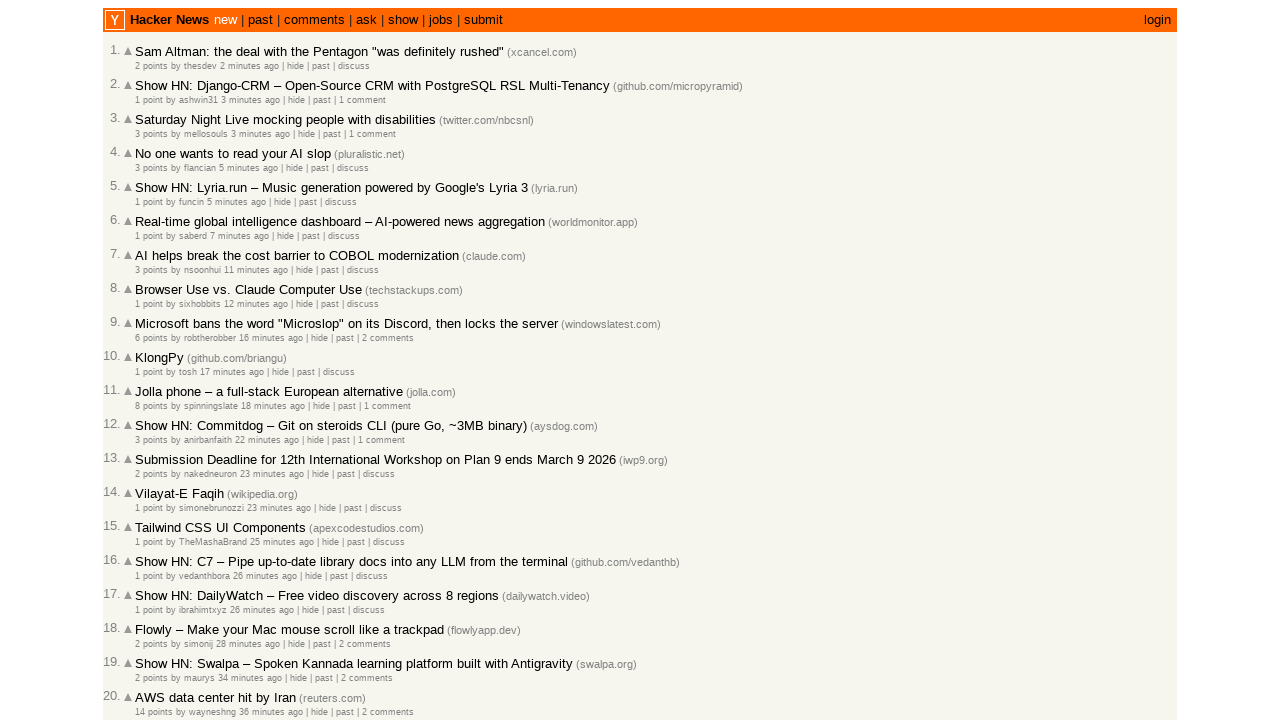

Counted age elements, next page index: 29
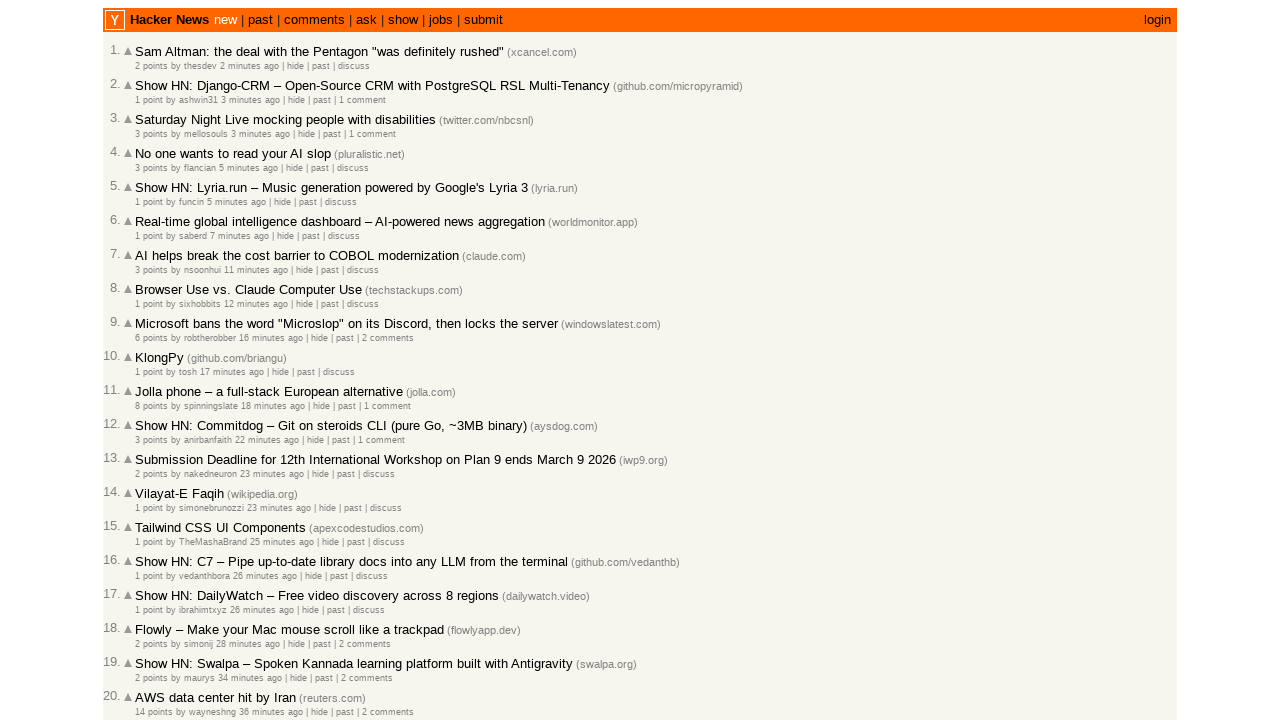

Selected age element at index 24
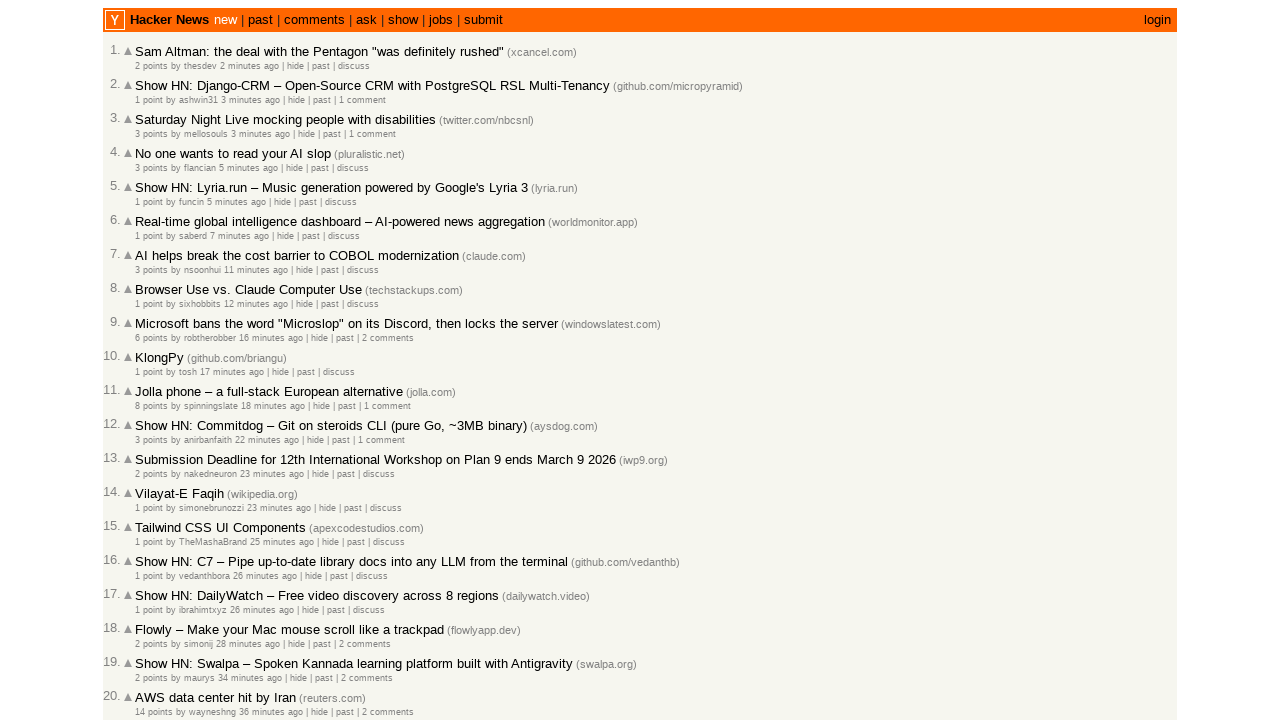

Retrieved timestamp attribute: 2026-03-02T09:55:27 1772445327
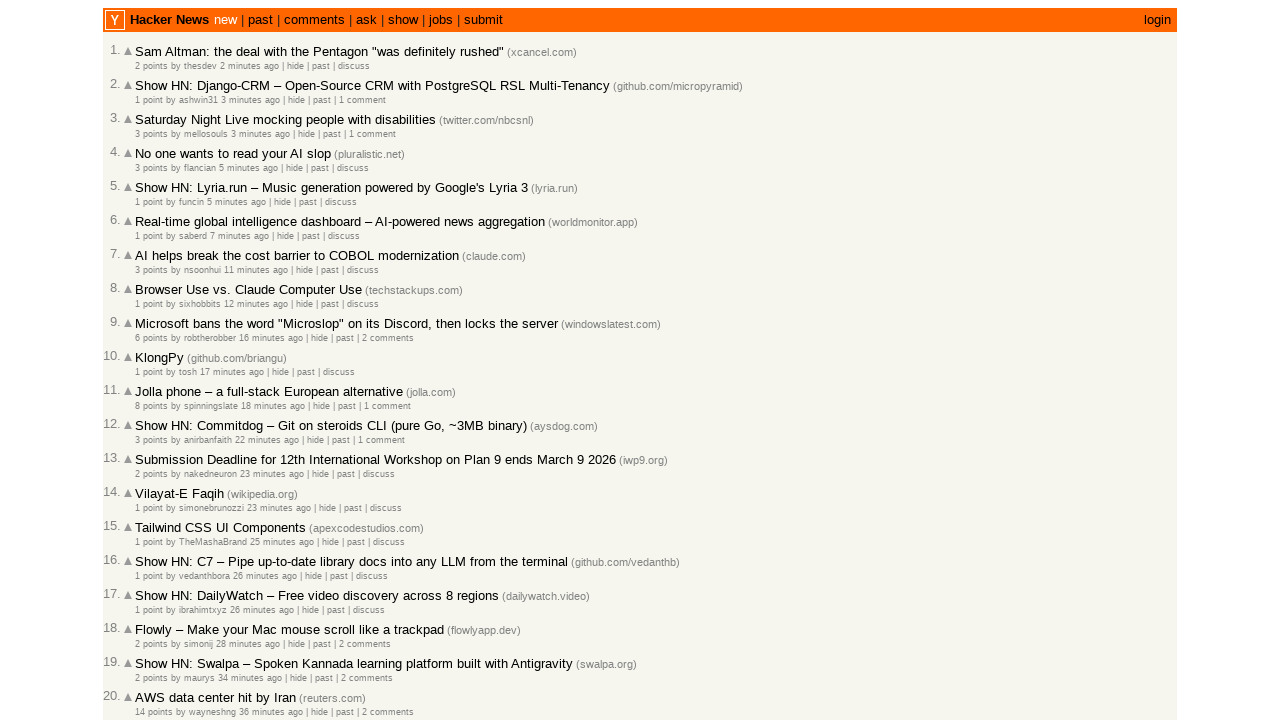

Parsed timestamps: previous=2026-03-02, current=2026-03-02
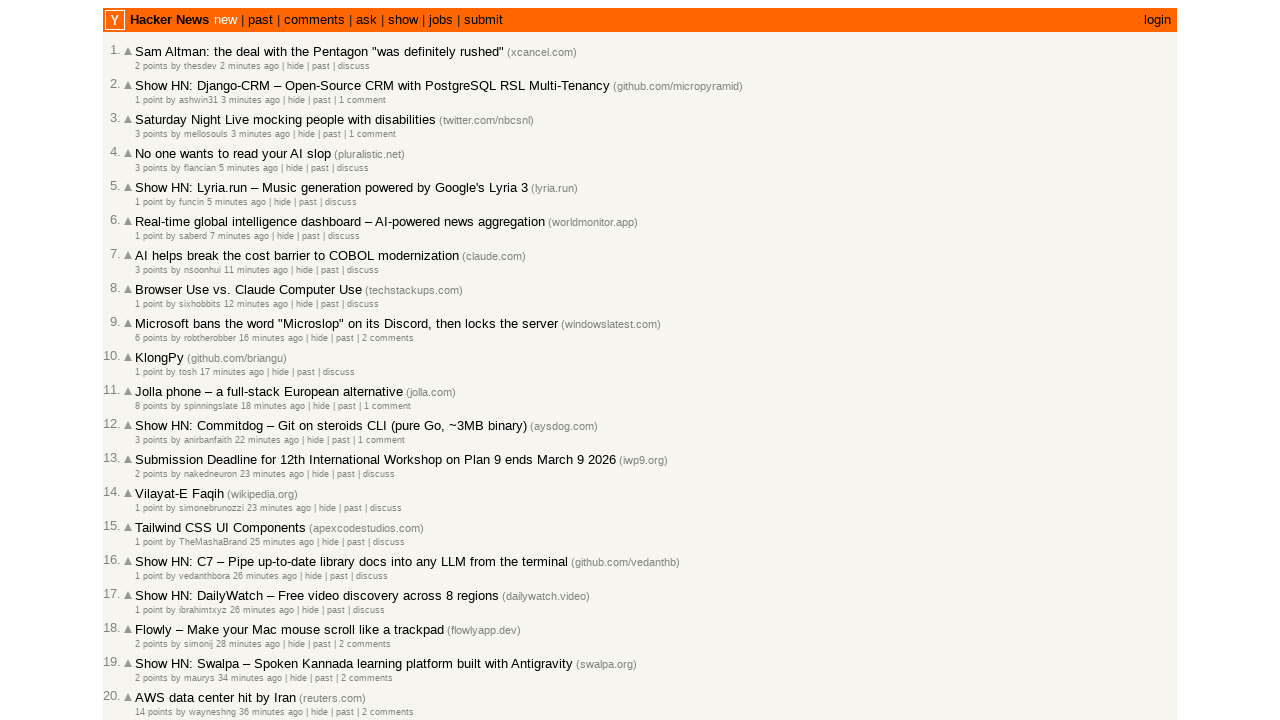

Checked article 25/100, moving to next article
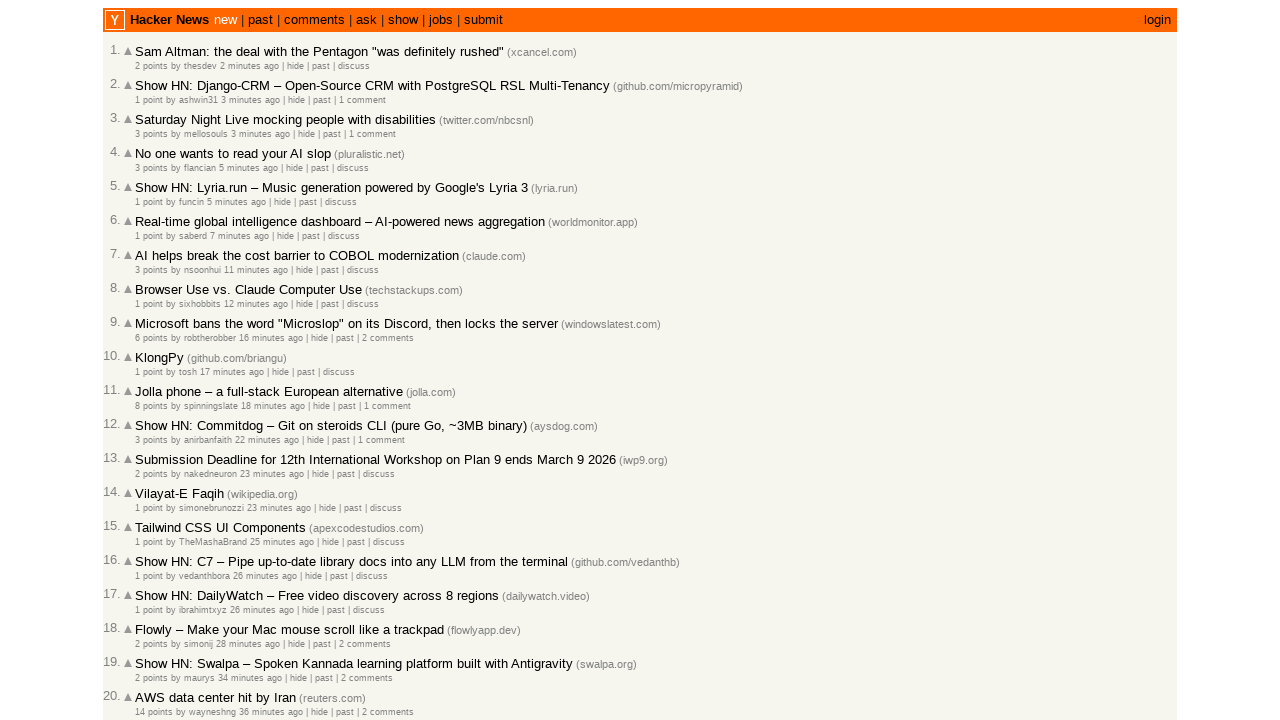

Located all age elements on the page
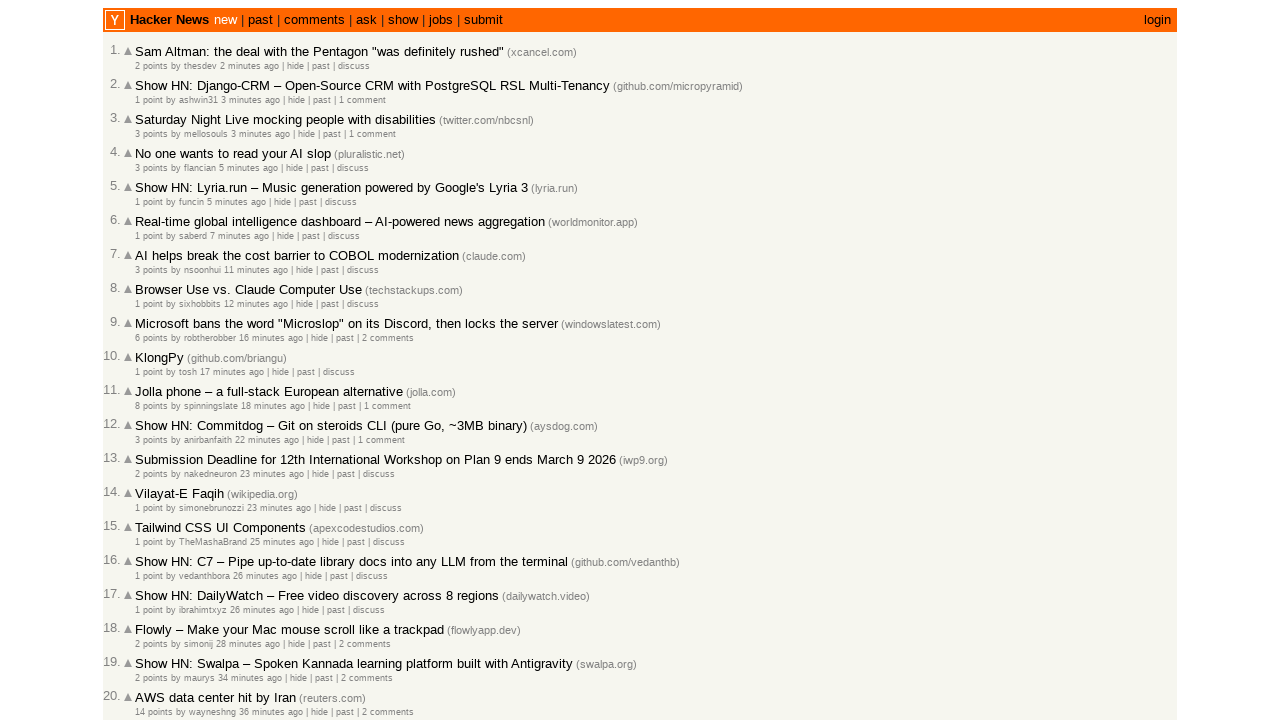

Counted age elements, next page index: 29
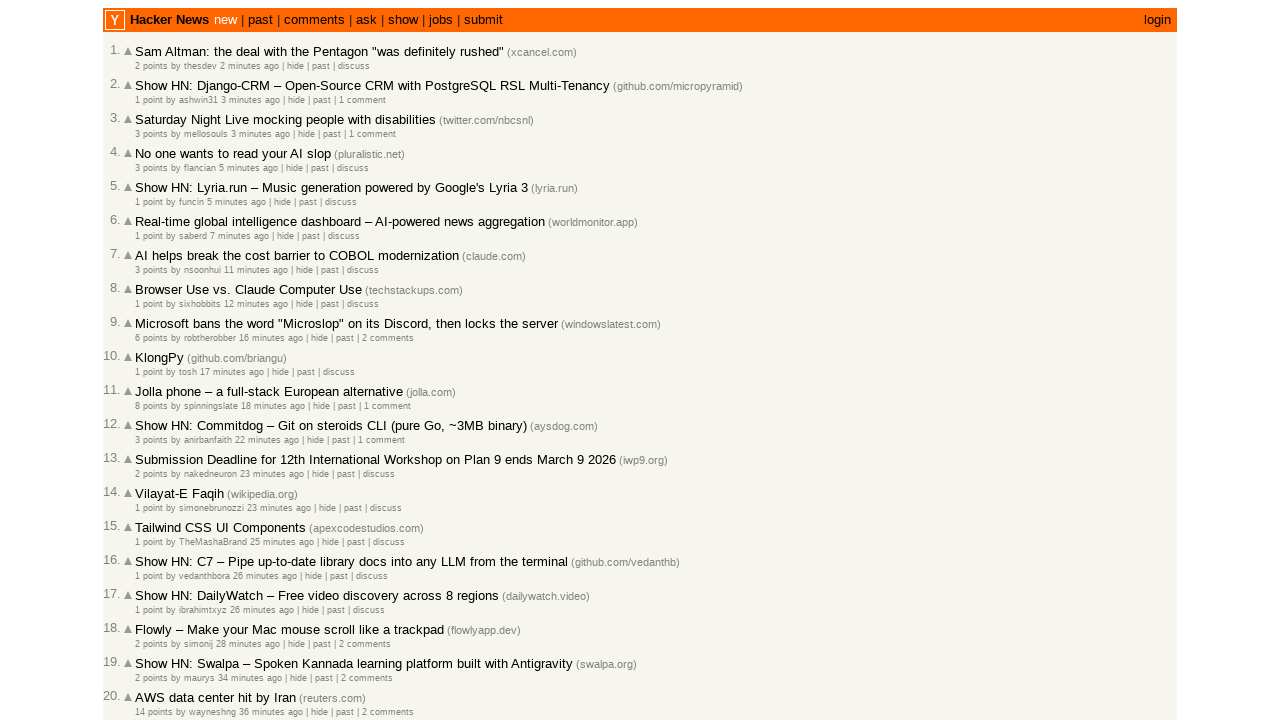

Selected age element at index 25
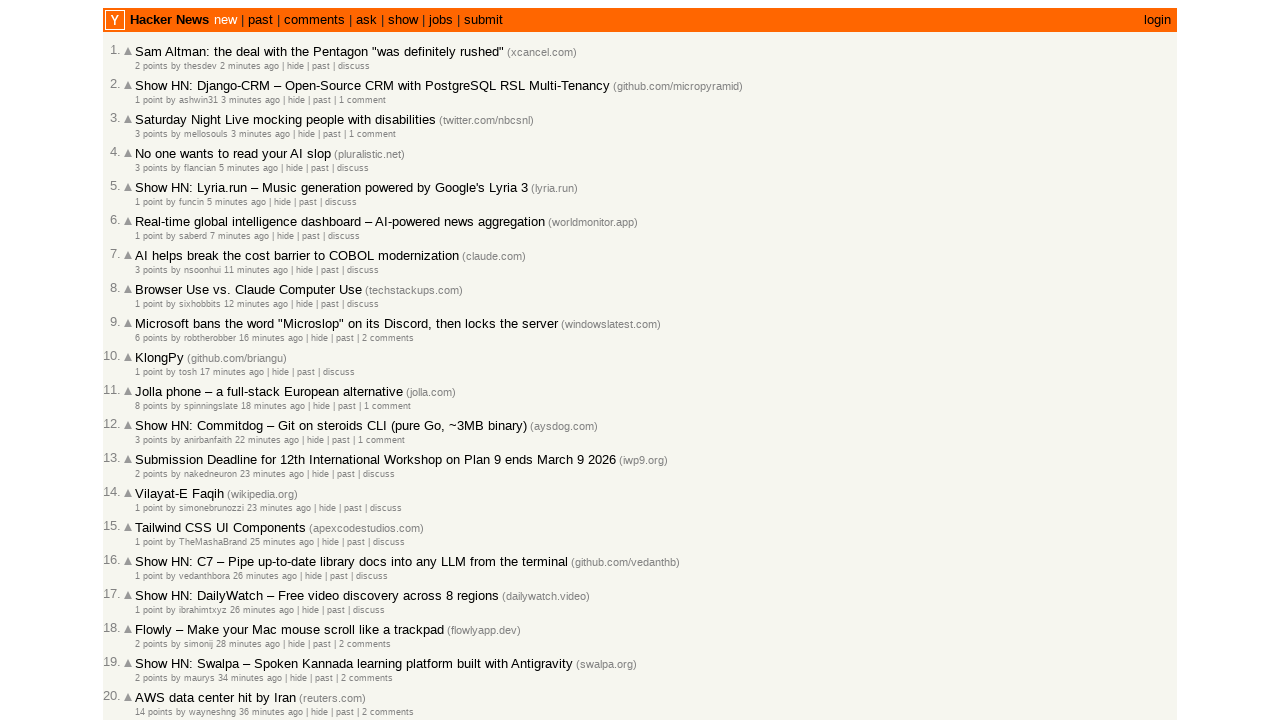

Retrieved timestamp attribute: 2026-03-02T09:54:26 1772445266
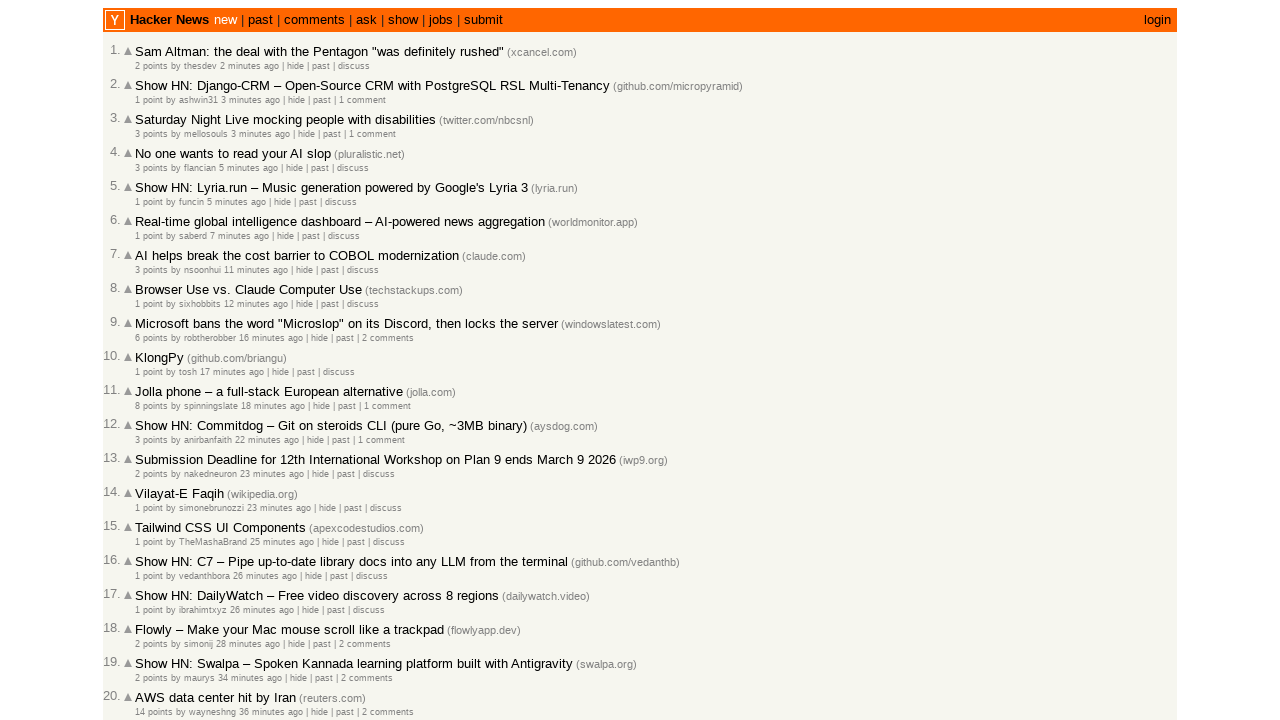

Parsed timestamps: previous=2026-03-02, current=2026-03-02
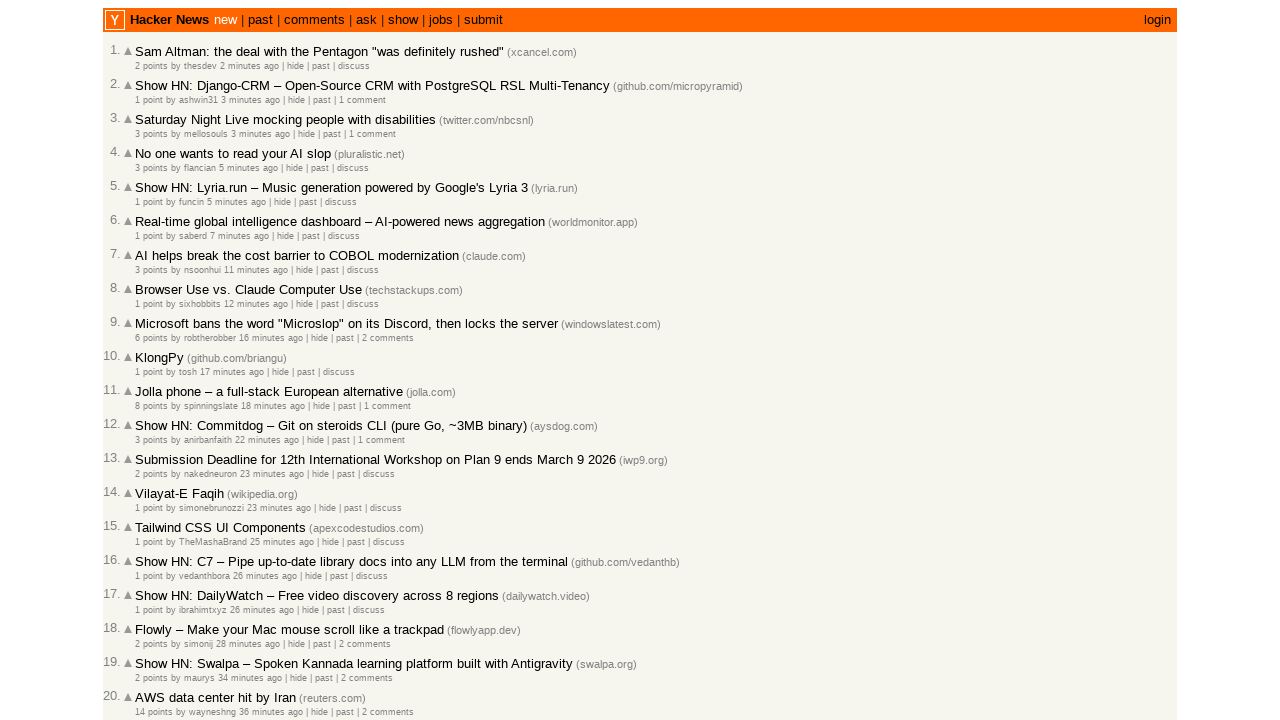

Checked article 26/100, moving to next article
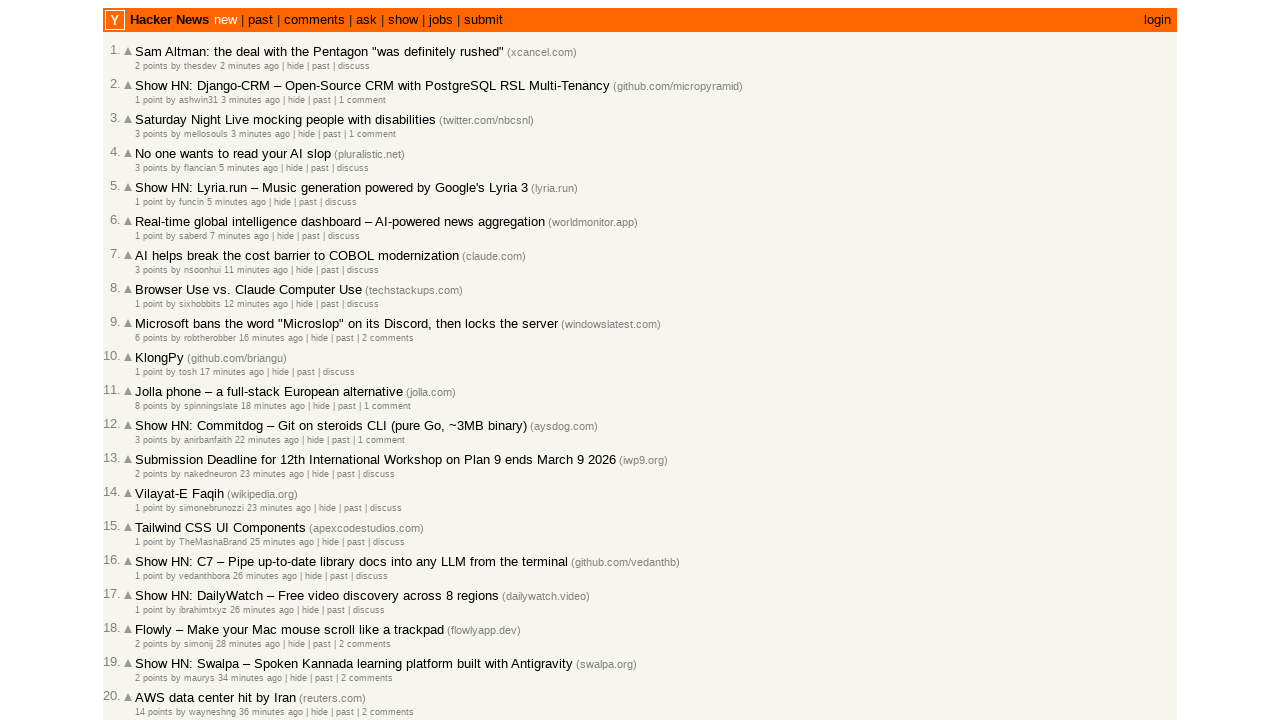

Located all age elements on the page
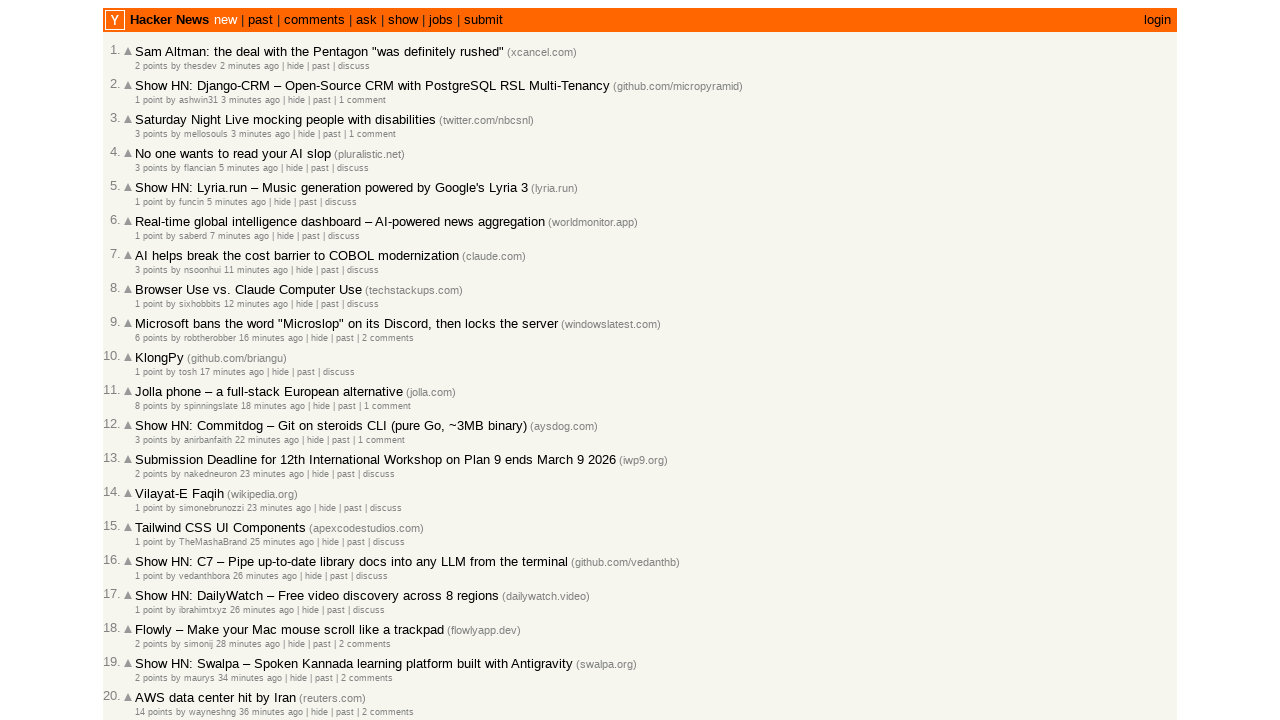

Counted age elements, next page index: 29
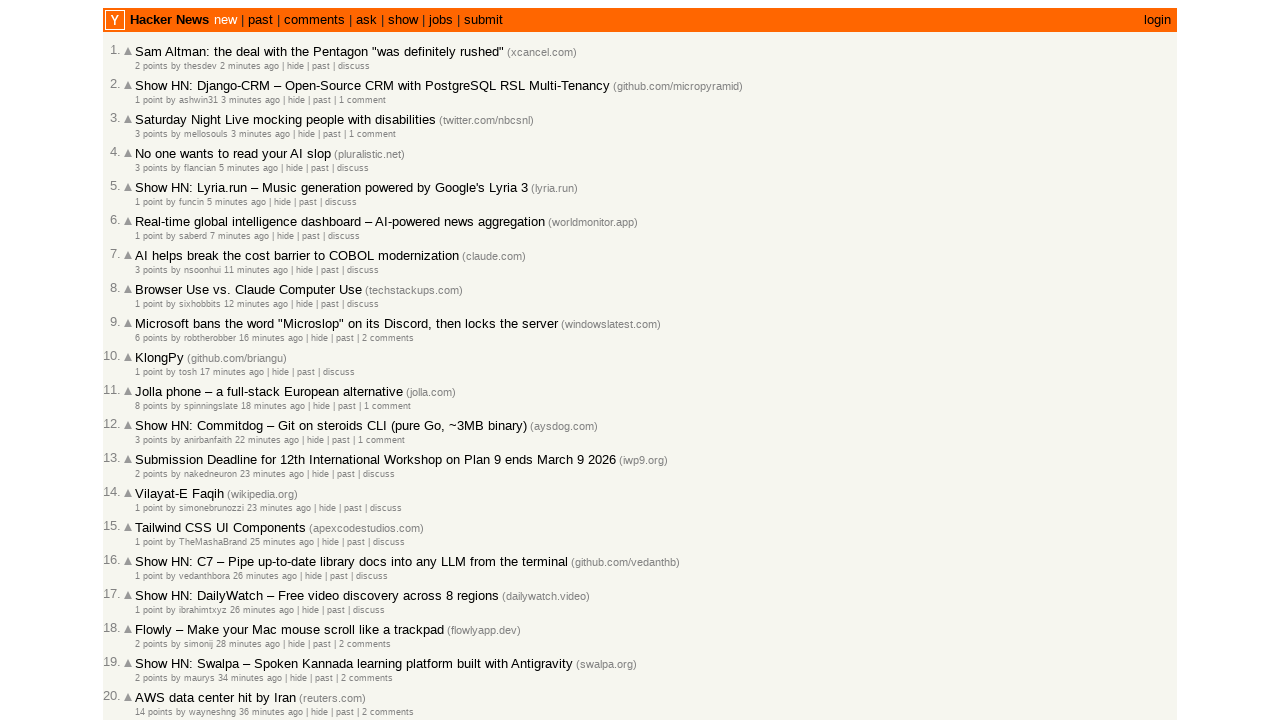

Selected age element at index 26
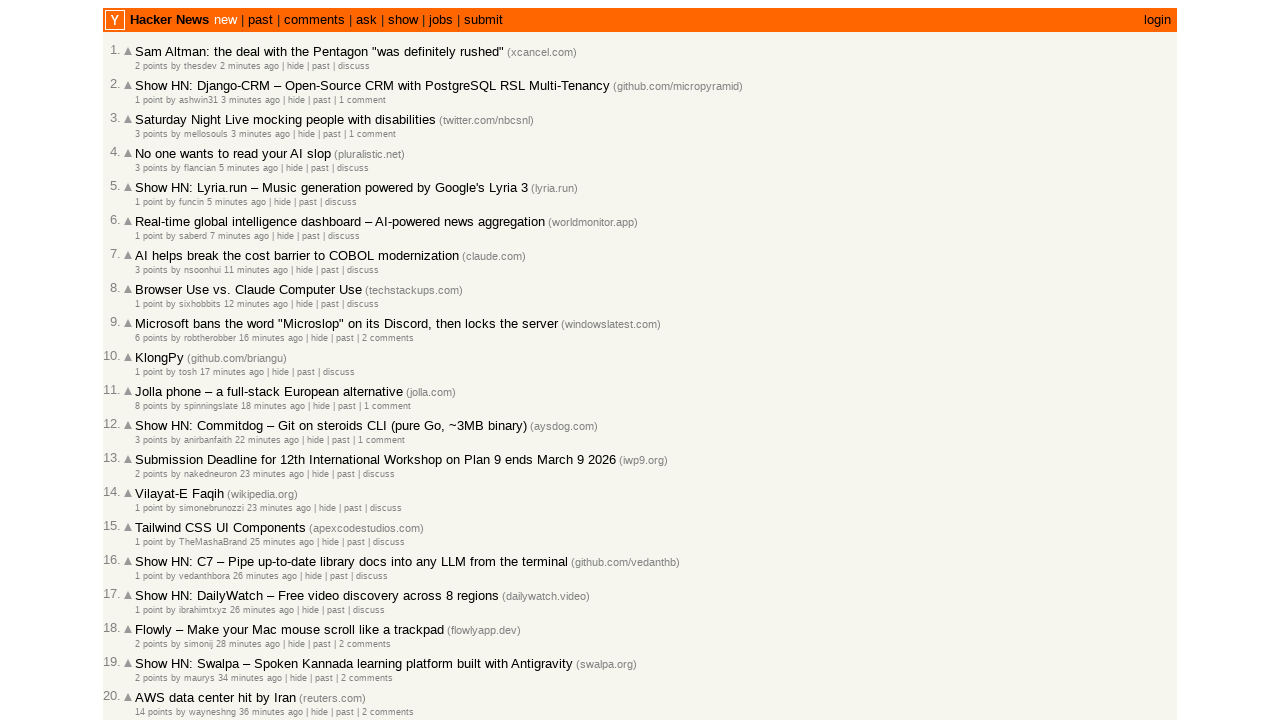

Retrieved timestamp attribute: 2026-03-02T09:53:58 1772445238
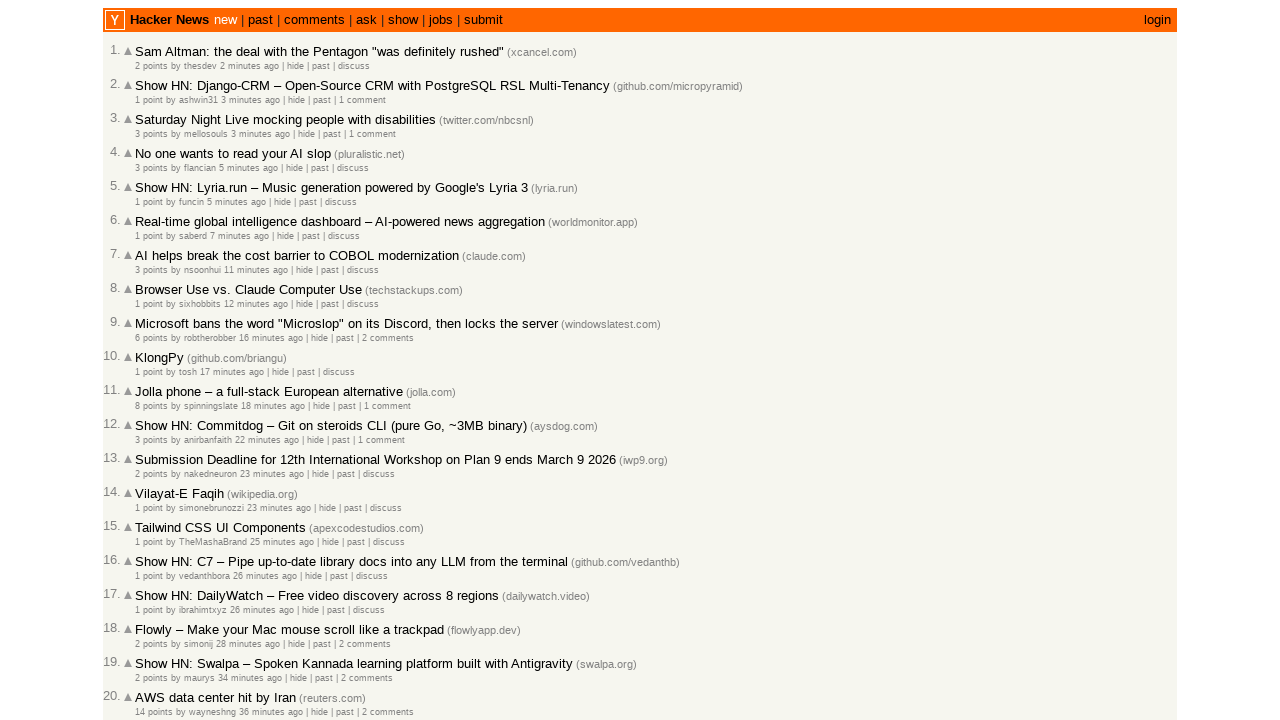

Parsed timestamps: previous=2026-03-02, current=2026-03-02
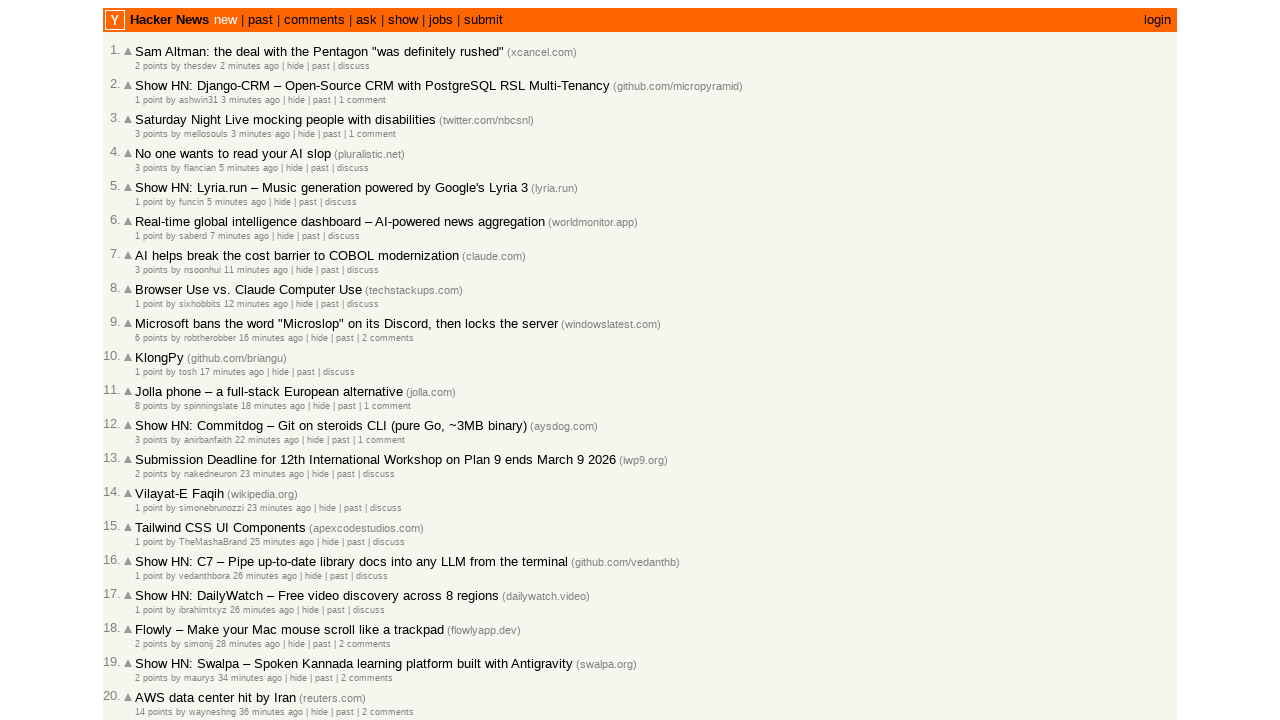

Checked article 27/100, moving to next article
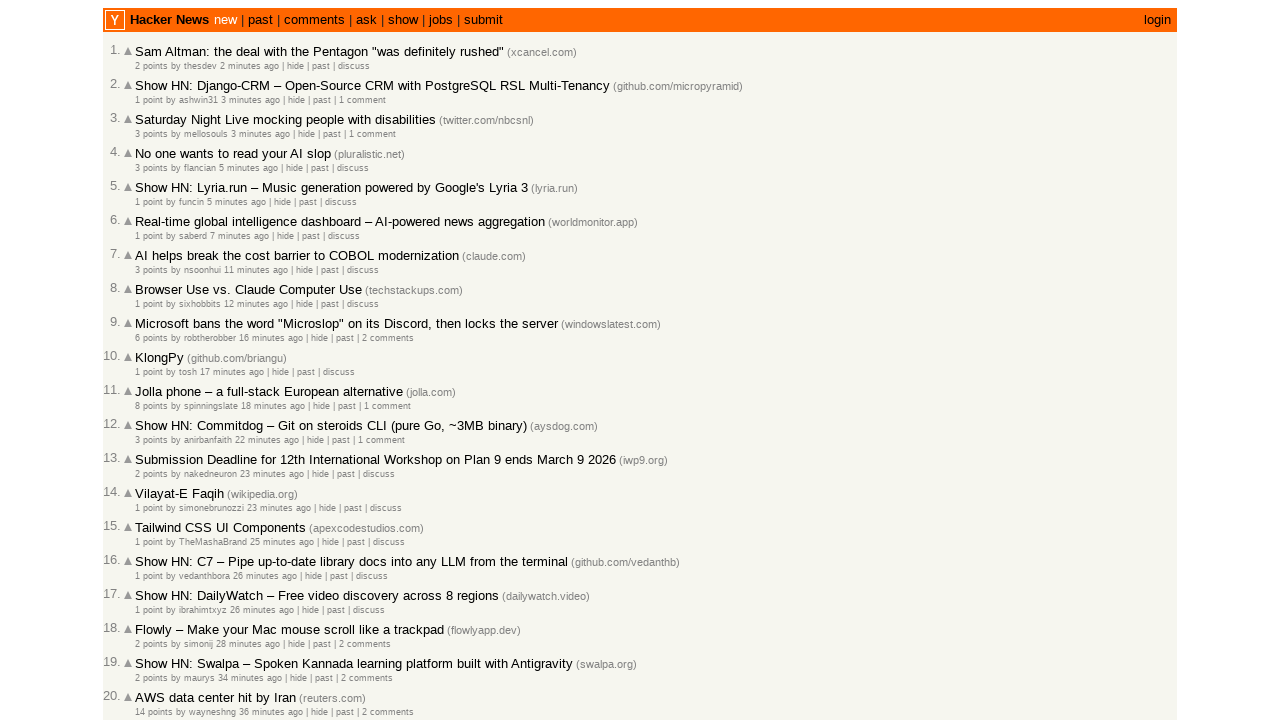

Located all age elements on the page
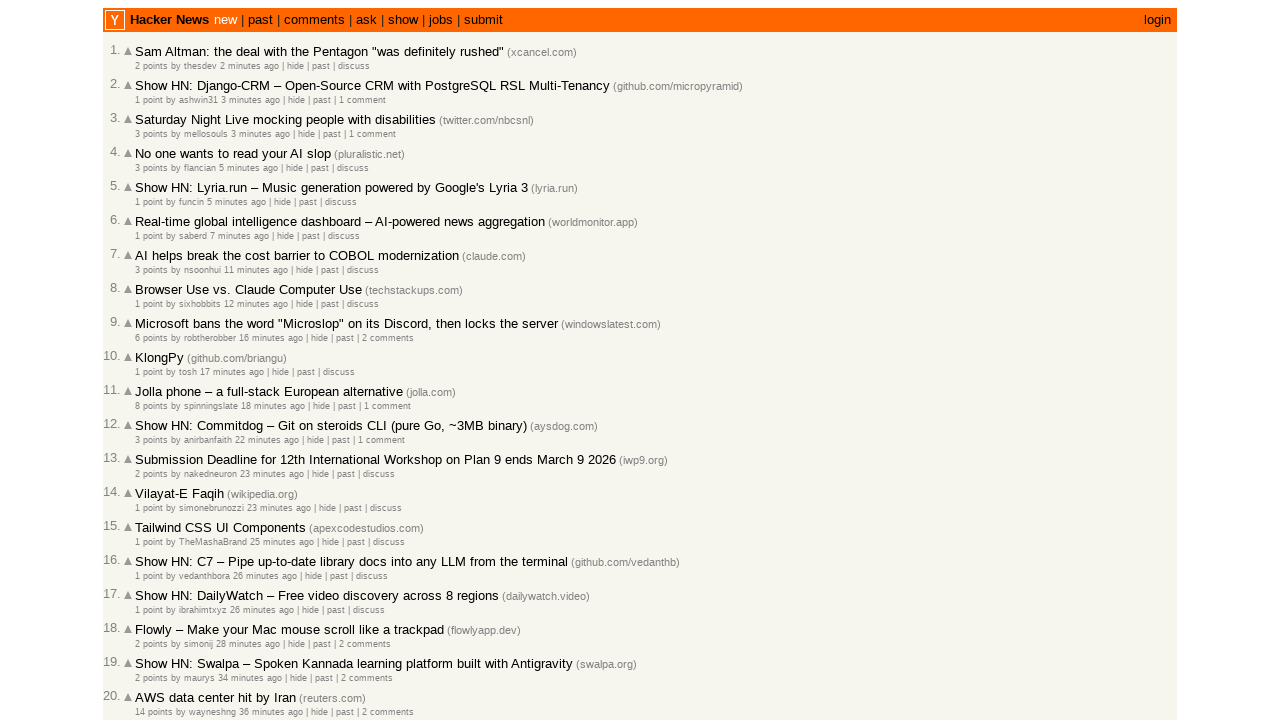

Counted age elements, next page index: 29
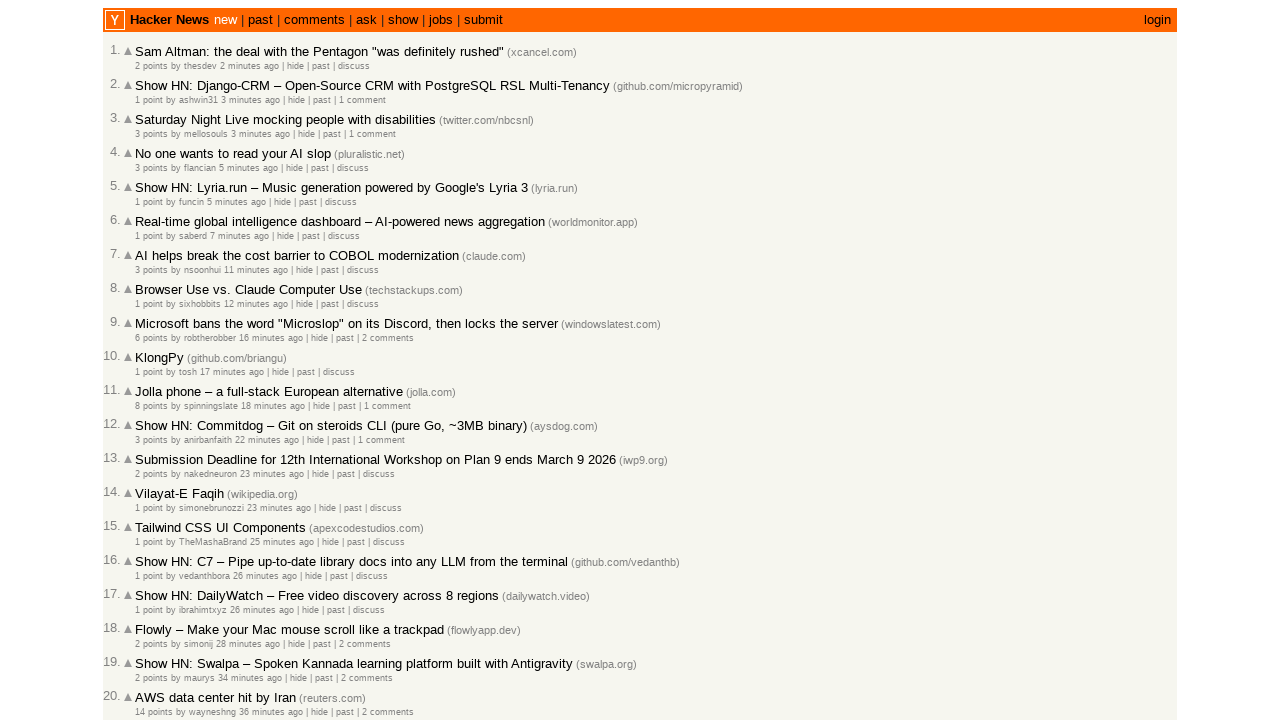

Selected age element at index 27
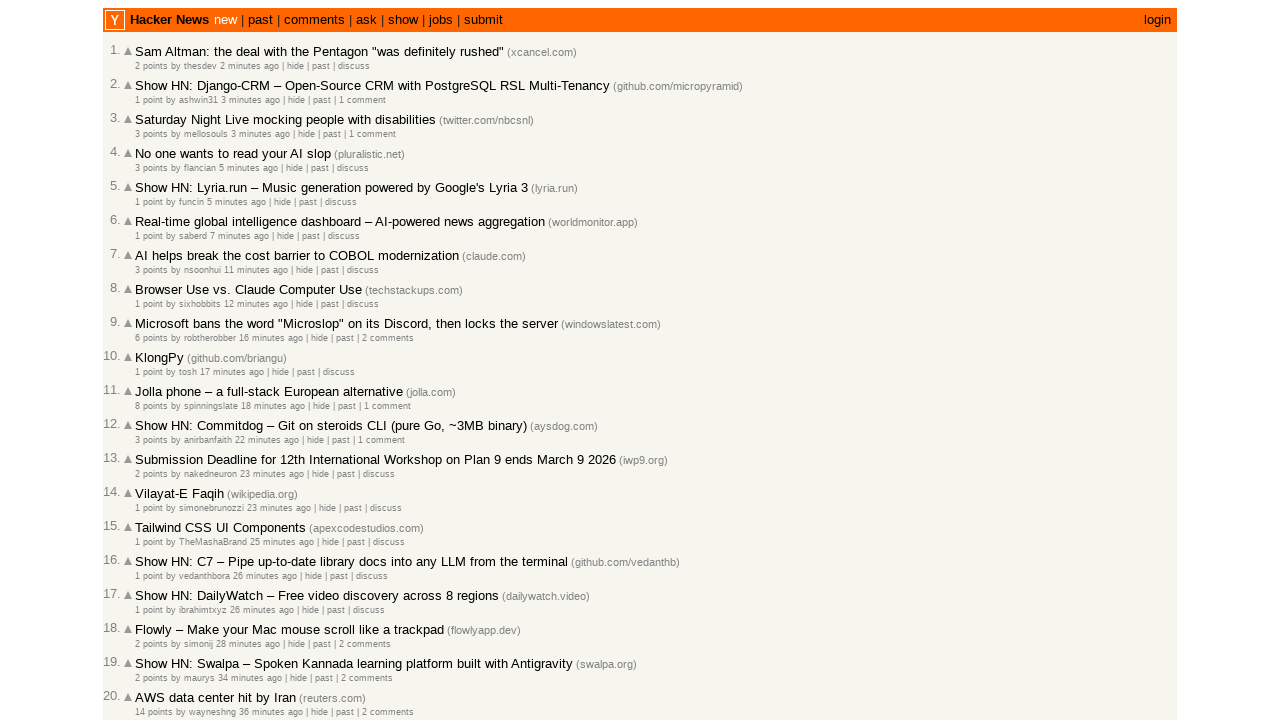

Retrieved timestamp attribute: 2026-03-02T09:52:43 1772445163
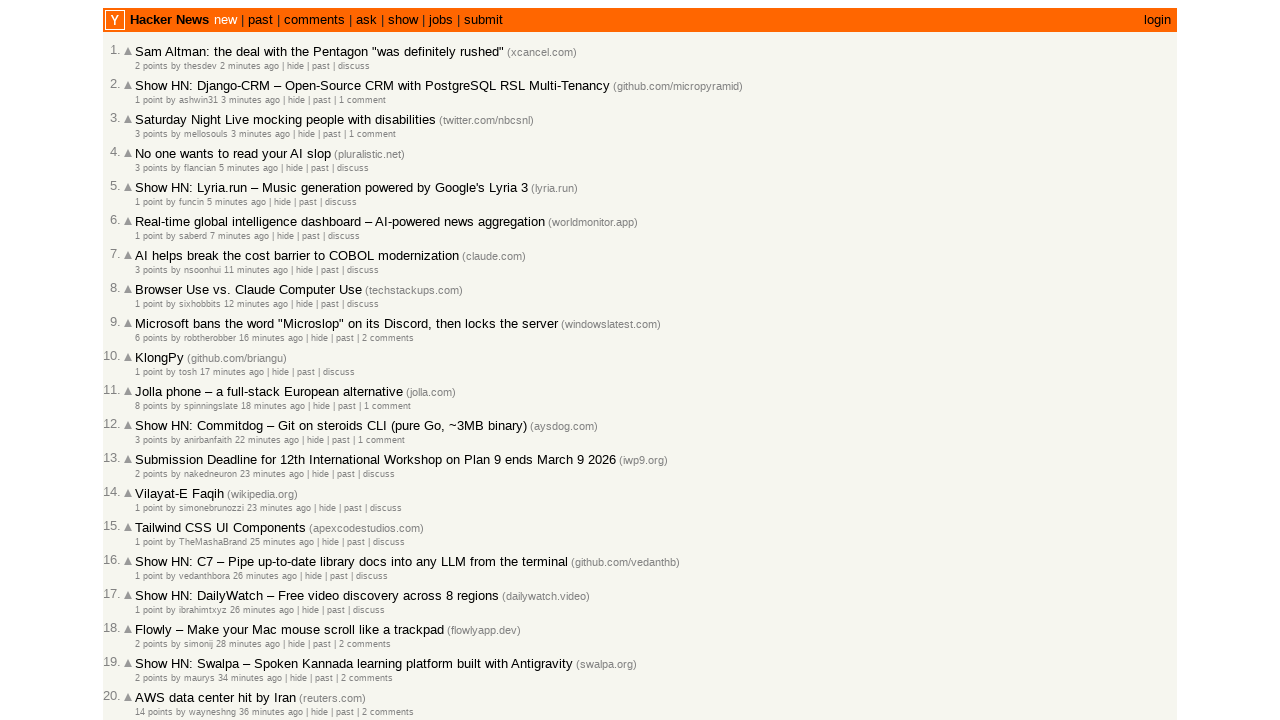

Parsed timestamps: previous=2026-03-02, current=2026-03-02
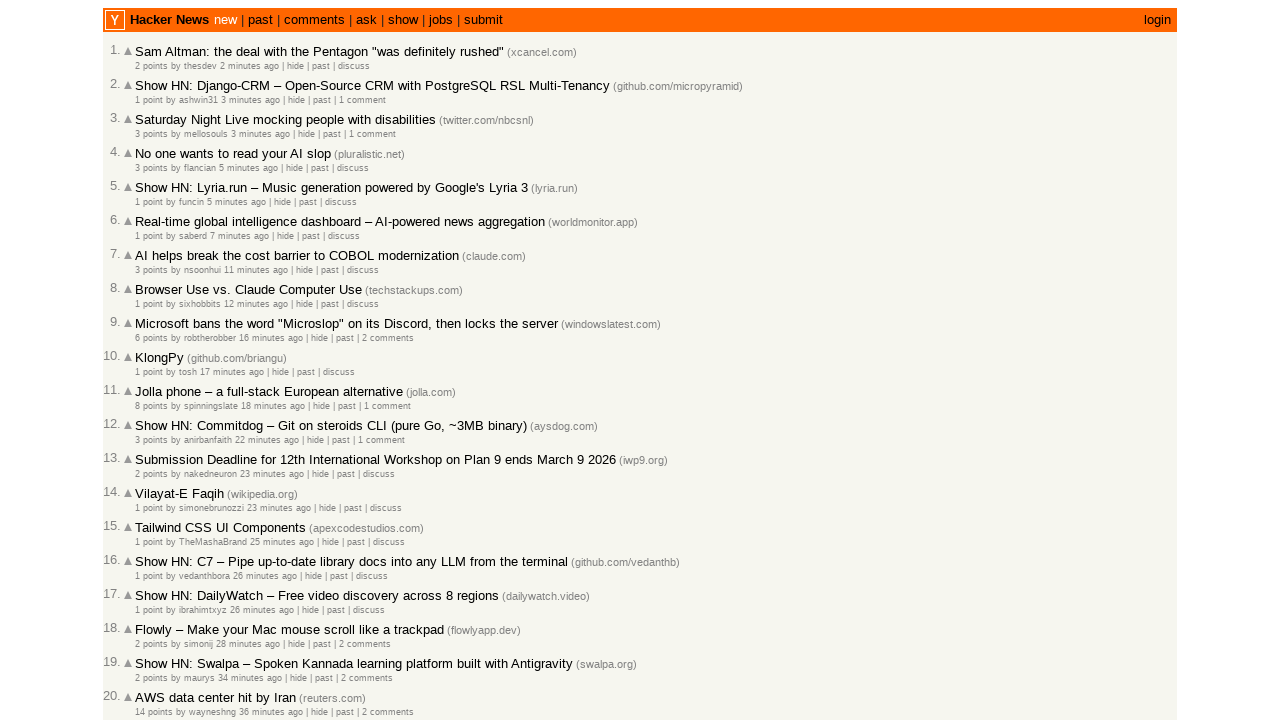

Checked article 28/100, moving to next article
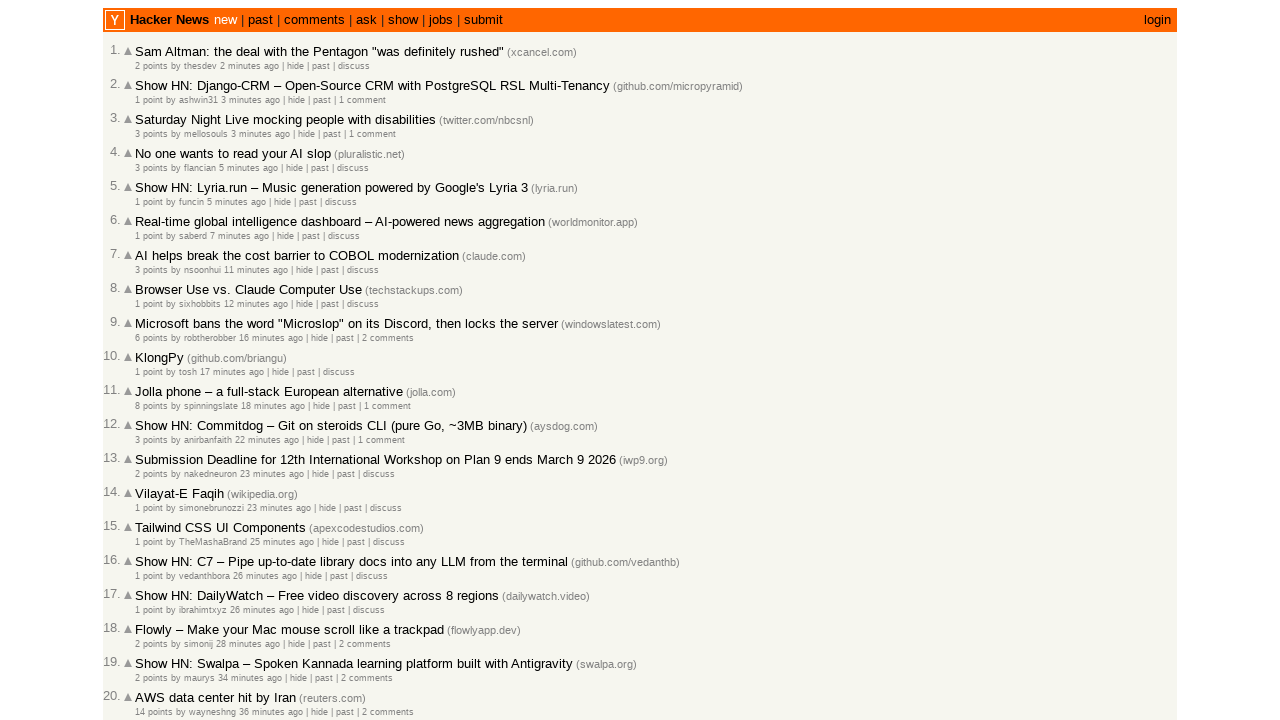

Located all age elements on the page
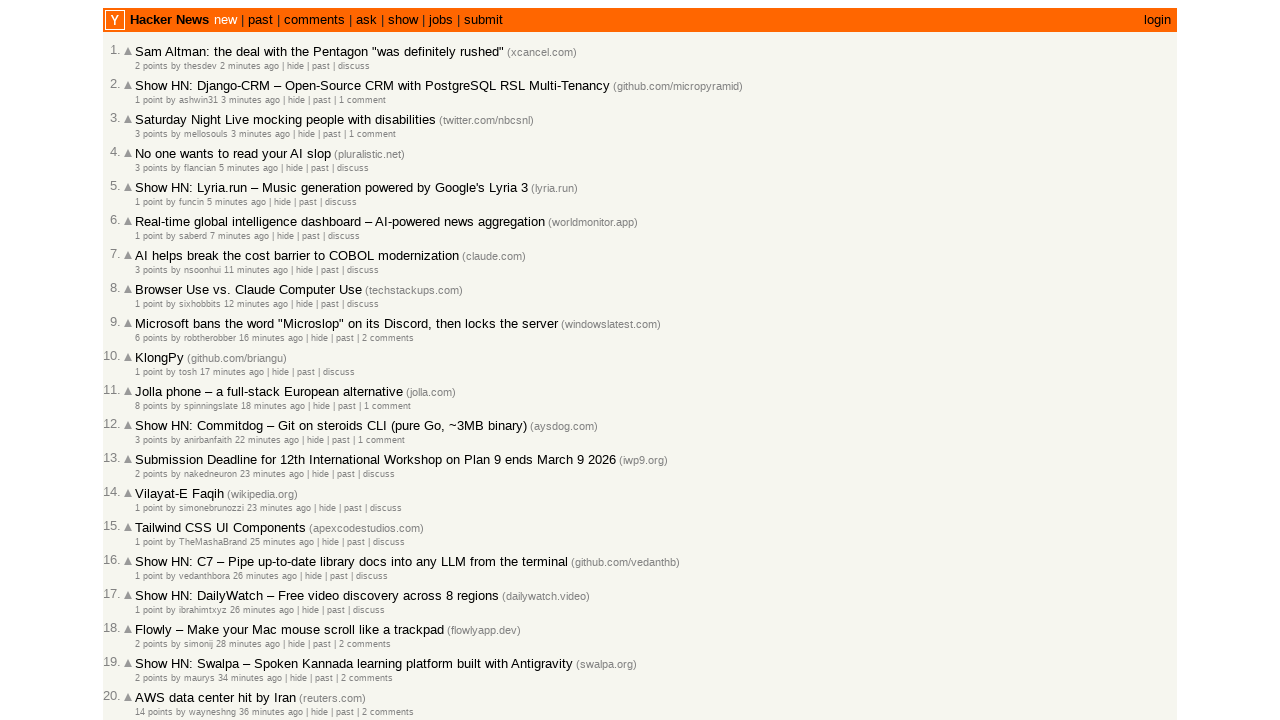

Counted age elements, next page index: 29
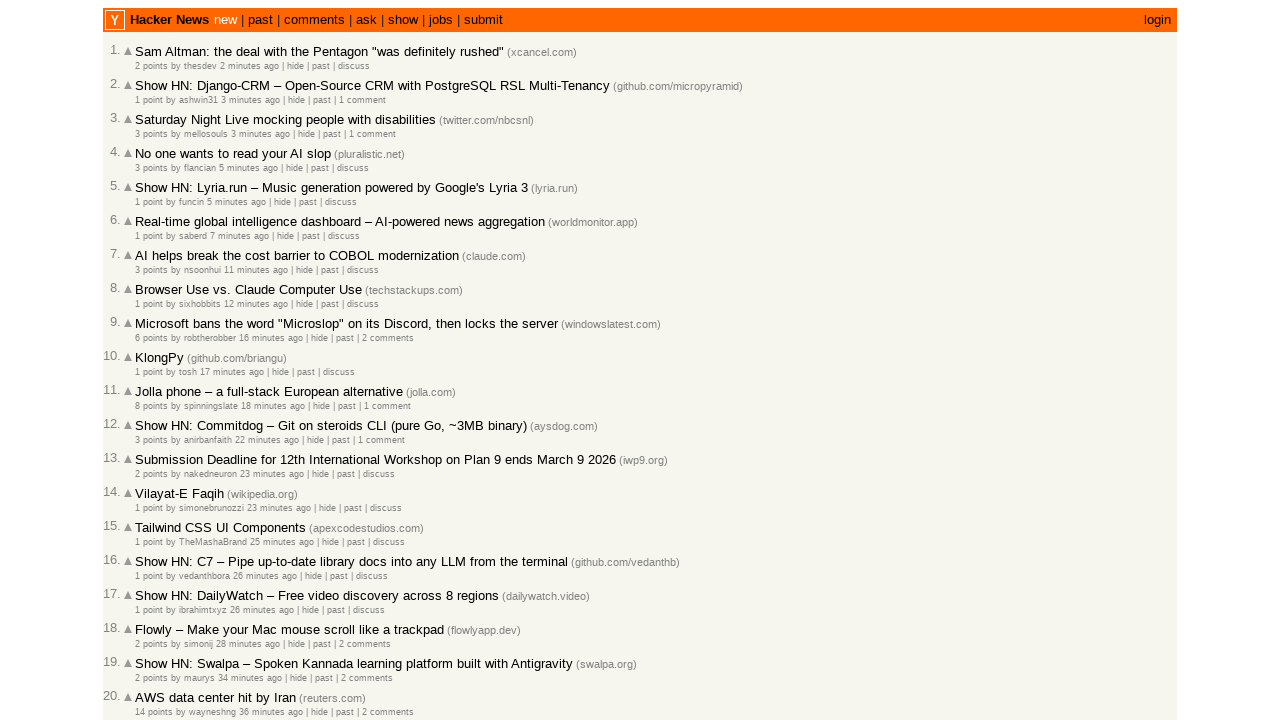

Selected age element at index 28
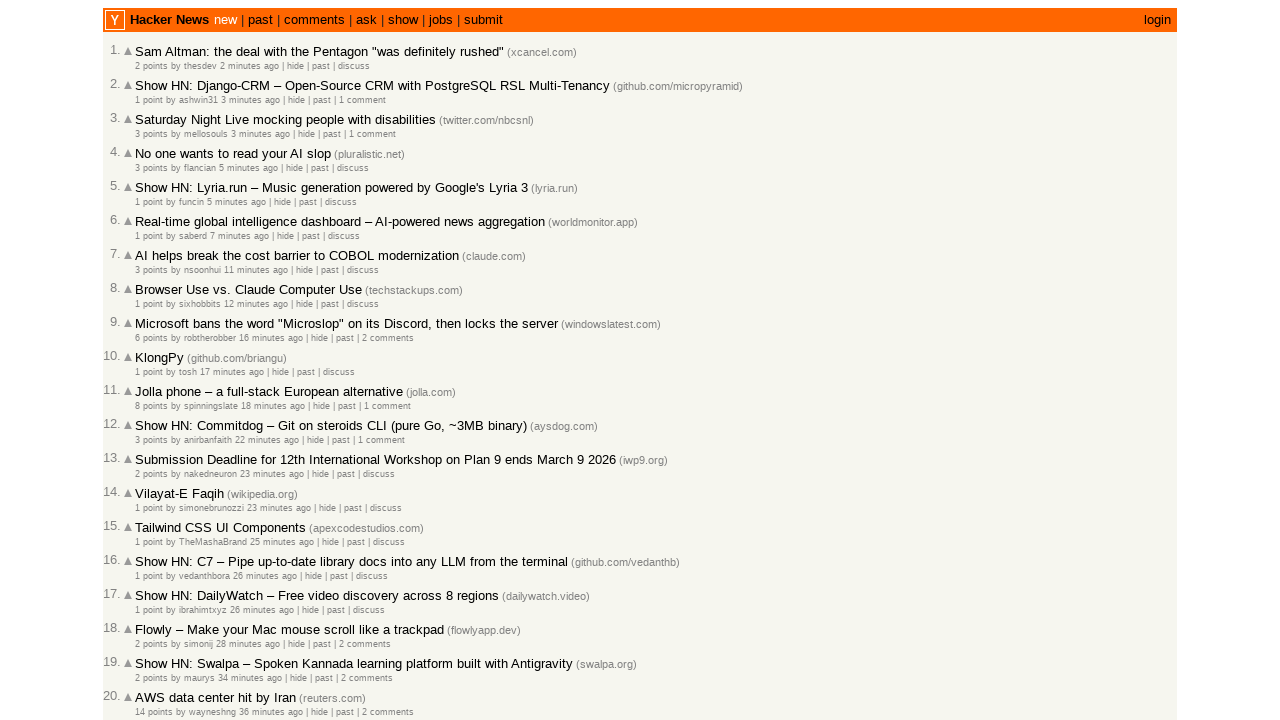

Retrieved timestamp attribute: 2026-03-02T09:52:03 1772445123
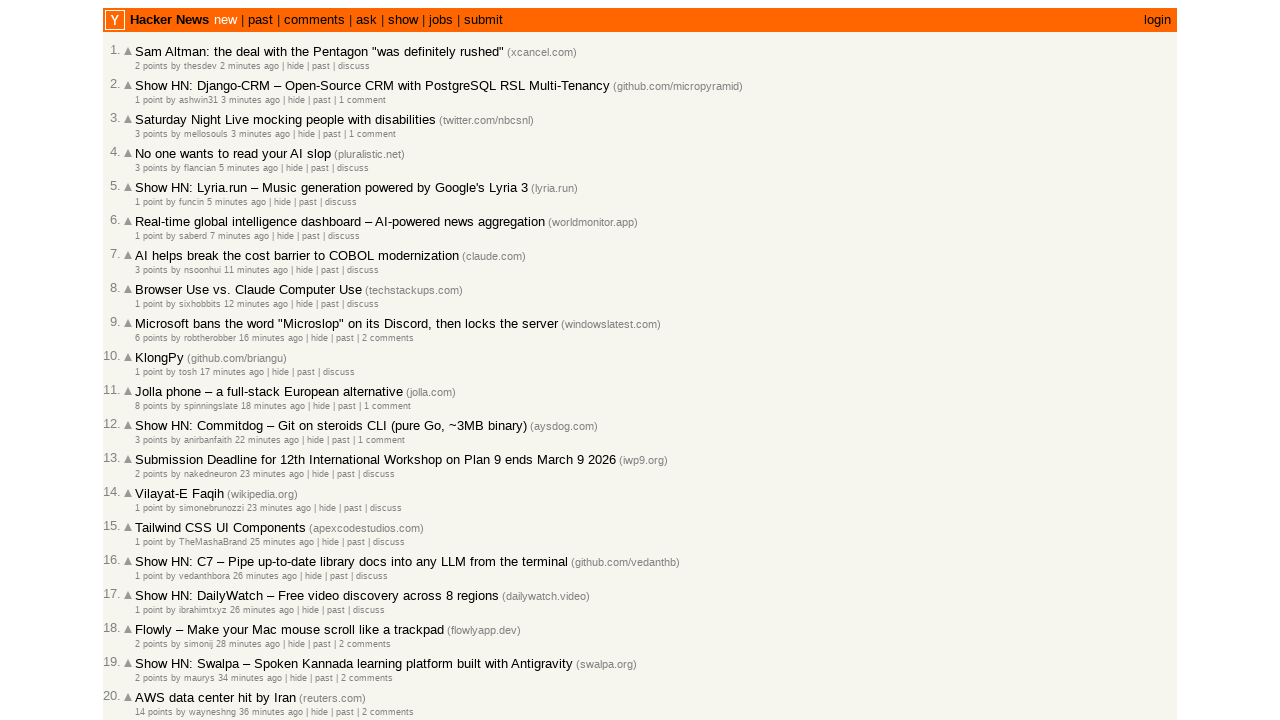

Parsed timestamps: previous=2026-03-02, current=2026-03-02
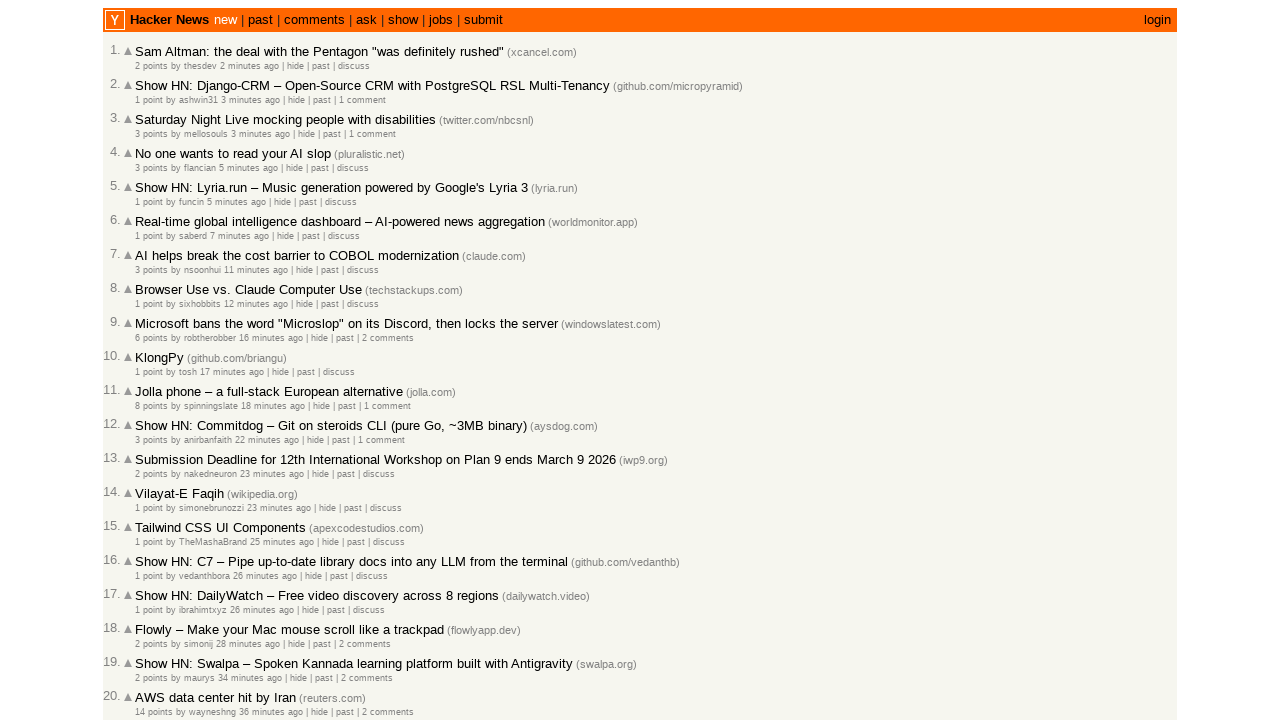

Checked article 29/100, moving to next article
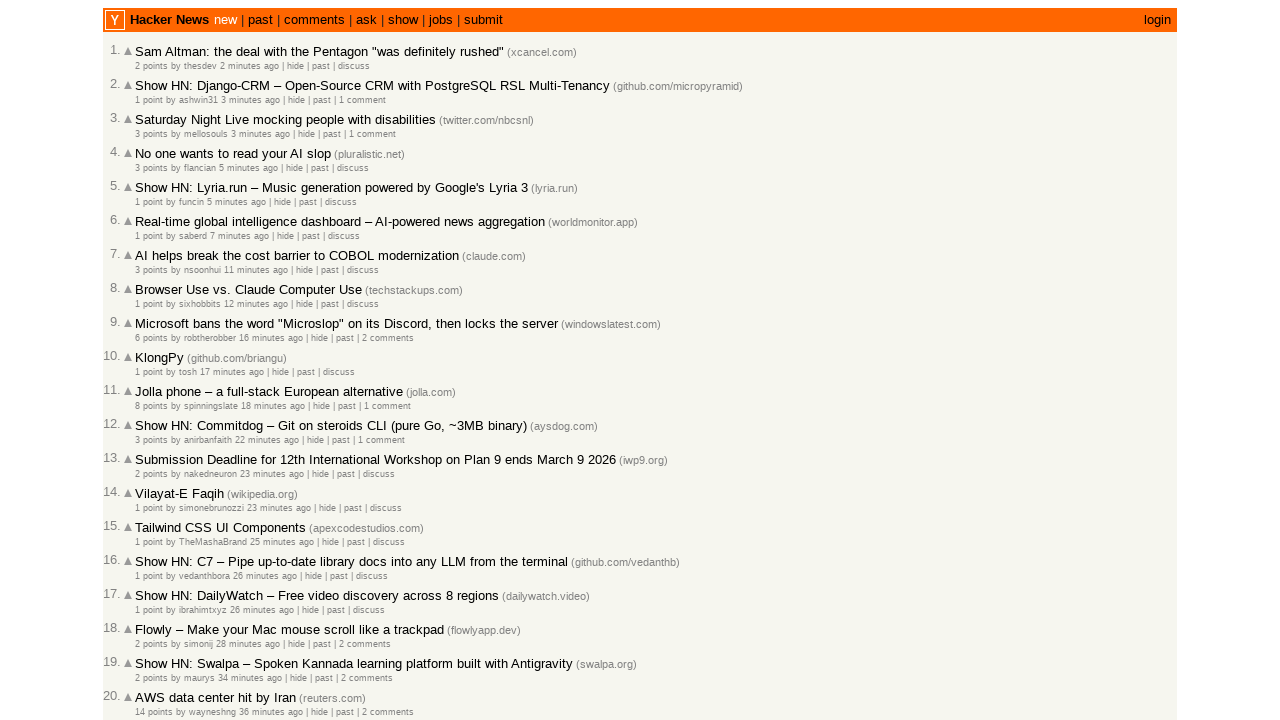

Located all age elements on the page
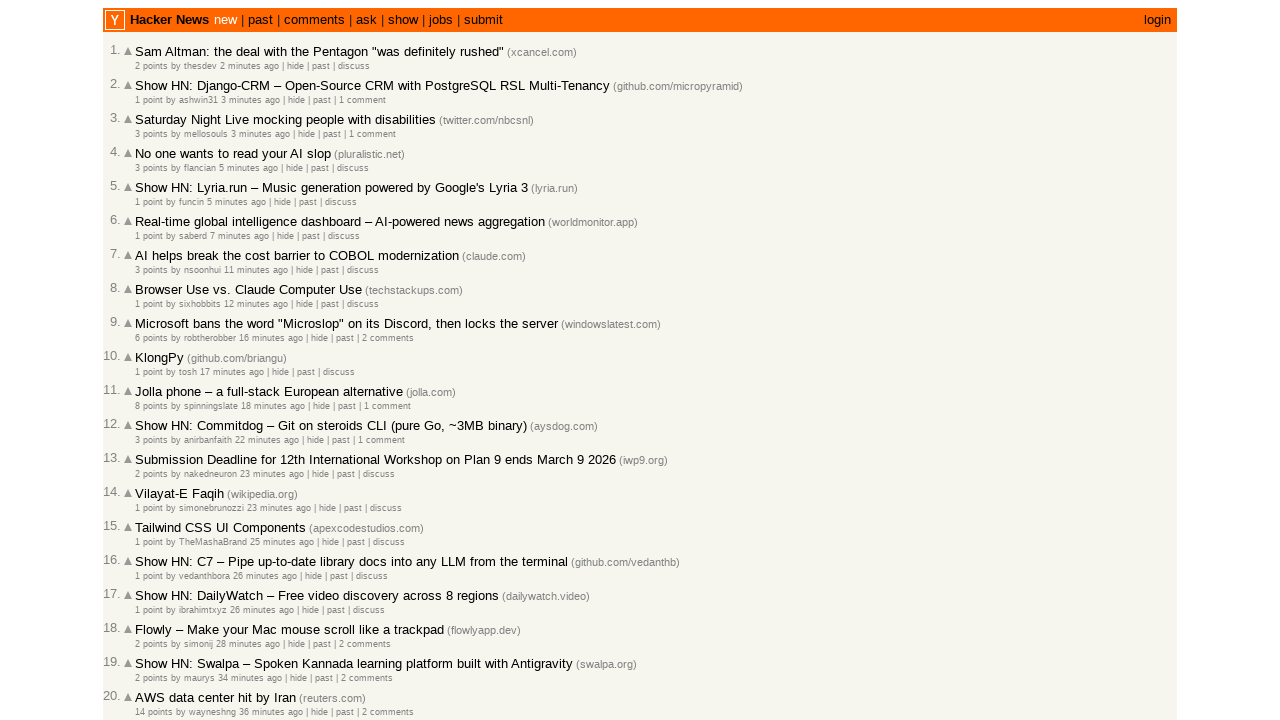

Counted age elements, next page index: 29
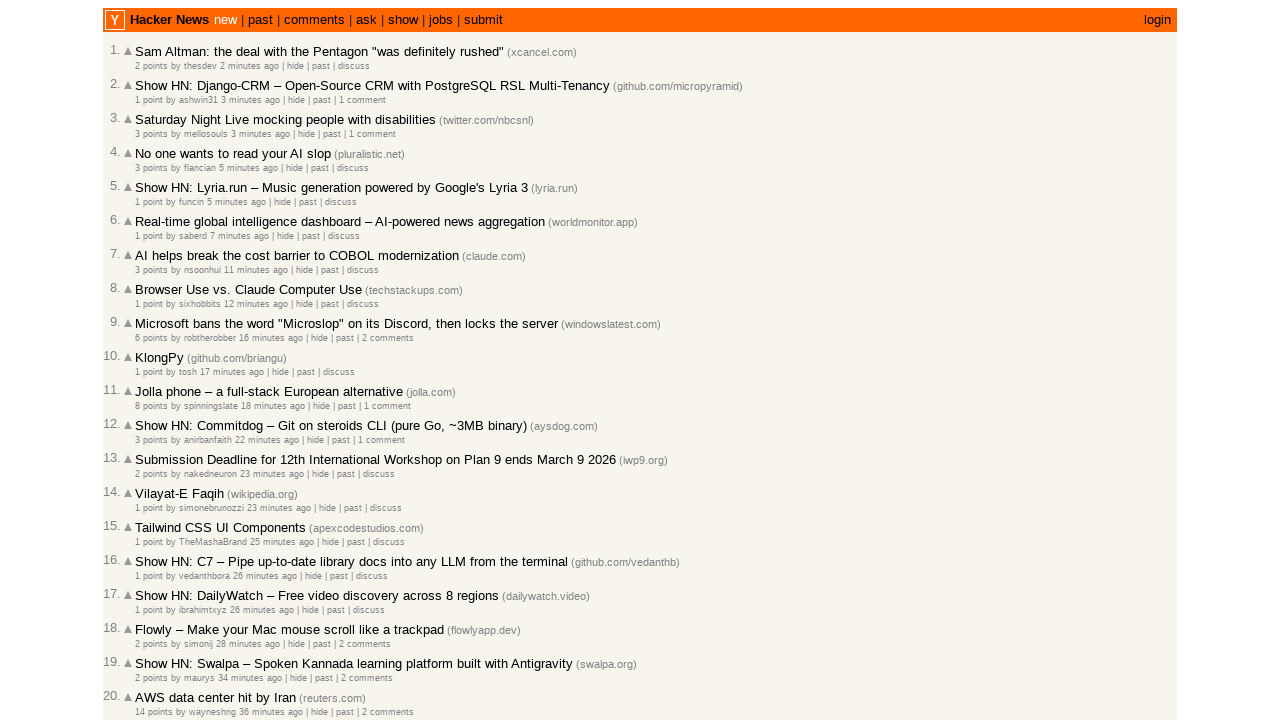

Selected age element at index 29
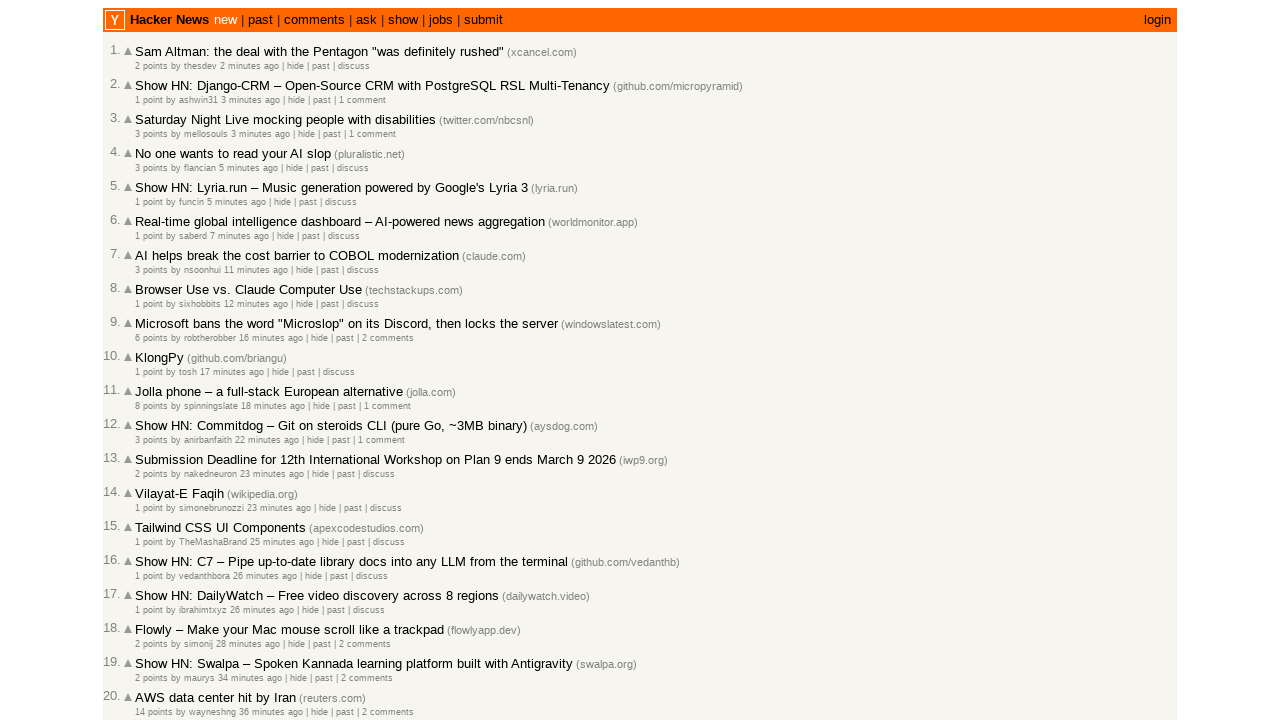

Retrieved timestamp attribute: 2026-03-02T09:51:01 1772445061
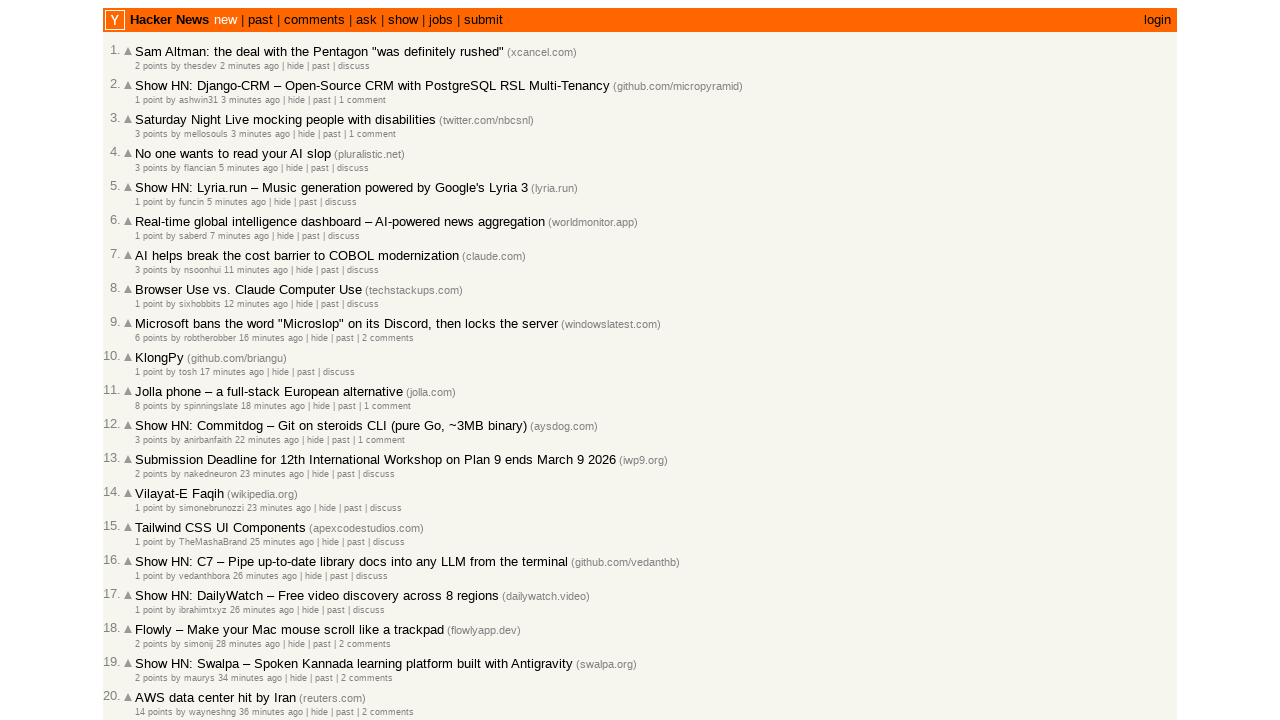

Parsed timestamps: previous=2026-03-02, current=2026-03-02
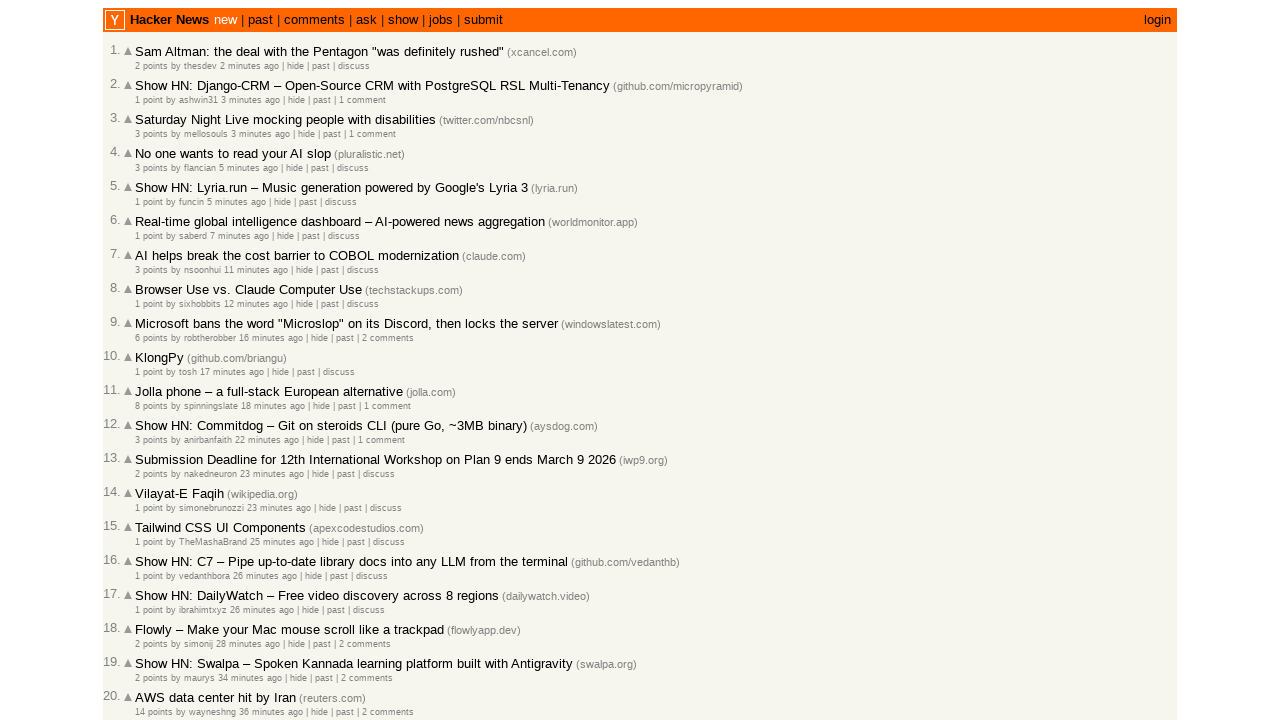

Clicked 'More' link to load next page at (149, 616) on a.morelink
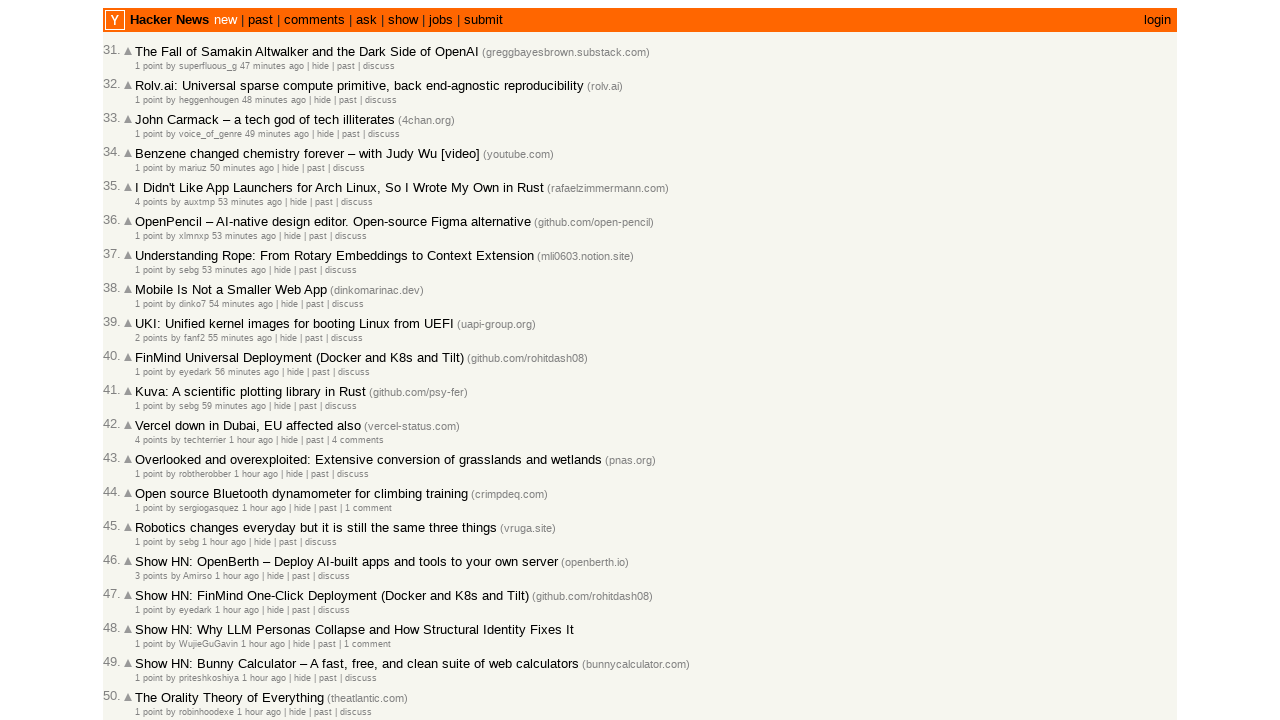

Waited for age elements to load on next page
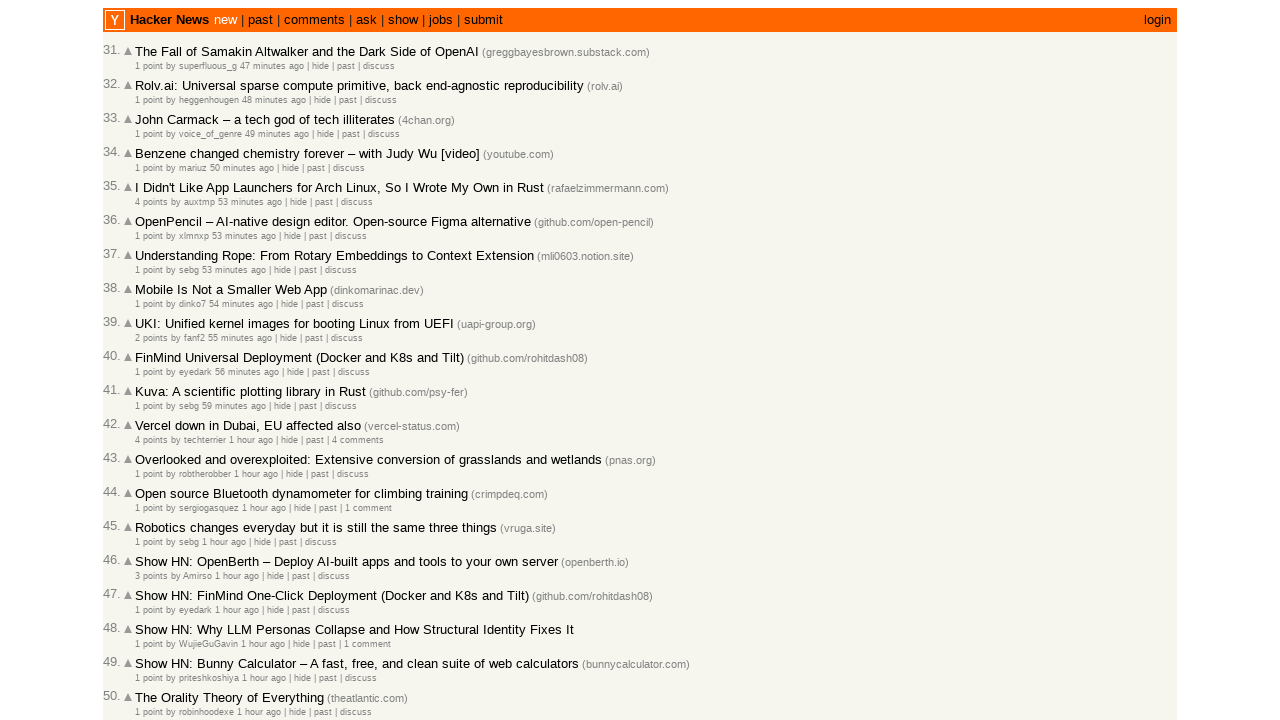

Checked article 30/100, moving to next article
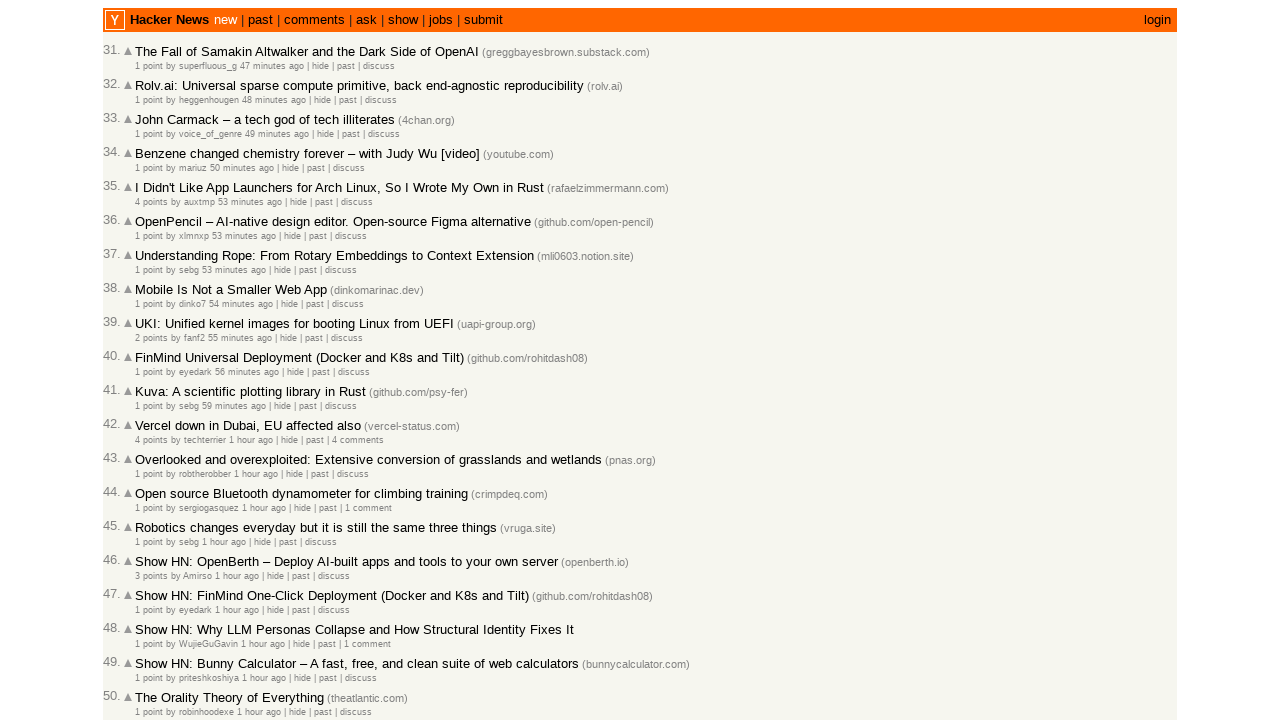

Located all age elements on the page
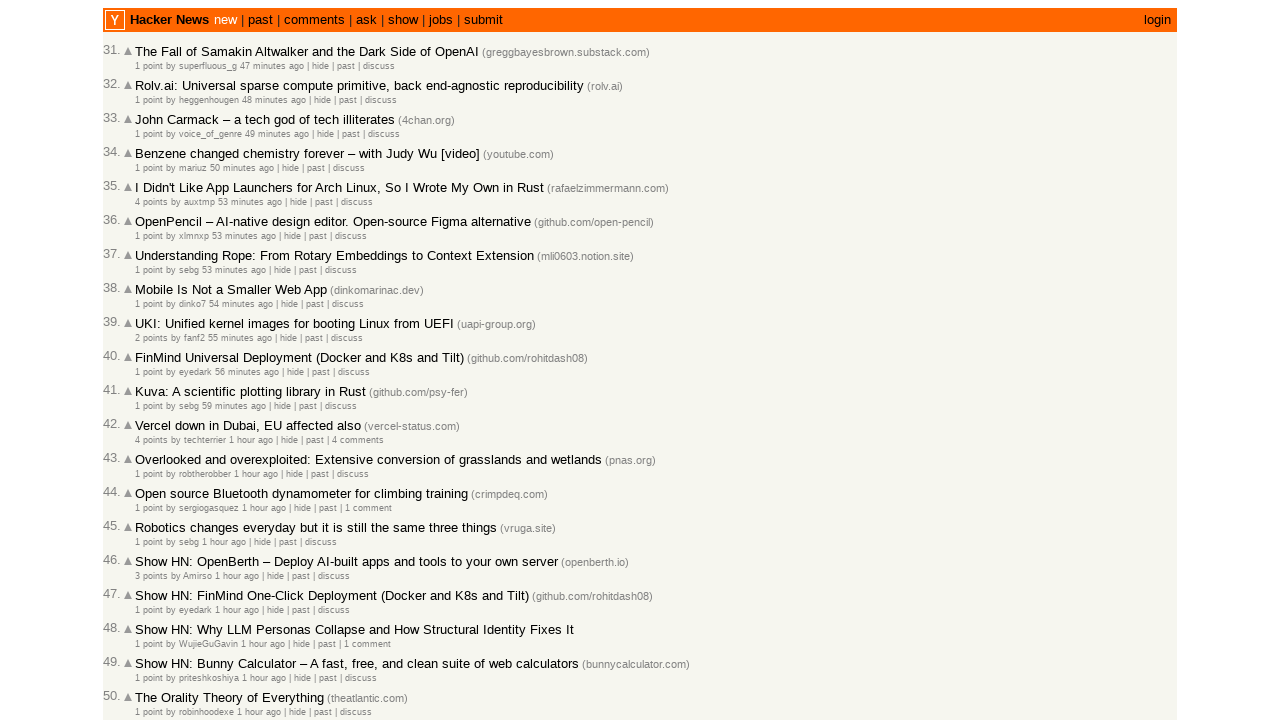

Counted age elements, next page index: 29
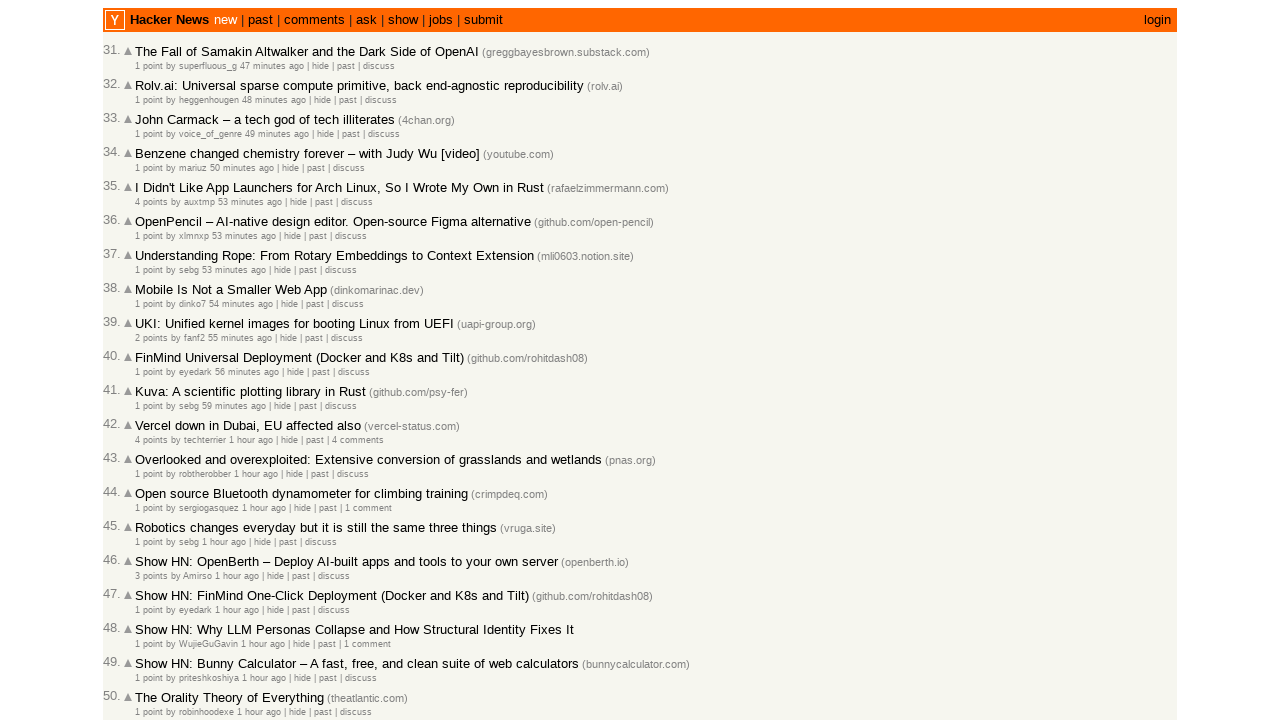

Selected age element at index 0
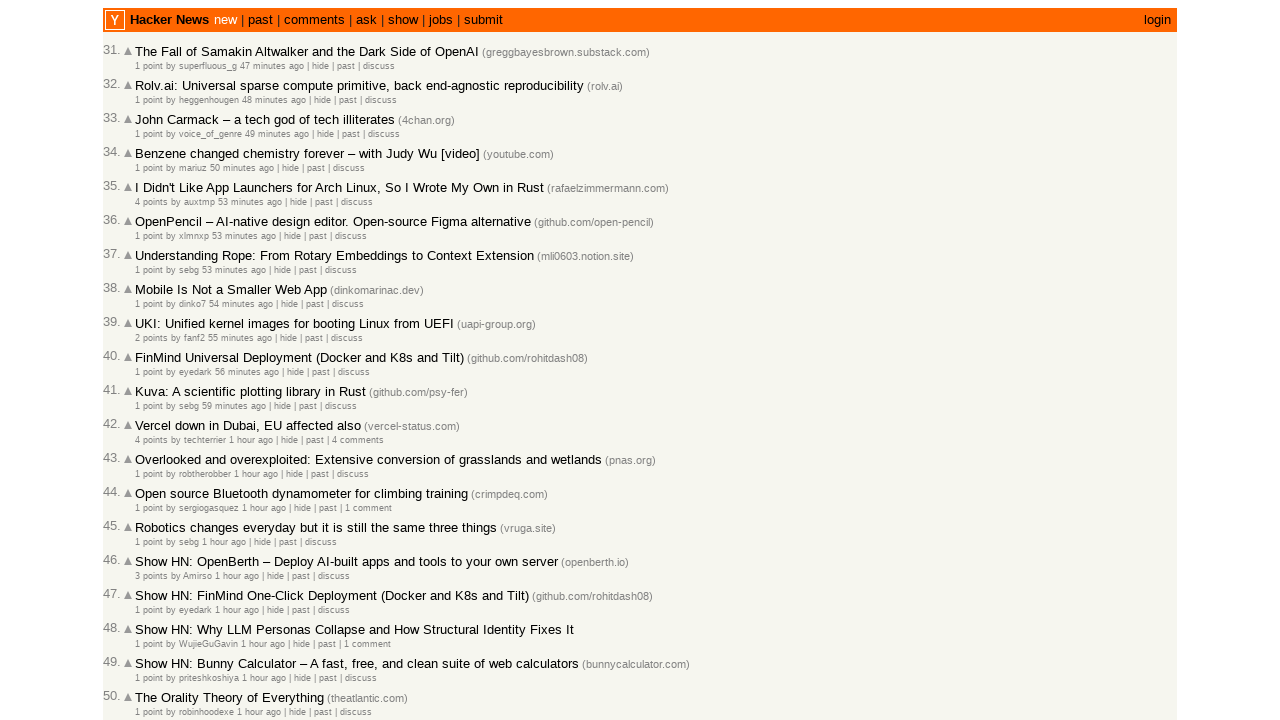

Retrieved timestamp attribute: 2026-03-02T09:50:27 1772445027
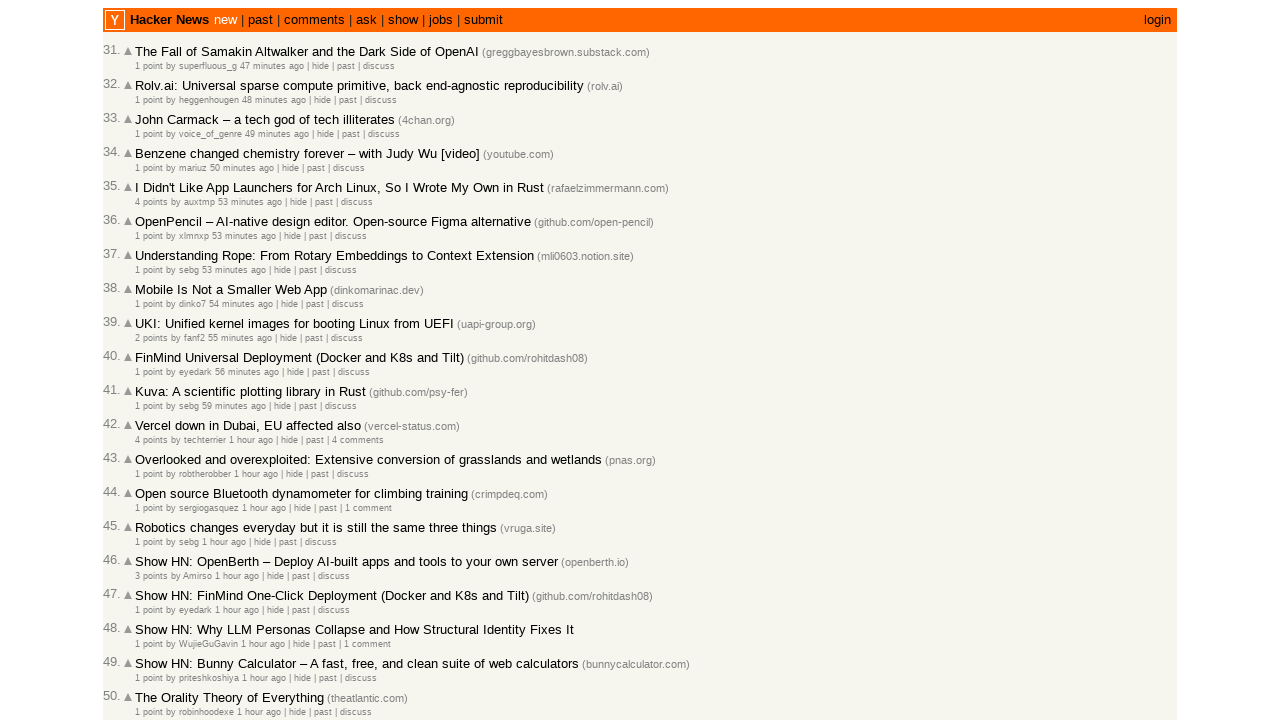

Parsed timestamps: previous=2026-03-02, current=2026-03-02
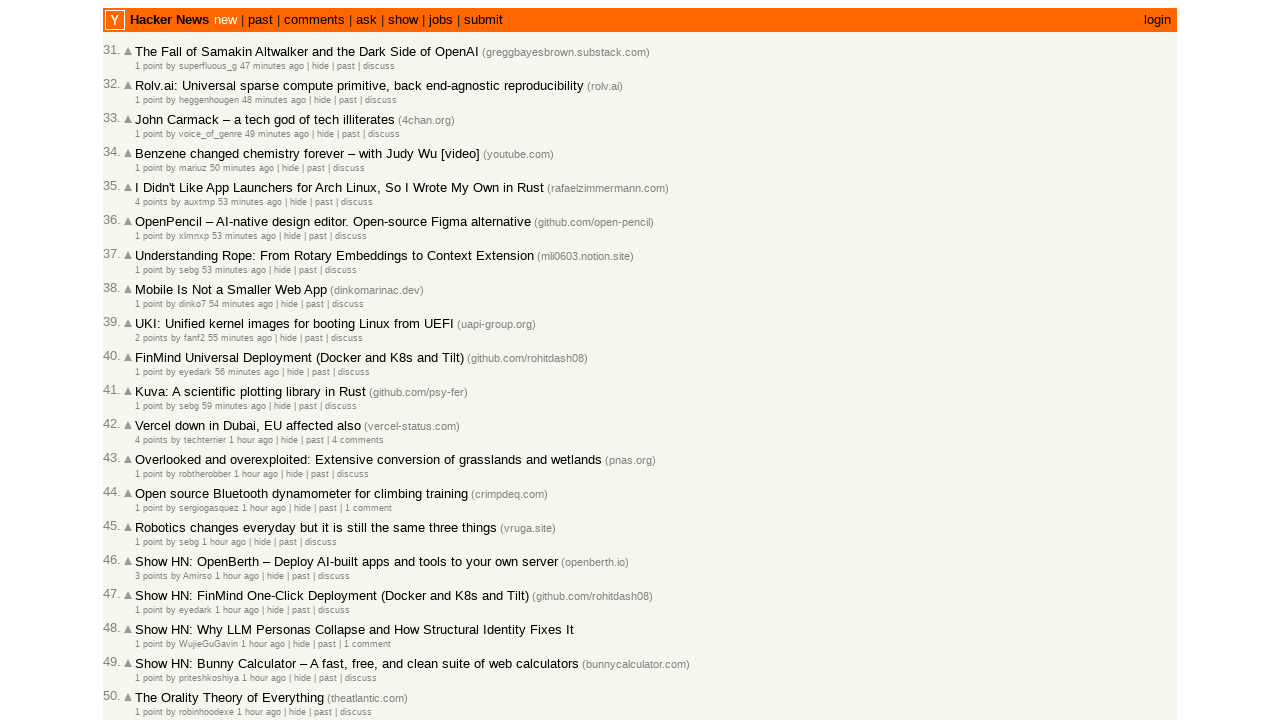

Checked article 31/100, moving to next article
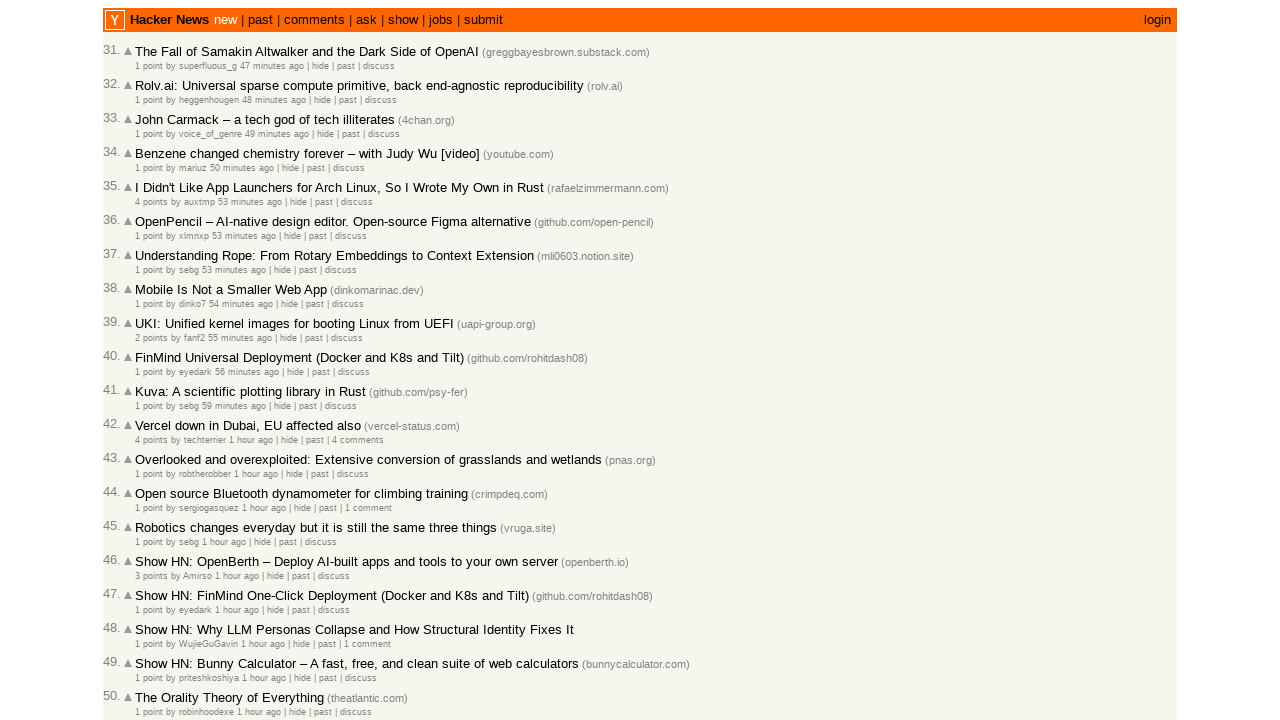

Located all age elements on the page
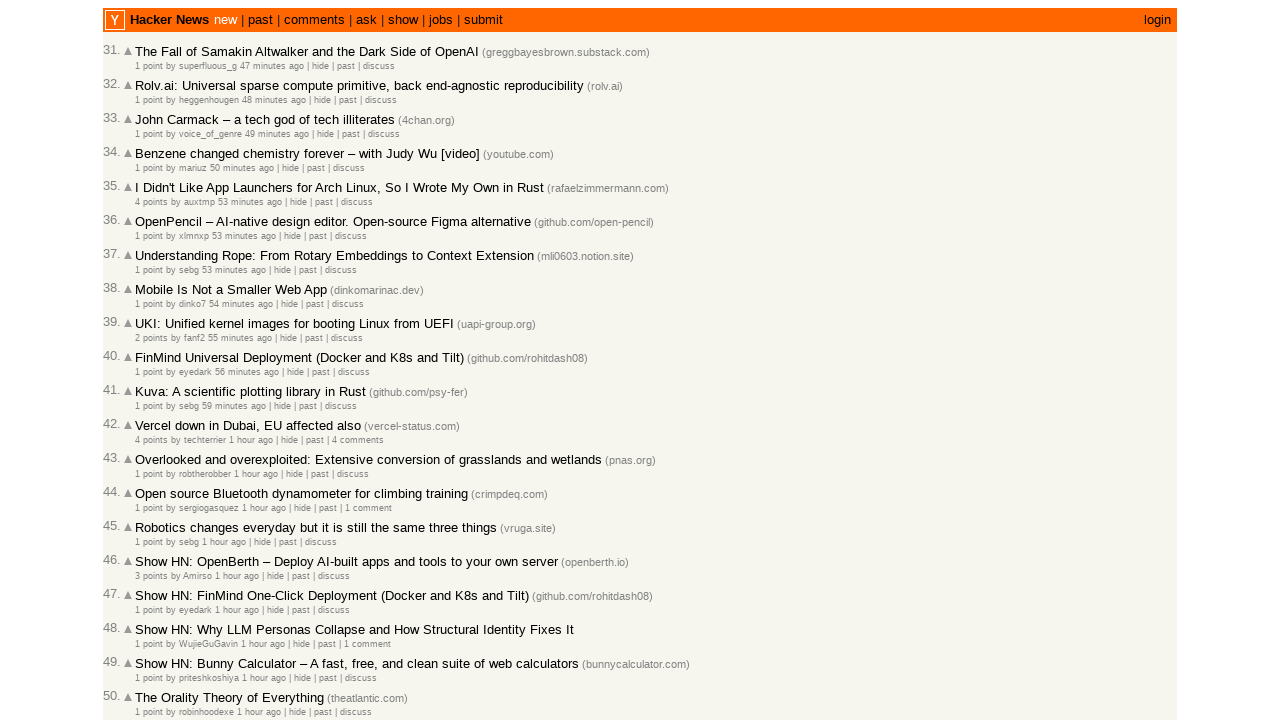

Counted age elements, next page index: 29
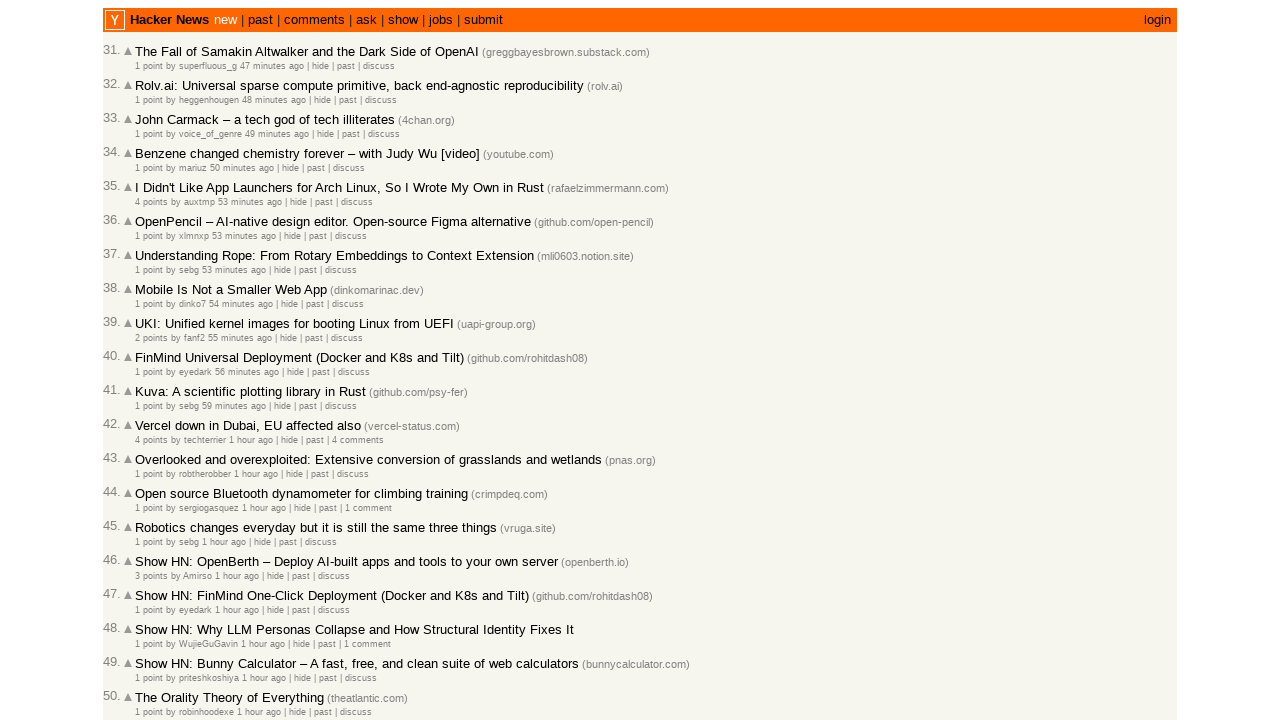

Selected age element at index 1
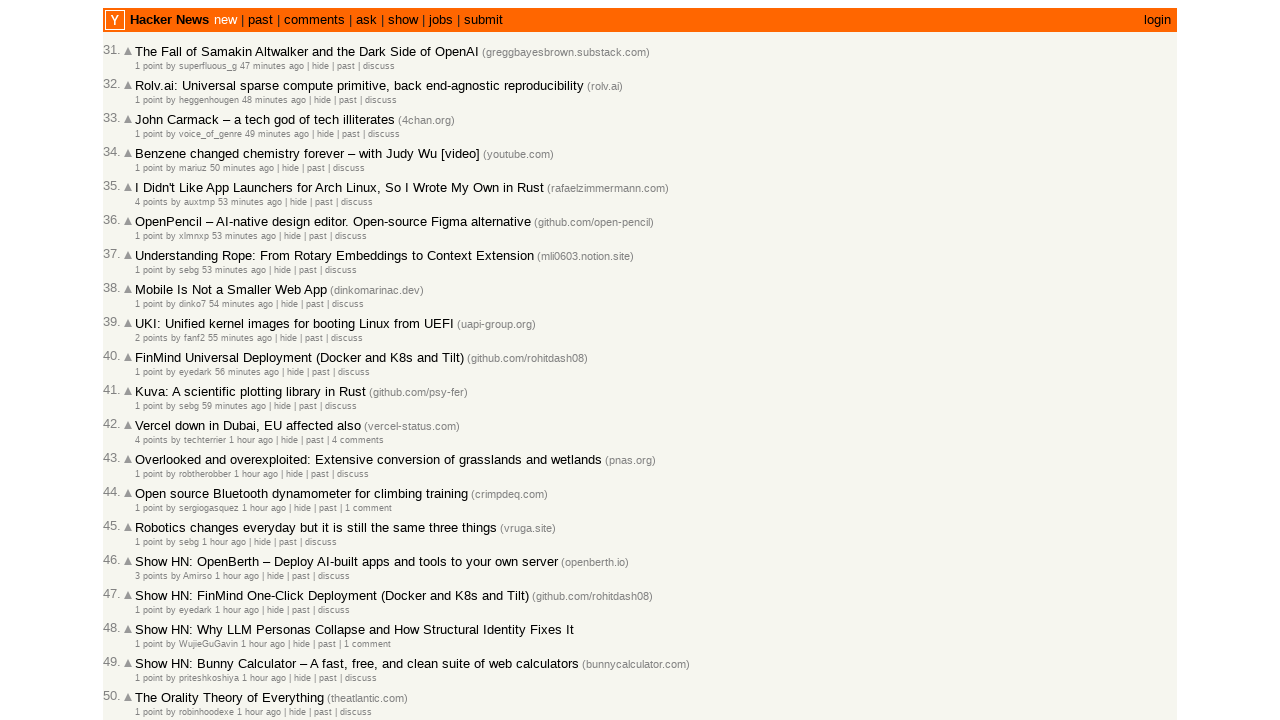

Retrieved timestamp attribute: 2026-03-02T09:49:21 1772444961
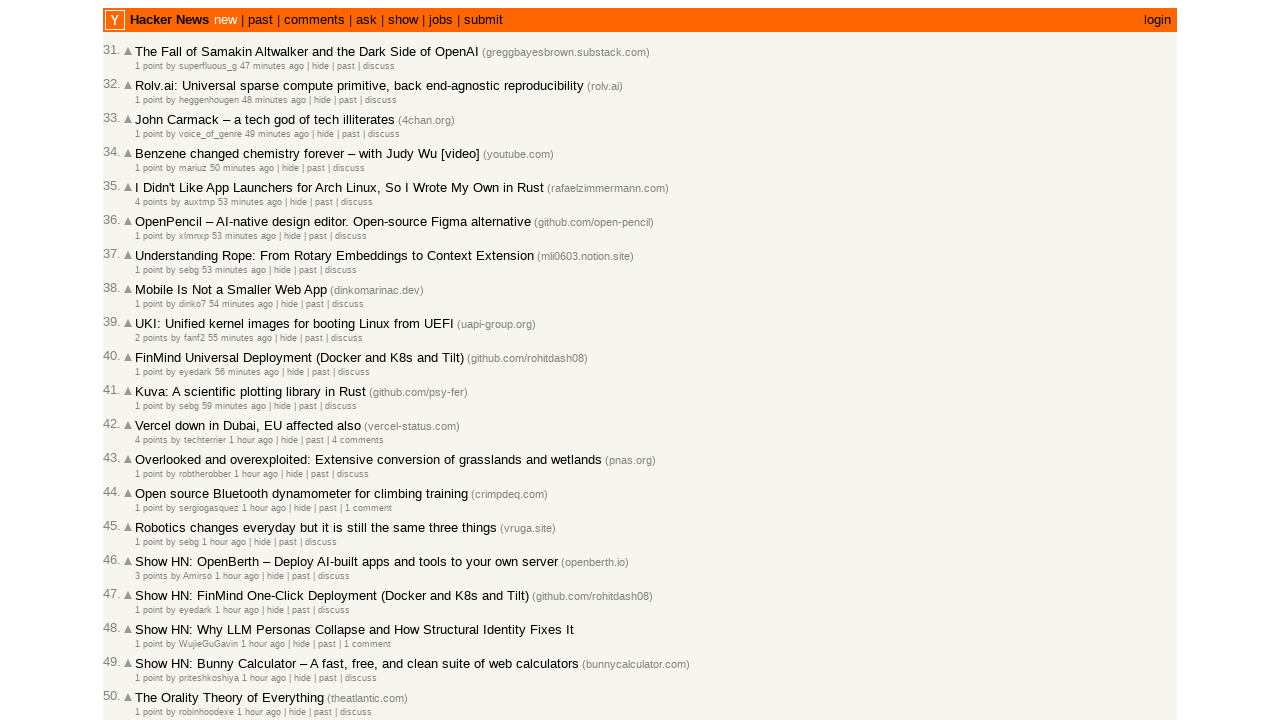

Parsed timestamps: previous=2026-03-02, current=2026-03-02
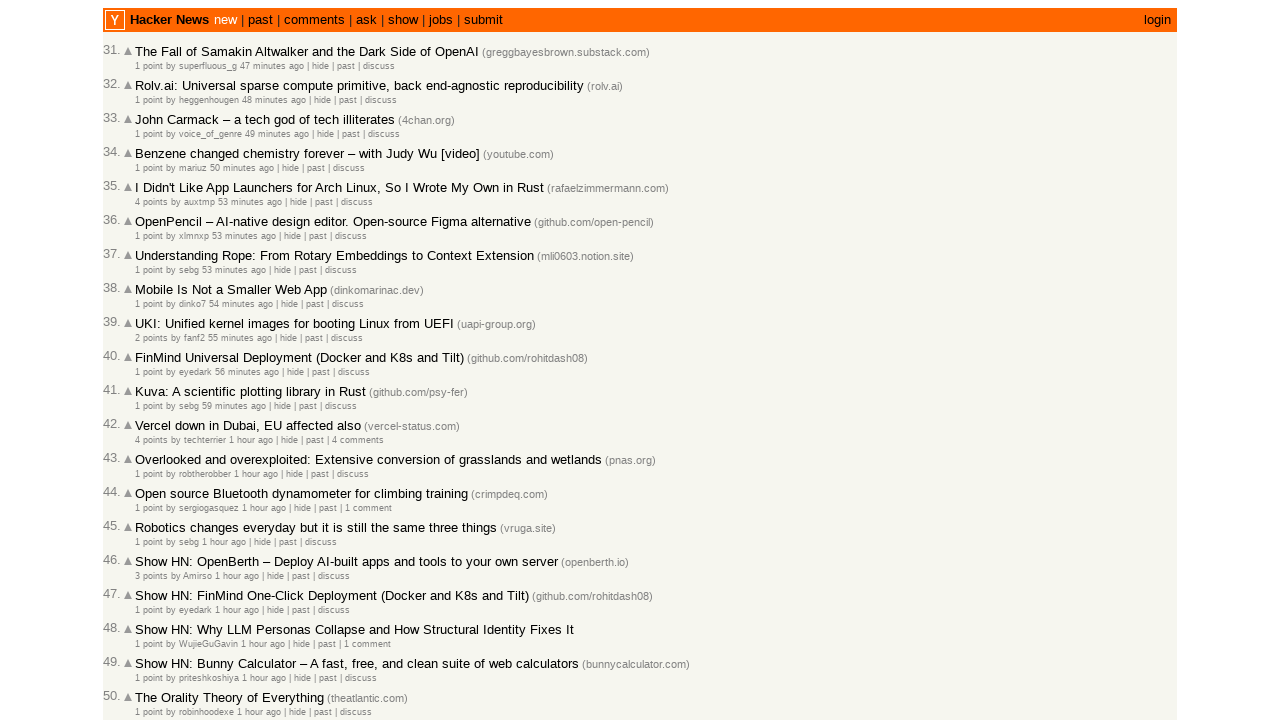

Checked article 32/100, moving to next article
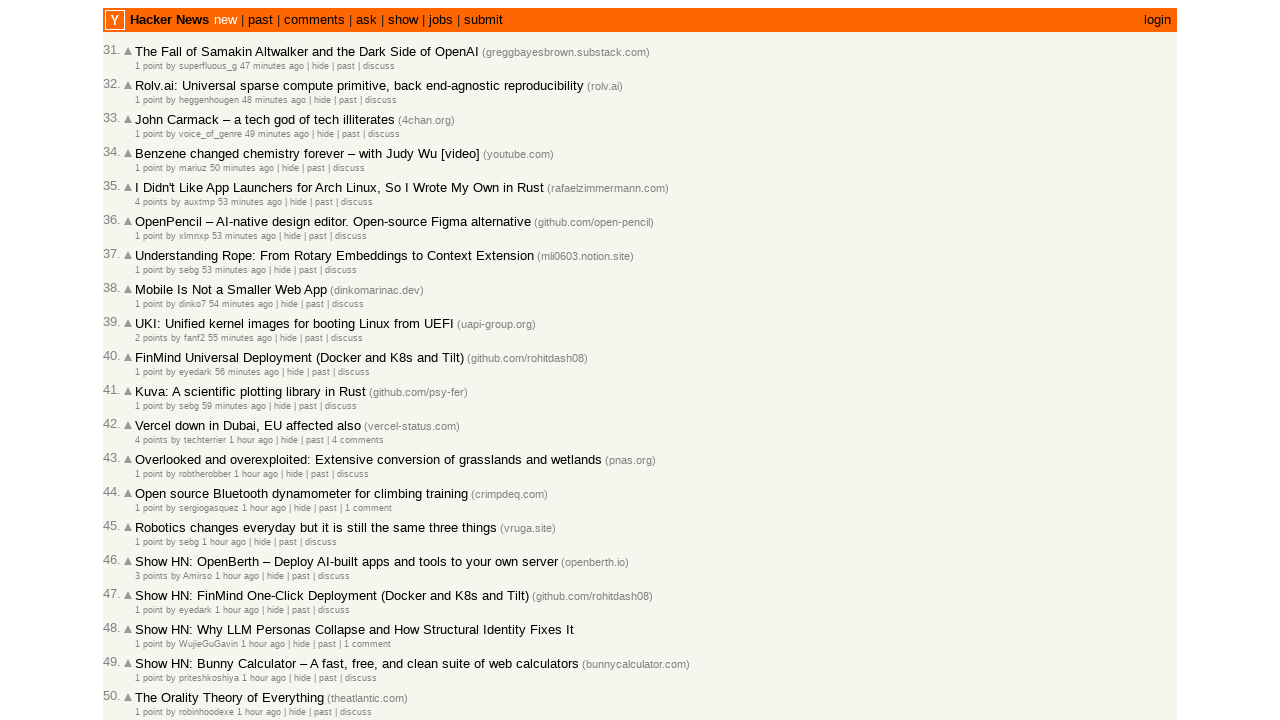

Located all age elements on the page
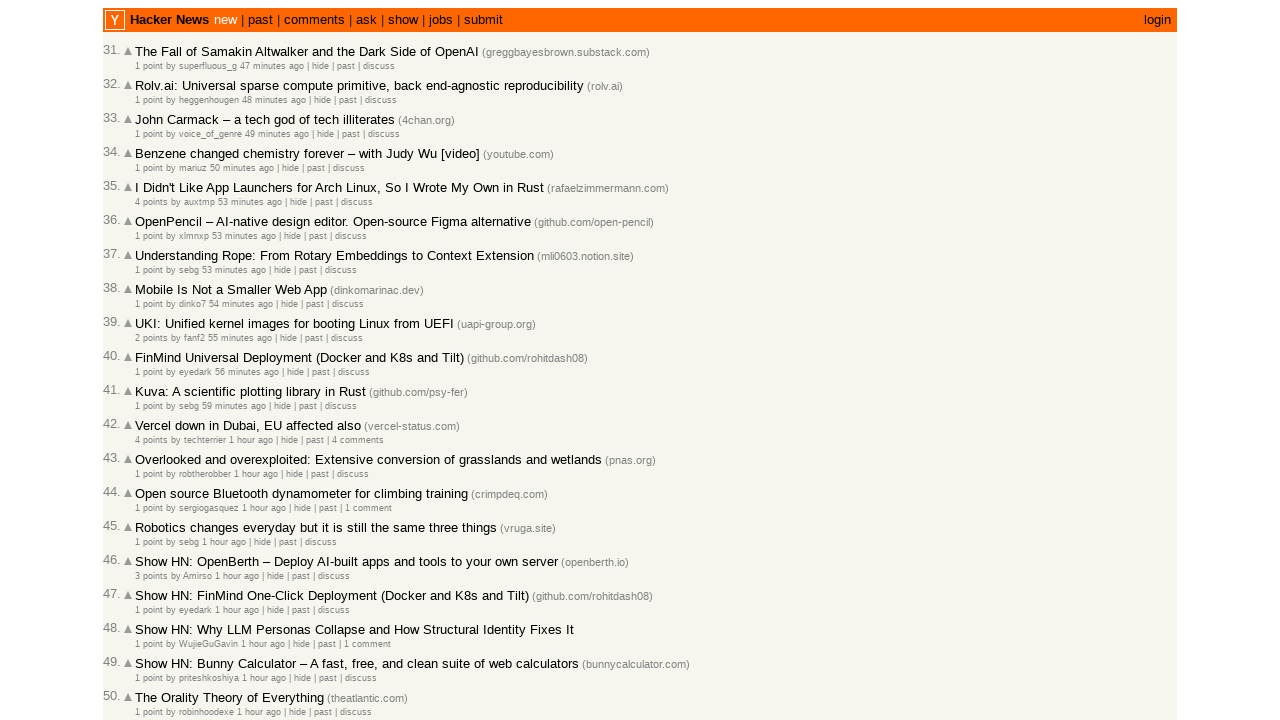

Counted age elements, next page index: 29
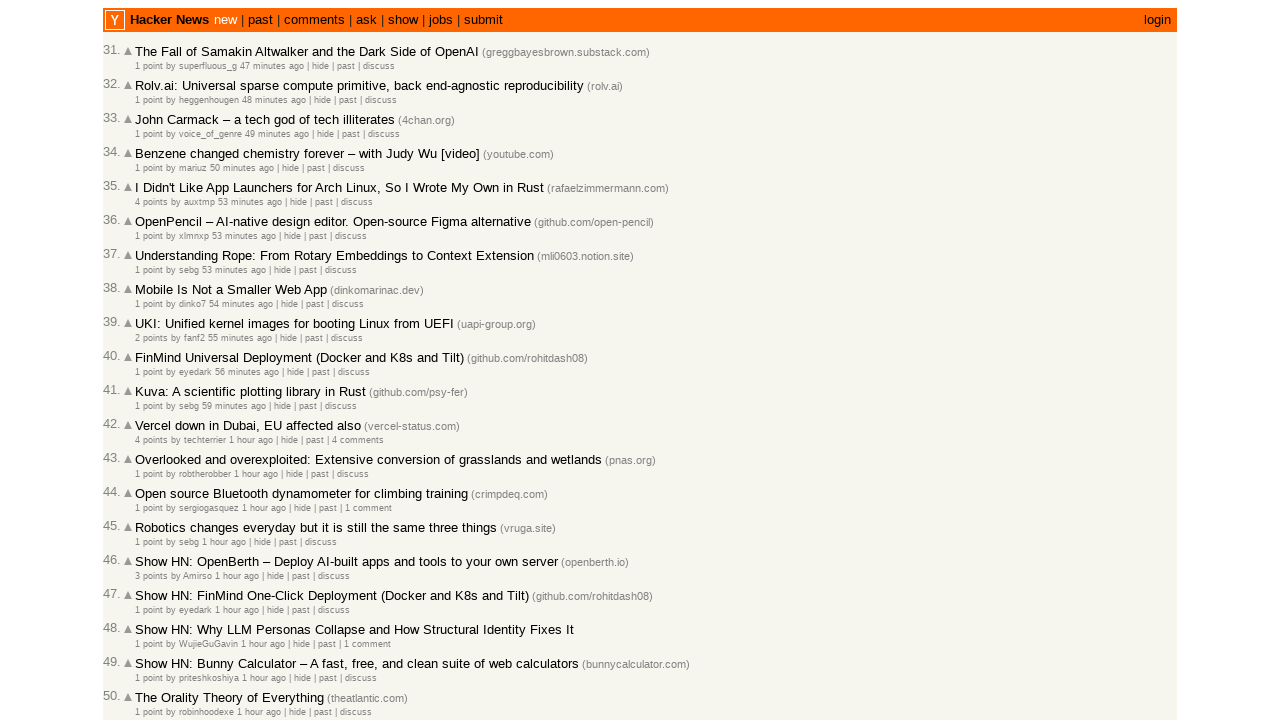

Selected age element at index 2
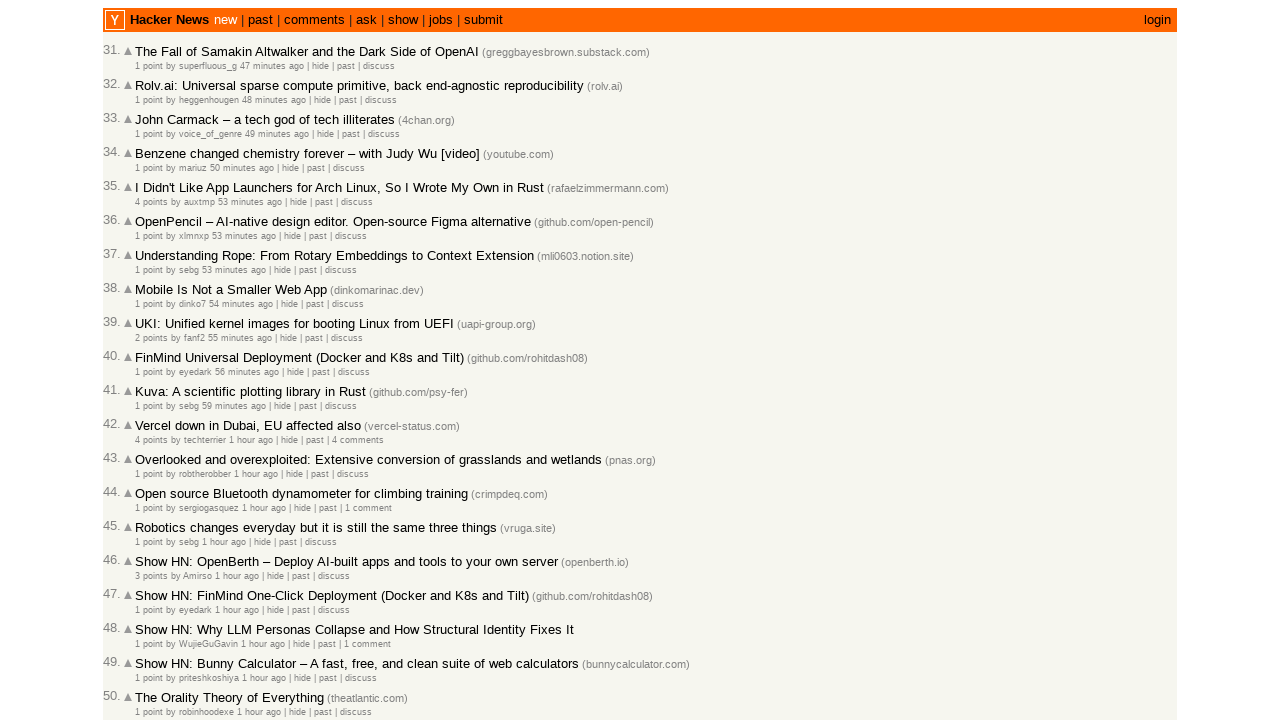

Retrieved timestamp attribute: 2026-03-02T09:48:25 1772444905
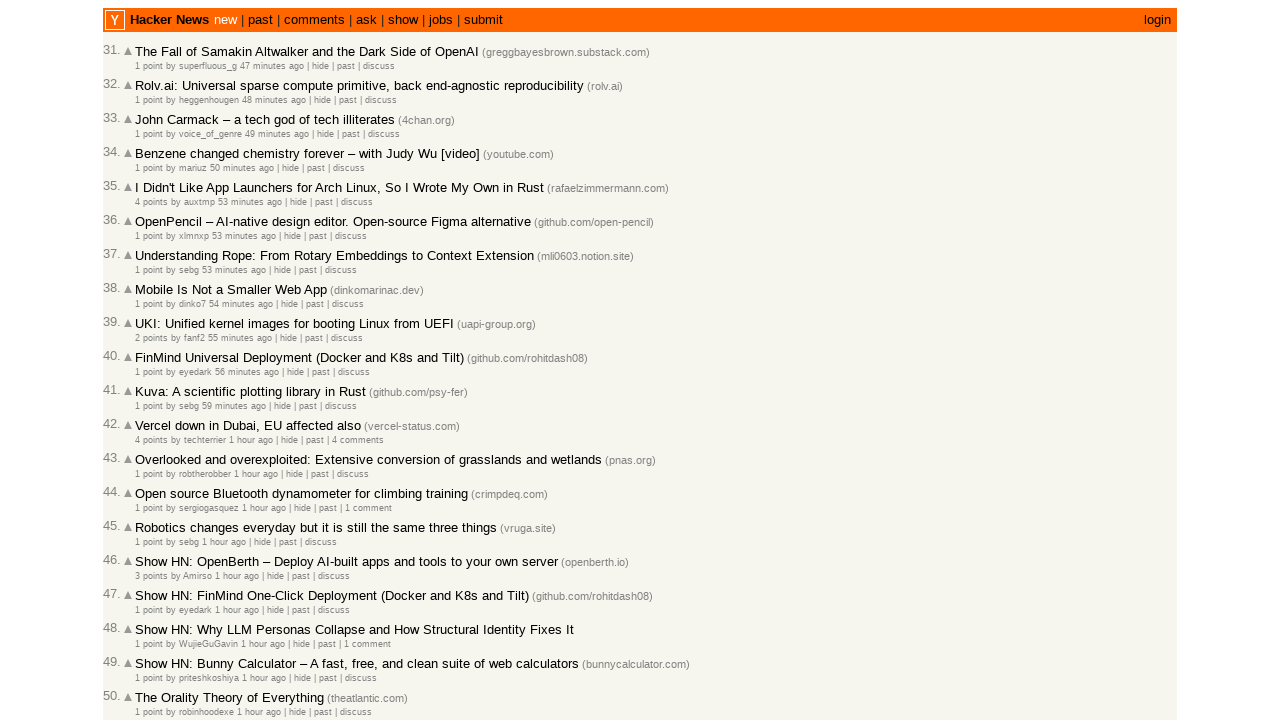

Parsed timestamps: previous=2026-03-02, current=2026-03-02
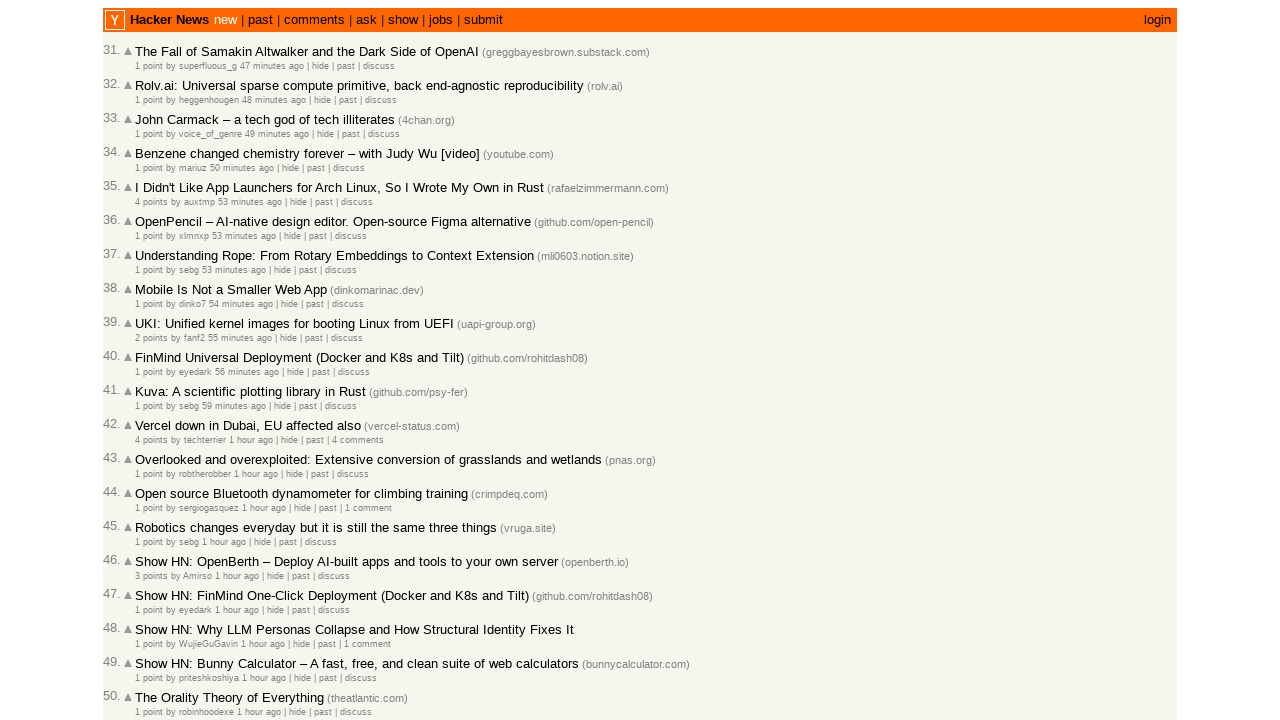

Checked article 33/100, moving to next article
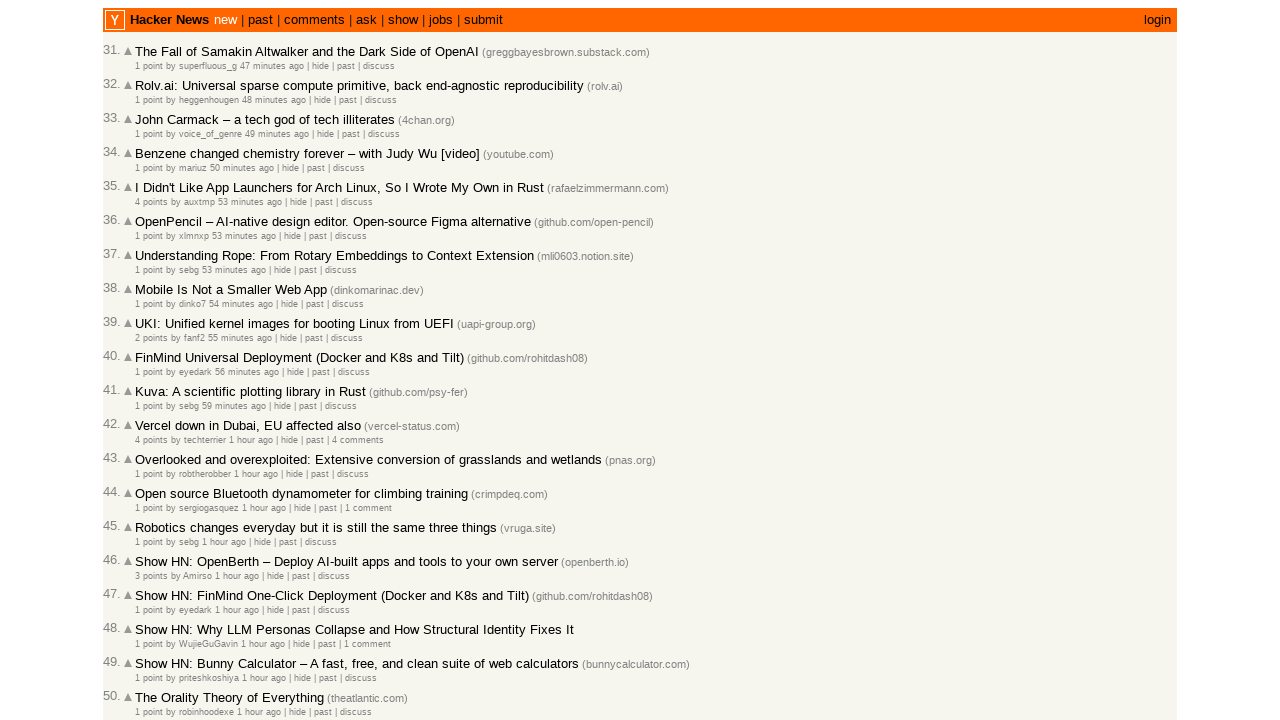

Located all age elements on the page
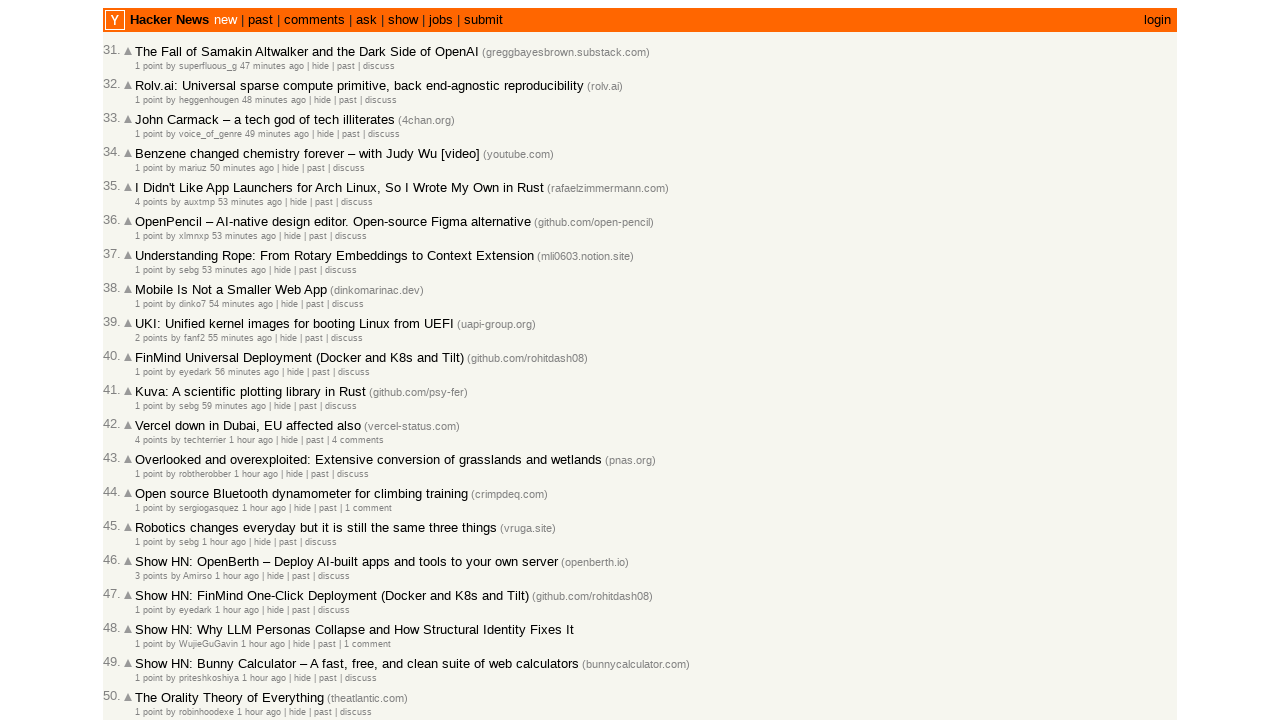

Counted age elements, next page index: 29
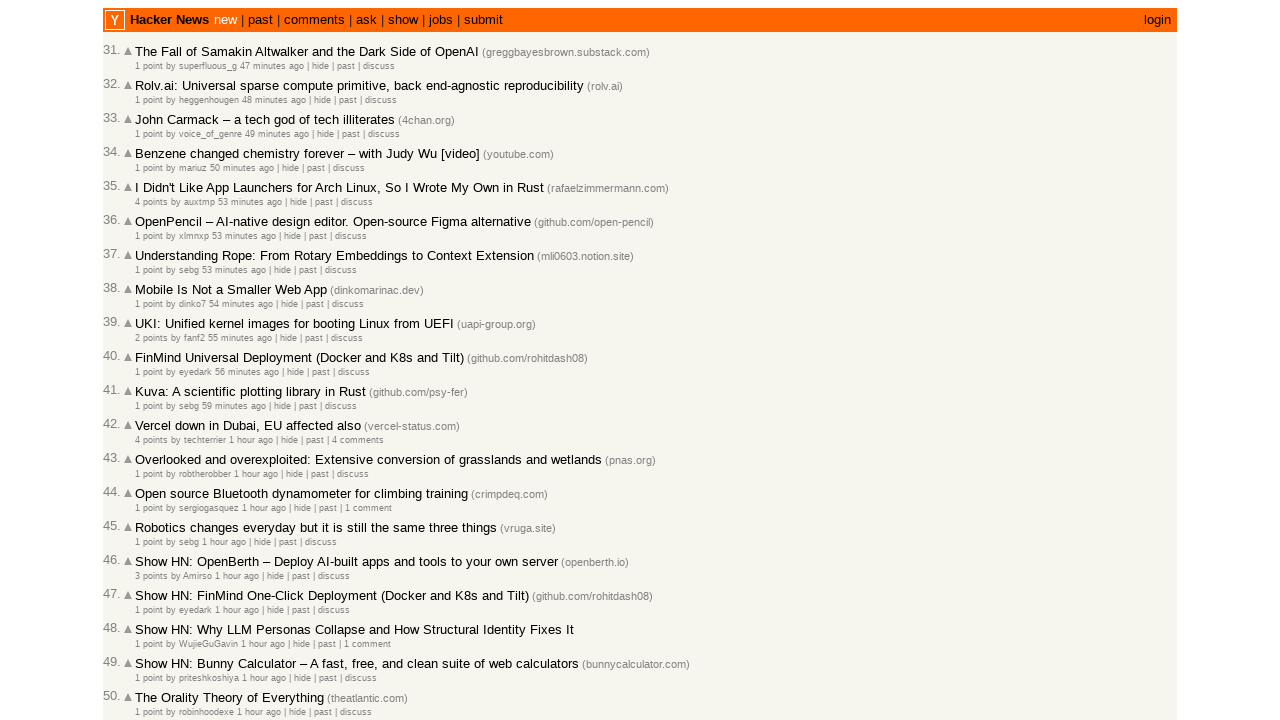

Selected age element at index 3
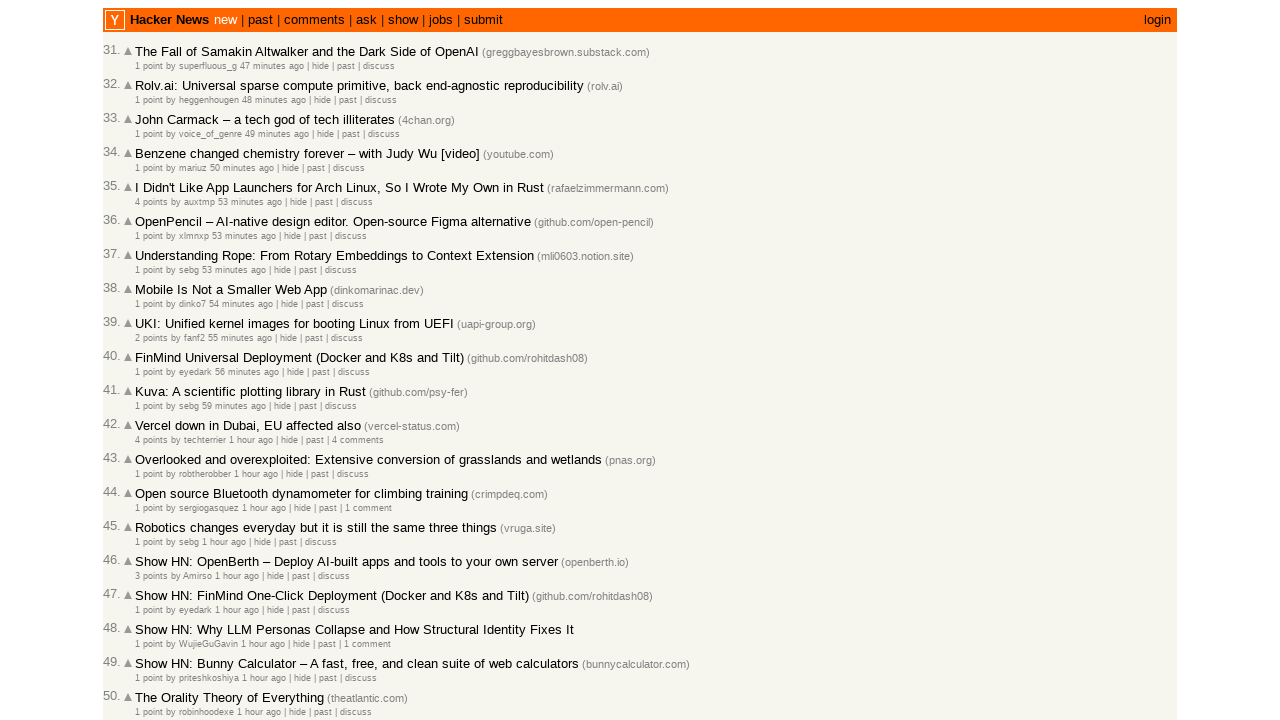

Retrieved timestamp attribute: 2026-03-02T09:47:28 1772444848
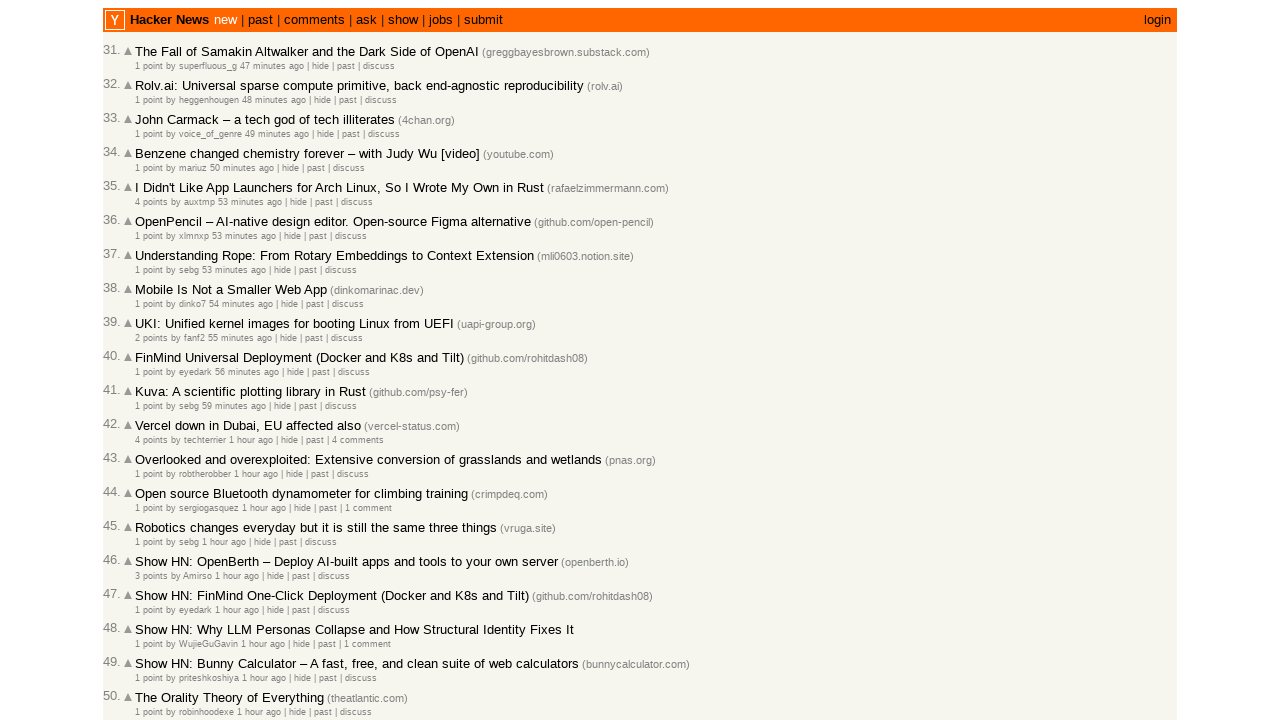

Parsed timestamps: previous=2026-03-02, current=2026-03-02
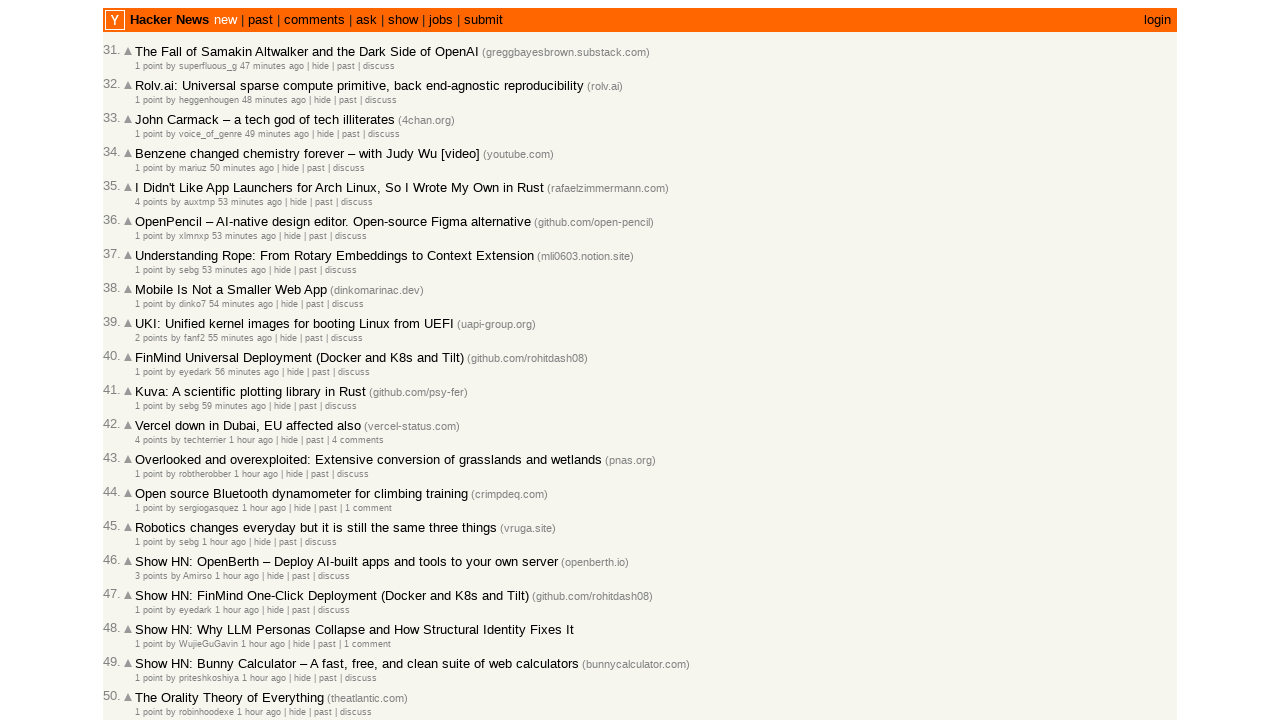

Checked article 34/100, moving to next article
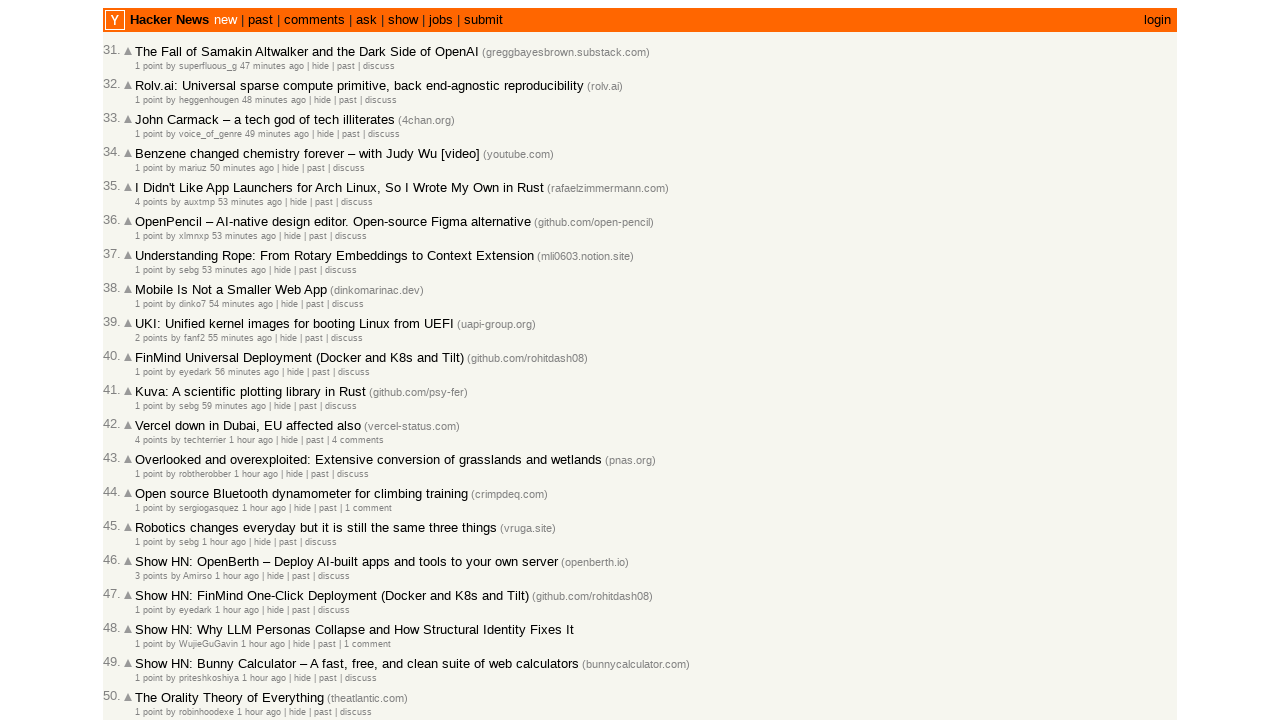

Located all age elements on the page
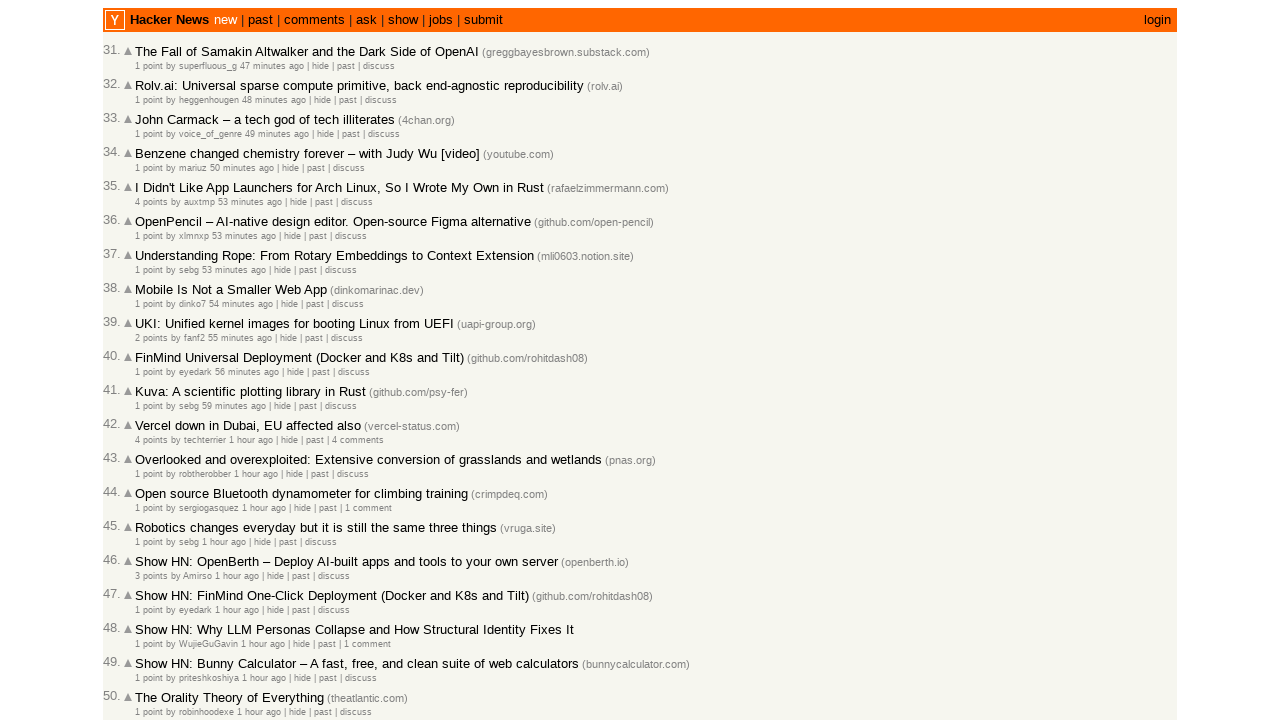

Counted age elements, next page index: 29
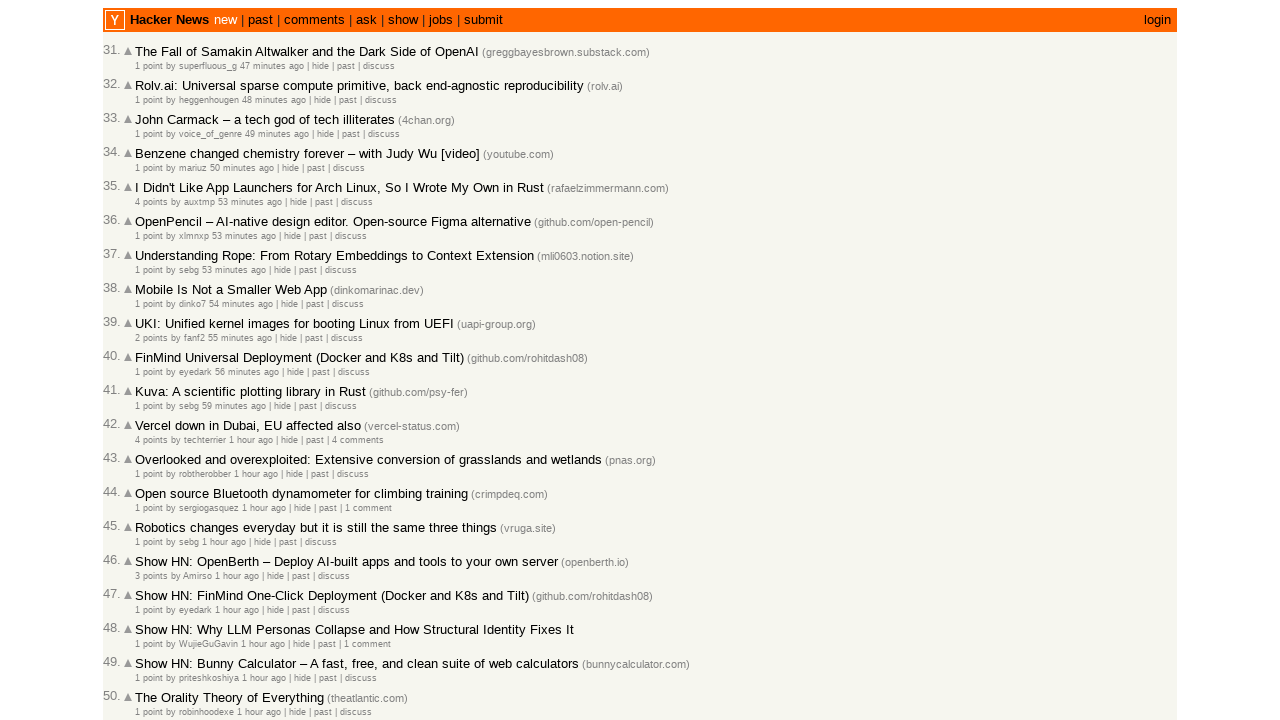

Selected age element at index 4
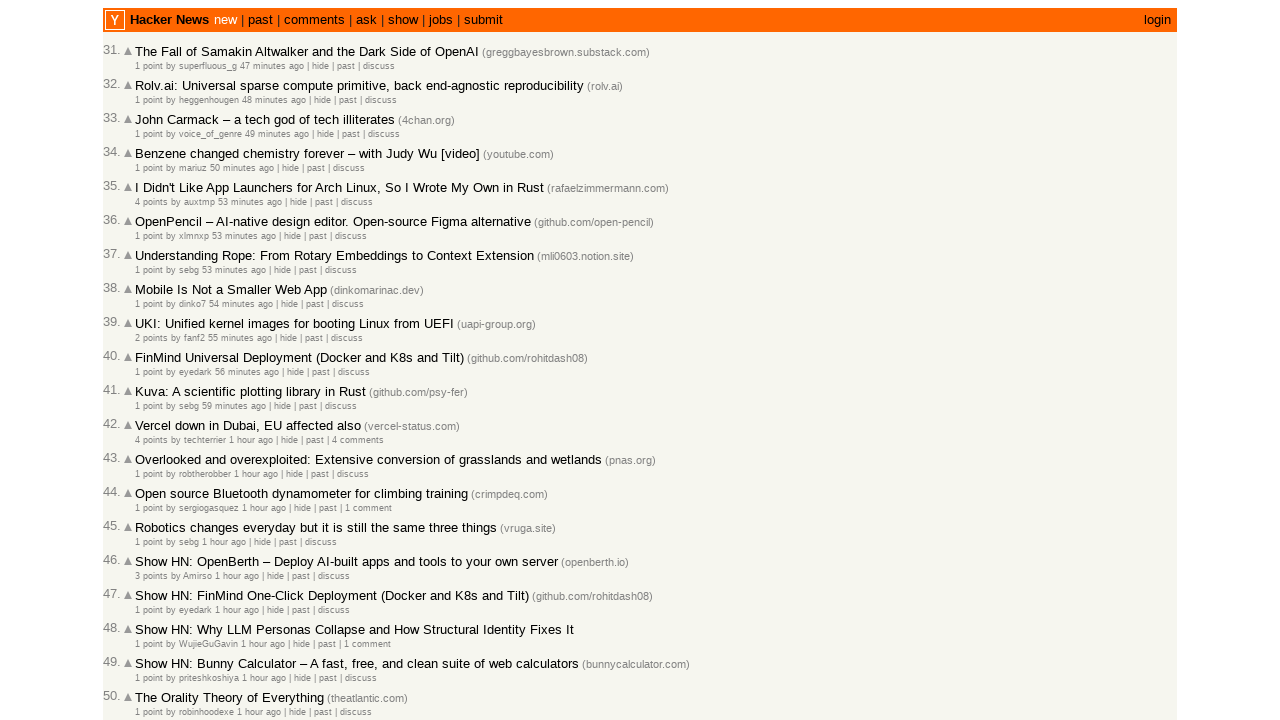

Retrieved timestamp attribute: 2026-03-02T09:44:11 1772444651
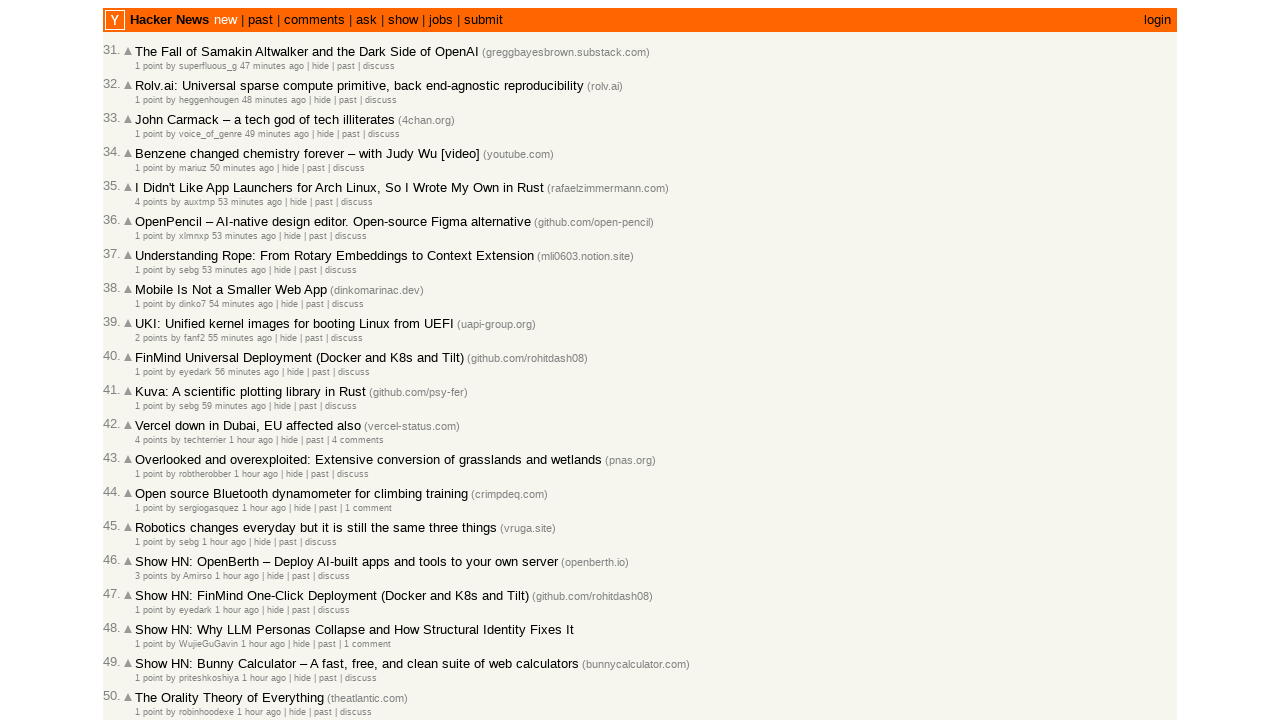

Parsed timestamps: previous=2026-03-02, current=2026-03-02
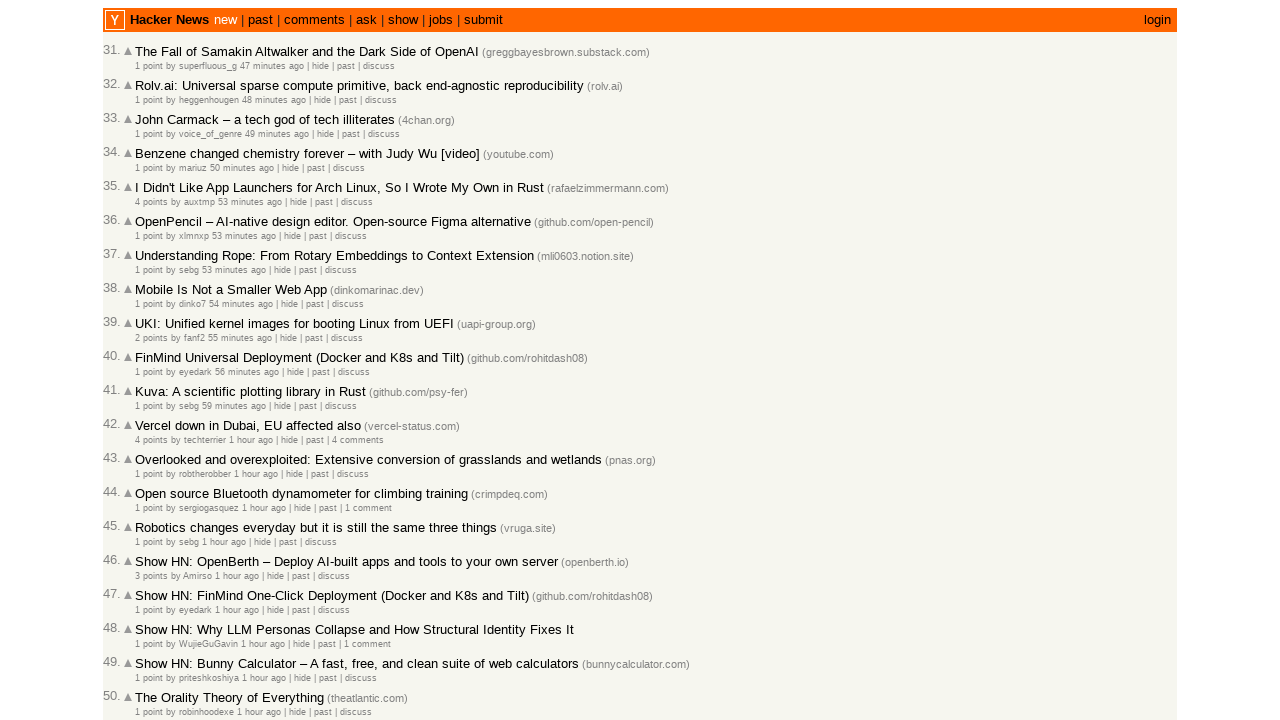

Checked article 35/100, moving to next article
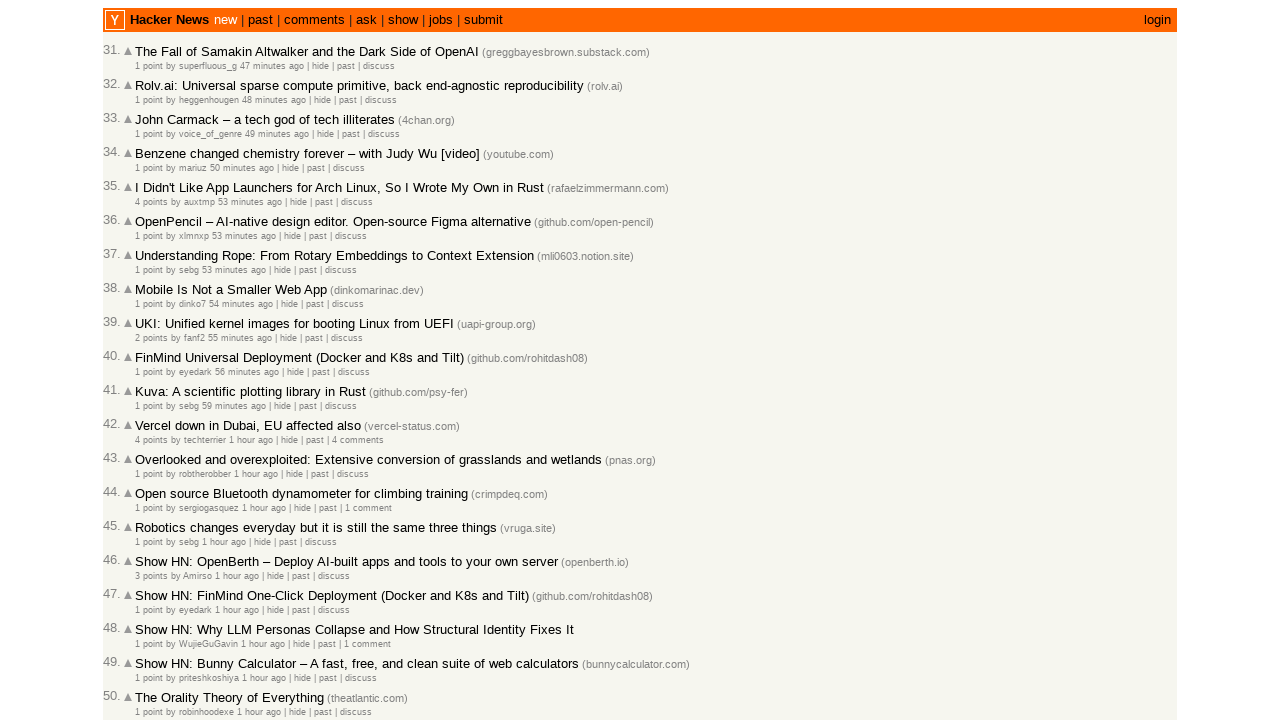

Located all age elements on the page
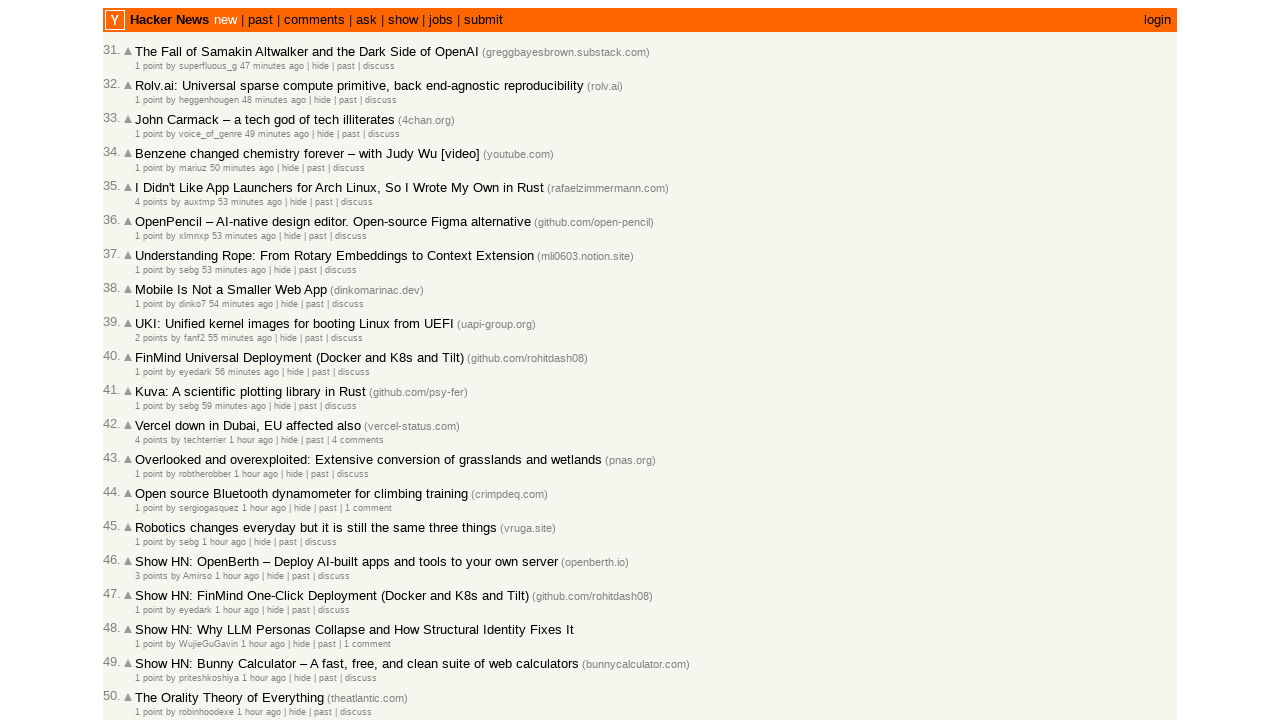

Counted age elements, next page index: 29
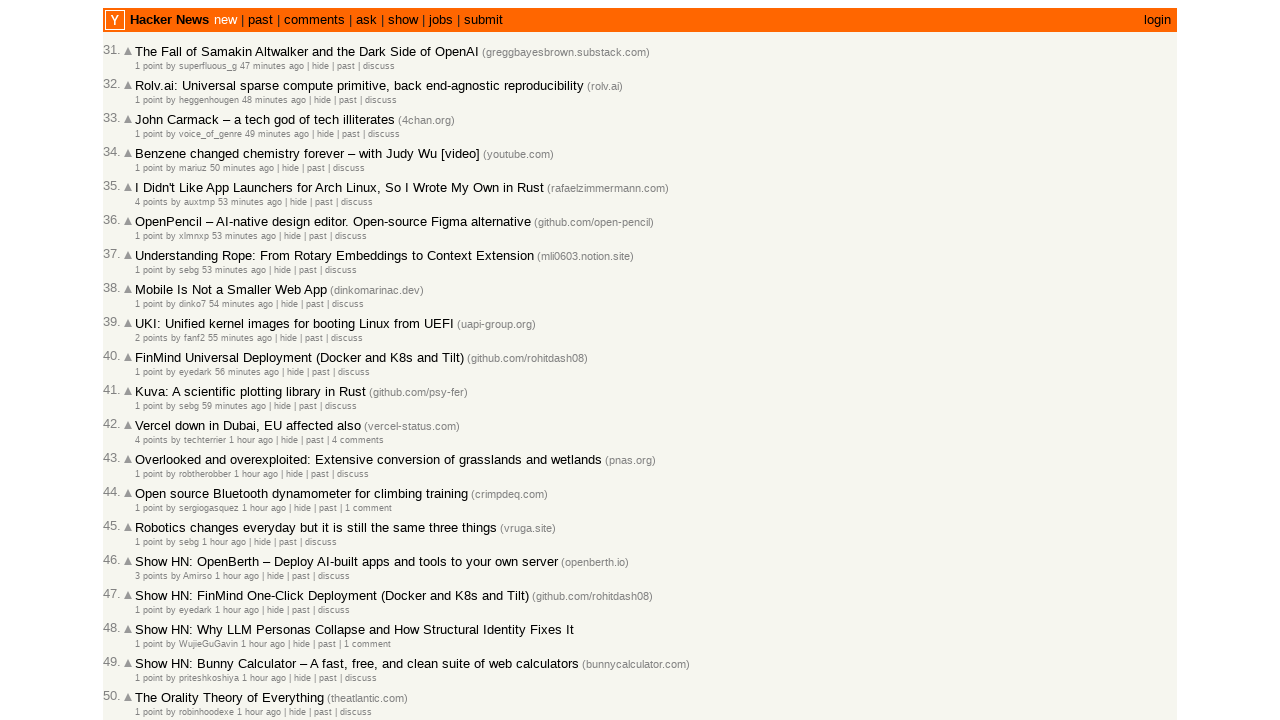

Selected age element at index 5
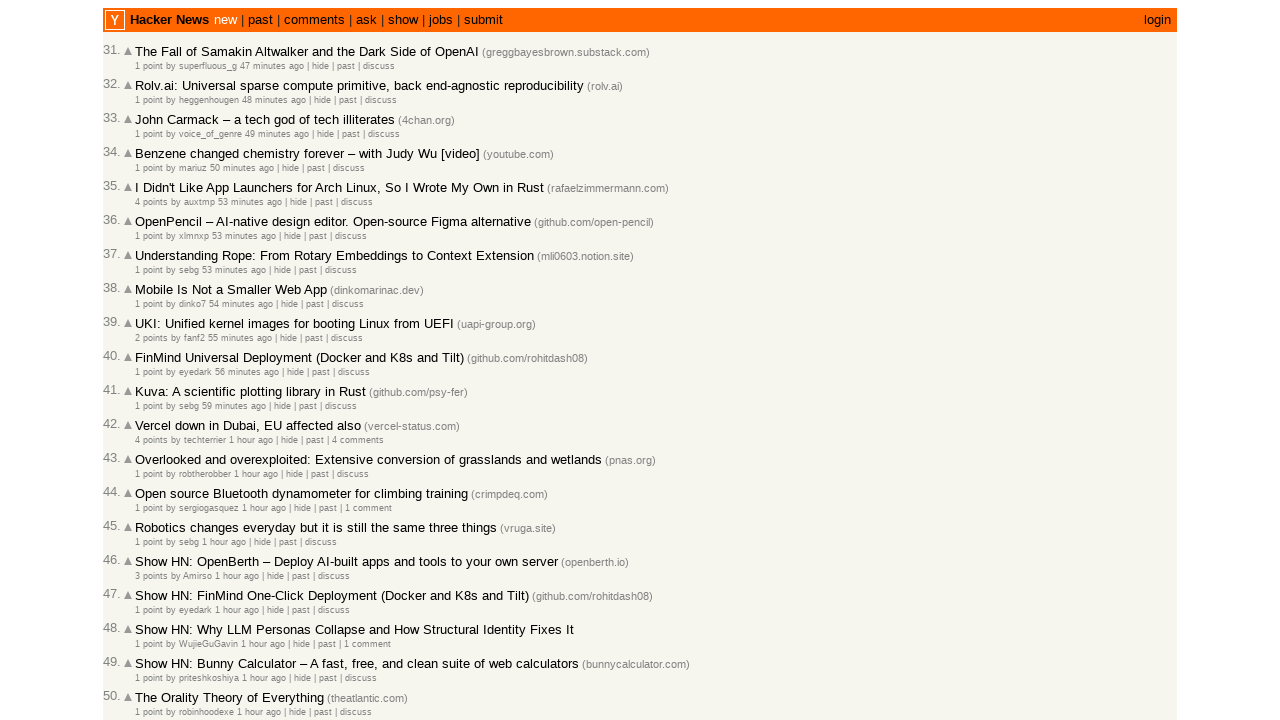

Retrieved timestamp attribute: 2026-03-02T09:44:11 1772444651
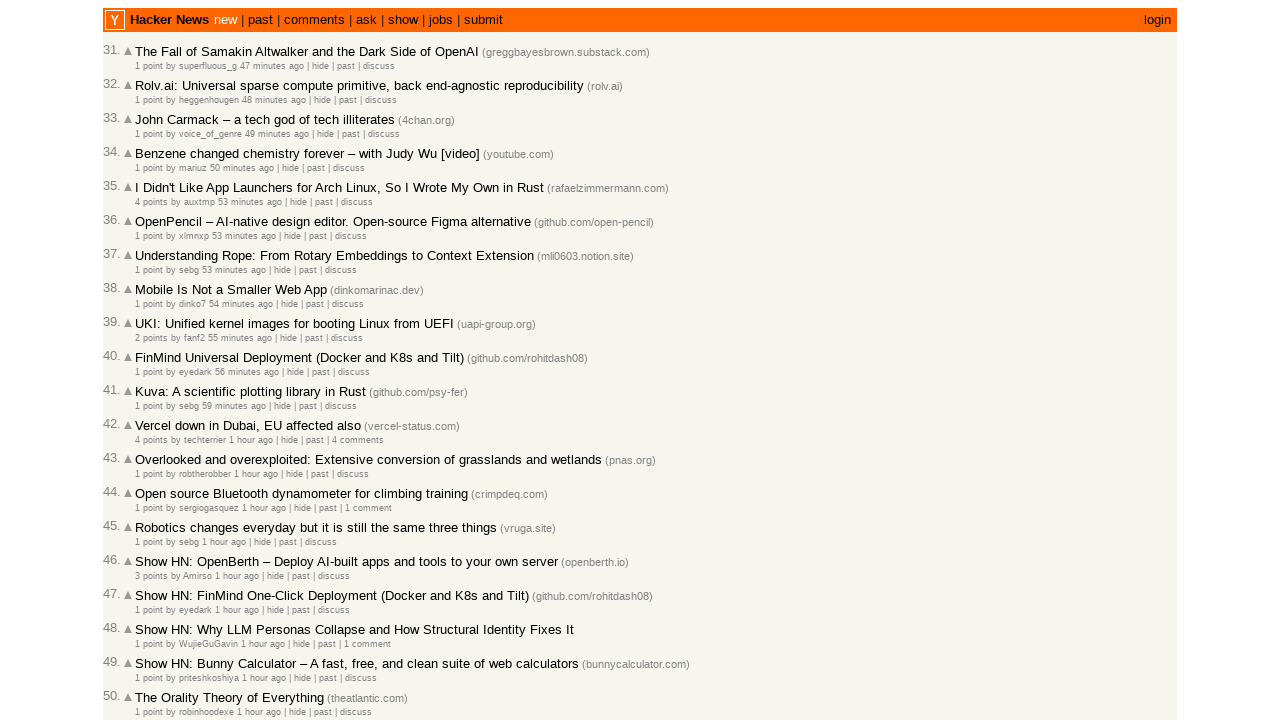

Parsed timestamps: previous=2026-03-02, current=2026-03-02
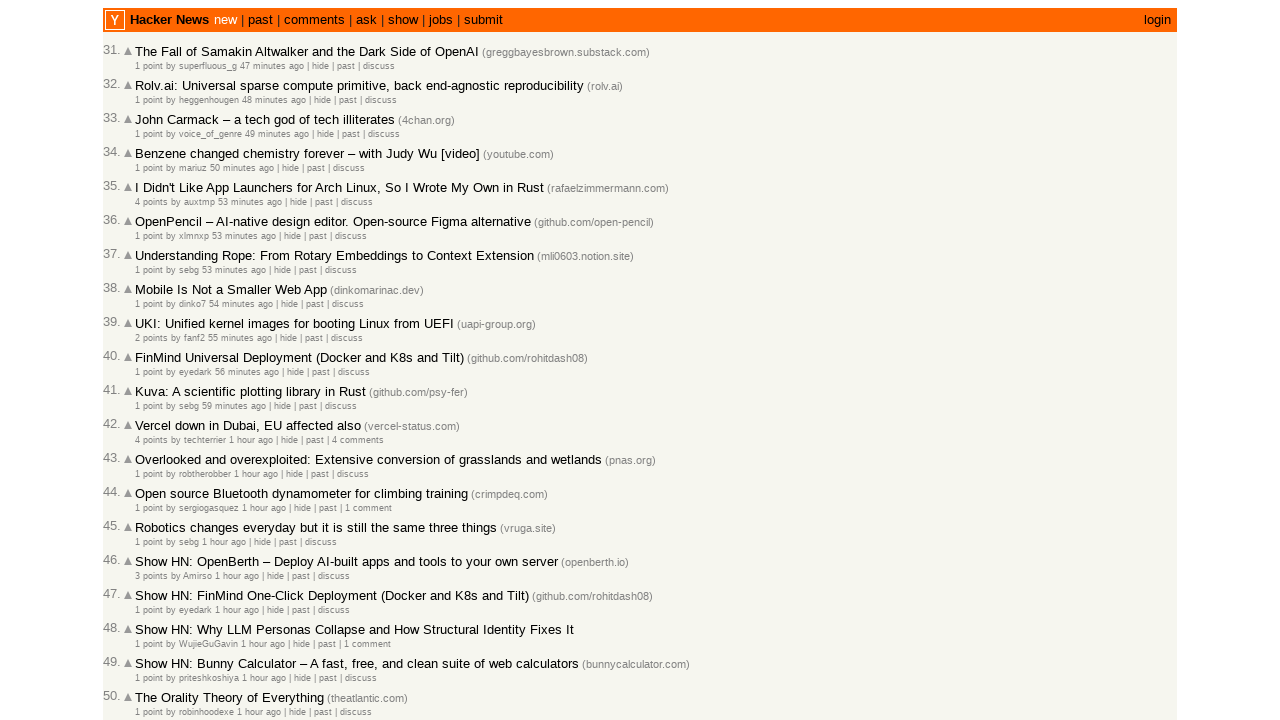

Checked article 36/100, moving to next article
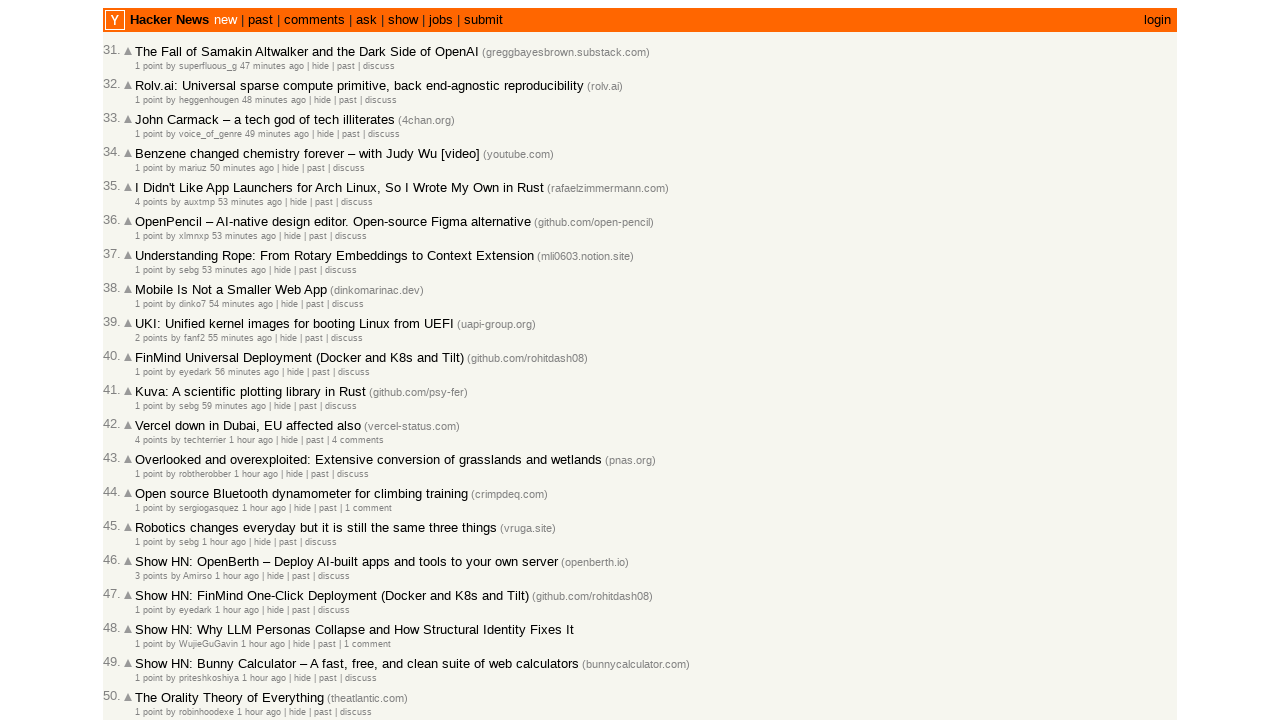

Located all age elements on the page
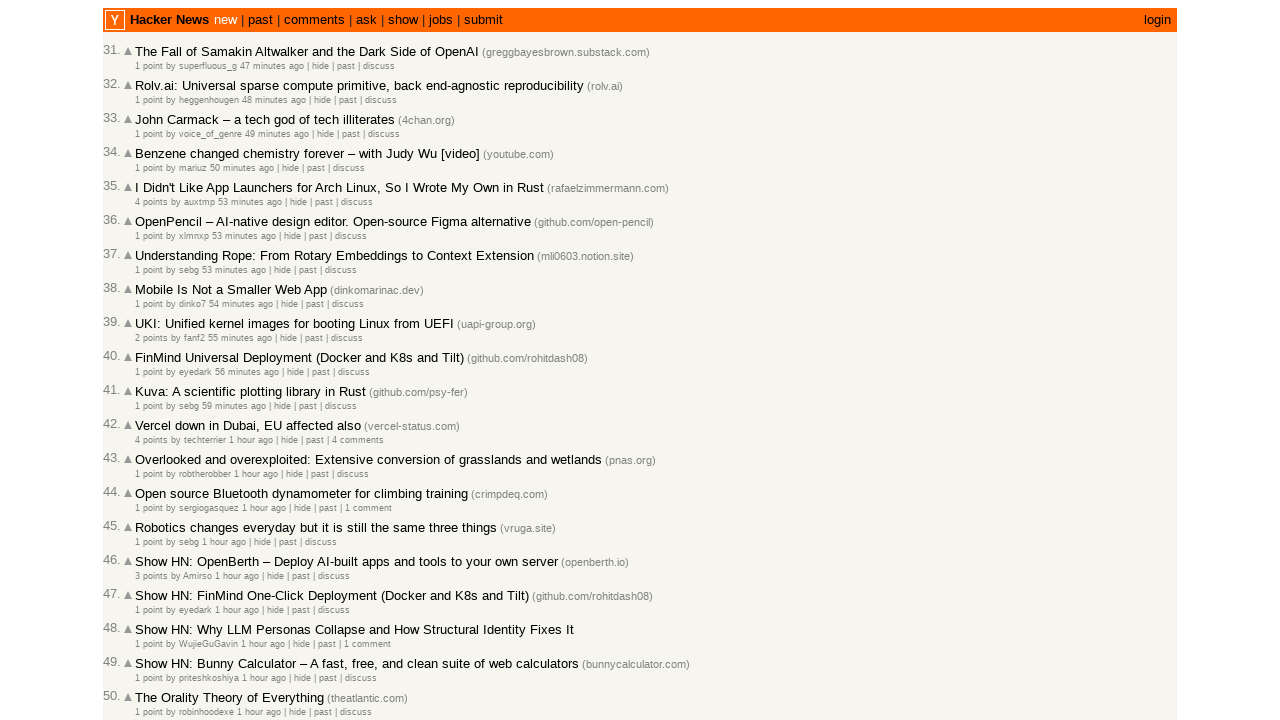

Counted age elements, next page index: 29
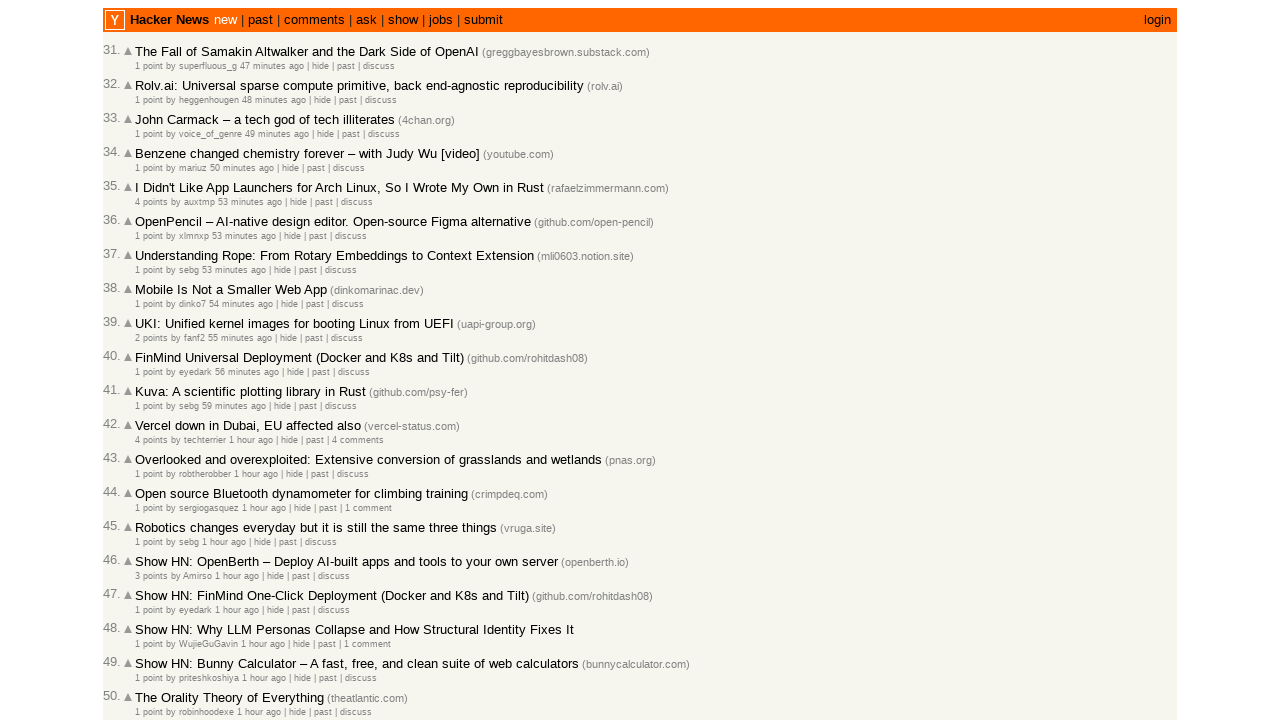

Selected age element at index 6
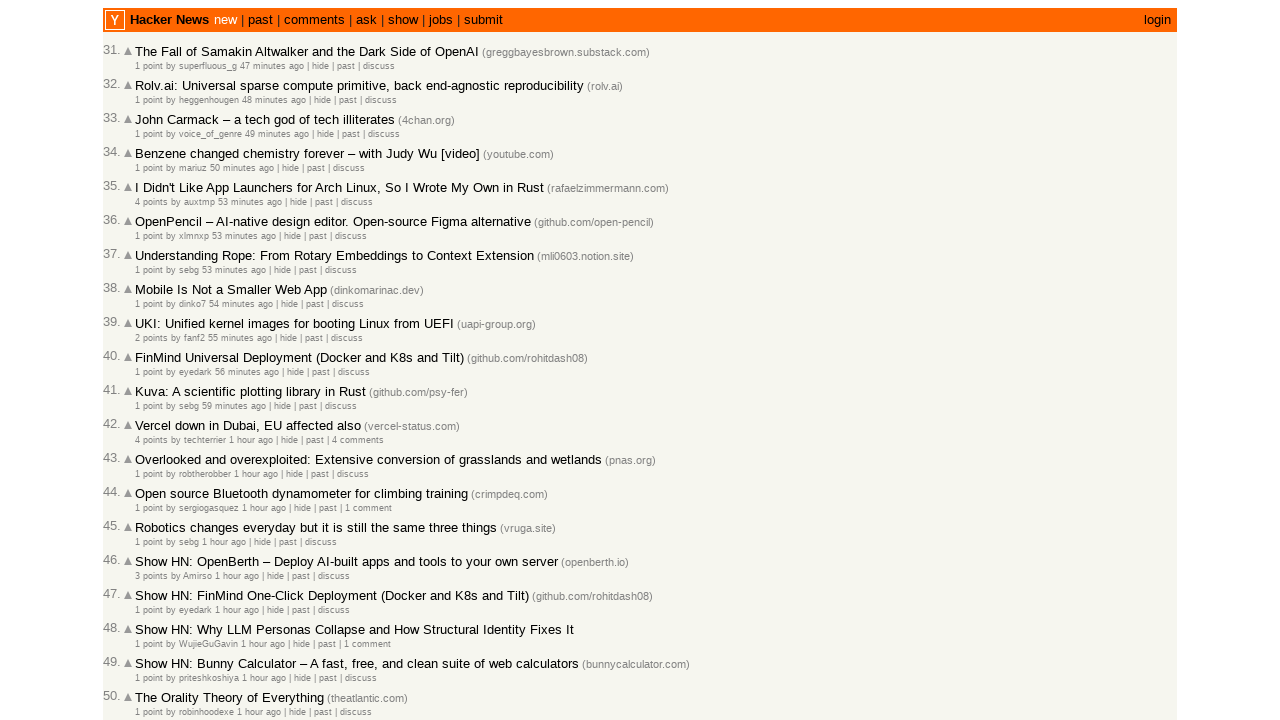

Retrieved timestamp attribute: 2026-03-02T09:43:57 1772444637
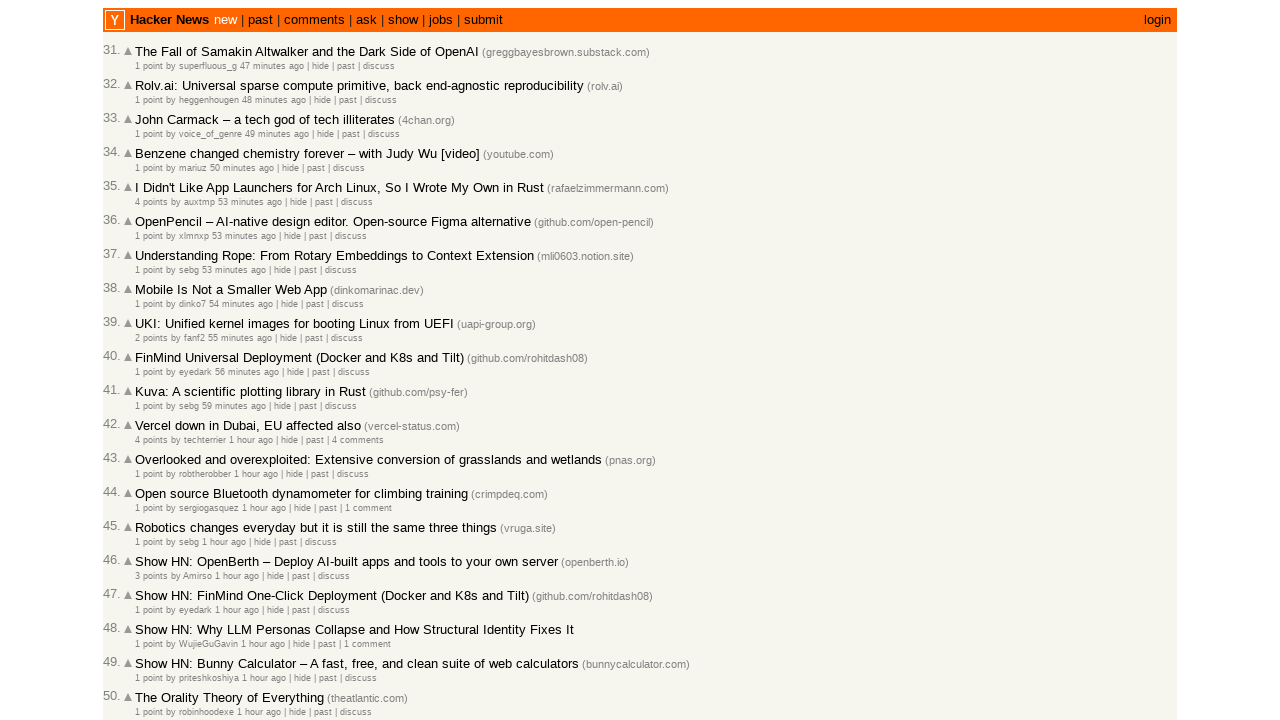

Parsed timestamps: previous=2026-03-02, current=2026-03-02
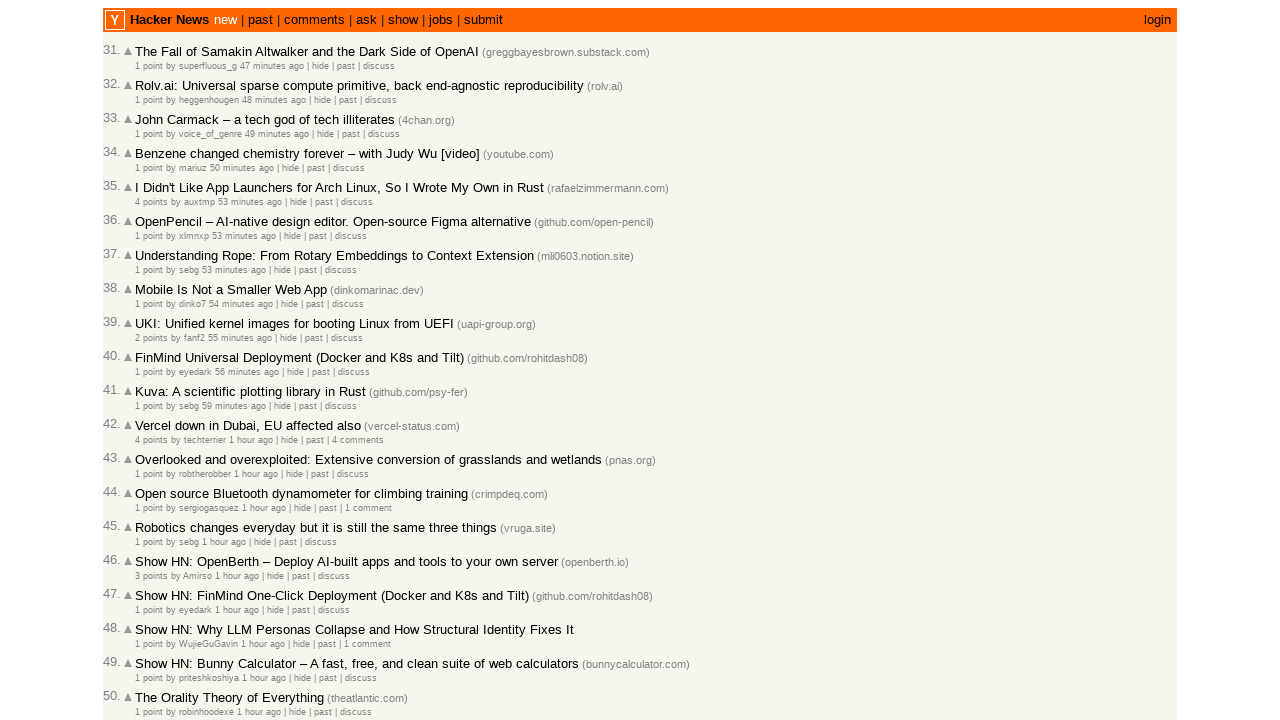

Checked article 37/100, moving to next article
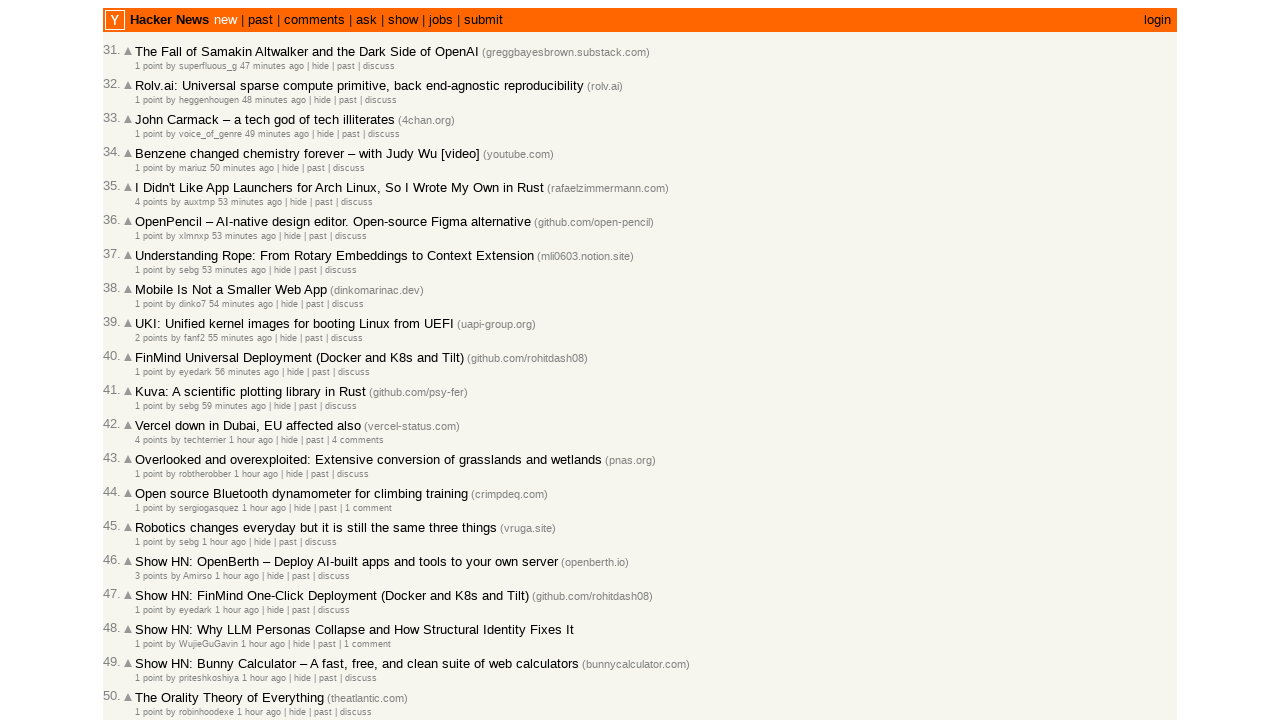

Located all age elements on the page
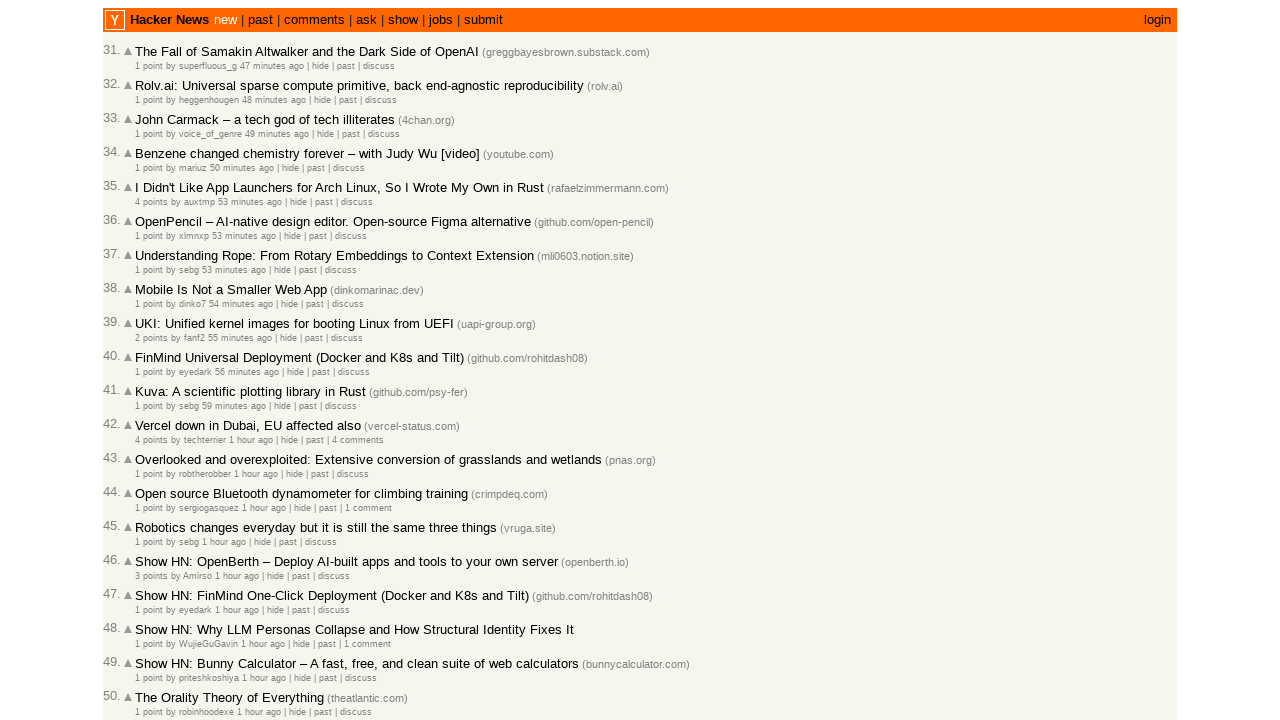

Counted age elements, next page index: 29
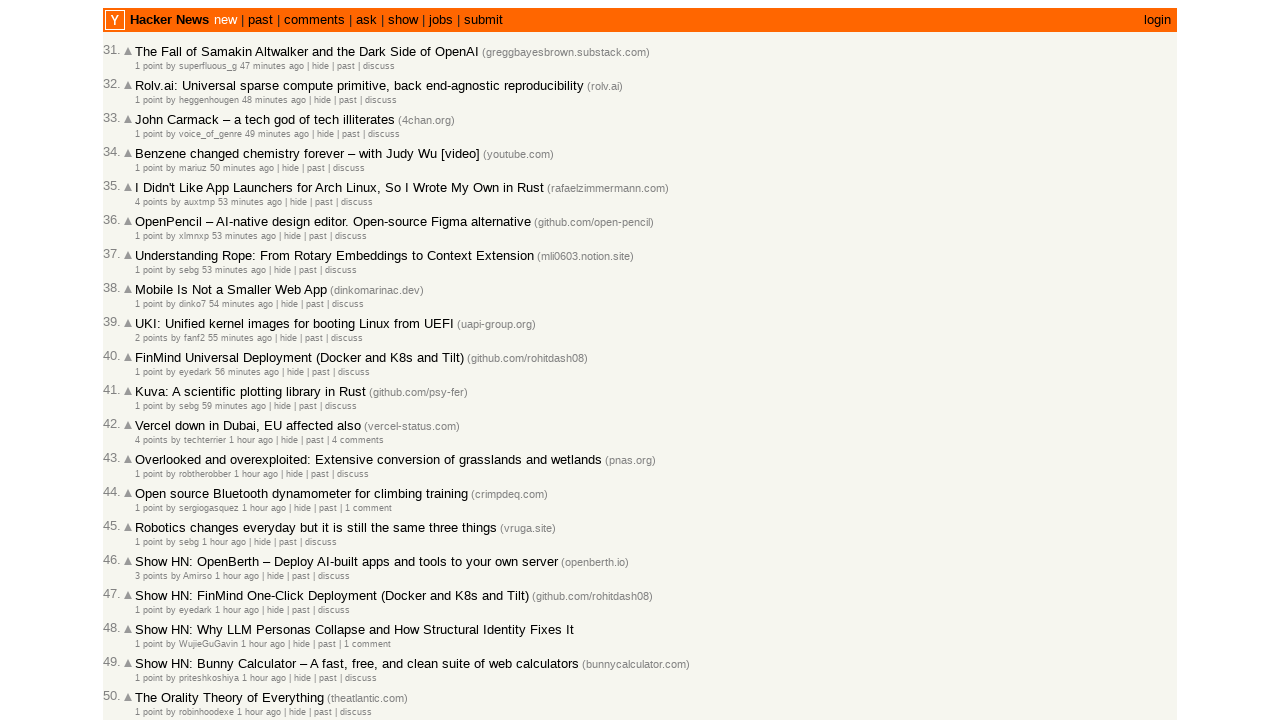

Selected age element at index 7
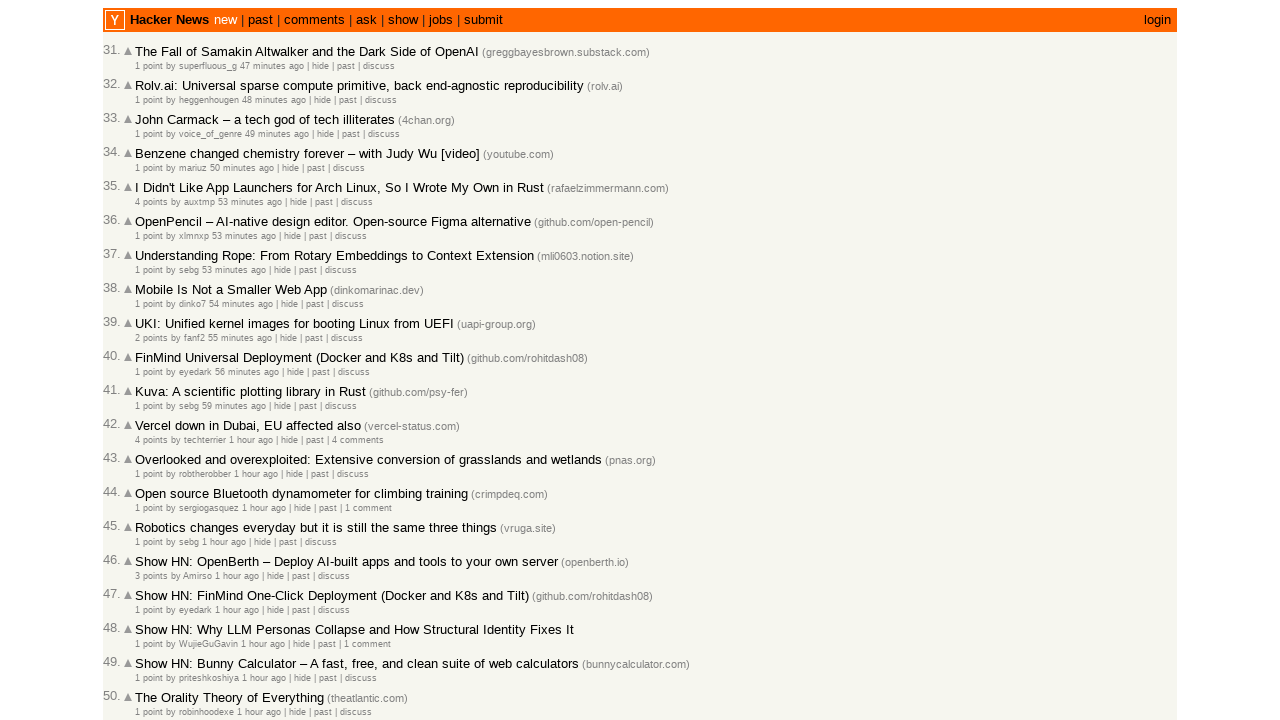

Retrieved timestamp attribute: 2026-03-02T09:43:11 1772444591
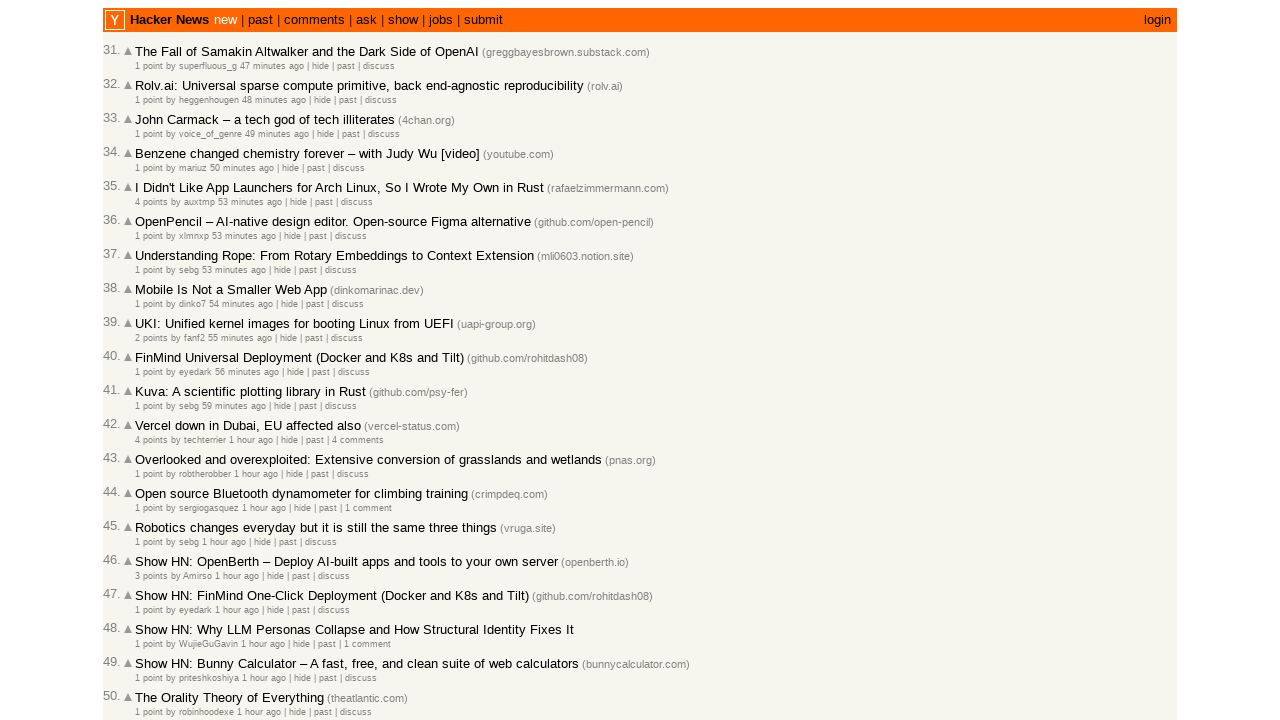

Parsed timestamps: previous=2026-03-02, current=2026-03-02
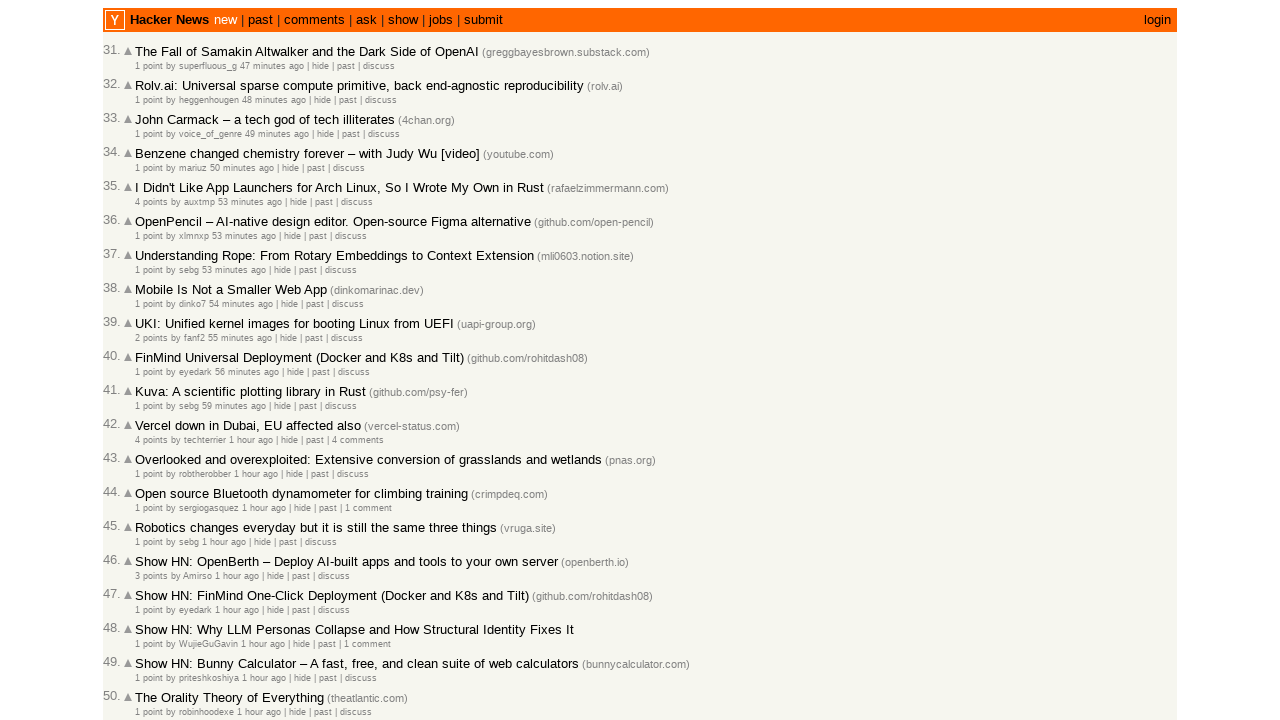

Checked article 38/100, moving to next article
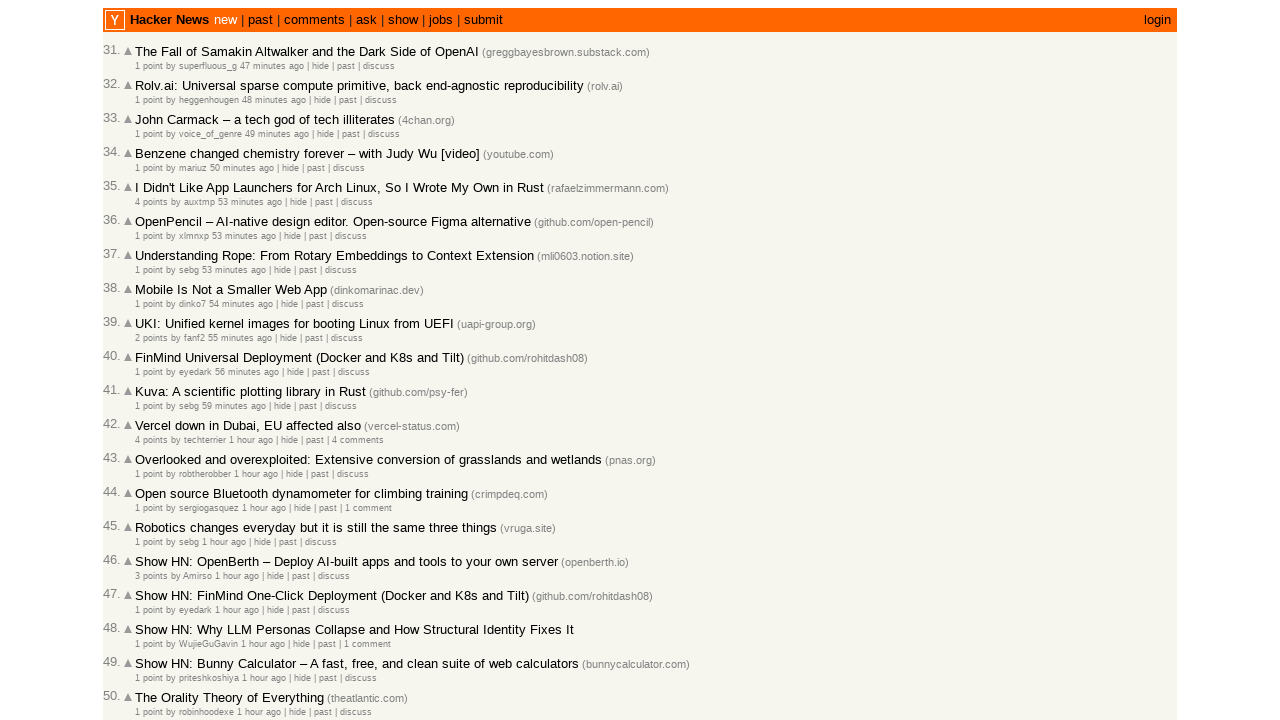

Located all age elements on the page
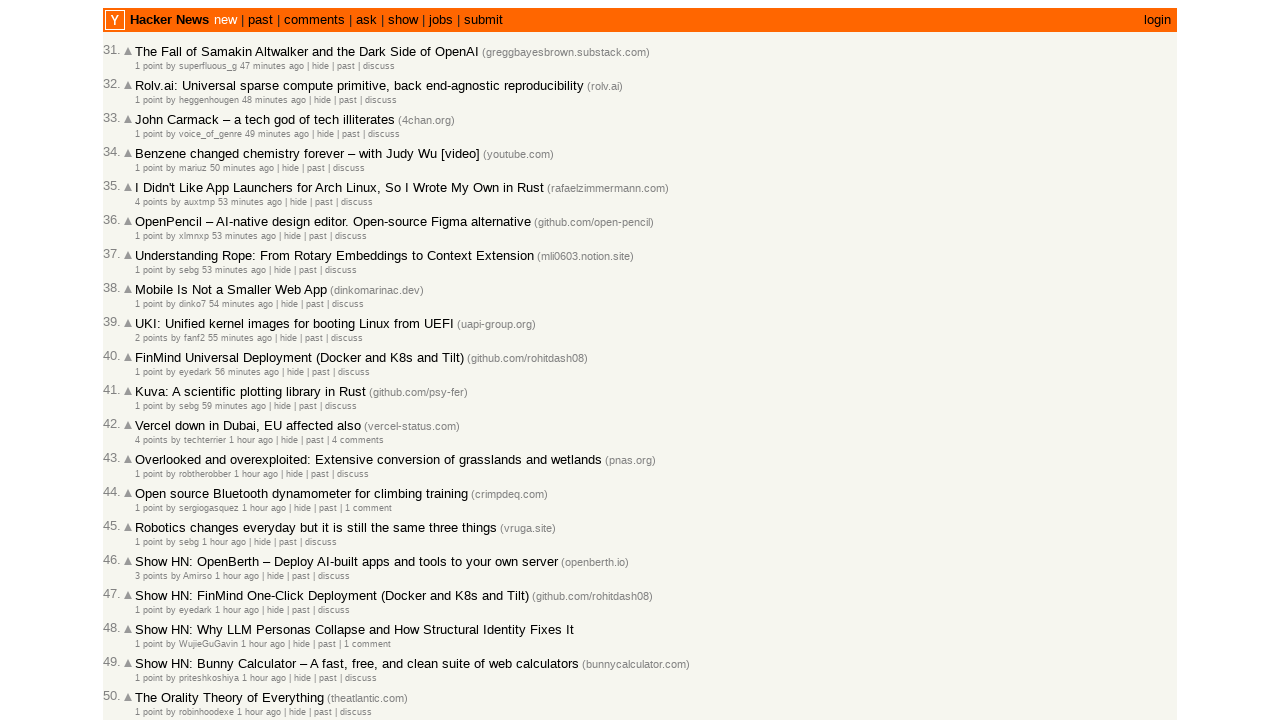

Counted age elements, next page index: 29
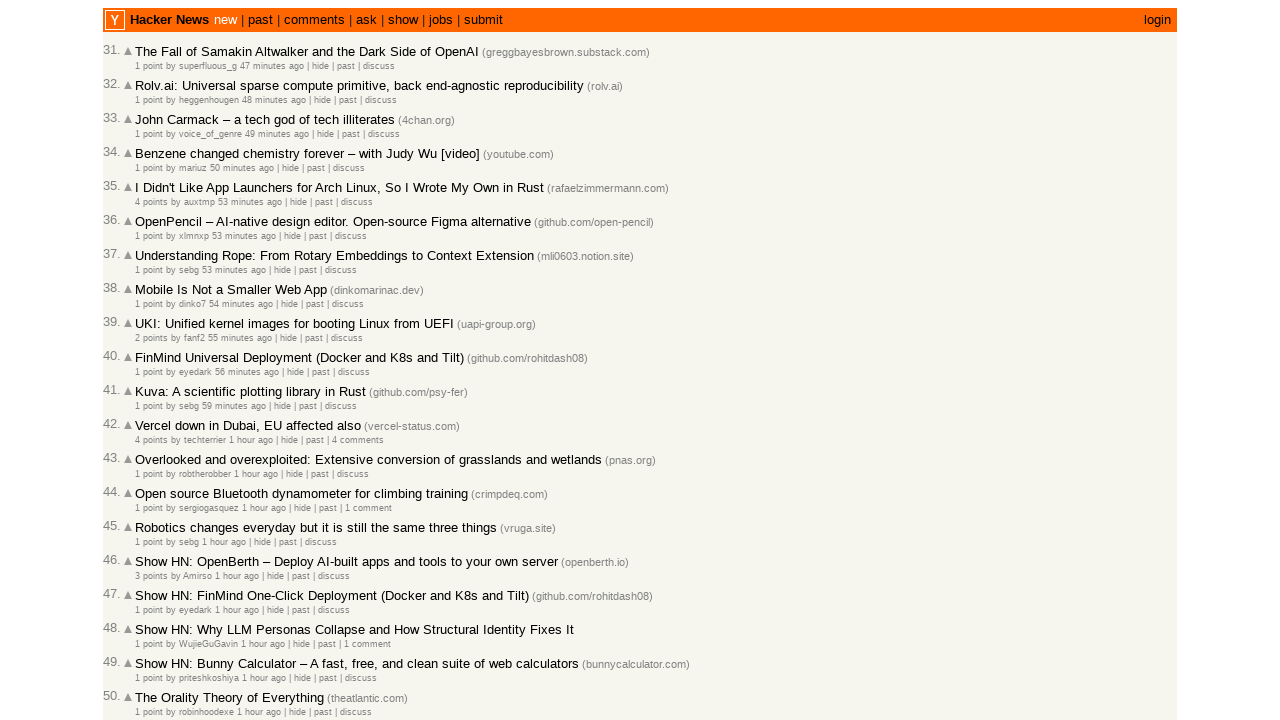

Selected age element at index 8
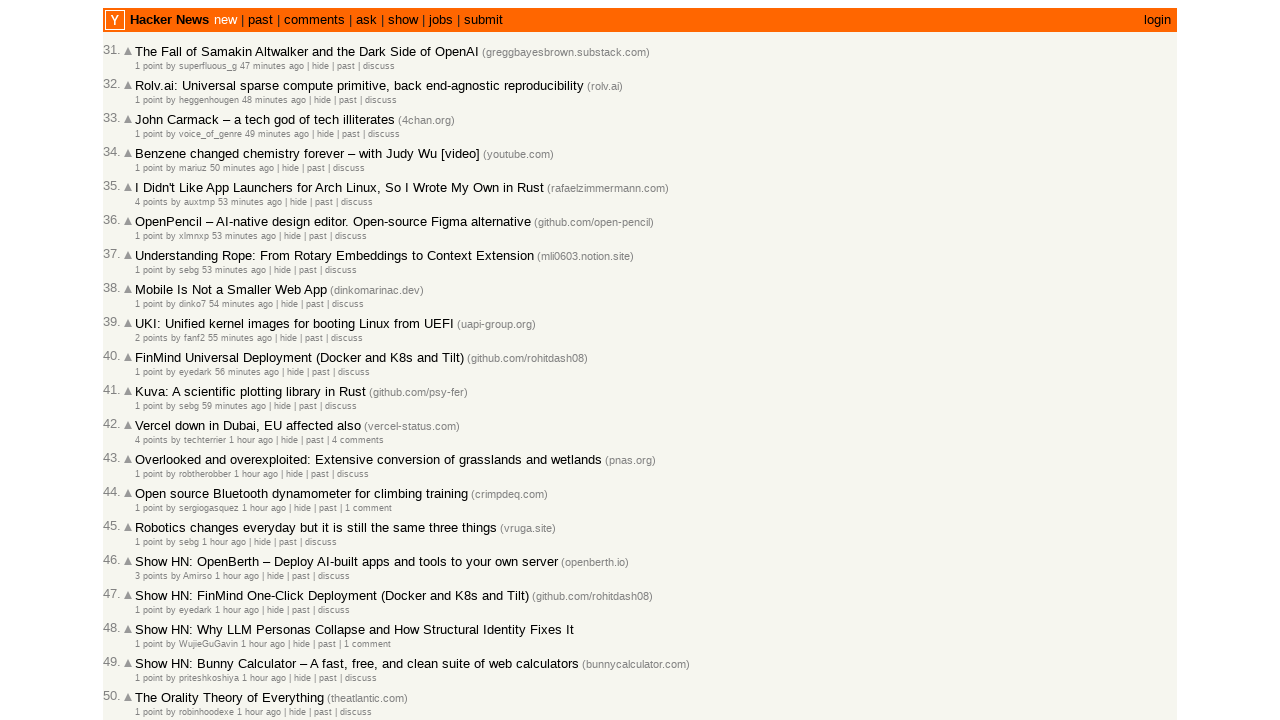

Retrieved timestamp attribute: 2026-03-02T09:42:05 1772444525
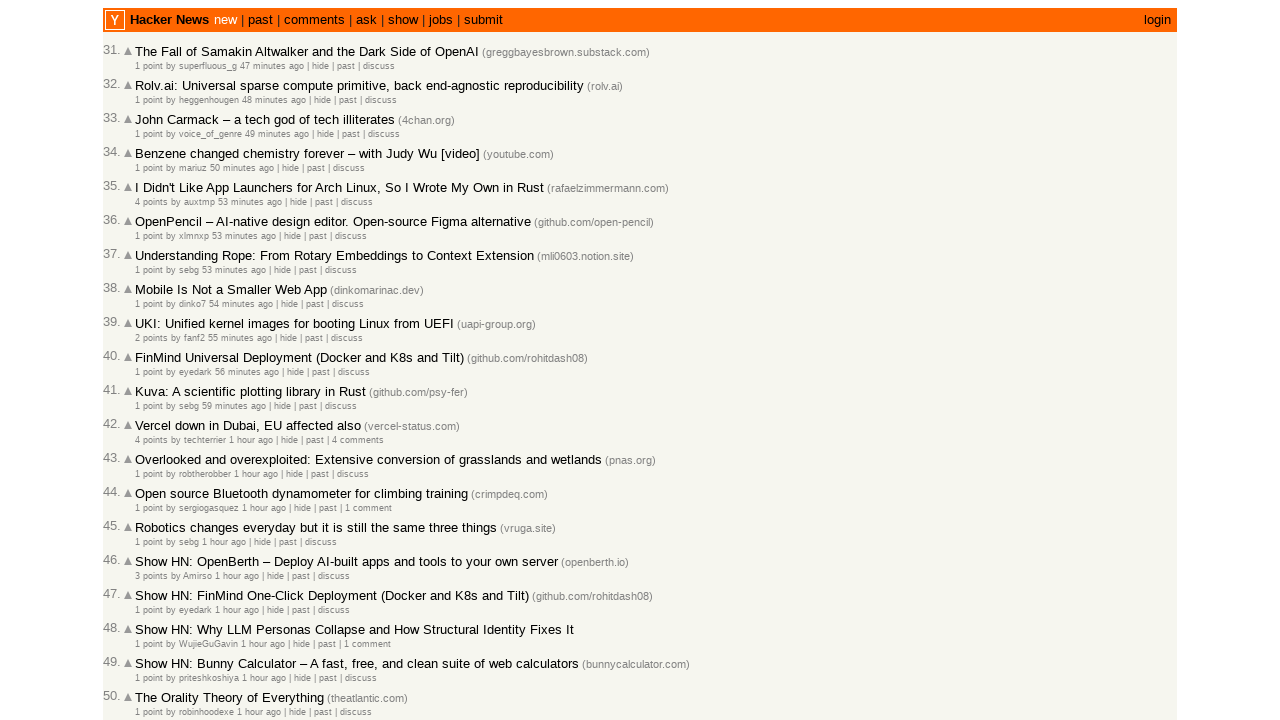

Parsed timestamps: previous=2026-03-02, current=2026-03-02
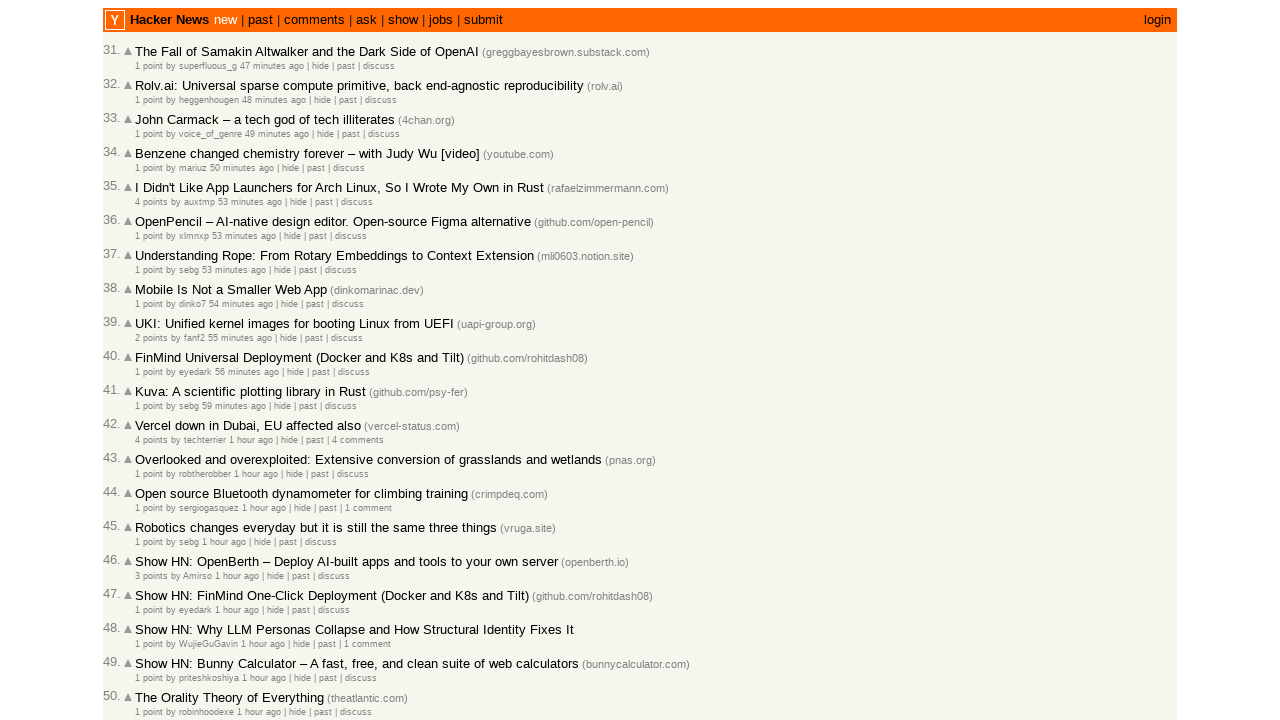

Checked article 39/100, moving to next article
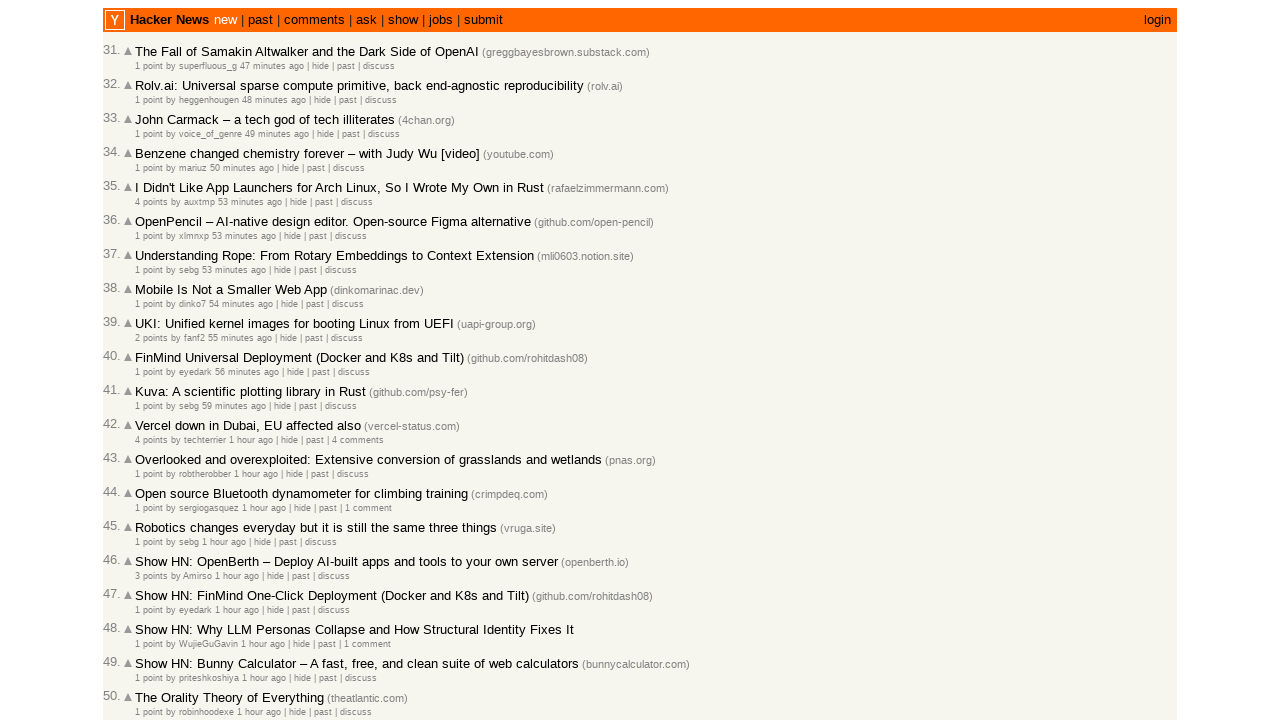

Located all age elements on the page
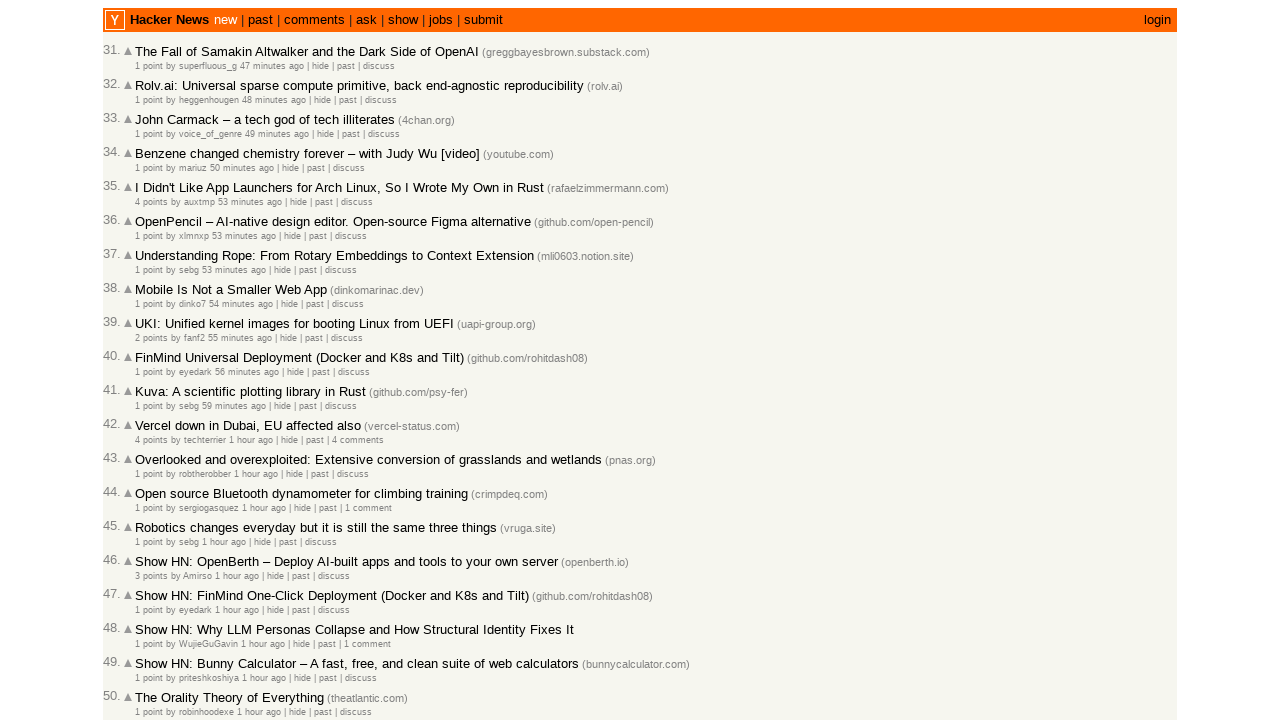

Counted age elements, next page index: 29
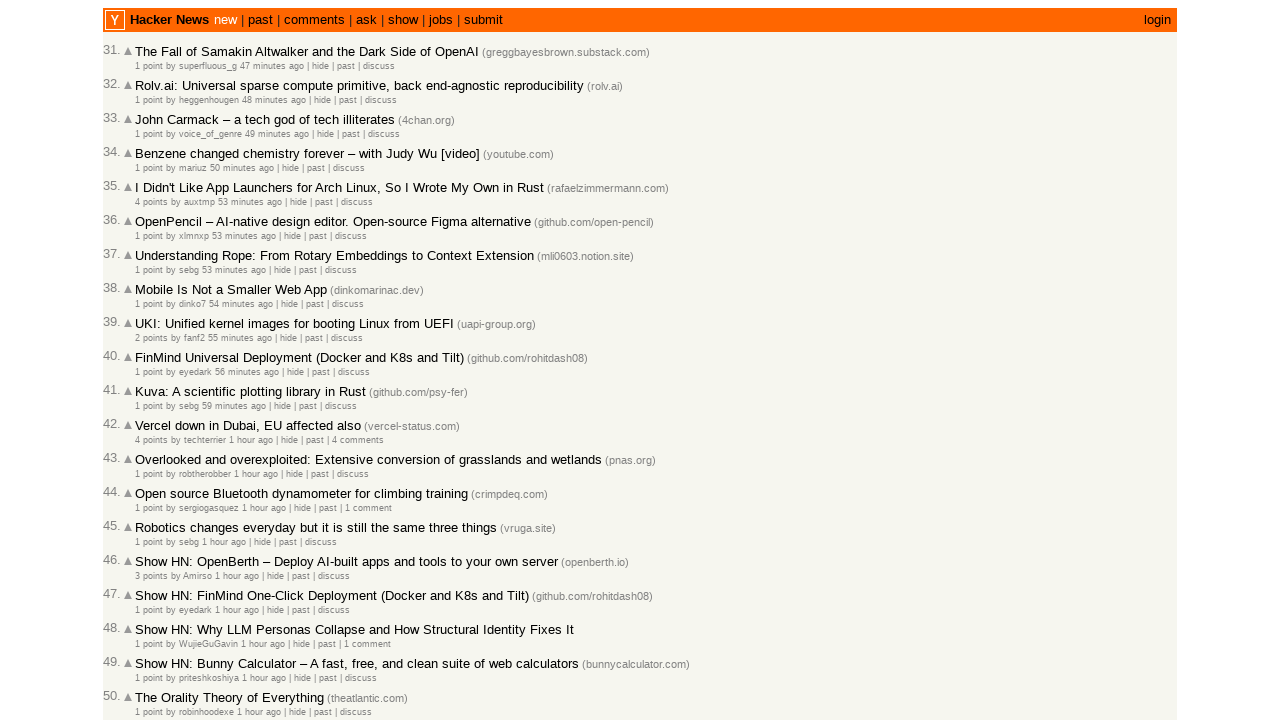

Selected age element at index 9
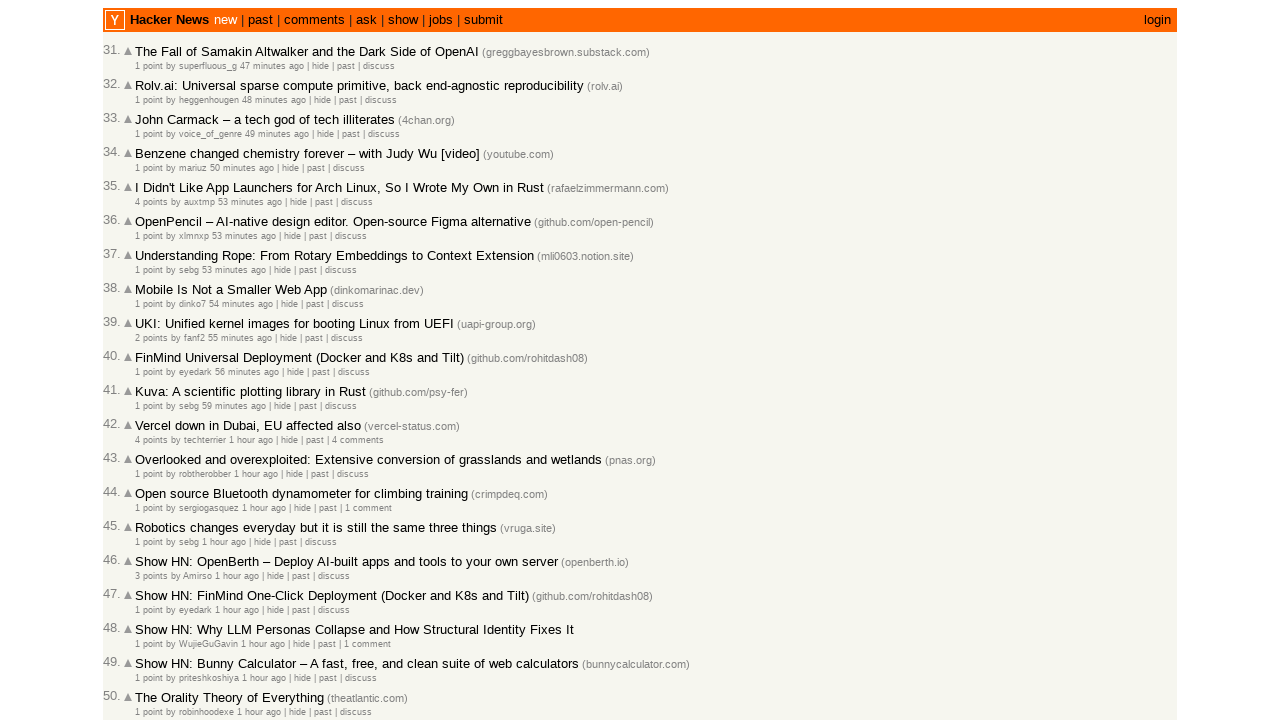

Retrieved timestamp attribute: 2026-03-02T09:41:13 1772444473
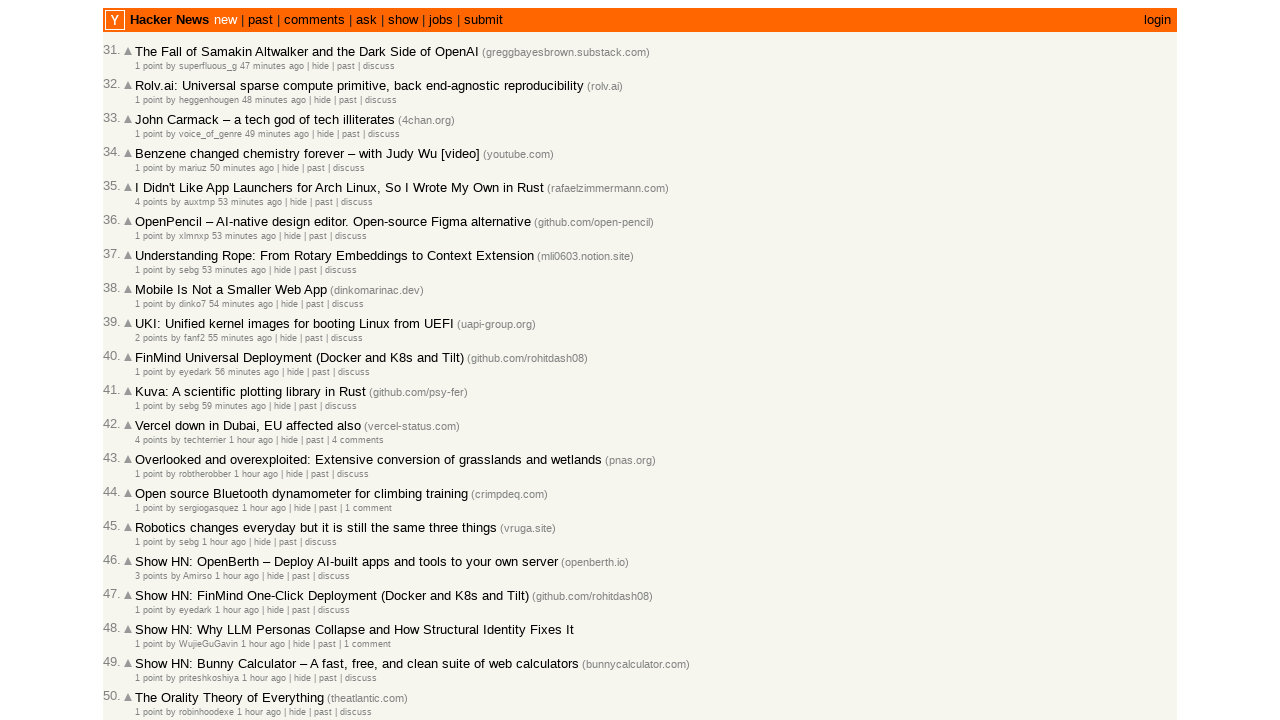

Parsed timestamps: previous=2026-03-02, current=2026-03-02
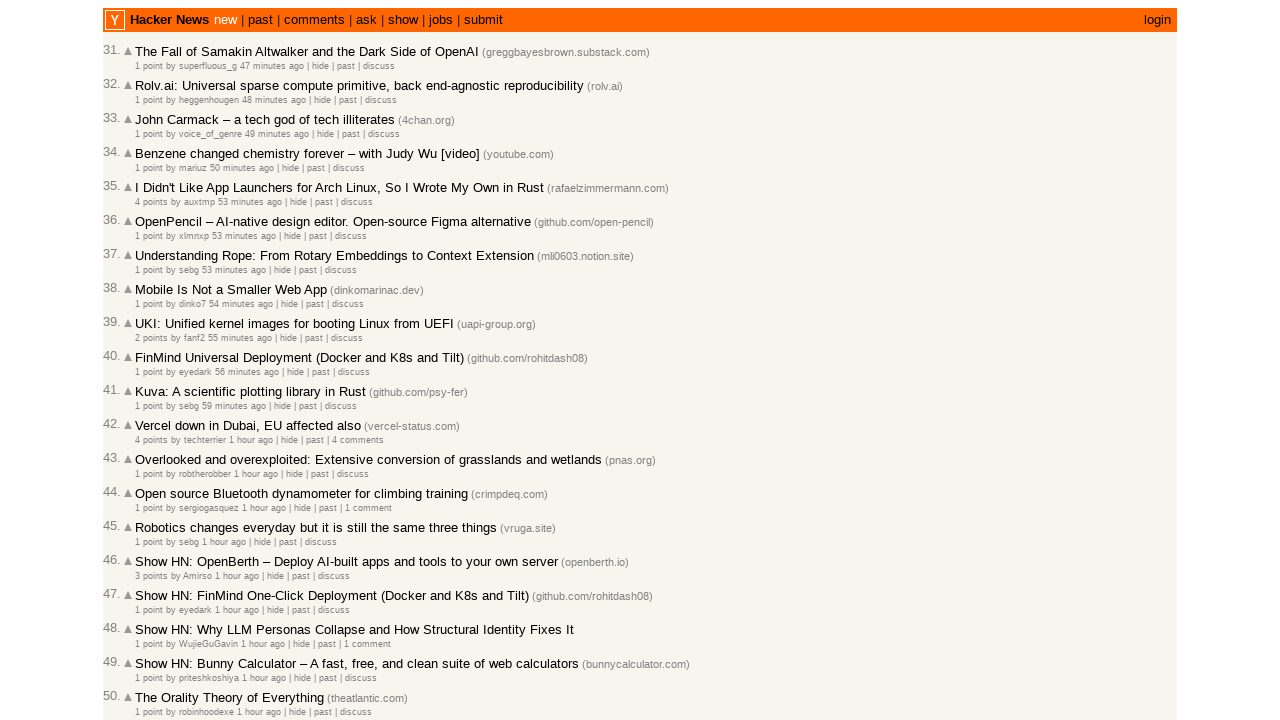

Checked article 40/100, moving to next article
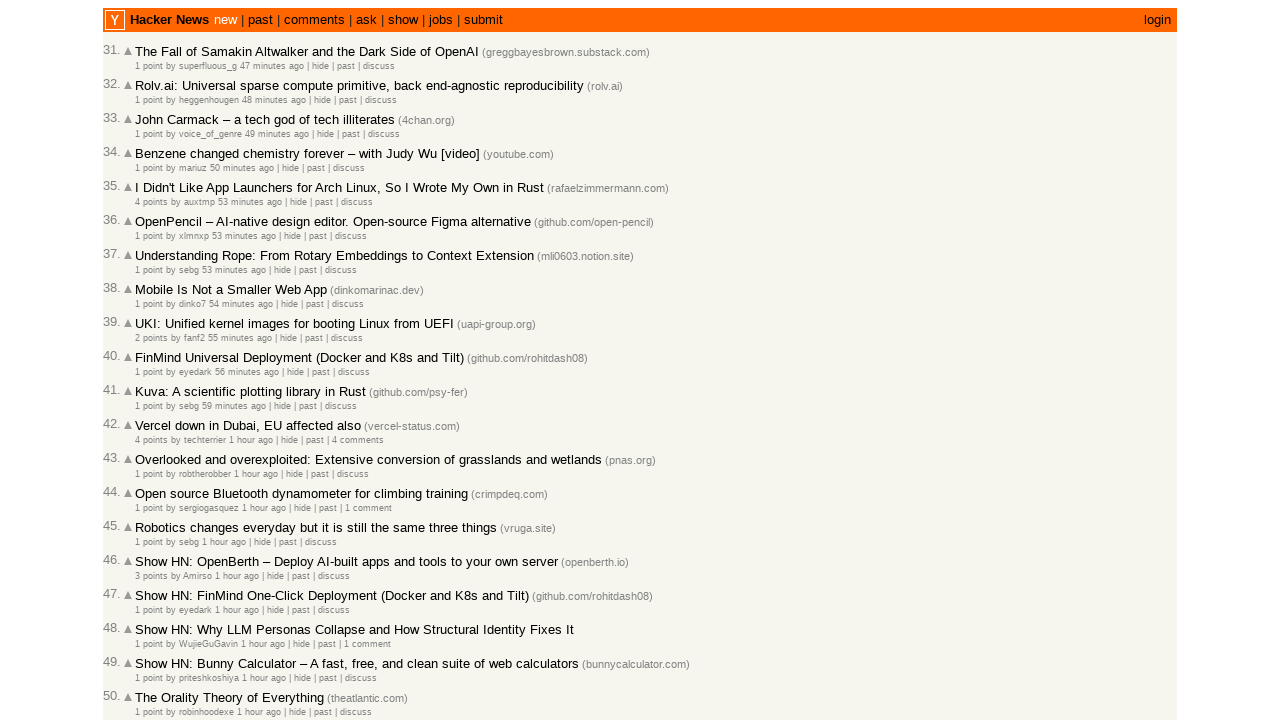

Located all age elements on the page
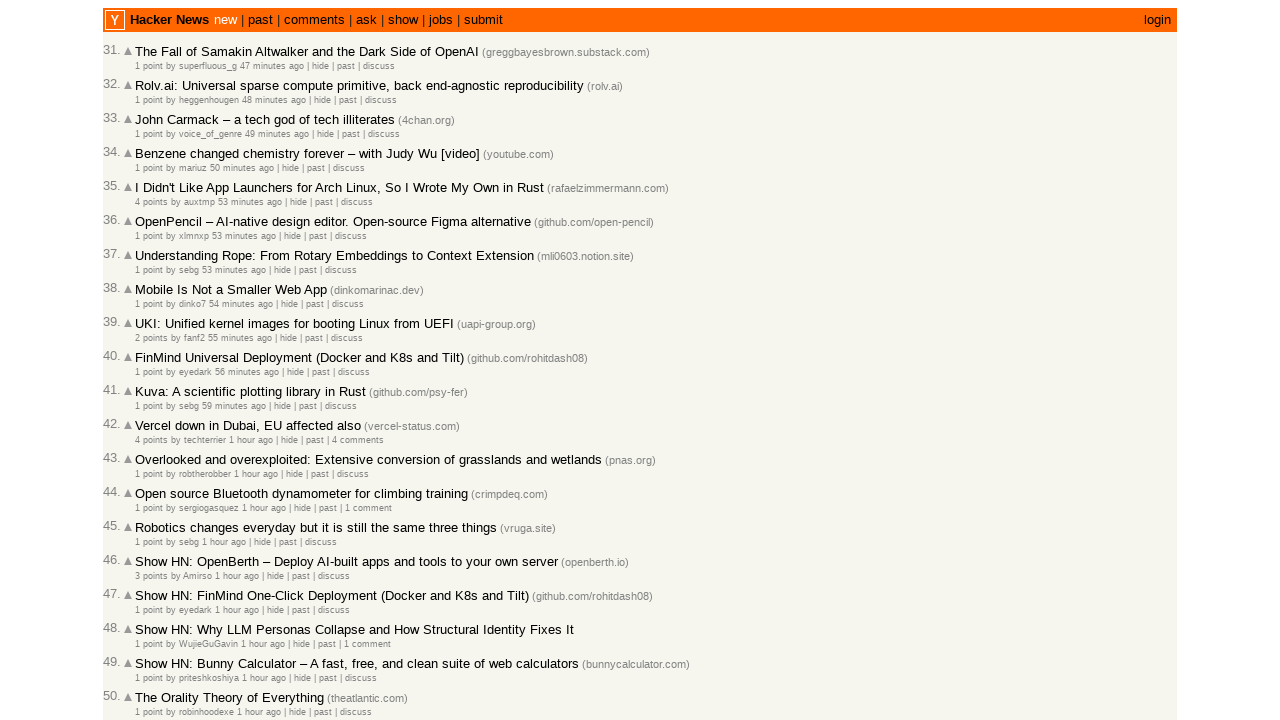

Counted age elements, next page index: 29
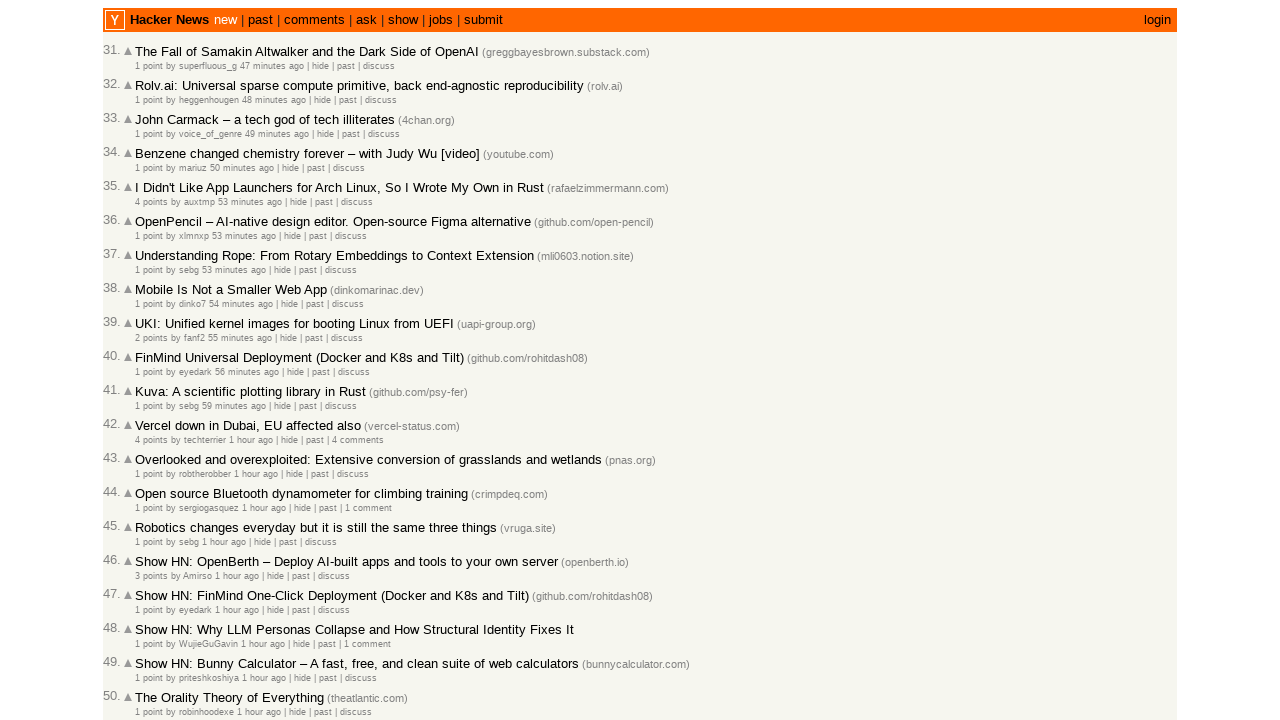

Selected age element at index 10
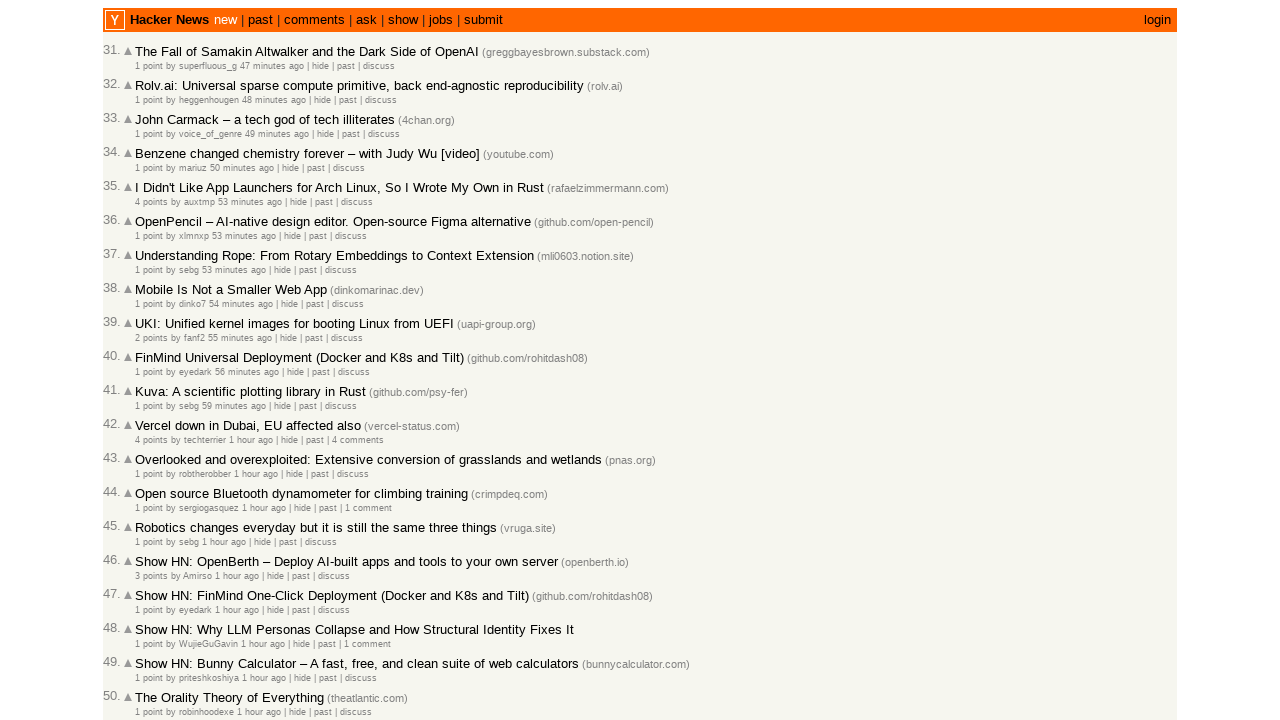

Retrieved timestamp attribute: 2026-03-02T09:38:42 1772444322
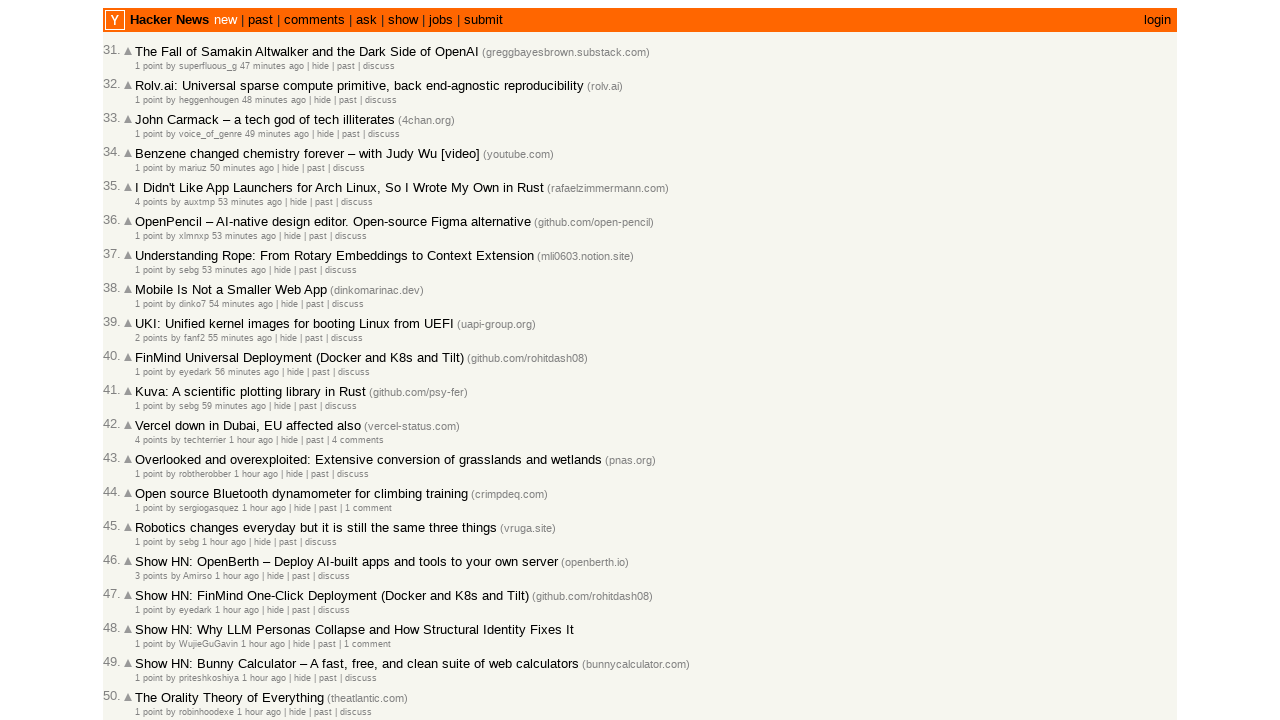

Parsed timestamps: previous=2026-03-02, current=2026-03-02
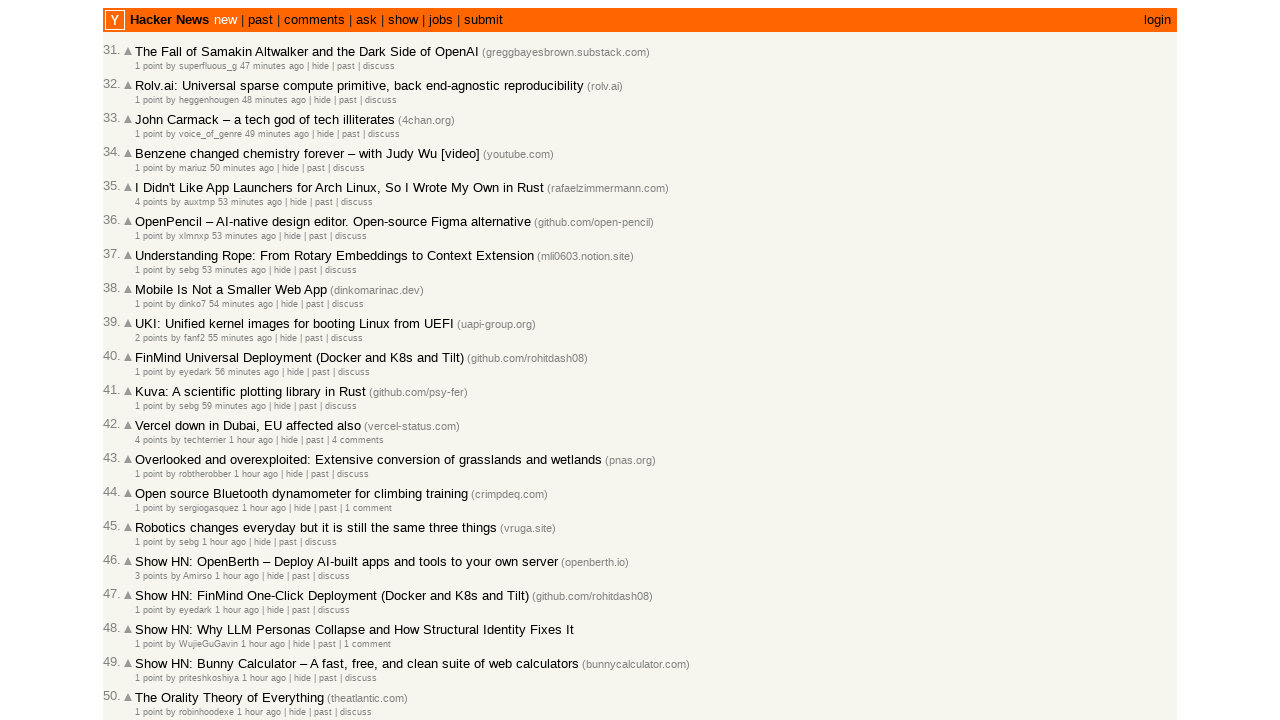

Checked article 41/100, moving to next article
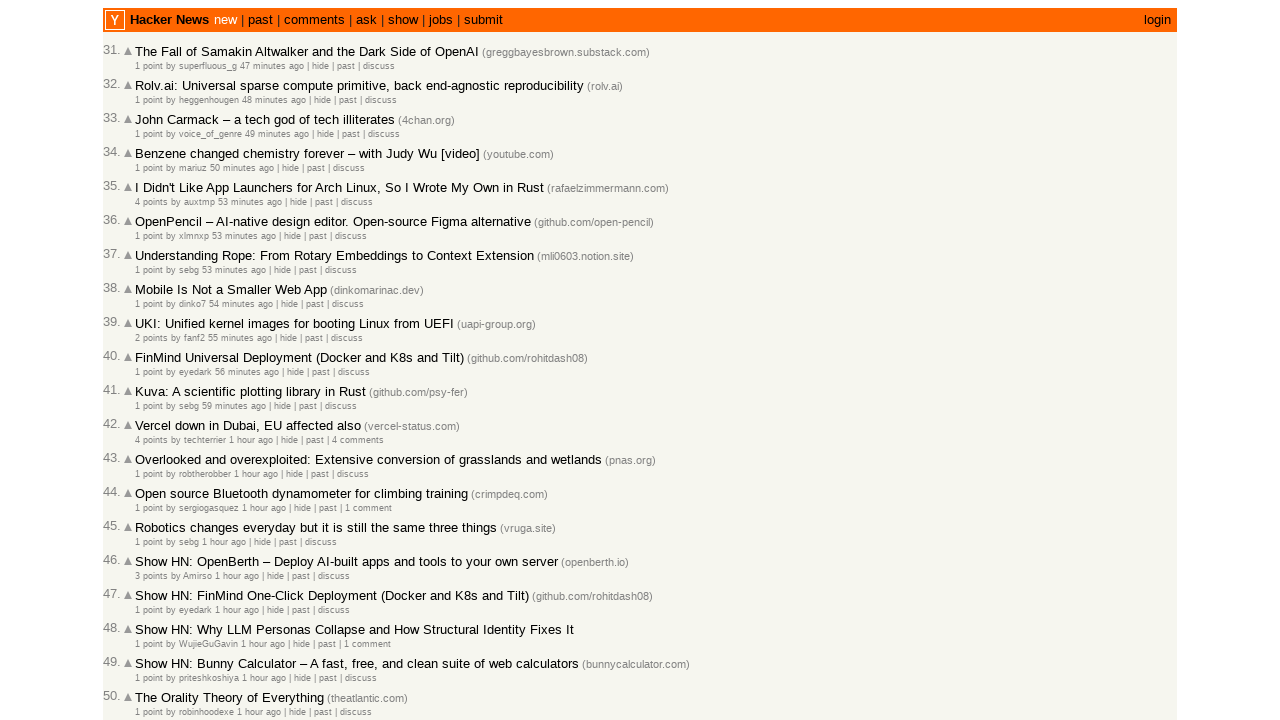

Located all age elements on the page
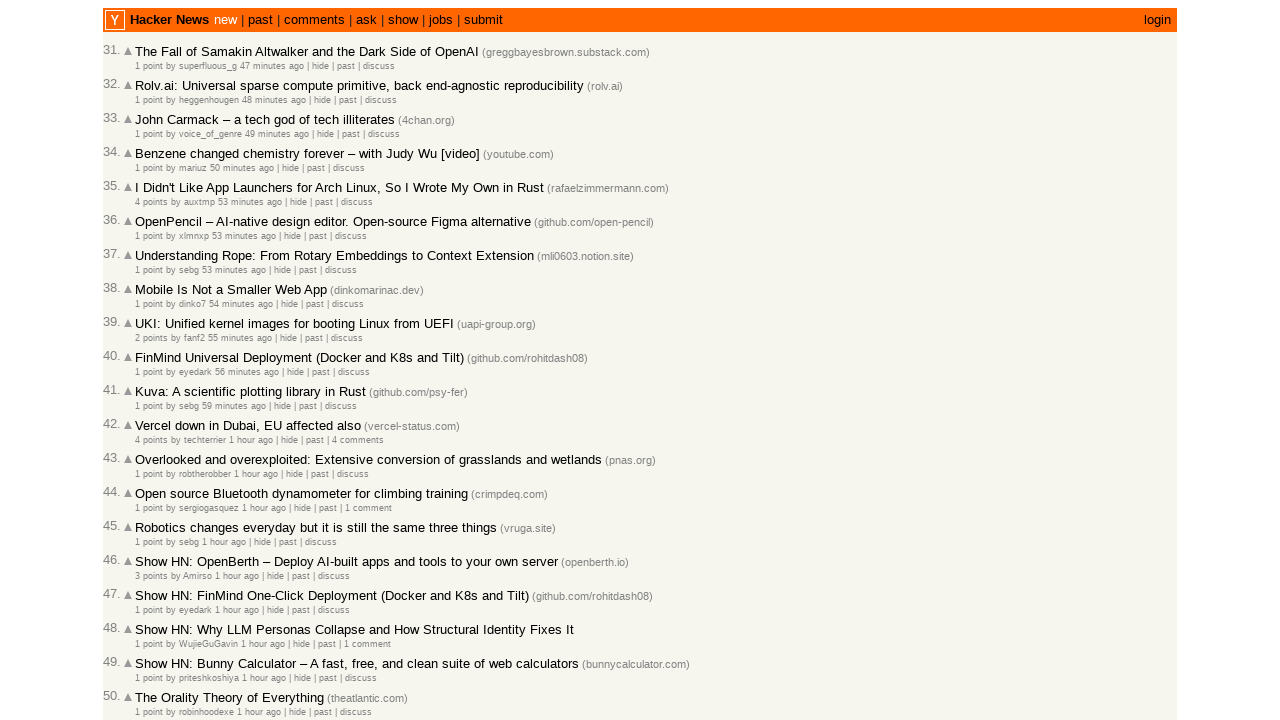

Counted age elements, next page index: 29
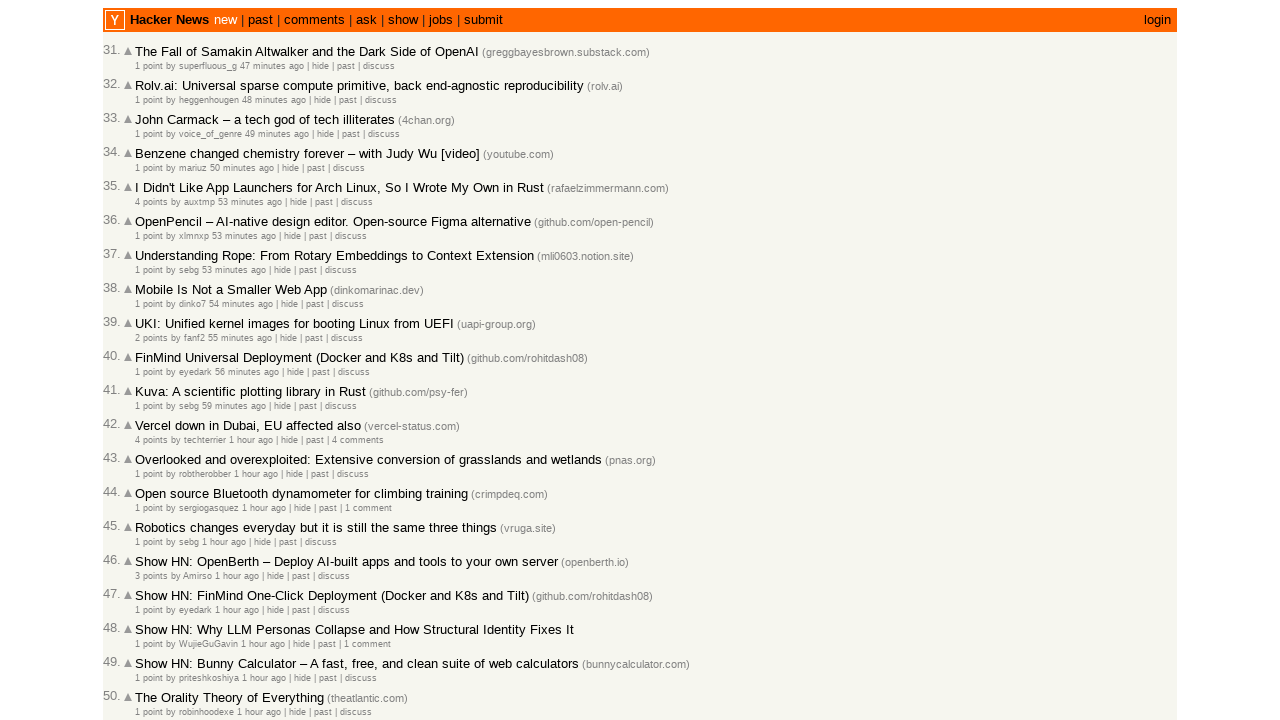

Selected age element at index 11
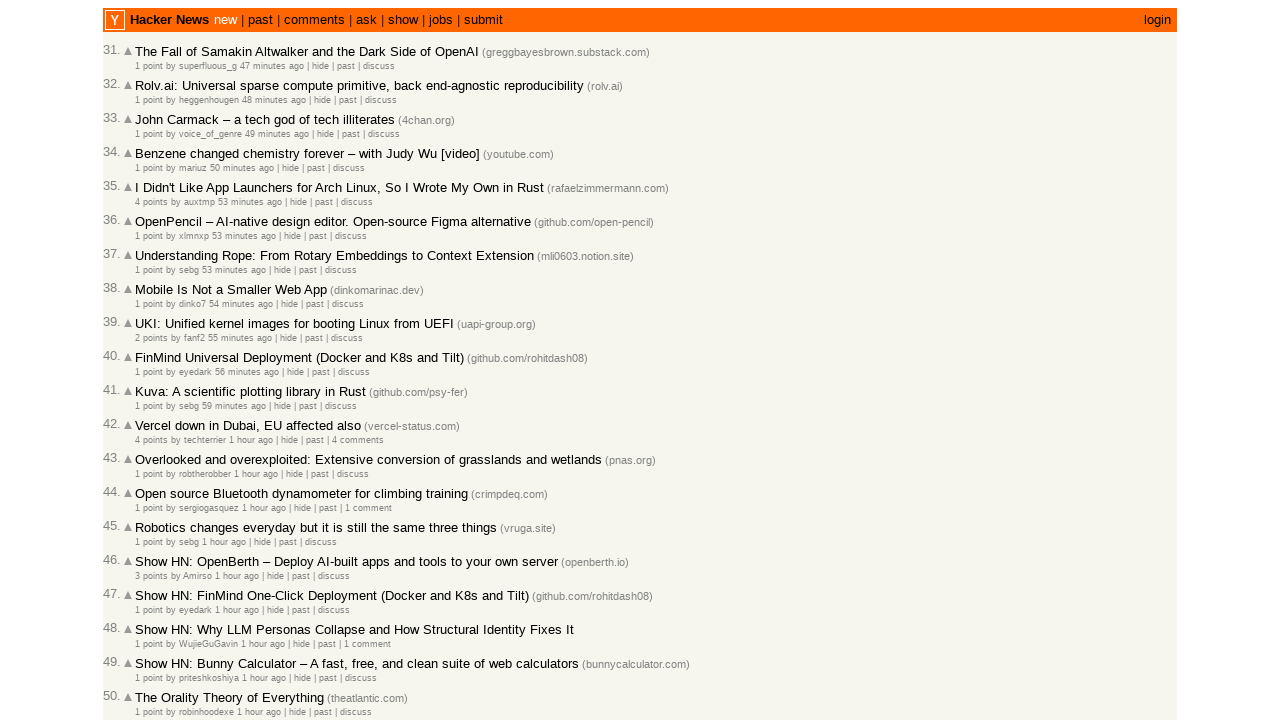

Retrieved timestamp attribute: 2026-03-02T09:37:36 1772444256
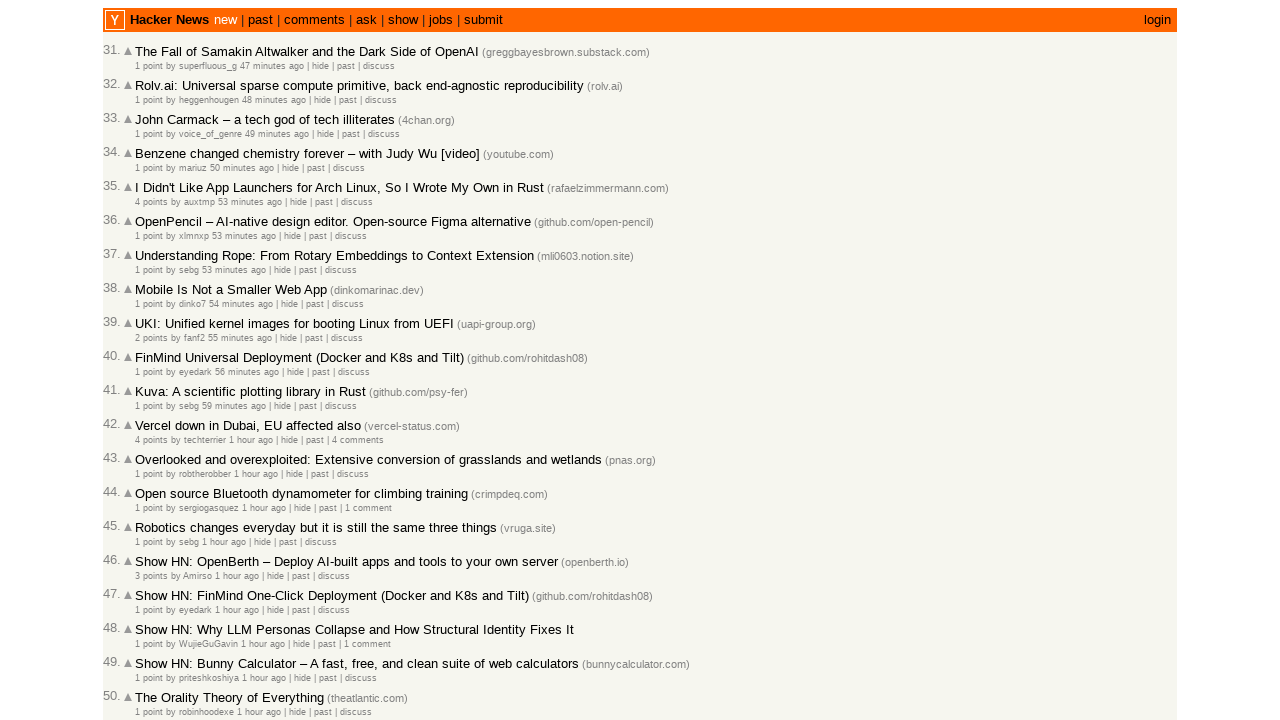

Parsed timestamps: previous=2026-03-02, current=2026-03-02
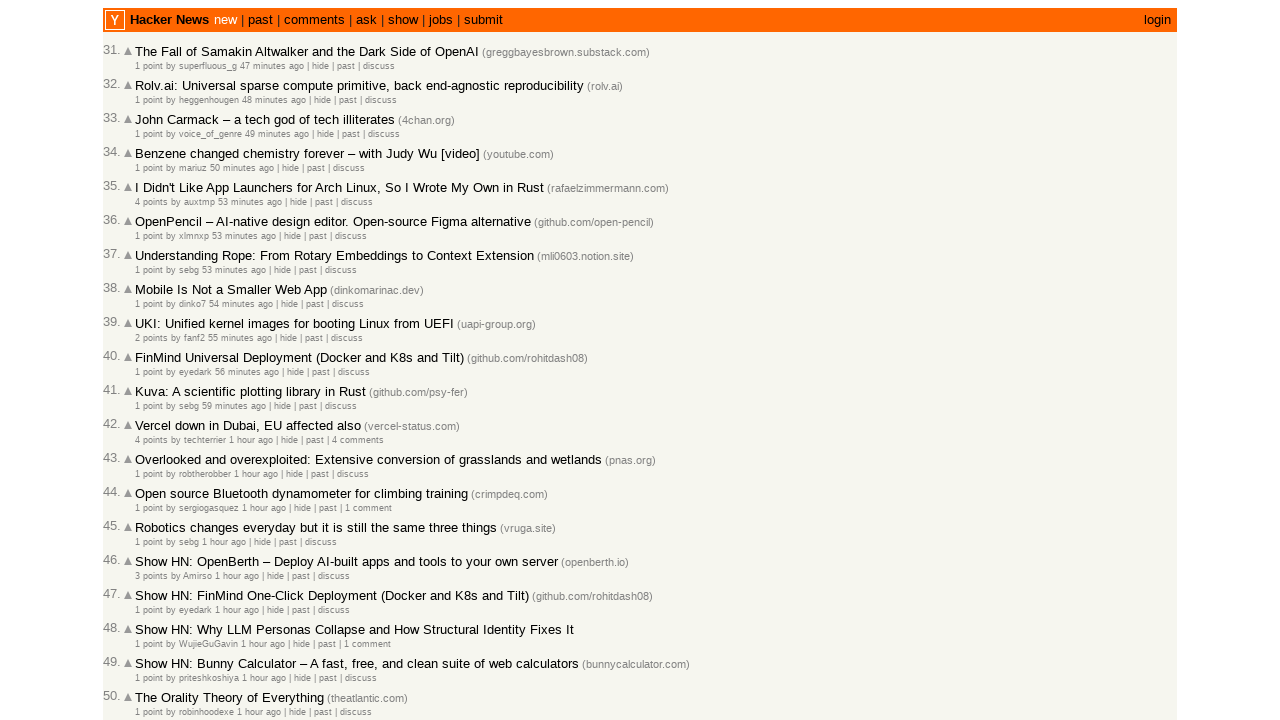

Checked article 42/100, moving to next article
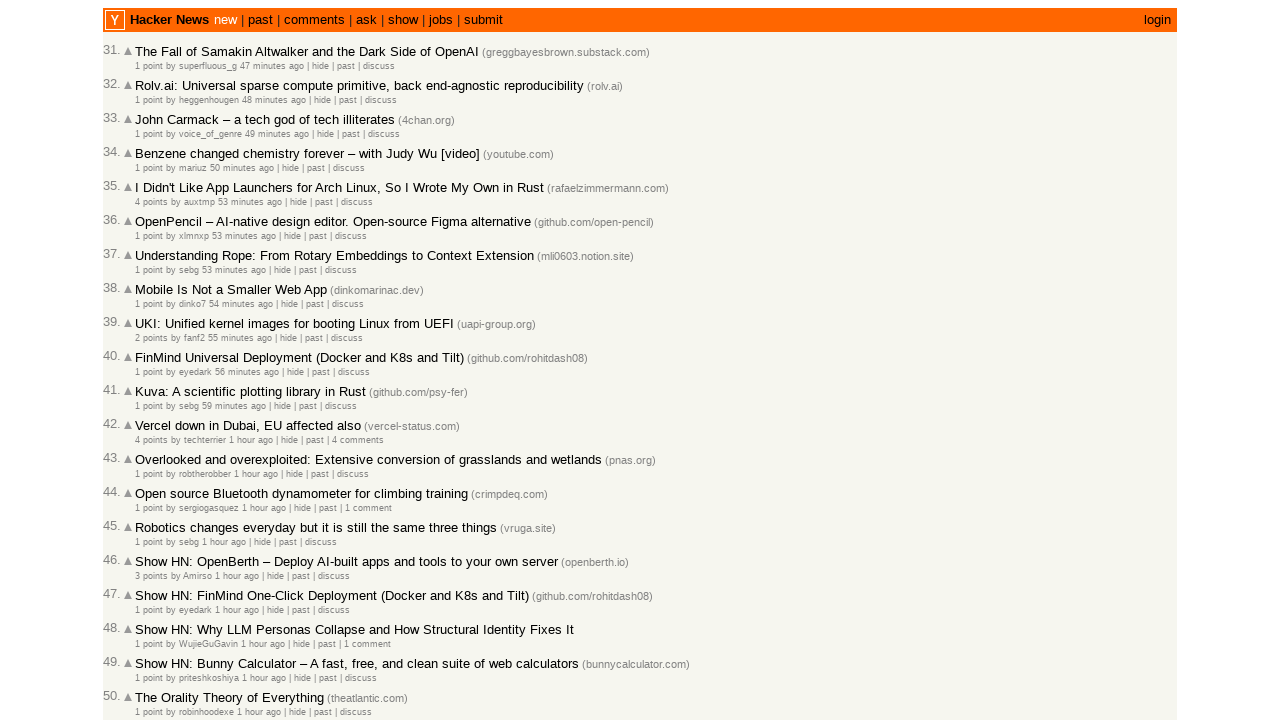

Located all age elements on the page
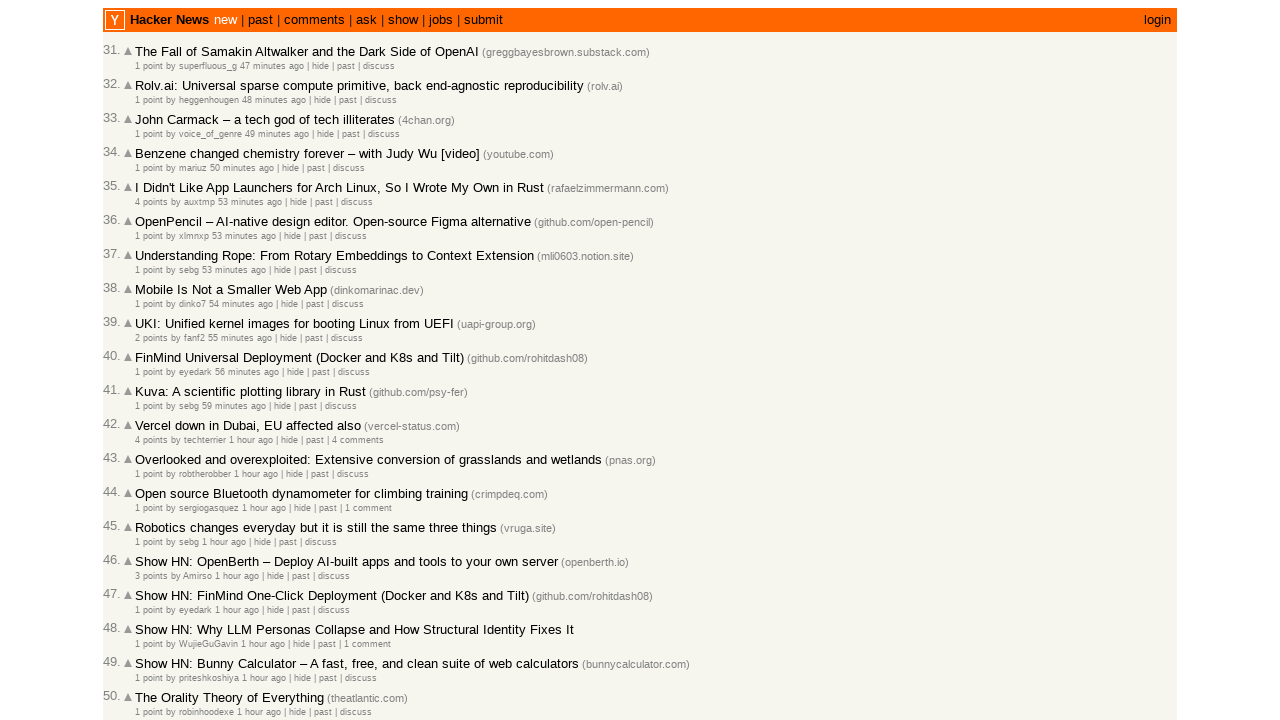

Counted age elements, next page index: 29
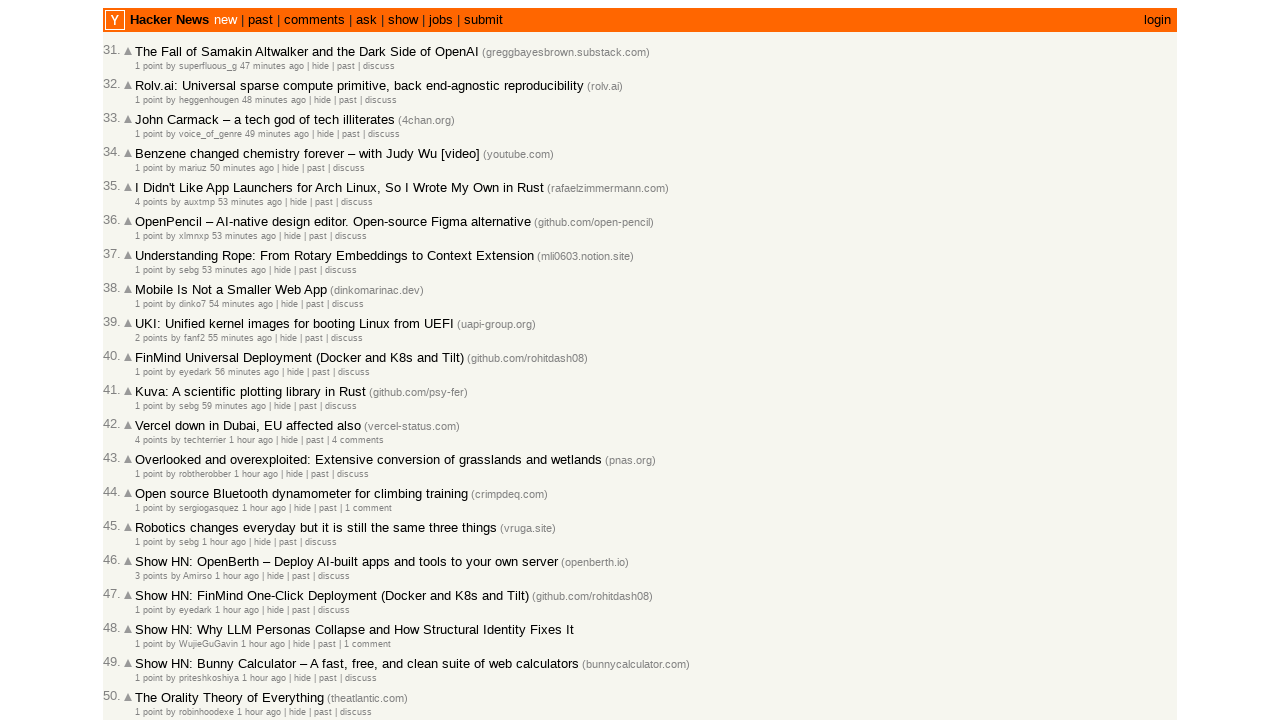

Selected age element at index 12
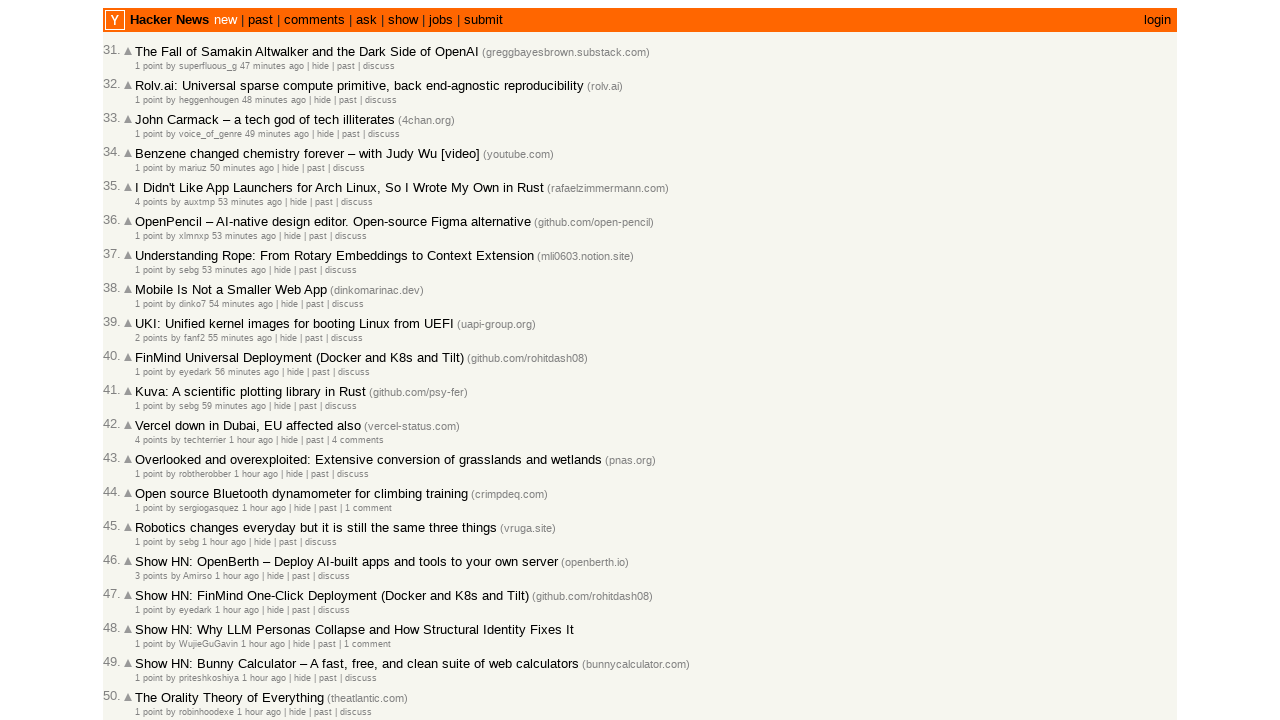

Retrieved timestamp attribute: 2026-03-02T09:37:02 1772444222
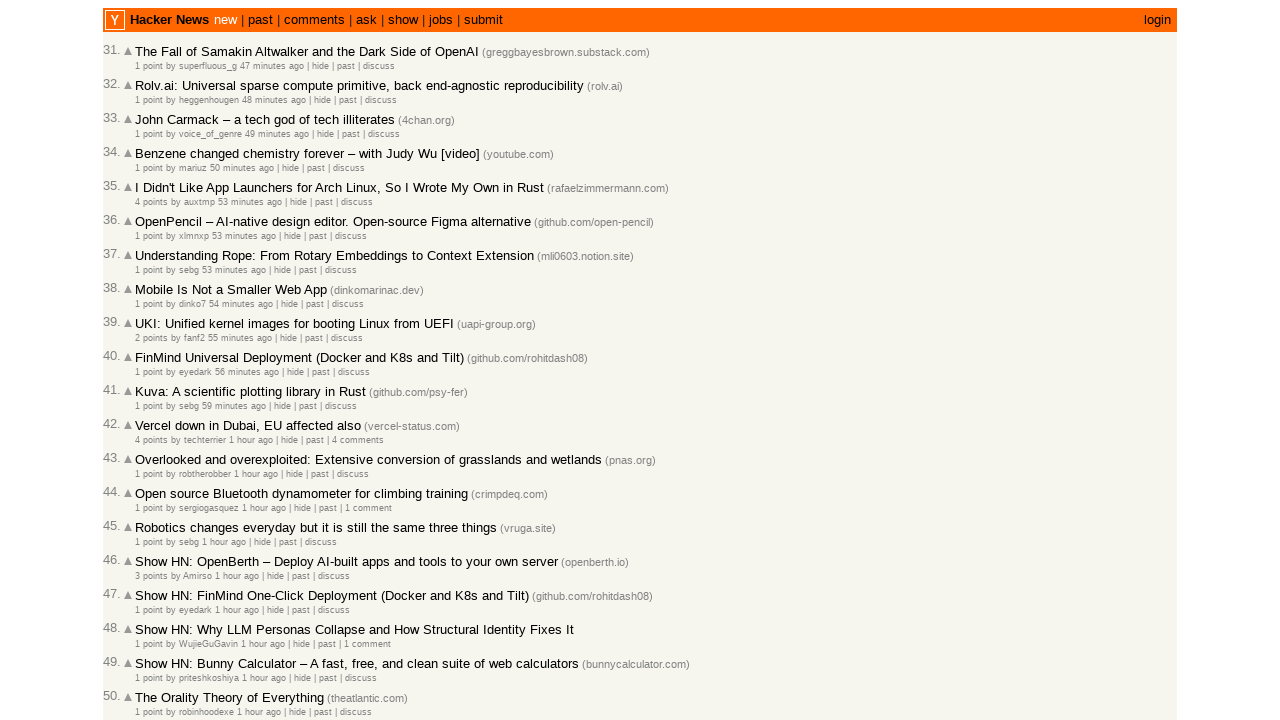

Parsed timestamps: previous=2026-03-02, current=2026-03-02
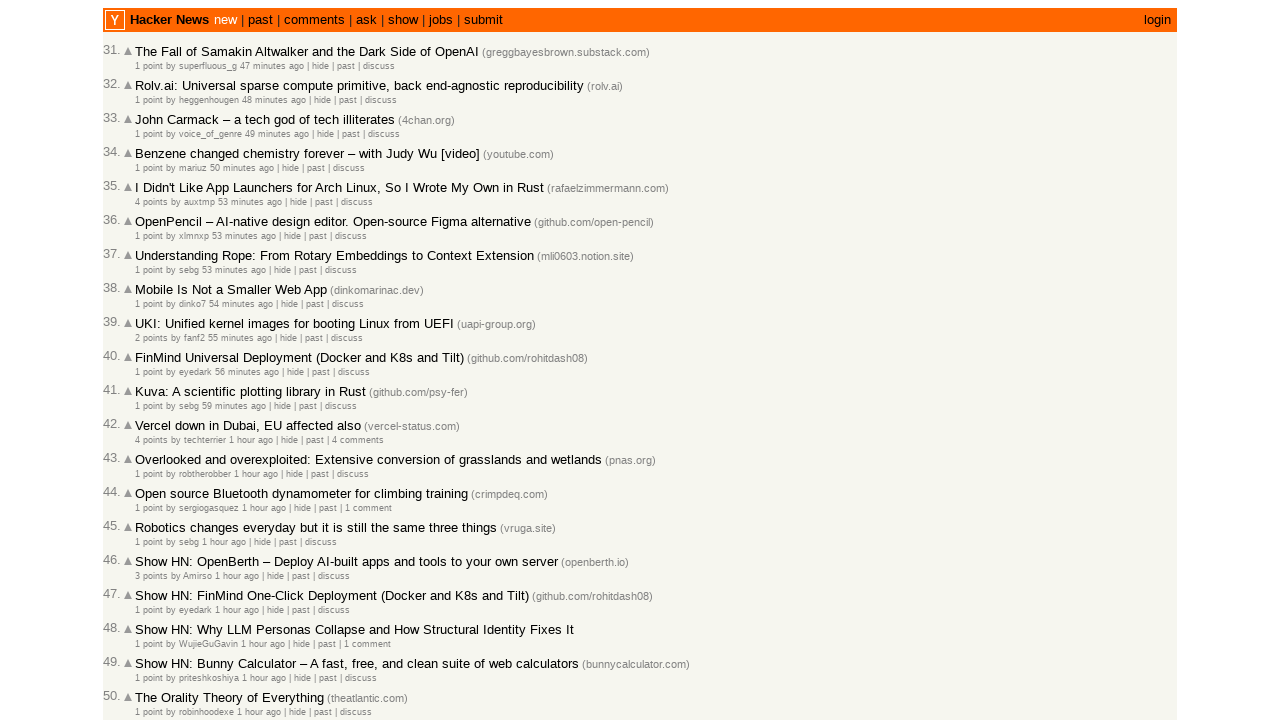

Checked article 43/100, moving to next article
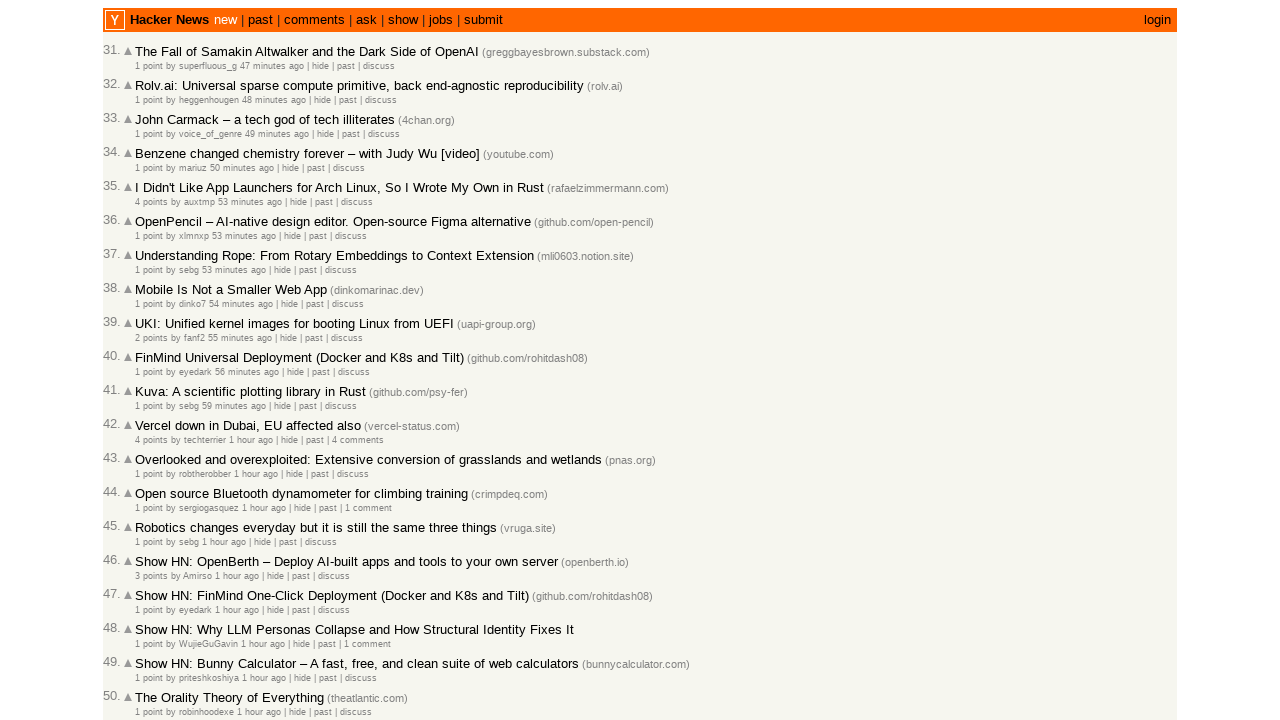

Located all age elements on the page
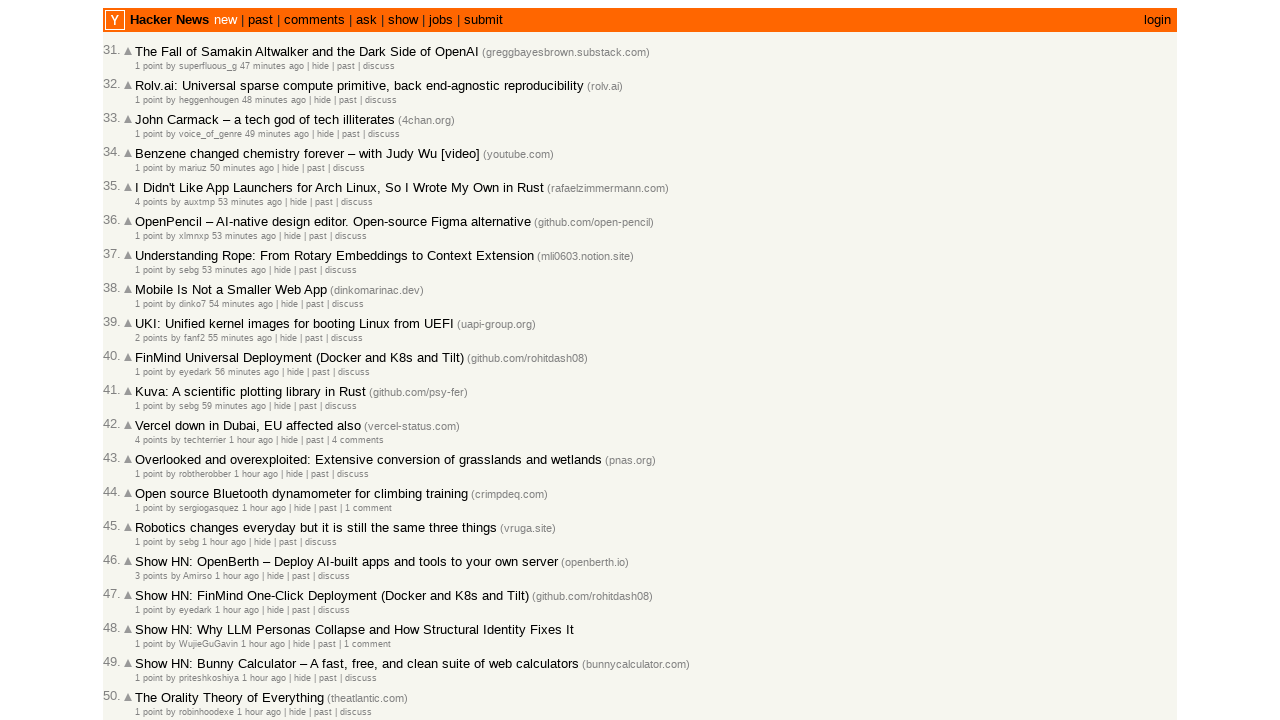

Counted age elements, next page index: 29
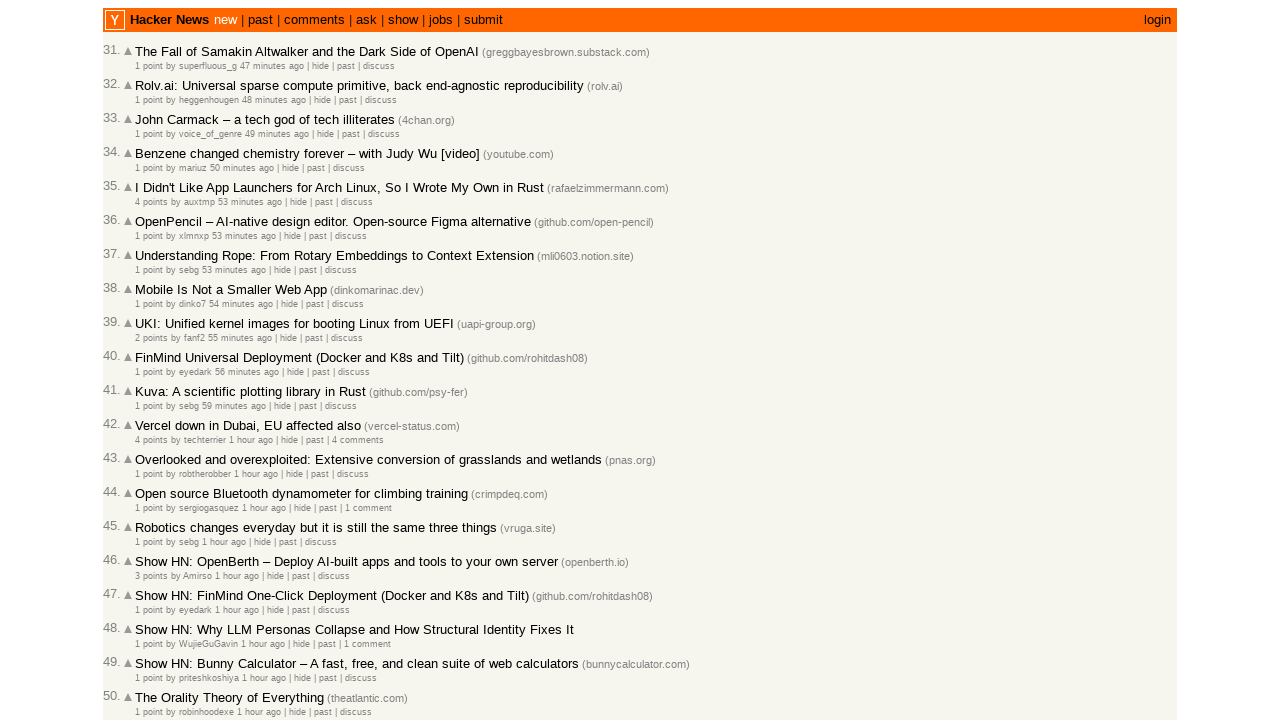

Selected age element at index 13
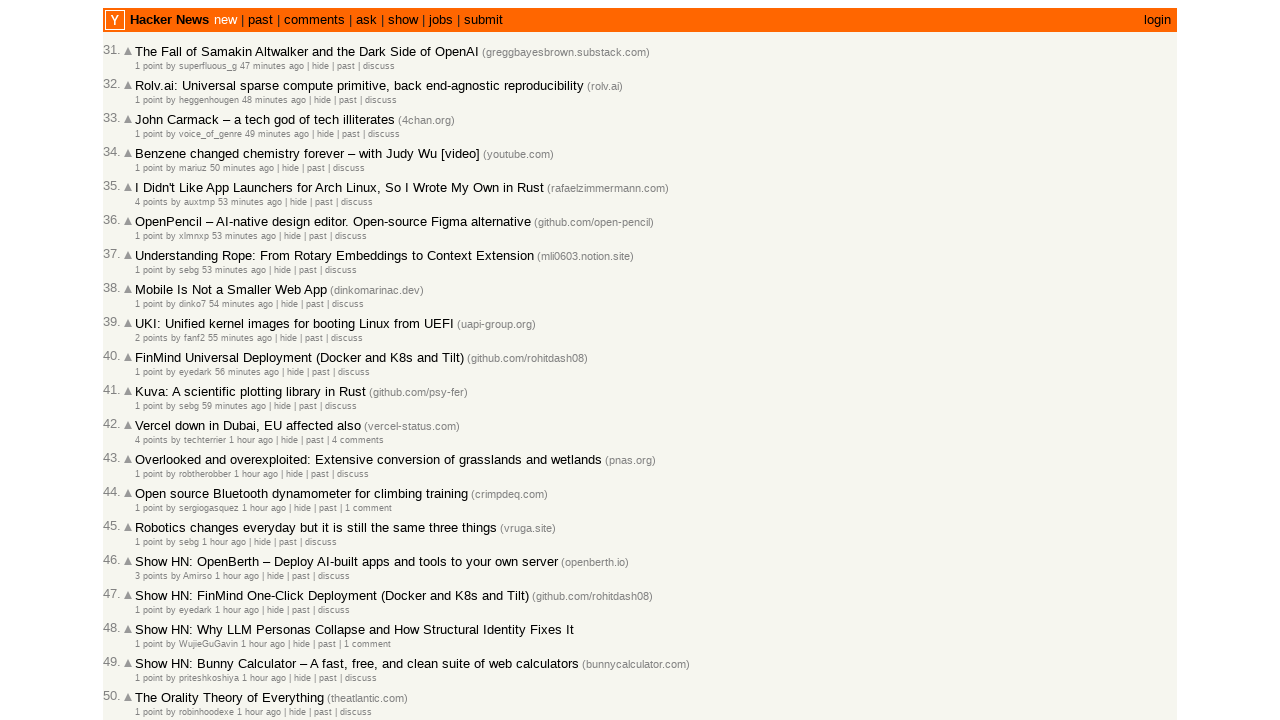

Retrieved timestamp attribute: 2026-03-02T09:34:26 1772444066
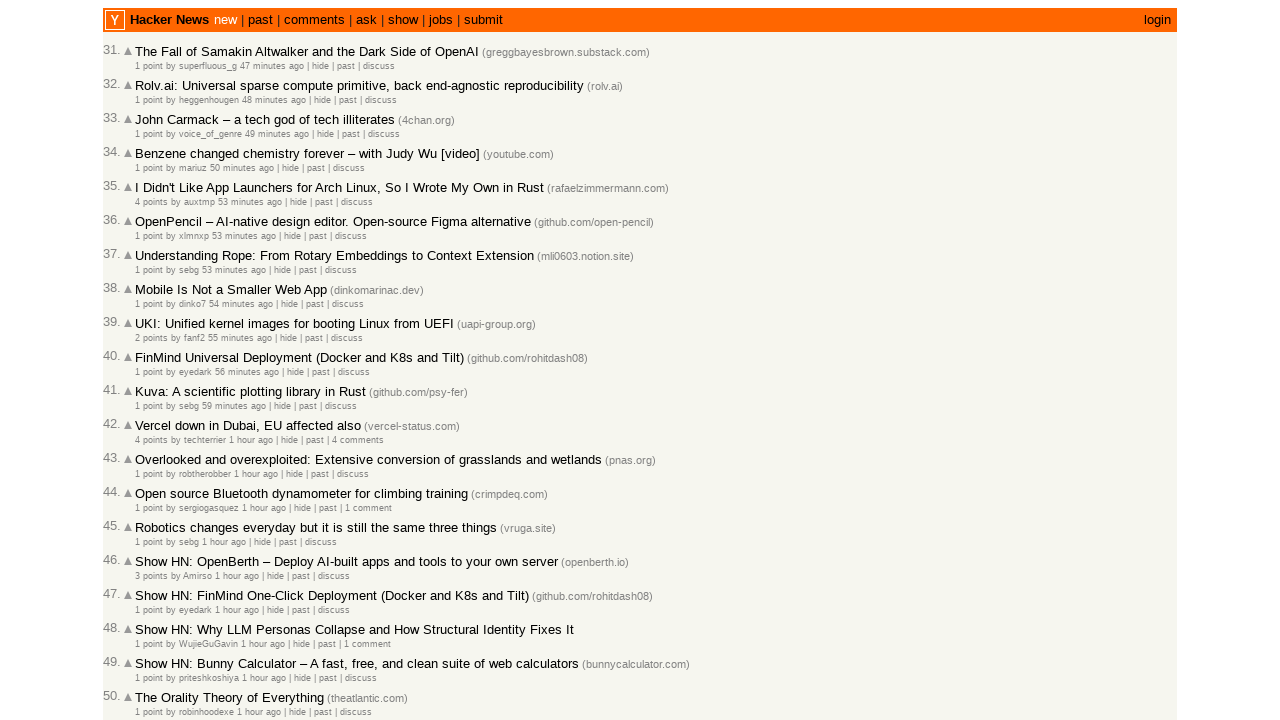

Parsed timestamps: previous=2026-03-02, current=2026-03-02
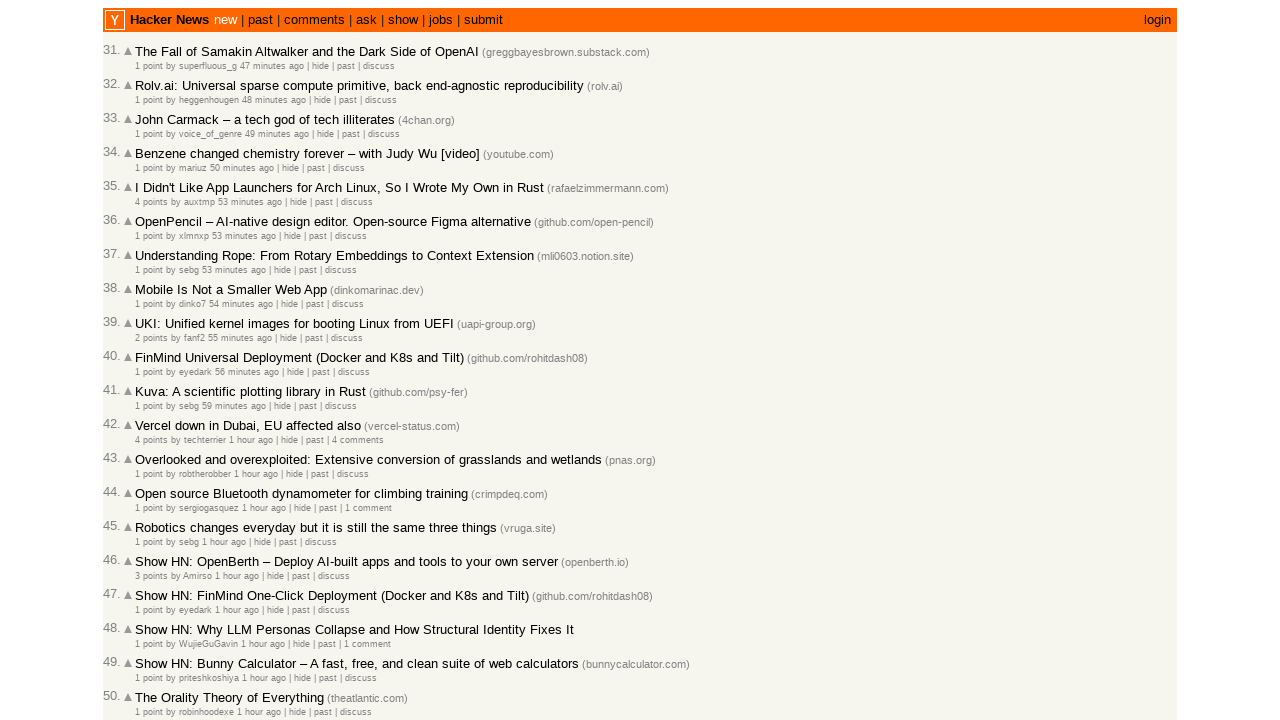

Checked article 44/100, moving to next article
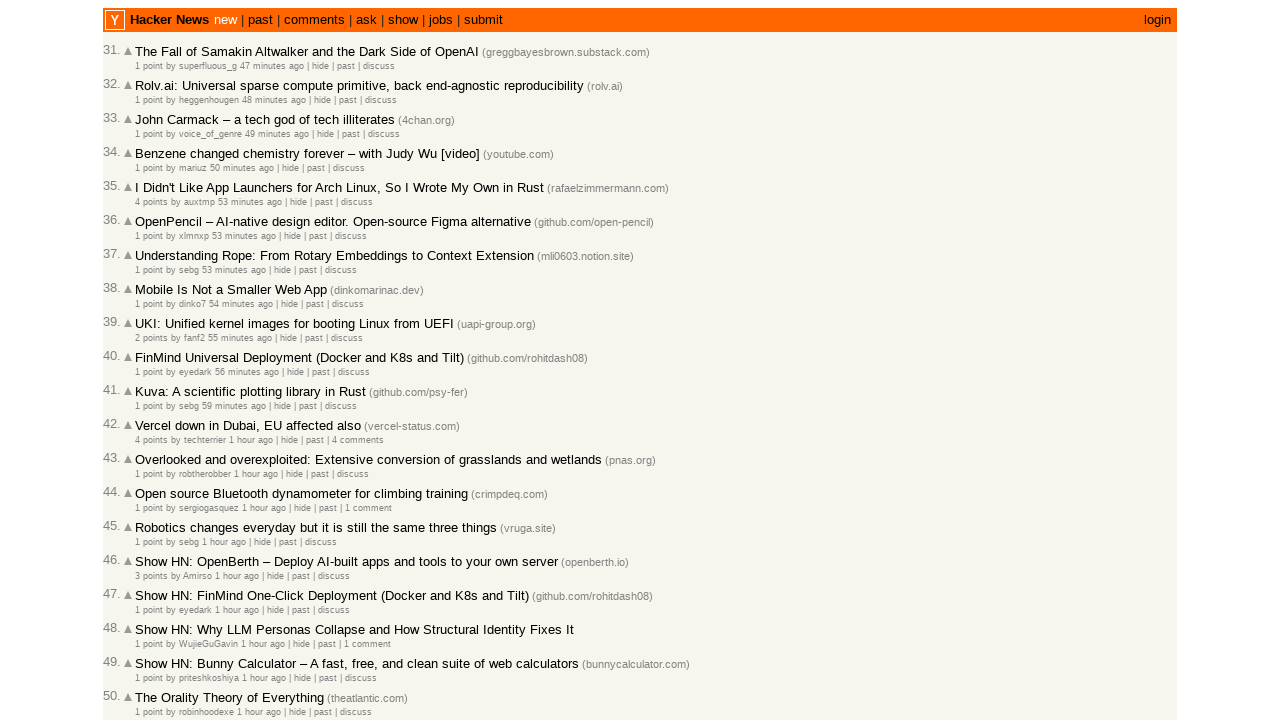

Located all age elements on the page
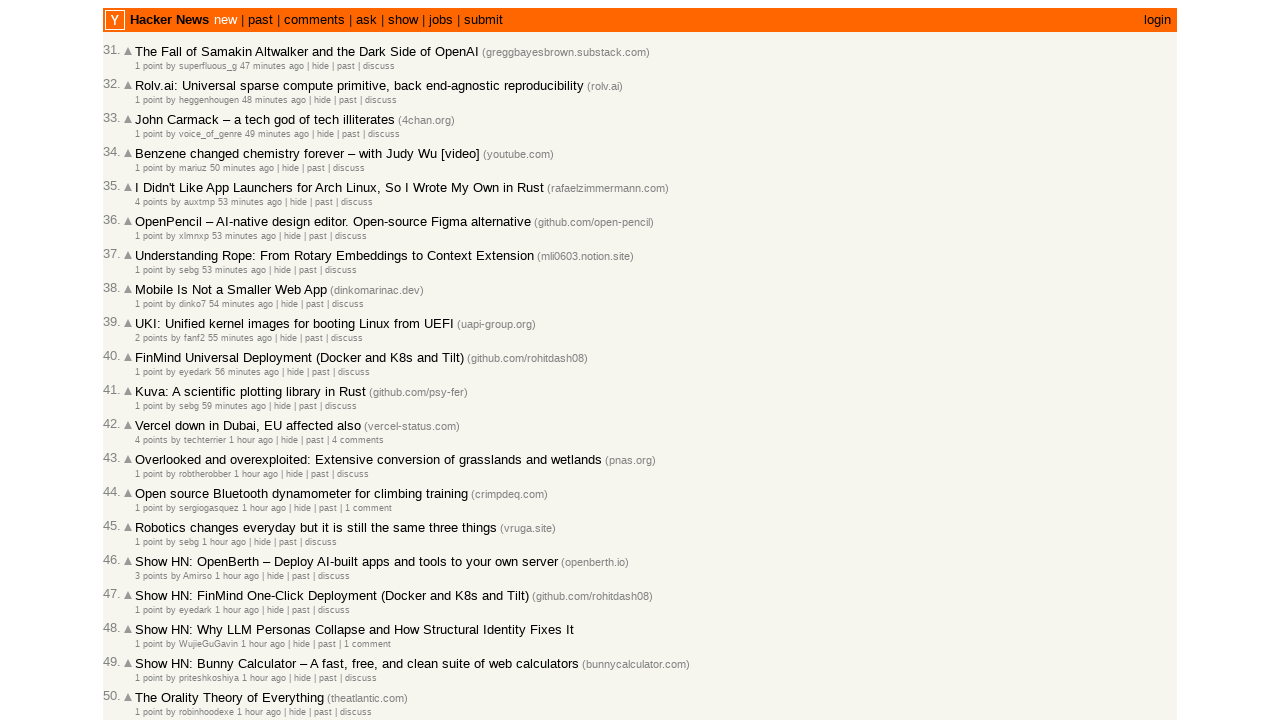

Counted age elements, next page index: 29
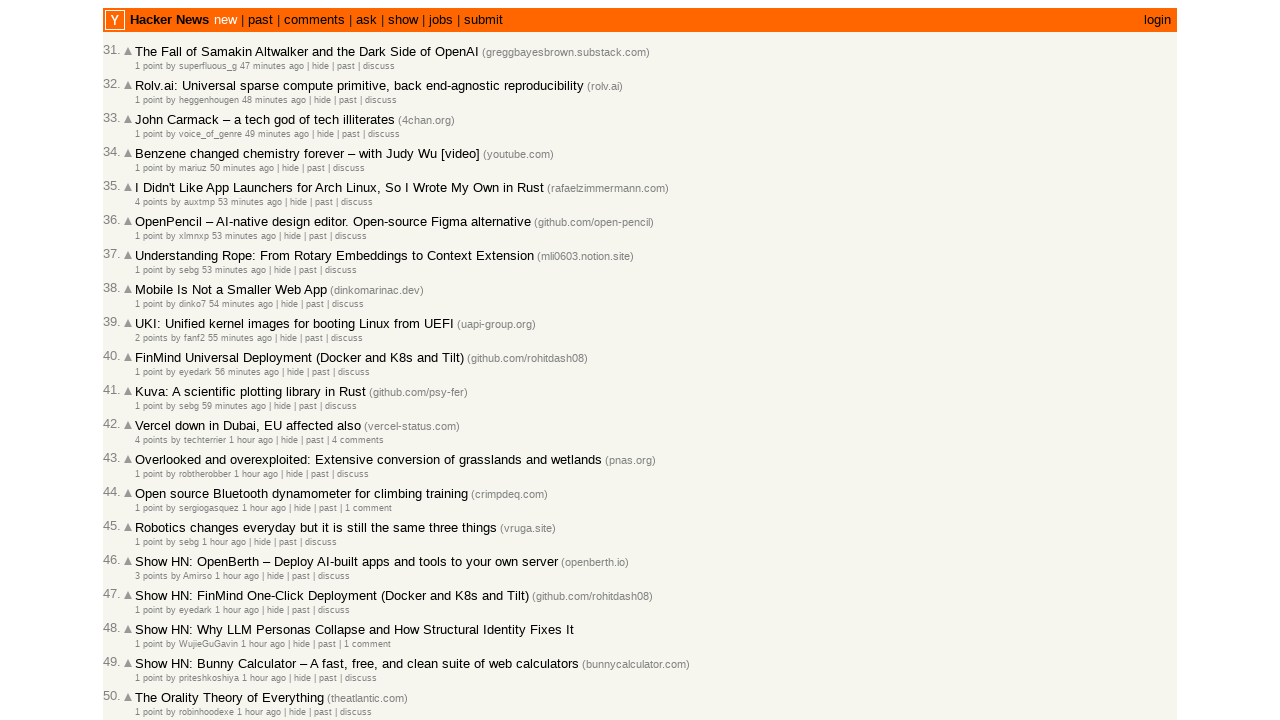

Selected age element at index 14
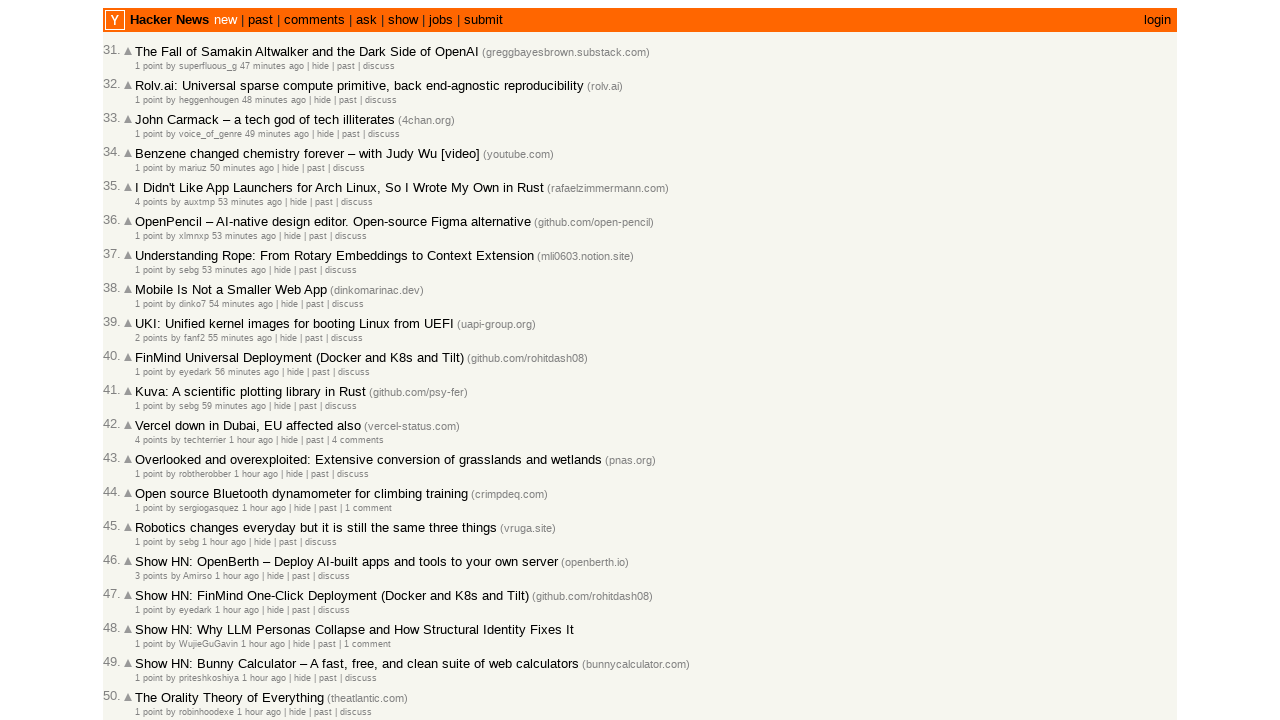

Retrieved timestamp attribute: 2026-03-02T09:33:57 1772444037
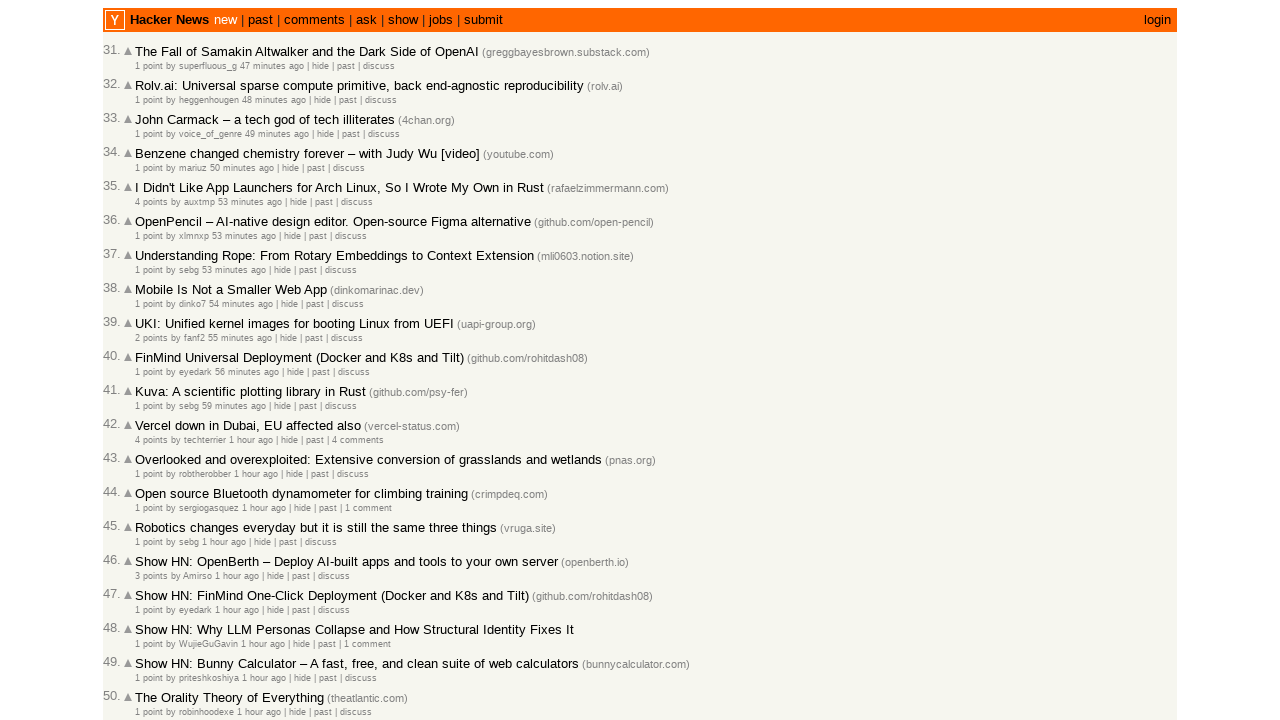

Parsed timestamps: previous=2026-03-02, current=2026-03-02
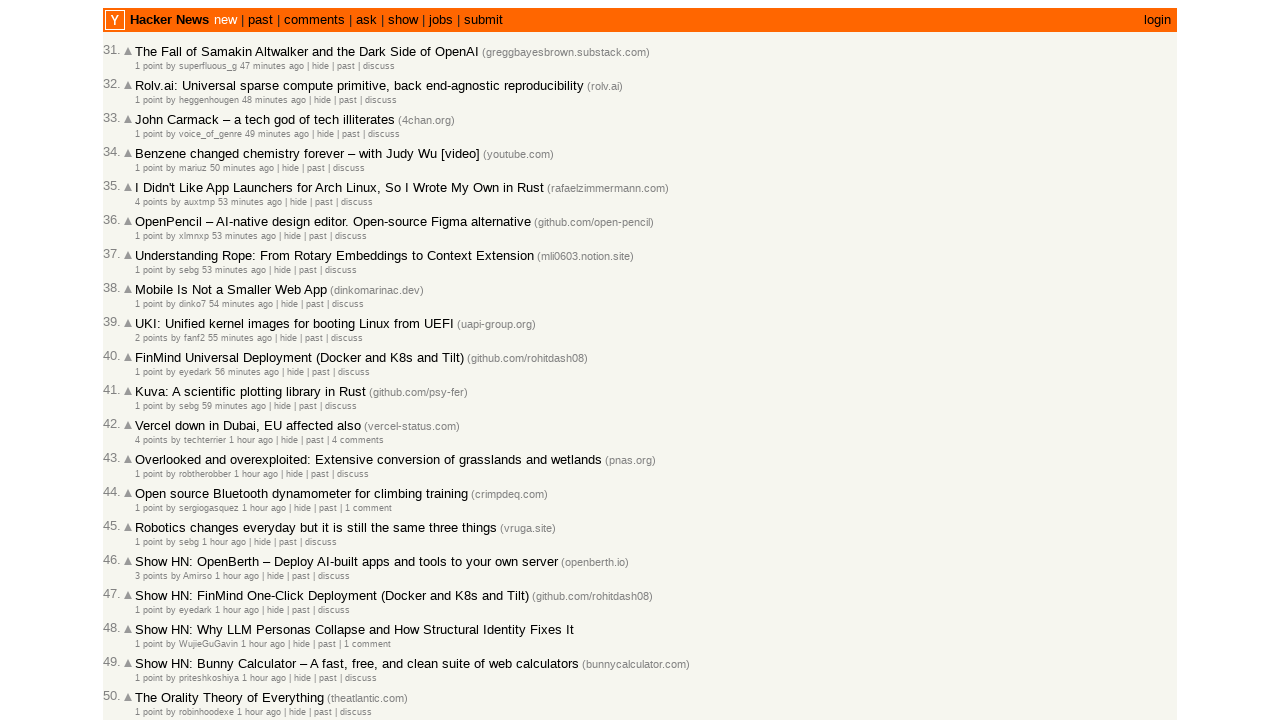

Checked article 45/100, moving to next article
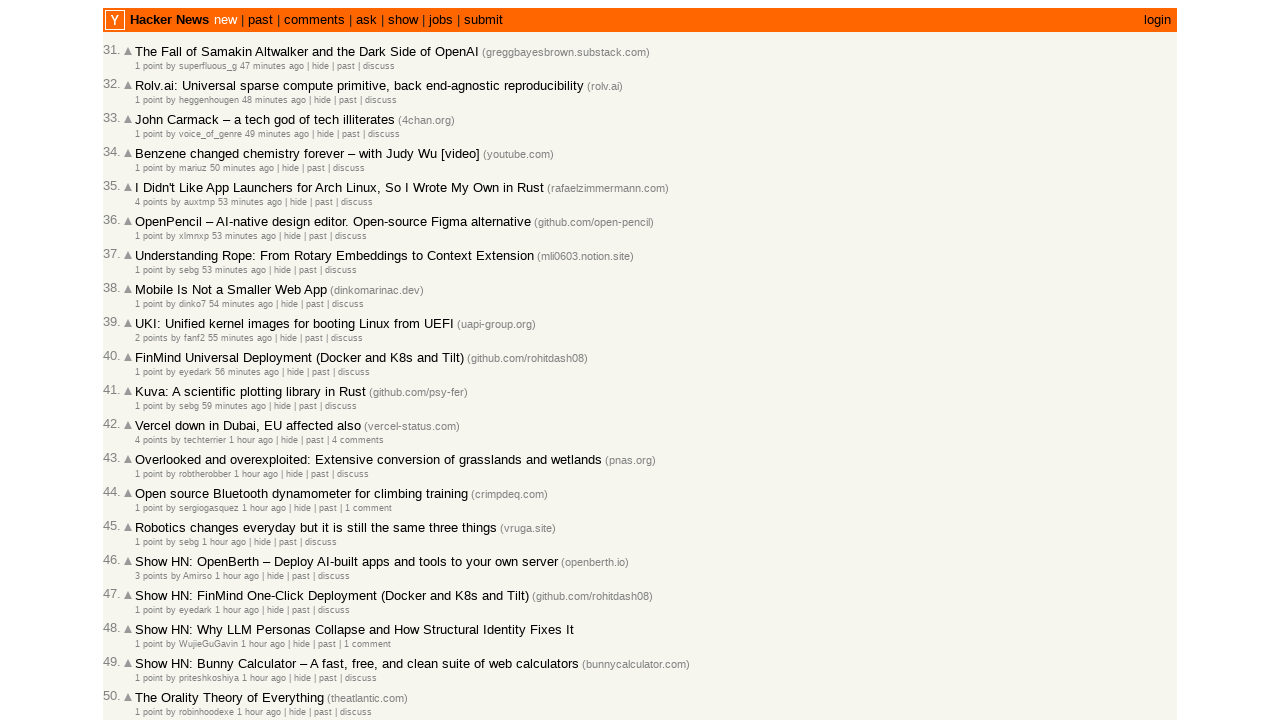

Located all age elements on the page
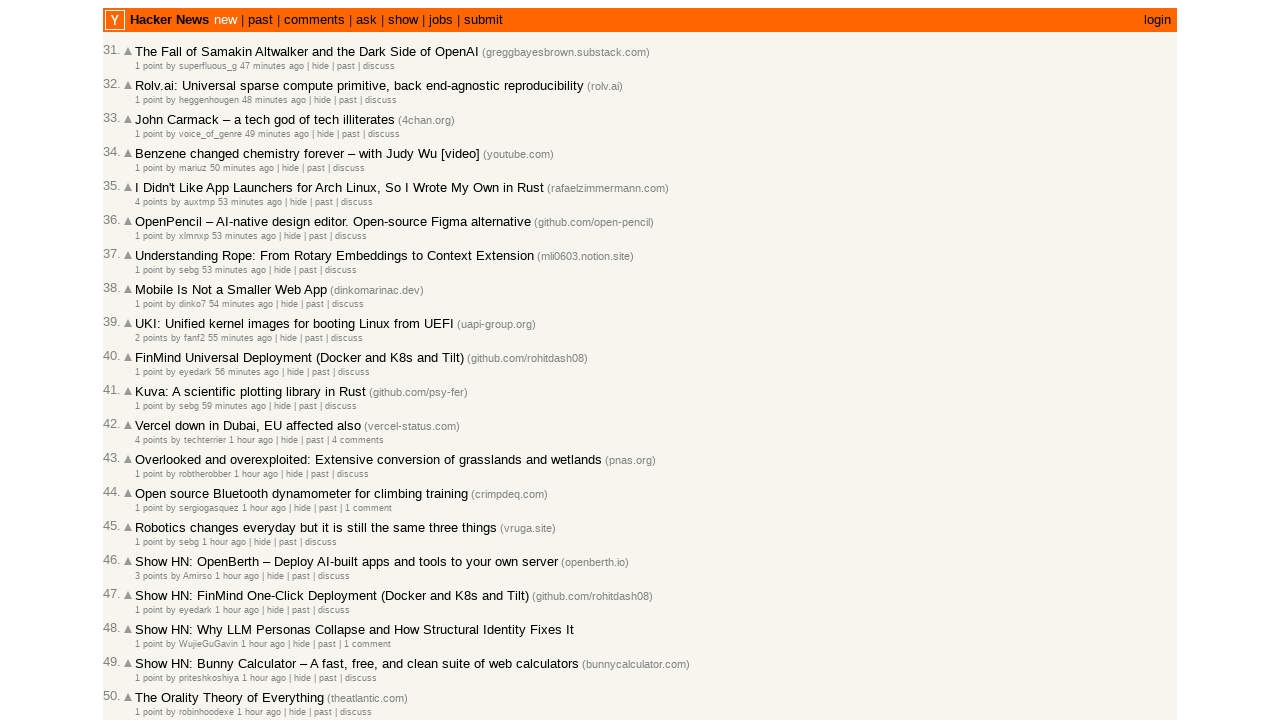

Counted age elements, next page index: 29
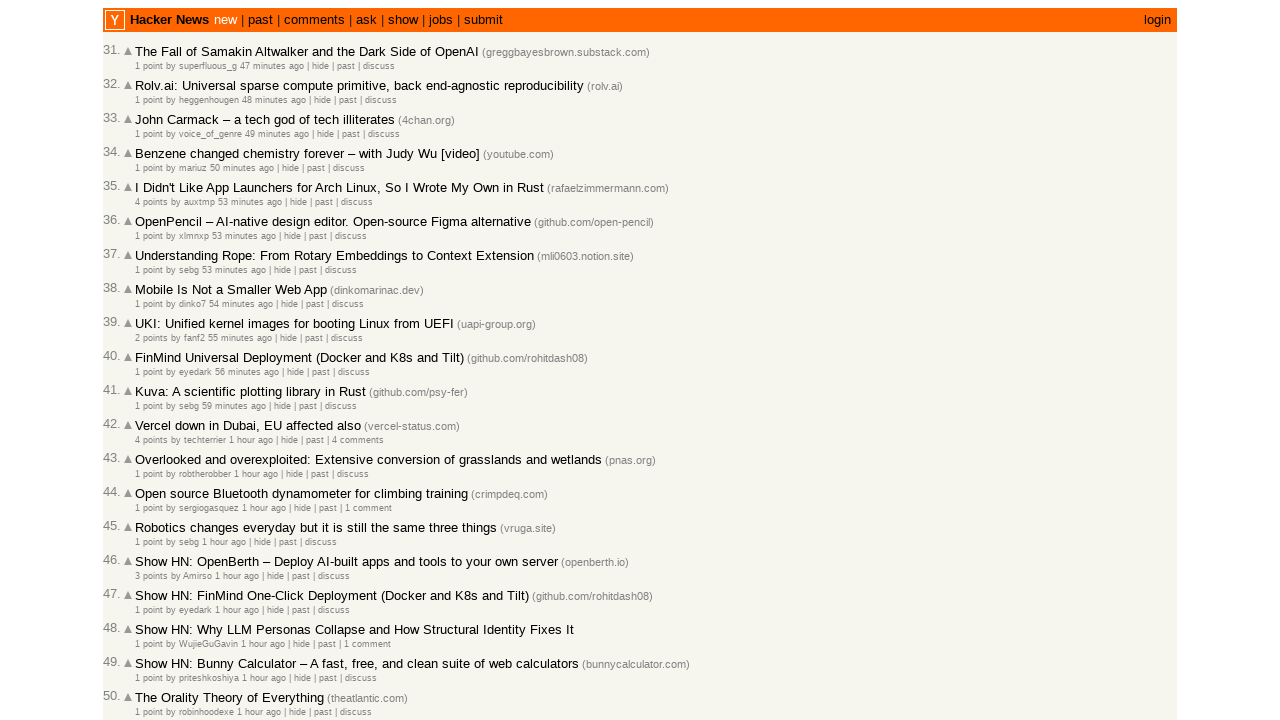

Selected age element at index 15
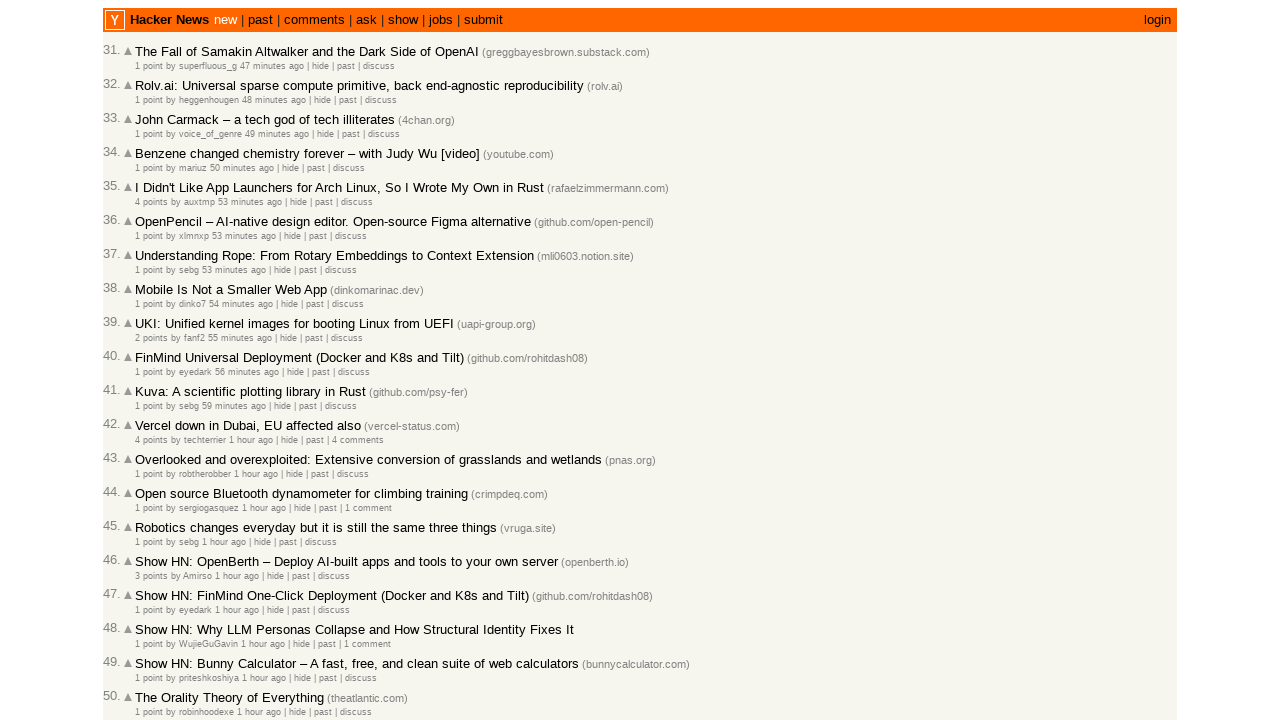

Retrieved timestamp attribute: 2026-03-02T09:32:44 1772443964
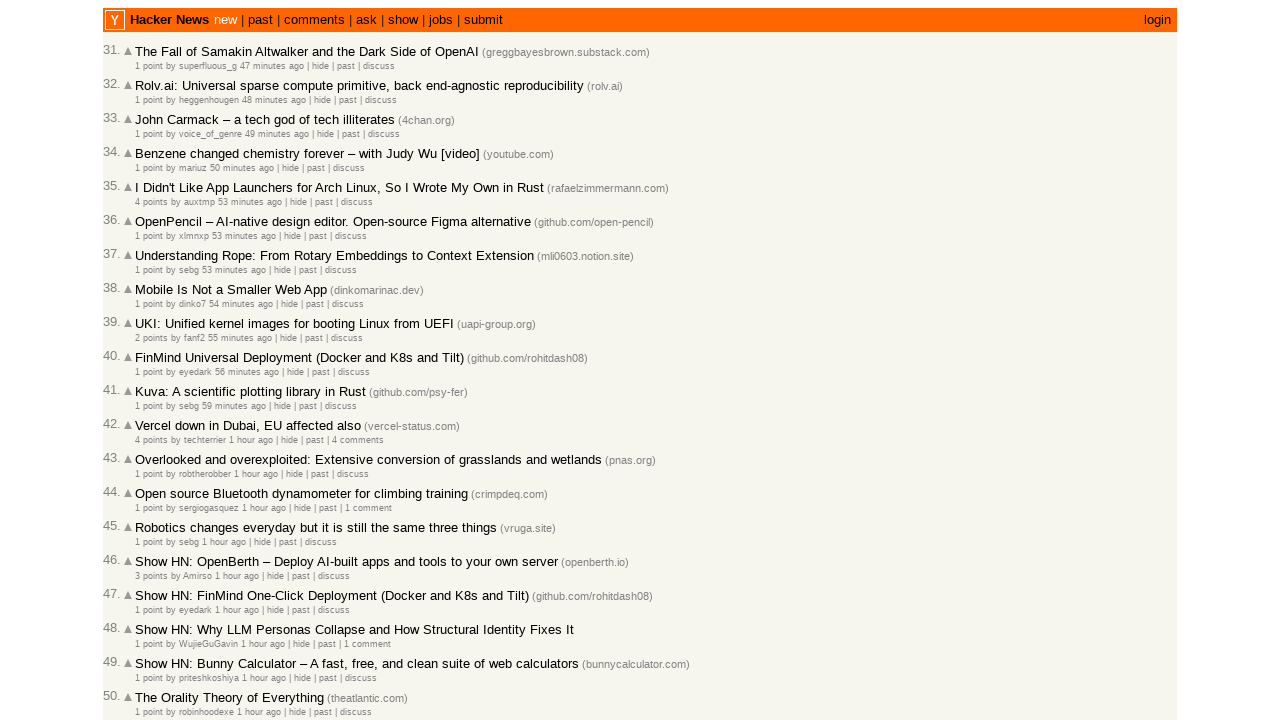

Parsed timestamps: previous=2026-03-02, current=2026-03-02
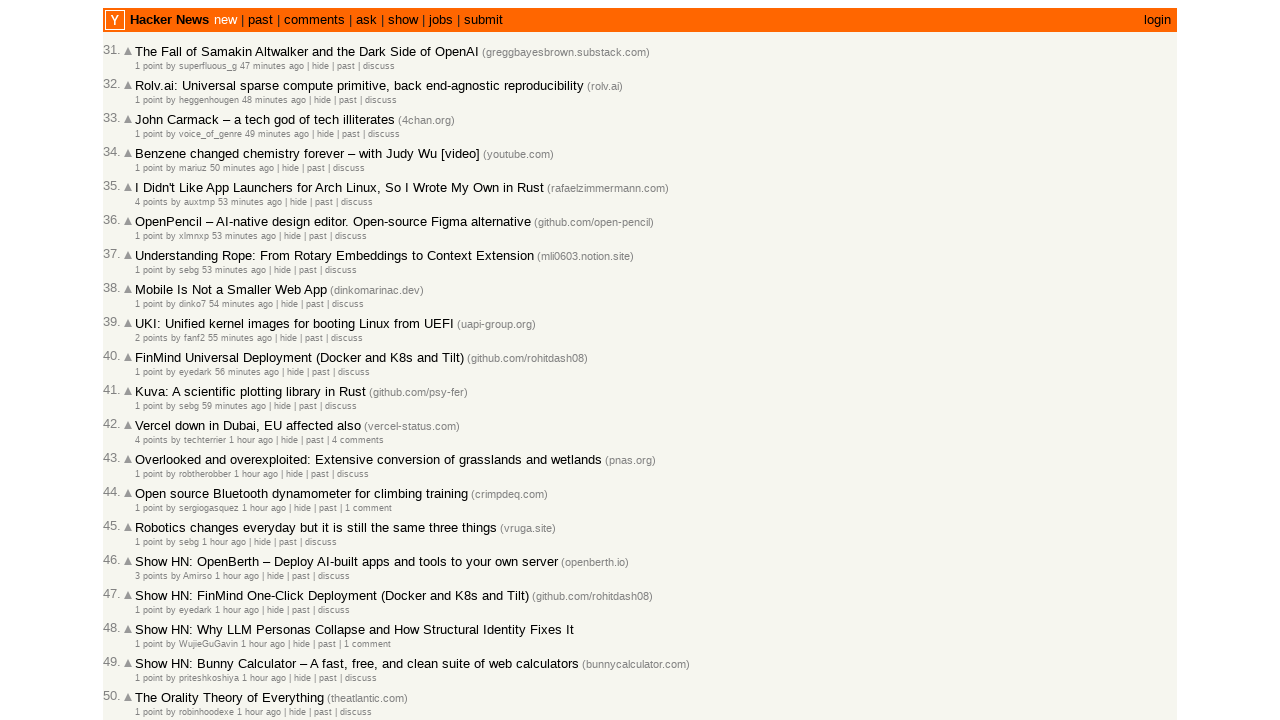

Checked article 46/100, moving to next article
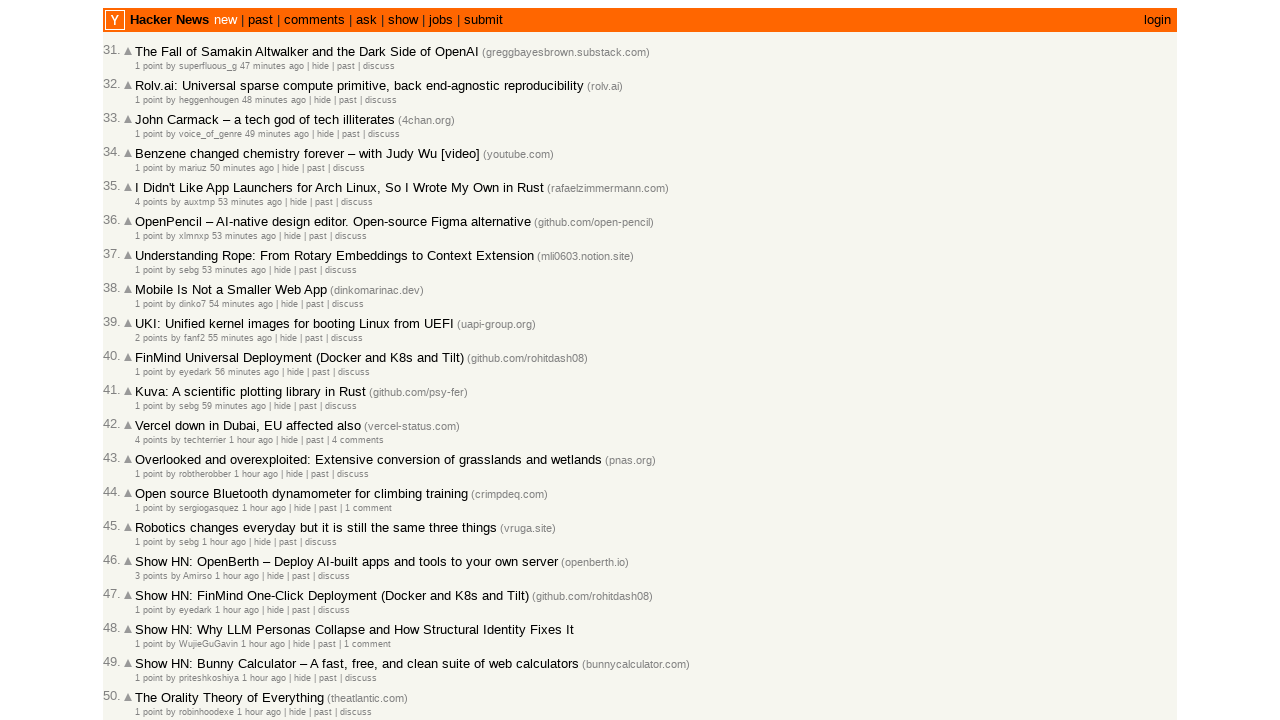

Located all age elements on the page
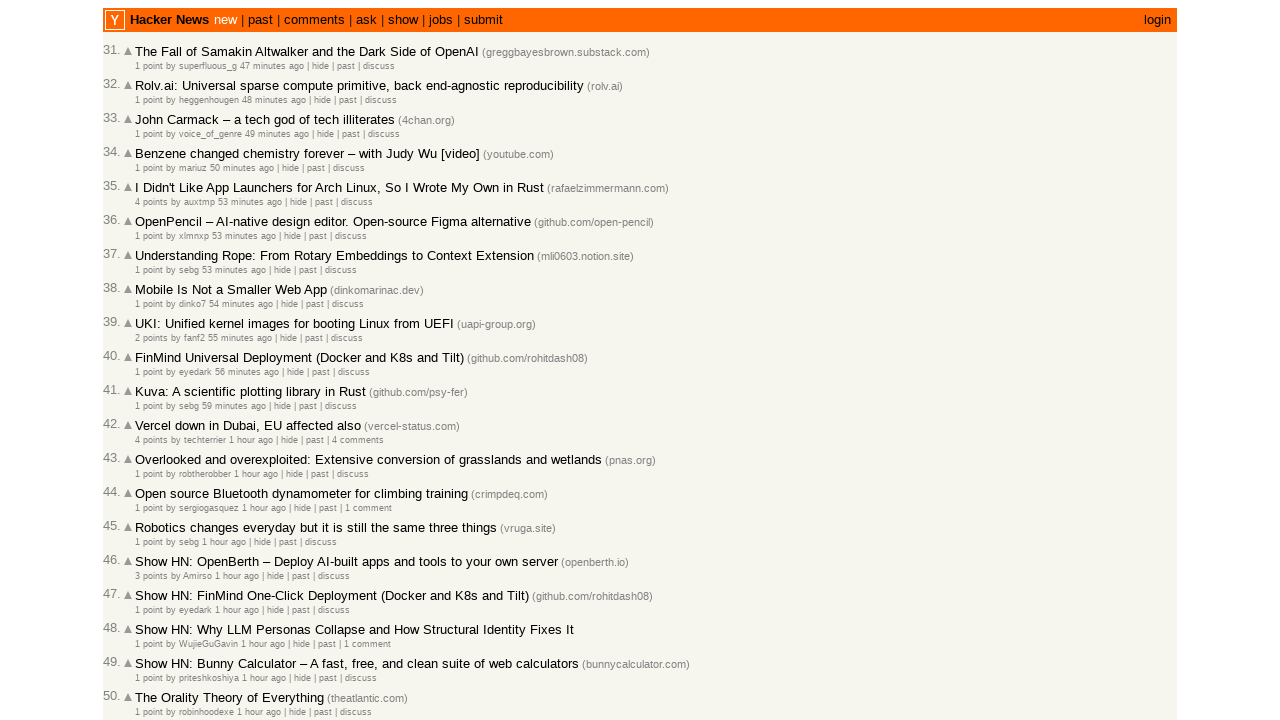

Counted age elements, next page index: 29
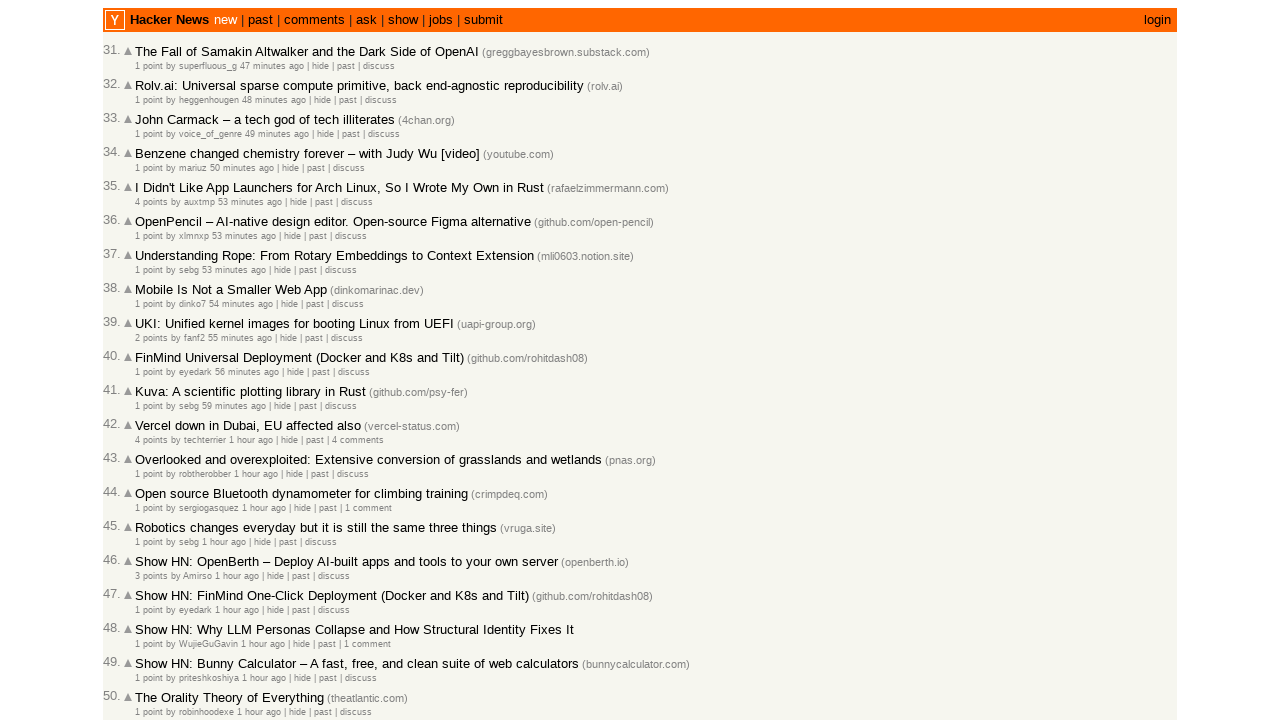

Selected age element at index 16
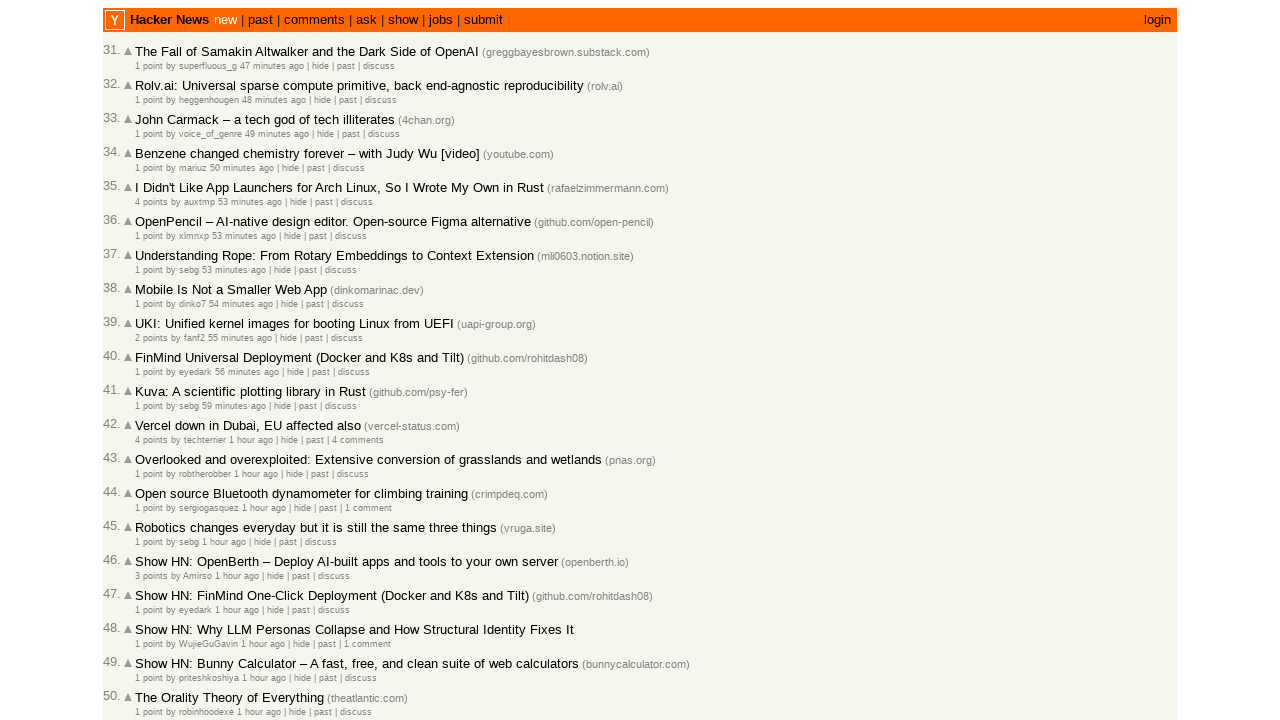

Retrieved timestamp attribute: 2026-03-02T09:32:39 1772443959
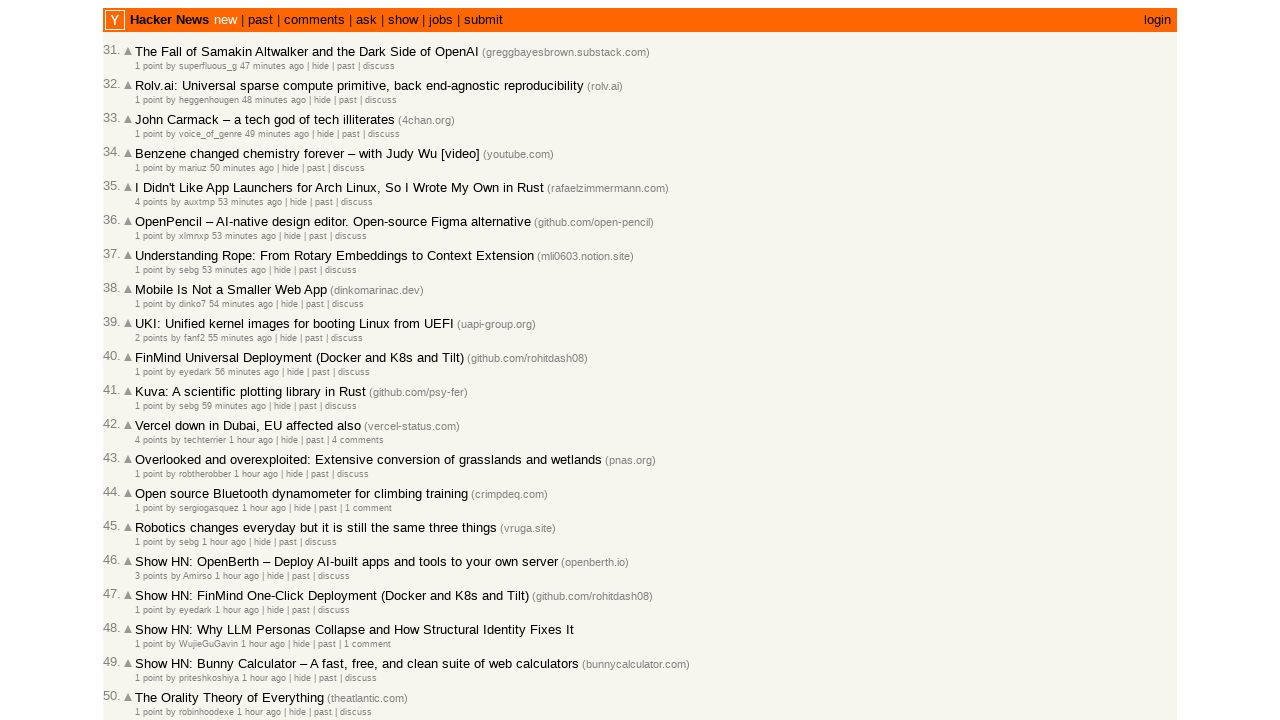

Parsed timestamps: previous=2026-03-02, current=2026-03-02
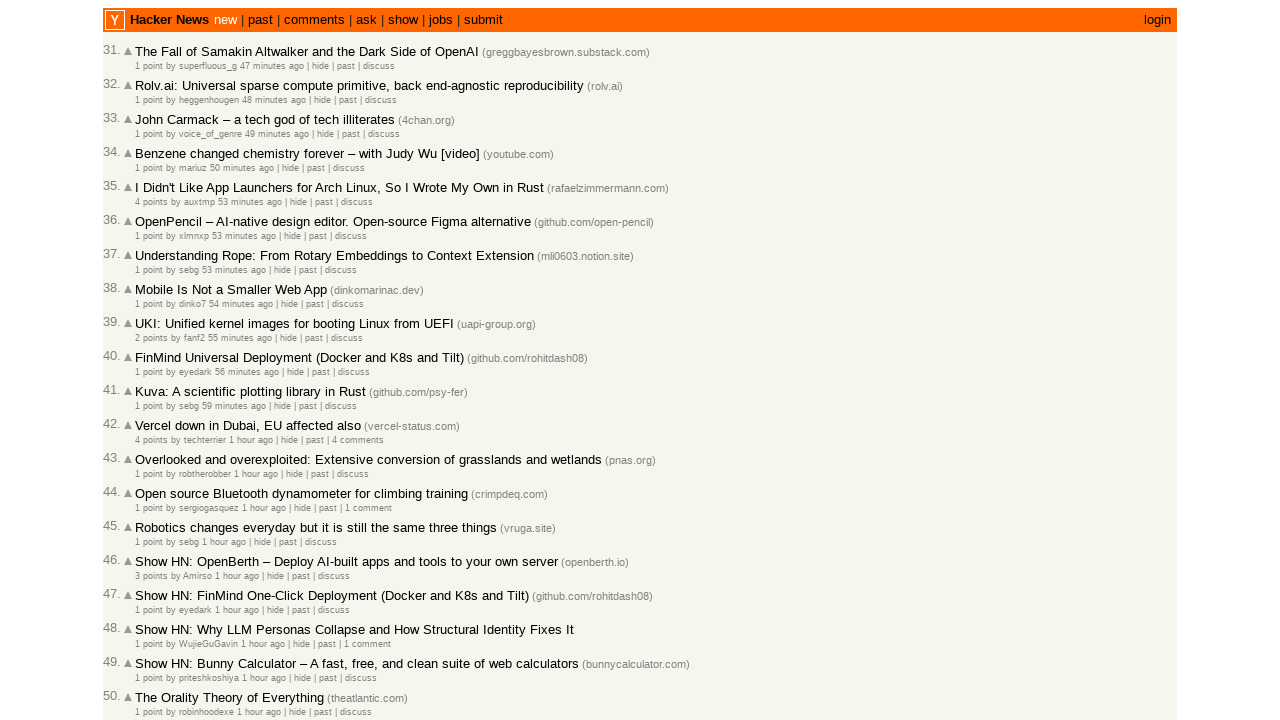

Checked article 47/100, moving to next article
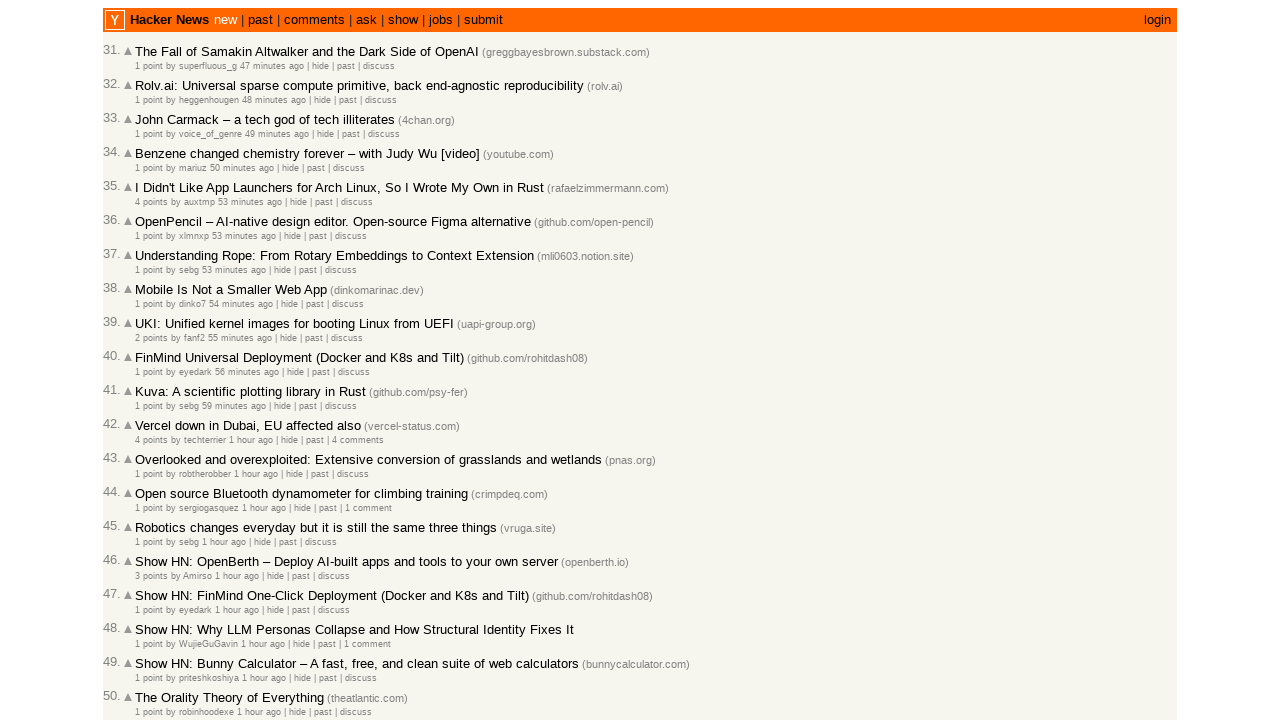

Located all age elements on the page
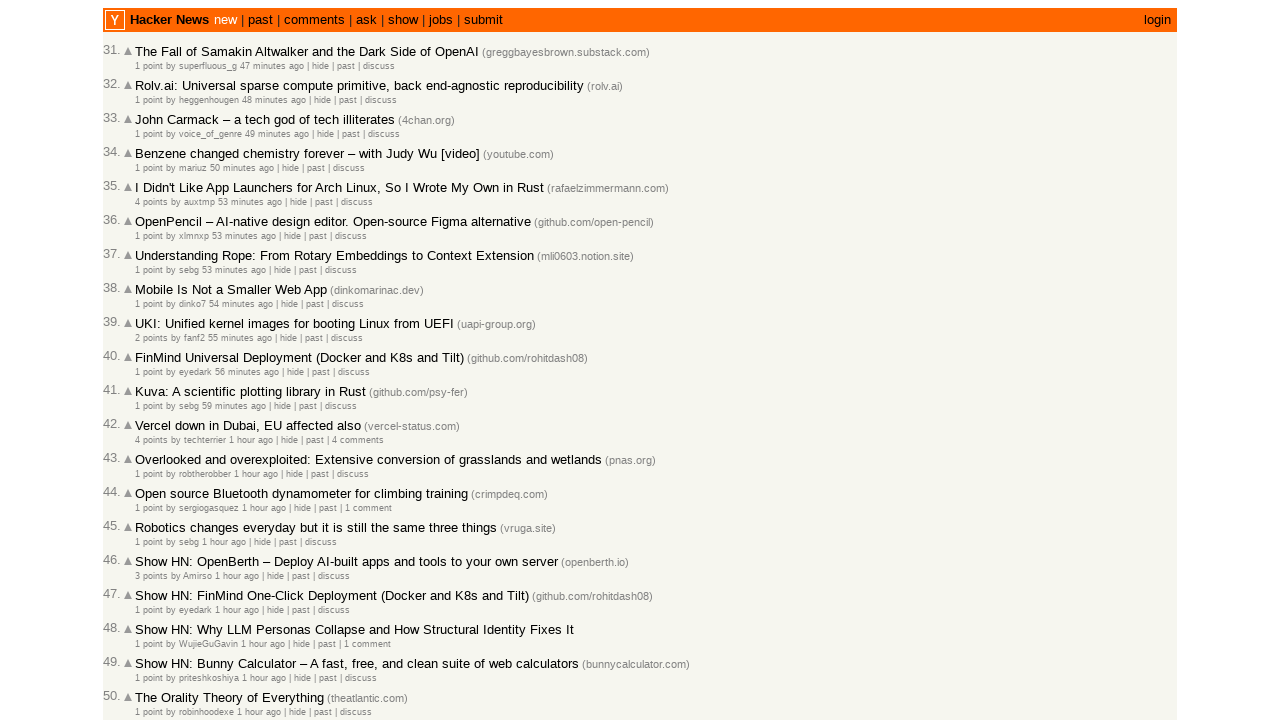

Counted age elements, next page index: 29
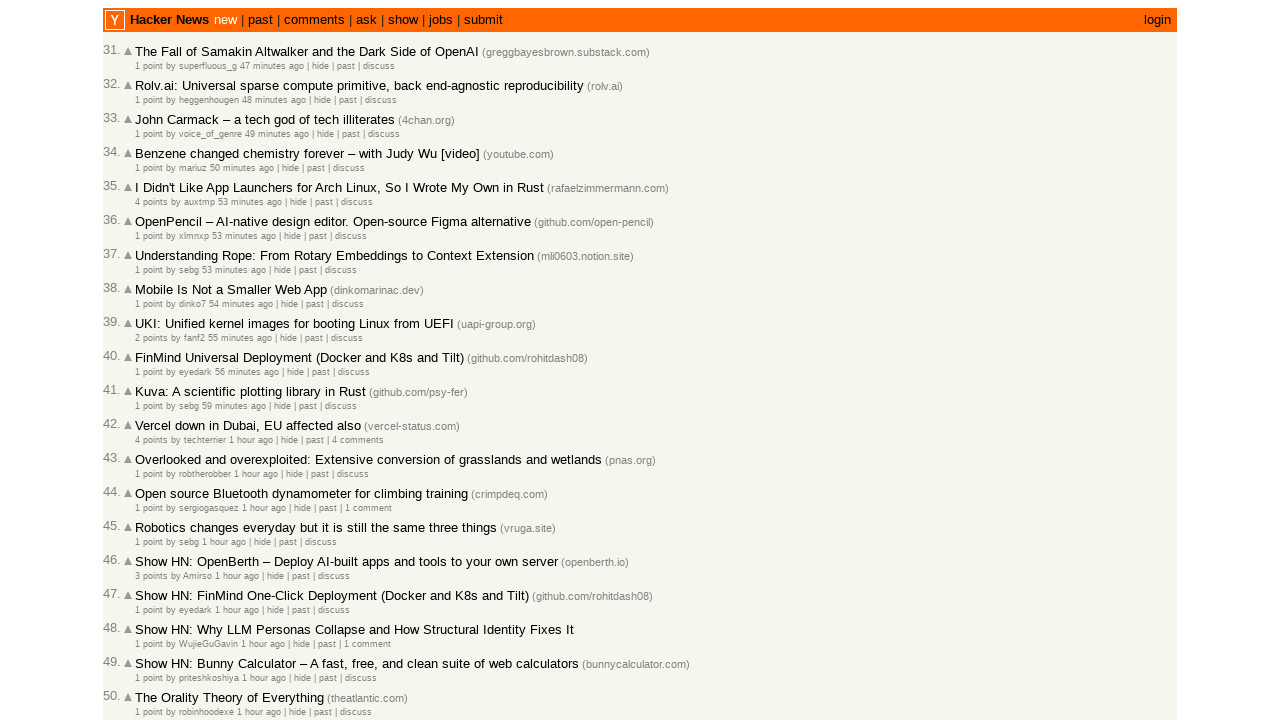

Selected age element at index 17
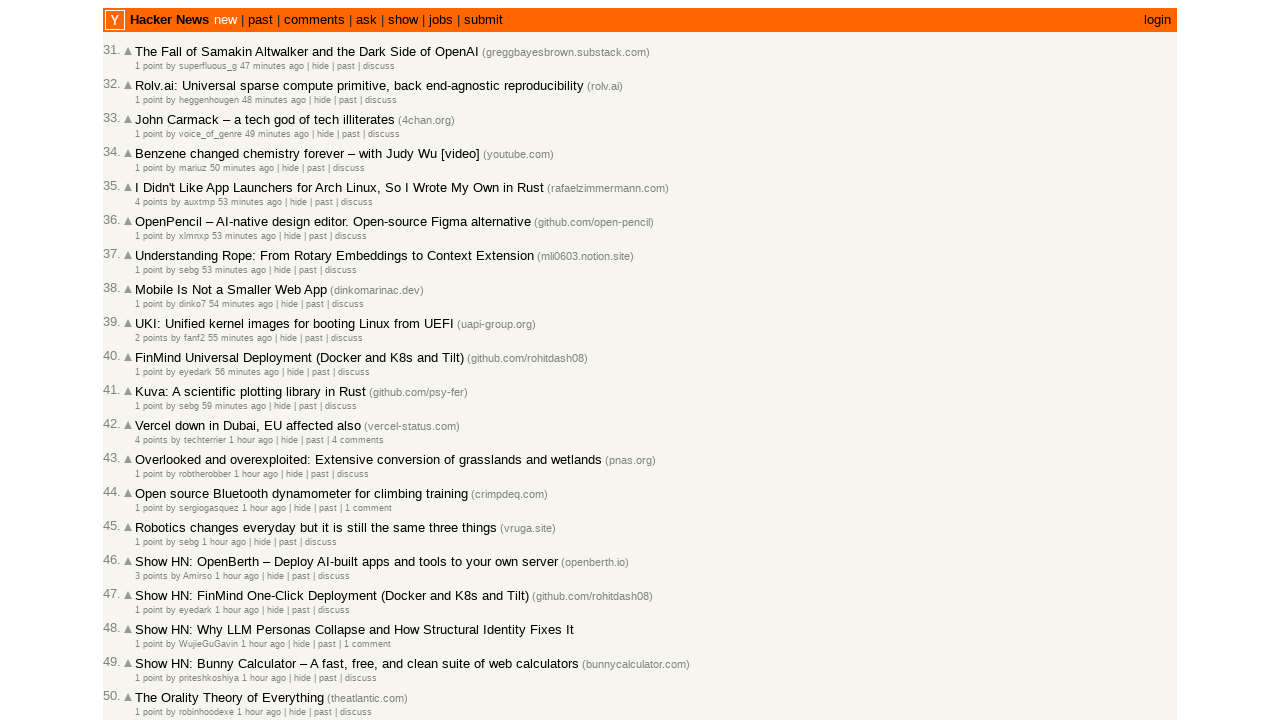

Retrieved timestamp attribute: 2026-03-02T09:31:41 1772443901
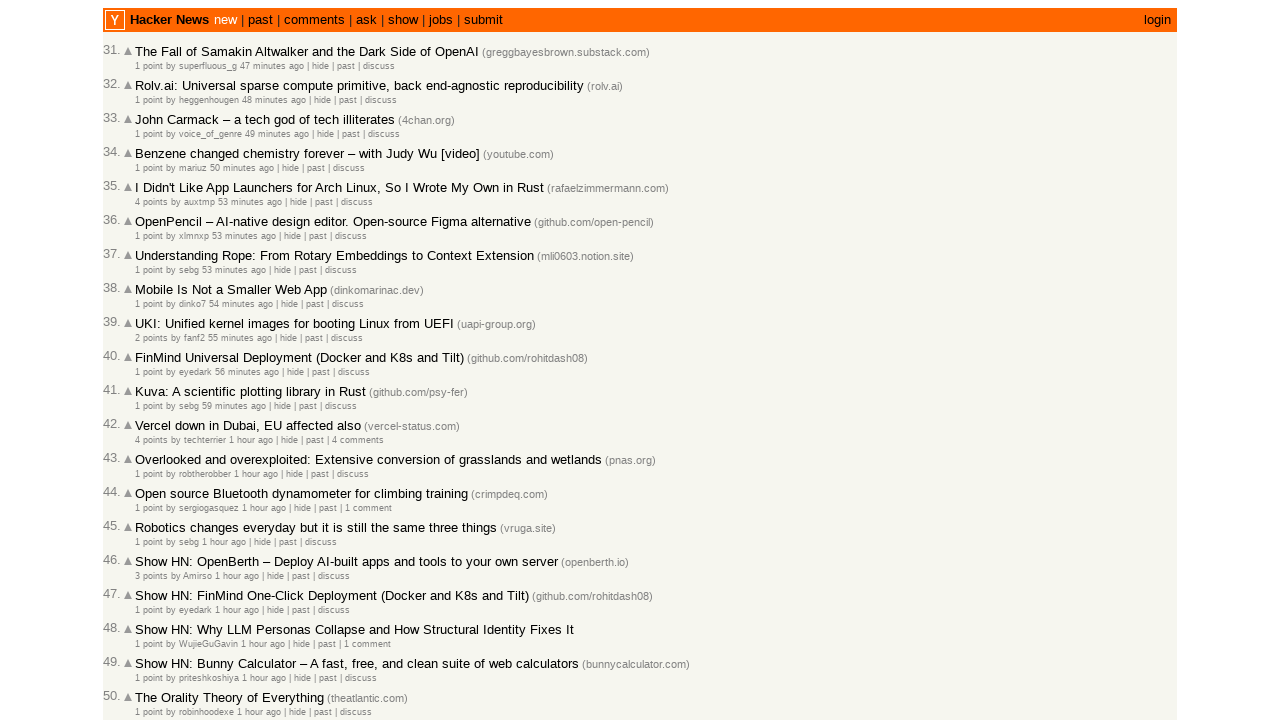

Parsed timestamps: previous=2026-03-02, current=2026-03-02
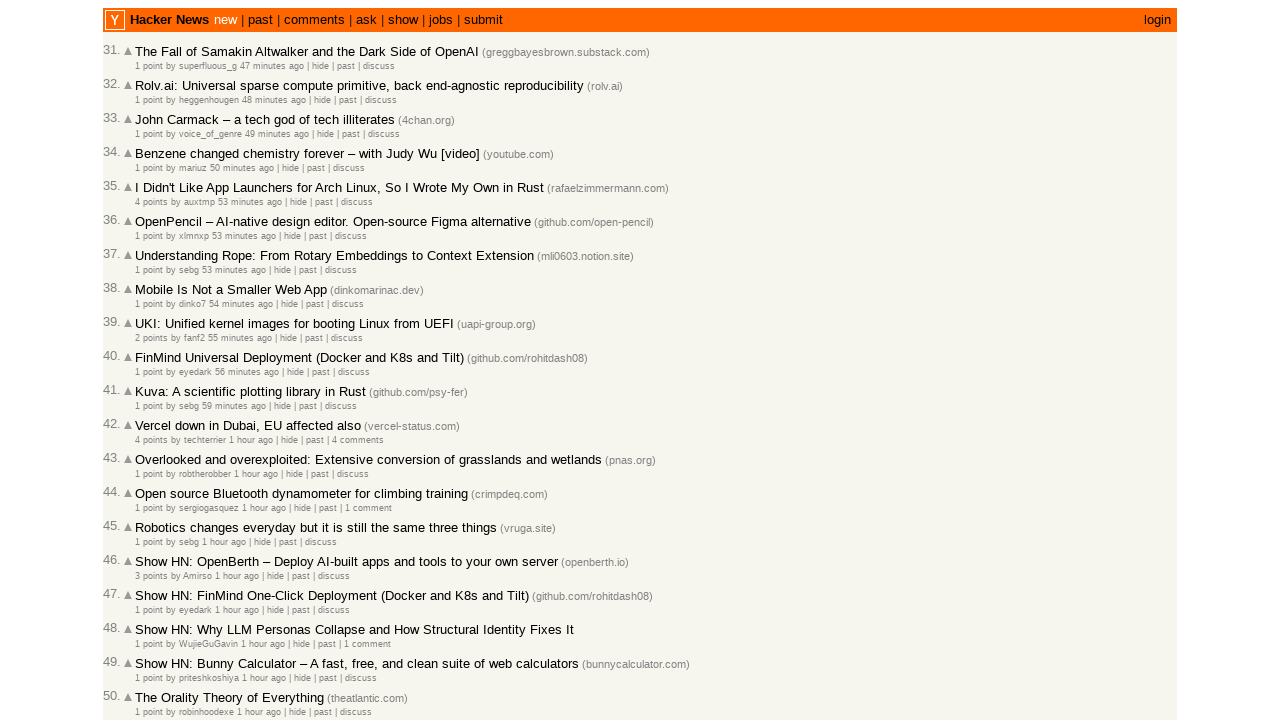

Checked article 48/100, moving to next article
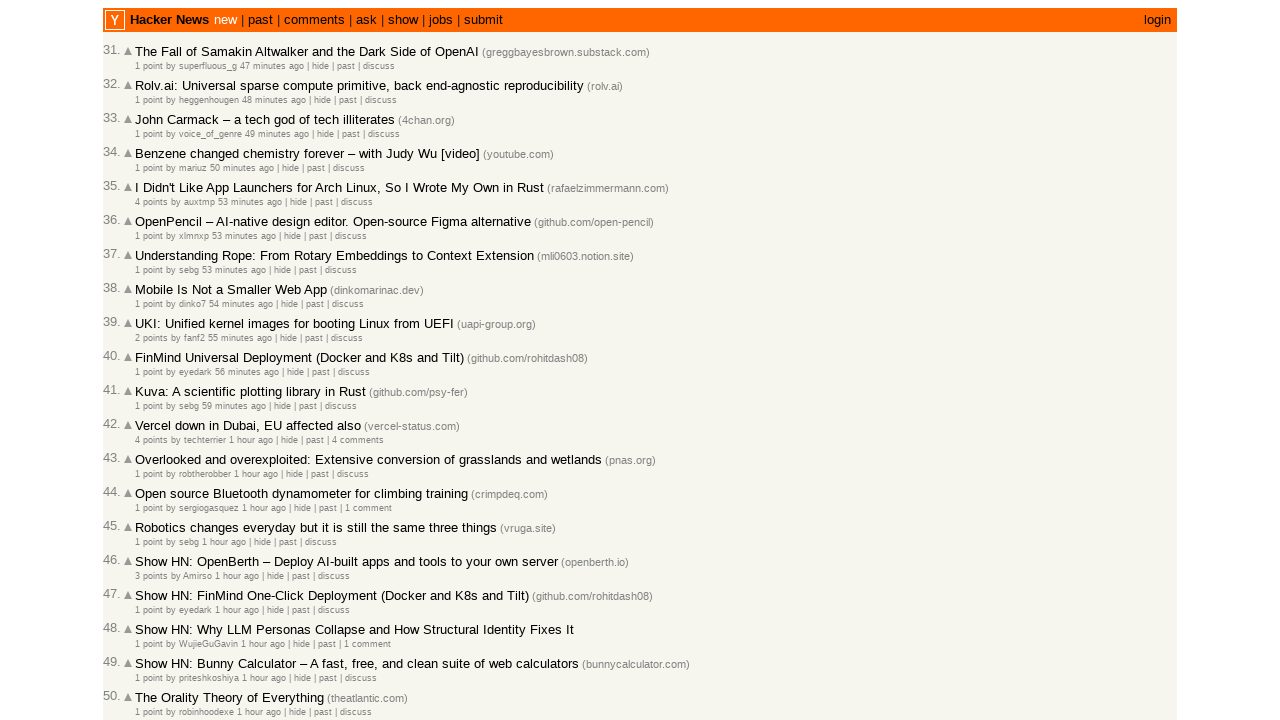

Located all age elements on the page
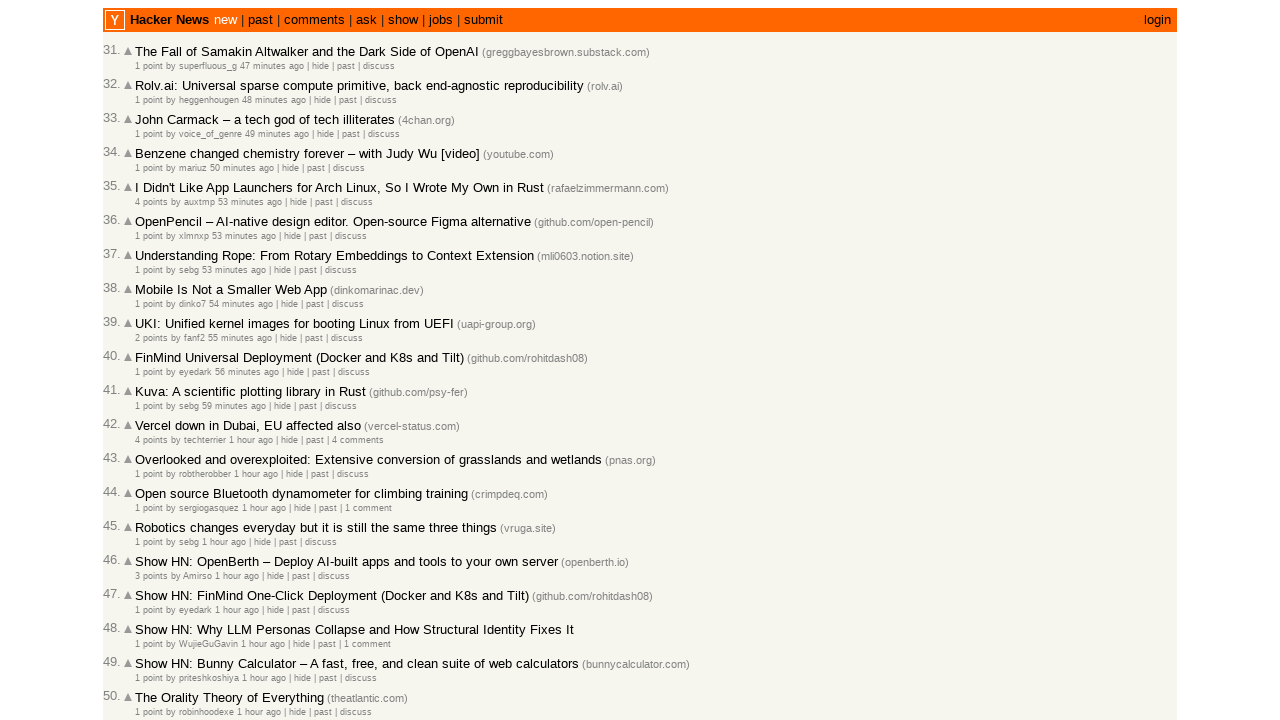

Counted age elements, next page index: 29
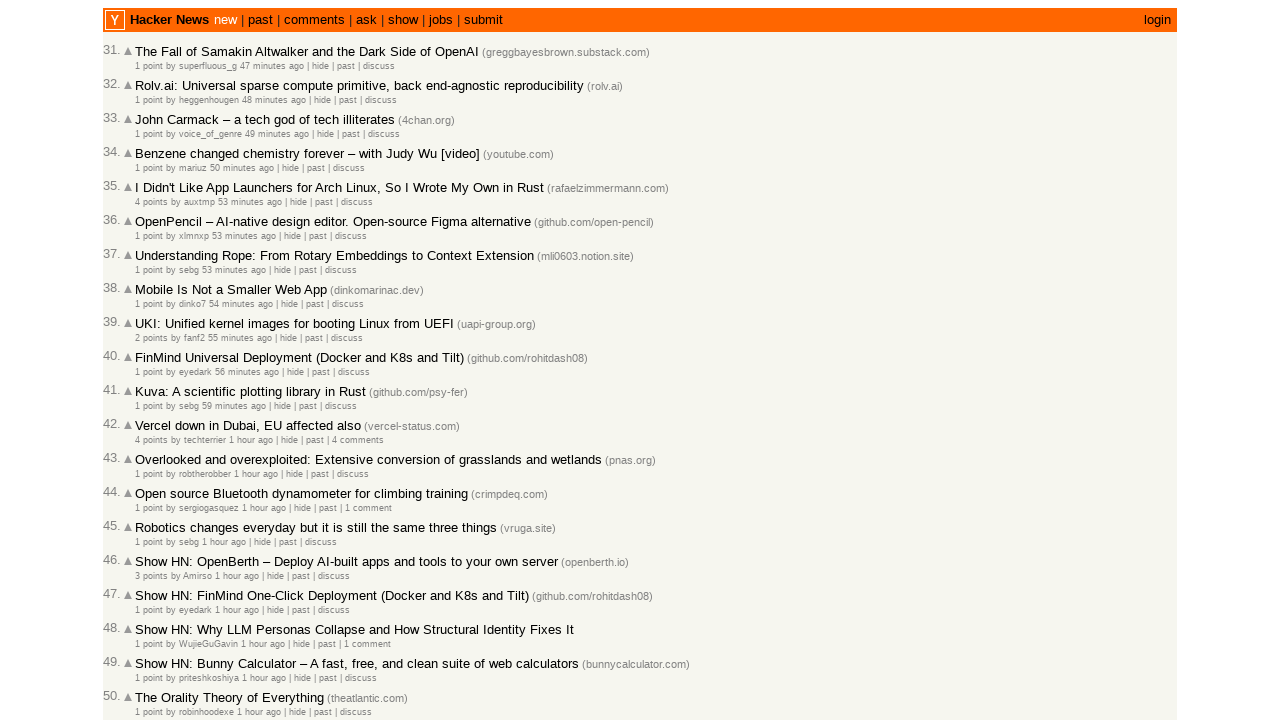

Selected age element at index 18
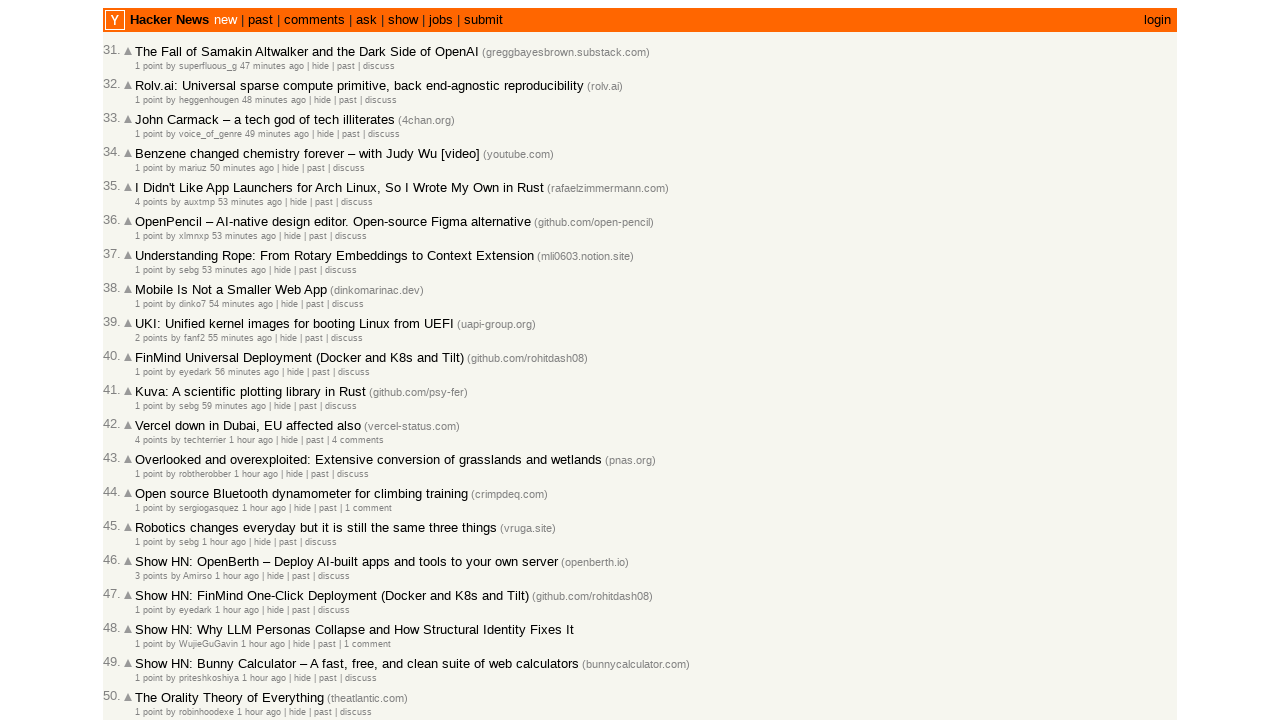

Retrieved timestamp attribute: 2026-03-02T09:29:49 1772443789
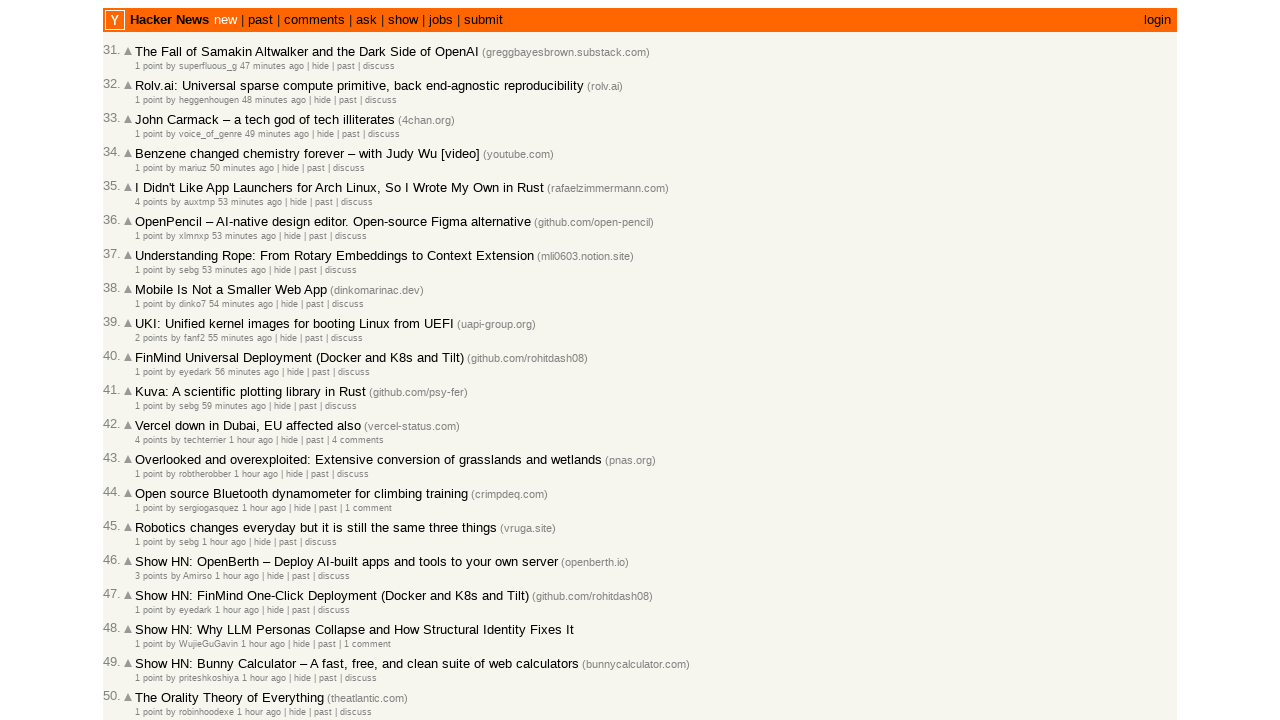

Parsed timestamps: previous=2026-03-02, current=2026-03-02
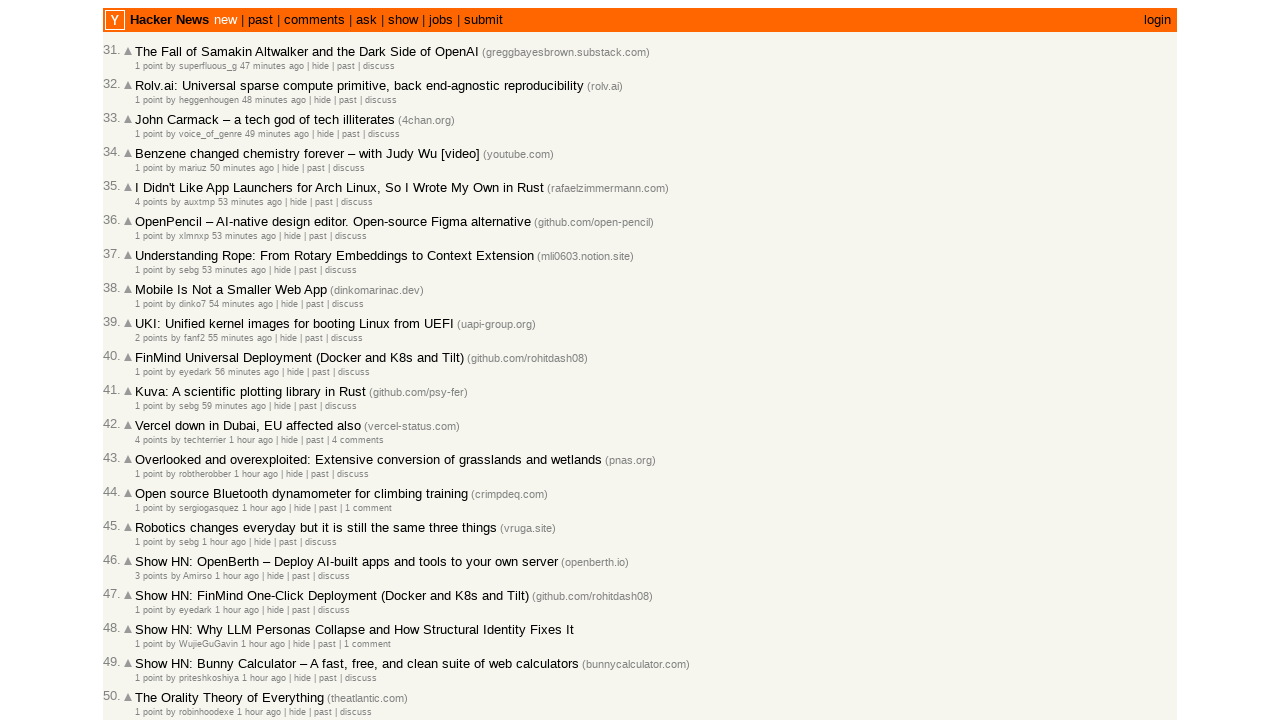

Checked article 49/100, moving to next article
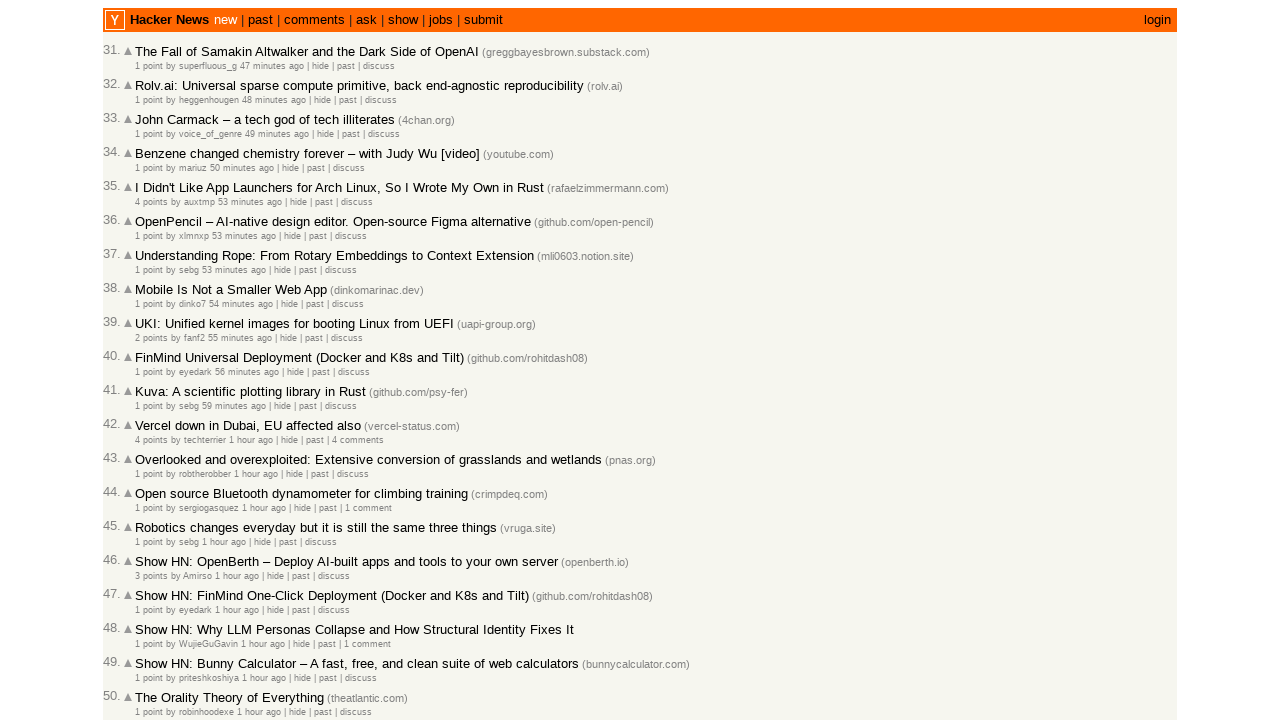

Located all age elements on the page
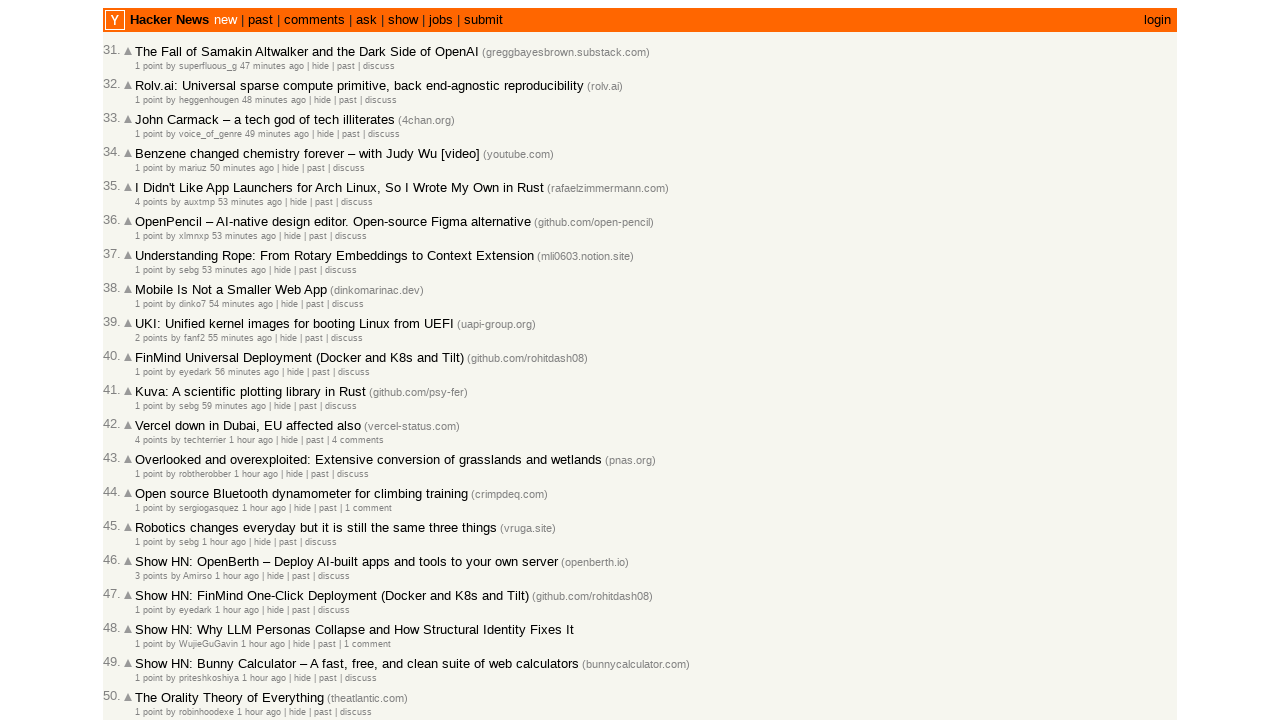

Counted age elements, next page index: 29
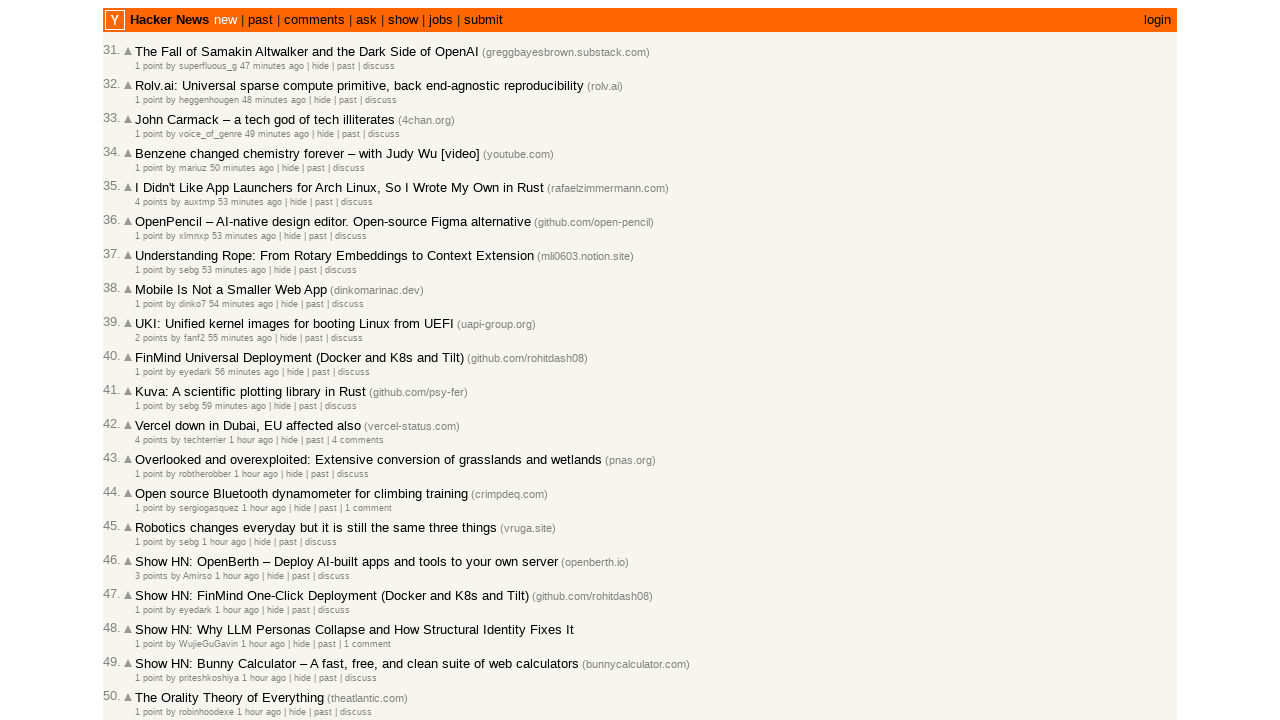

Selected age element at index 19
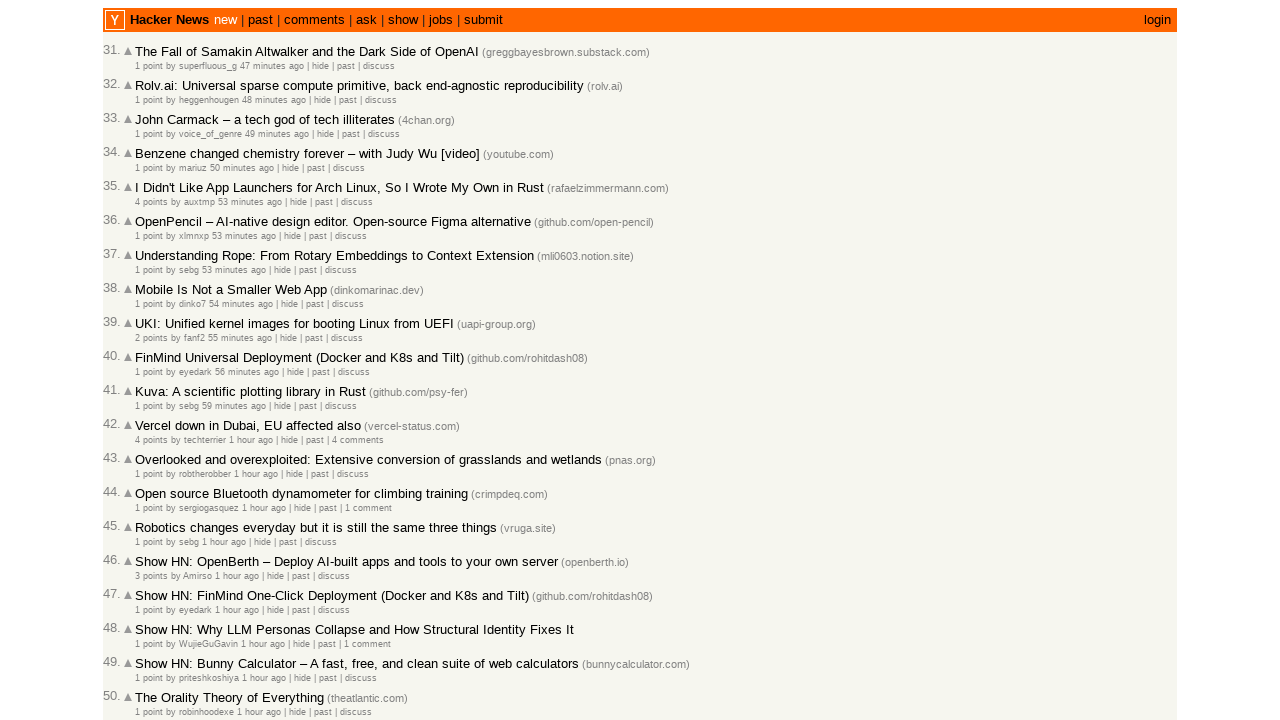

Retrieved timestamp attribute: 2026-03-02T09:29:21 1772443761
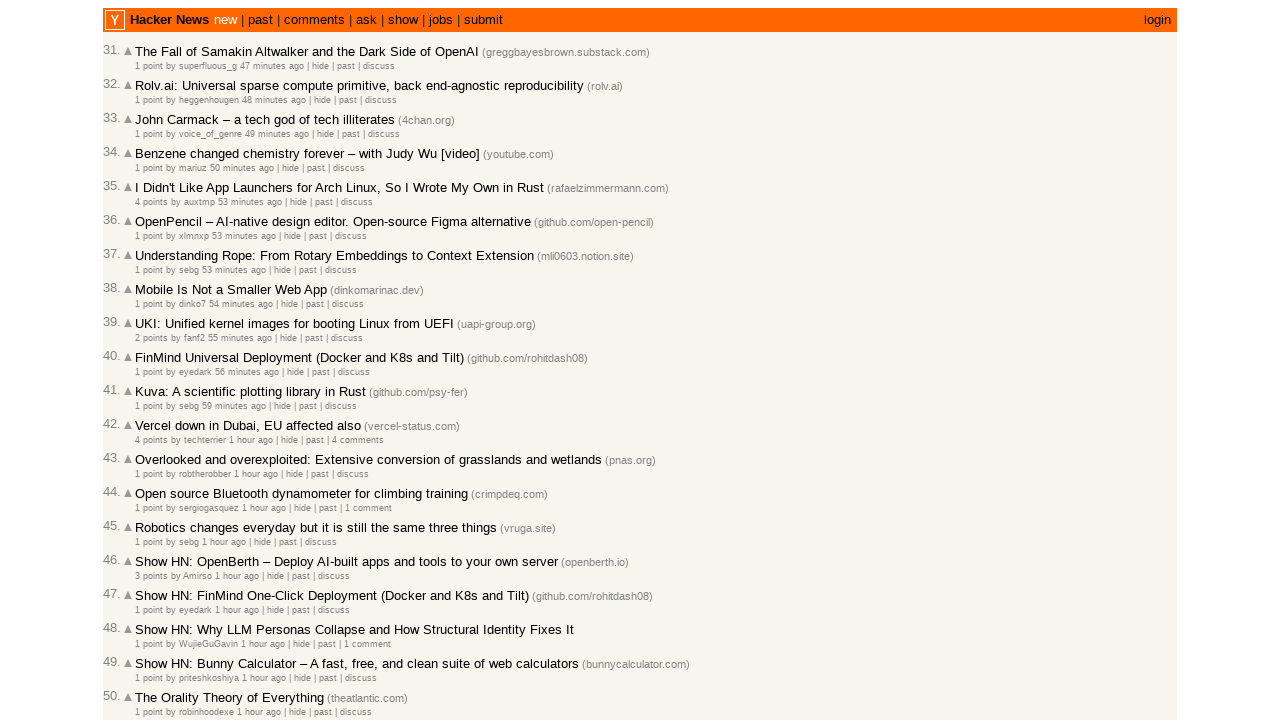

Parsed timestamps: previous=2026-03-02, current=2026-03-02
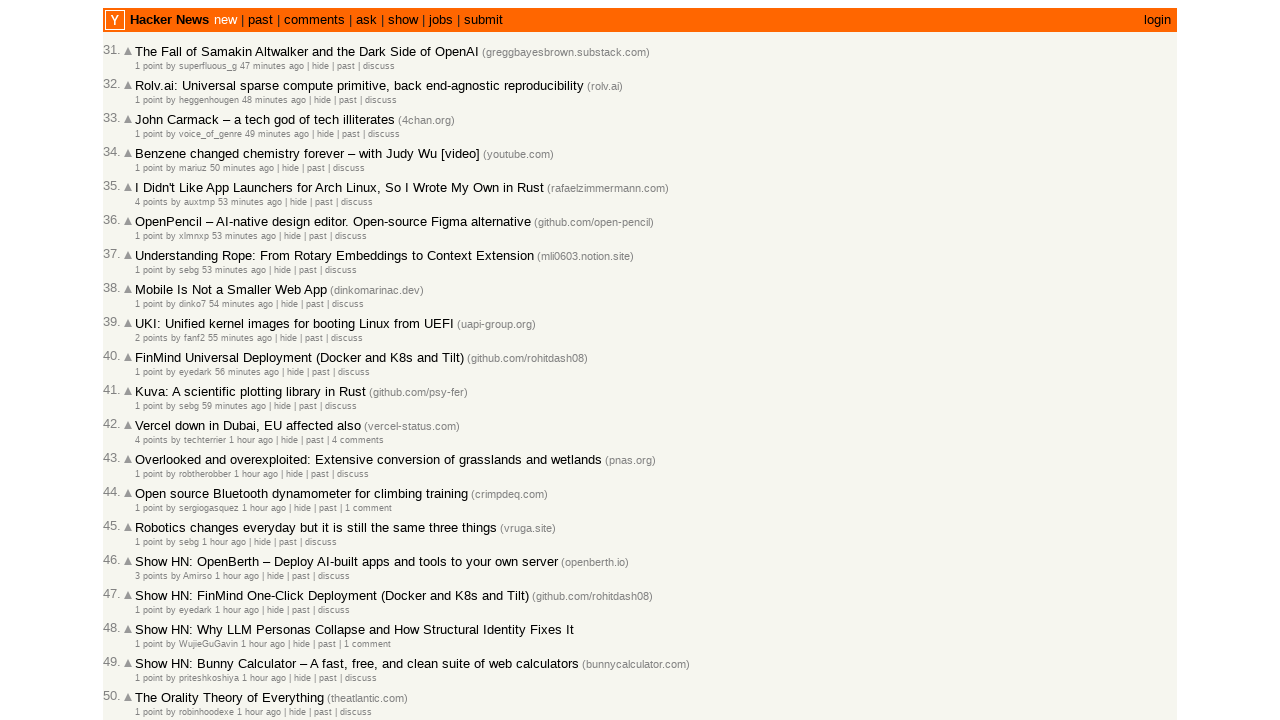

Checked article 50/100, moving to next article
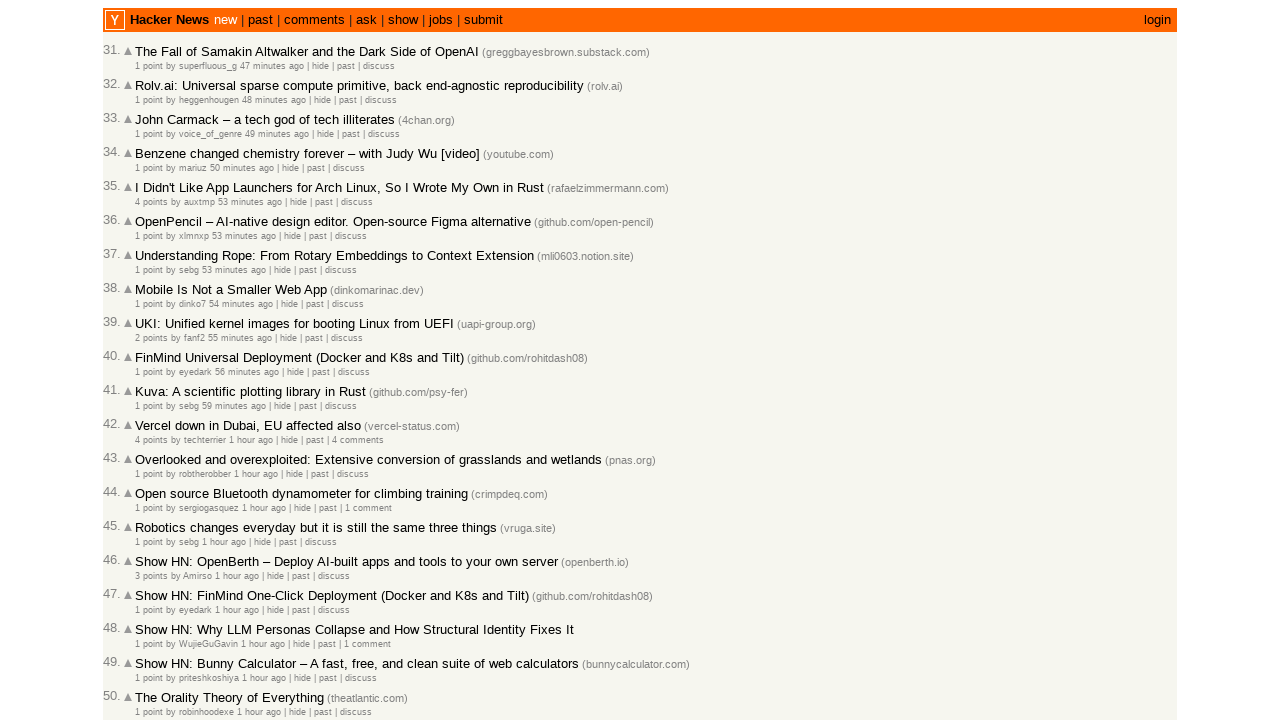

Located all age elements on the page
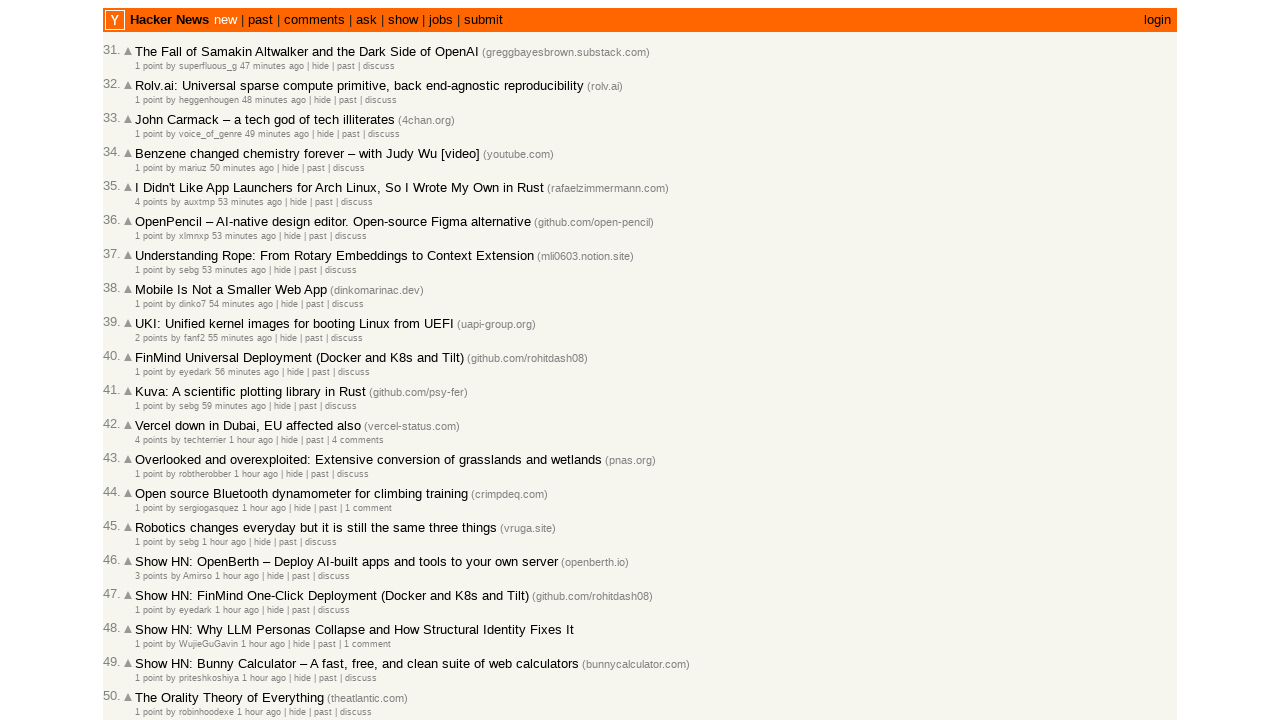

Counted age elements, next page index: 29
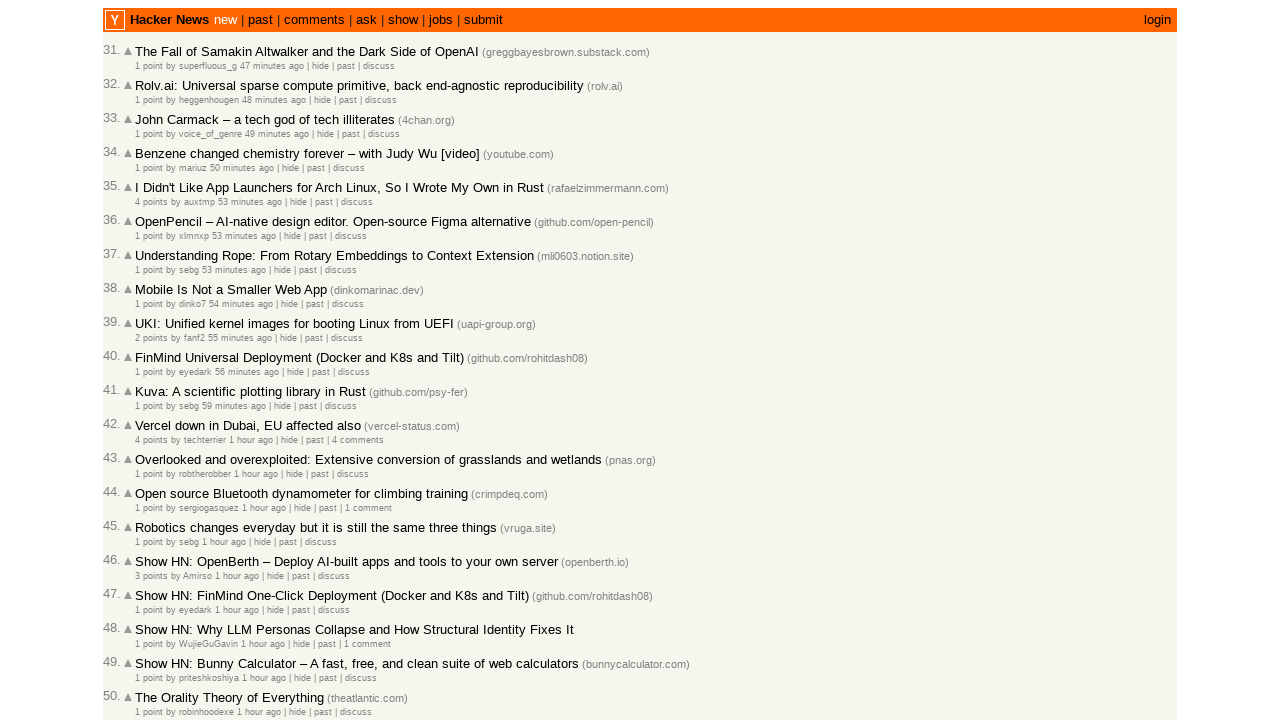

Selected age element at index 20
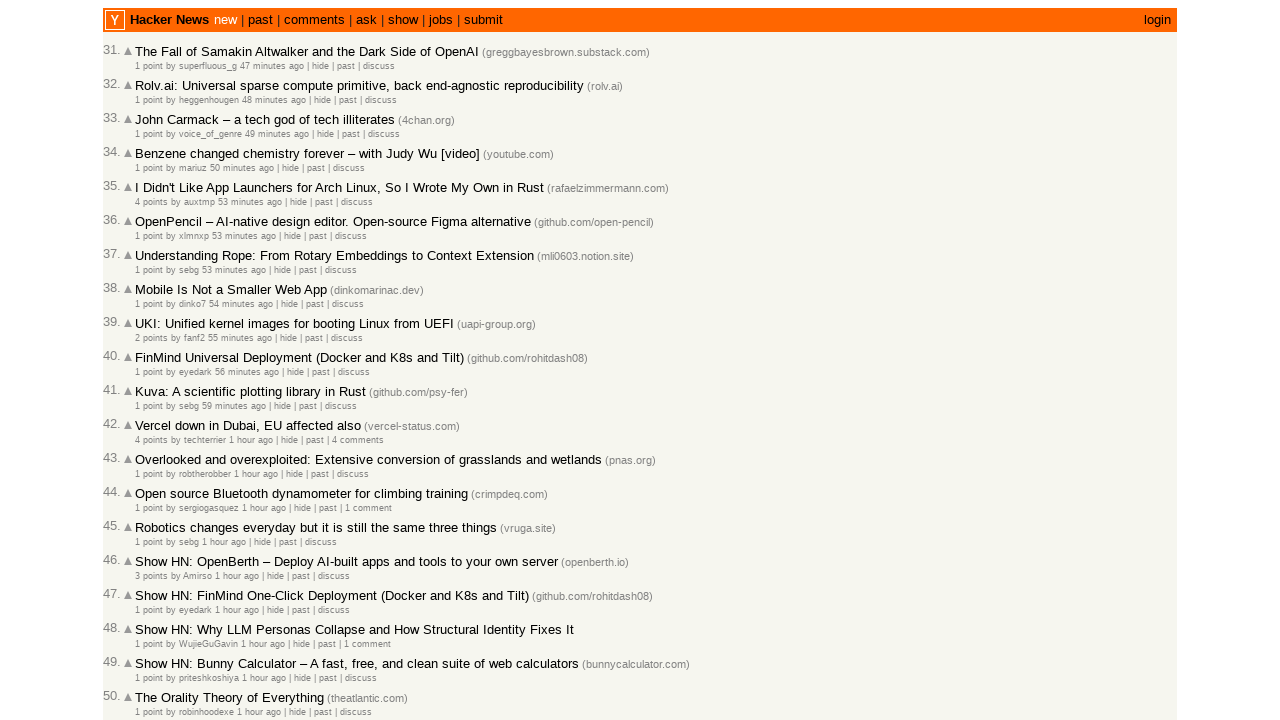

Retrieved timestamp attribute: 2026-03-02T09:29:04 1772443744
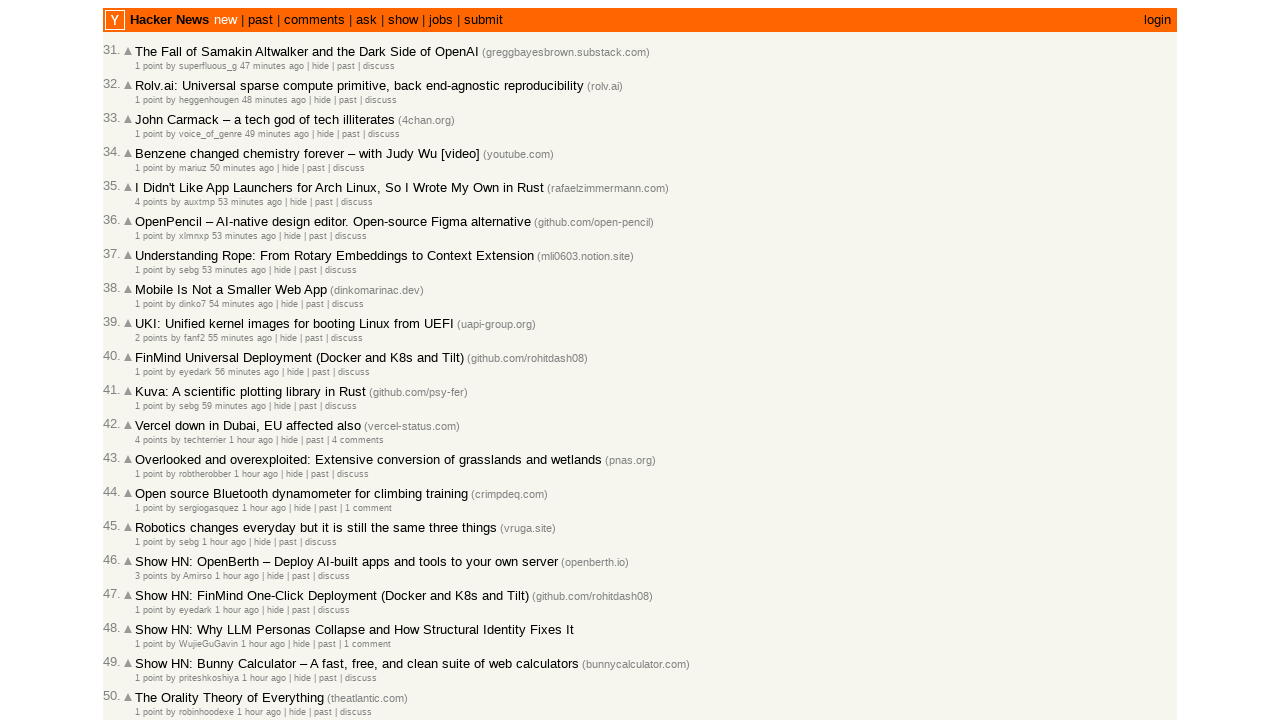

Parsed timestamps: previous=2026-03-02, current=2026-03-02
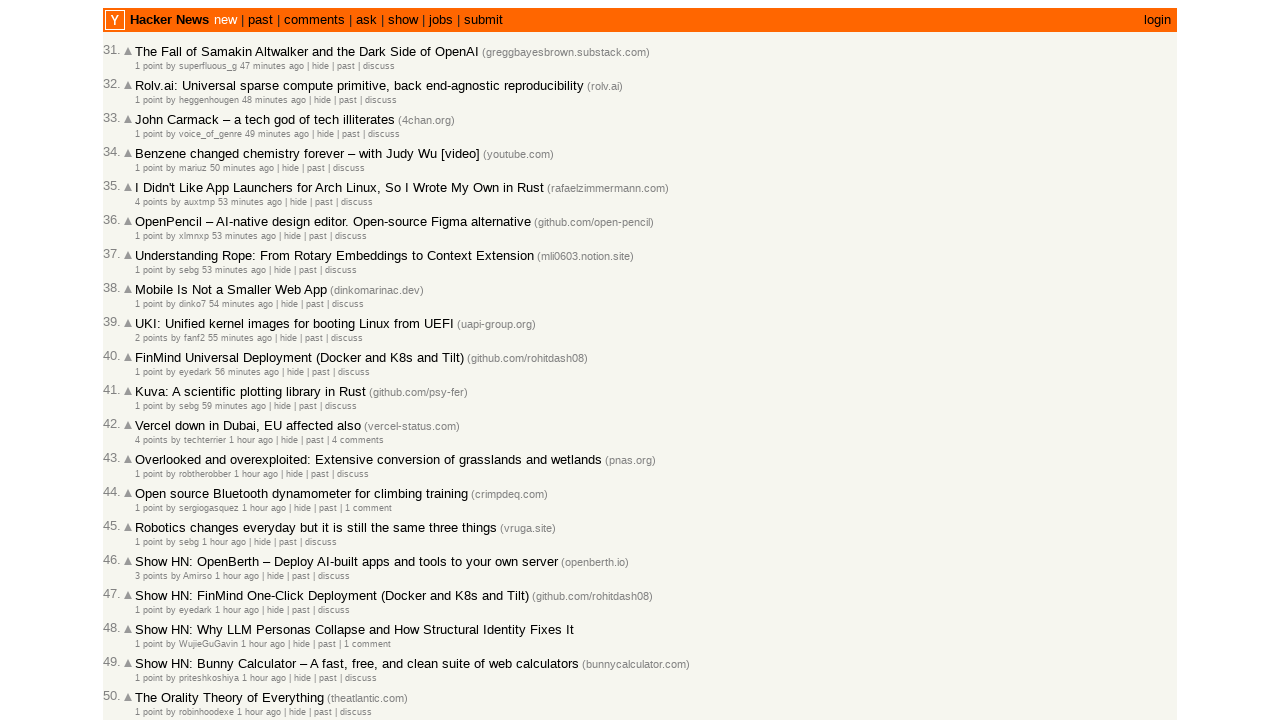

Checked article 51/100, moving to next article
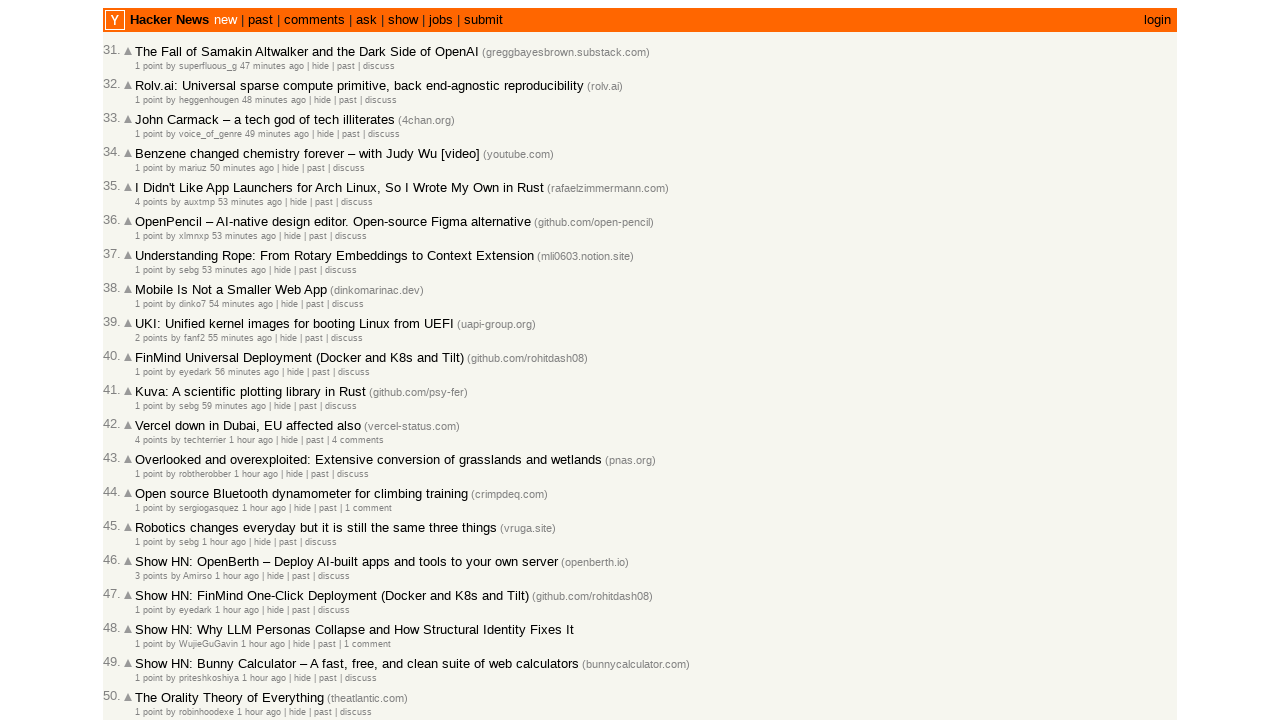

Located all age elements on the page
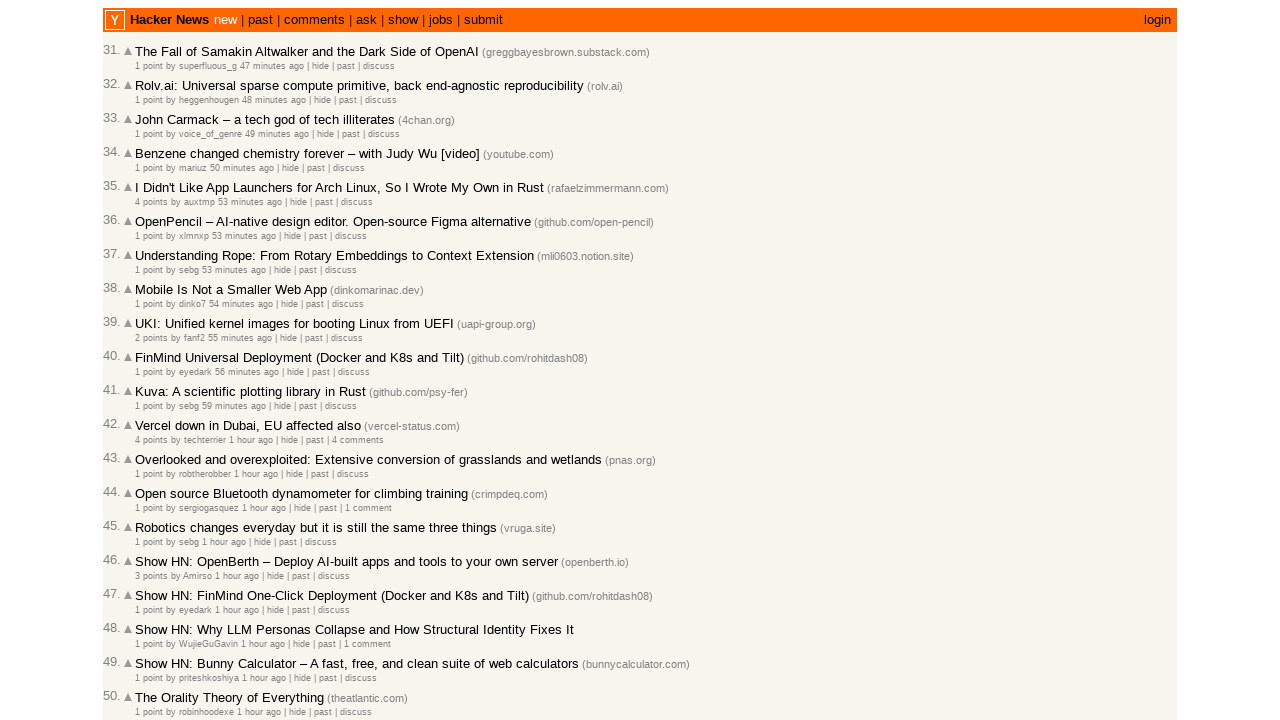

Counted age elements, next page index: 29
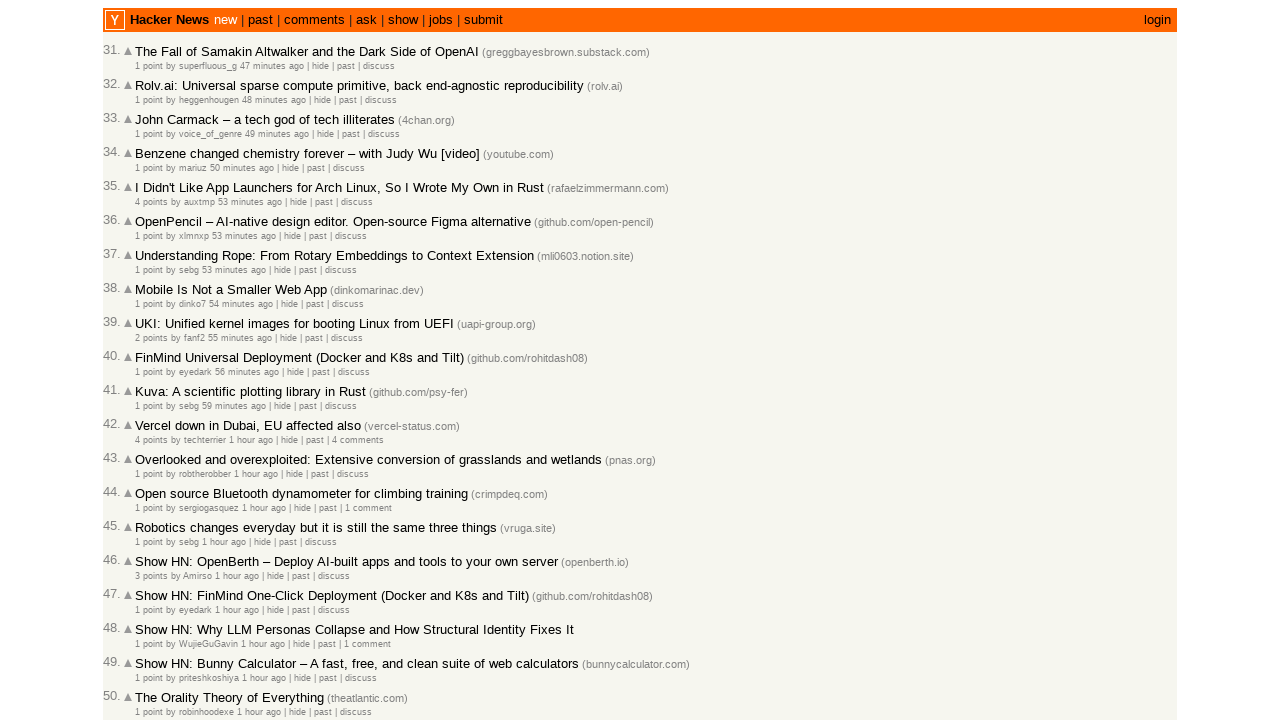

Selected age element at index 21
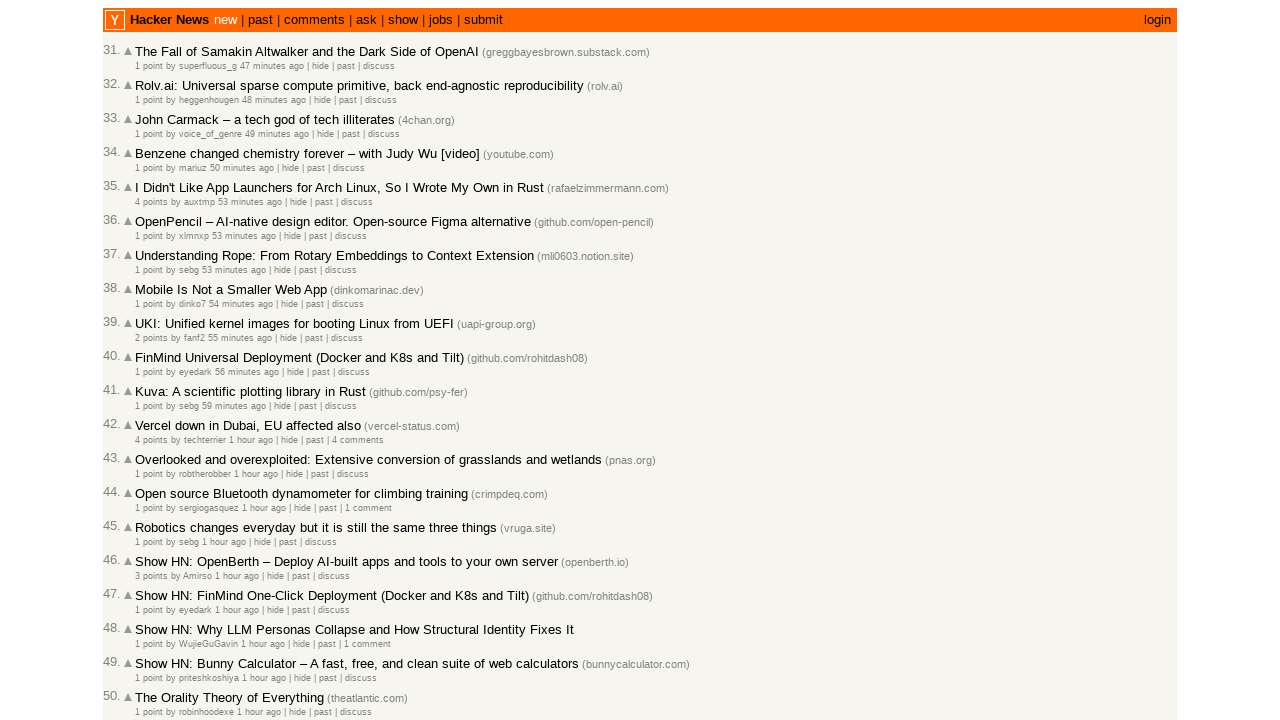

Retrieved timestamp attribute: 2026-03-02T09:27:35 1772443655
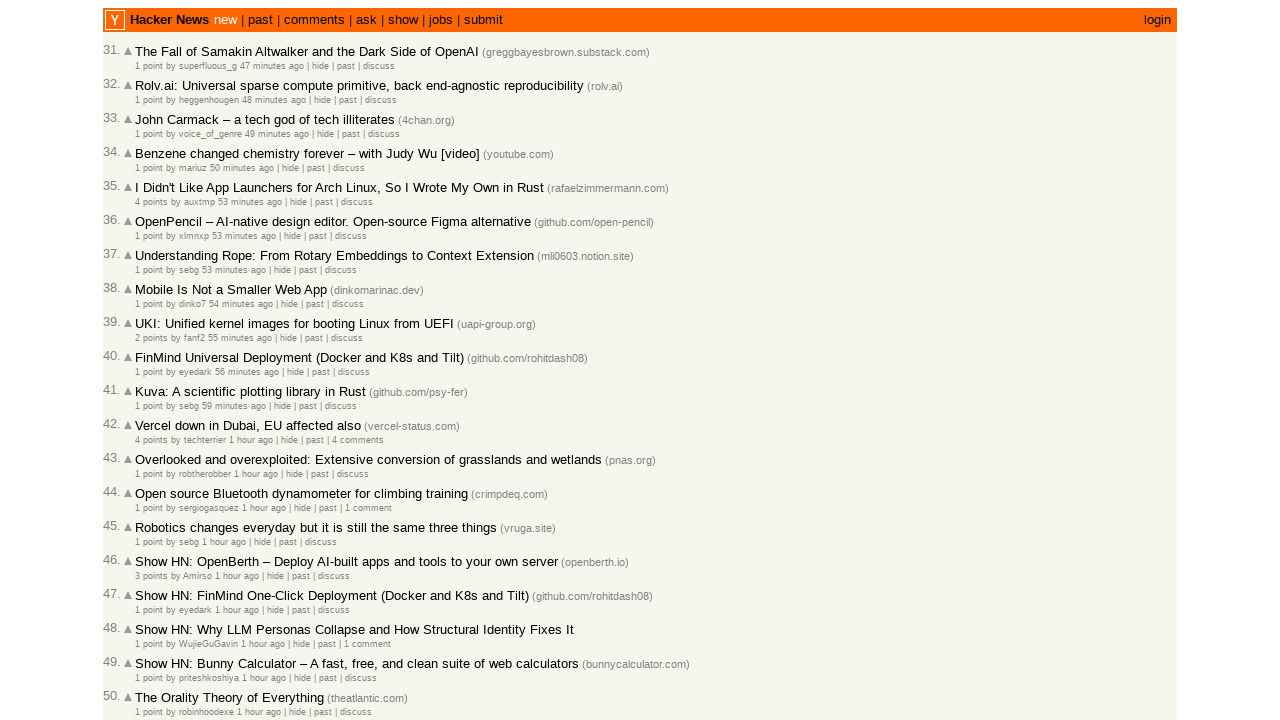

Parsed timestamps: previous=2026-03-02, current=2026-03-02
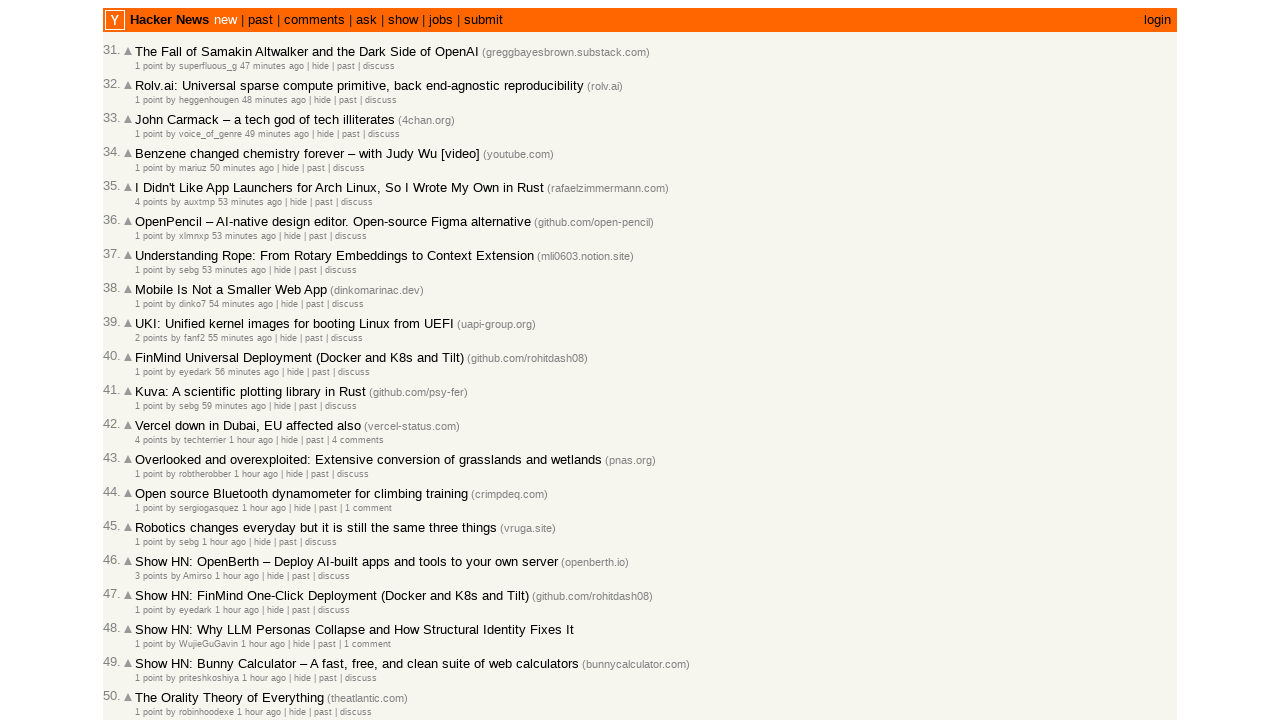

Checked article 52/100, moving to next article
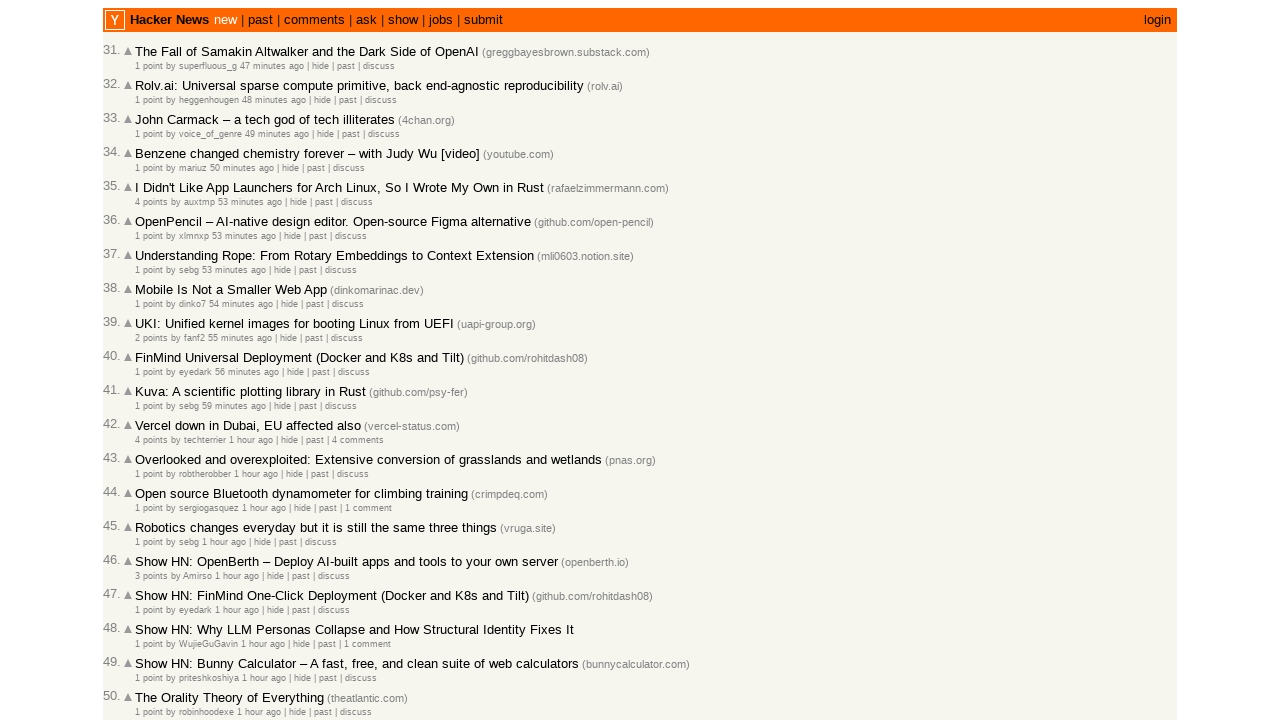

Located all age elements on the page
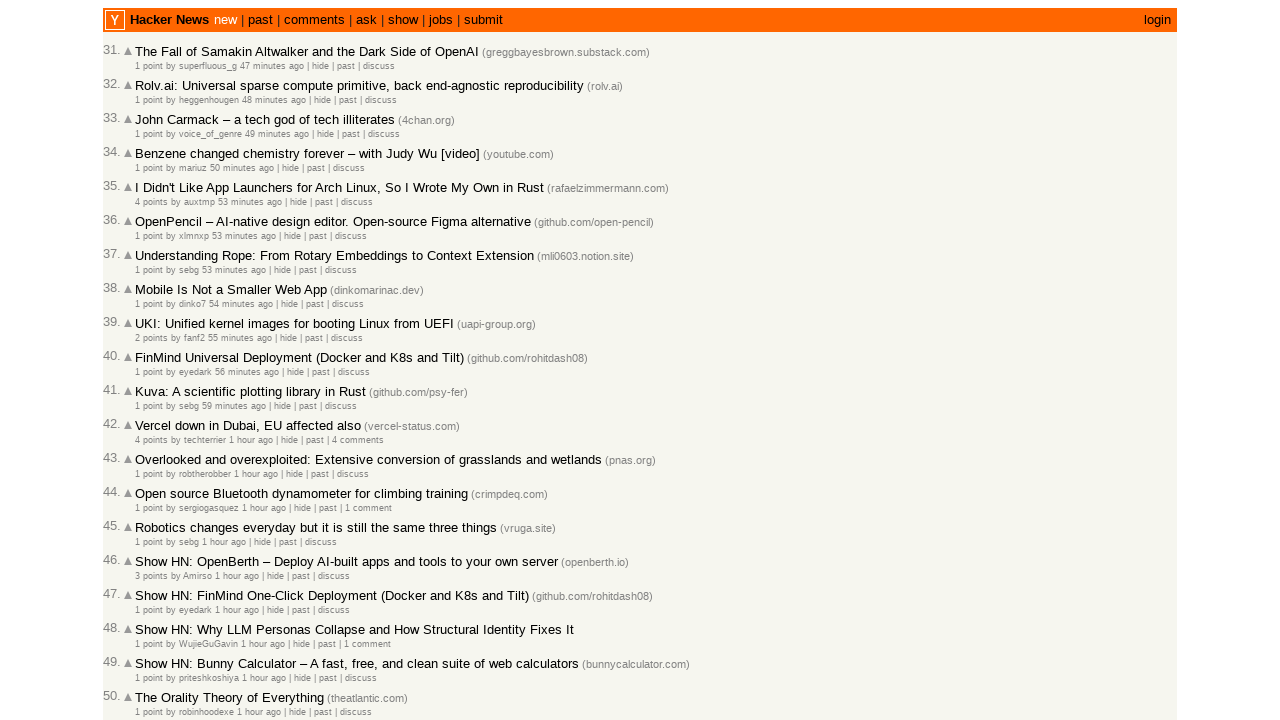

Counted age elements, next page index: 29
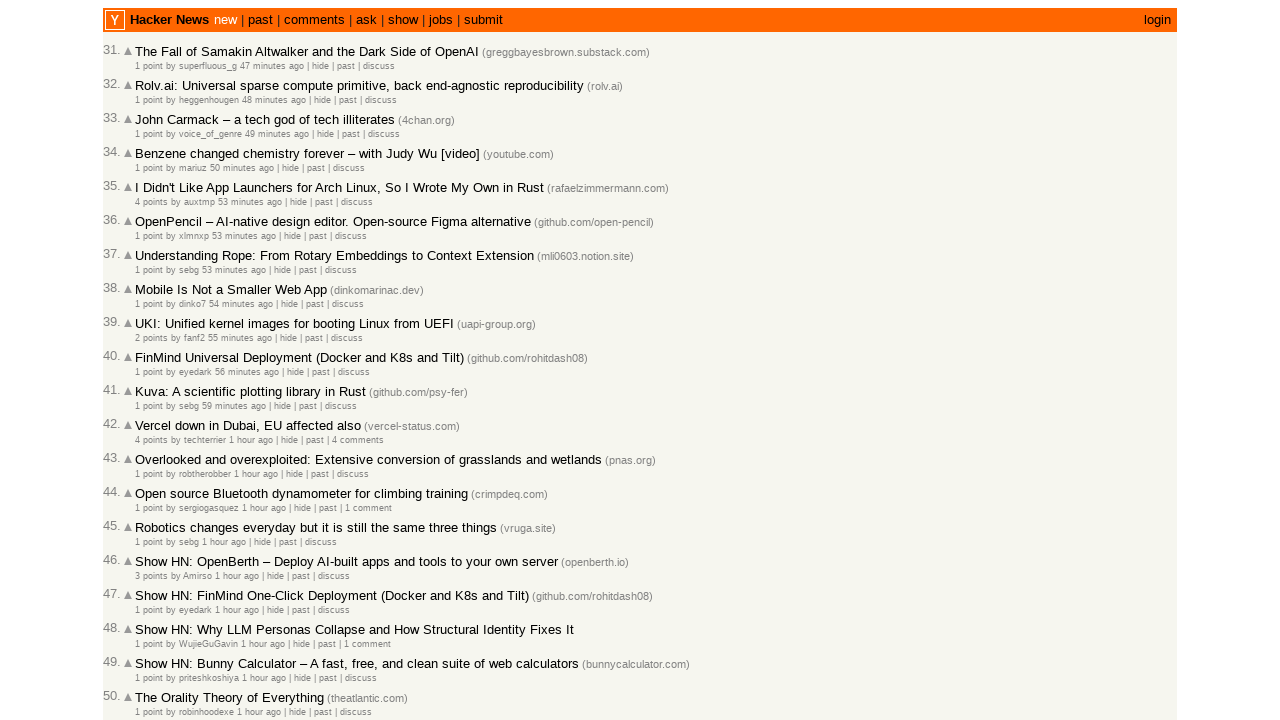

Selected age element at index 22
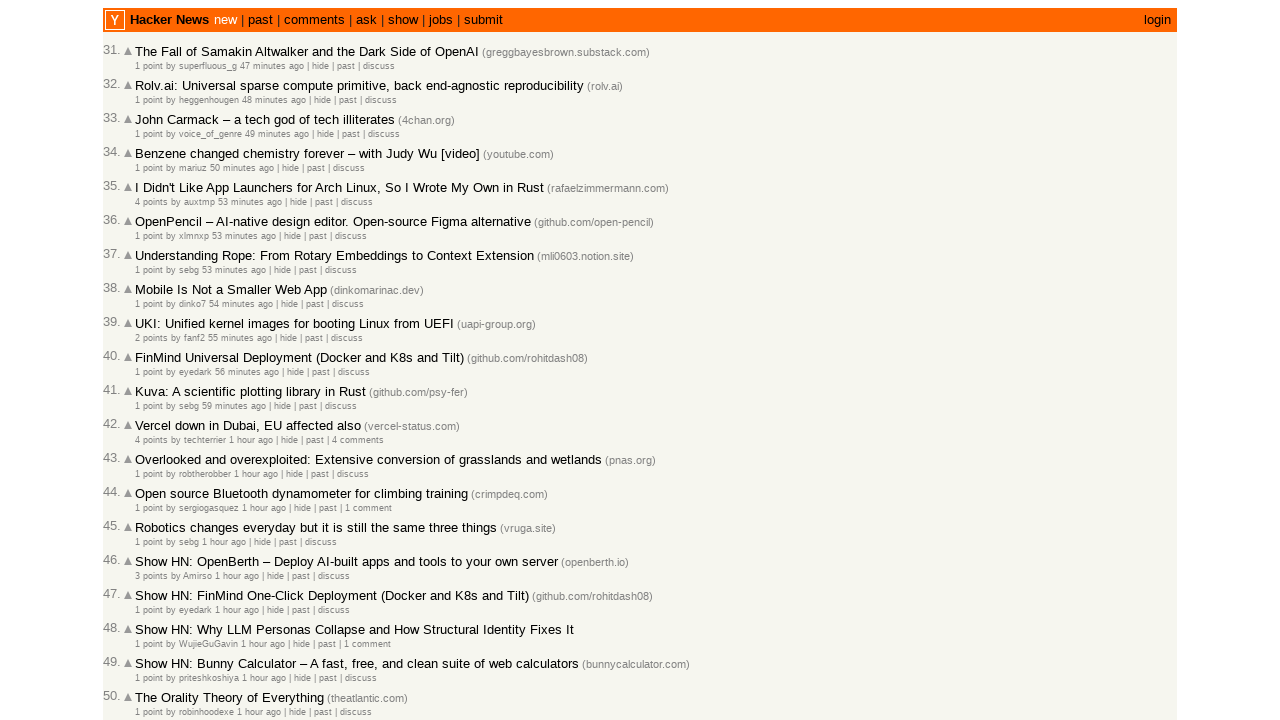

Retrieved timestamp attribute: 2026-03-02T09:26:58 1772443618
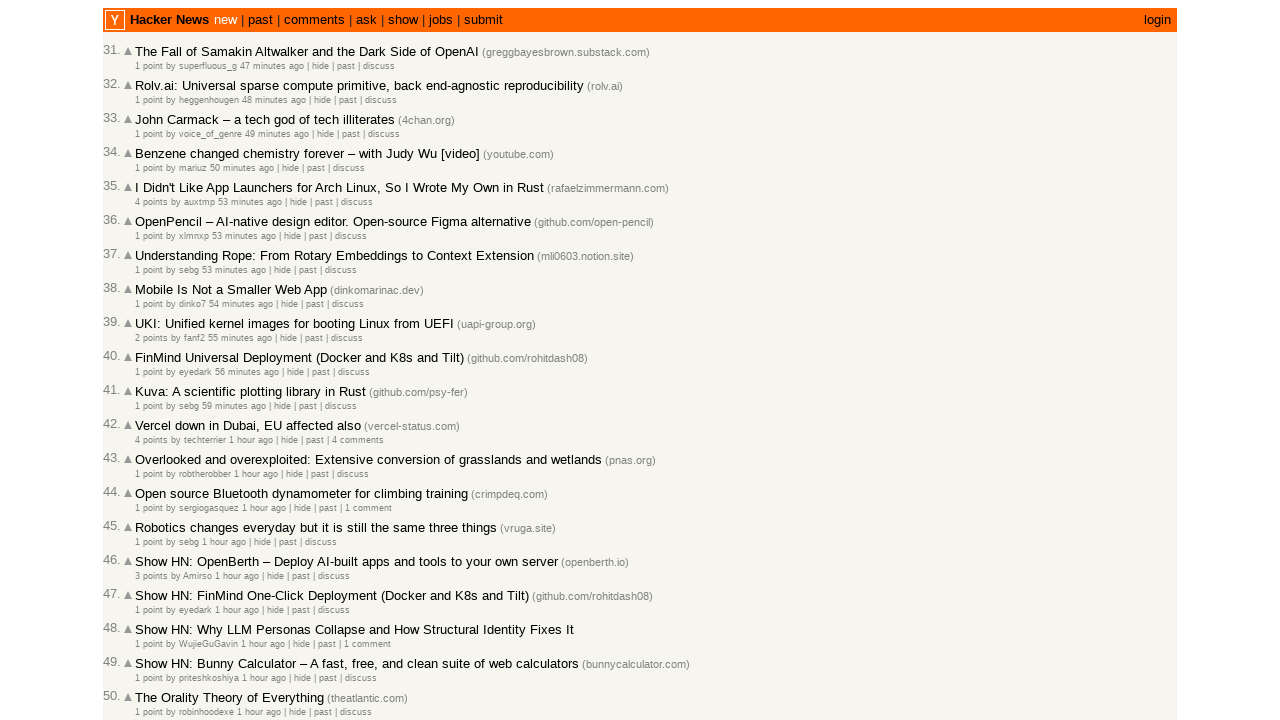

Parsed timestamps: previous=2026-03-02, current=2026-03-02
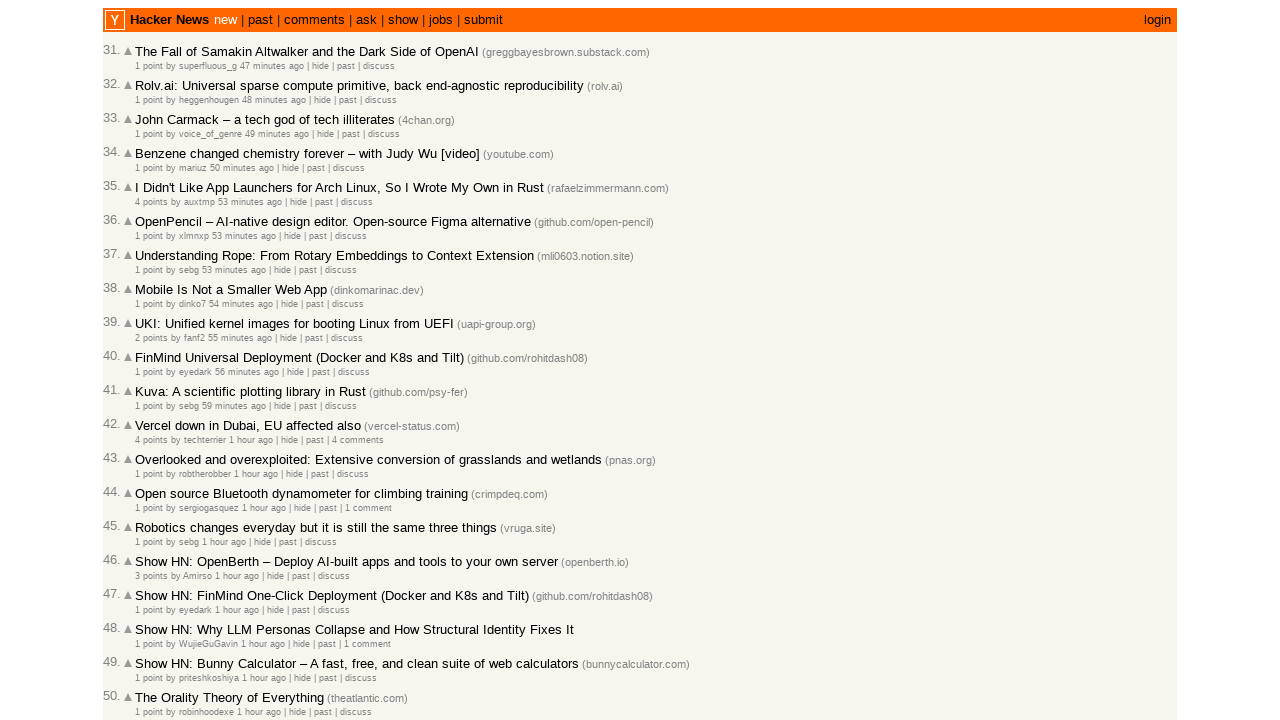

Checked article 53/100, moving to next article
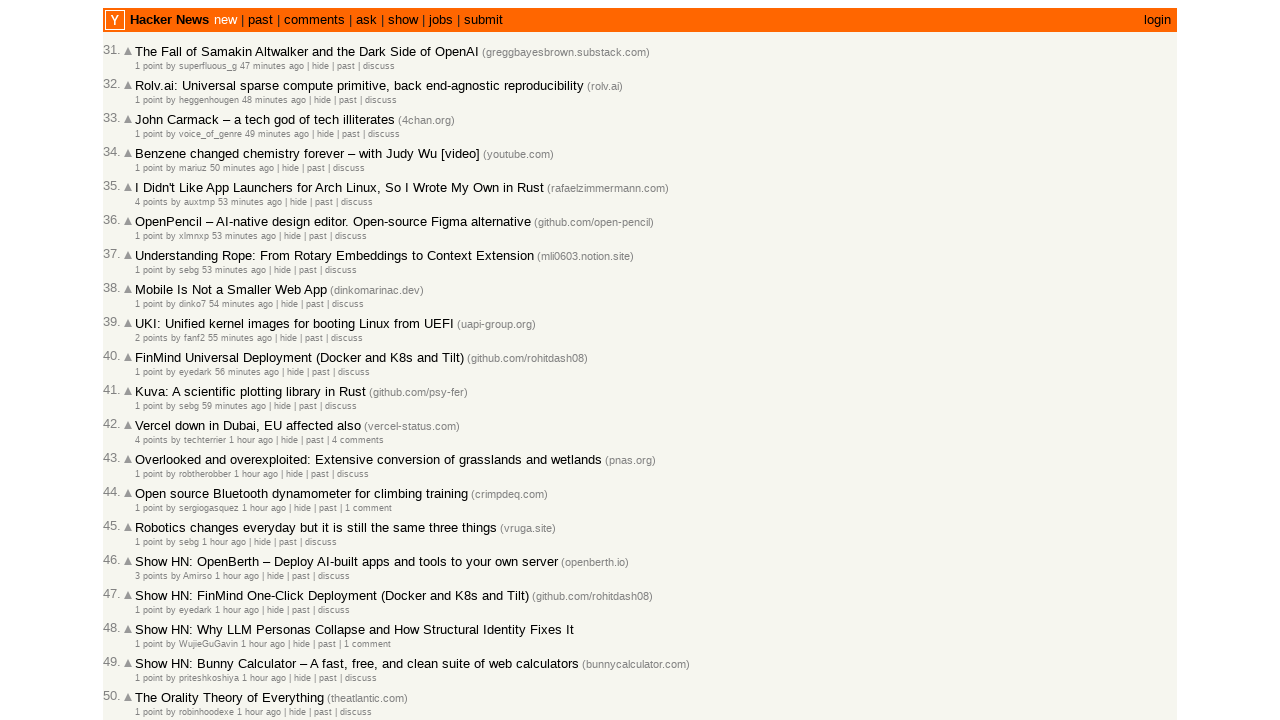

Located all age elements on the page
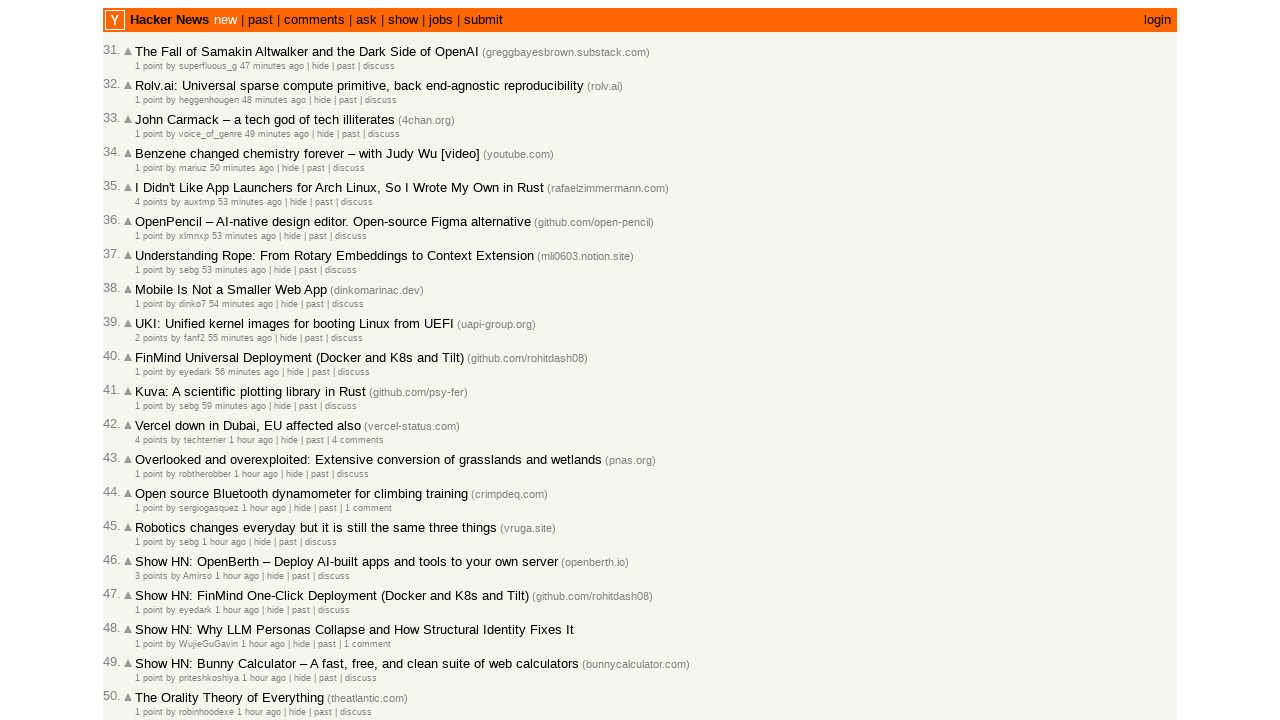

Counted age elements, next page index: 29
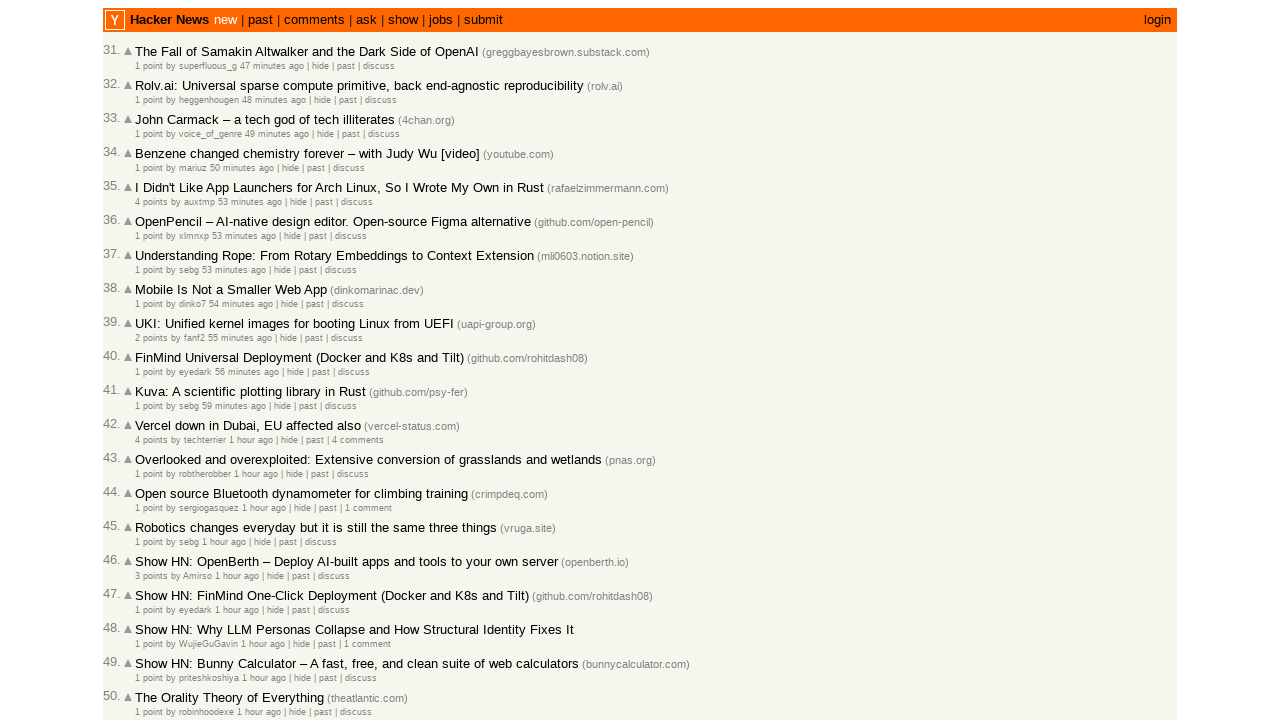

Selected age element at index 23
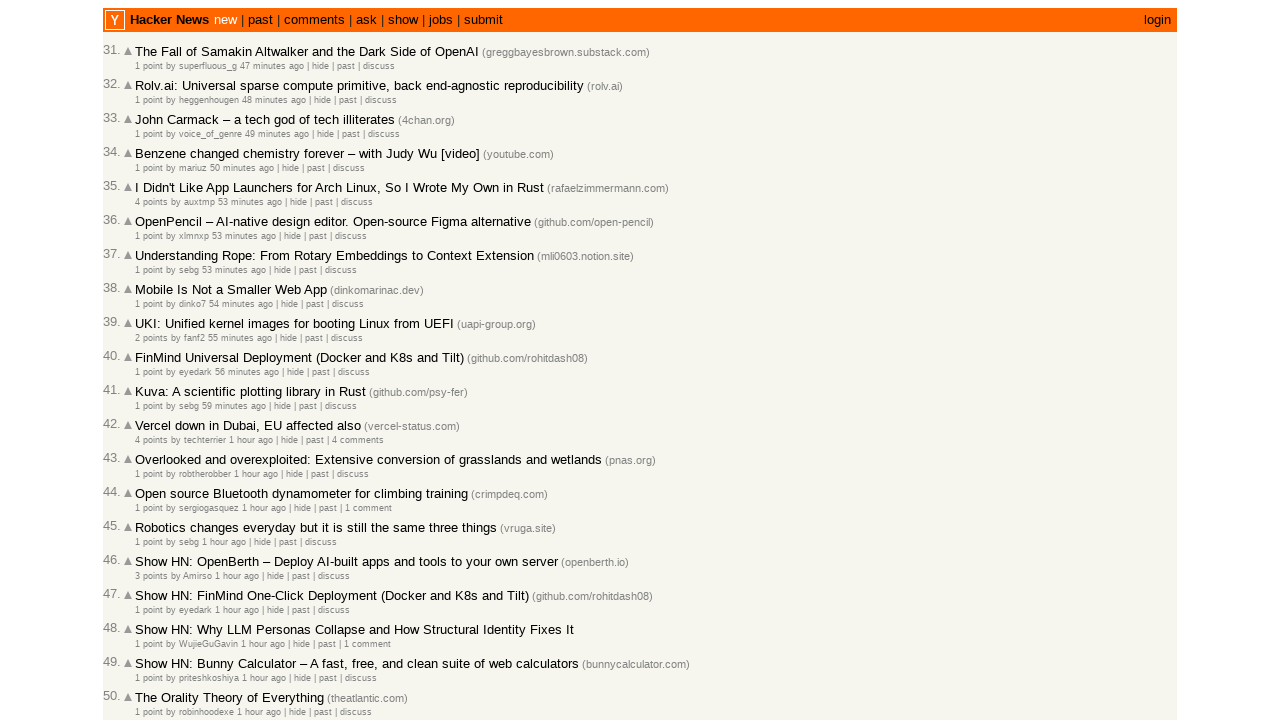

Retrieved timestamp attribute: 2026-03-02T09:26:04 1772443564
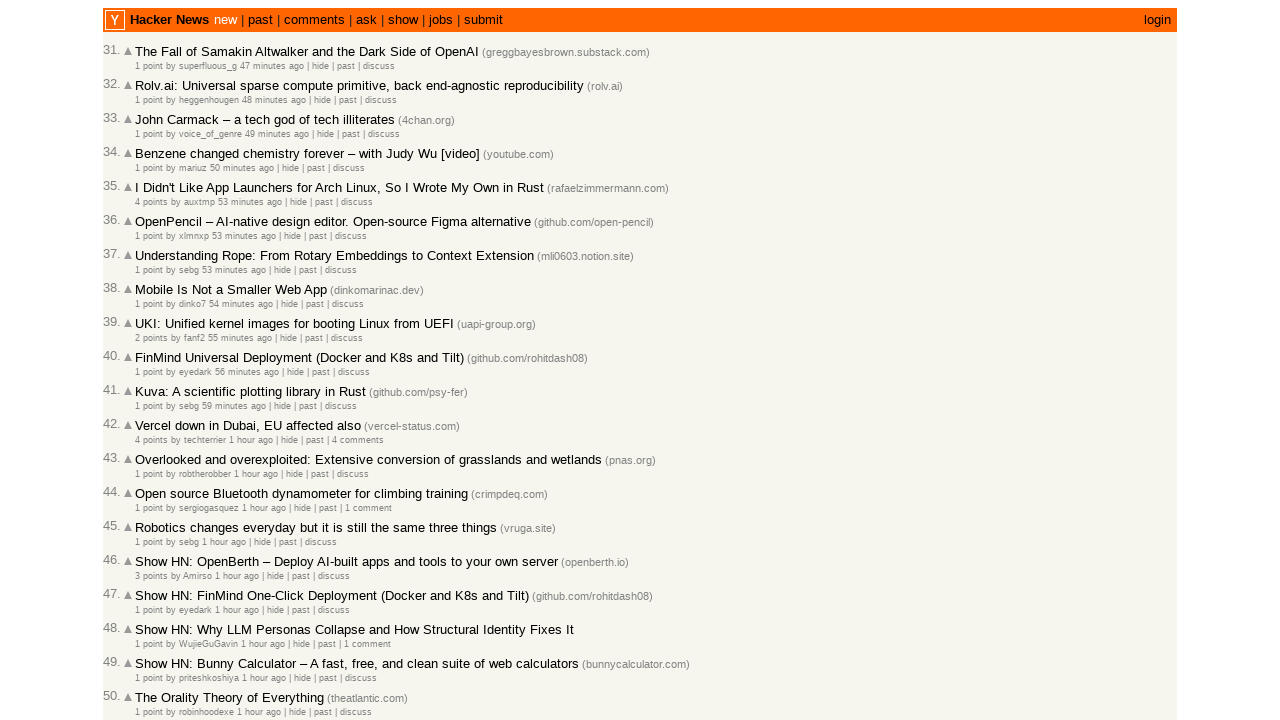

Parsed timestamps: previous=2026-03-02, current=2026-03-02
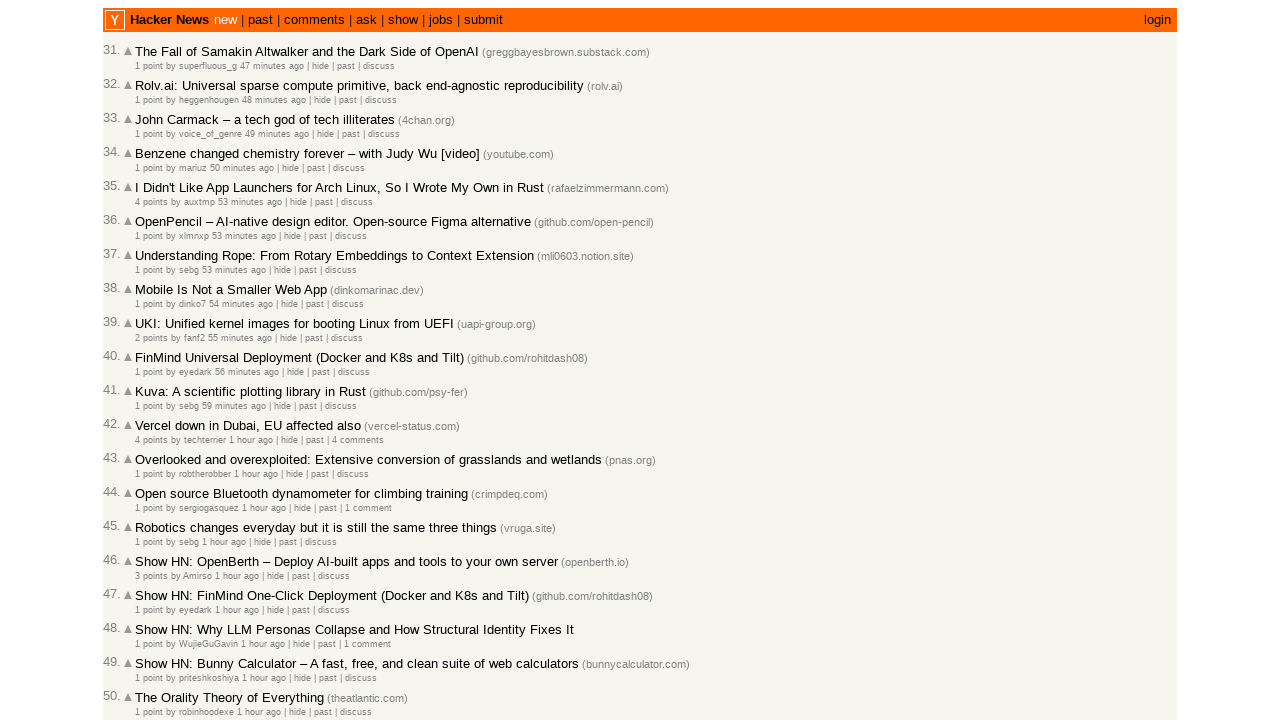

Checked article 54/100, moving to next article
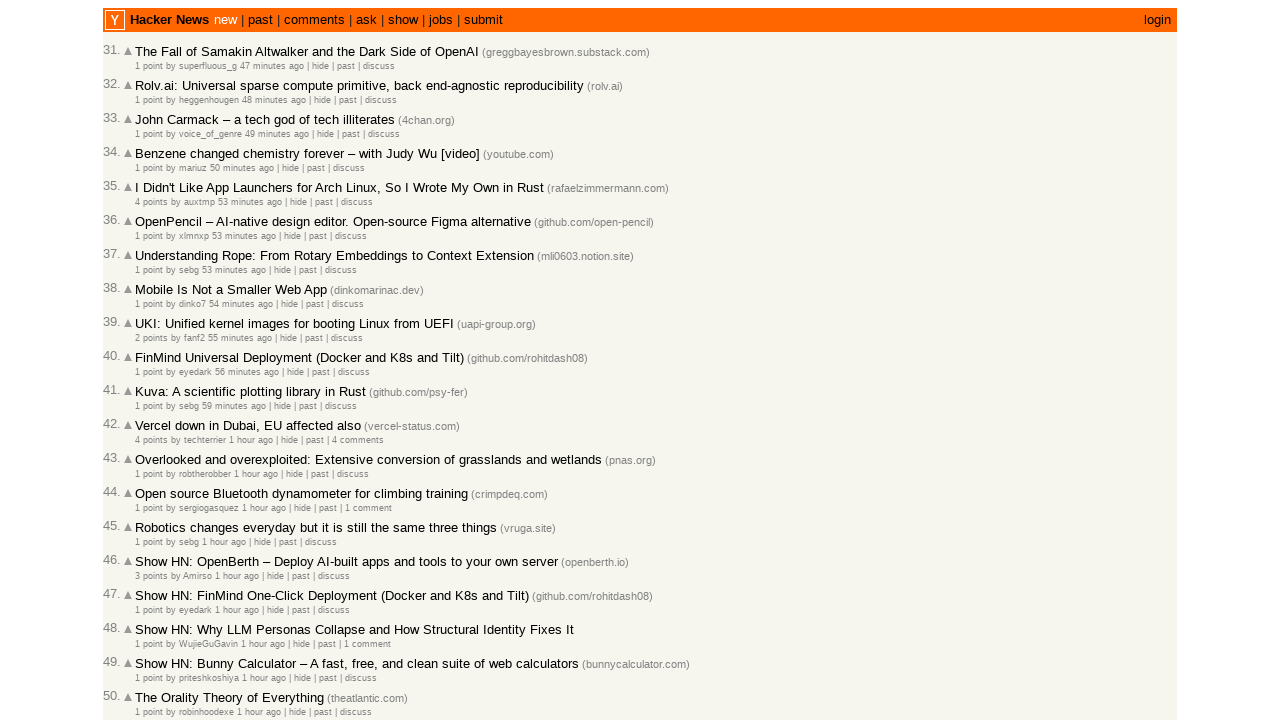

Located all age elements on the page
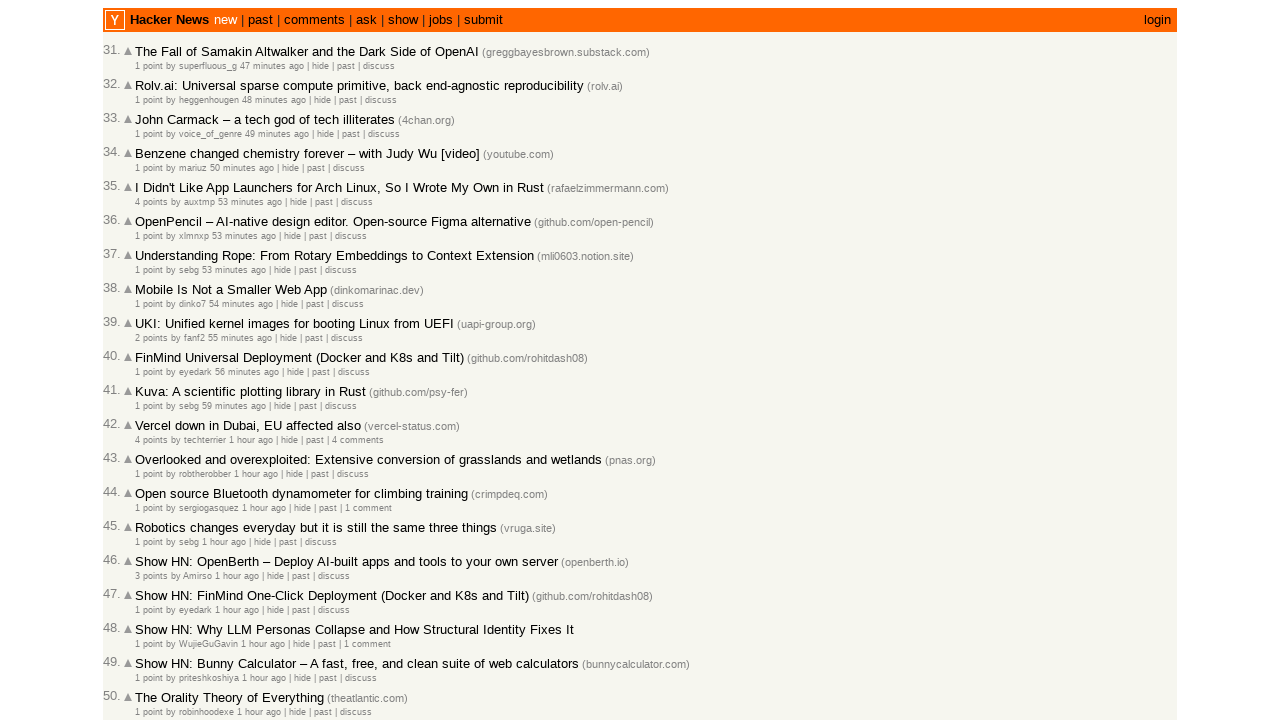

Counted age elements, next page index: 29
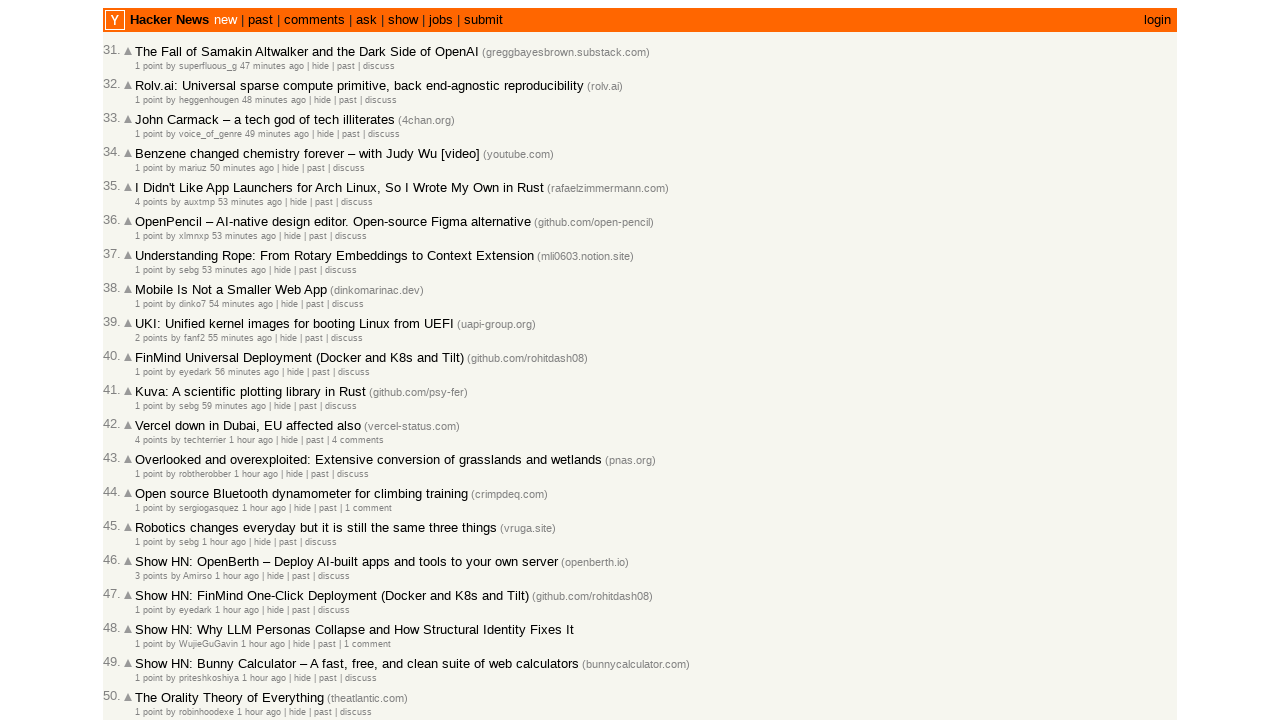

Selected age element at index 24
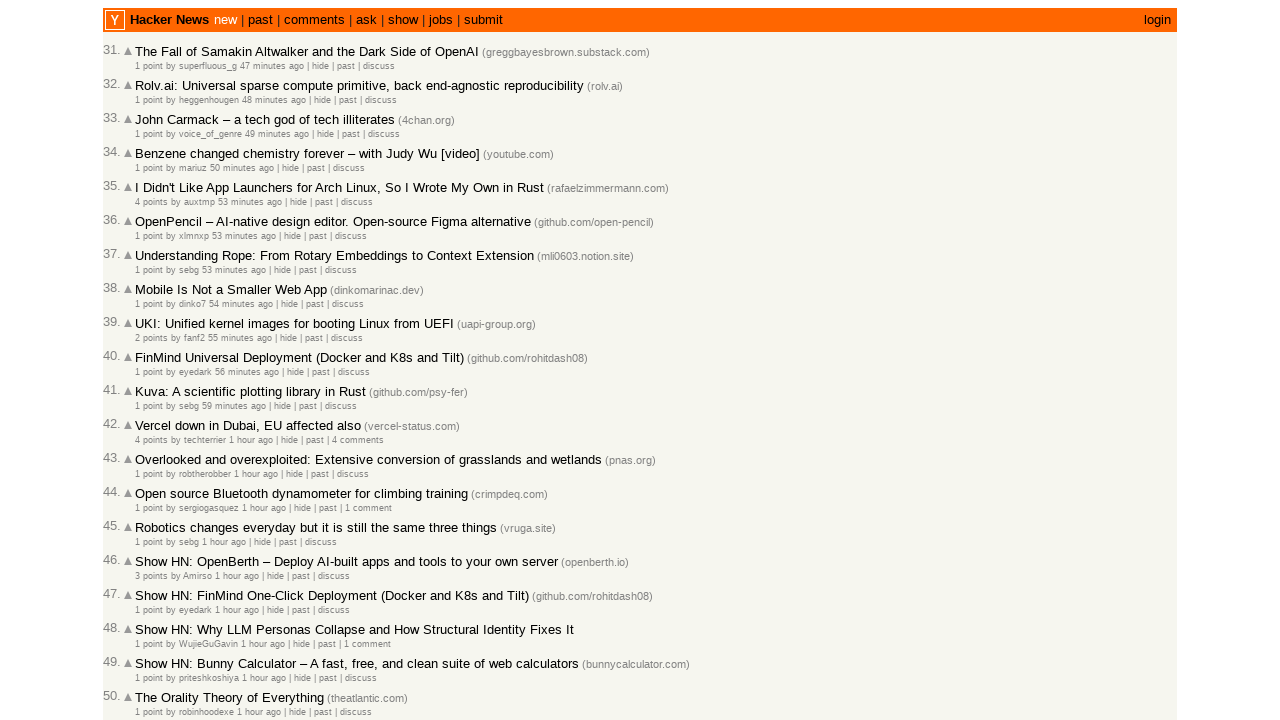

Retrieved timestamp attribute: 2026-03-02T09:25:57 1772443557
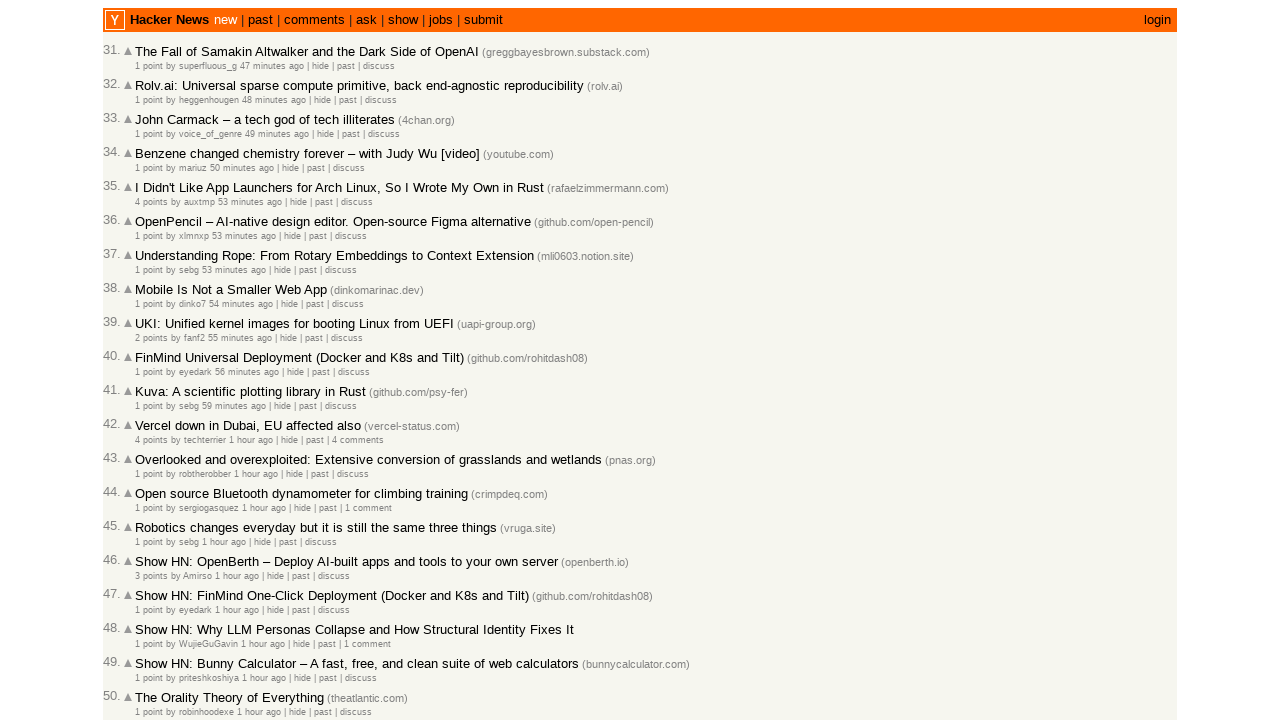

Parsed timestamps: previous=2026-03-02, current=2026-03-02
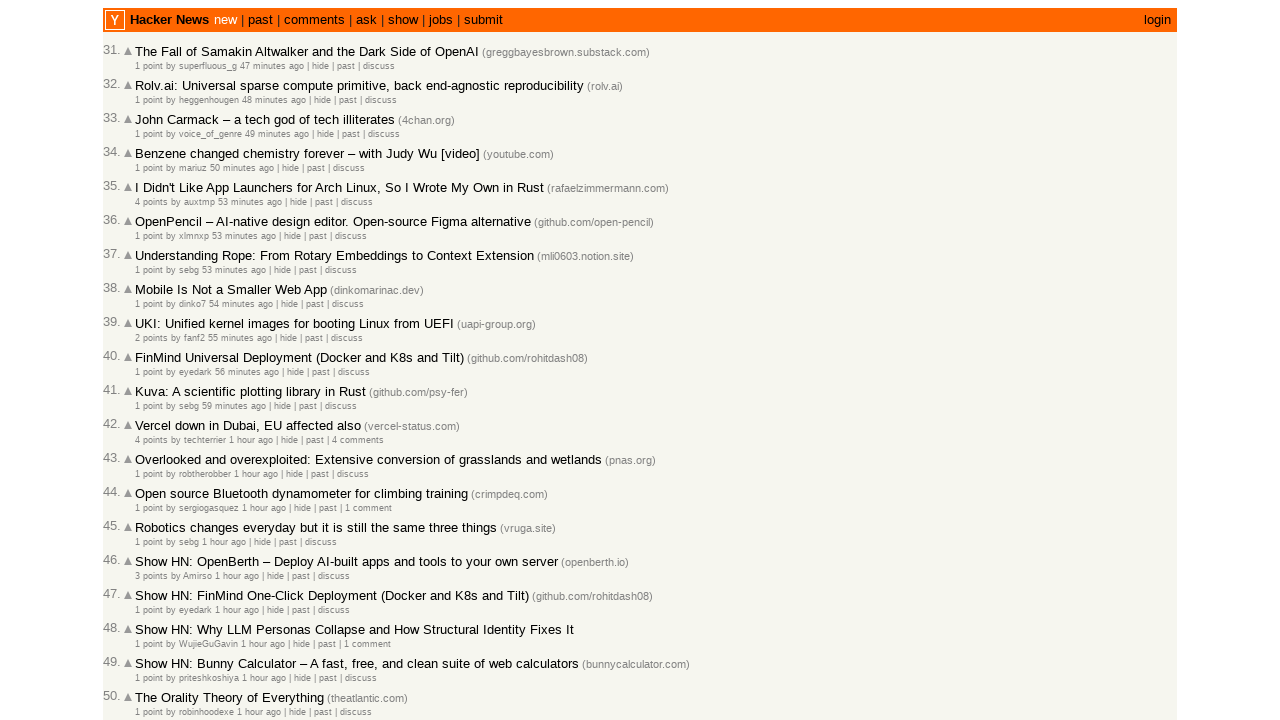

Checked article 55/100, moving to next article
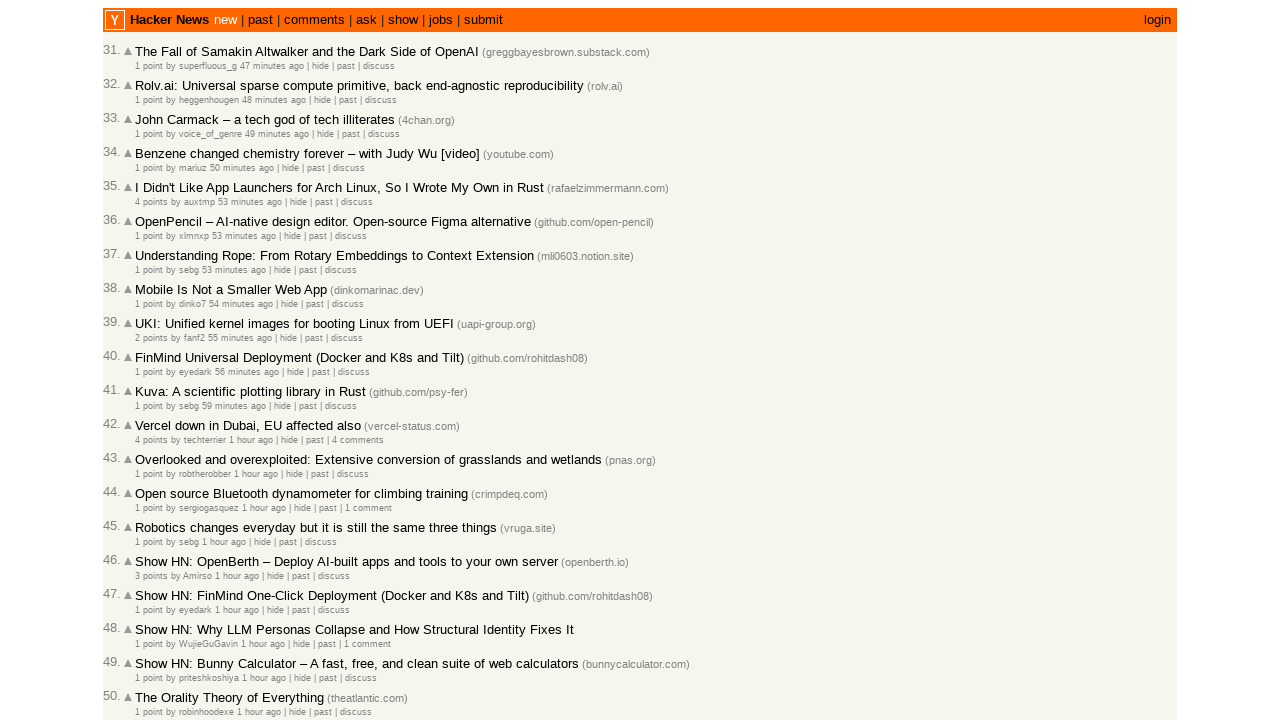

Located all age elements on the page
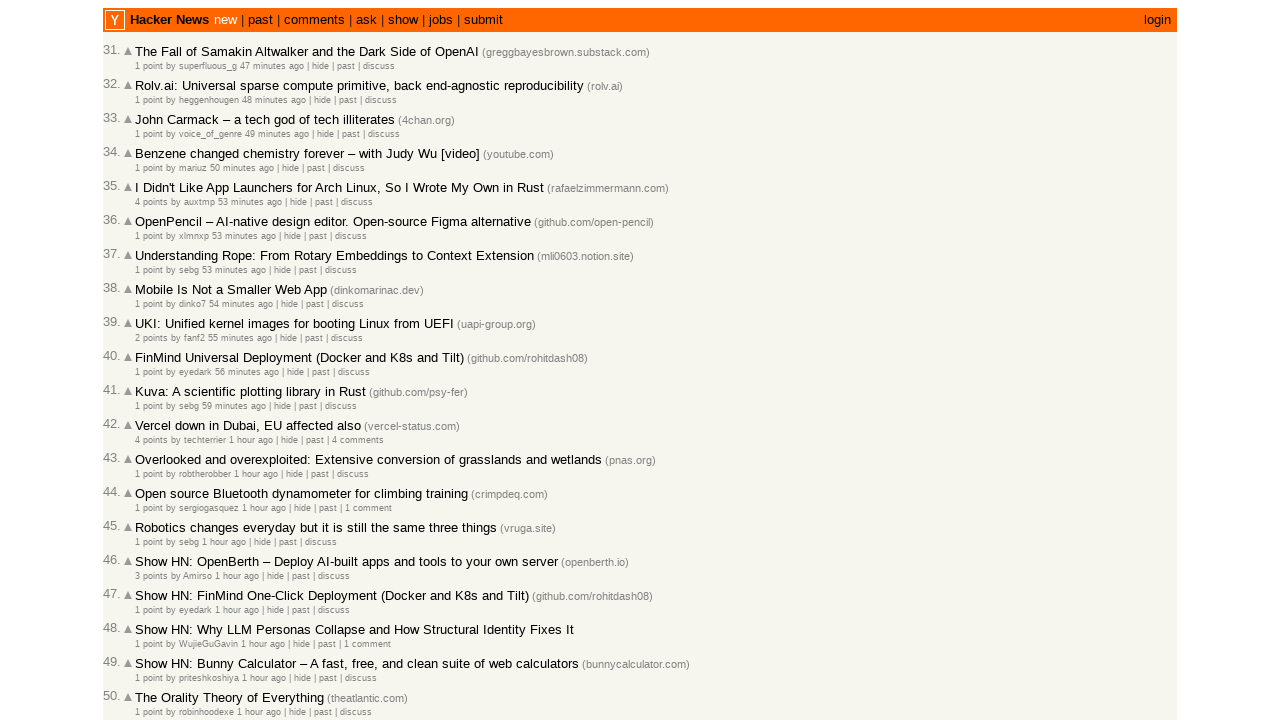

Counted age elements, next page index: 29
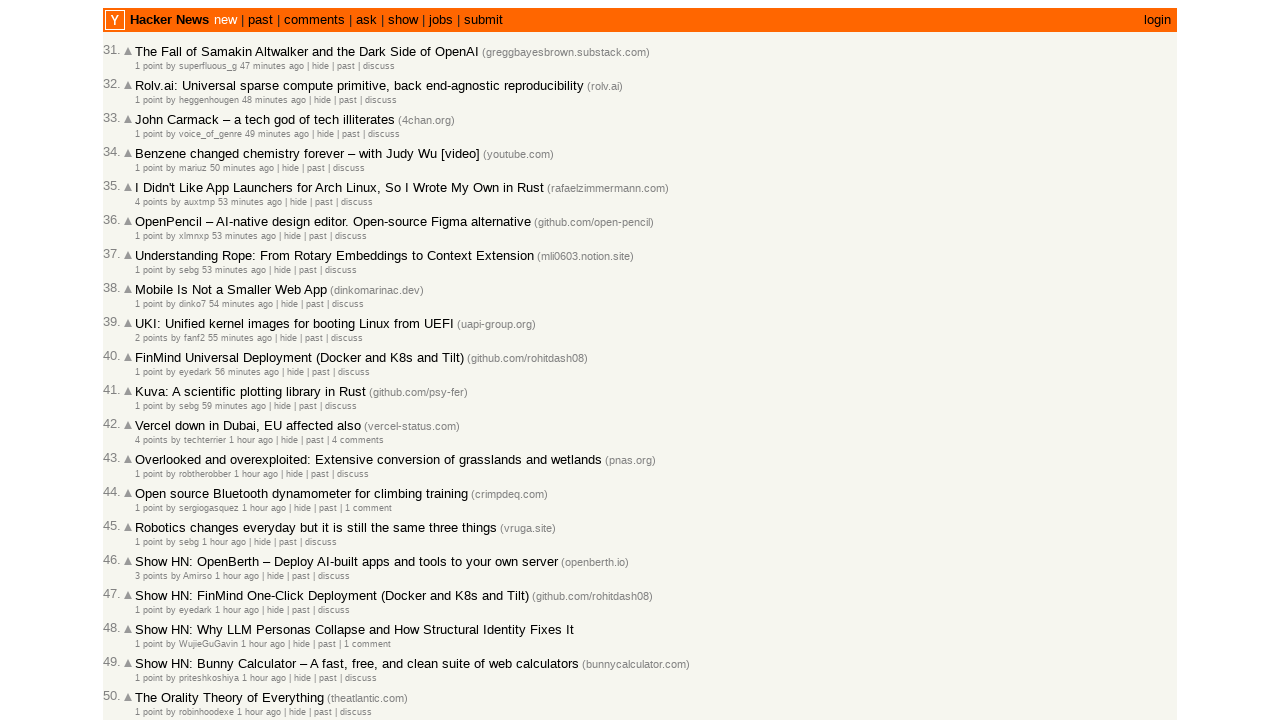

Selected age element at index 25
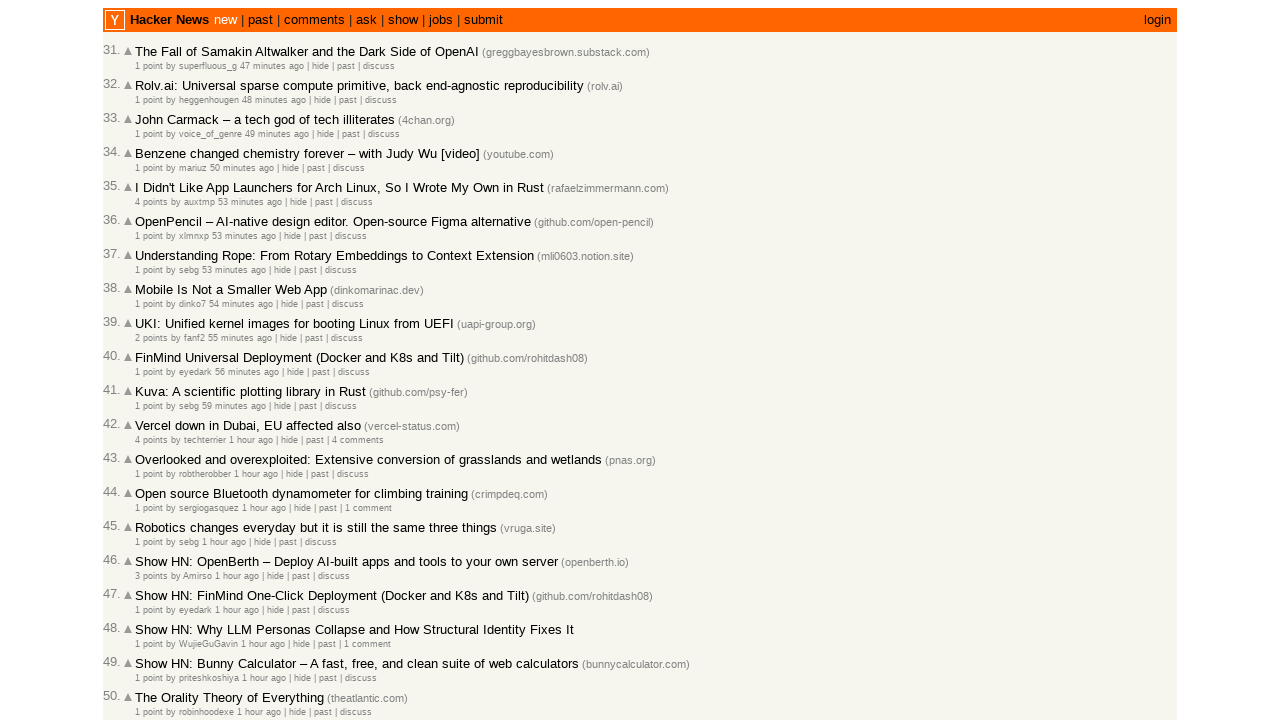

Retrieved timestamp attribute: 2026-03-02T09:25:38 1772443538
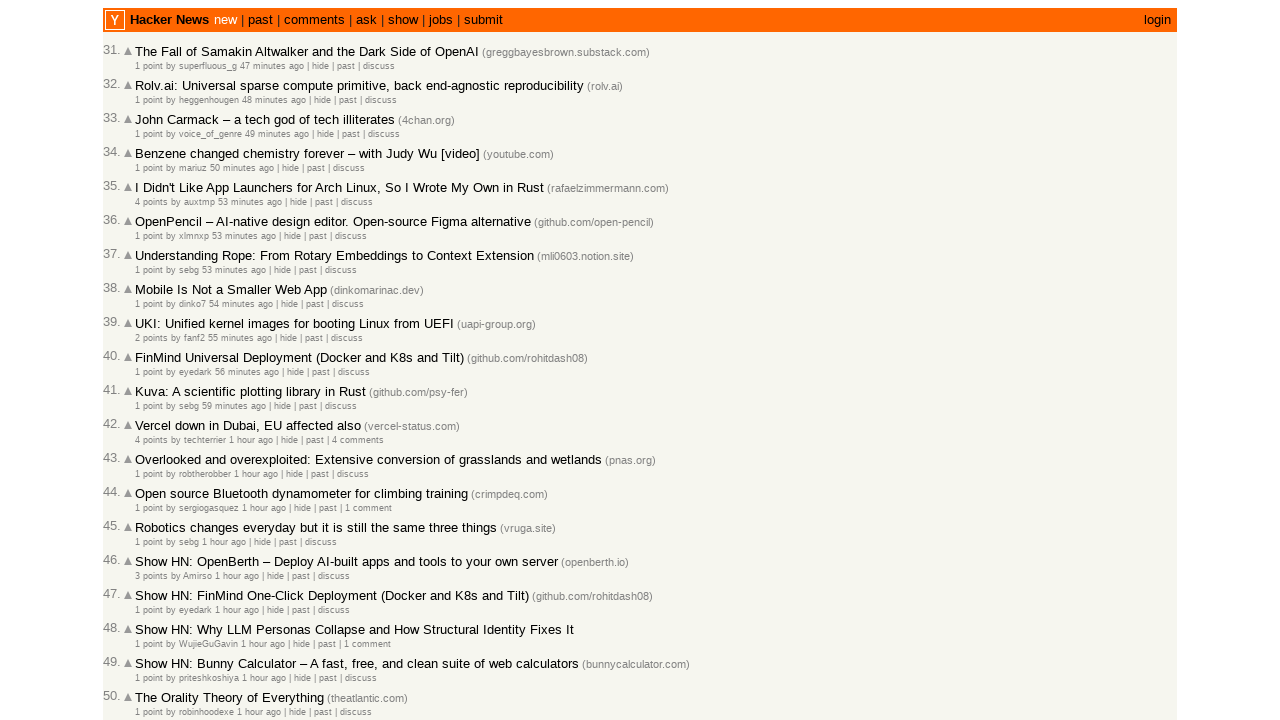

Parsed timestamps: previous=2026-03-02, current=2026-03-02
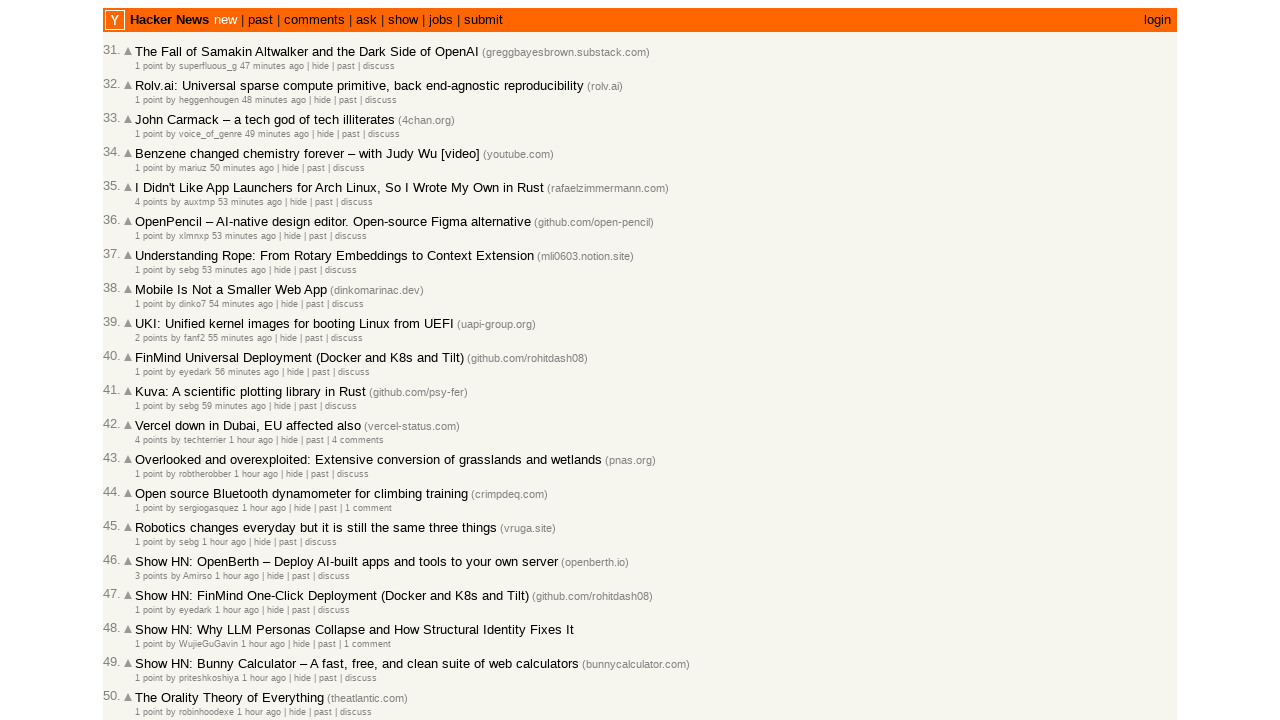

Checked article 56/100, moving to next article
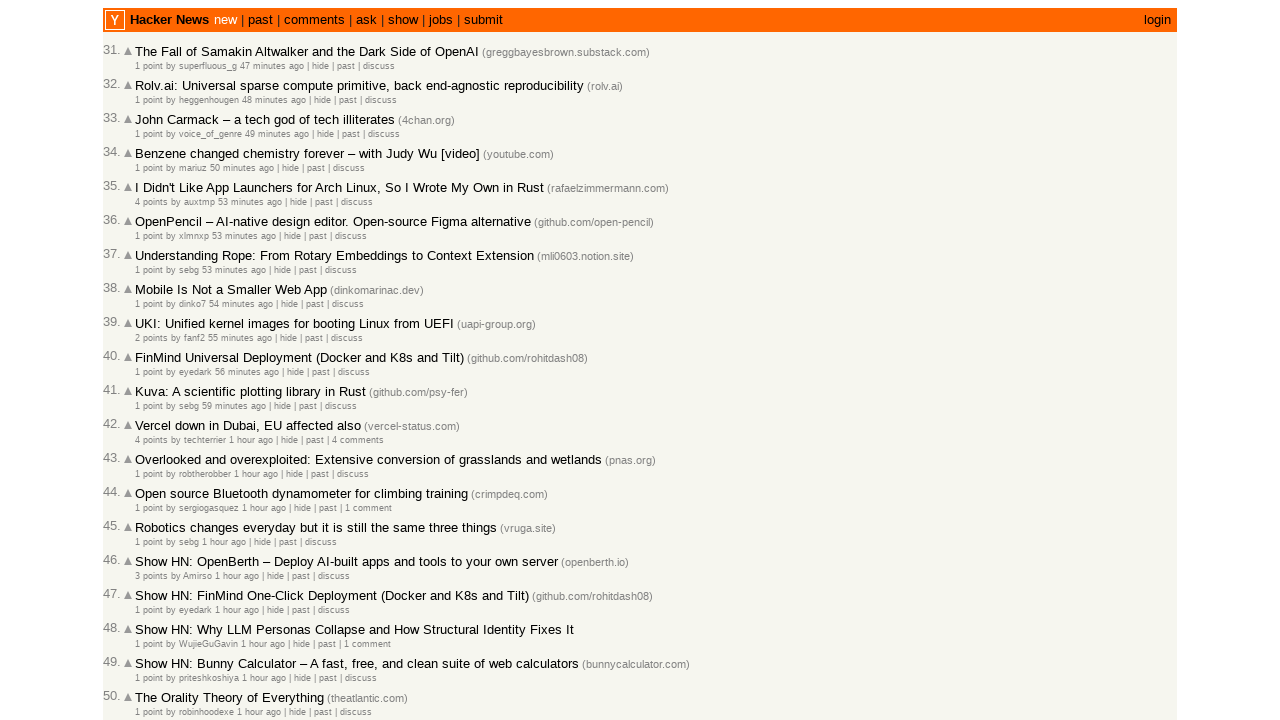

Located all age elements on the page
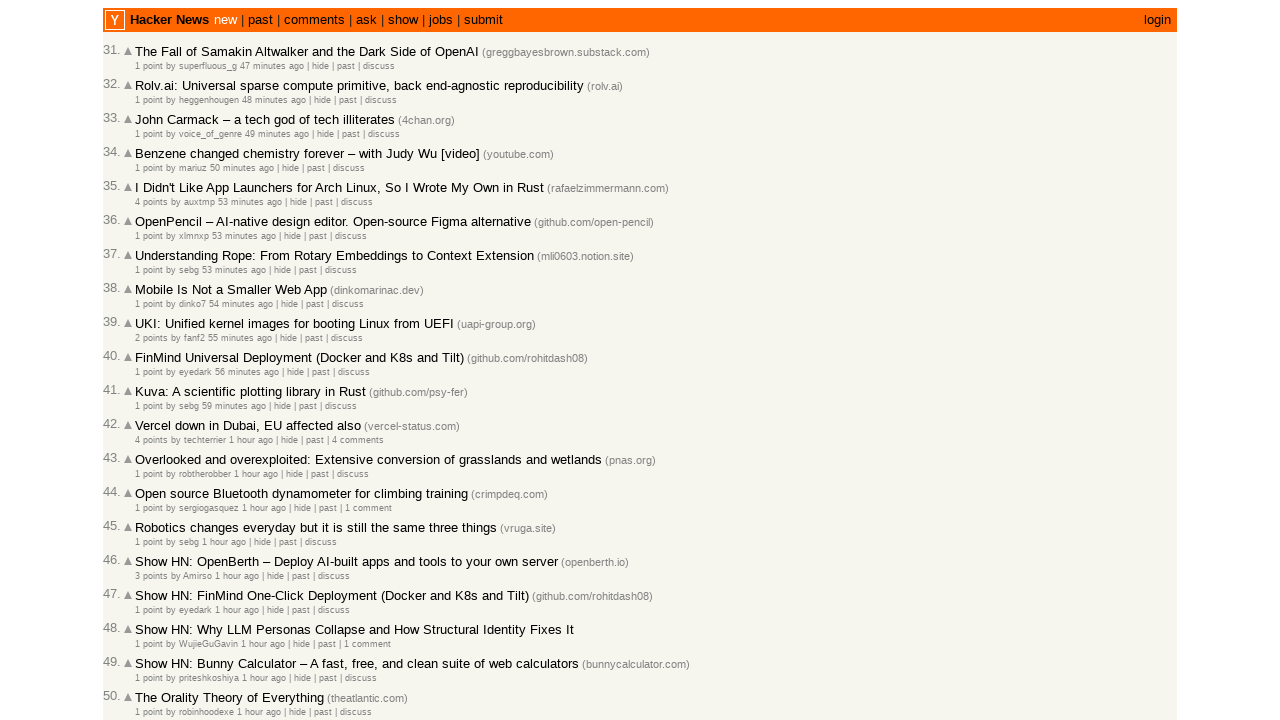

Counted age elements, next page index: 29
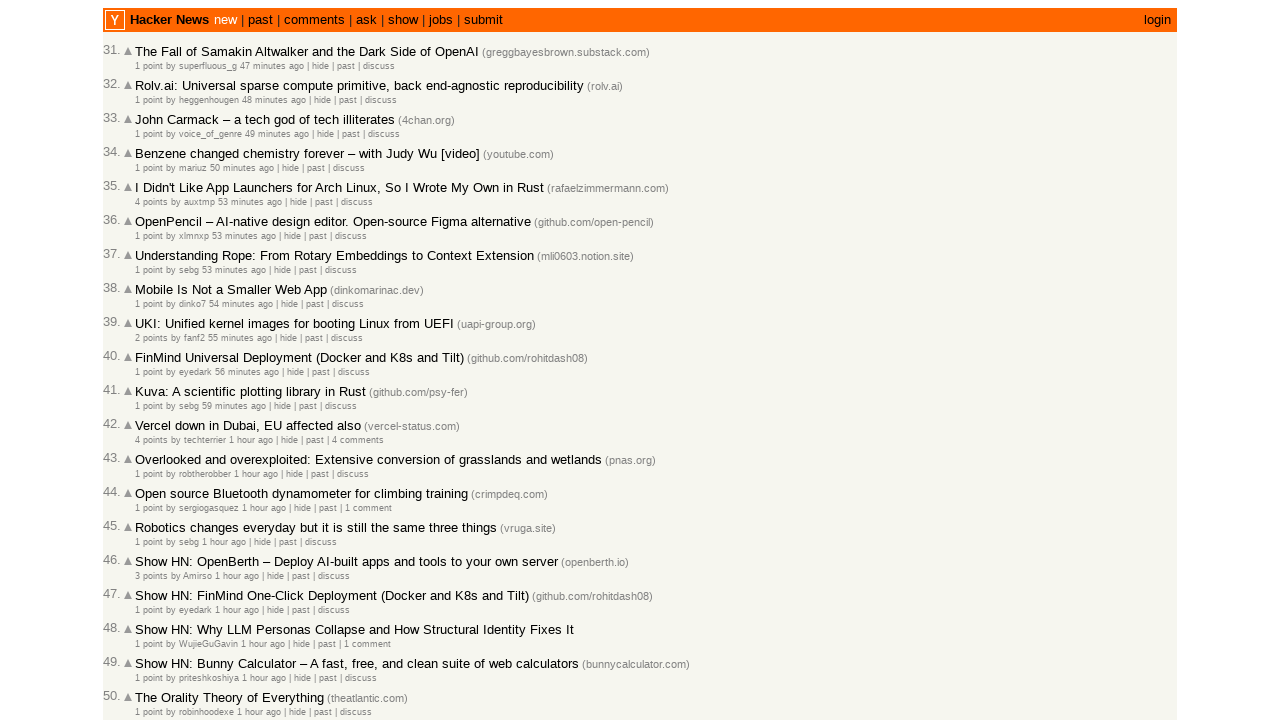

Selected age element at index 26
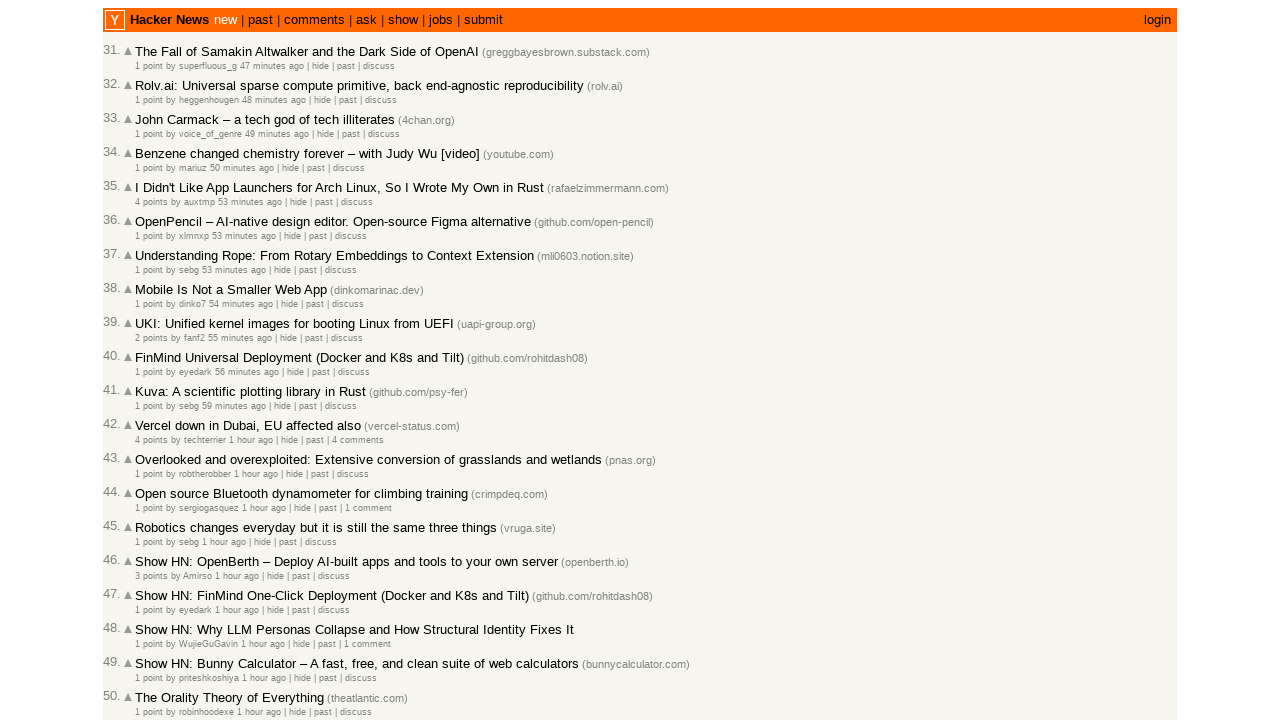

Retrieved timestamp attribute: 2026-03-02T09:23:47 1772443427
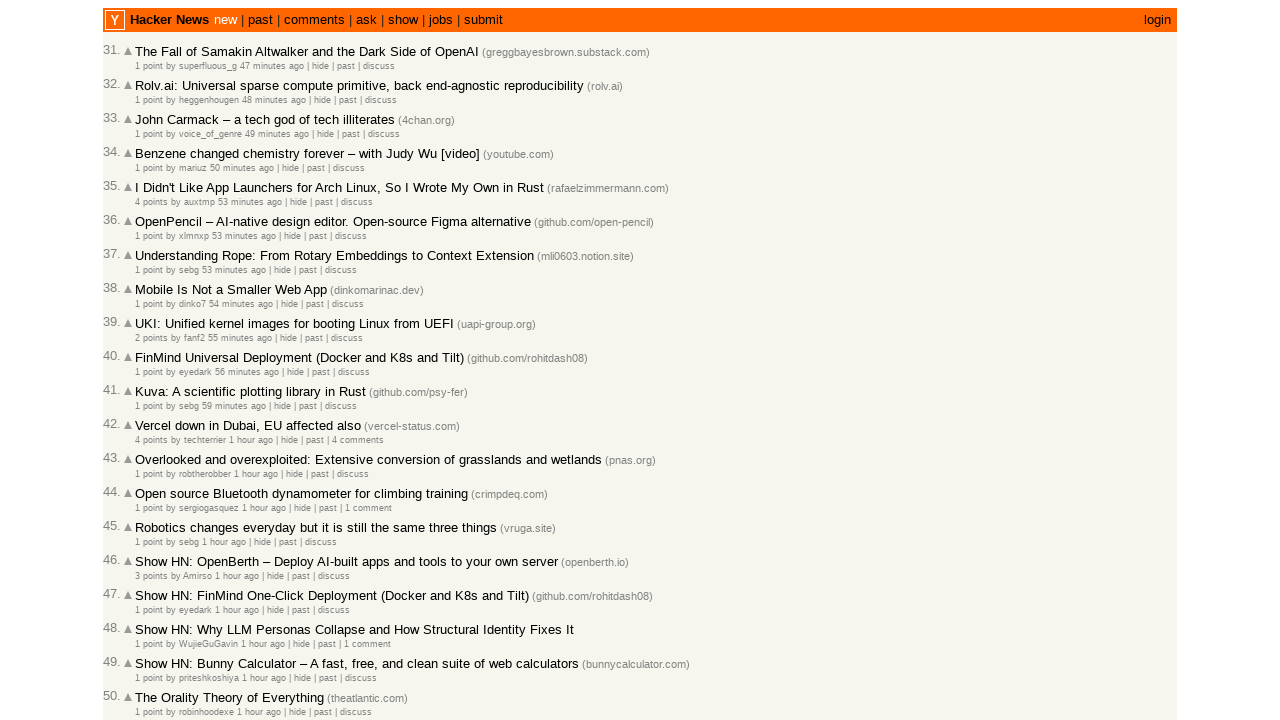

Parsed timestamps: previous=2026-03-02, current=2026-03-02
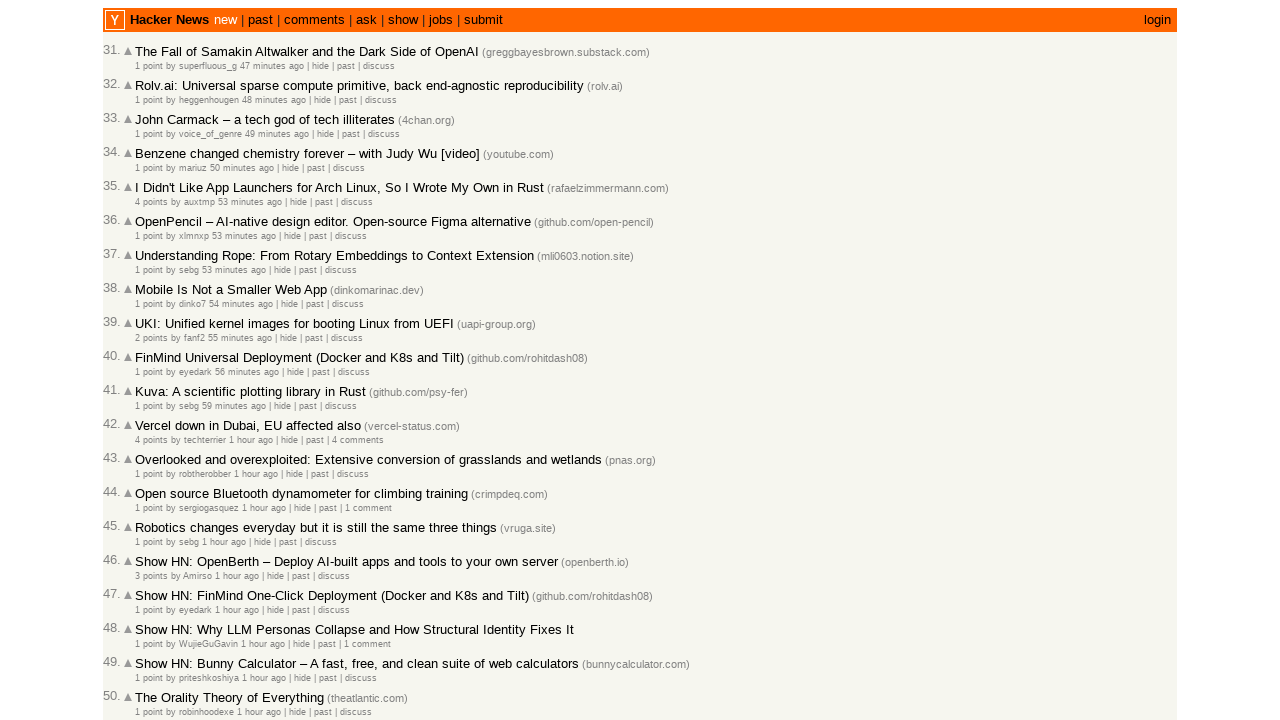

Checked article 57/100, moving to next article
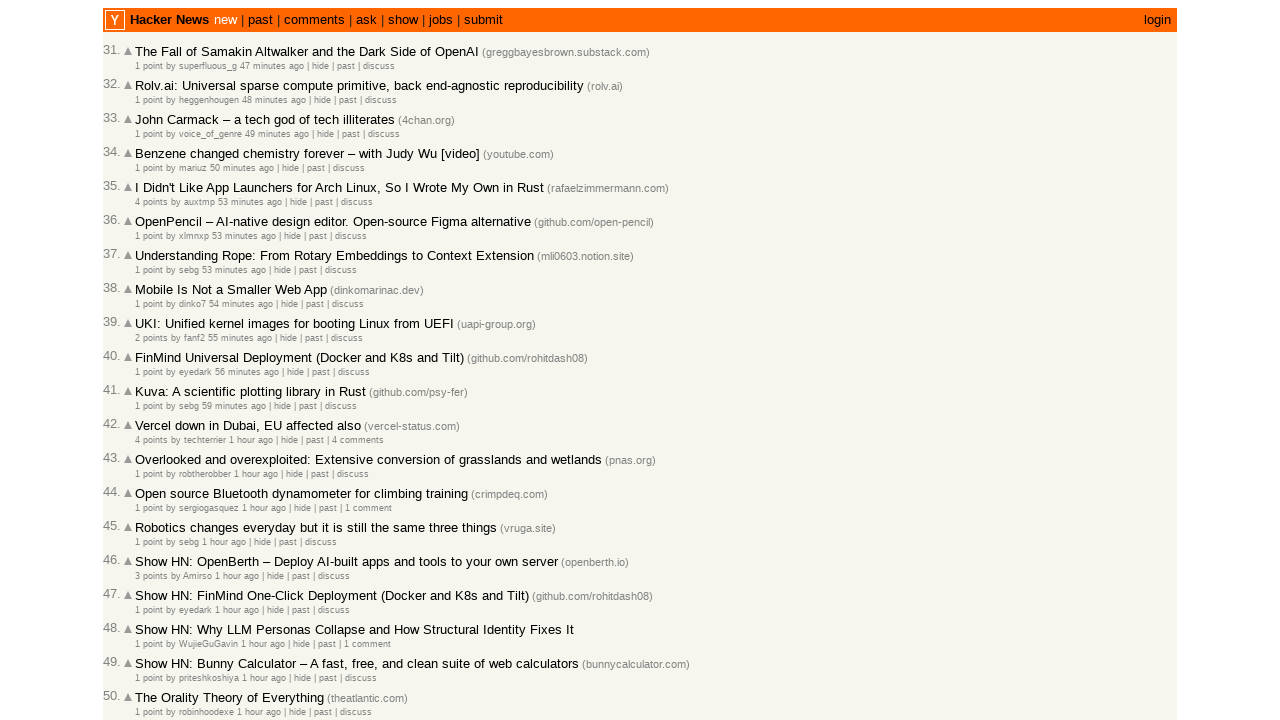

Located all age elements on the page
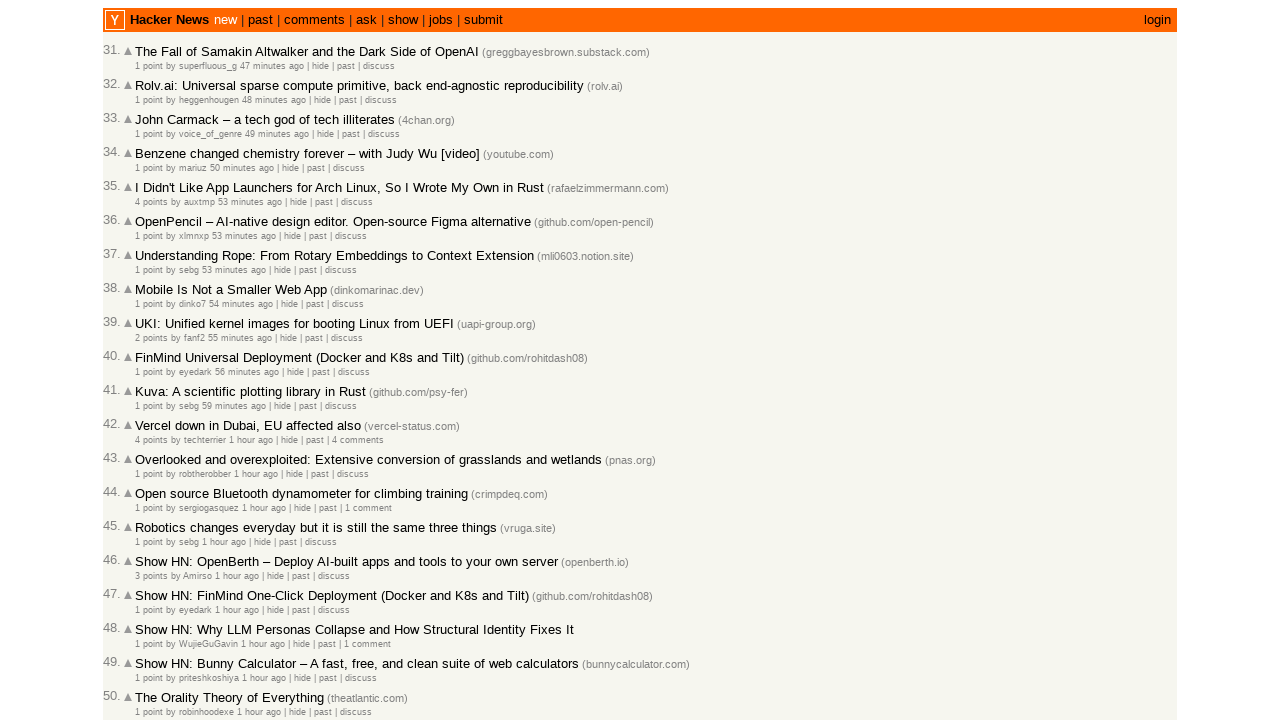

Counted age elements, next page index: 29
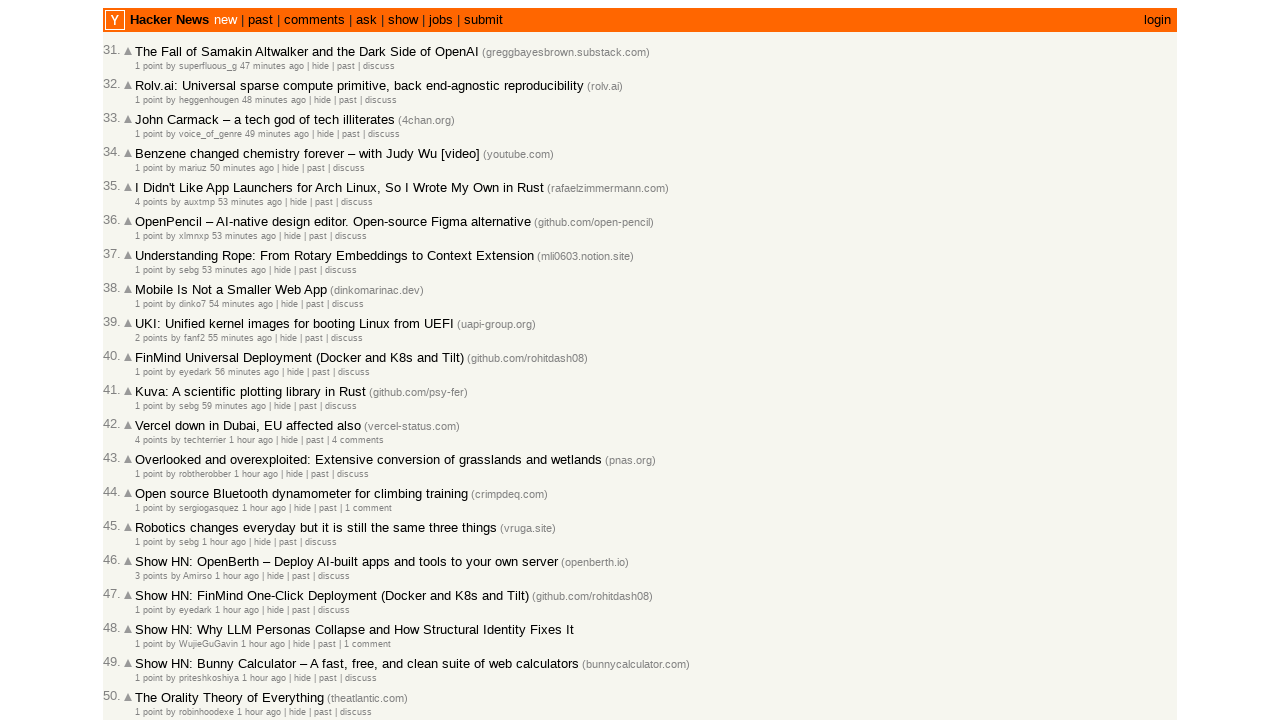

Selected age element at index 27
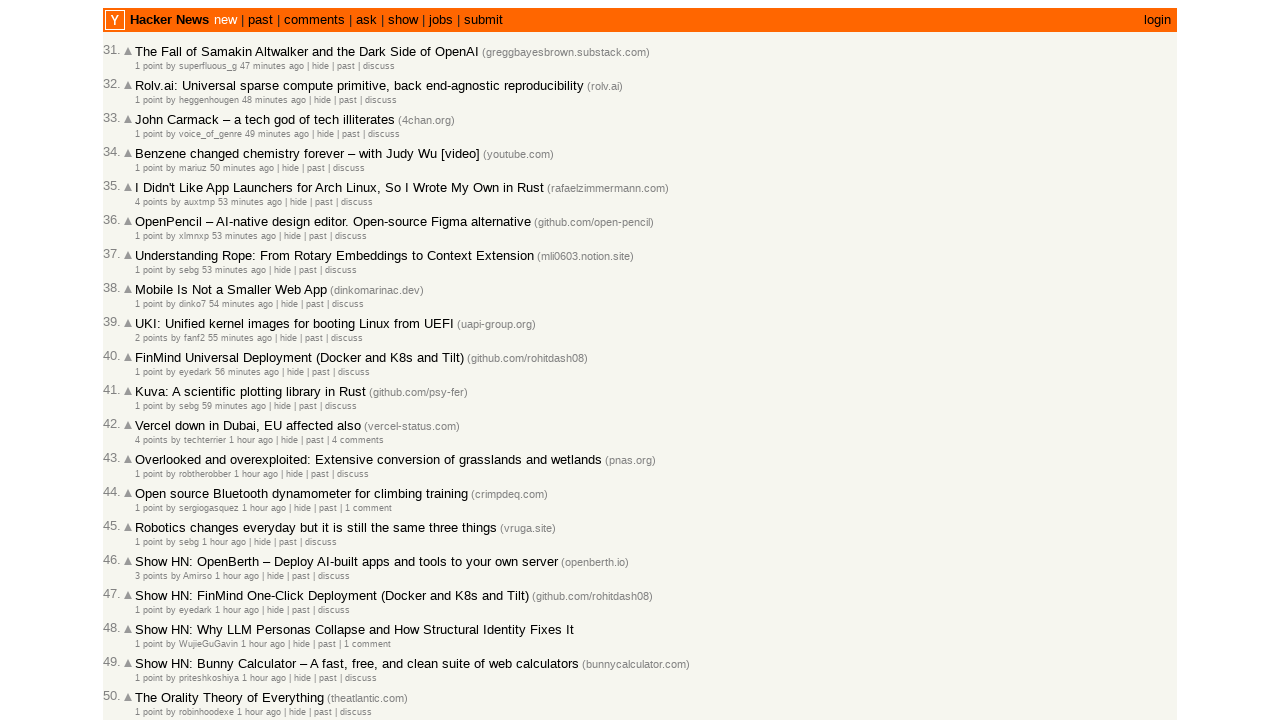

Retrieved timestamp attribute: 2026-03-02T09:22:08 1772443328
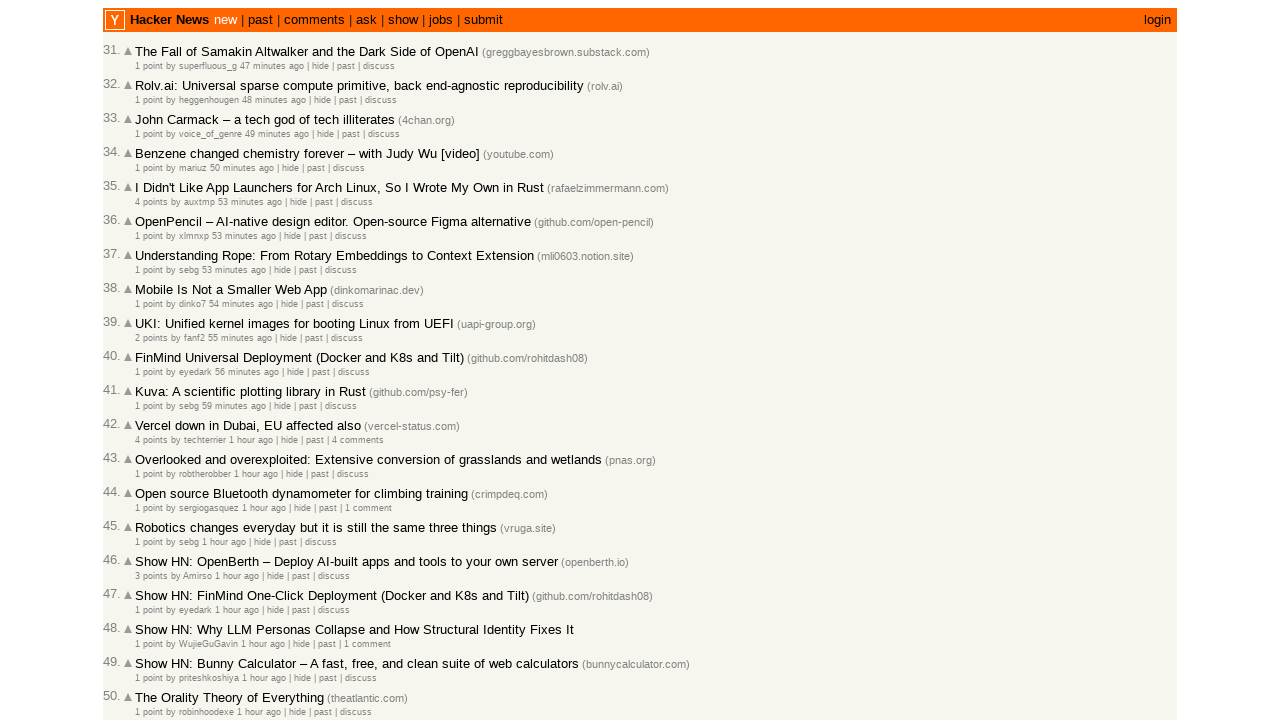

Parsed timestamps: previous=2026-03-02, current=2026-03-02
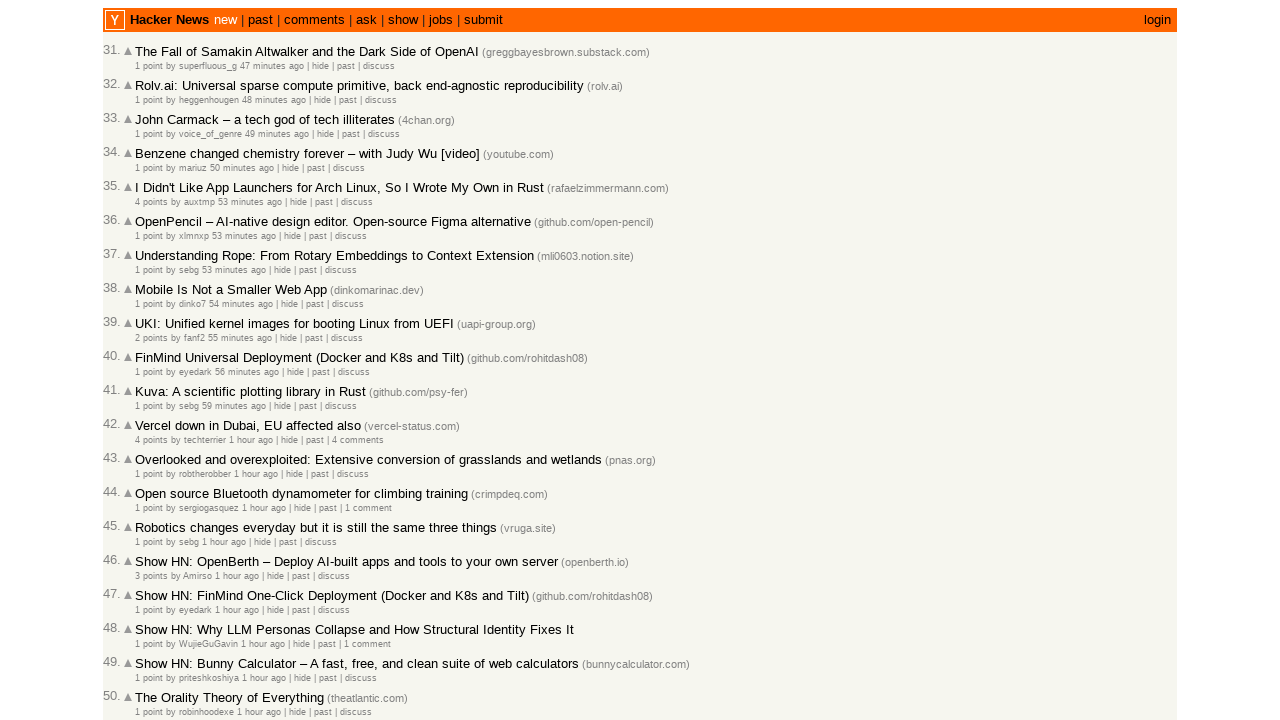

Checked article 58/100, moving to next article
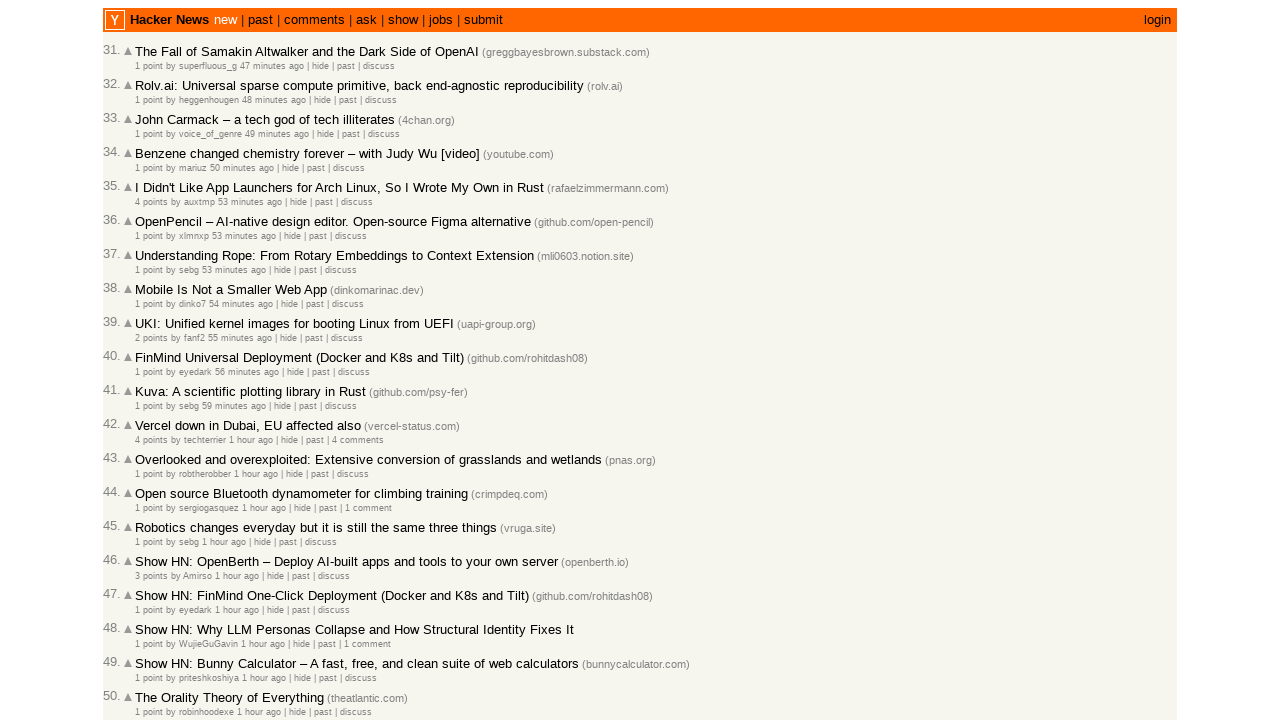

Located all age elements on the page
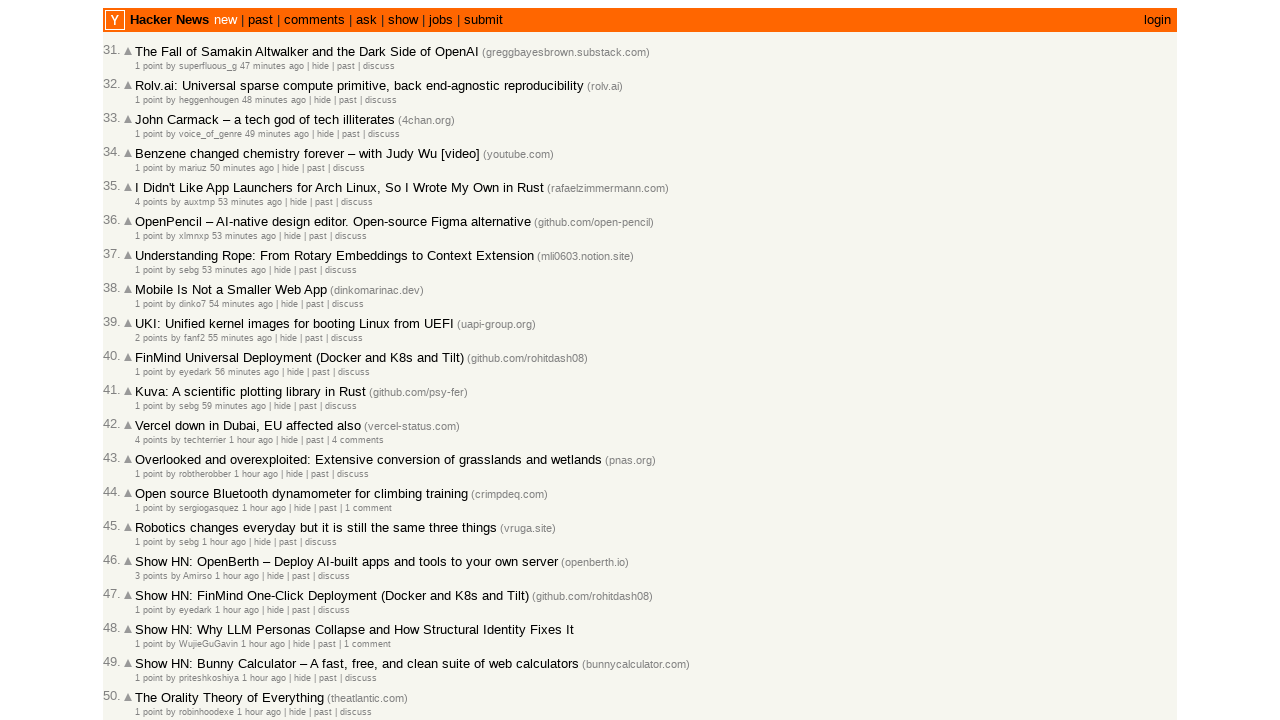

Counted age elements, next page index: 29
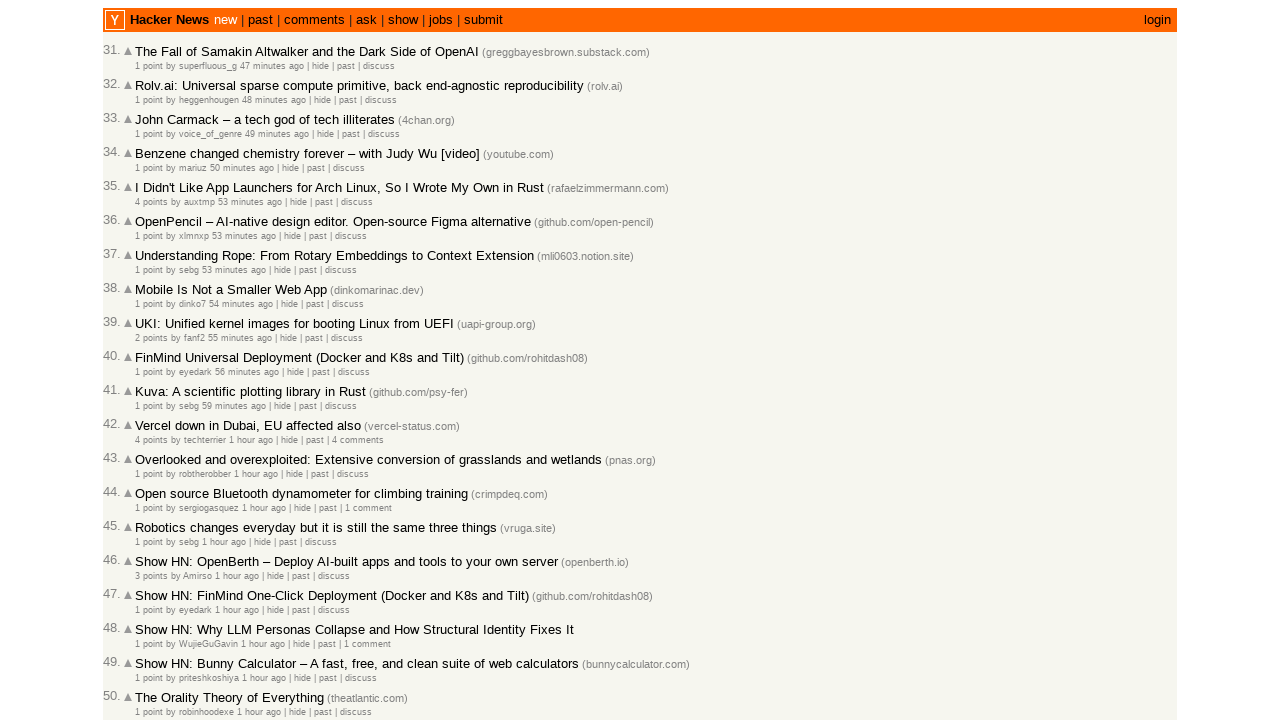

Selected age element at index 28
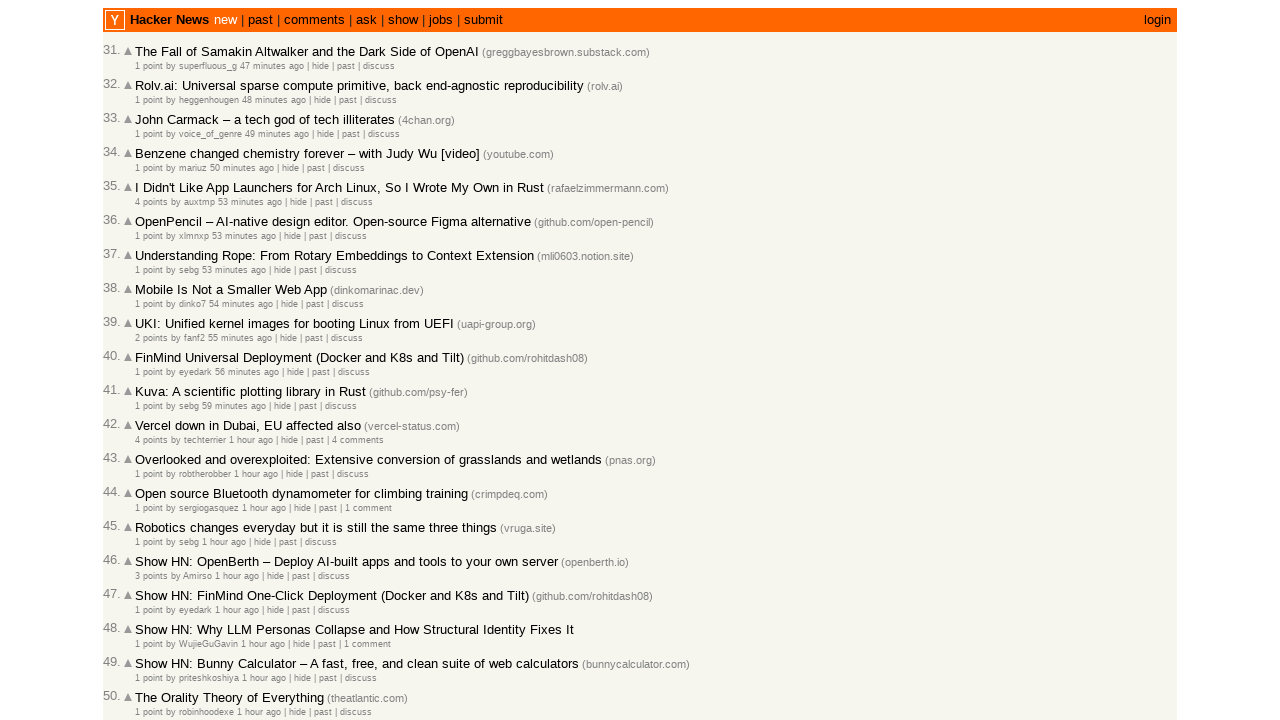

Retrieved timestamp attribute: 2026-03-02T09:20:51 1772443251
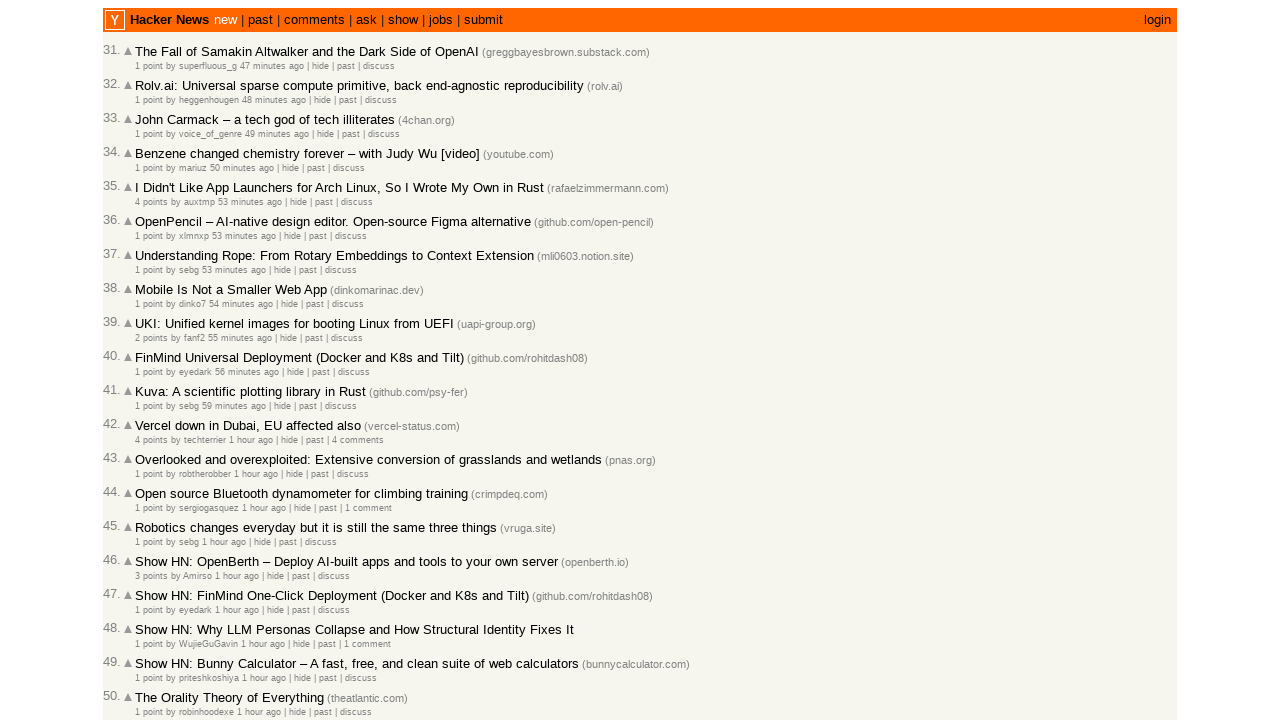

Parsed timestamps: previous=2026-03-02, current=2026-03-02
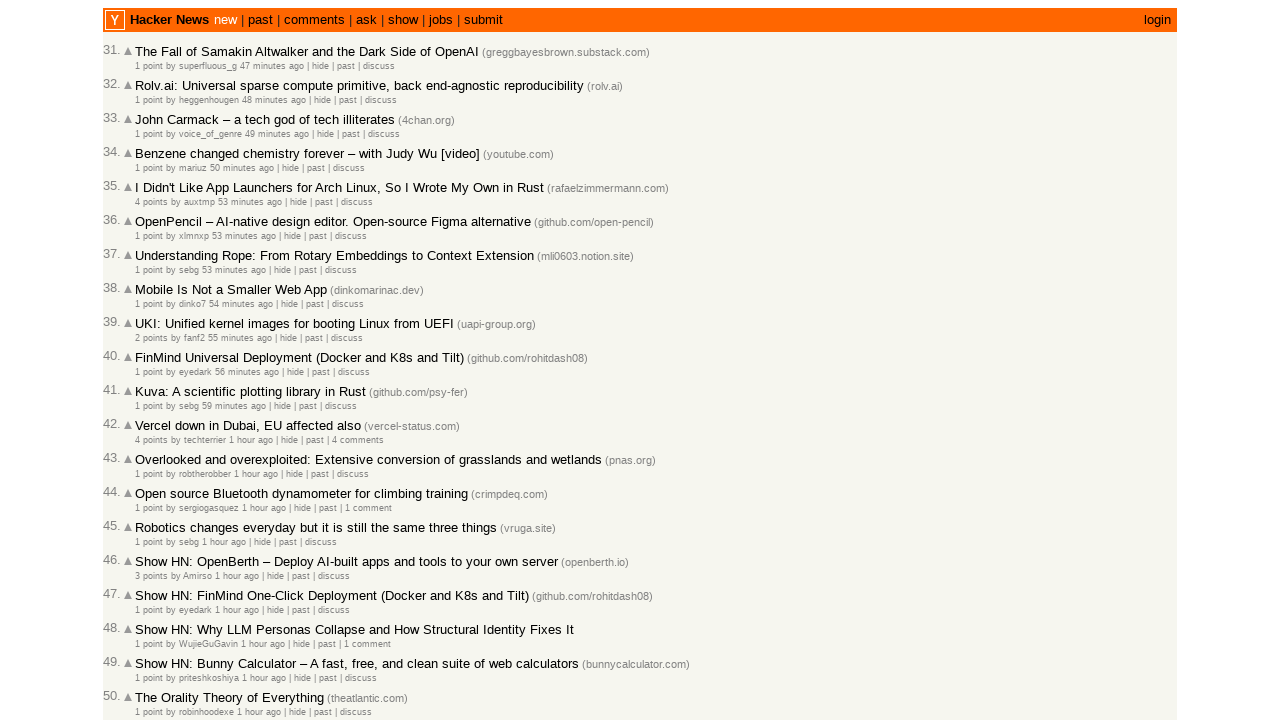

Checked article 59/100, moving to next article
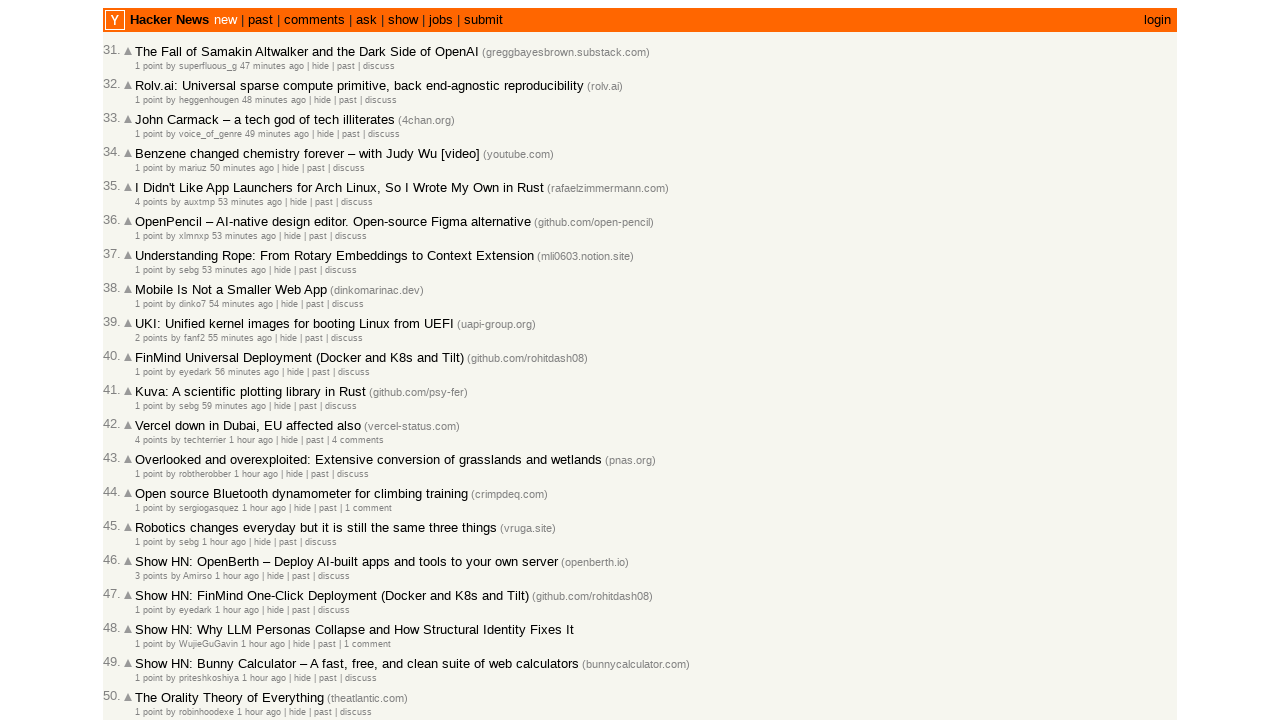

Located all age elements on the page
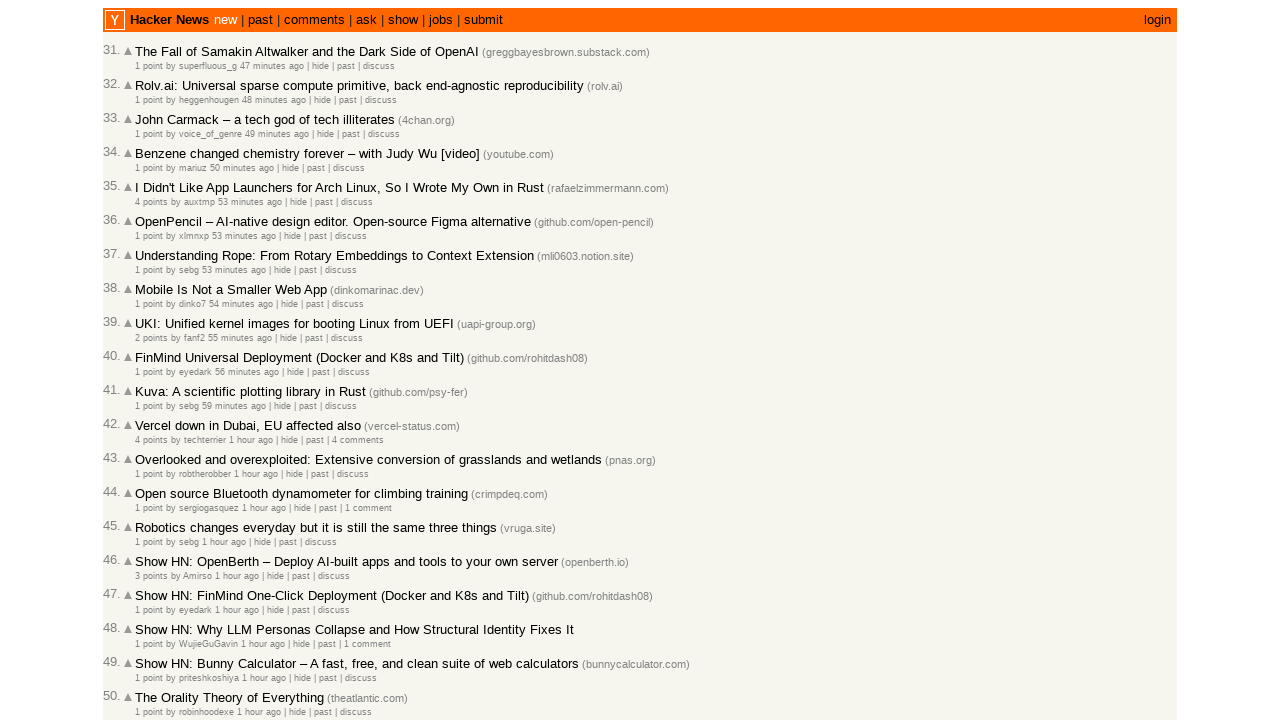

Counted age elements, next page index: 29
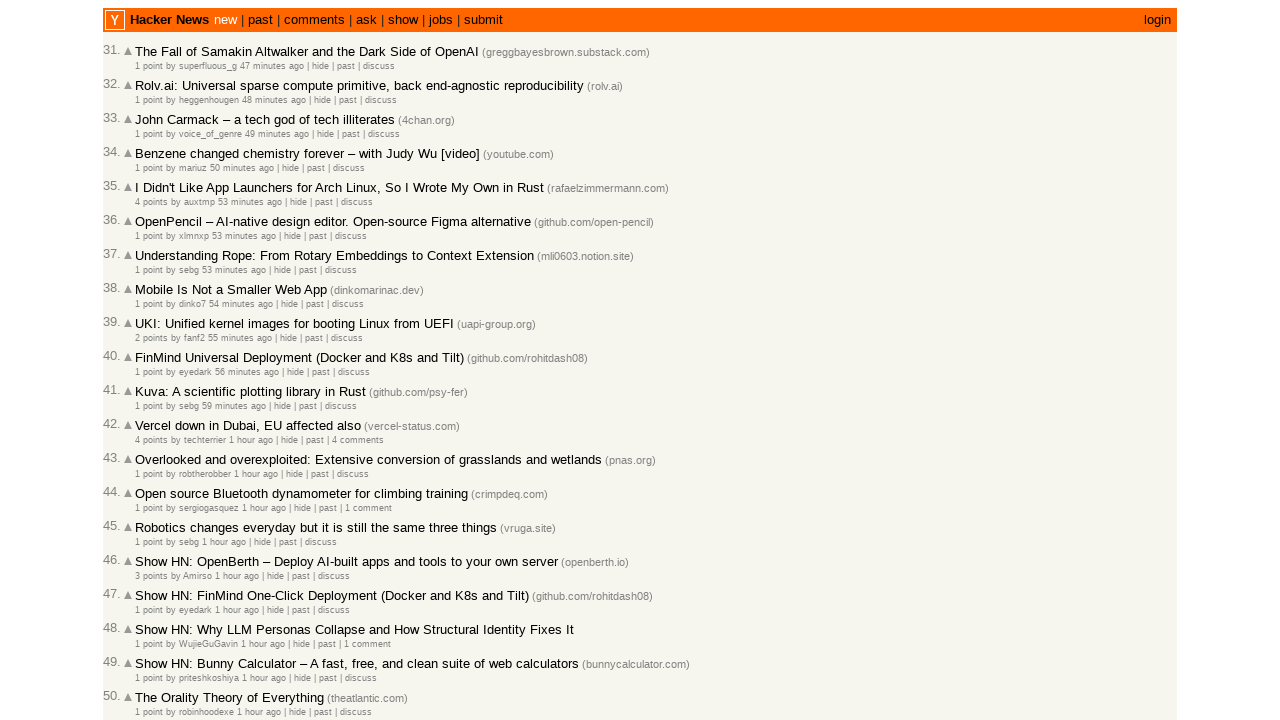

Selected age element at index 29
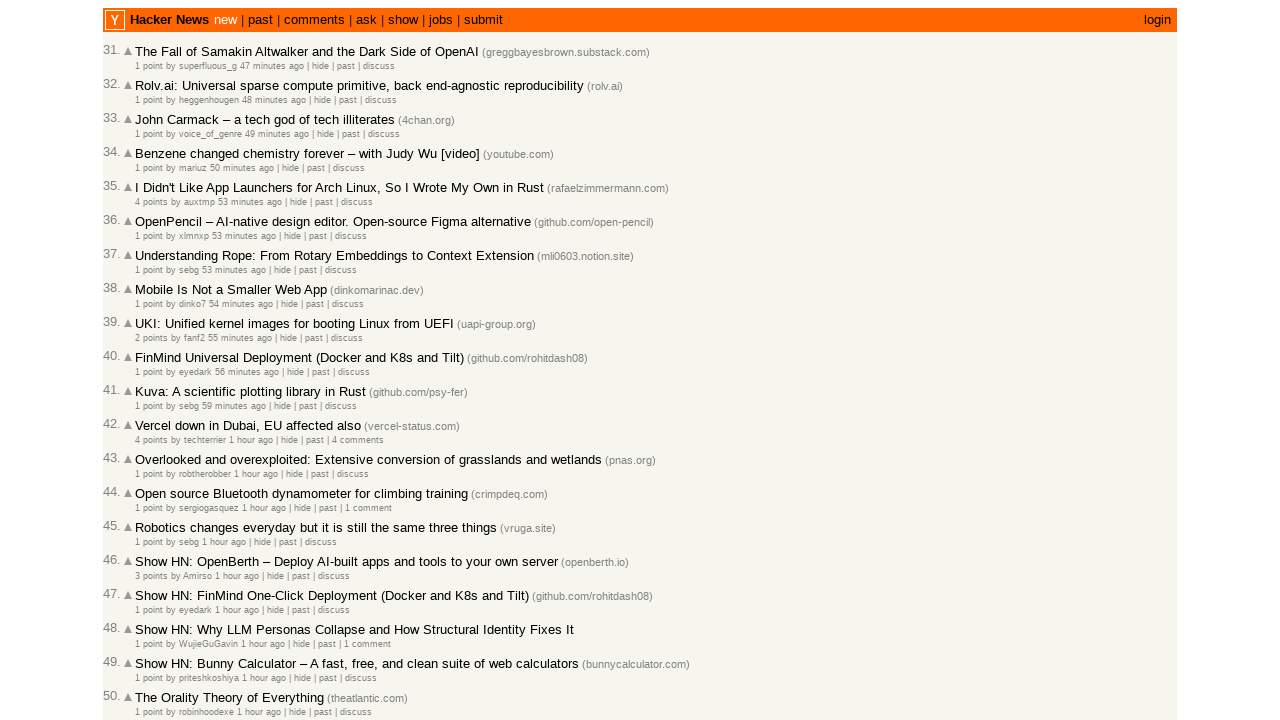

Retrieved timestamp attribute: 2026-03-02T09:20:06 1772443206
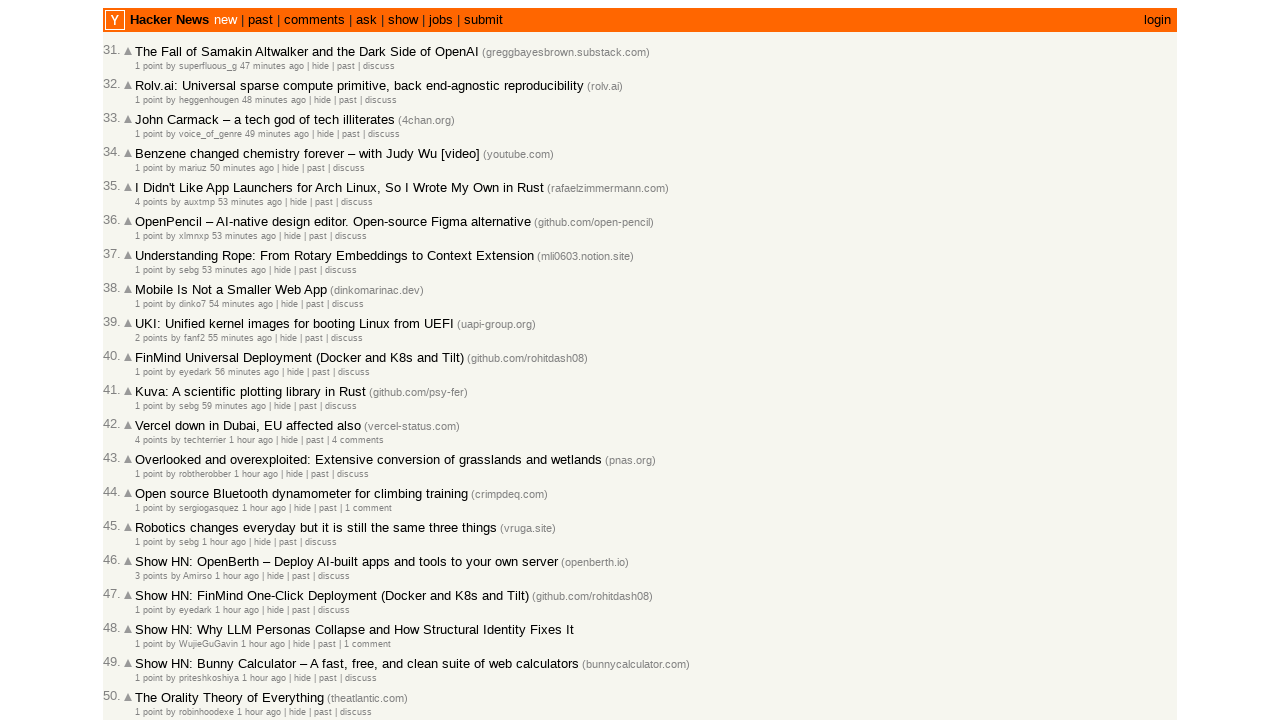

Parsed timestamps: previous=2026-03-02, current=2026-03-02
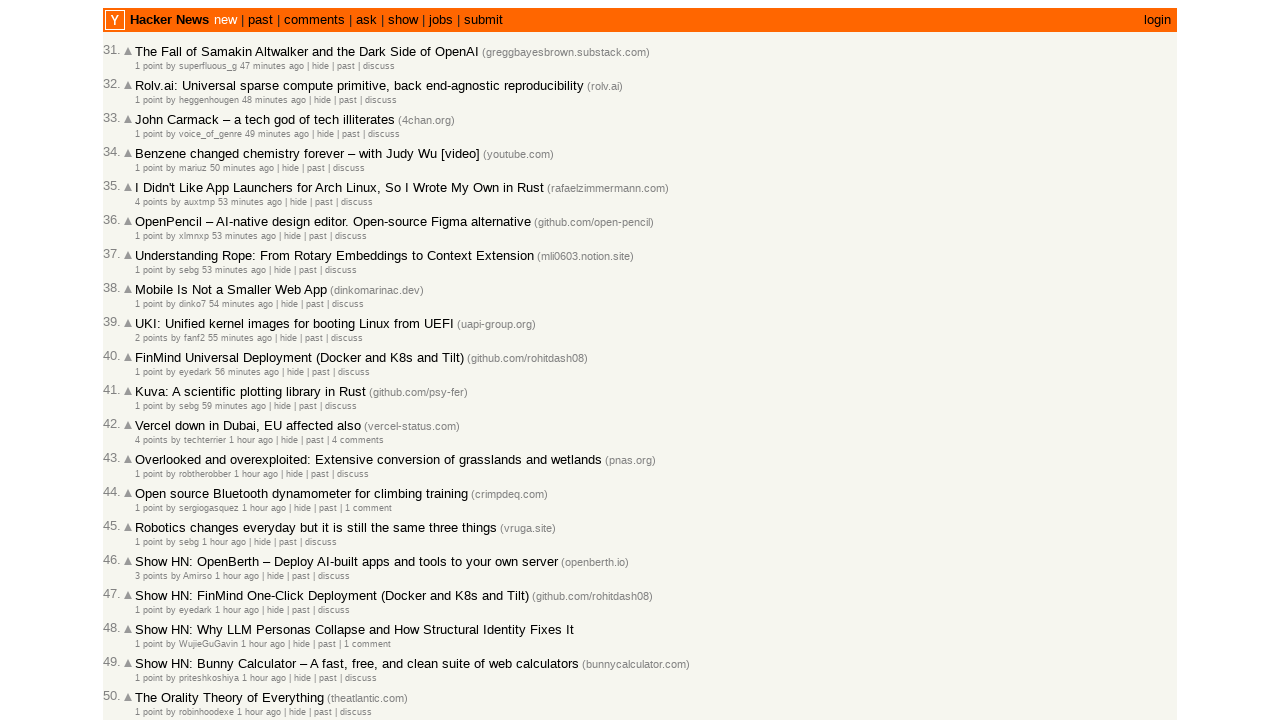

Clicked 'More' link to load next page at (149, 616) on a.morelink
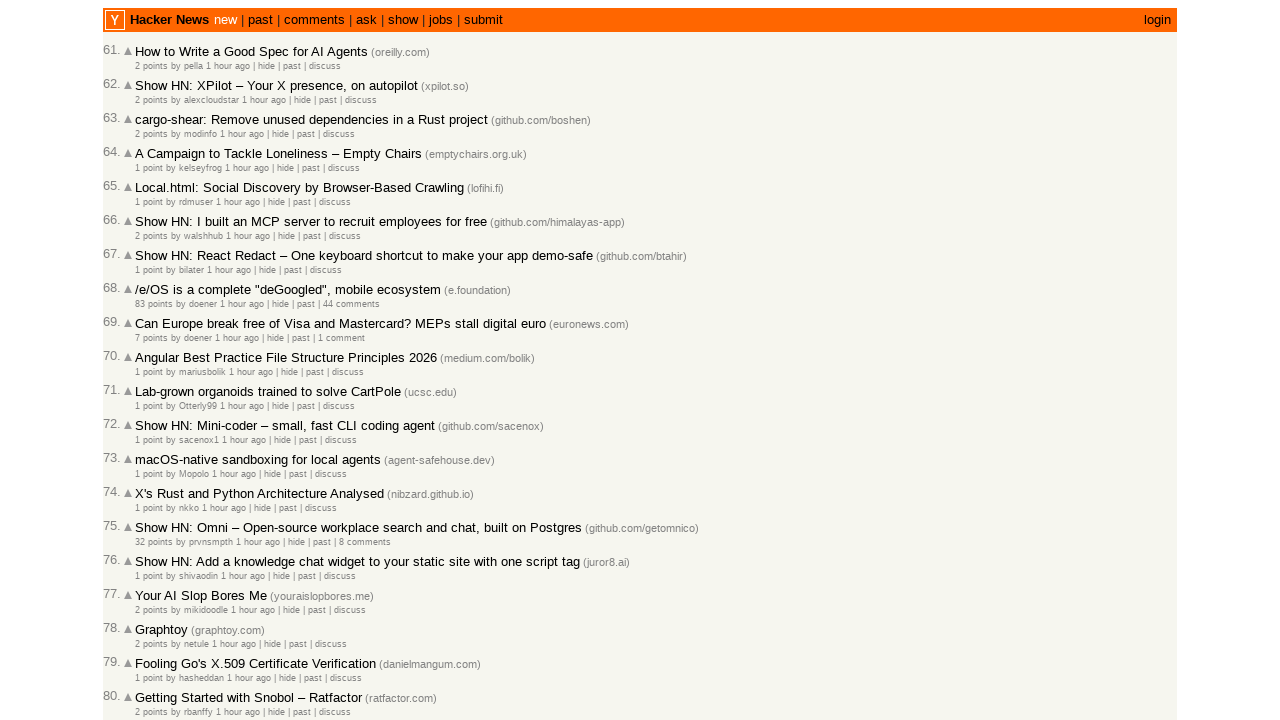

Waited for age elements to load on next page
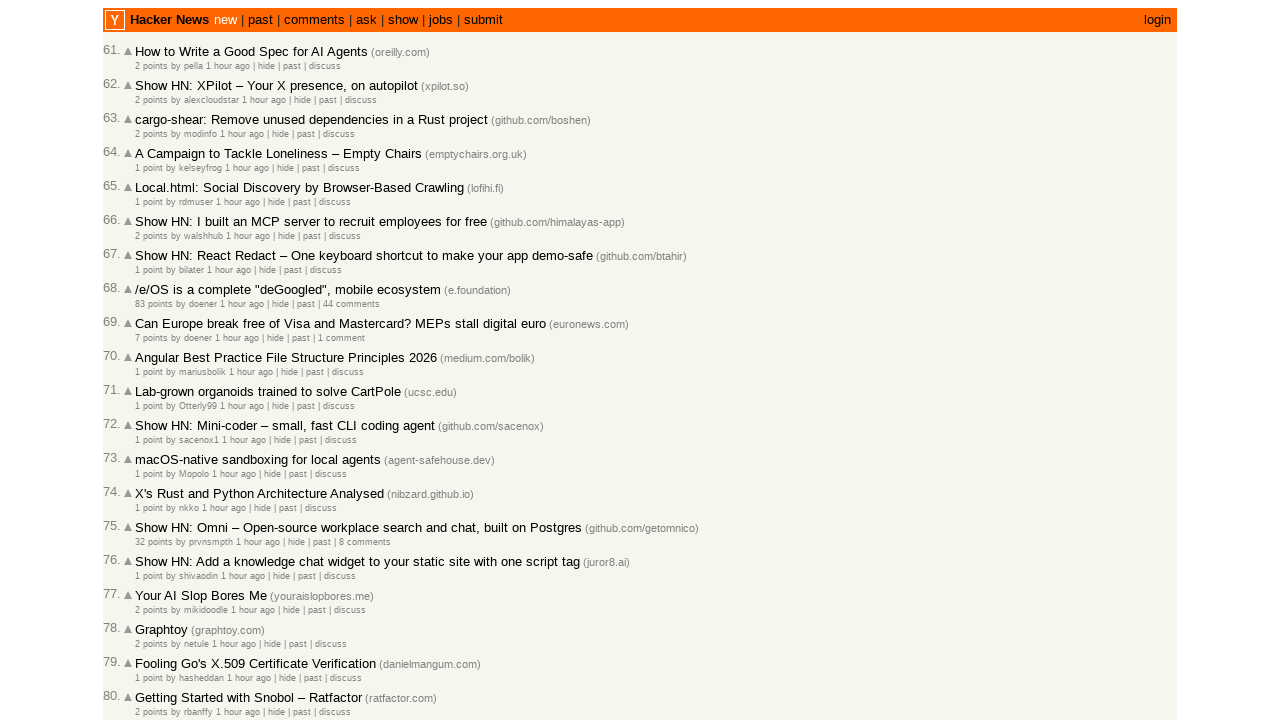

Checked article 60/100, moving to next article
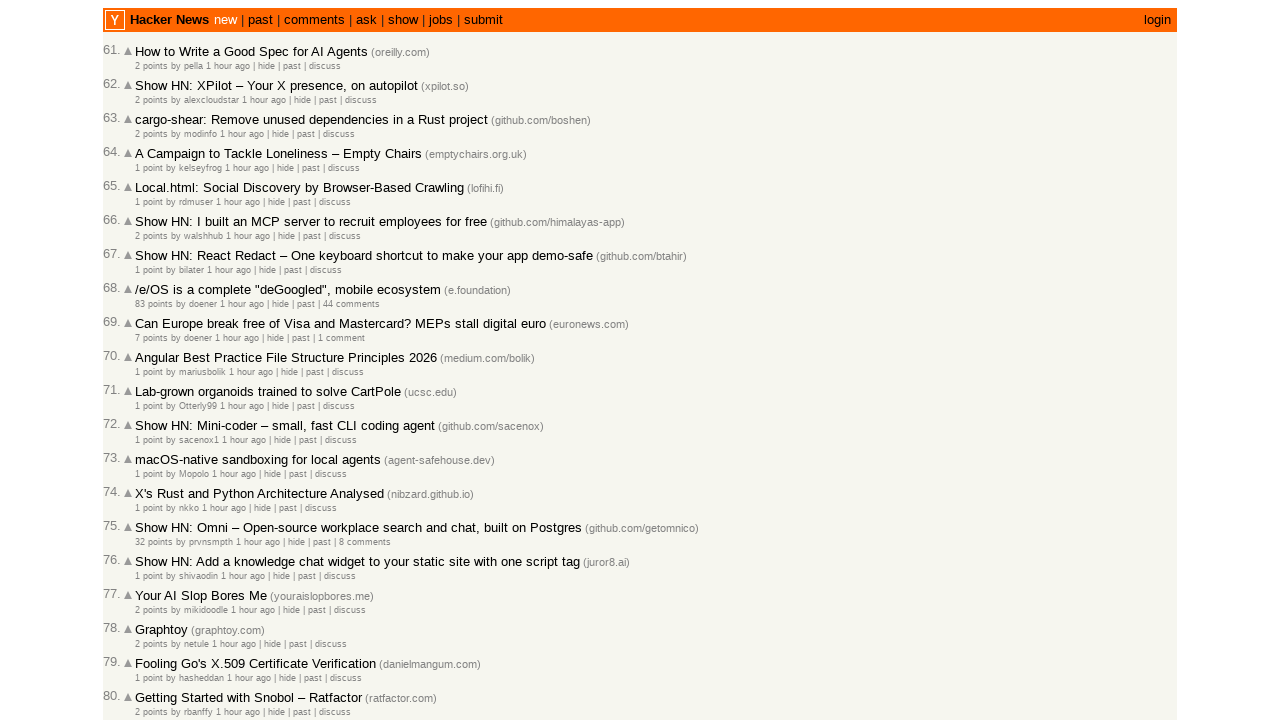

Located all age elements on the page
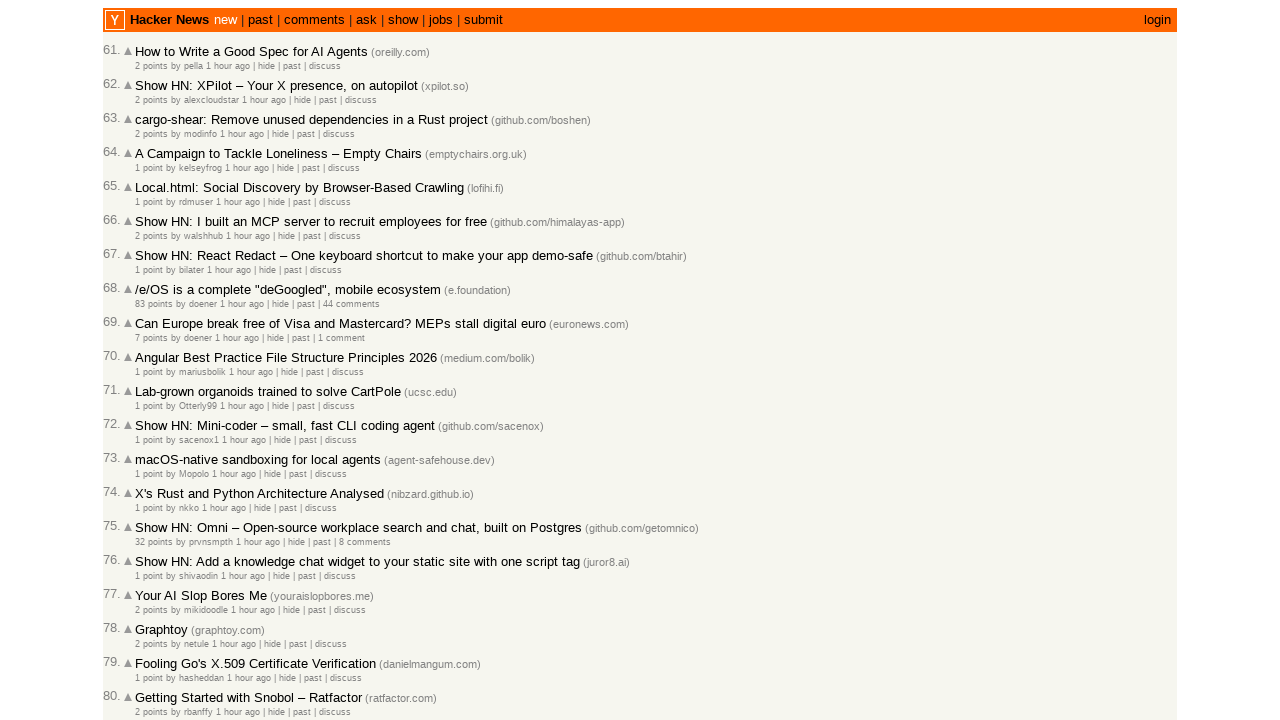

Counted age elements, next page index: 29
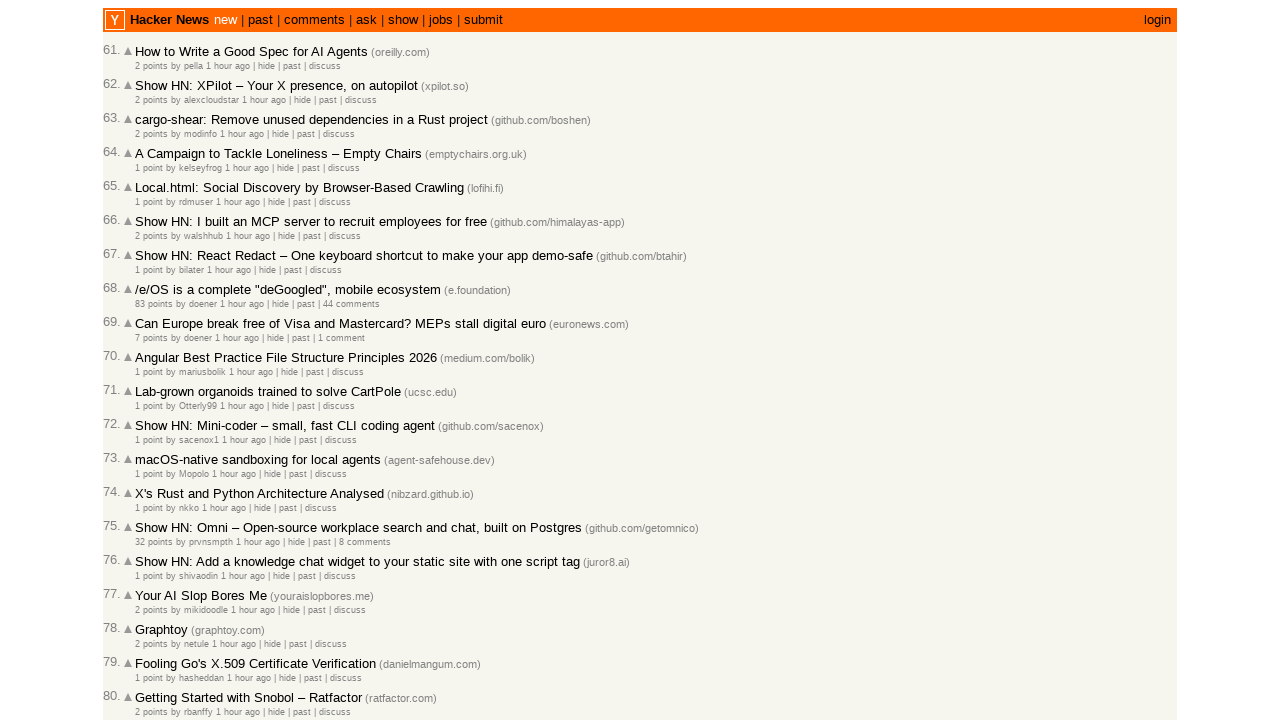

Selected age element at index 0
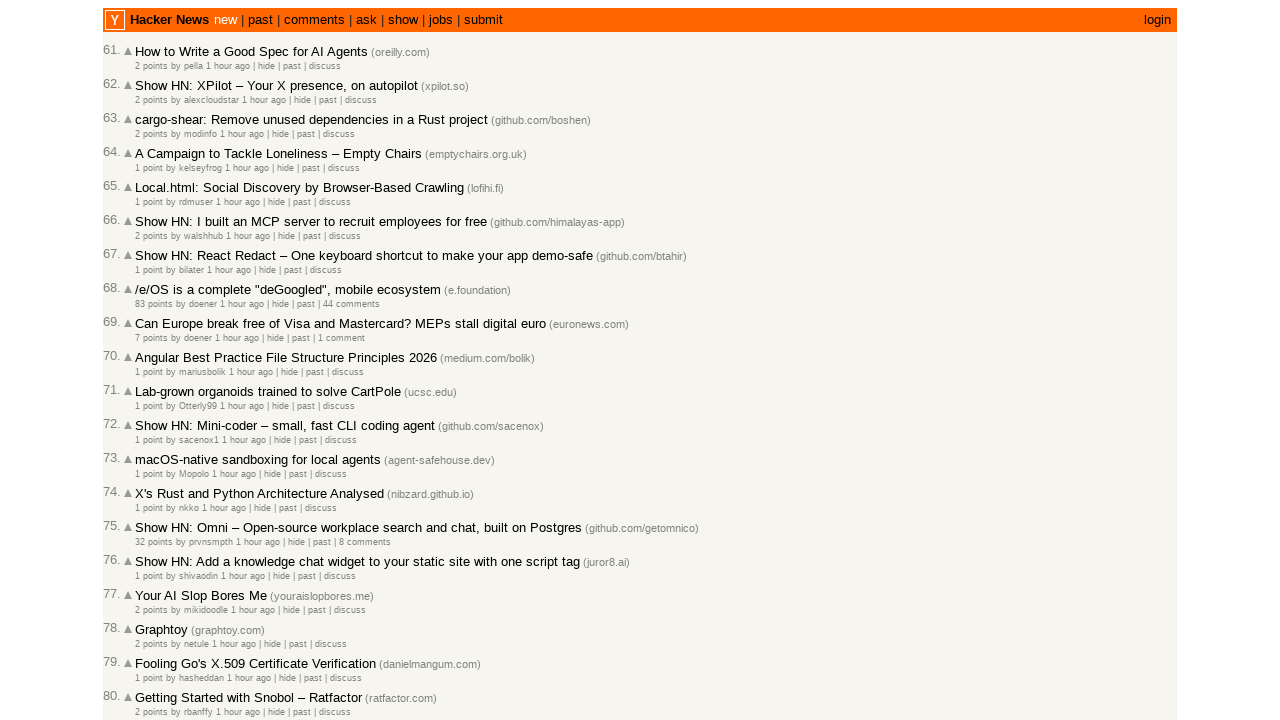

Retrieved timestamp attribute: 2026-03-02T09:18:37 1772443117
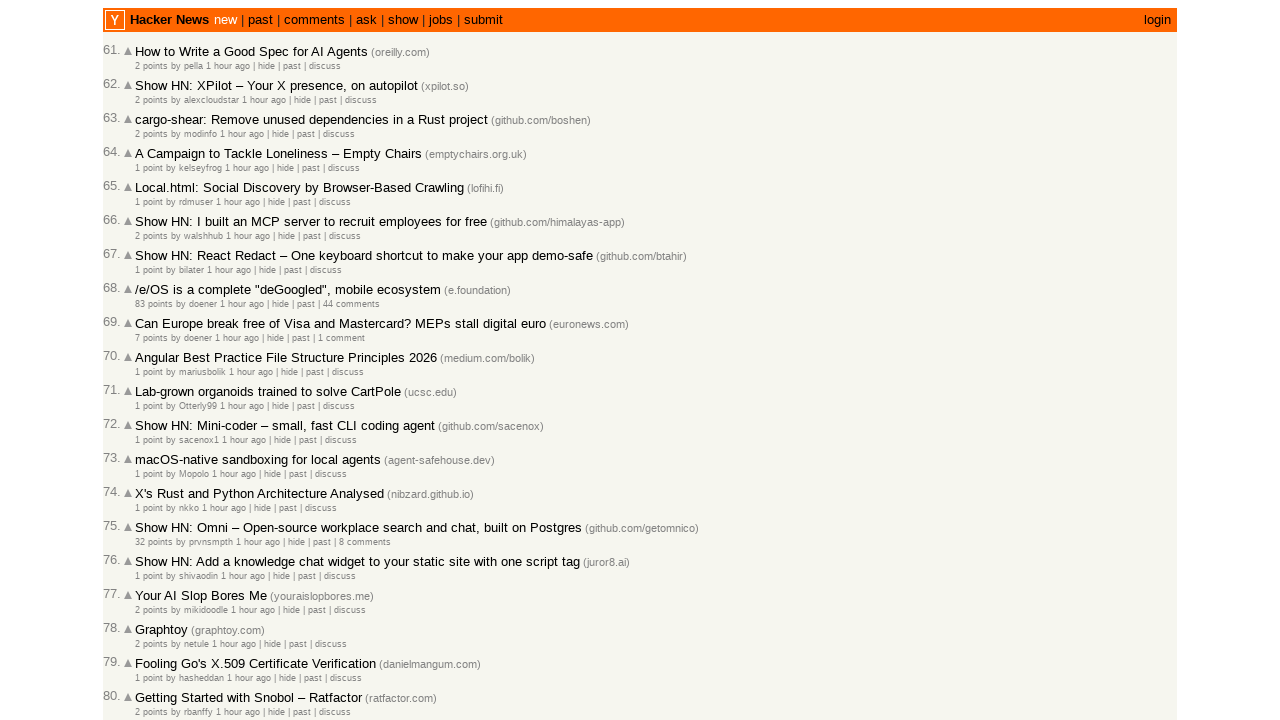

Parsed timestamps: previous=2026-03-02, current=2026-03-02
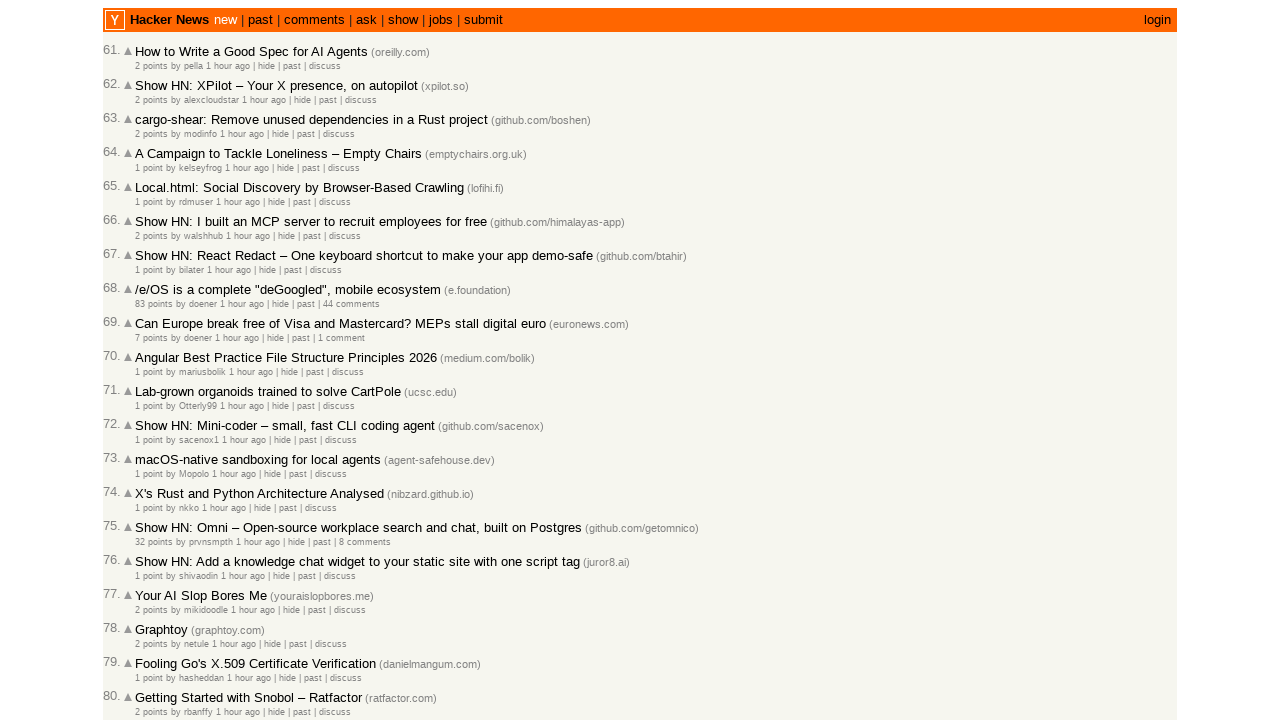

Checked article 61/100, moving to next article
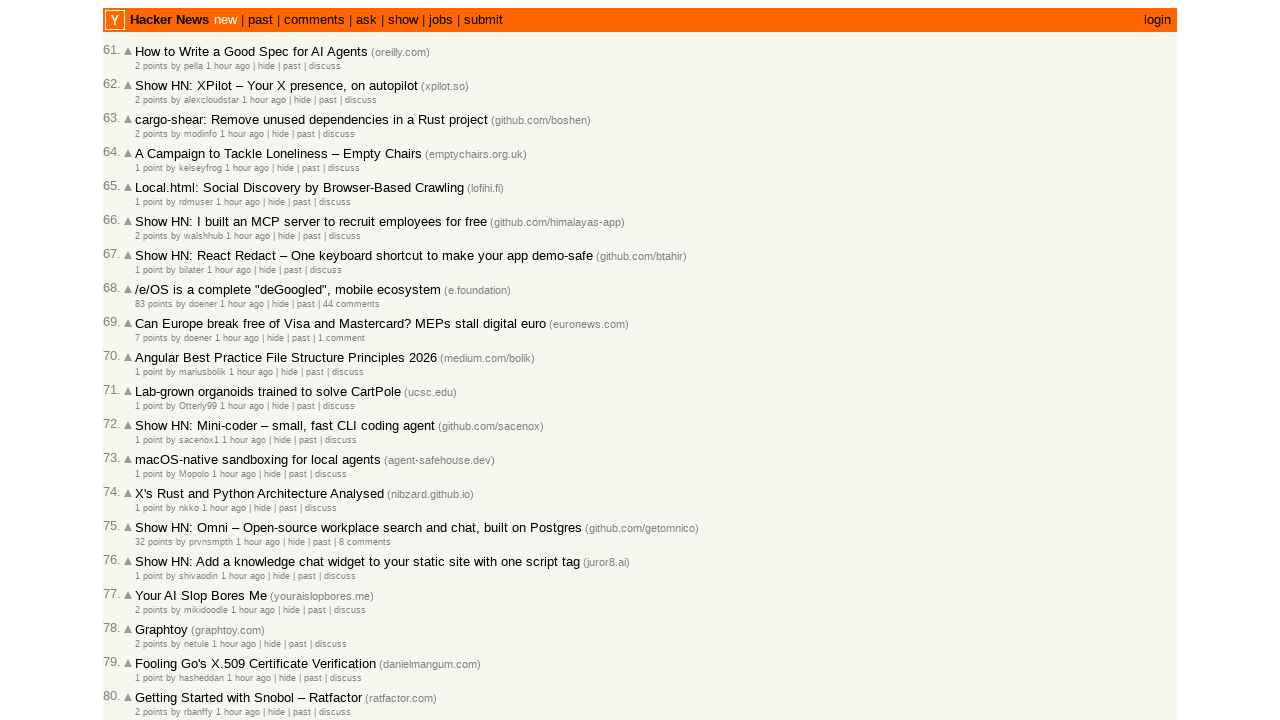

Located all age elements on the page
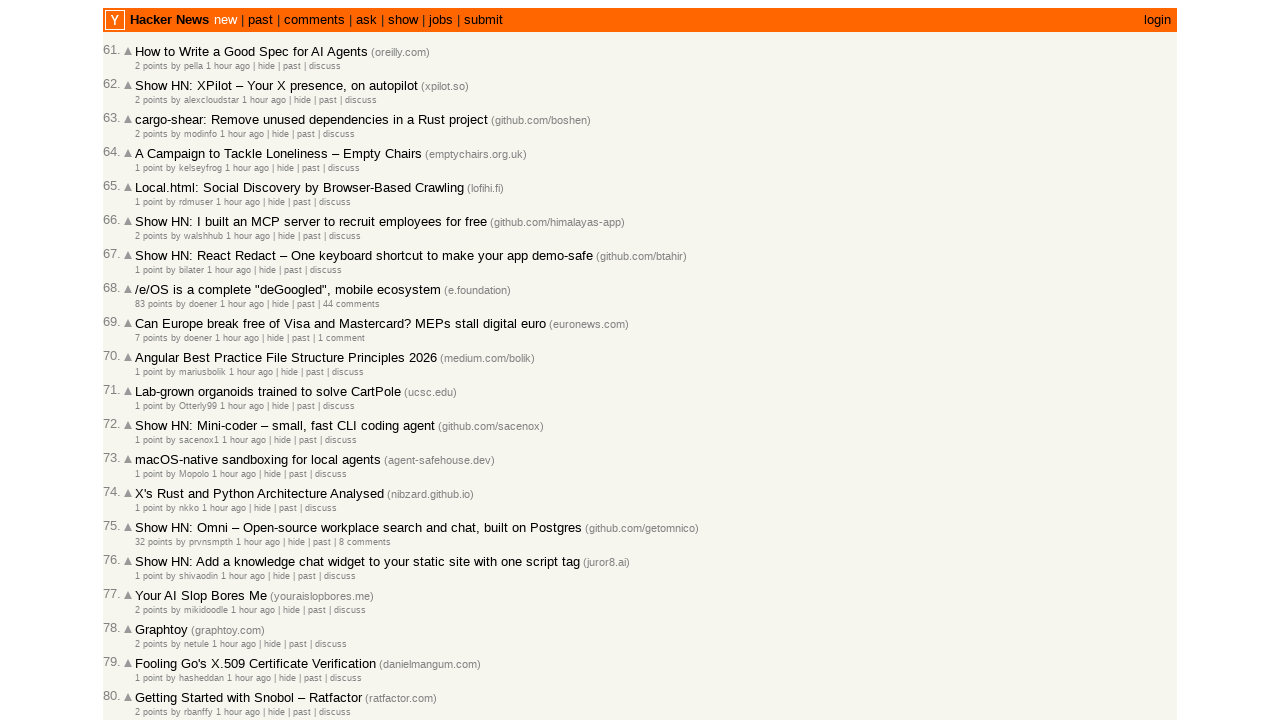

Counted age elements, next page index: 29
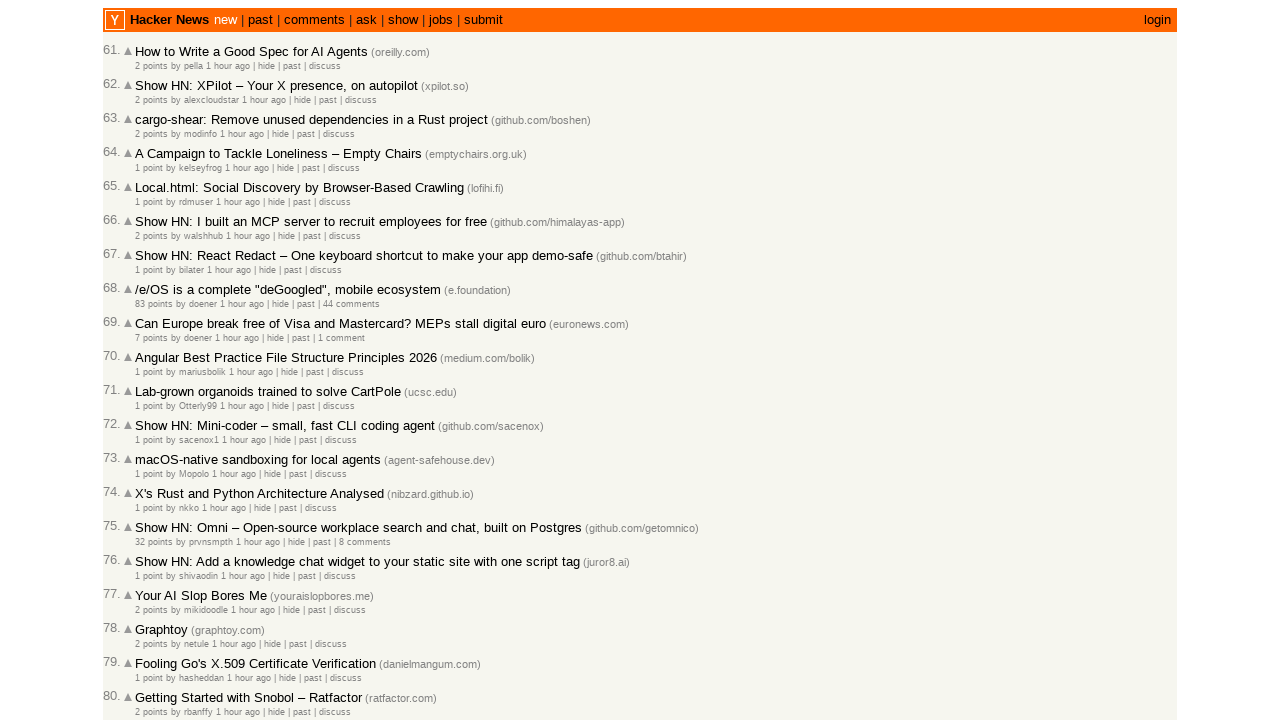

Selected age element at index 1
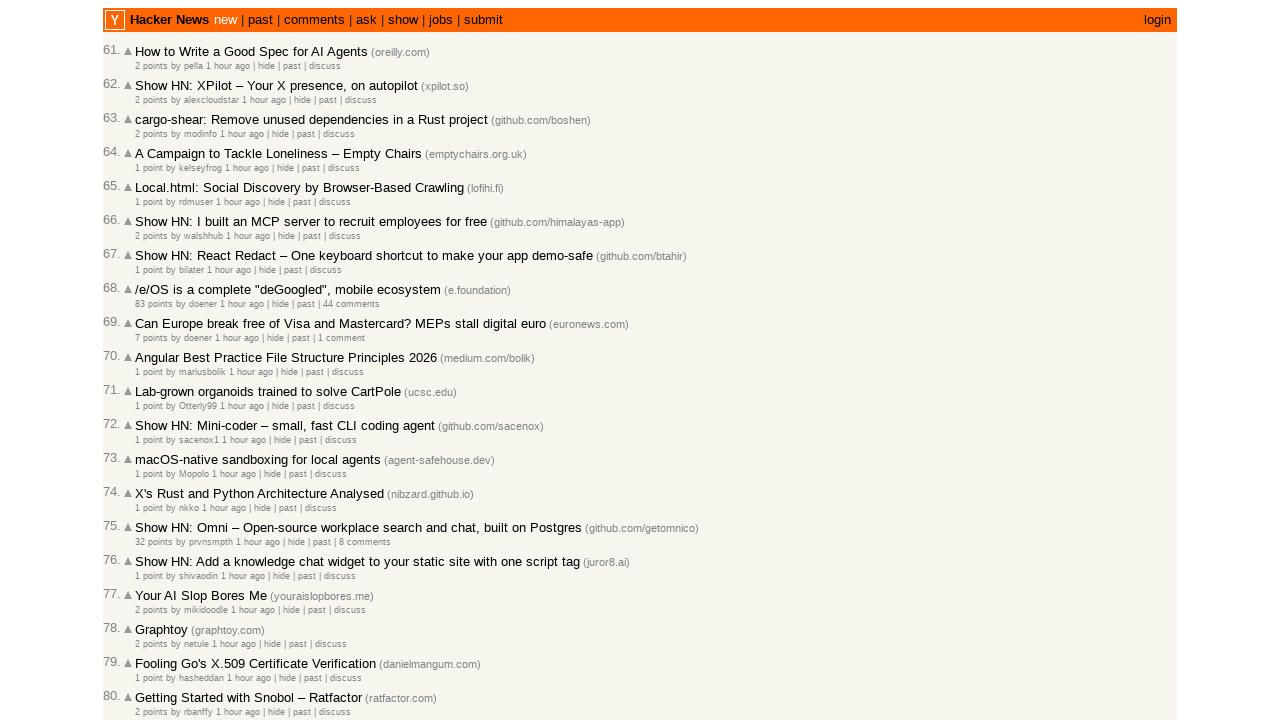

Retrieved timestamp attribute: 2026-03-02T09:18:20 1772443100
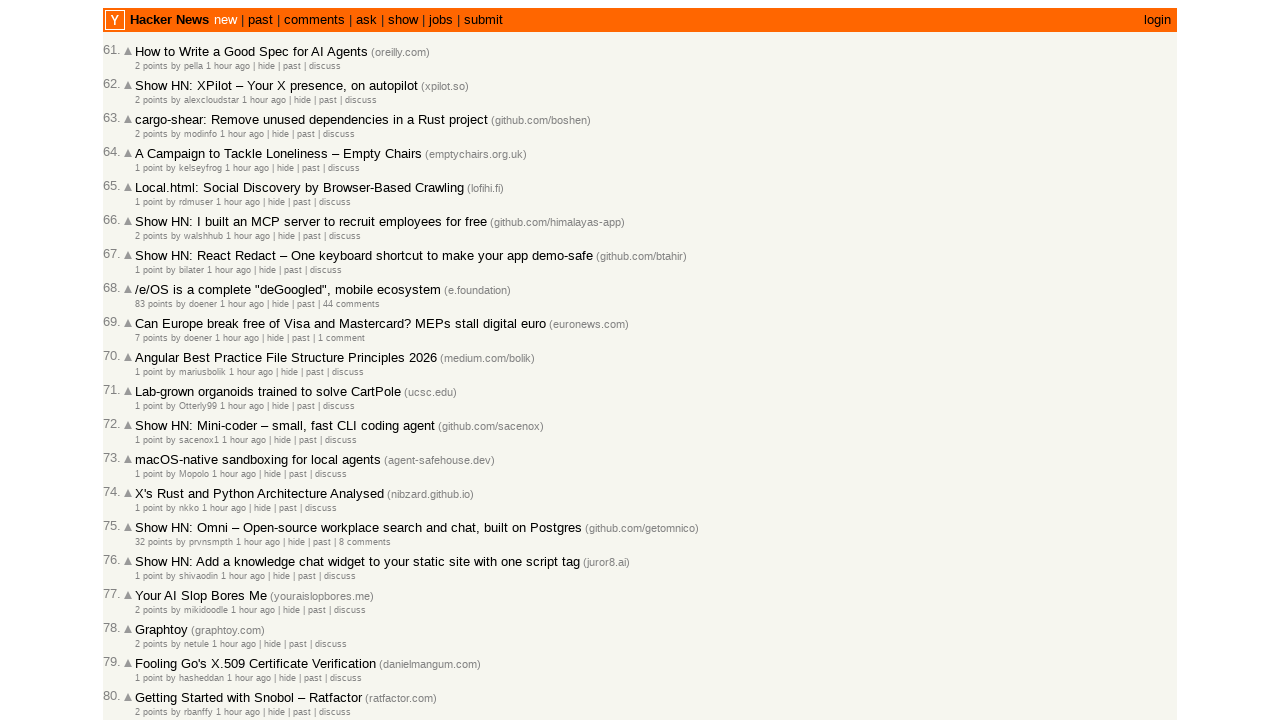

Parsed timestamps: previous=2026-03-02, current=2026-03-02
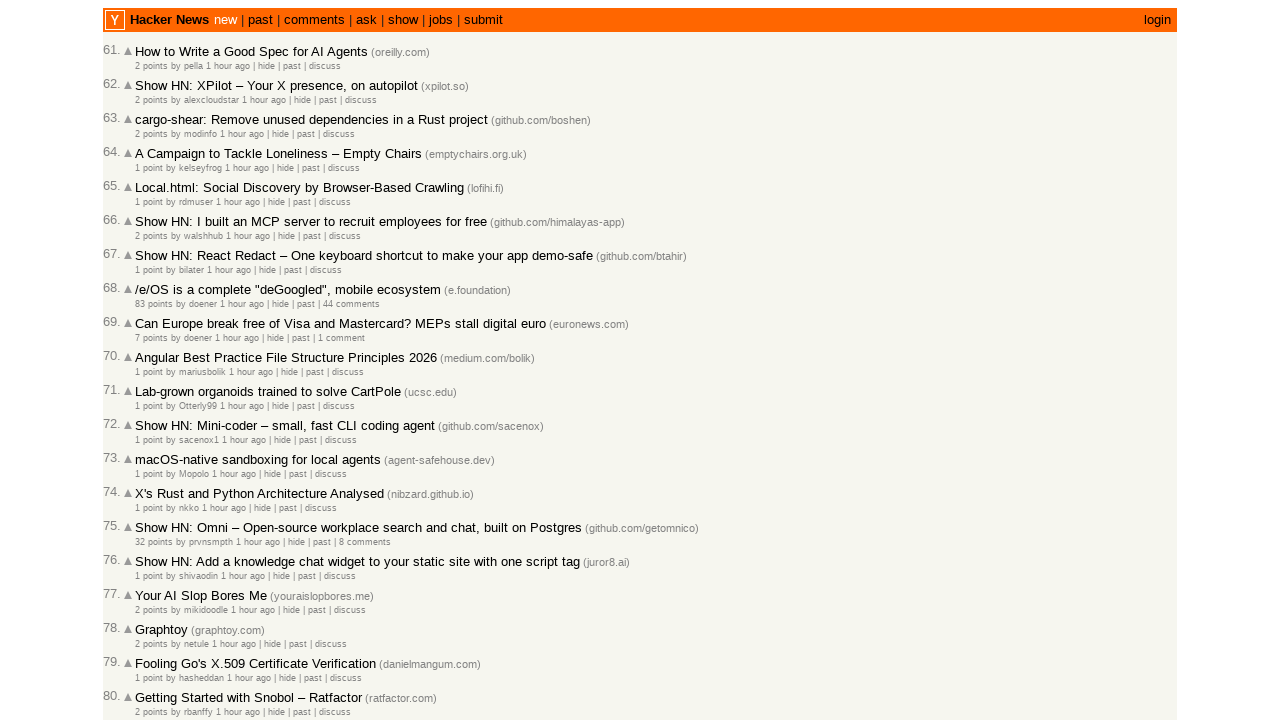

Checked article 62/100, moving to next article
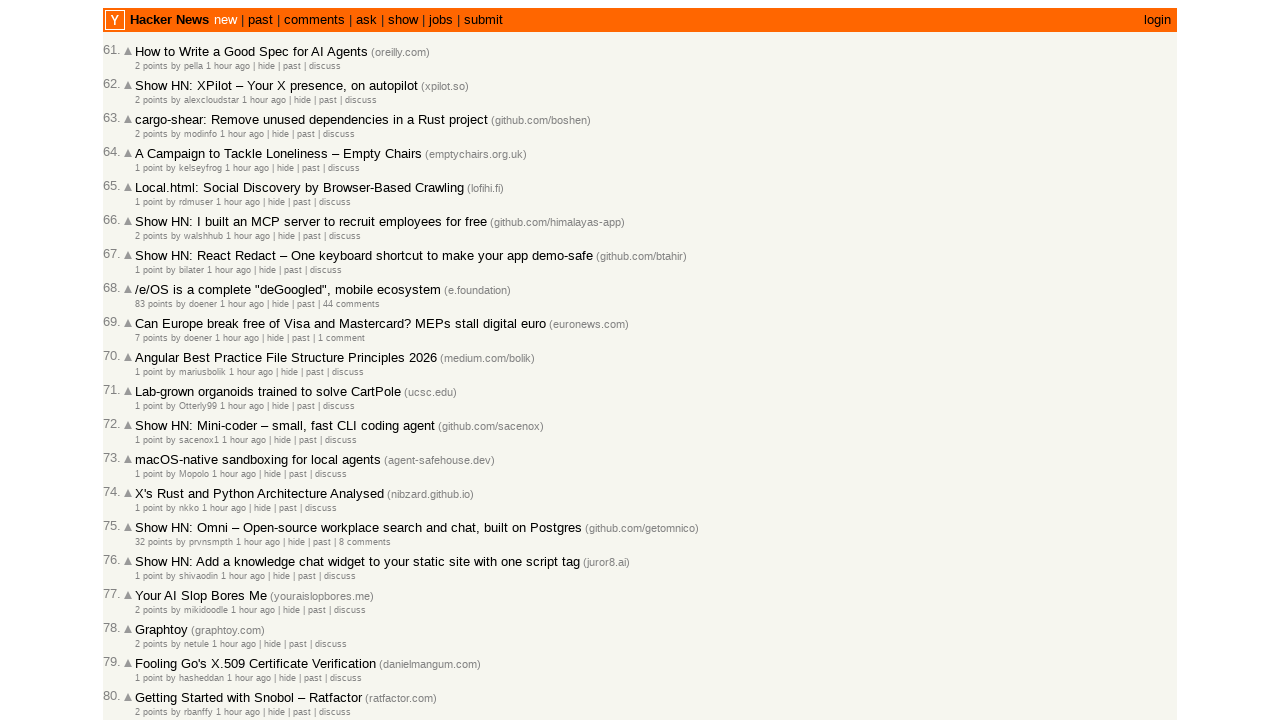

Located all age elements on the page
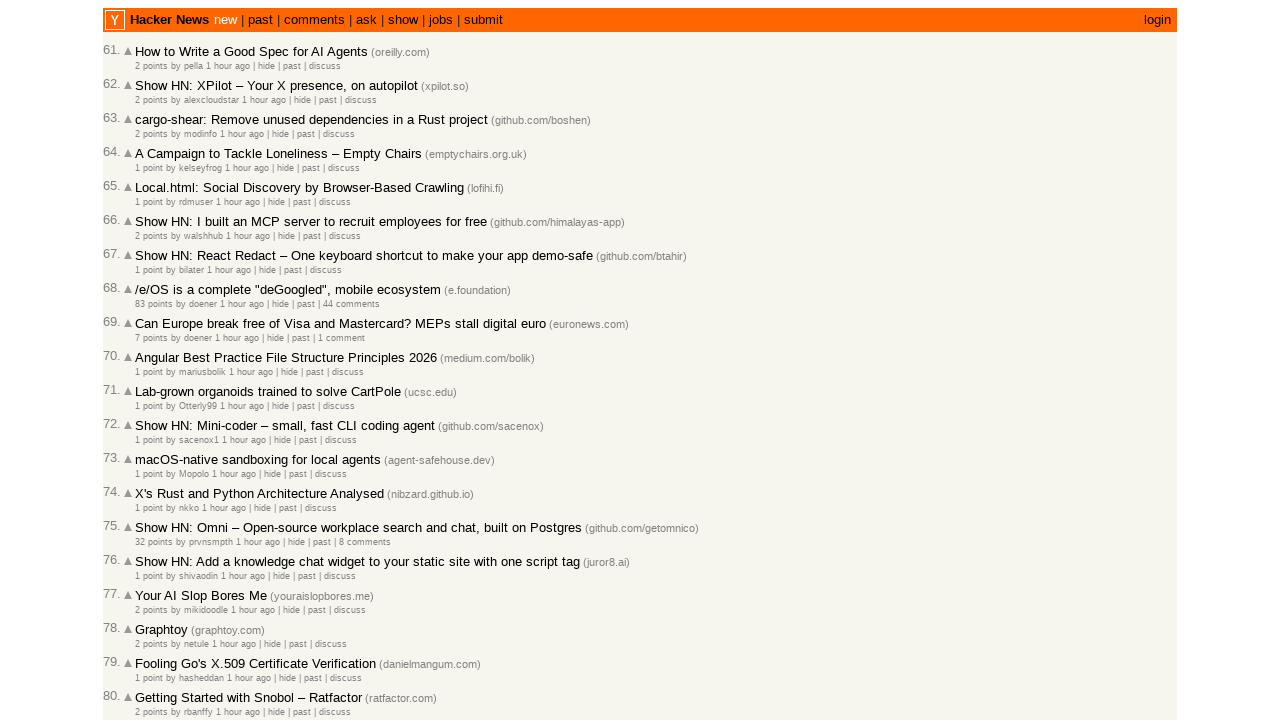

Counted age elements, next page index: 29
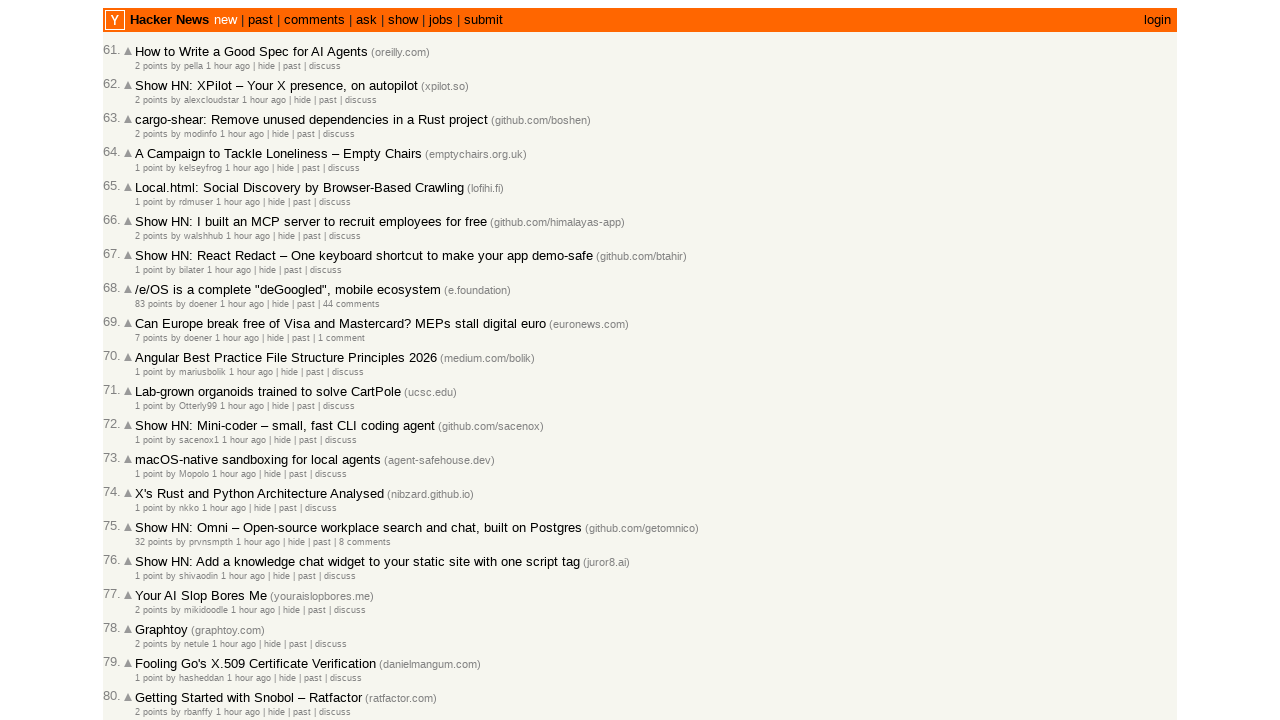

Selected age element at index 2
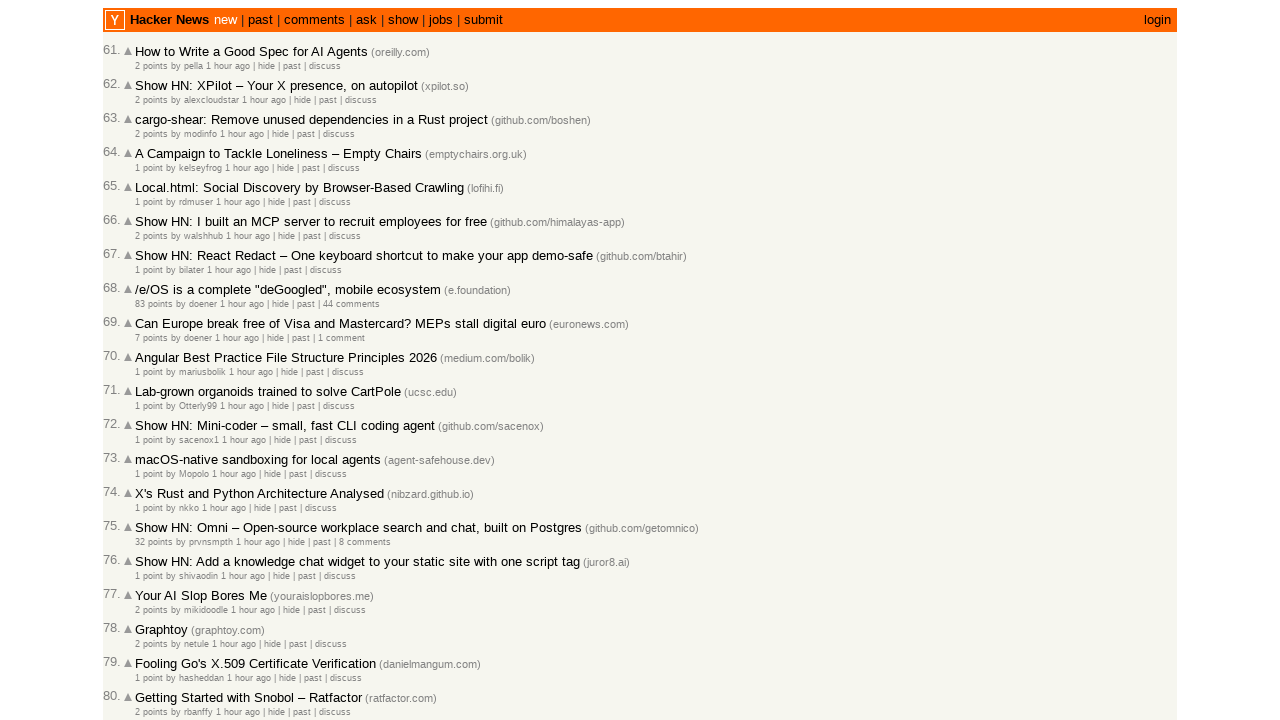

Retrieved timestamp attribute: 2026-03-02T09:14:58 1772442898
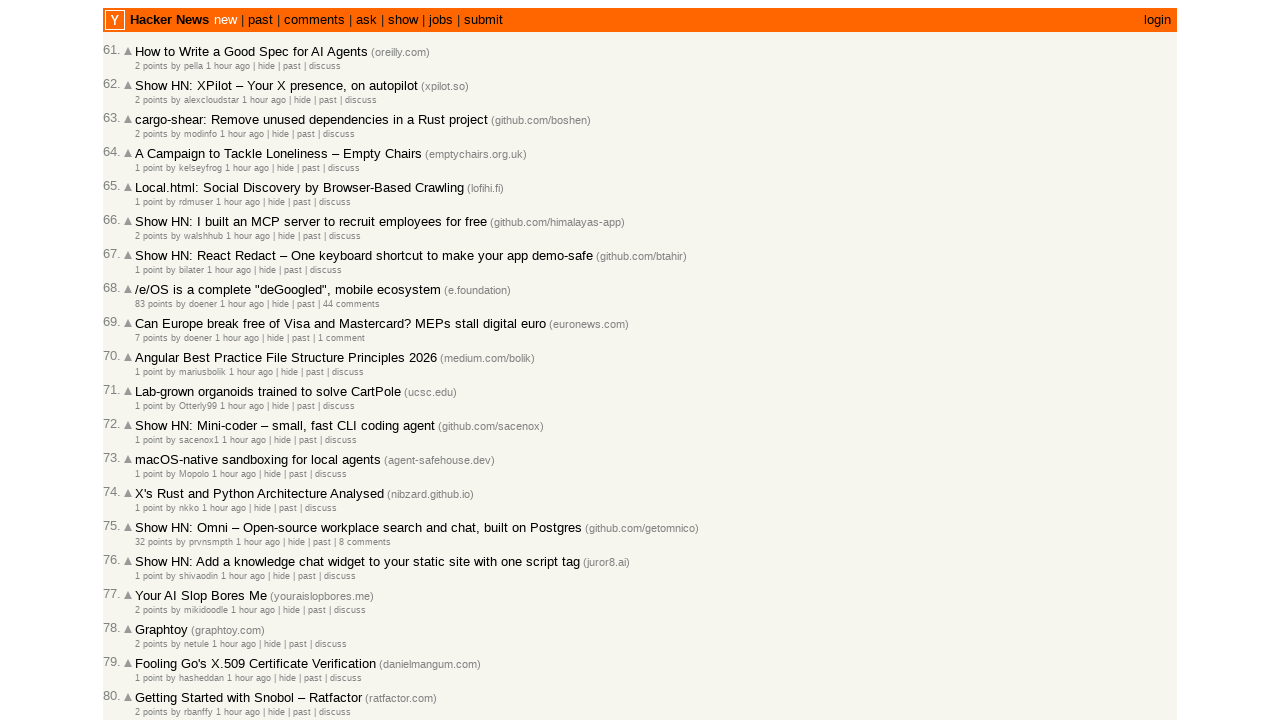

Parsed timestamps: previous=2026-03-02, current=2026-03-02
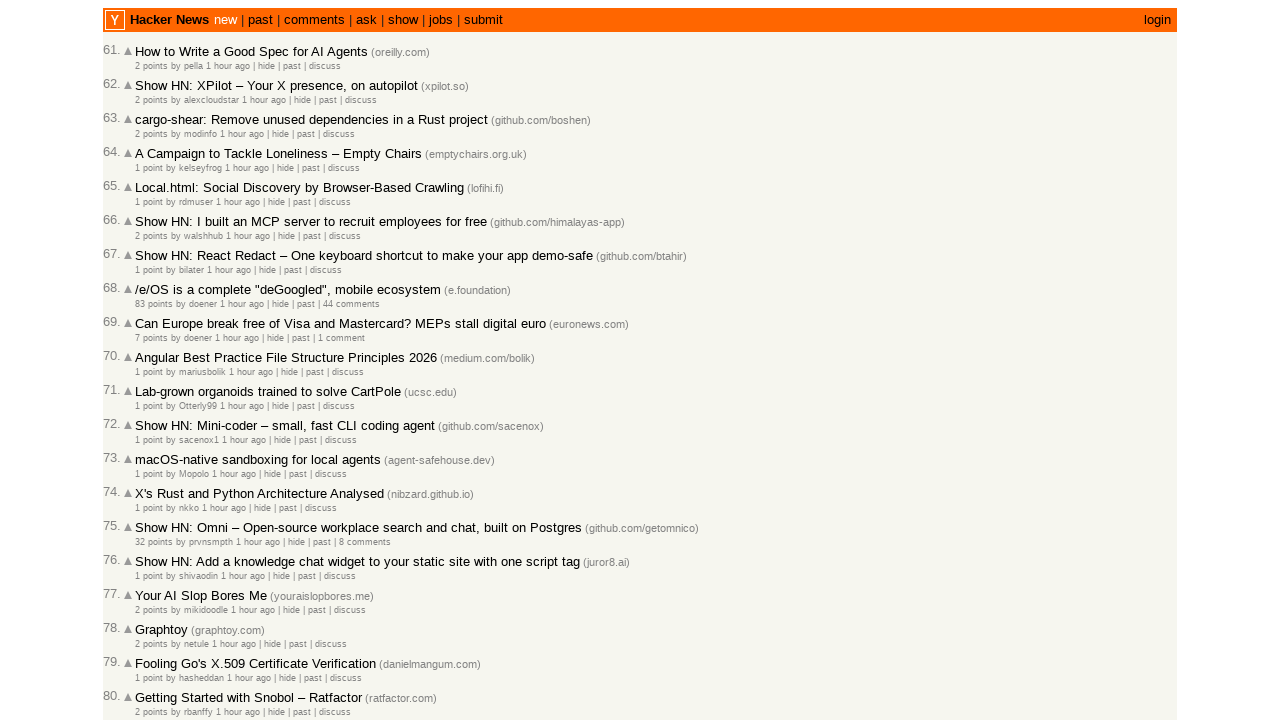

Checked article 63/100, moving to next article
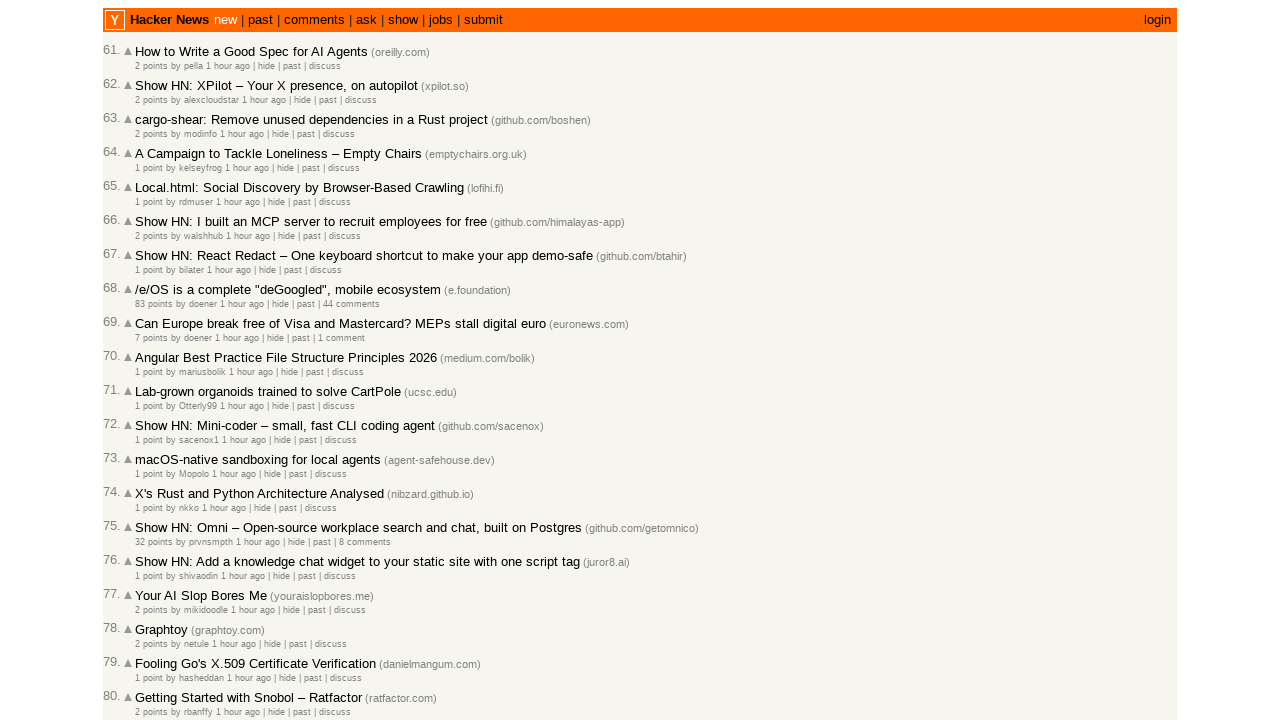

Located all age elements on the page
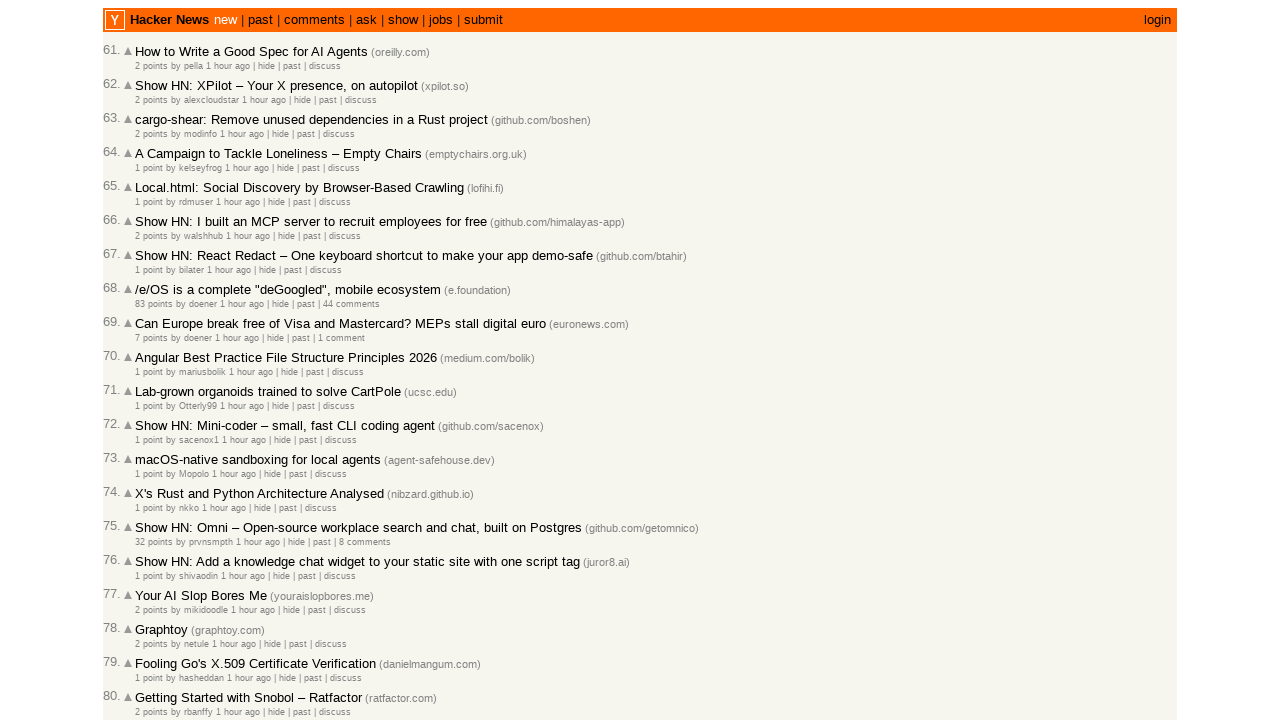

Counted age elements, next page index: 29
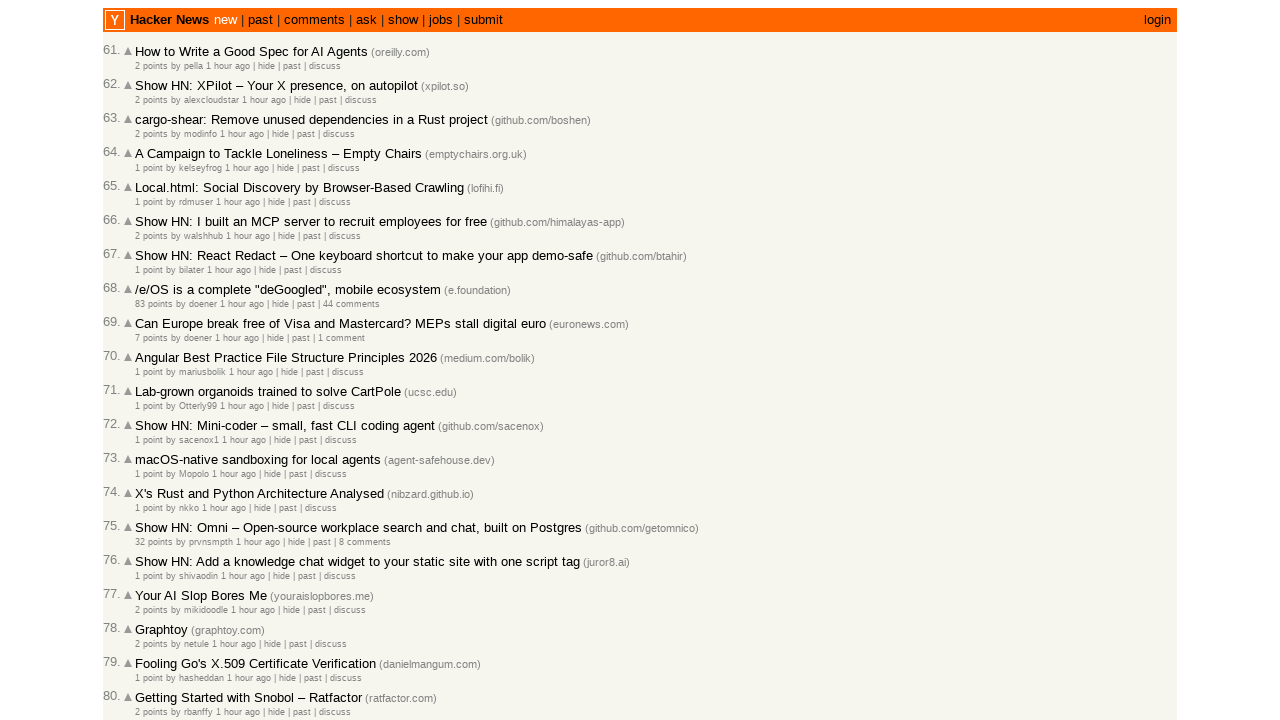

Selected age element at index 3
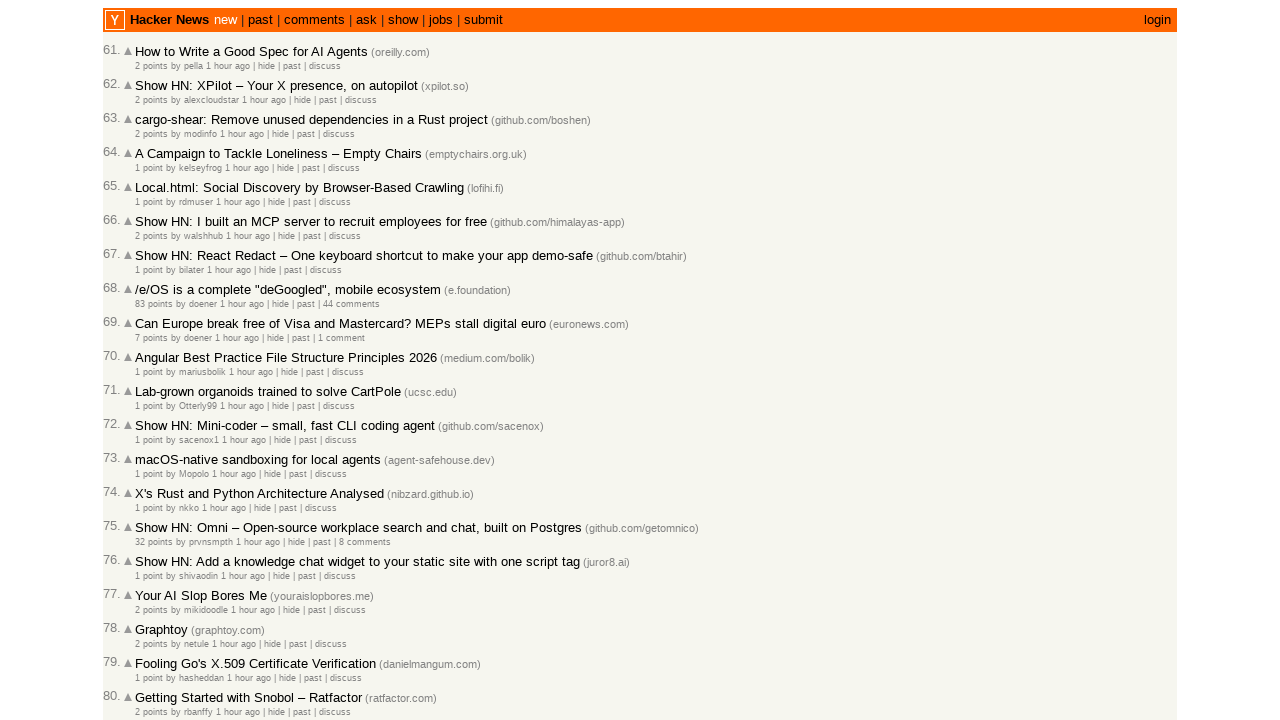

Retrieved timestamp attribute: 2026-03-02T09:11:26 1772442686
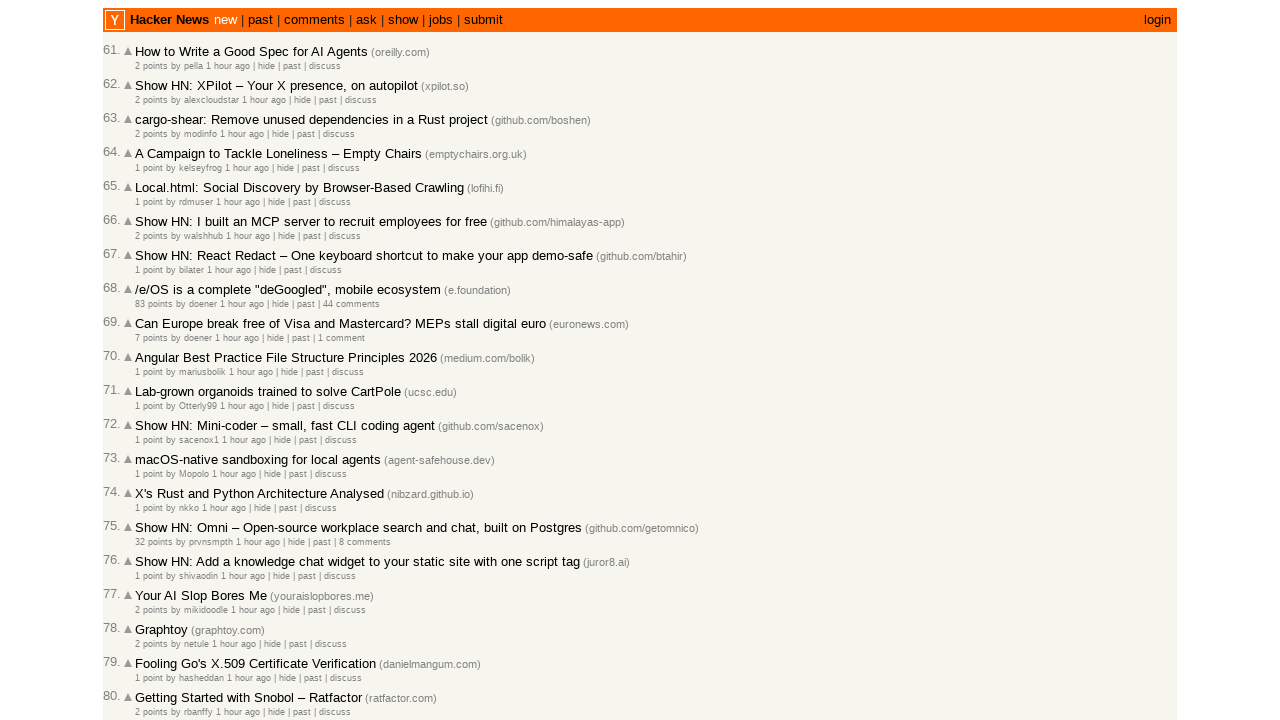

Parsed timestamps: previous=2026-03-02, current=2026-03-02
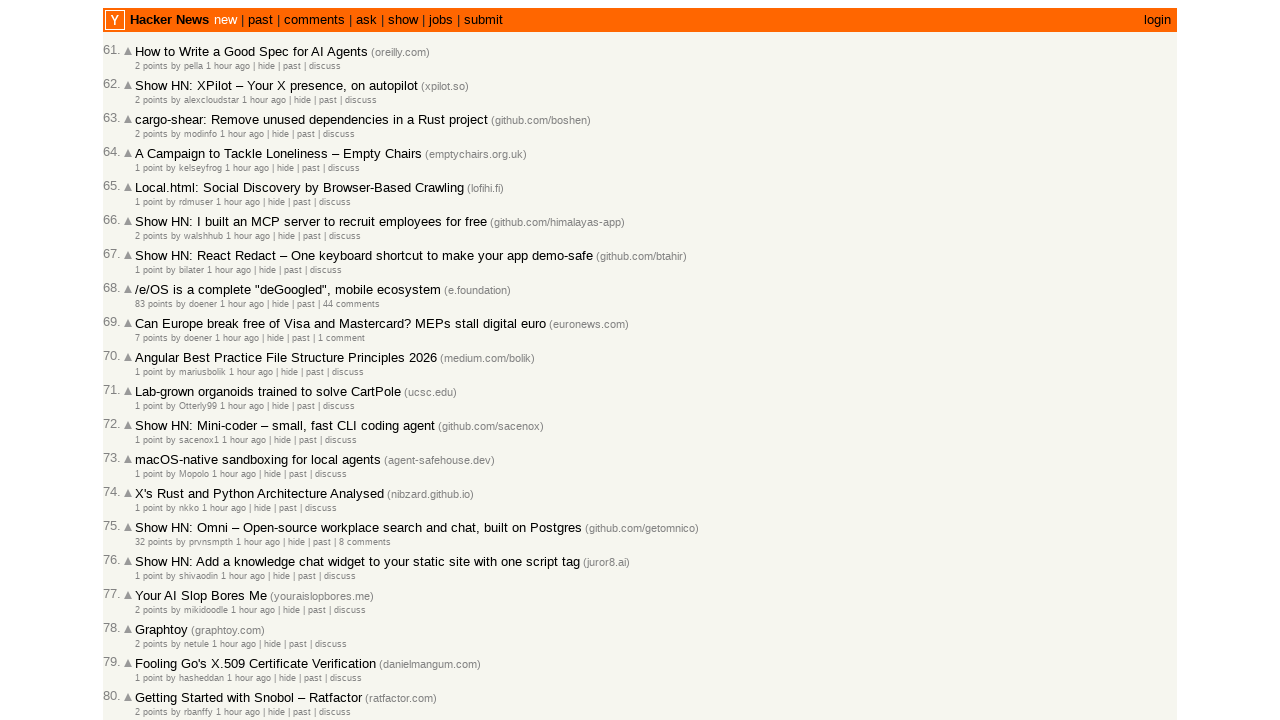

Checked article 64/100, moving to next article
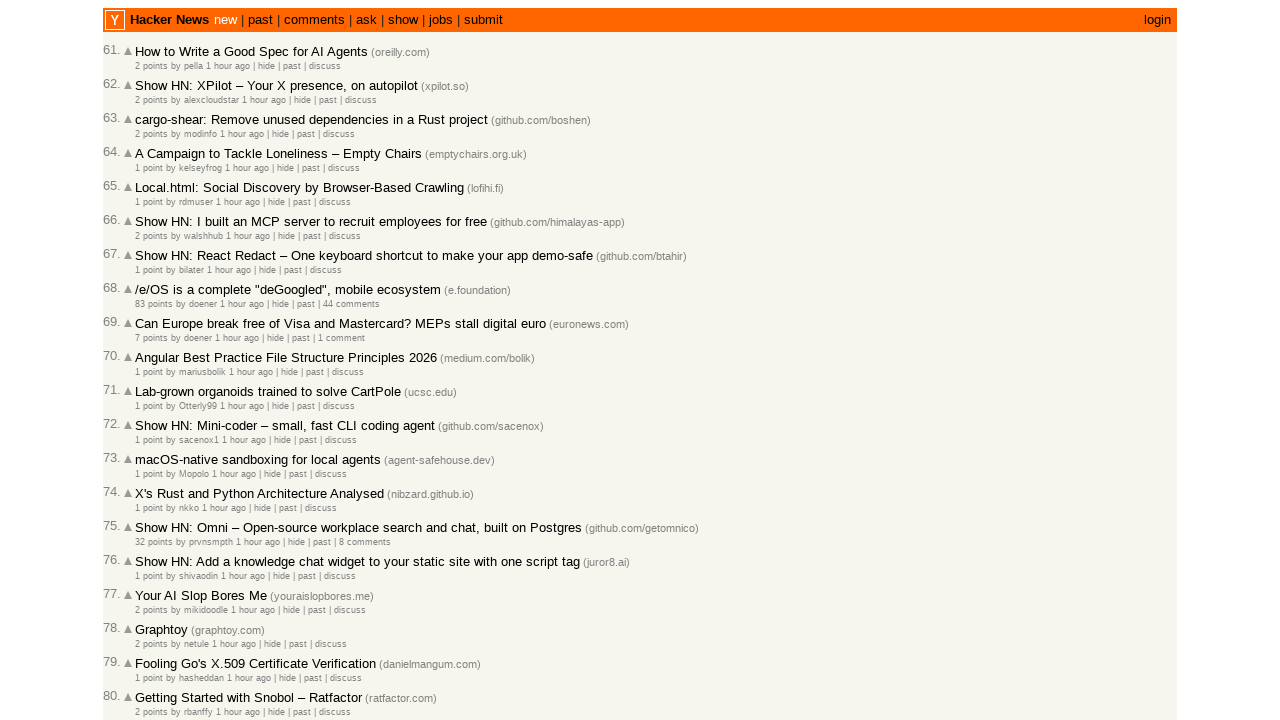

Located all age elements on the page
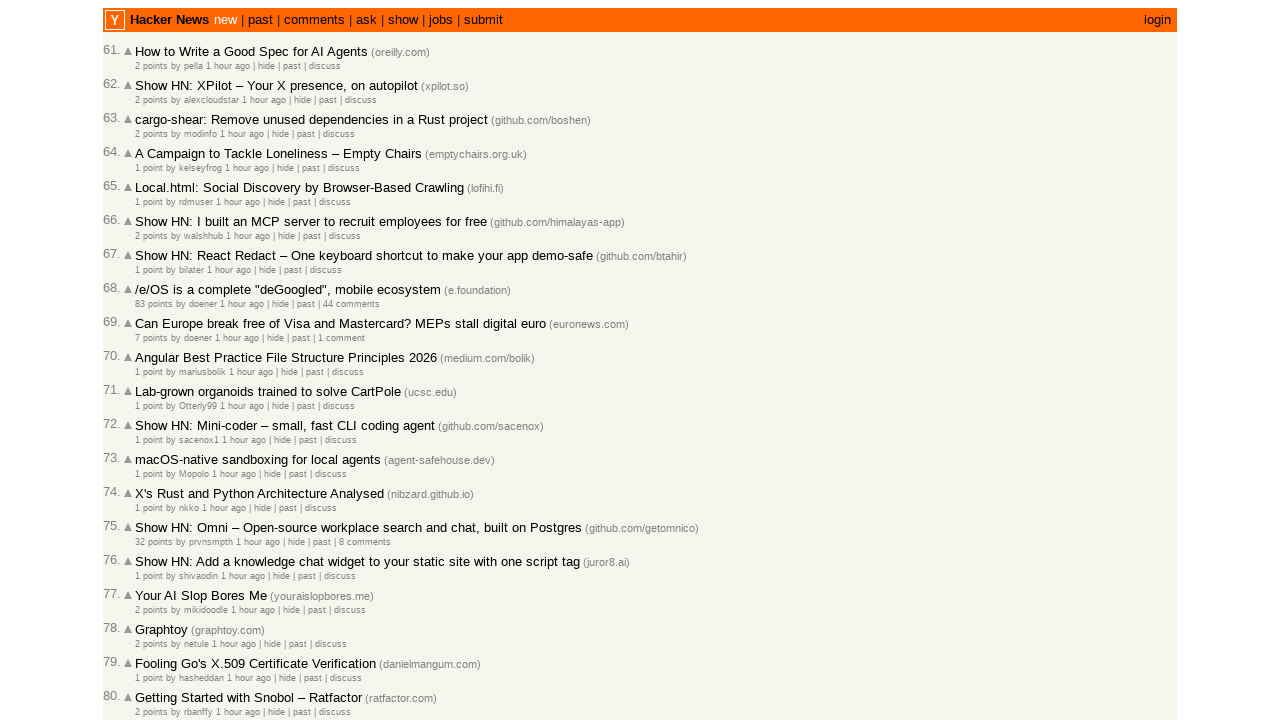

Counted age elements, next page index: 29
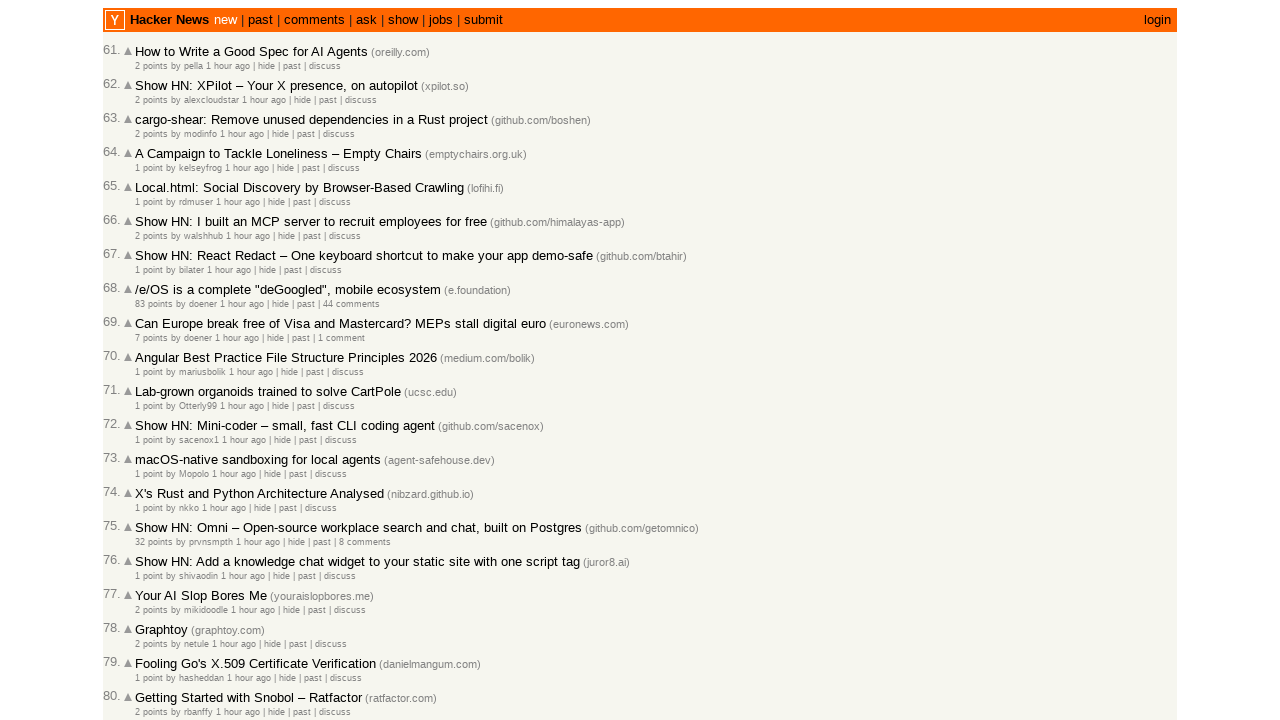

Selected age element at index 4
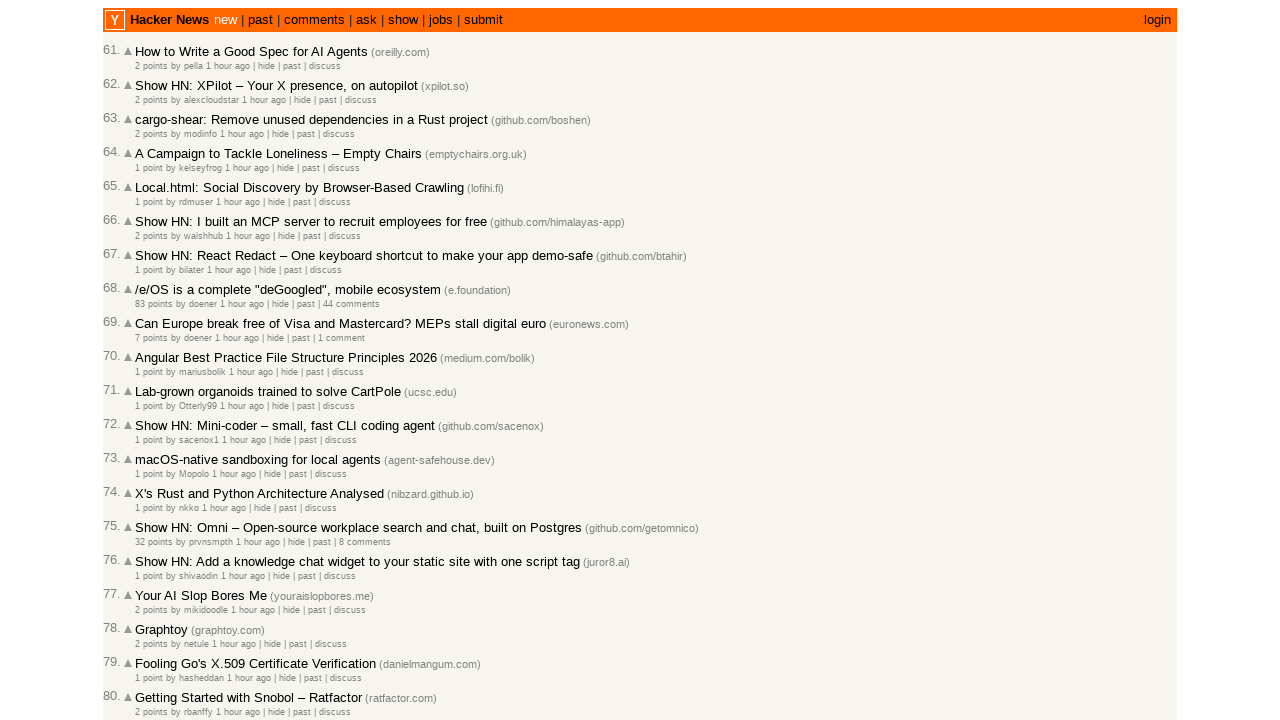

Retrieved timestamp attribute: 2026-03-02T09:11:23 1772442683
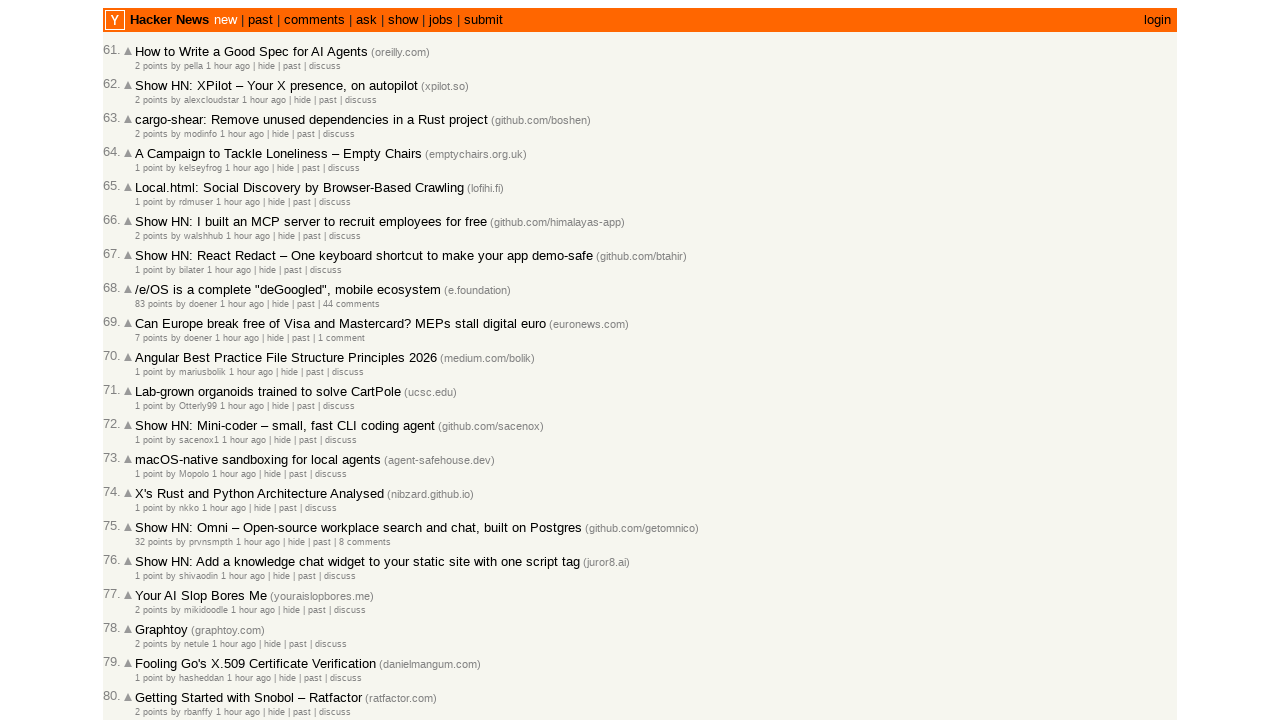

Parsed timestamps: previous=2026-03-02, current=2026-03-02
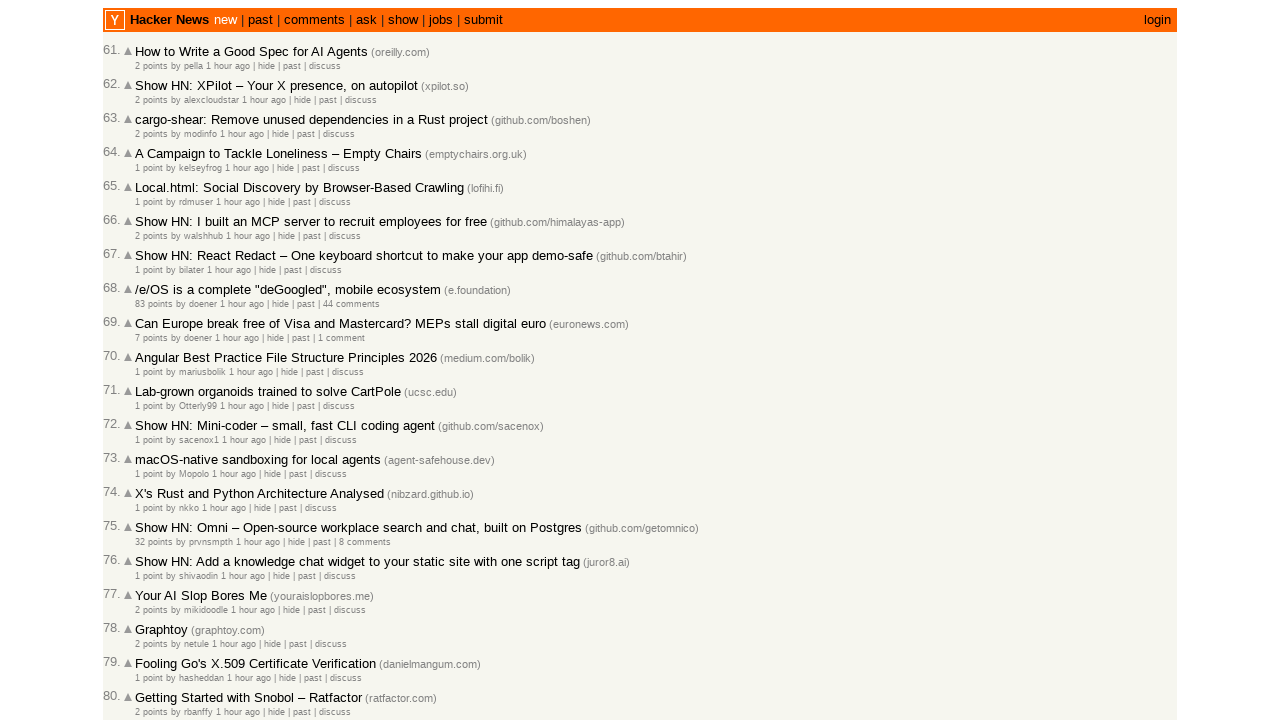

Checked article 65/100, moving to next article
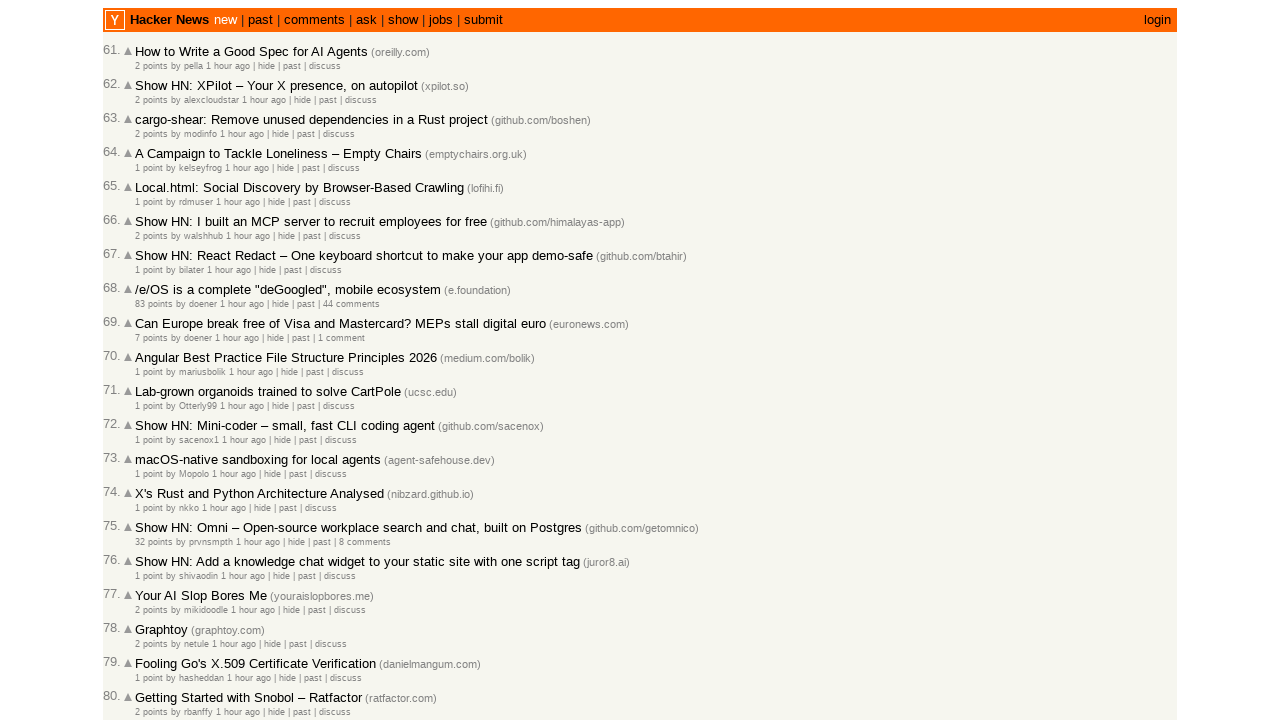

Located all age elements on the page
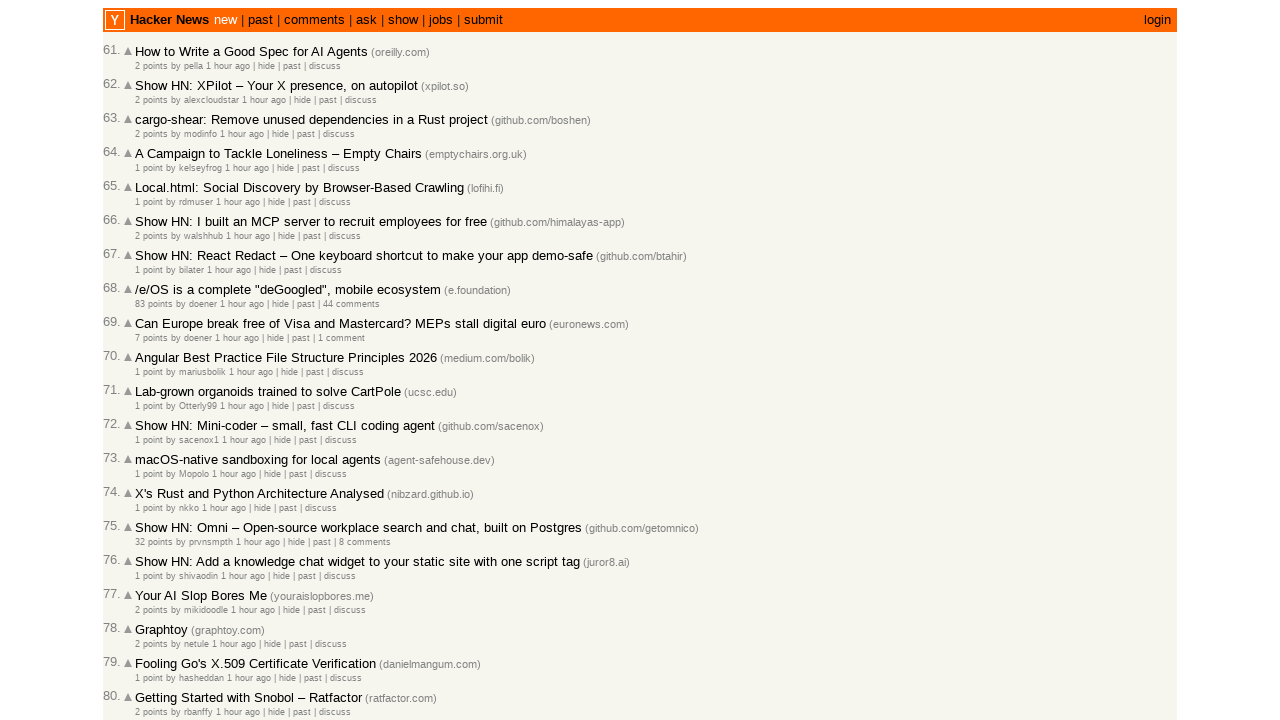

Counted age elements, next page index: 29
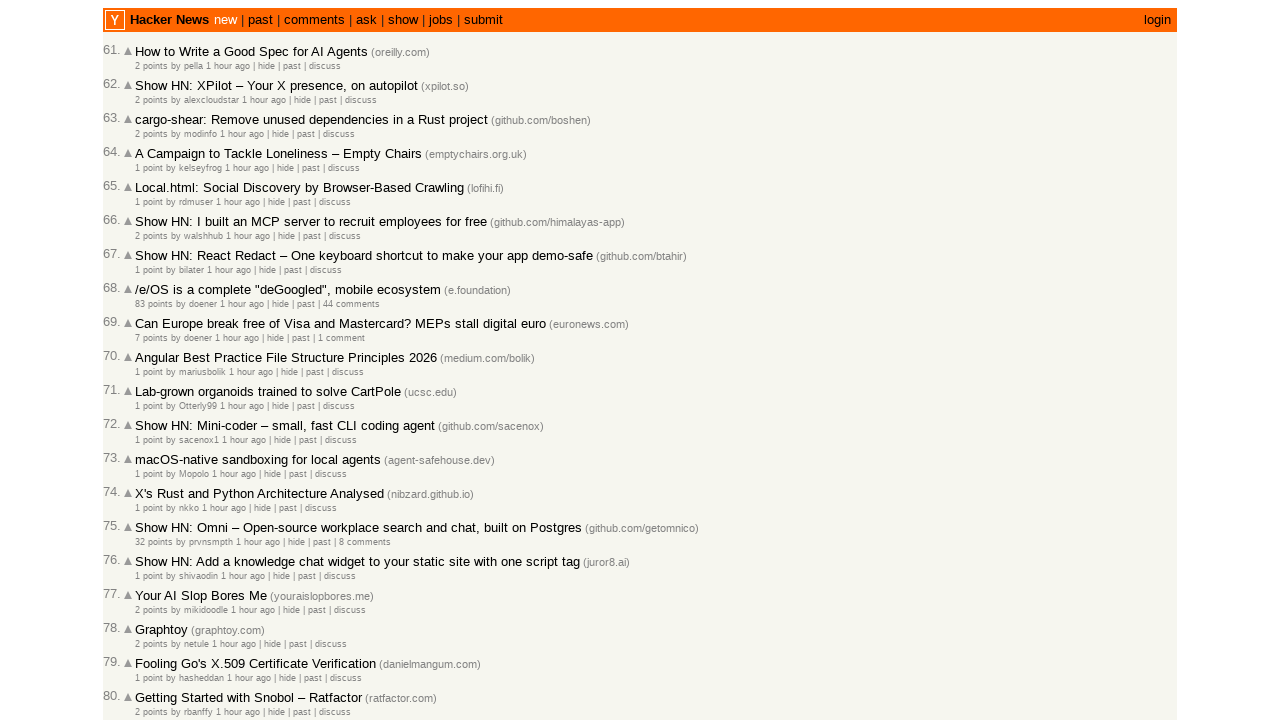

Selected age element at index 5
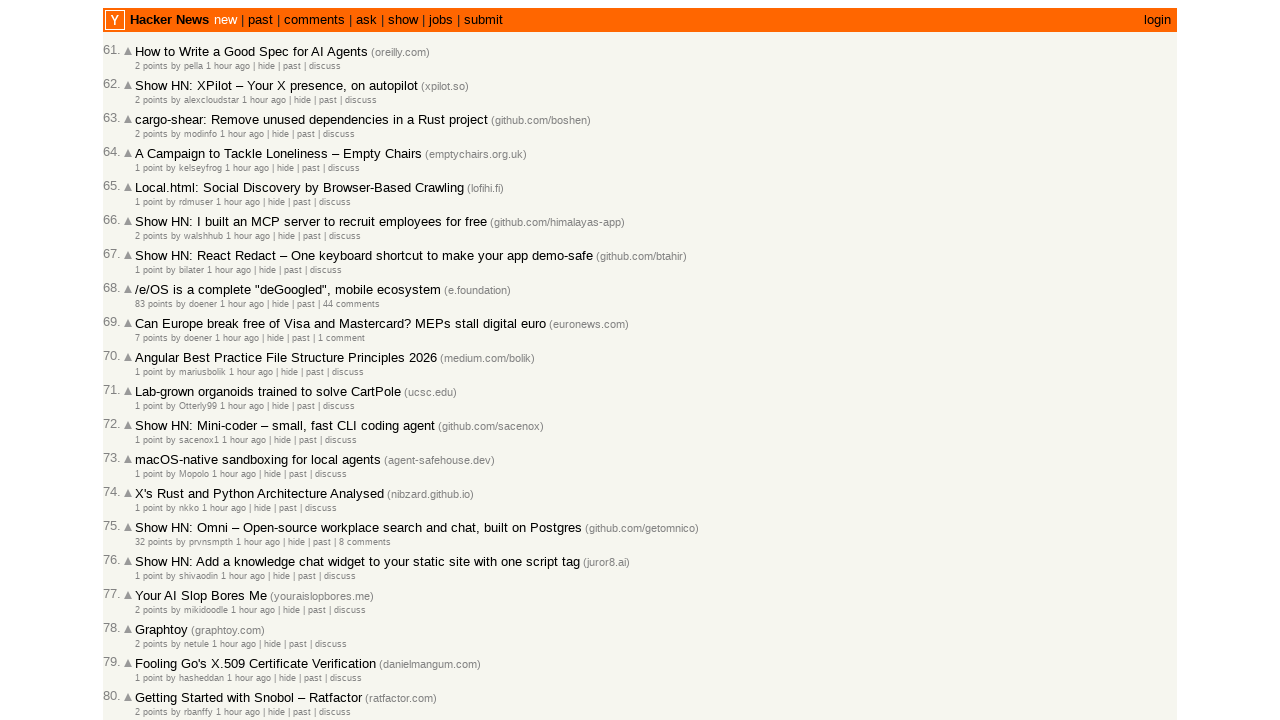

Retrieved timestamp attribute: 2026-03-02T09:10:31 1772442631
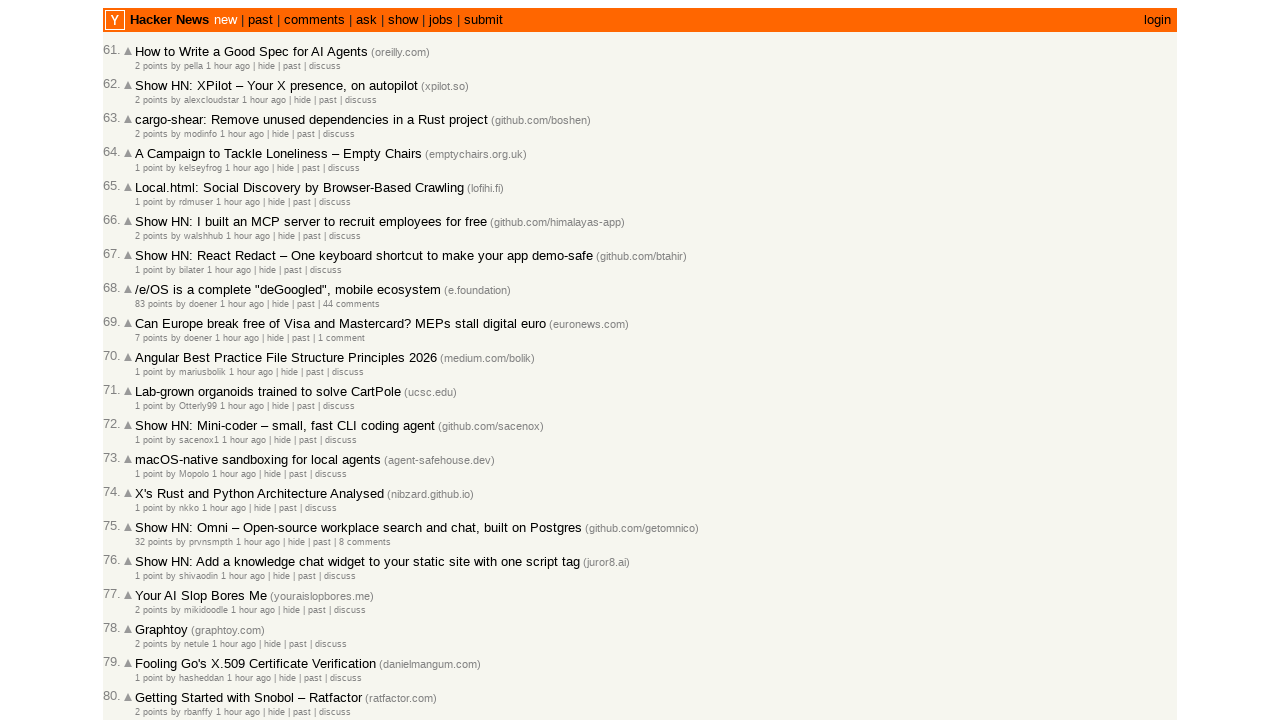

Parsed timestamps: previous=2026-03-02, current=2026-03-02
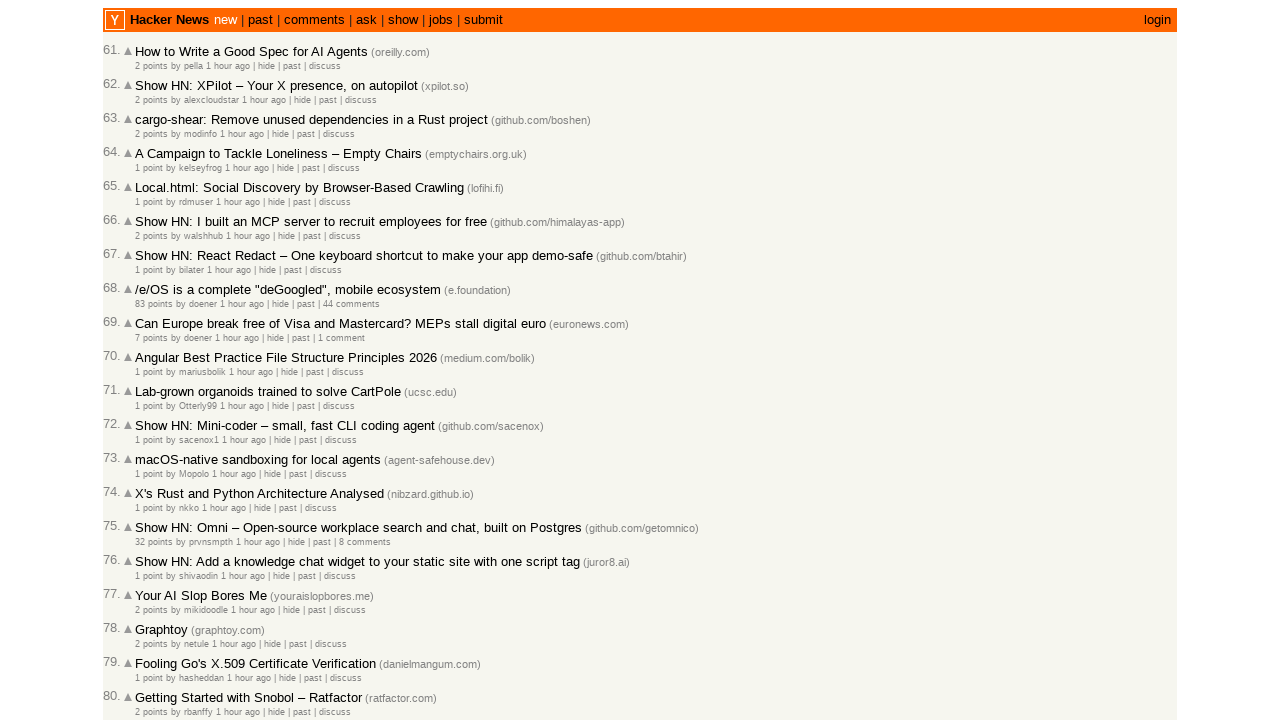

Checked article 66/100, moving to next article
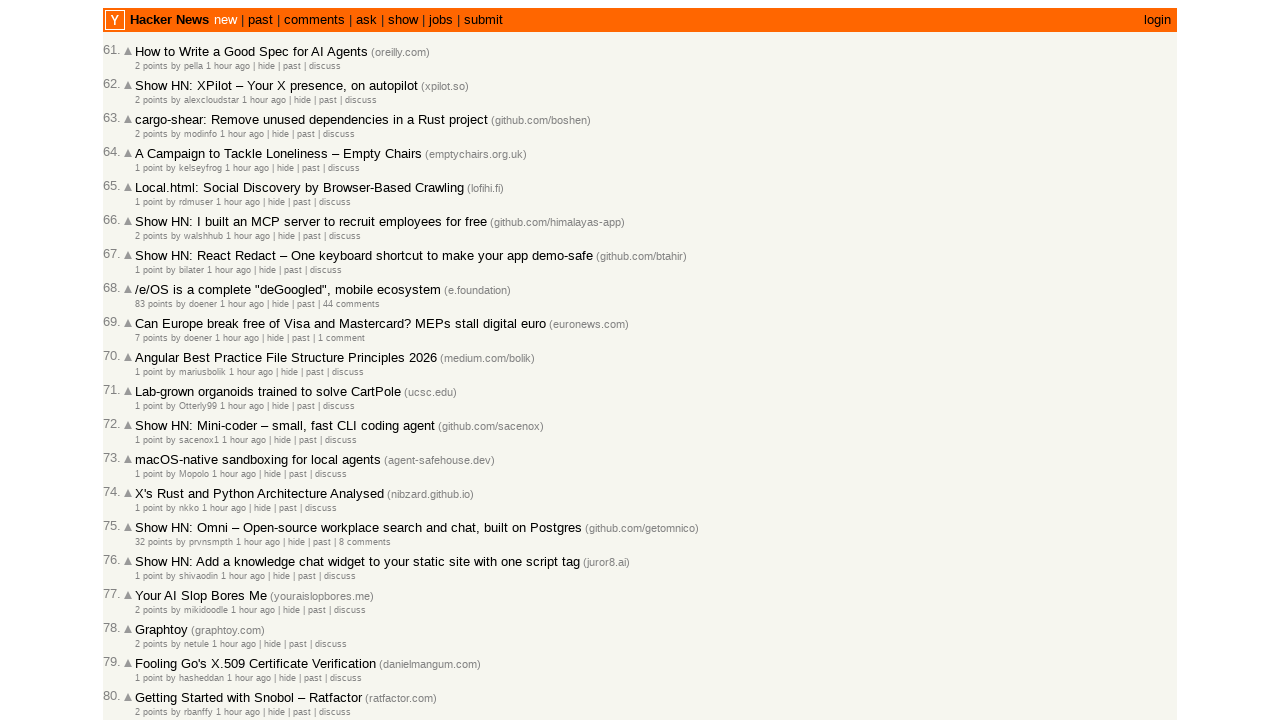

Located all age elements on the page
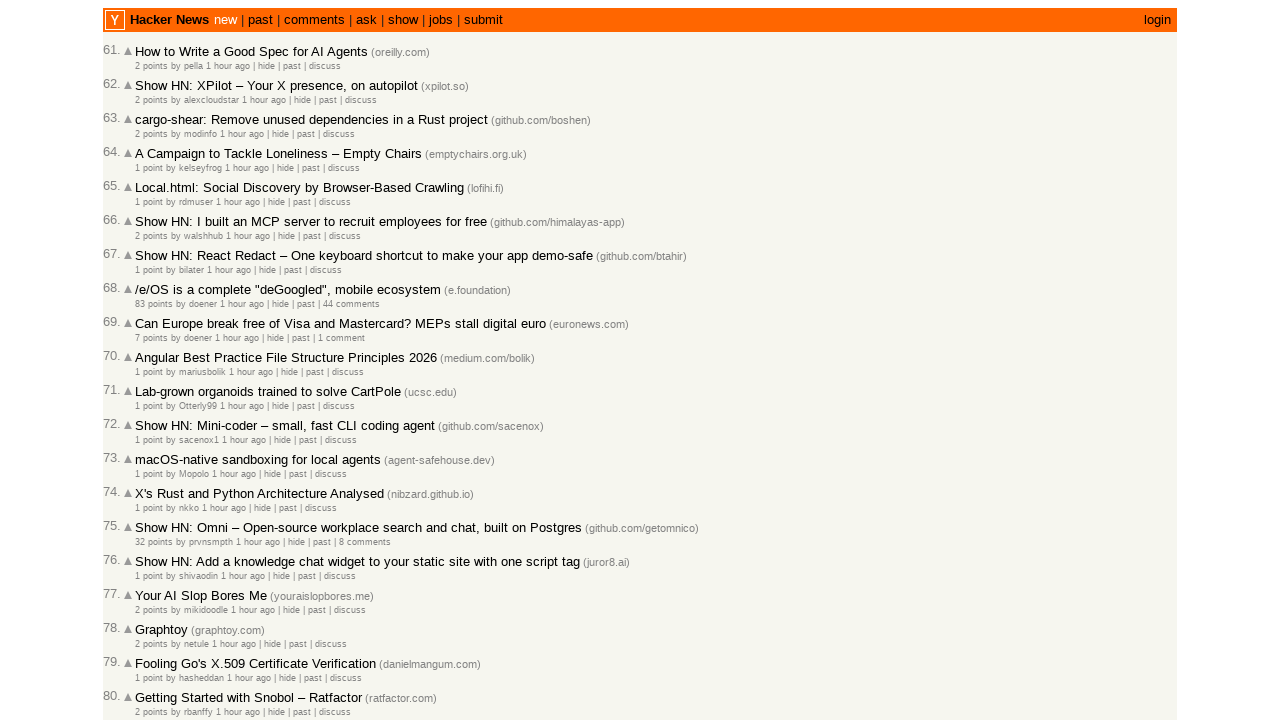

Counted age elements, next page index: 29
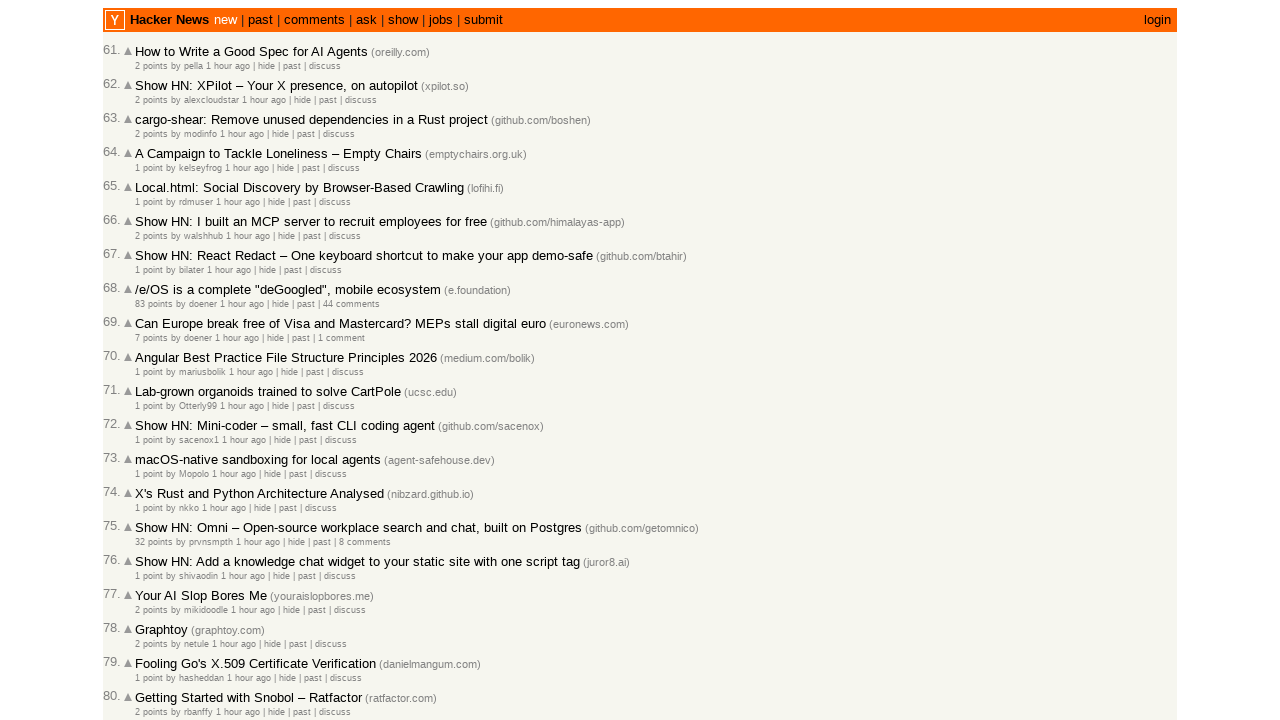

Selected age element at index 6
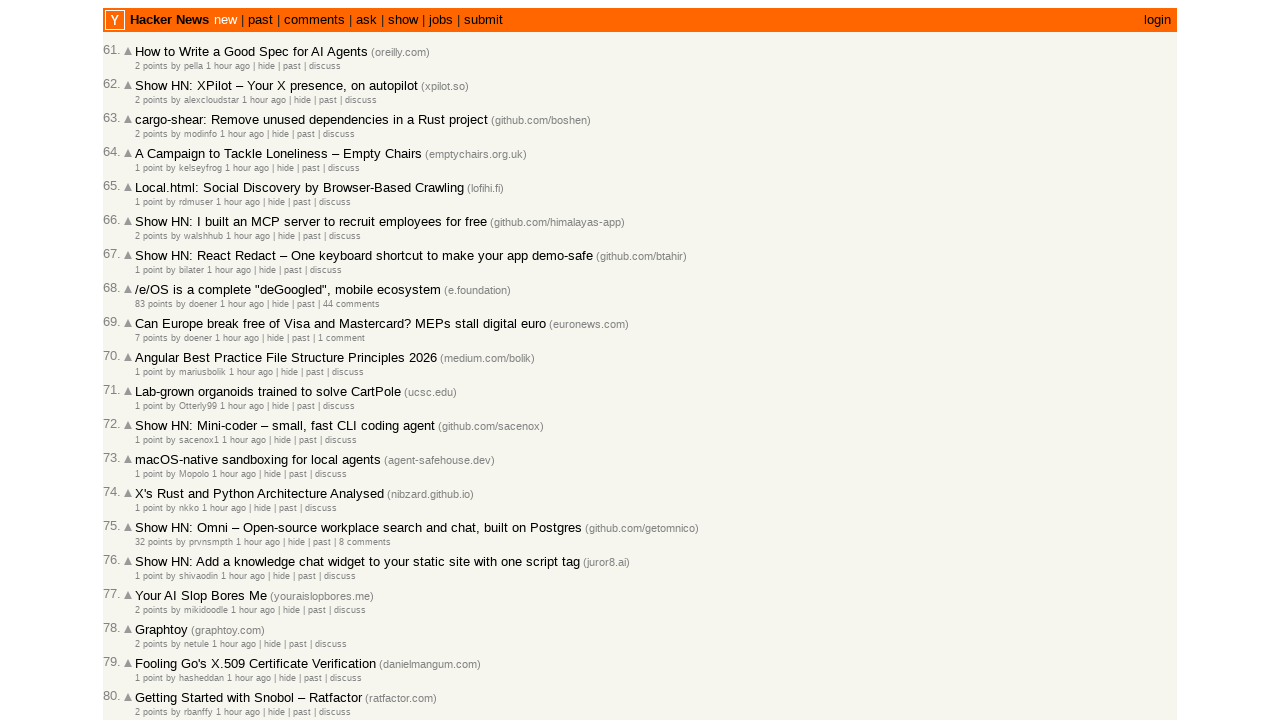

Retrieved timestamp attribute: 2026-03-02T09:10:12 1772442612
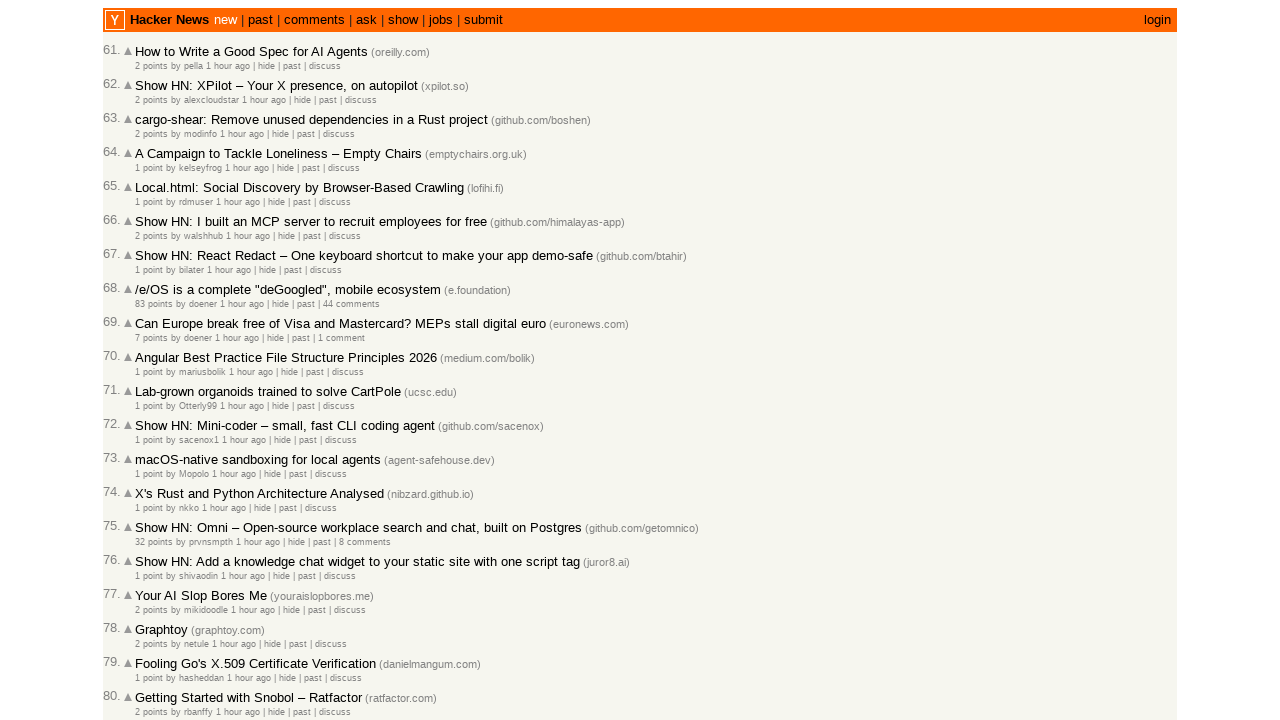

Parsed timestamps: previous=2026-03-02, current=2026-03-02
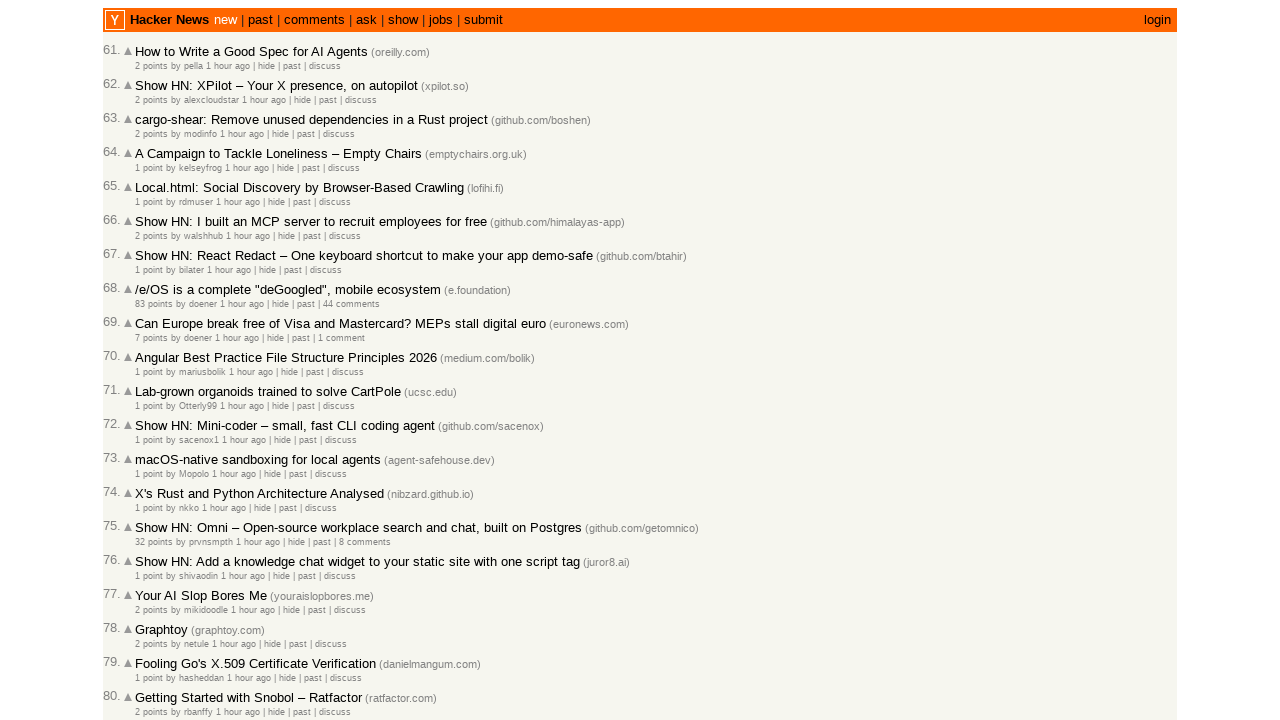

Checked article 67/100, moving to next article
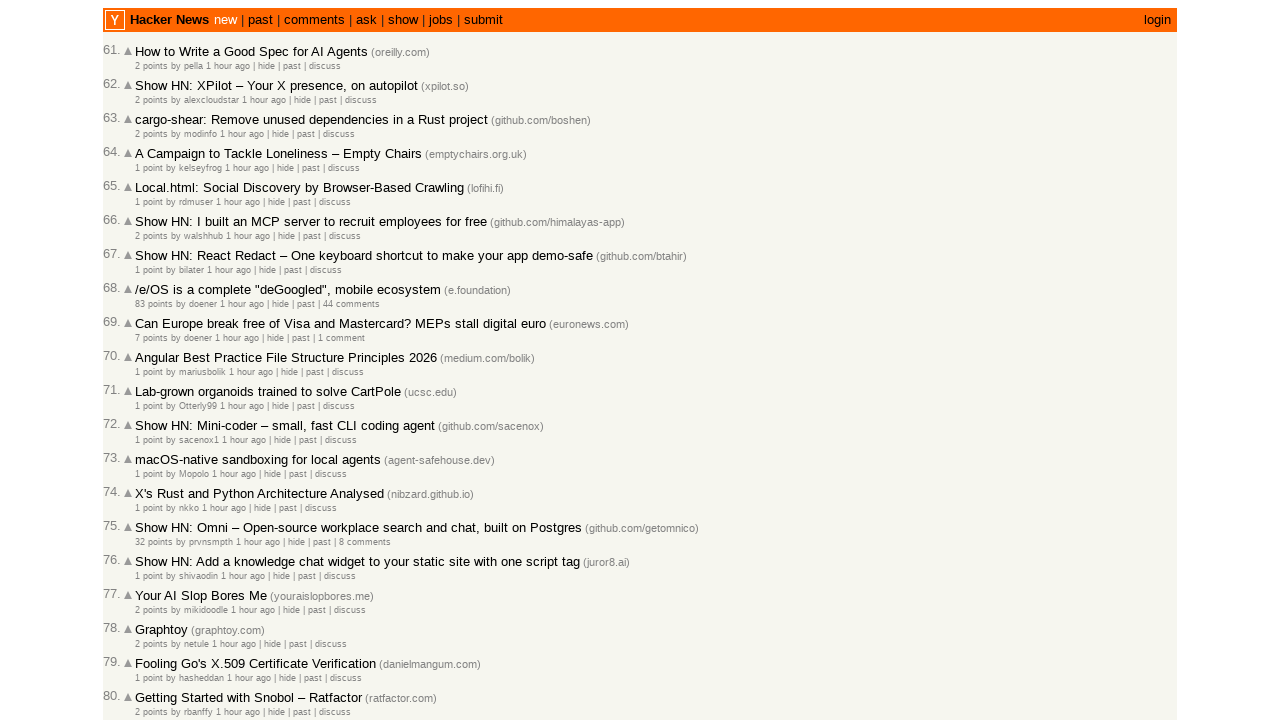

Located all age elements on the page
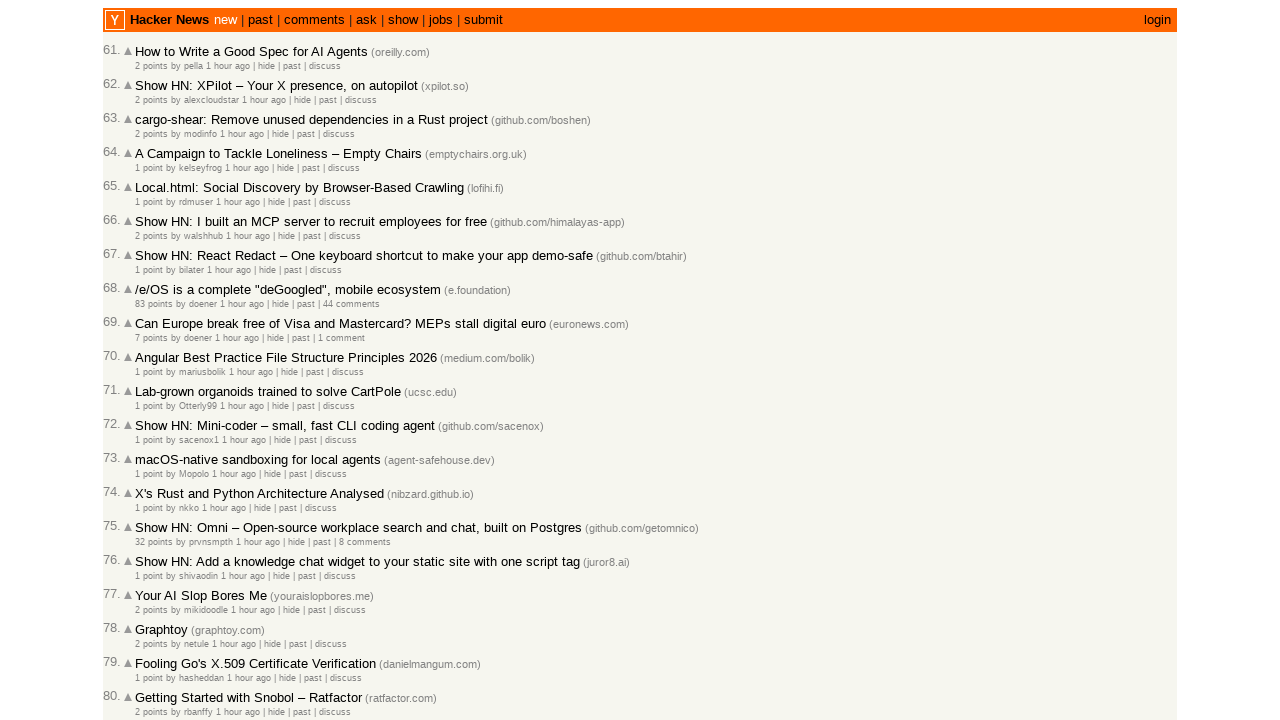

Counted age elements, next page index: 29
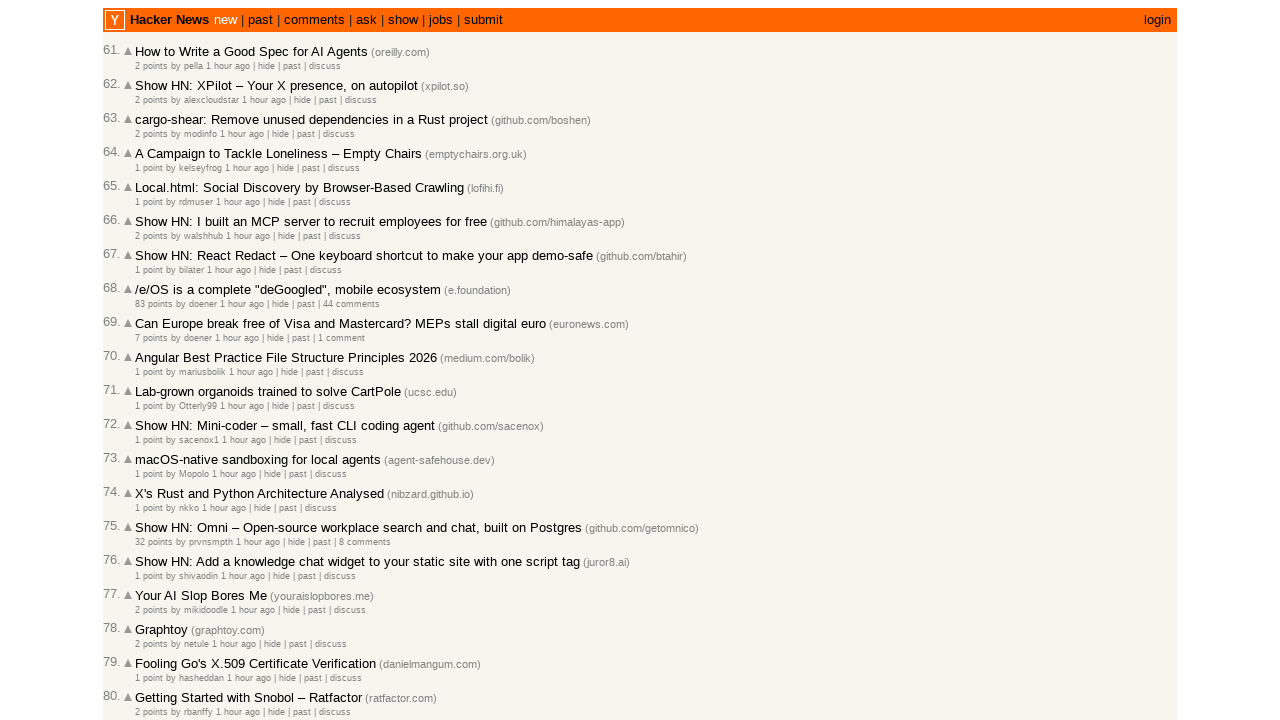

Selected age element at index 7
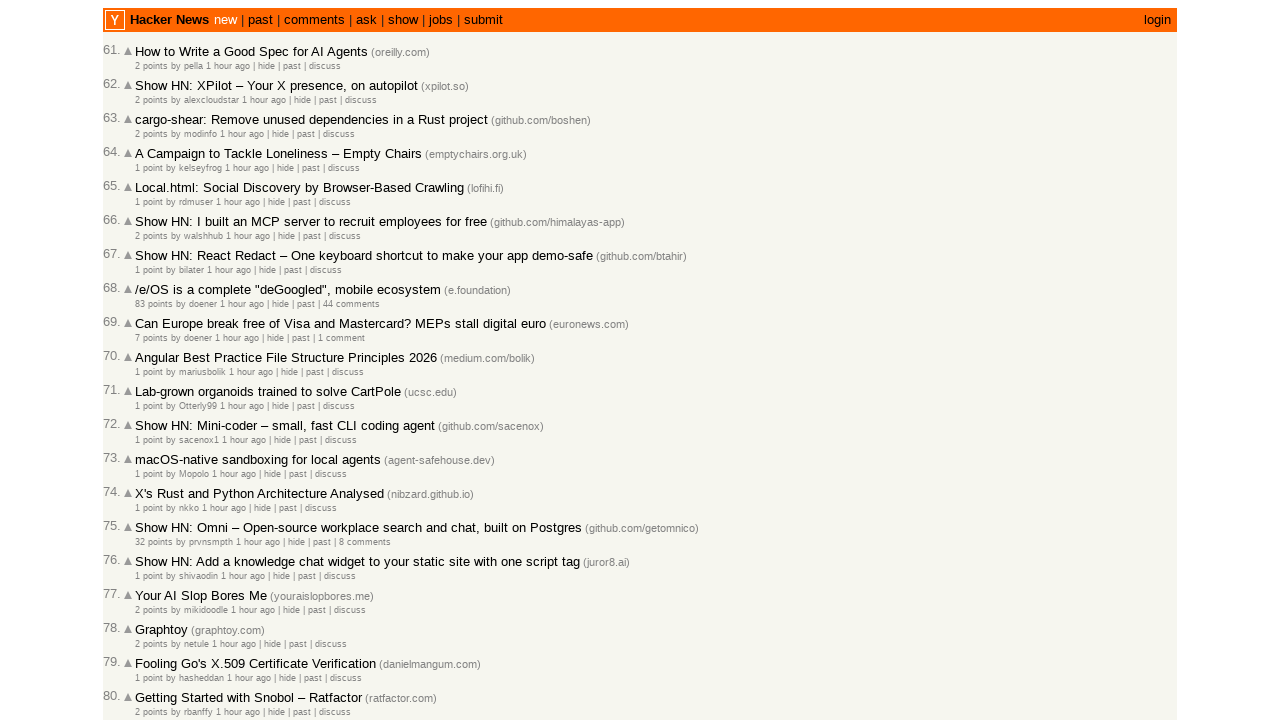

Retrieved timestamp attribute: 2026-03-02T09:09:44 1772442584
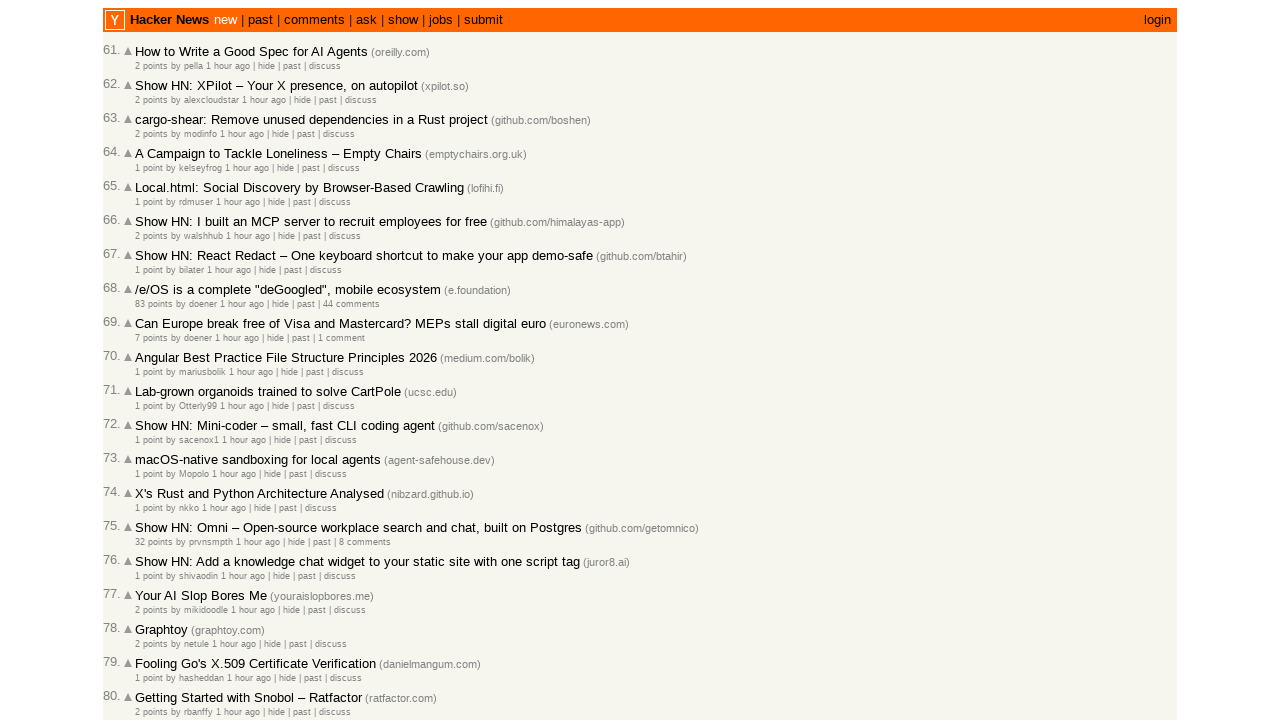

Parsed timestamps: previous=2026-03-02, current=2026-03-02
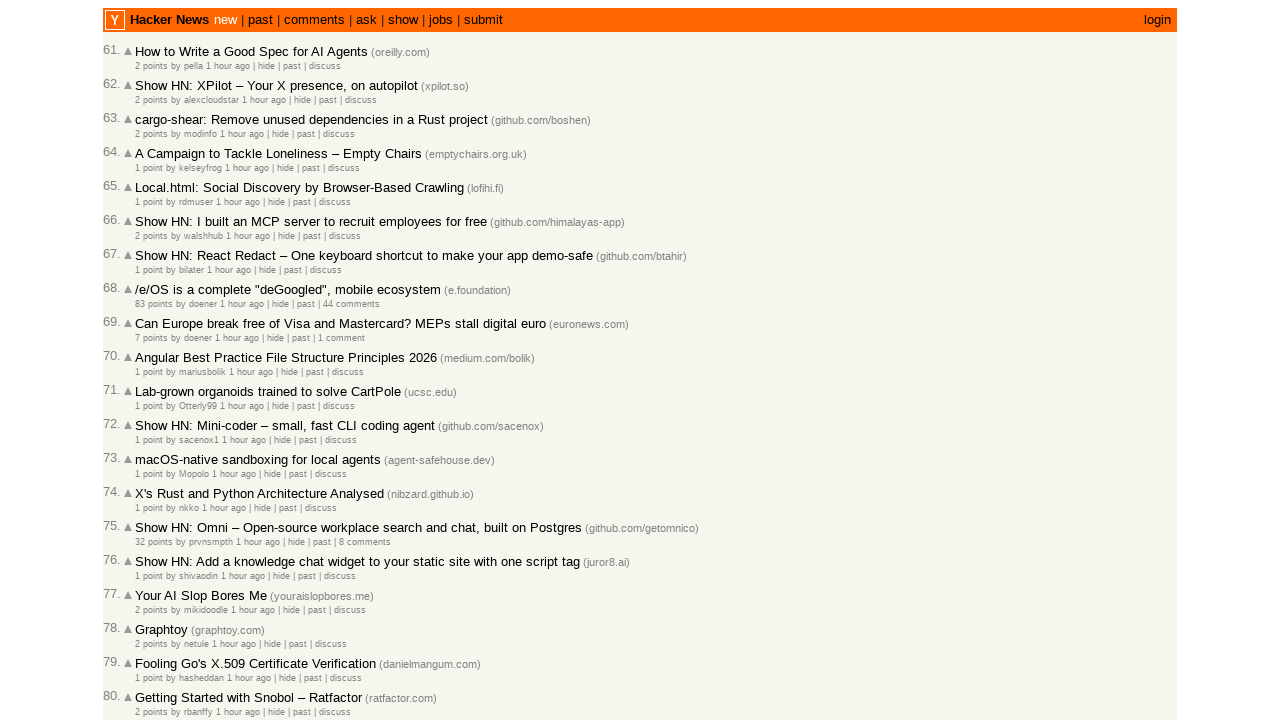

Checked article 68/100, moving to next article
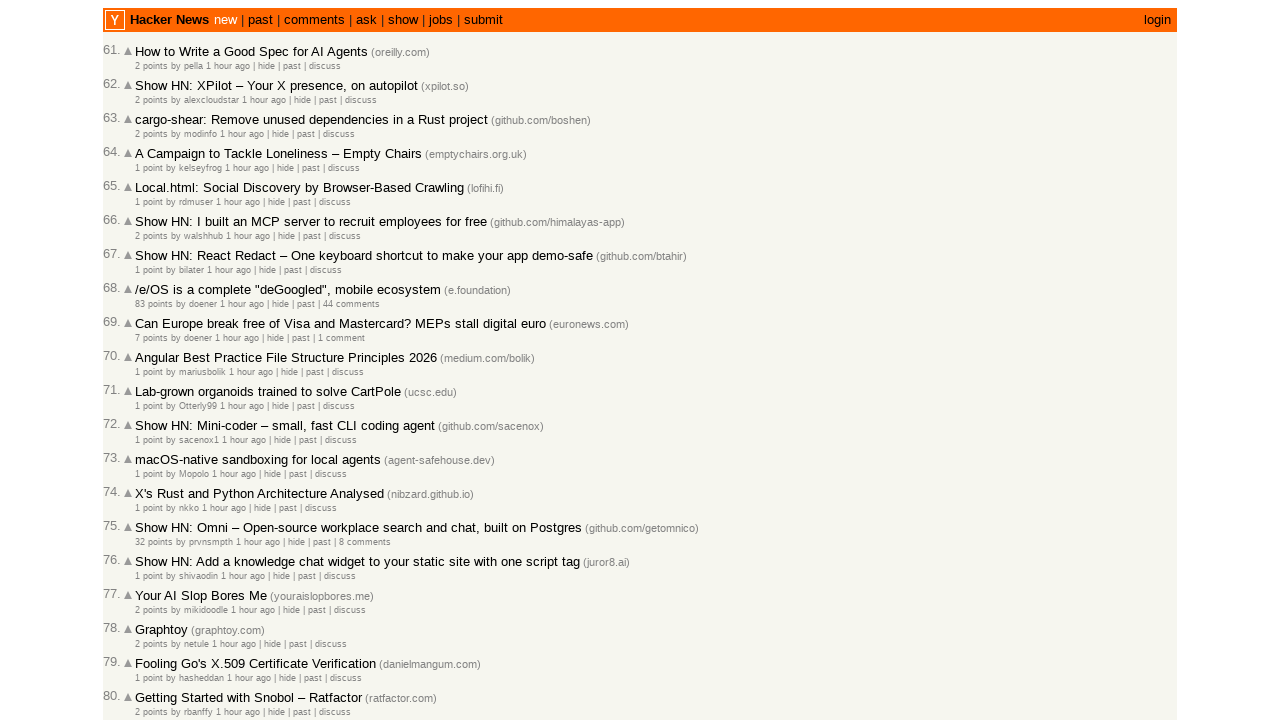

Located all age elements on the page
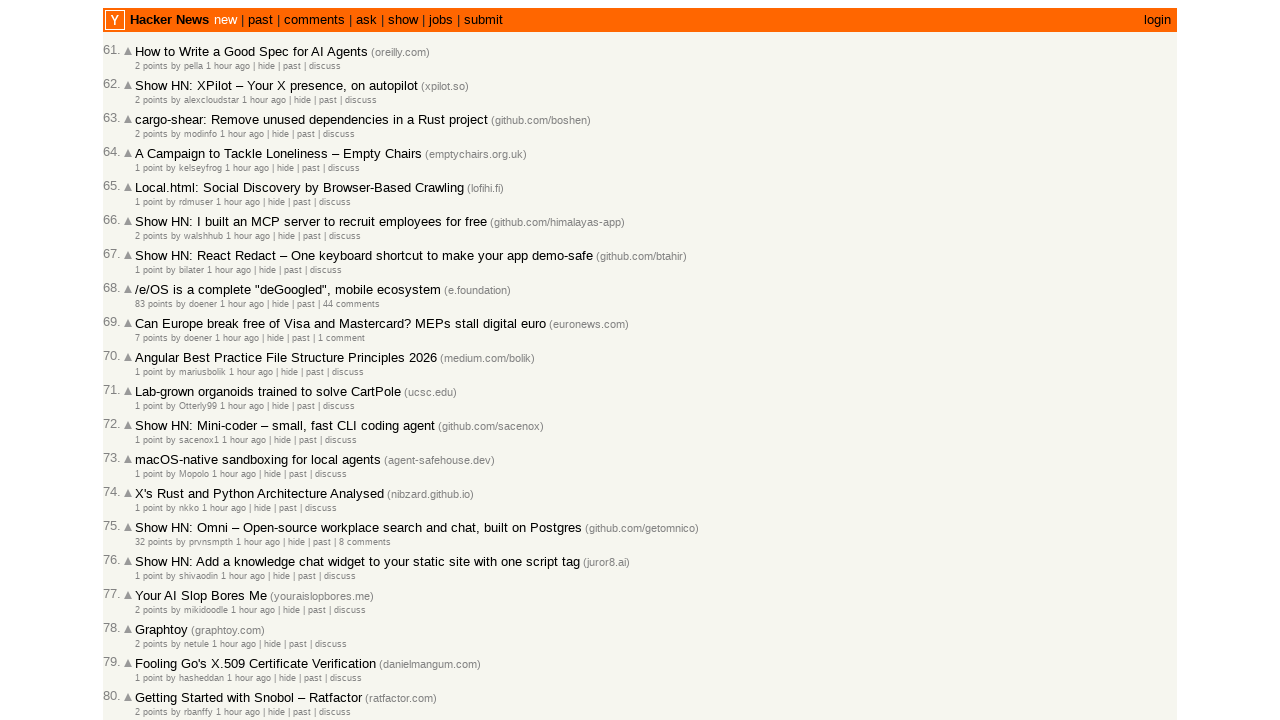

Counted age elements, next page index: 29
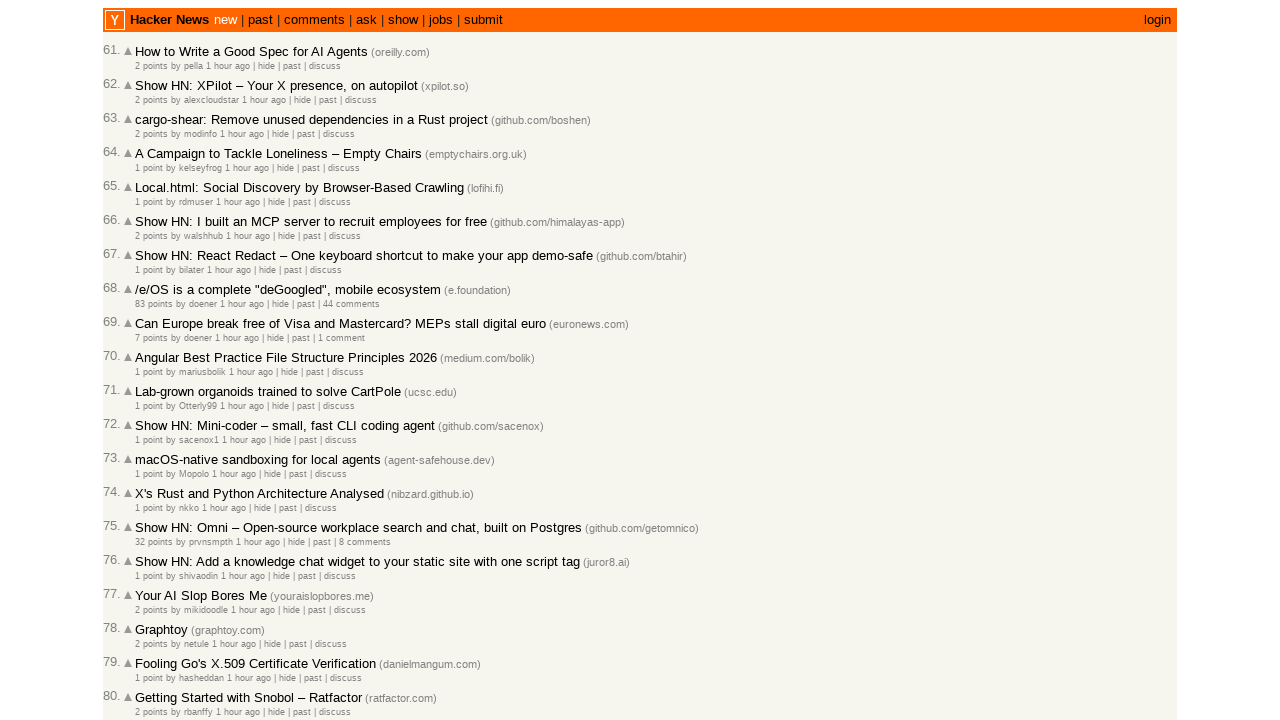

Selected age element at index 8
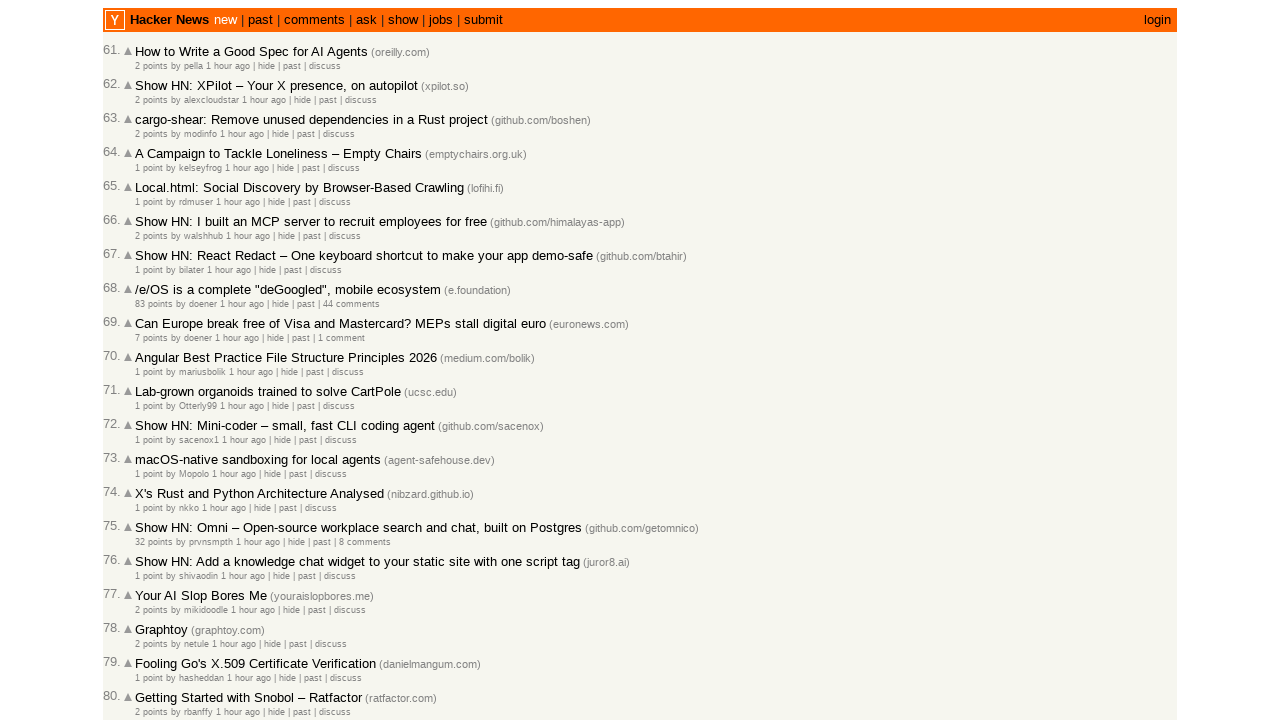

Retrieved timestamp attribute: 2026-03-02T09:07:05 1772442425
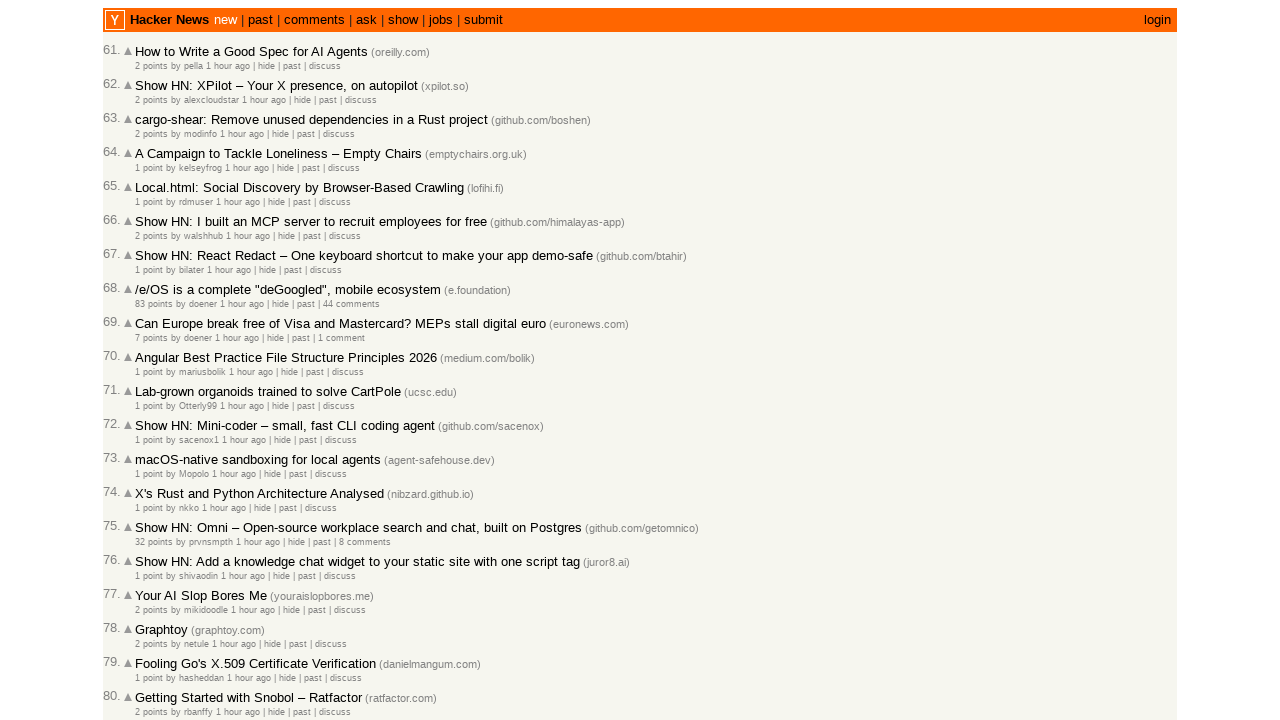

Parsed timestamps: previous=2026-03-02, current=2026-03-02
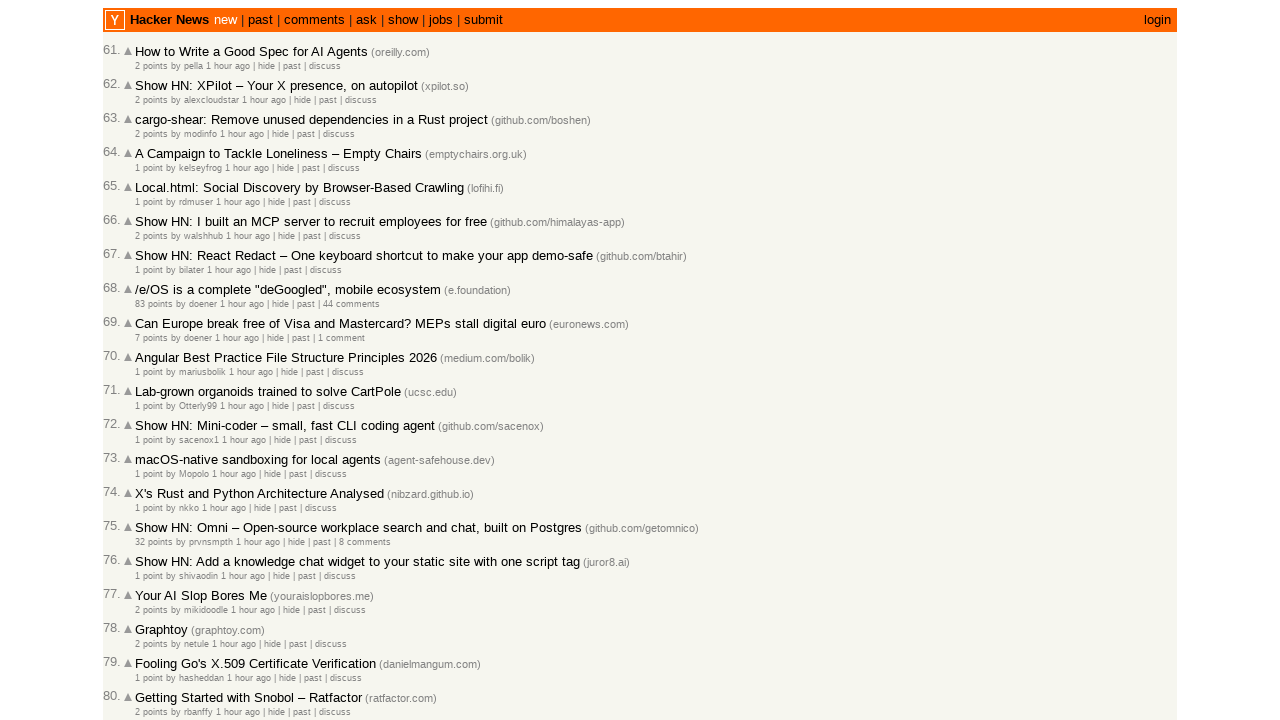

Checked article 69/100, moving to next article
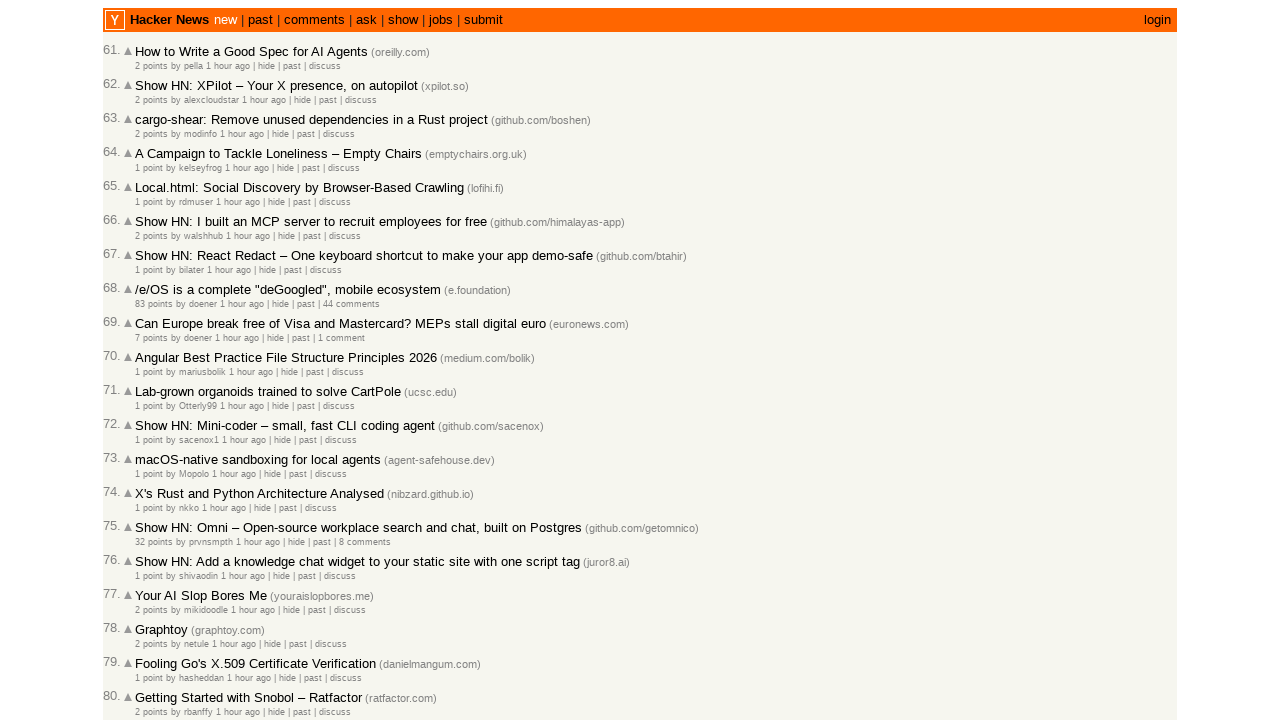

Located all age elements on the page
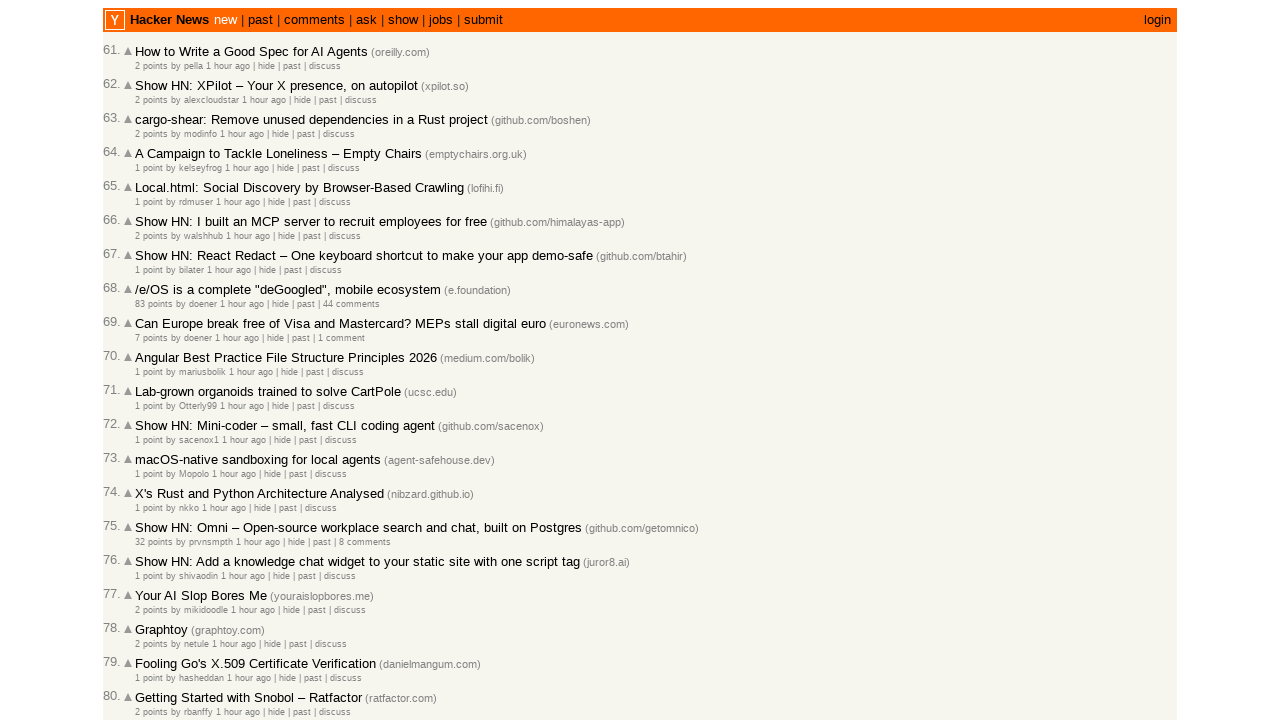

Counted age elements, next page index: 29
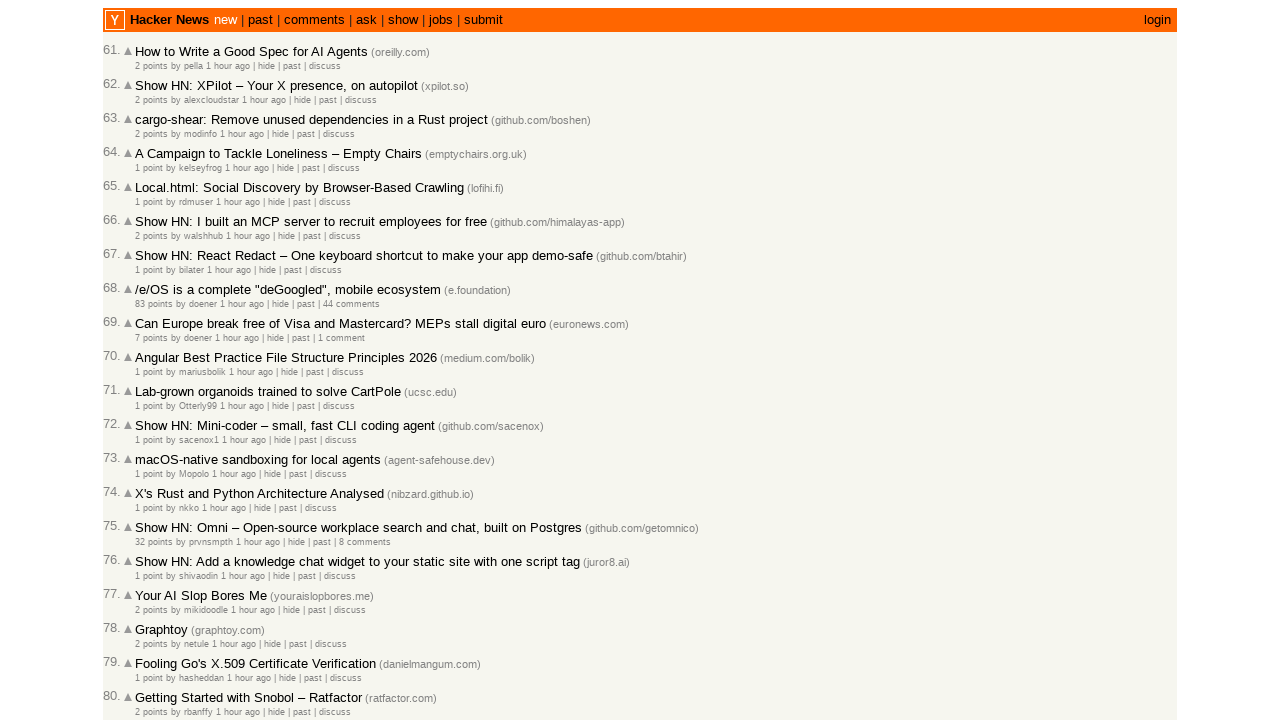

Selected age element at index 9
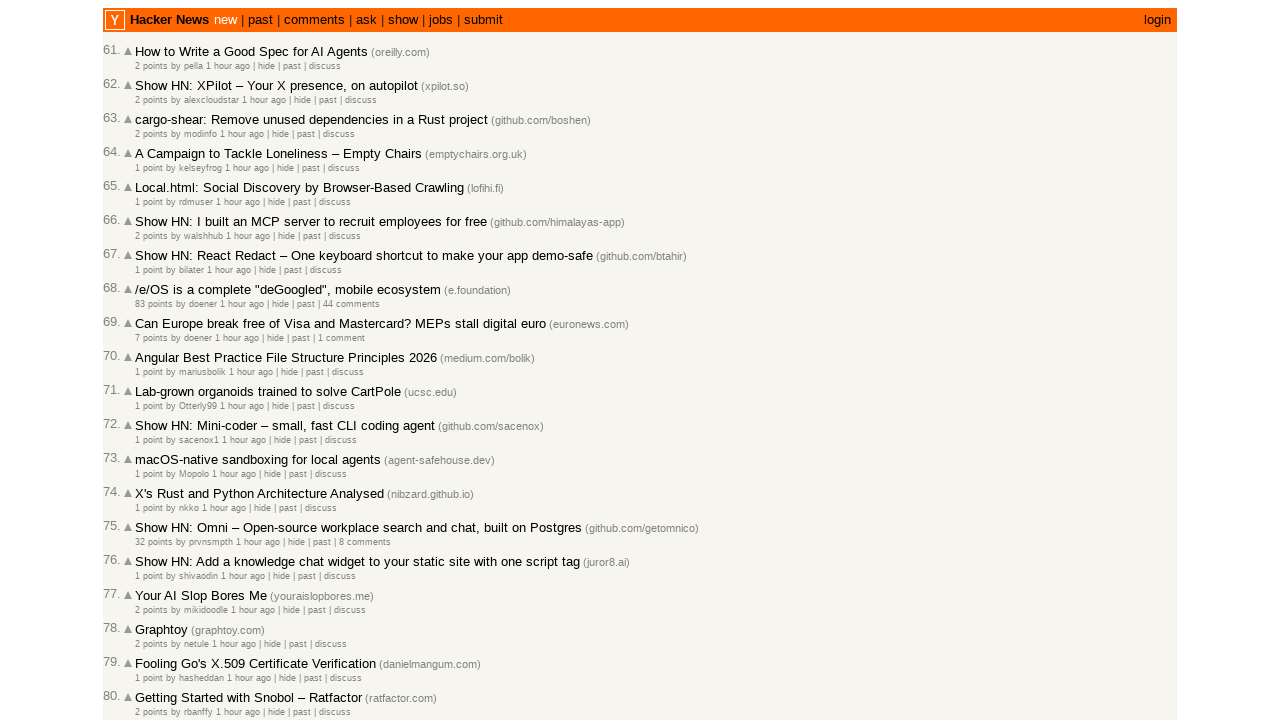

Retrieved timestamp attribute: 2026-03-02T09:03:56 1772442236
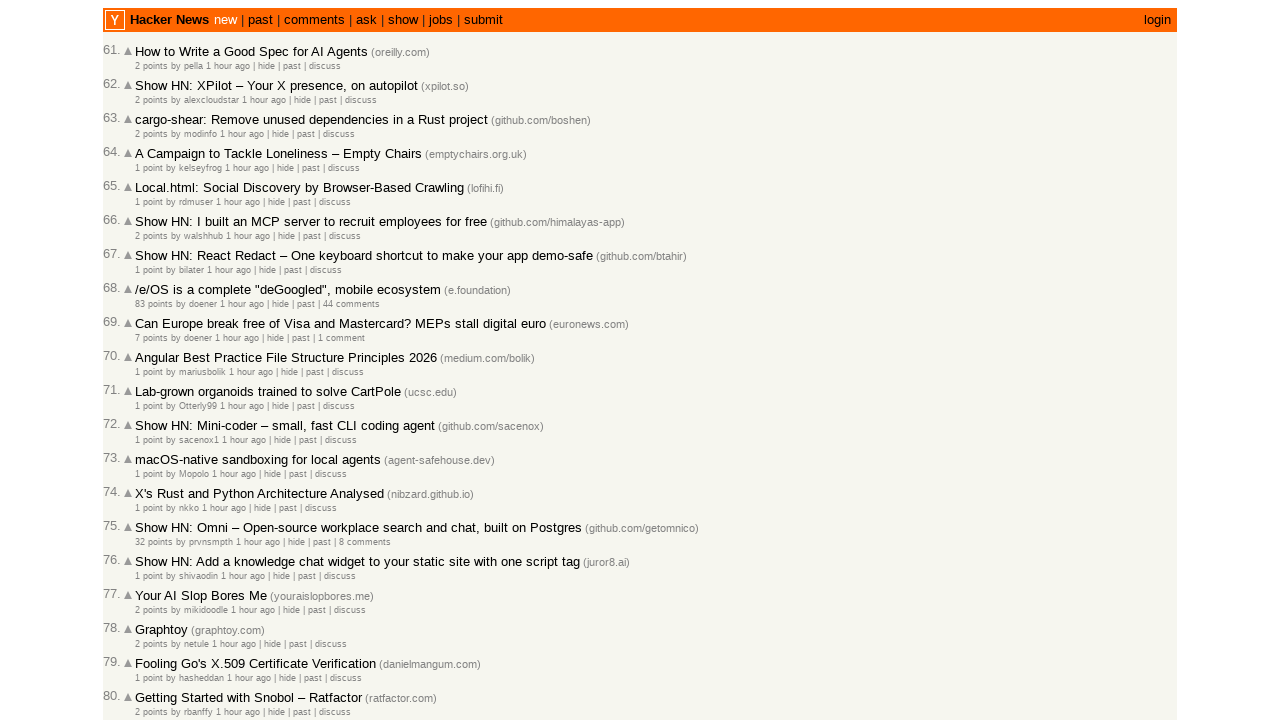

Parsed timestamps: previous=2026-03-02, current=2026-03-02
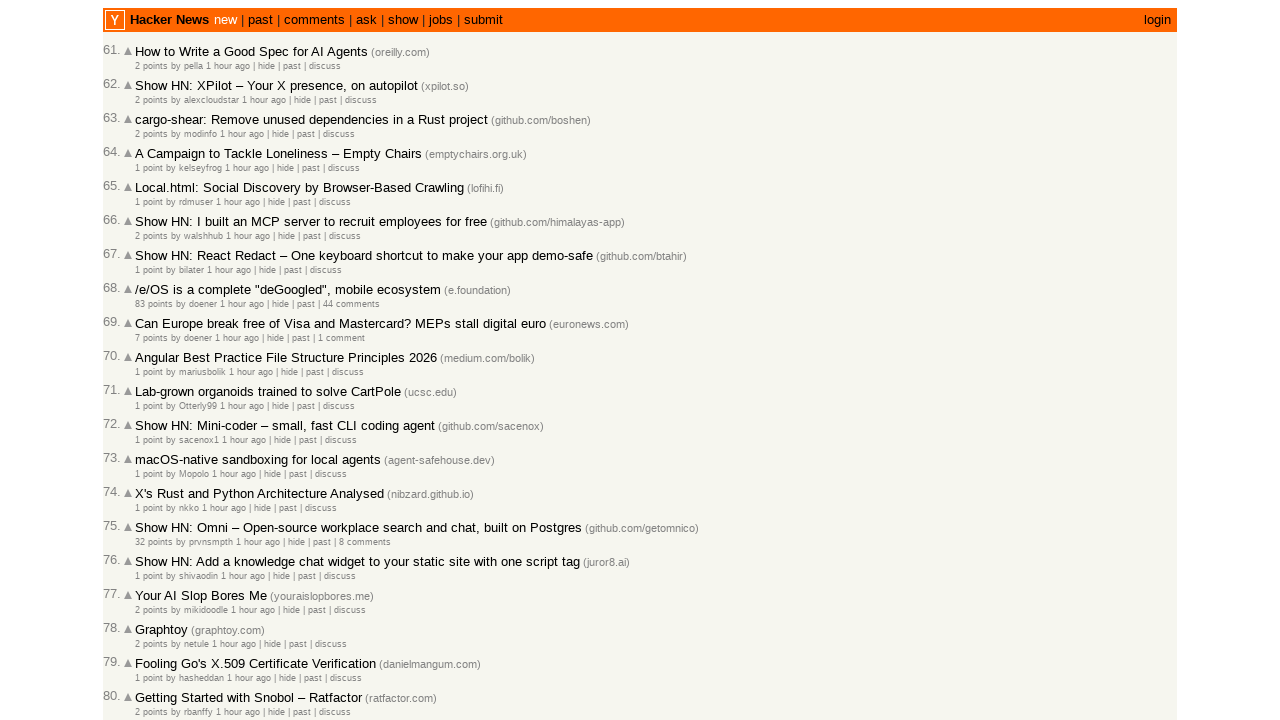

Checked article 70/100, moving to next article
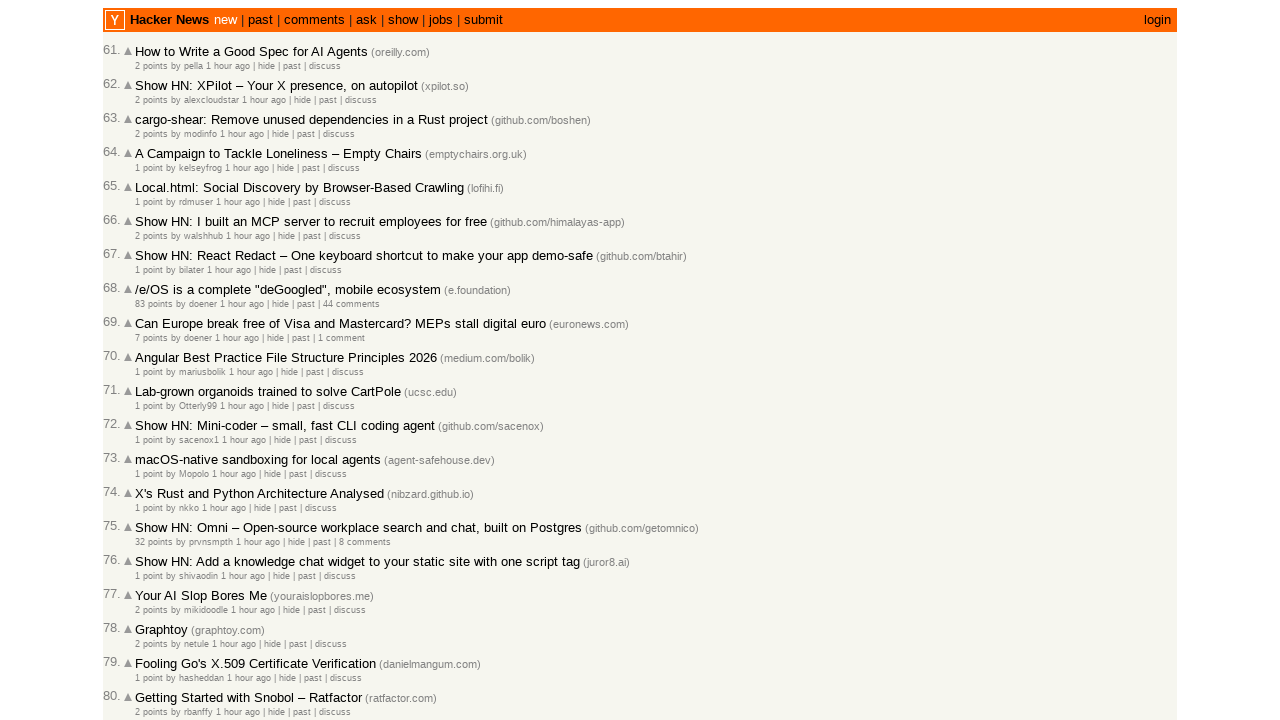

Located all age elements on the page
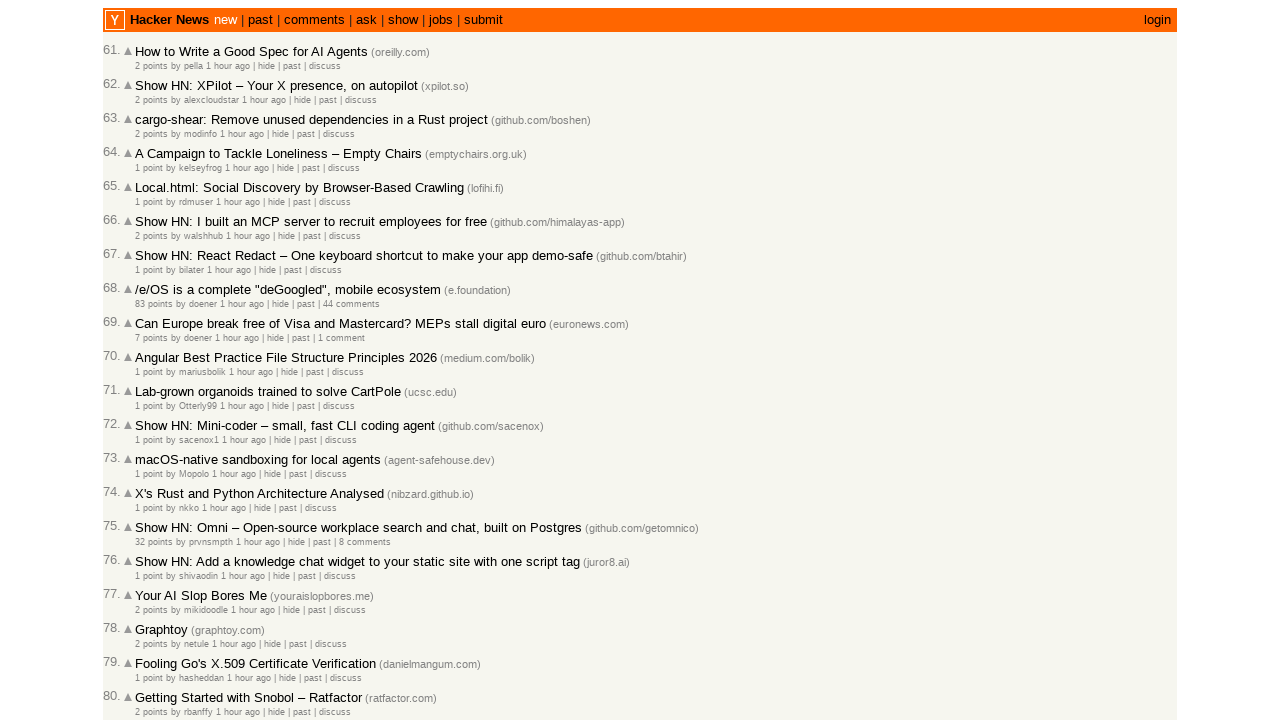

Counted age elements, next page index: 29
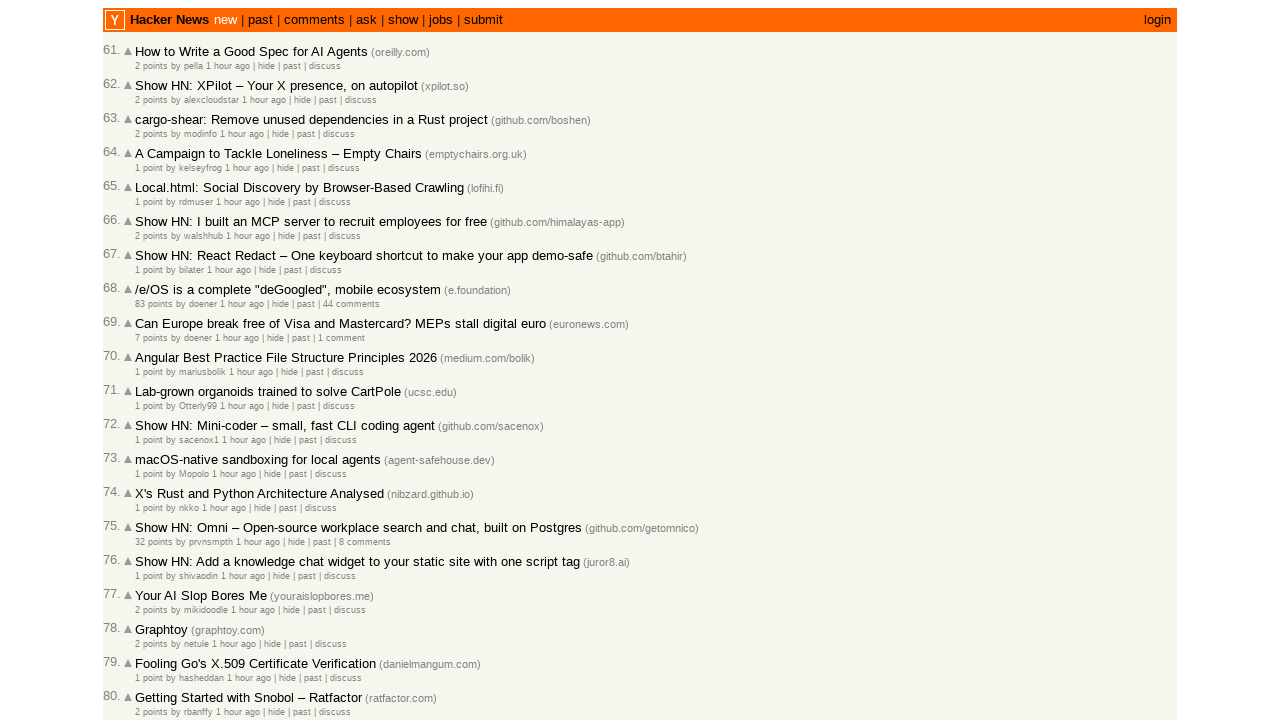

Selected age element at index 10
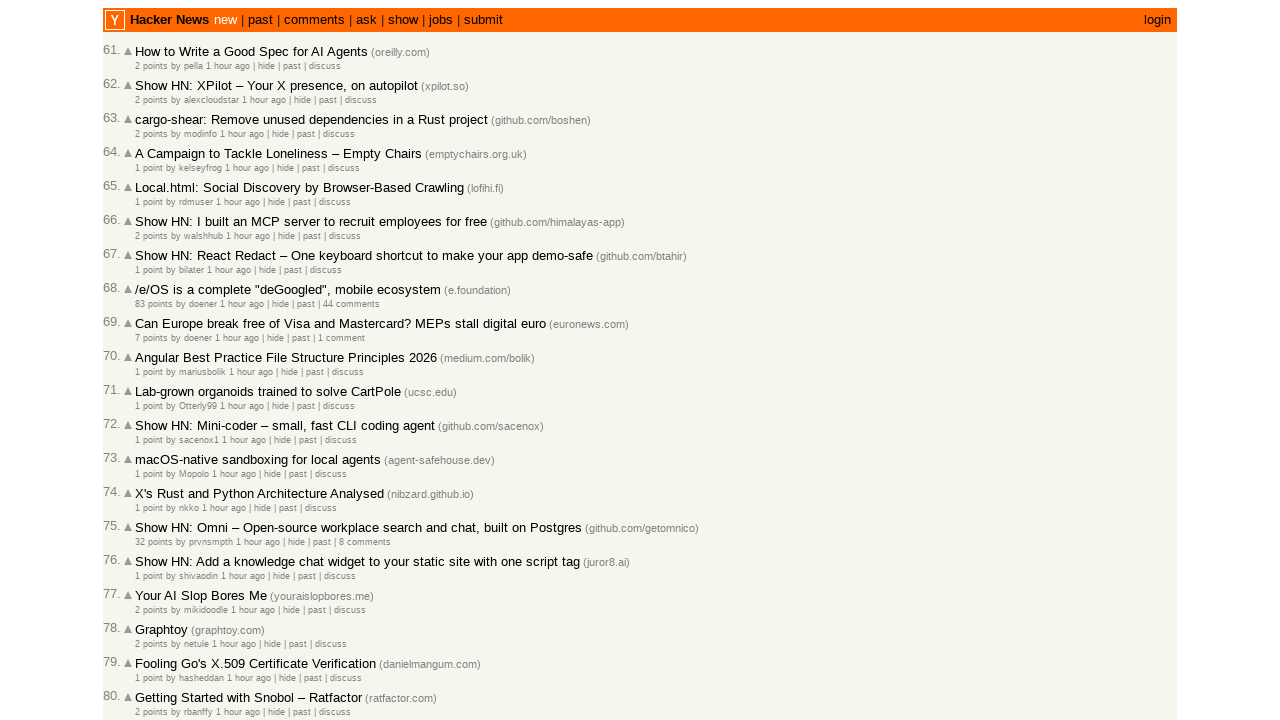

Retrieved timestamp attribute: 2026-03-02T09:03:55 1772442235
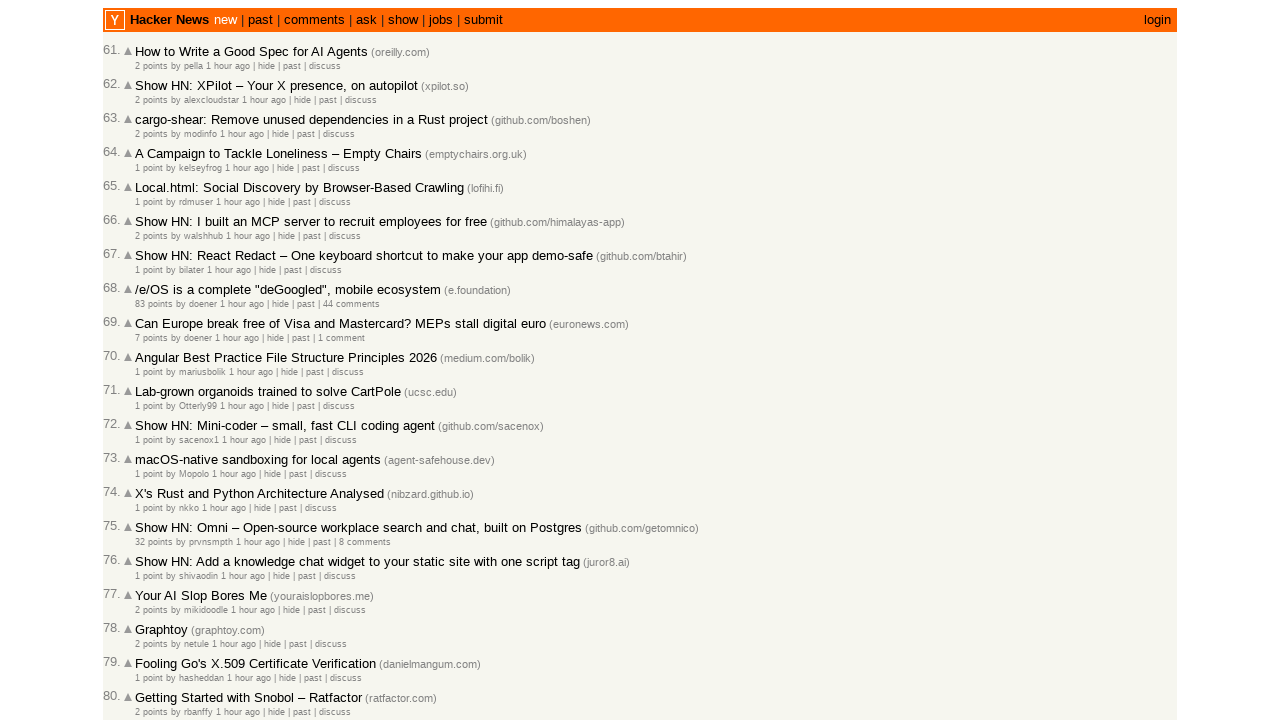

Parsed timestamps: previous=2026-03-02, current=2026-03-02
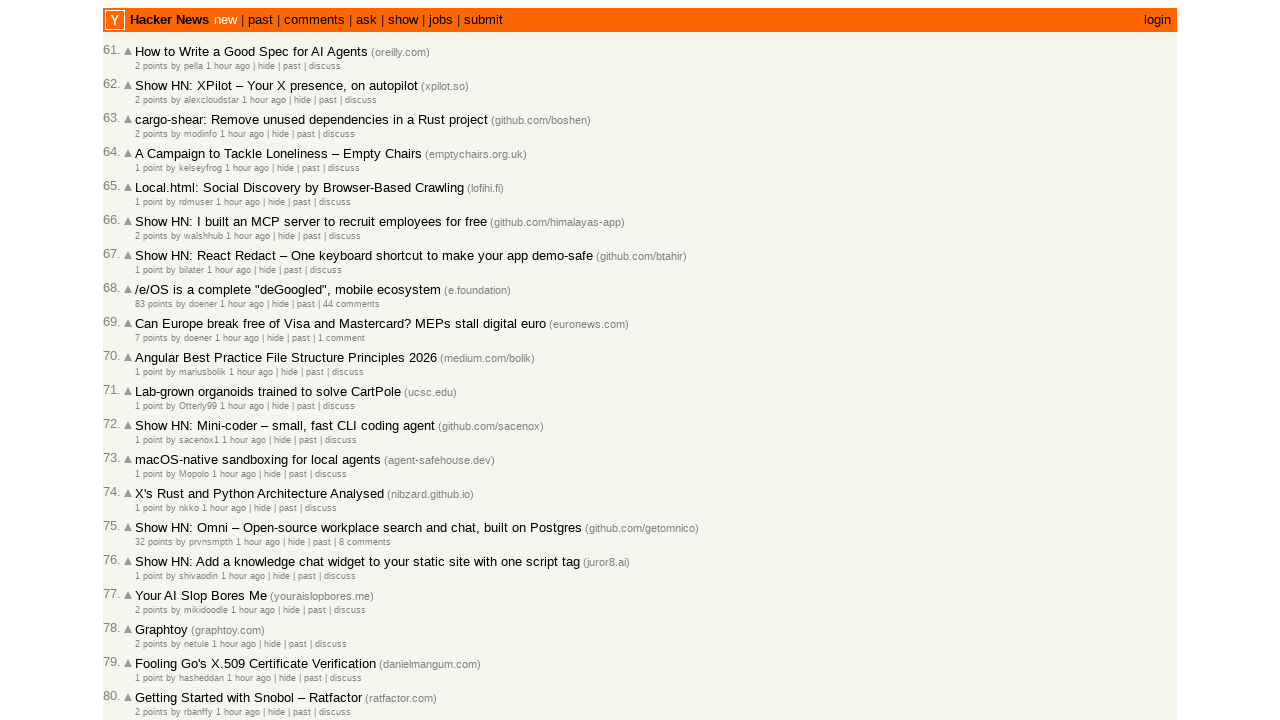

Checked article 71/100, moving to next article
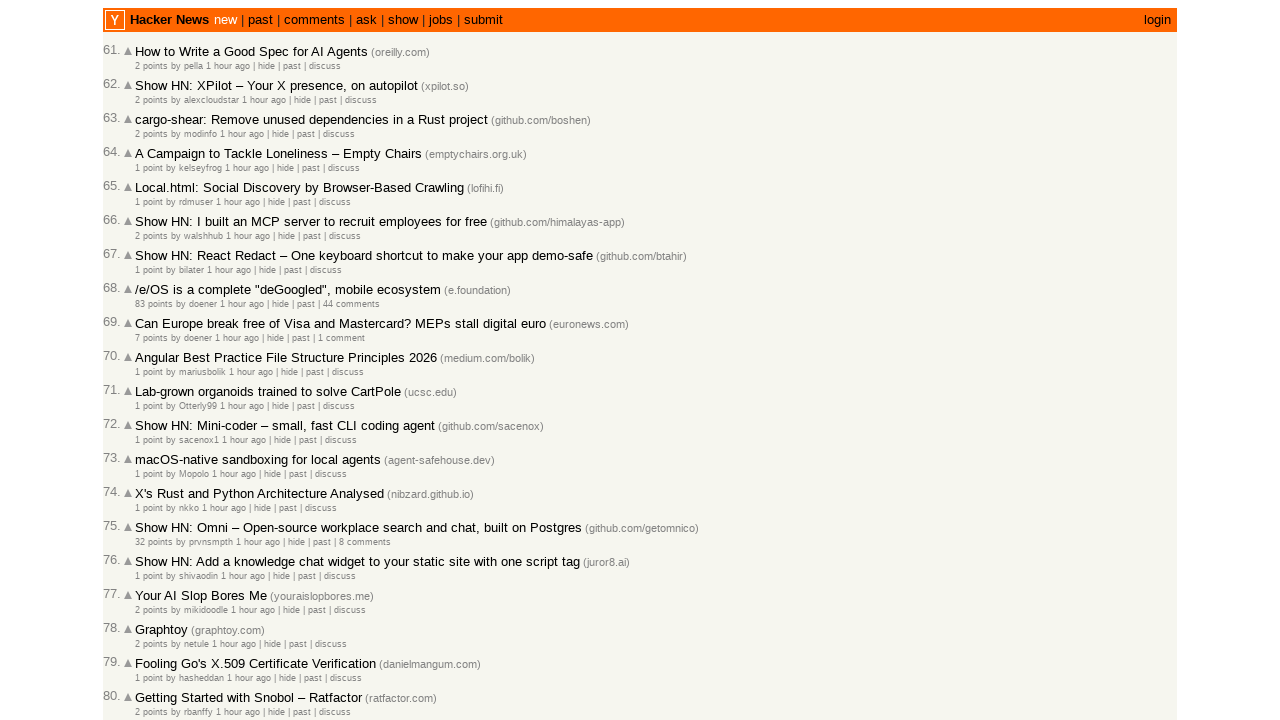

Located all age elements on the page
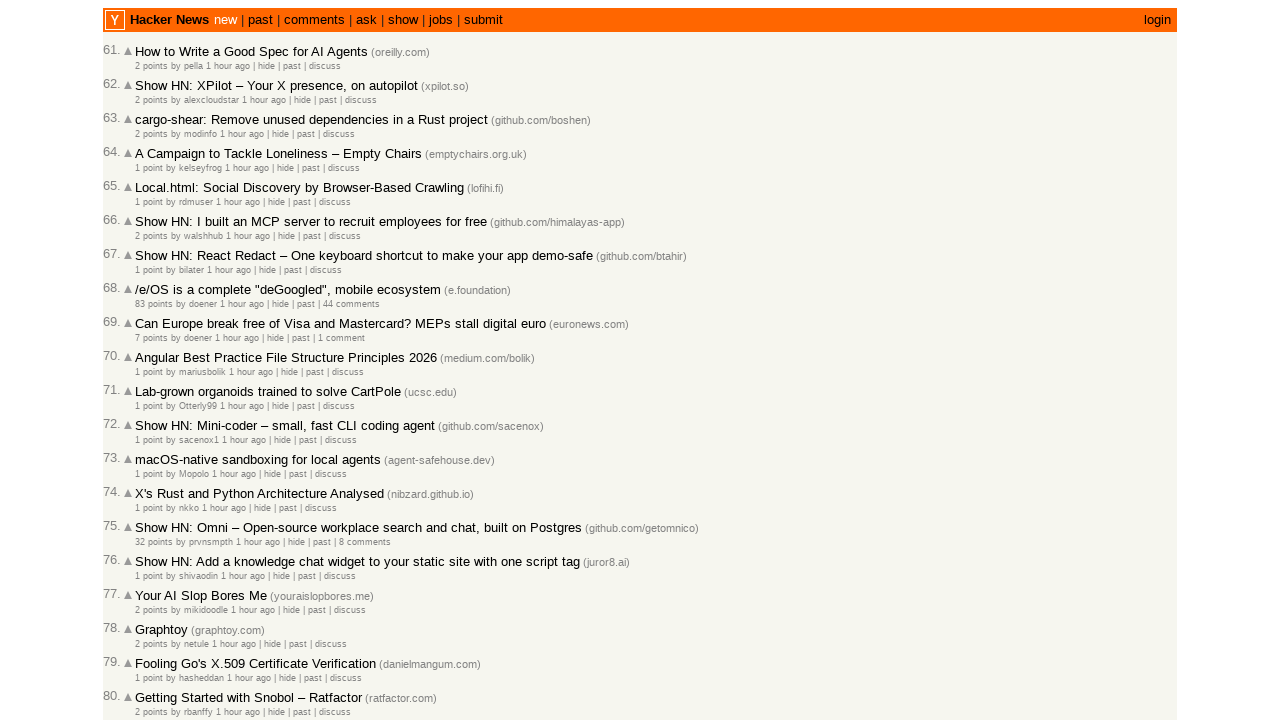

Counted age elements, next page index: 29
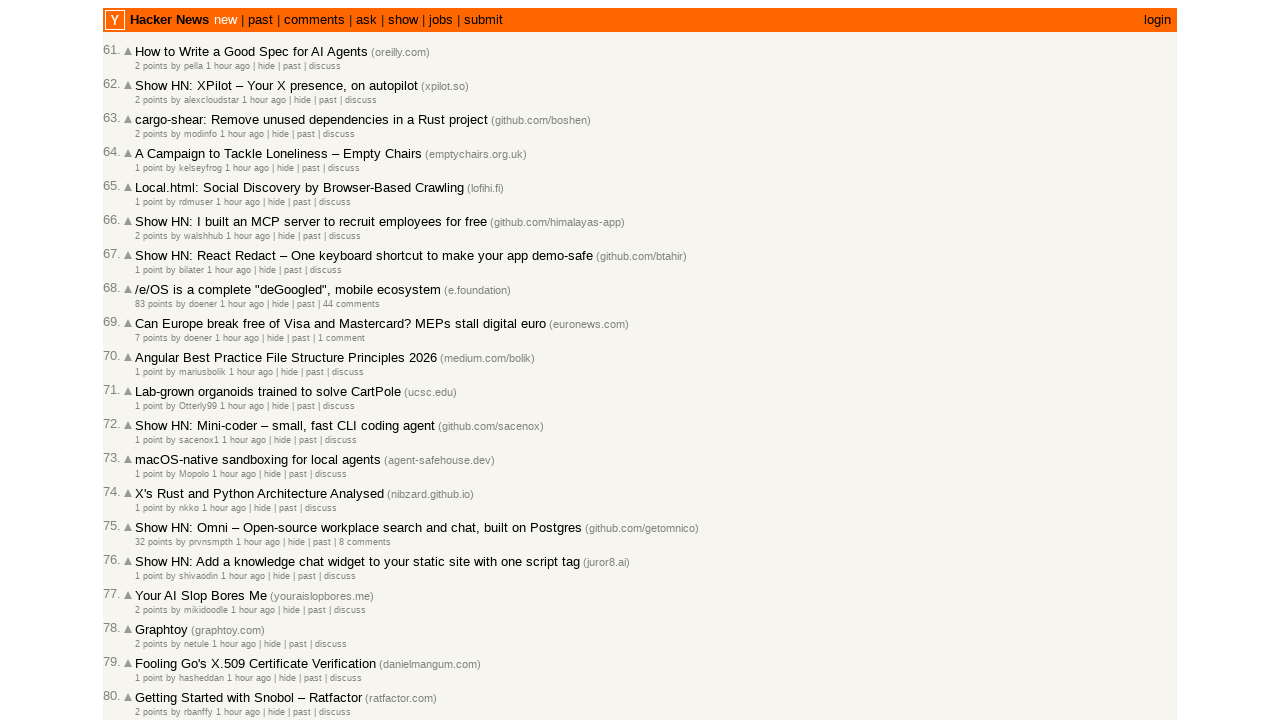

Selected age element at index 11
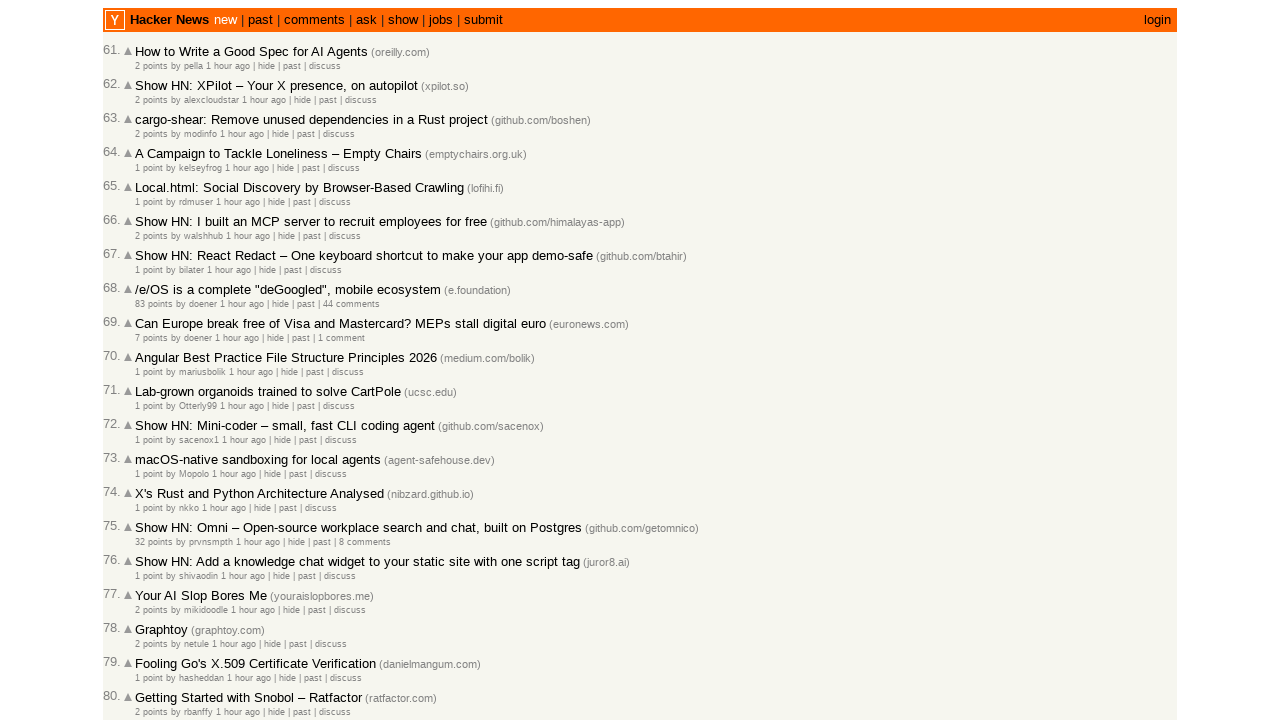

Retrieved timestamp attribute: 2026-03-02T09:03:43 1772442223
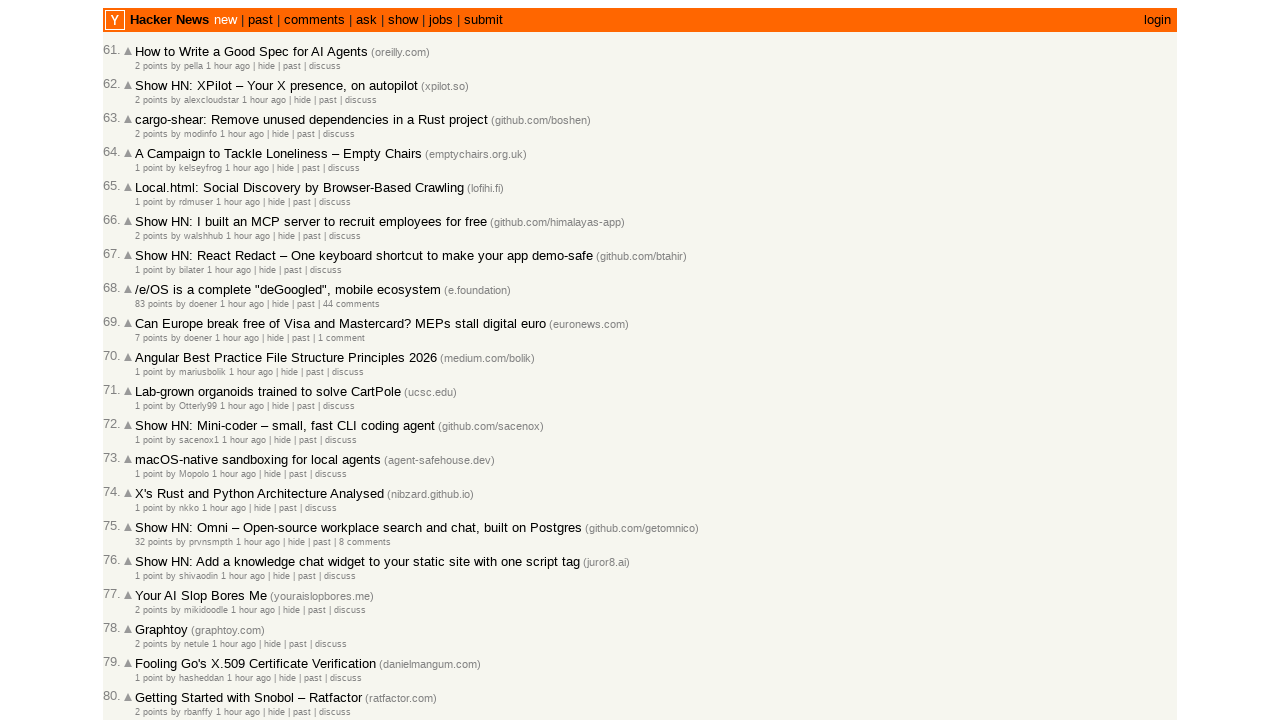

Parsed timestamps: previous=2026-03-02, current=2026-03-02
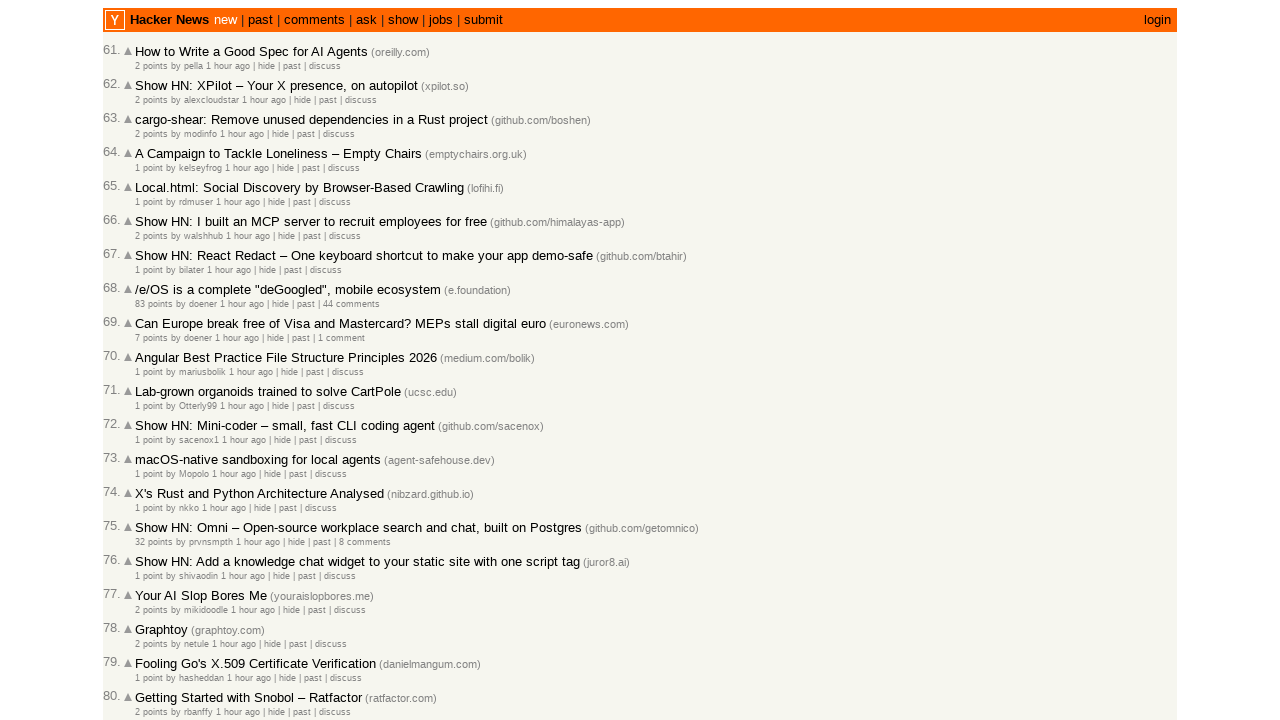

Checked article 72/100, moving to next article
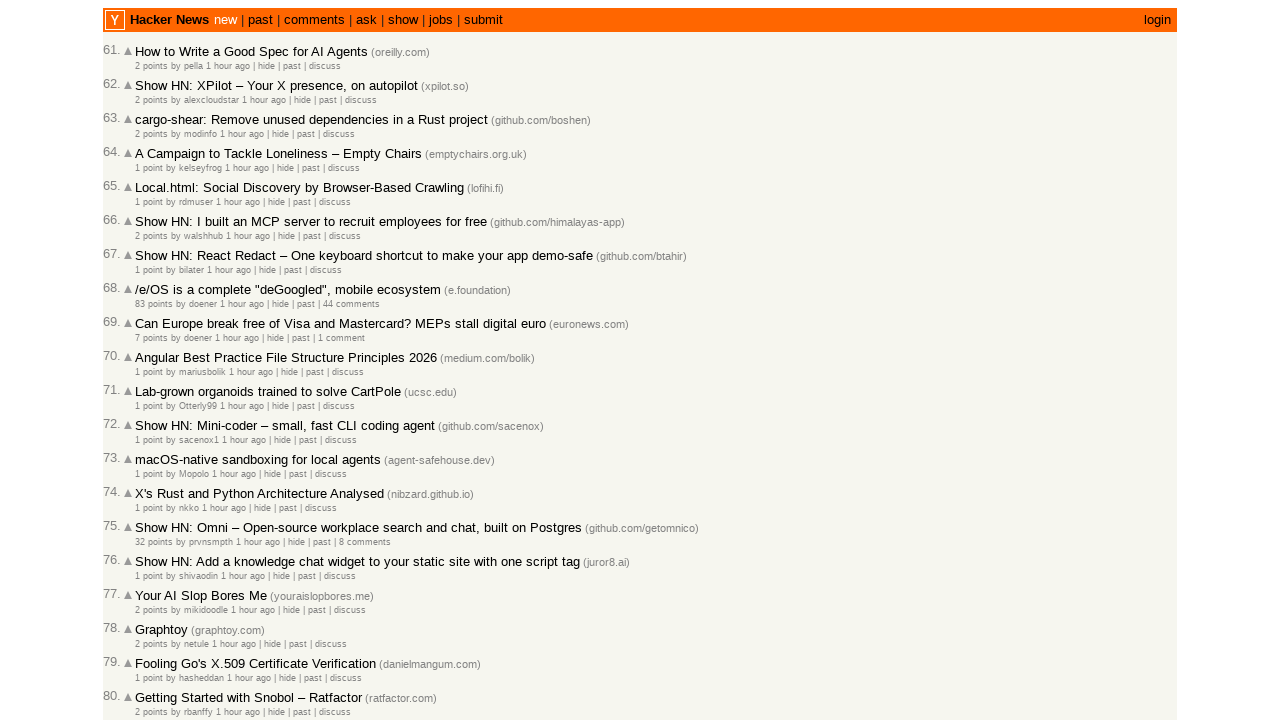

Located all age elements on the page
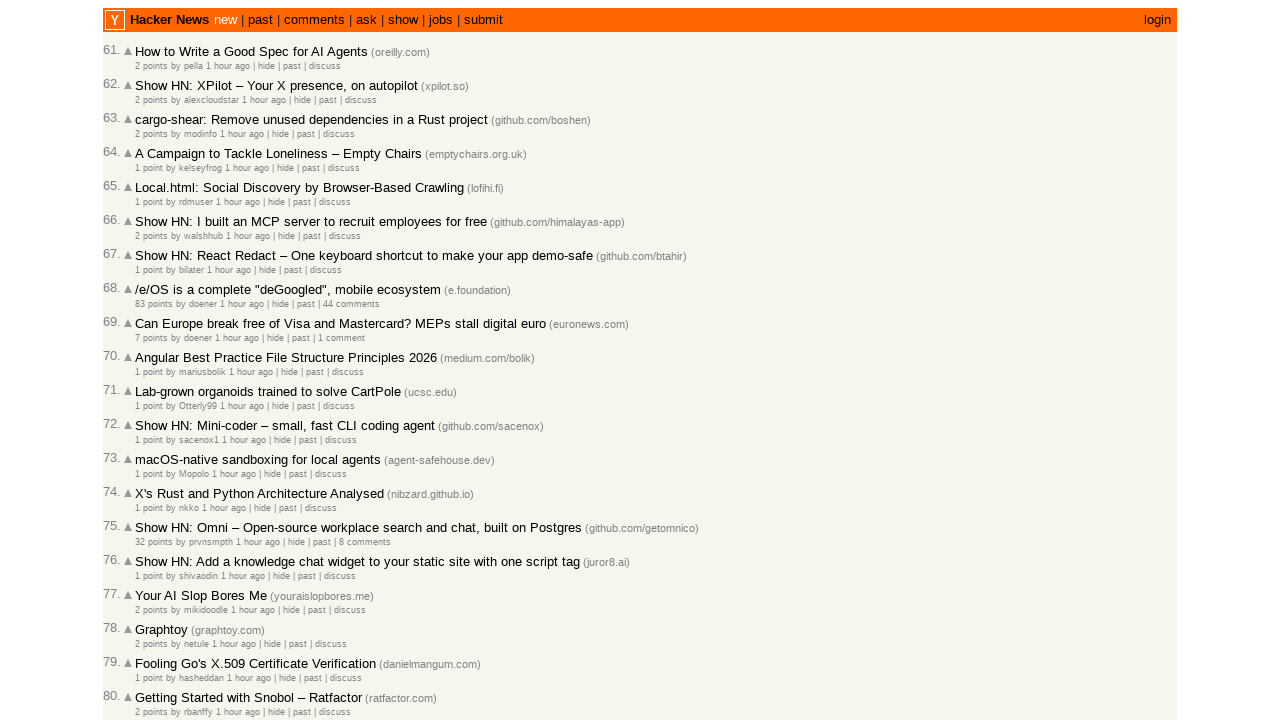

Counted age elements, next page index: 29
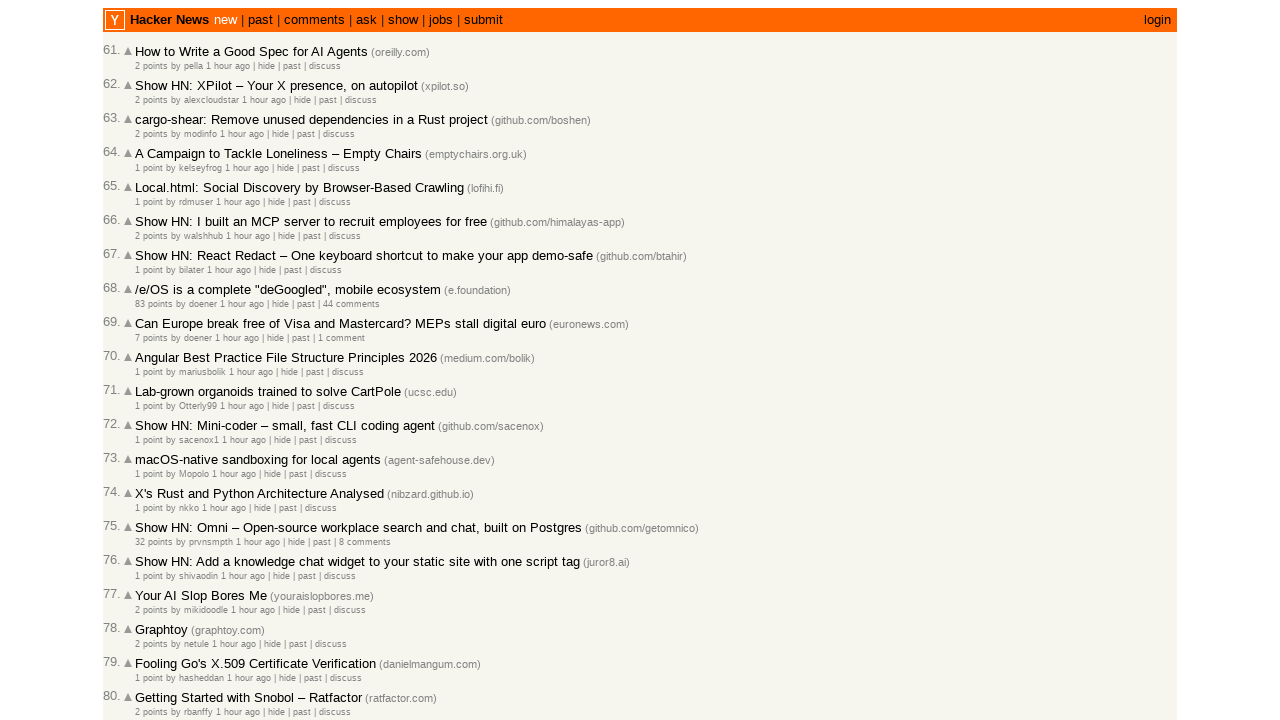

Selected age element at index 12
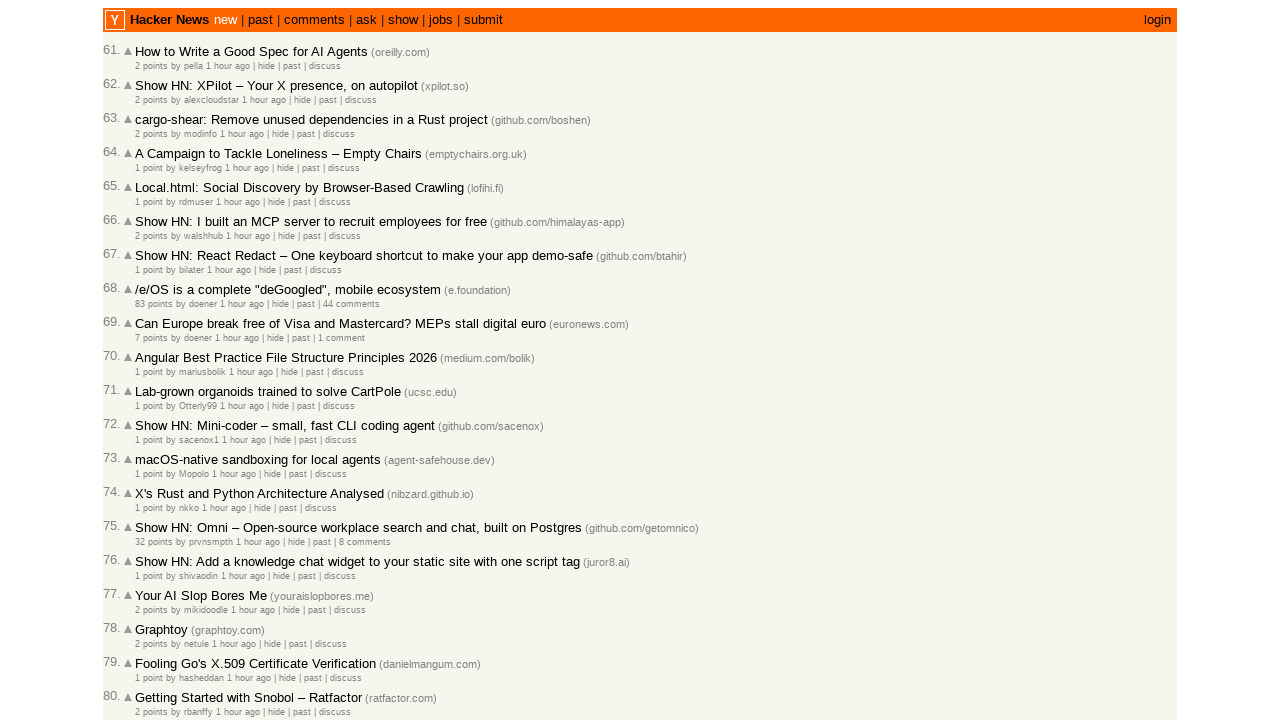

Retrieved timestamp attribute: 2026-03-02T09:00:39 1772442039
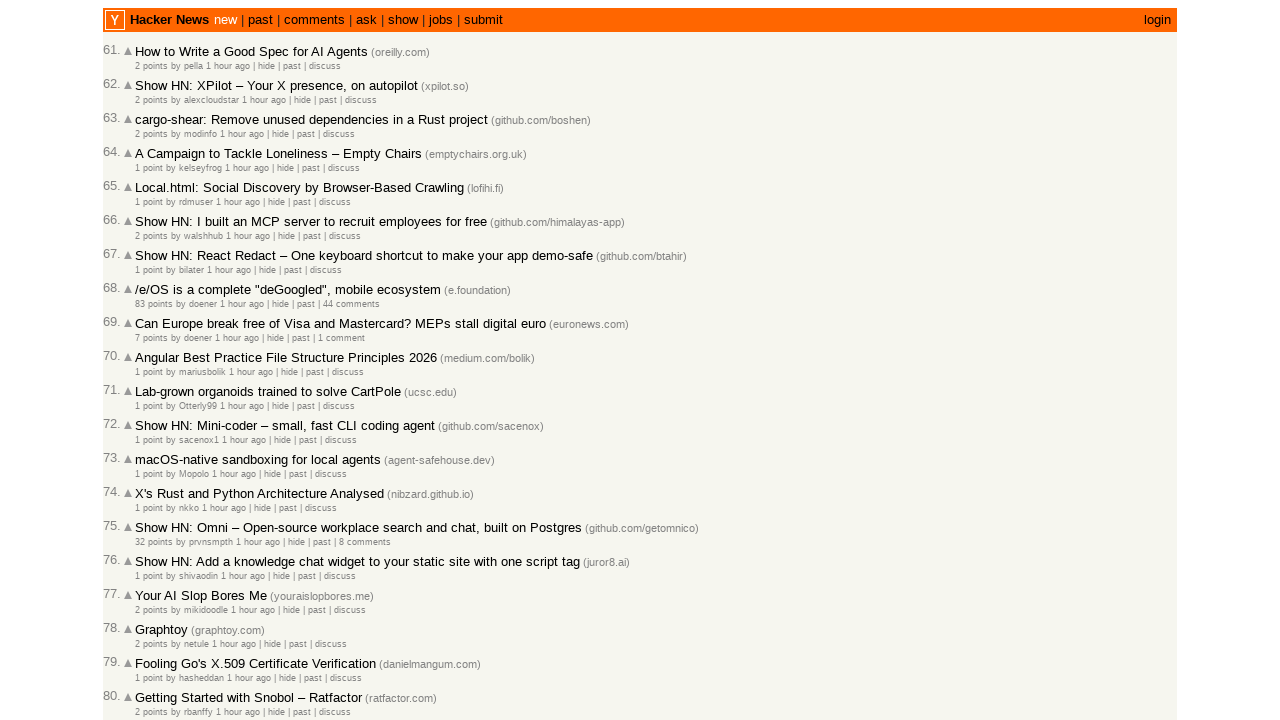

Parsed timestamps: previous=2026-03-02, current=2026-03-02
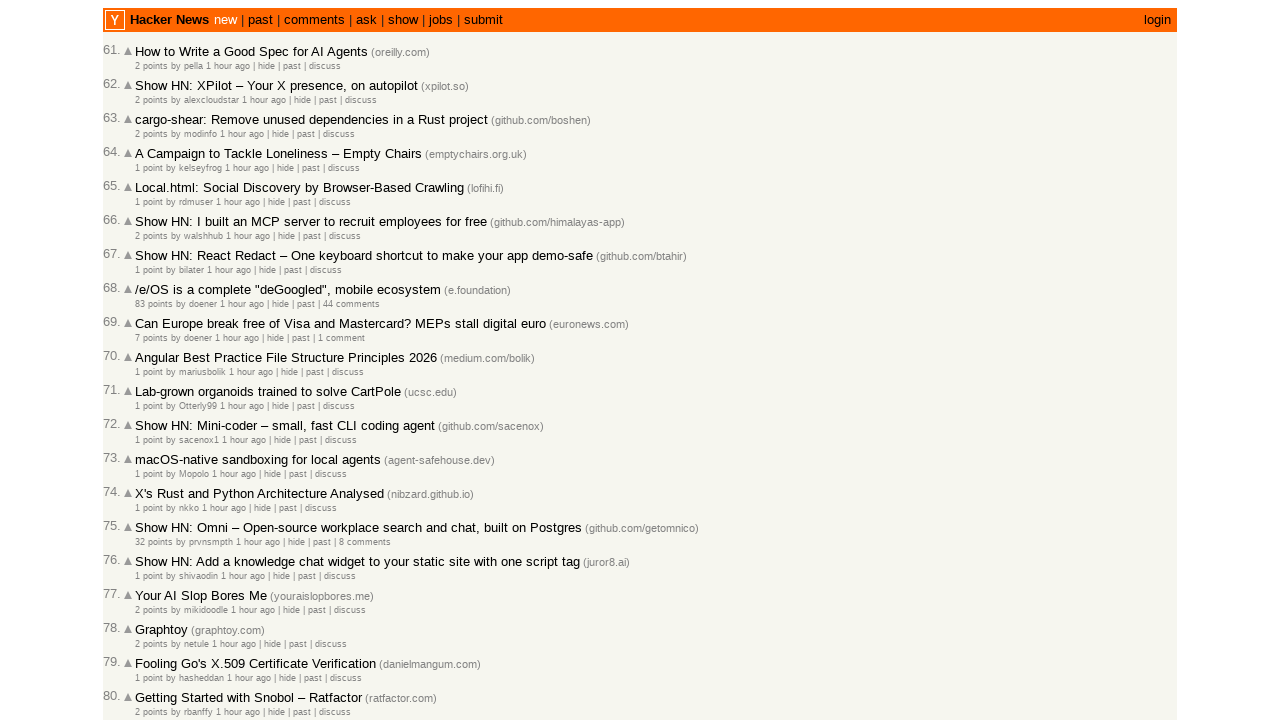

Checked article 73/100, moving to next article
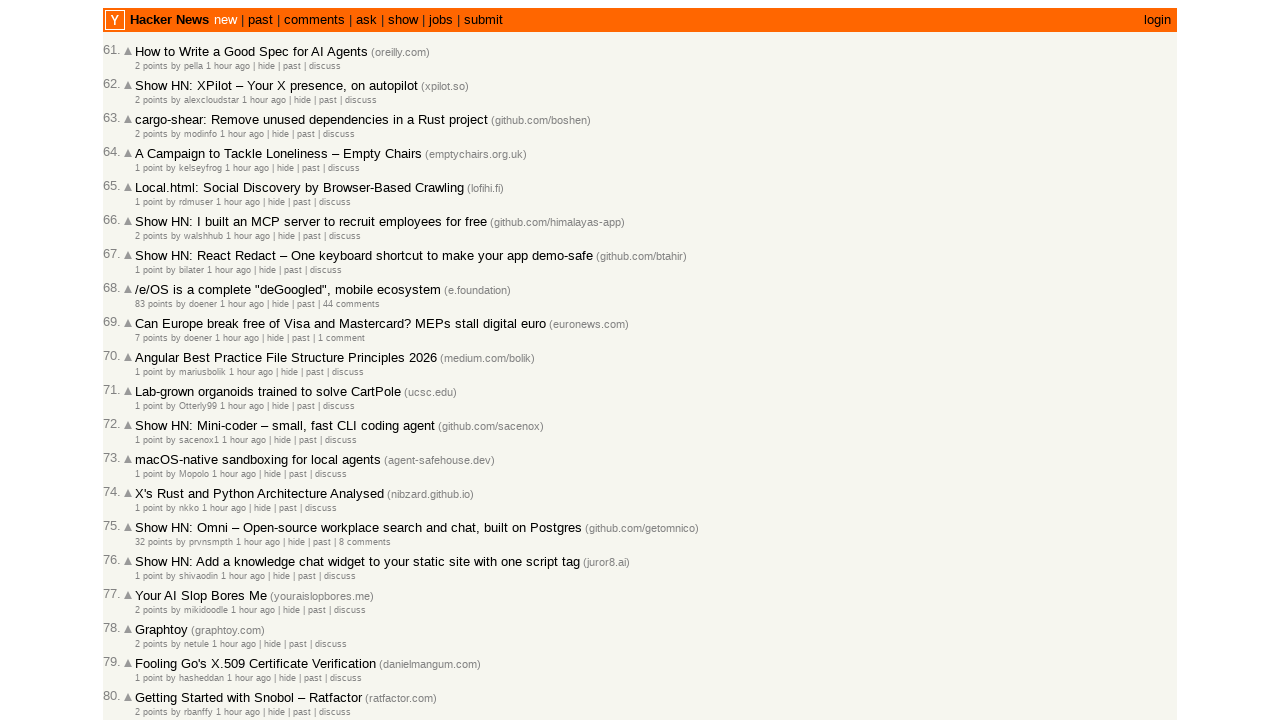

Located all age elements on the page
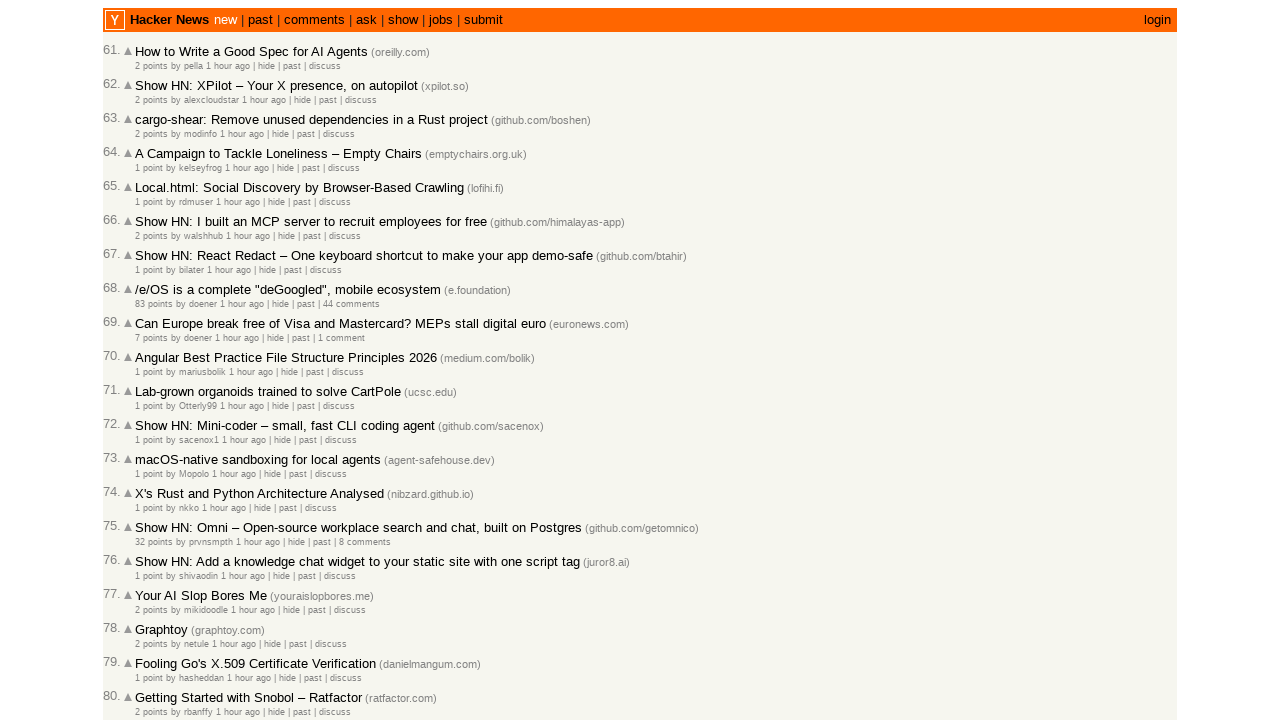

Counted age elements, next page index: 29
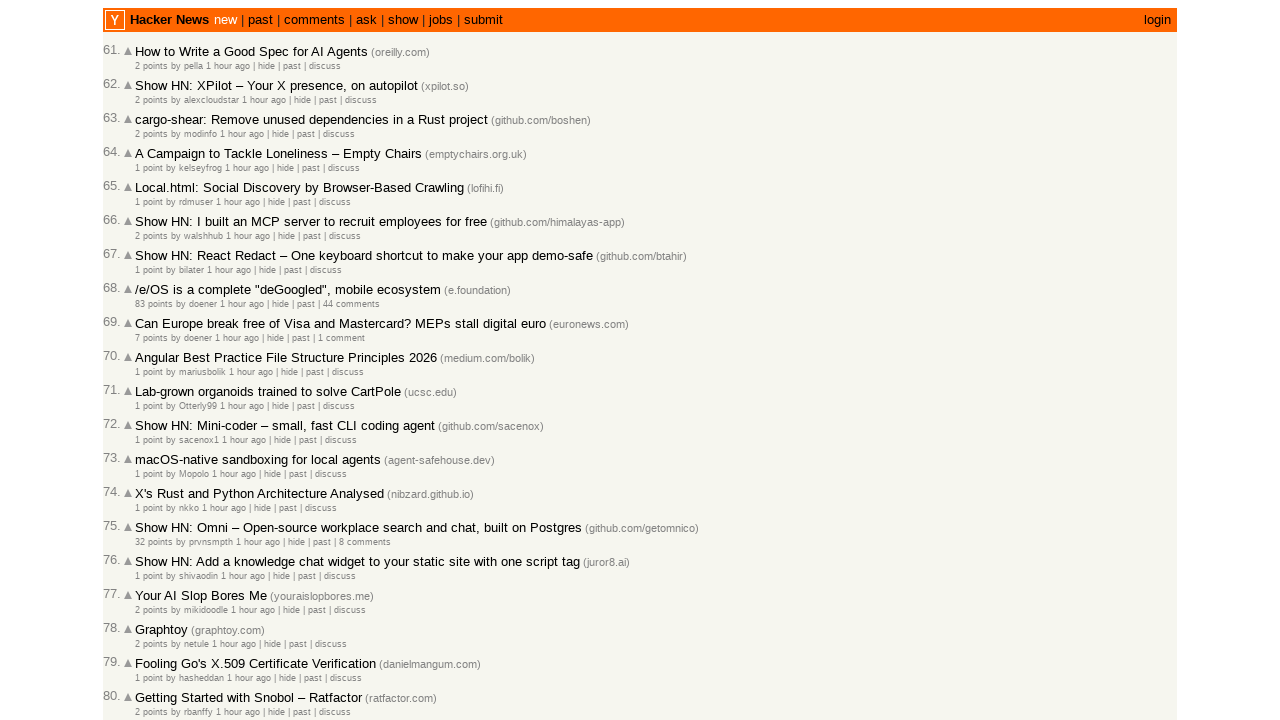

Selected age element at index 13
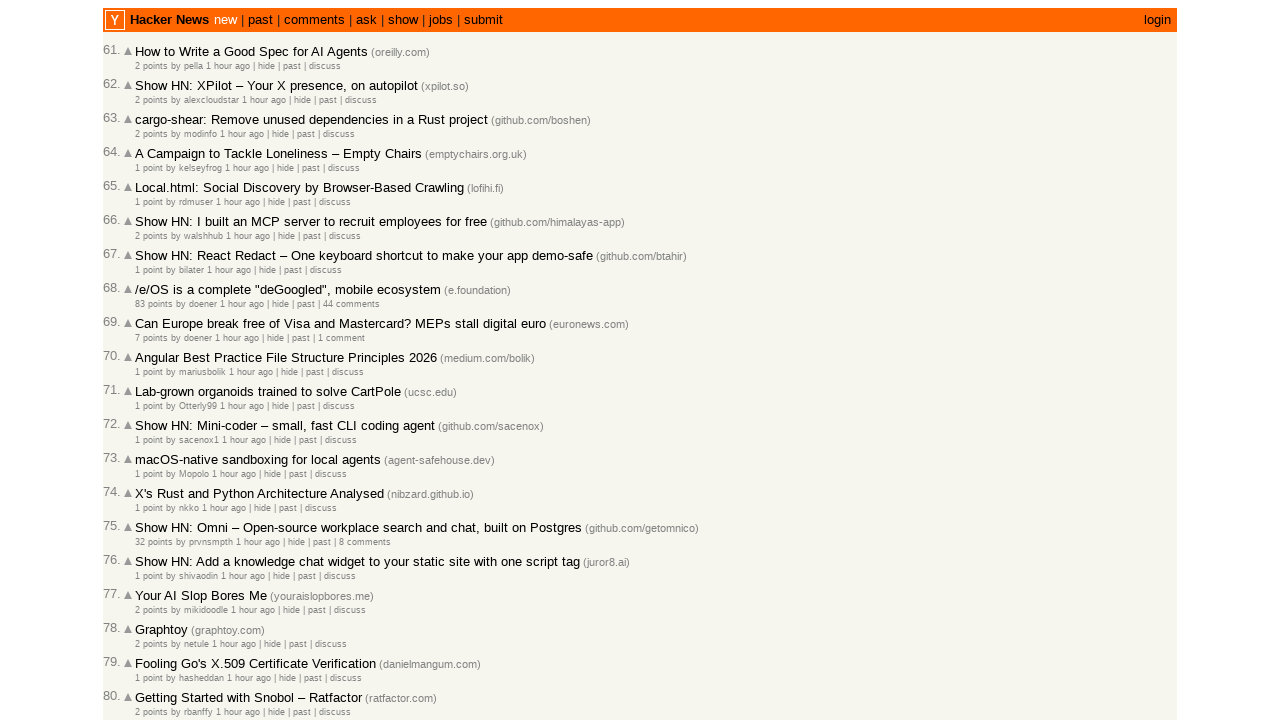

Retrieved timestamp attribute: 2026-03-02T09:00:14 1772442014
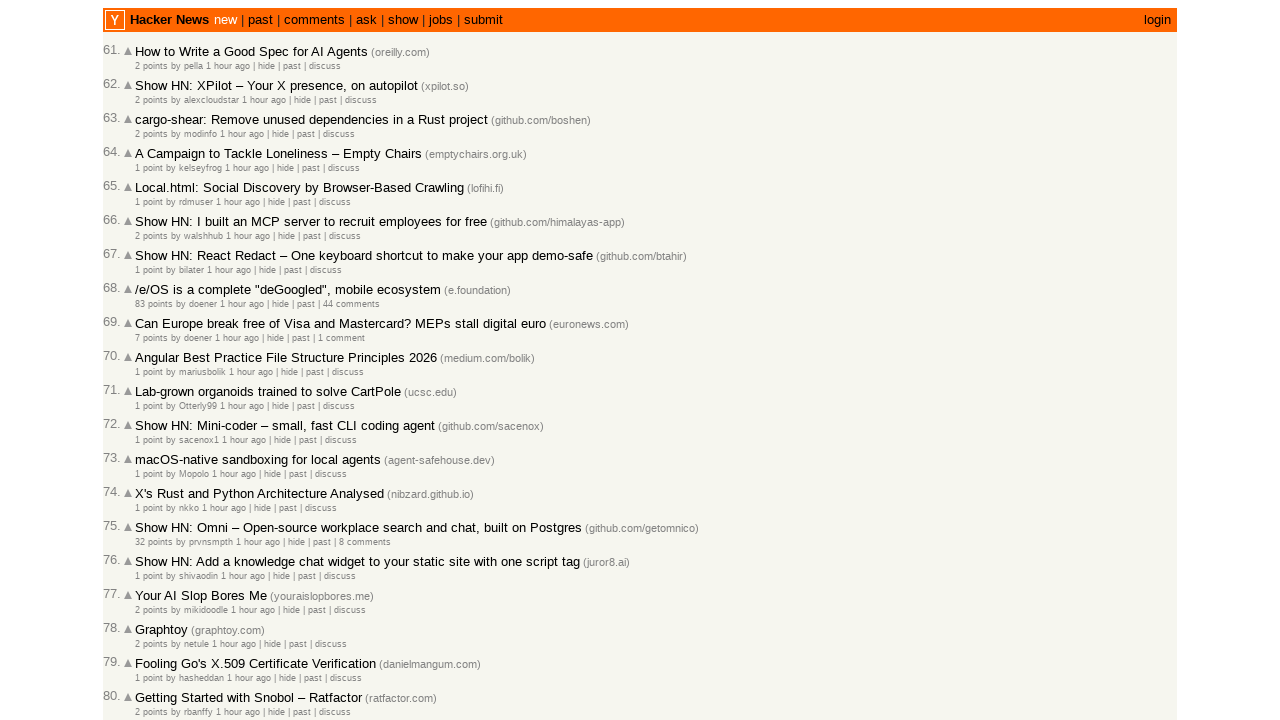

Parsed timestamps: previous=2026-03-02, current=2026-03-02
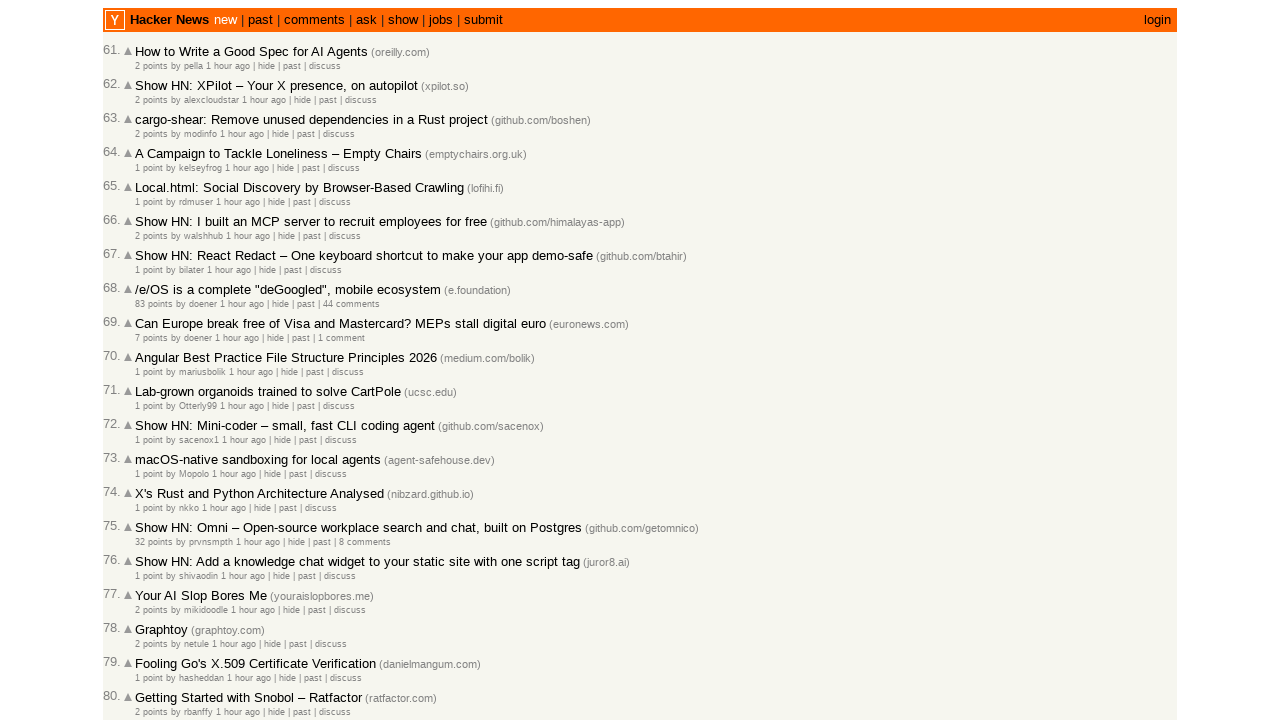

Checked article 74/100, moving to next article
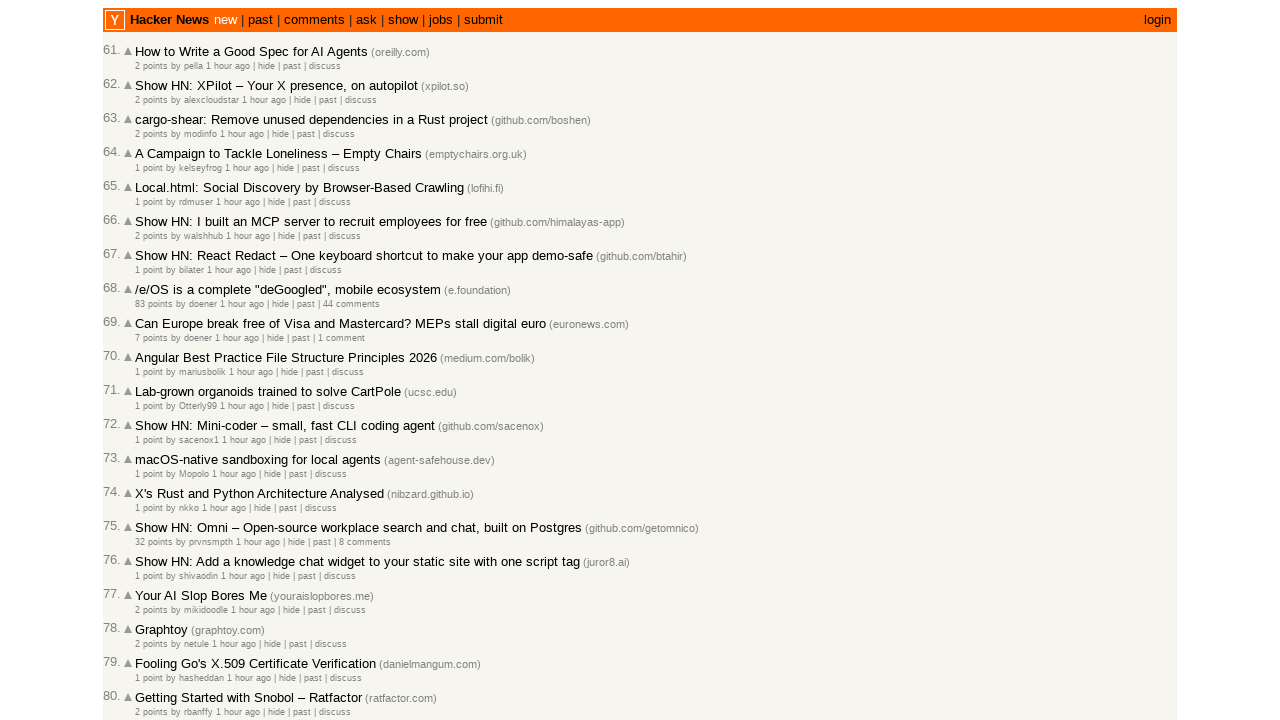

Located all age elements on the page
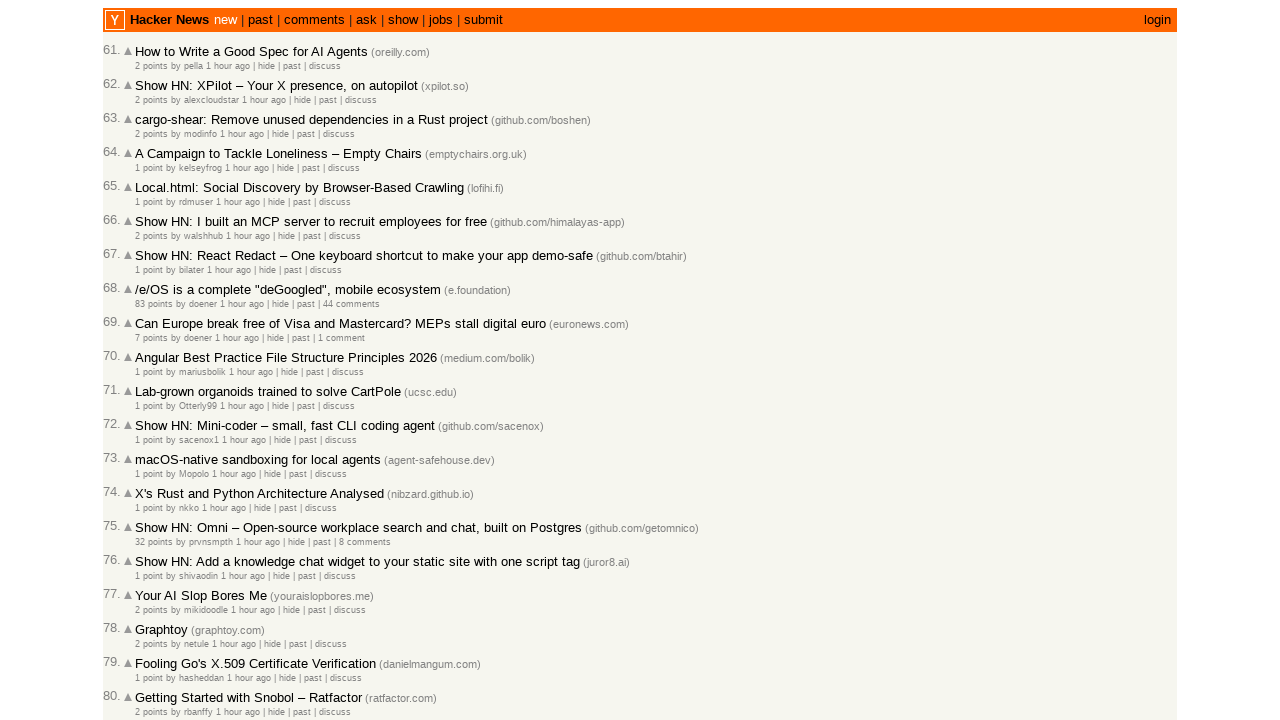

Counted age elements, next page index: 29
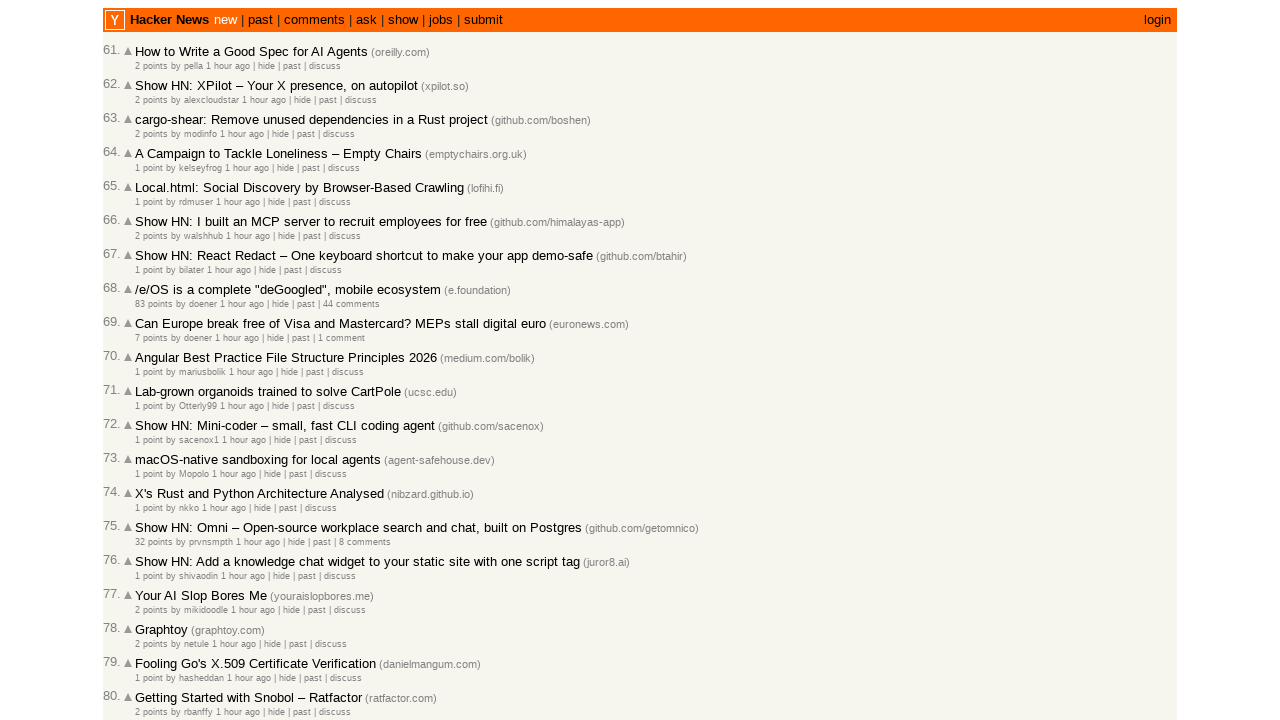

Selected age element at index 14
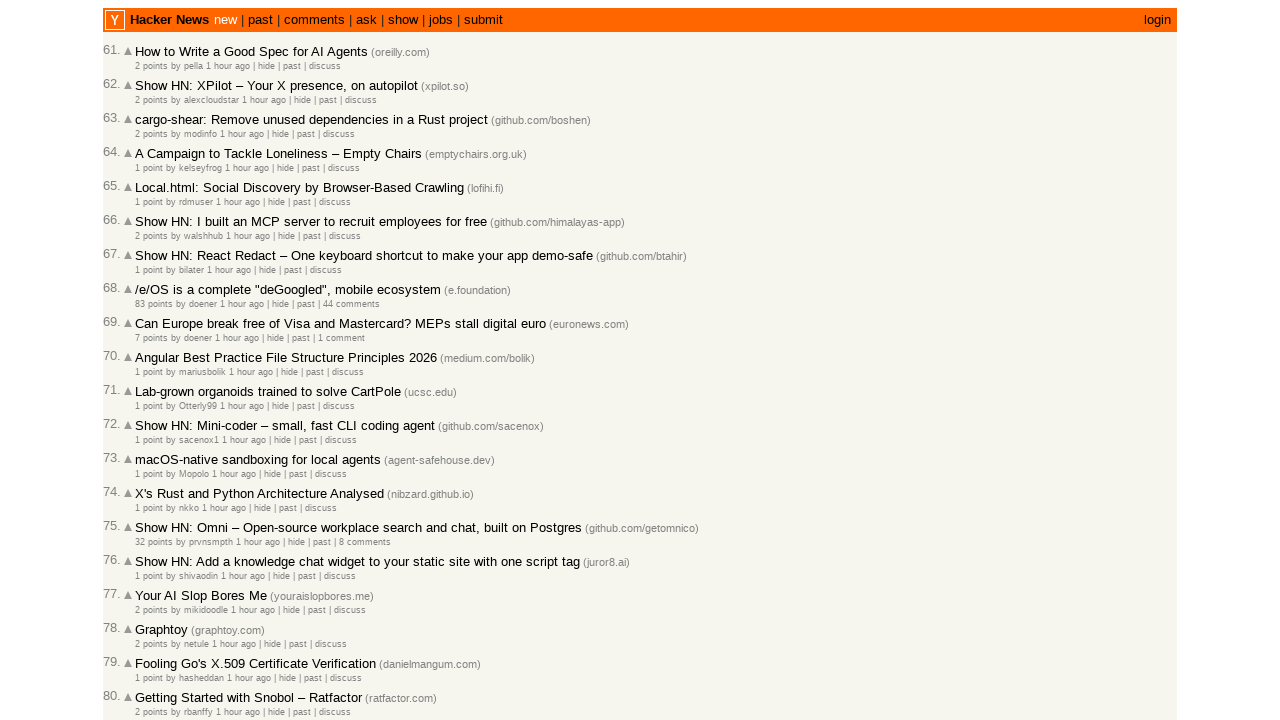

Retrieved timestamp attribute: 2026-03-02T08:58:14 1772441894
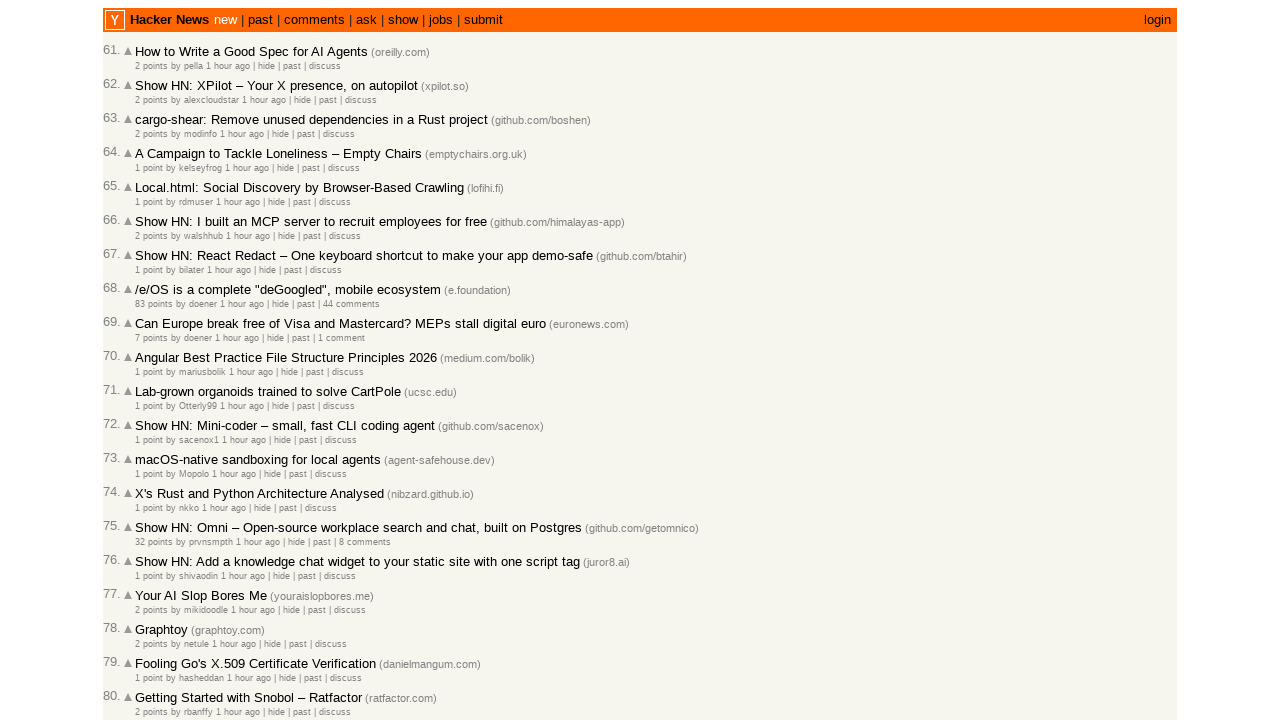

Parsed timestamps: previous=2026-03-02, current=2026-03-02
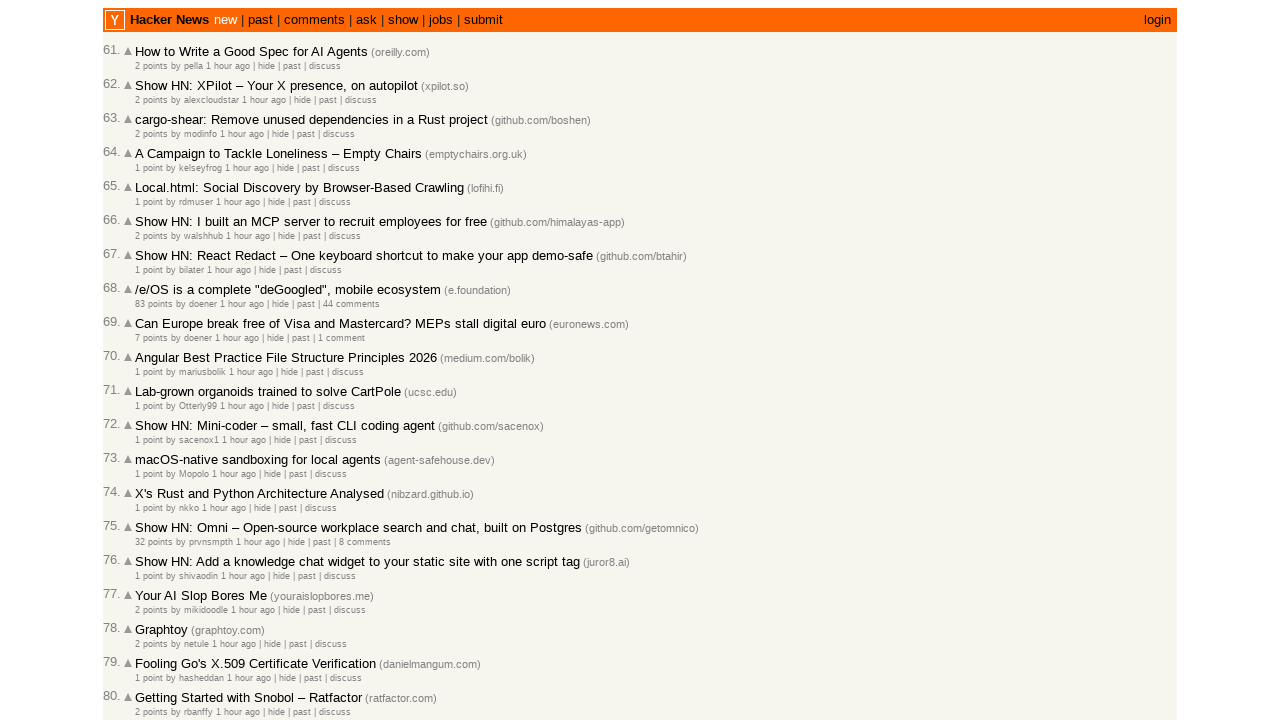

Checked article 75/100, moving to next article
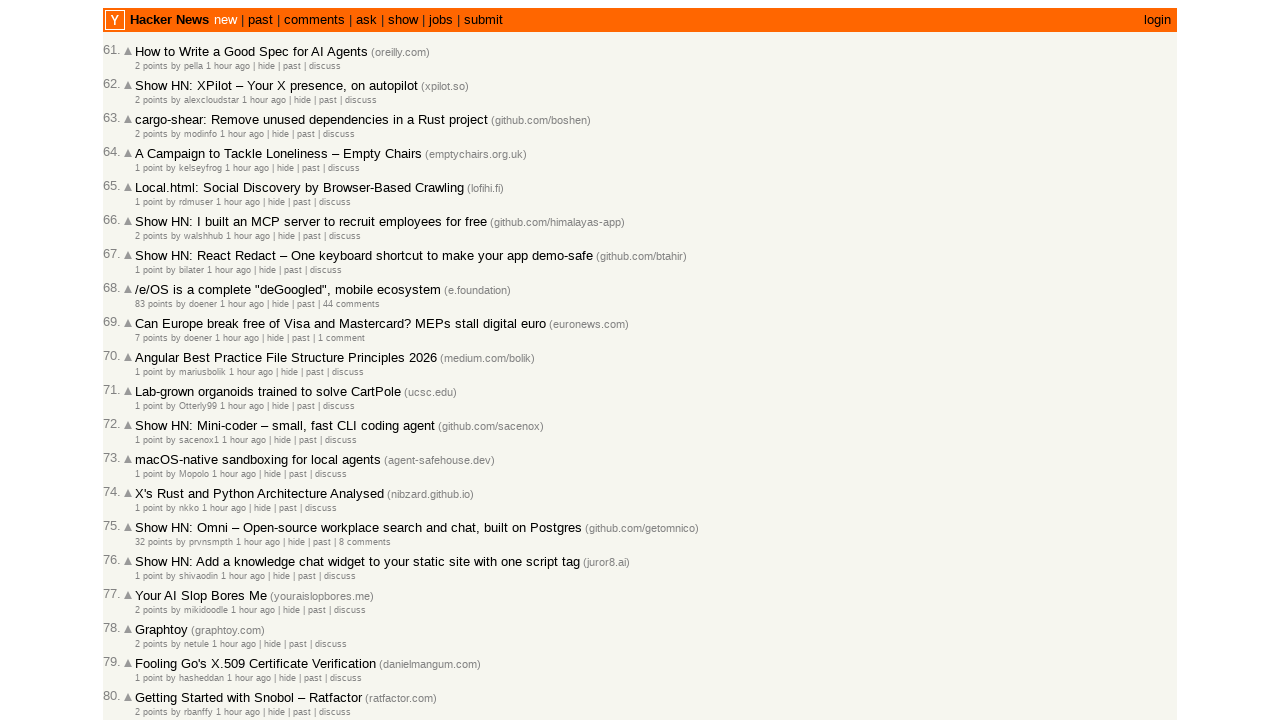

Located all age elements on the page
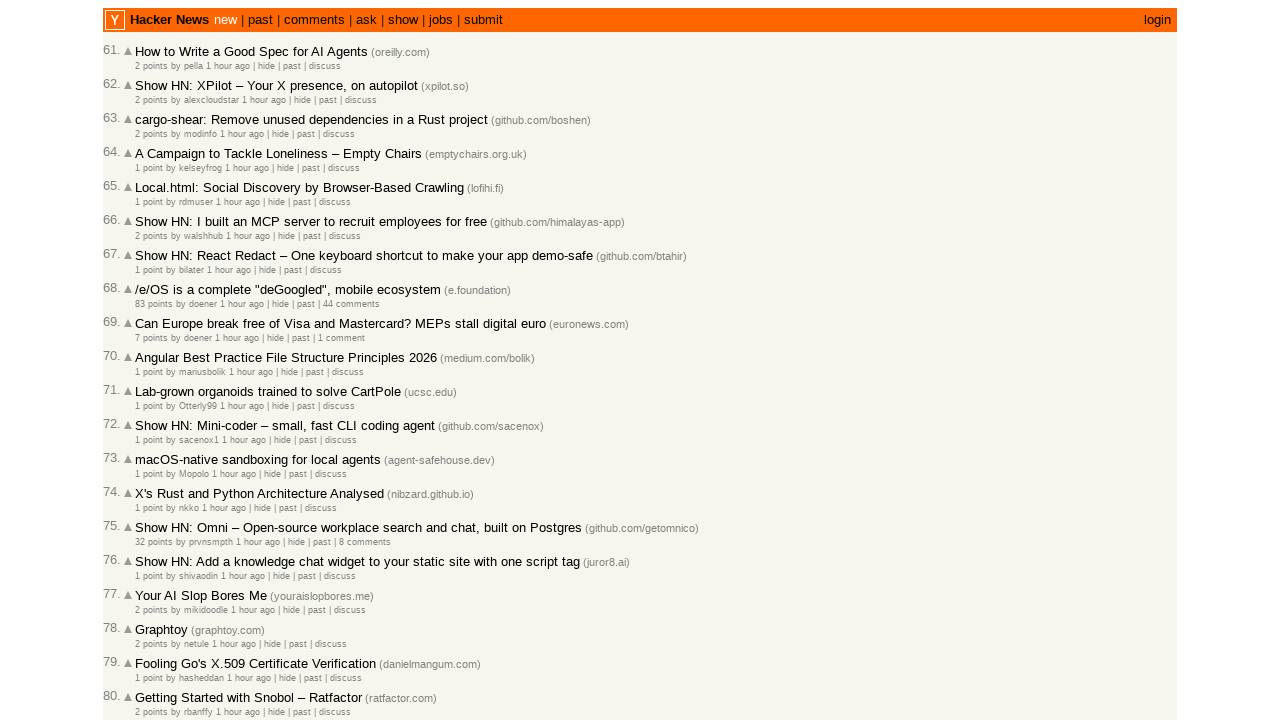

Counted age elements, next page index: 29
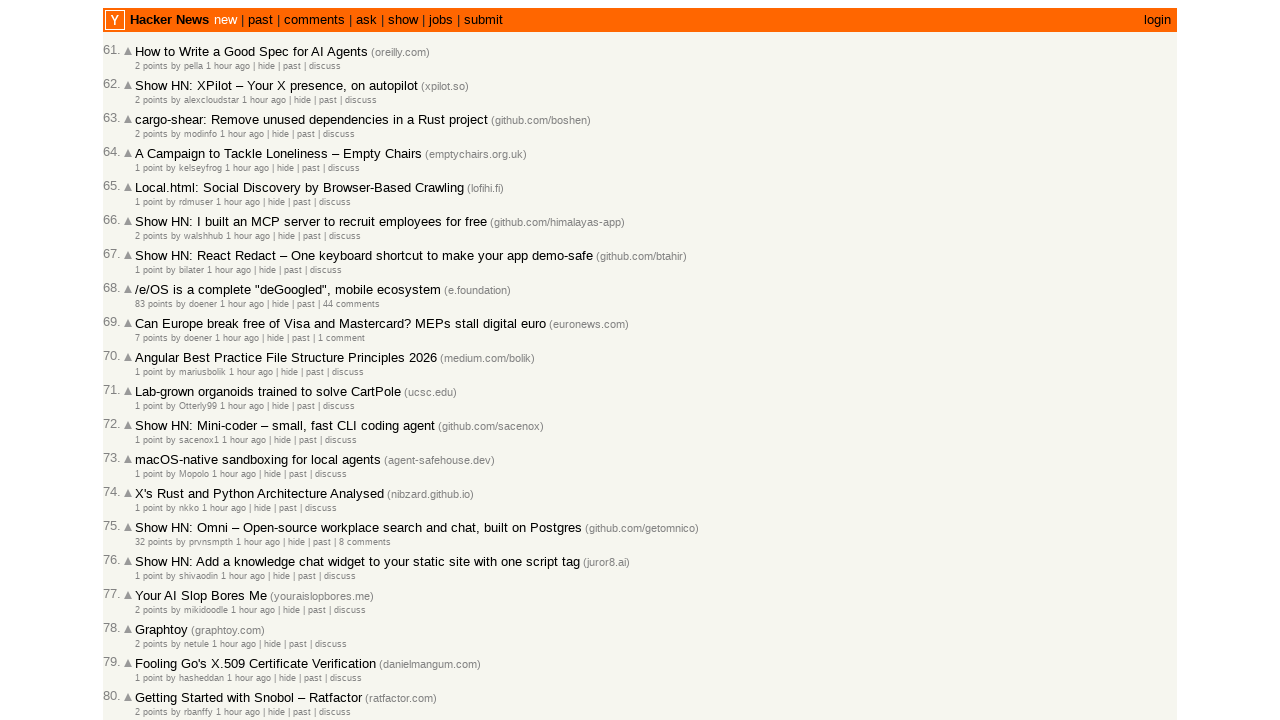

Selected age element at index 15
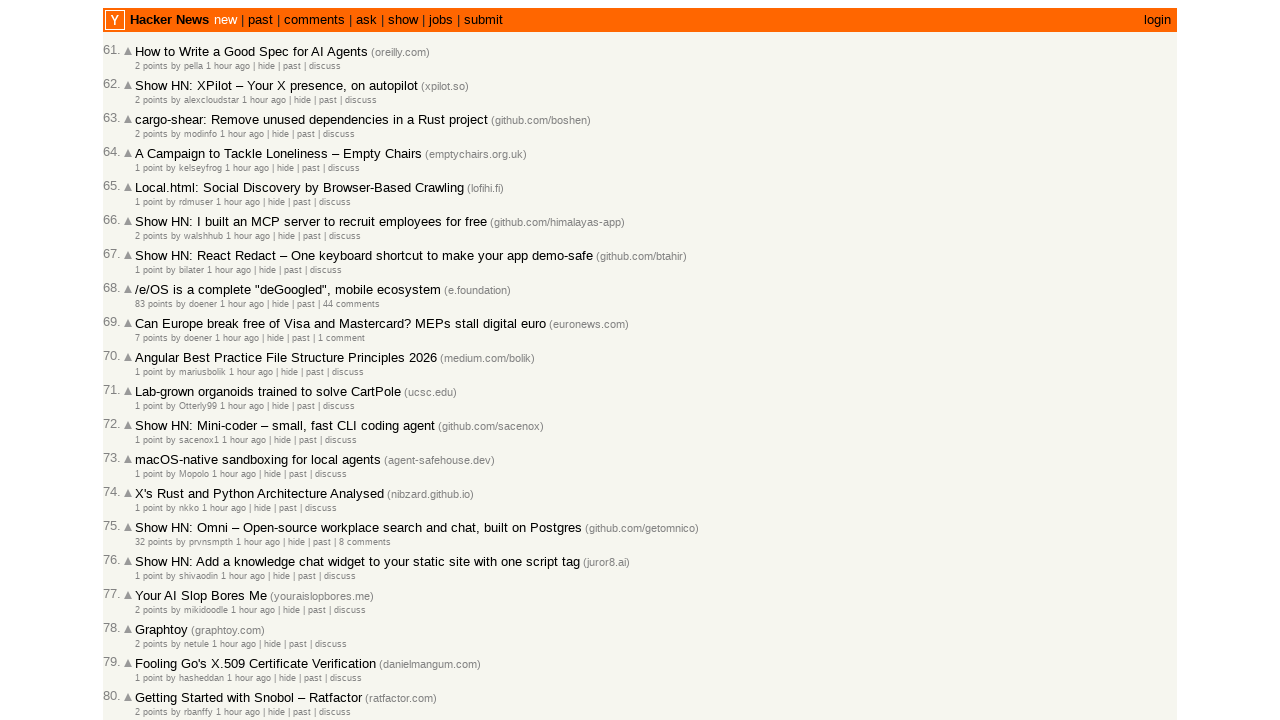

Retrieved timestamp attribute: 2026-03-02T08:54:35 1772441675
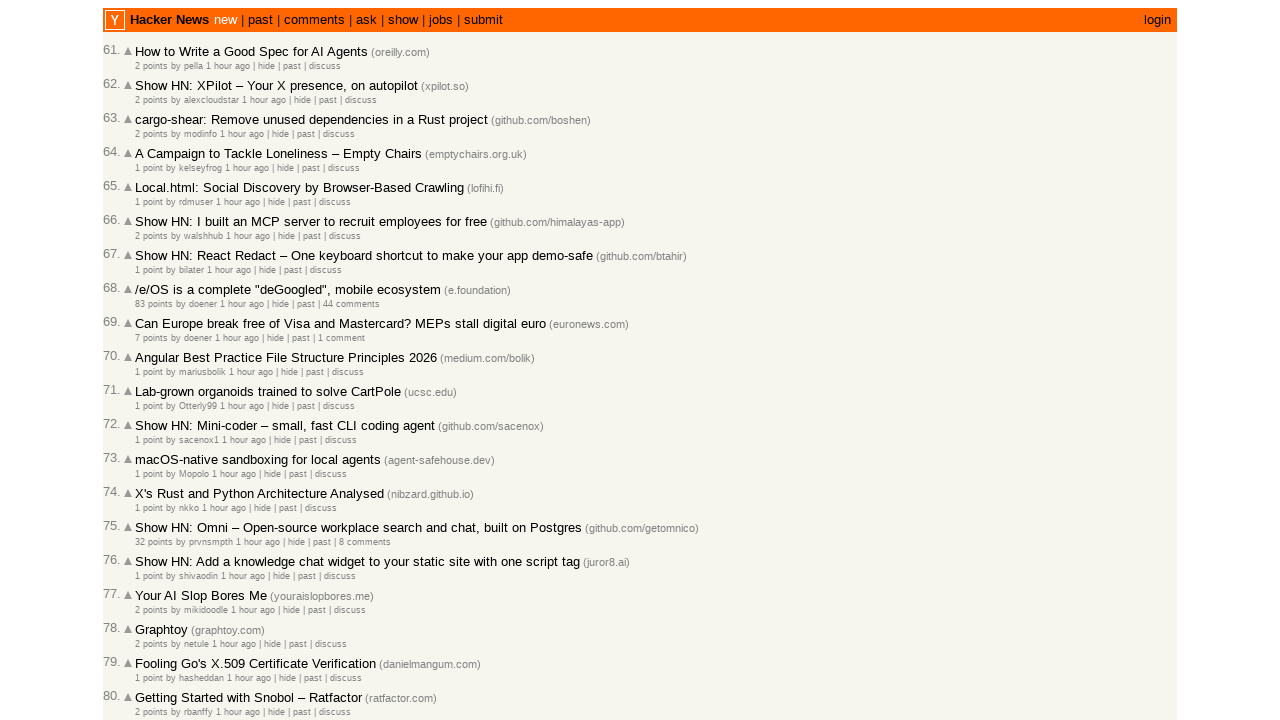

Parsed timestamps: previous=2026-03-02, current=2026-03-02
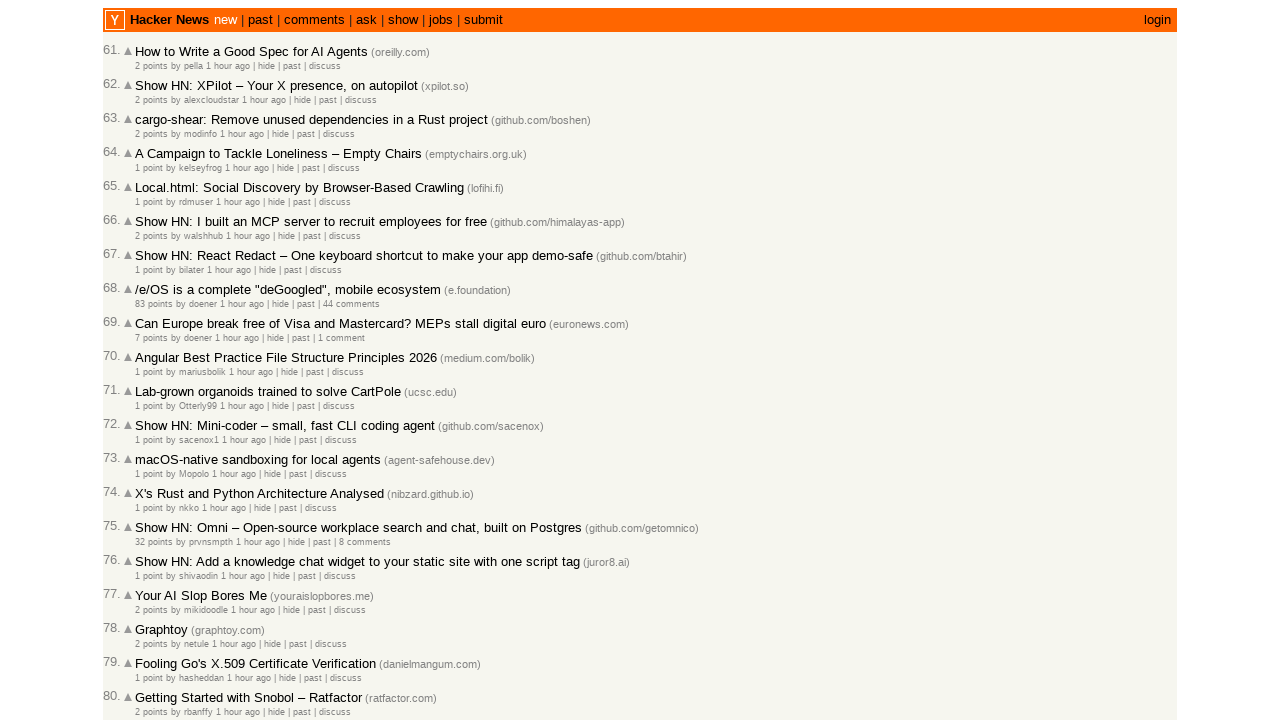

Checked article 76/100, moving to next article
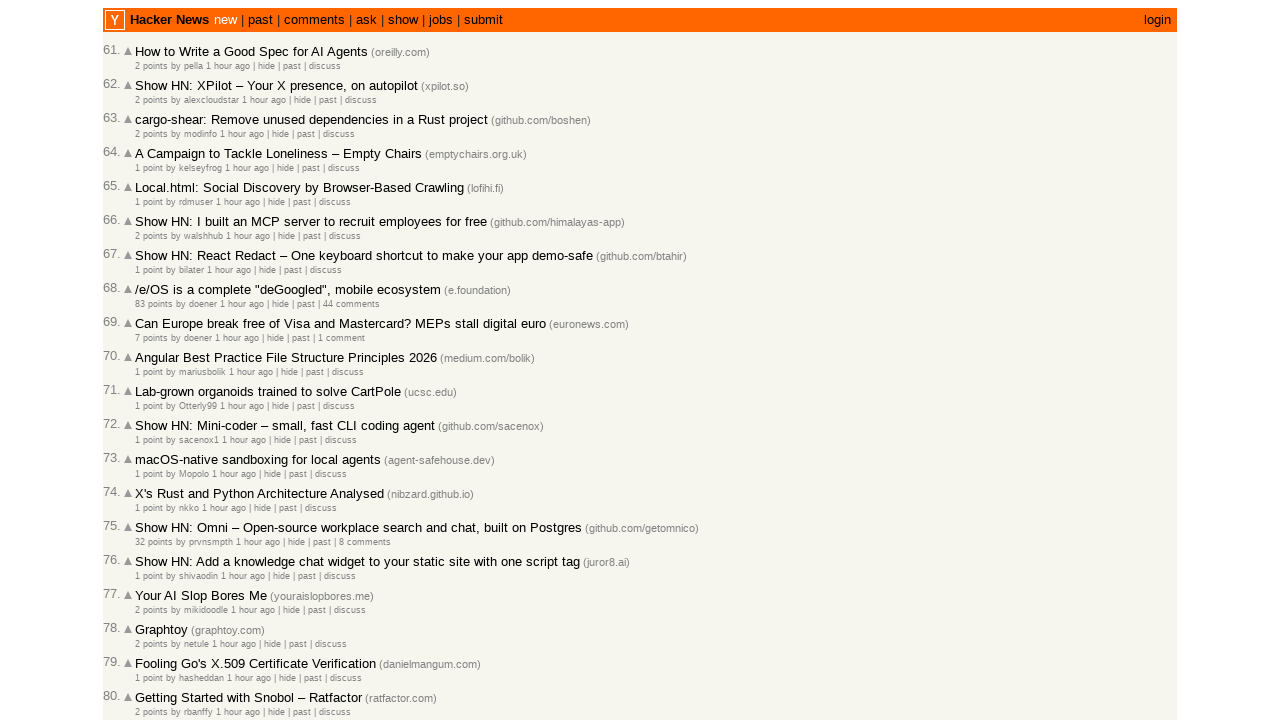

Located all age elements on the page
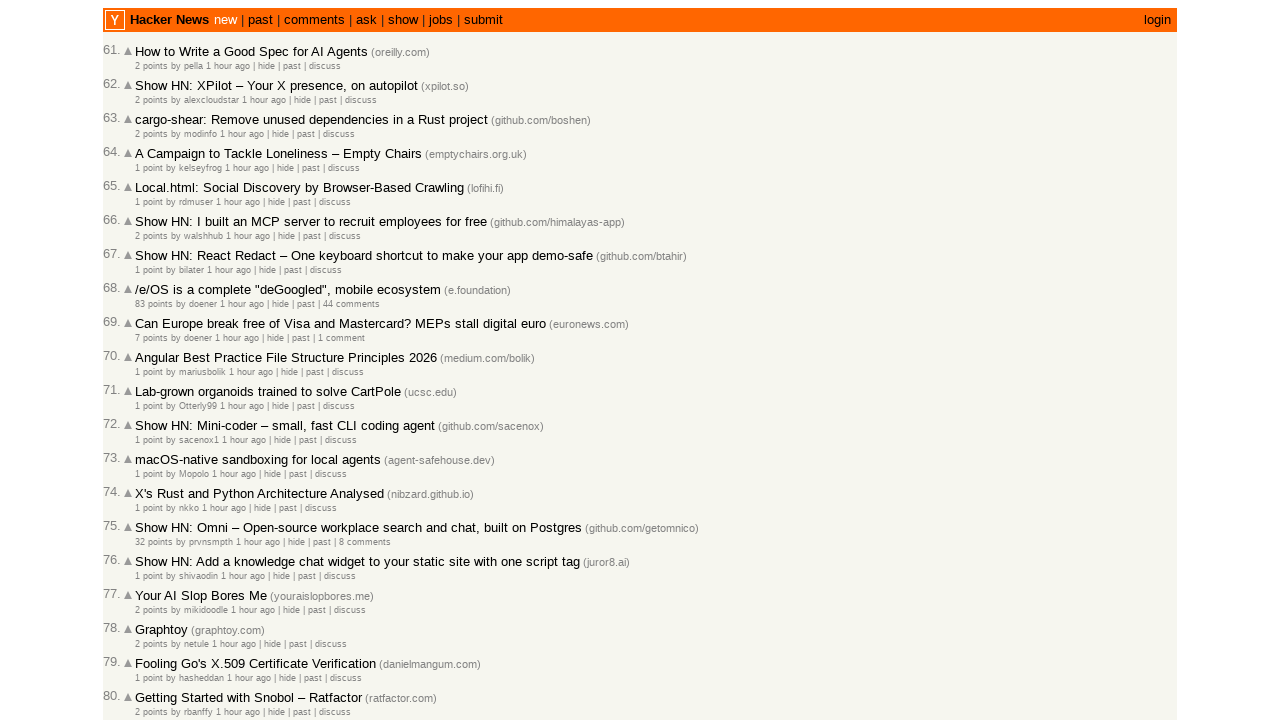

Counted age elements, next page index: 29
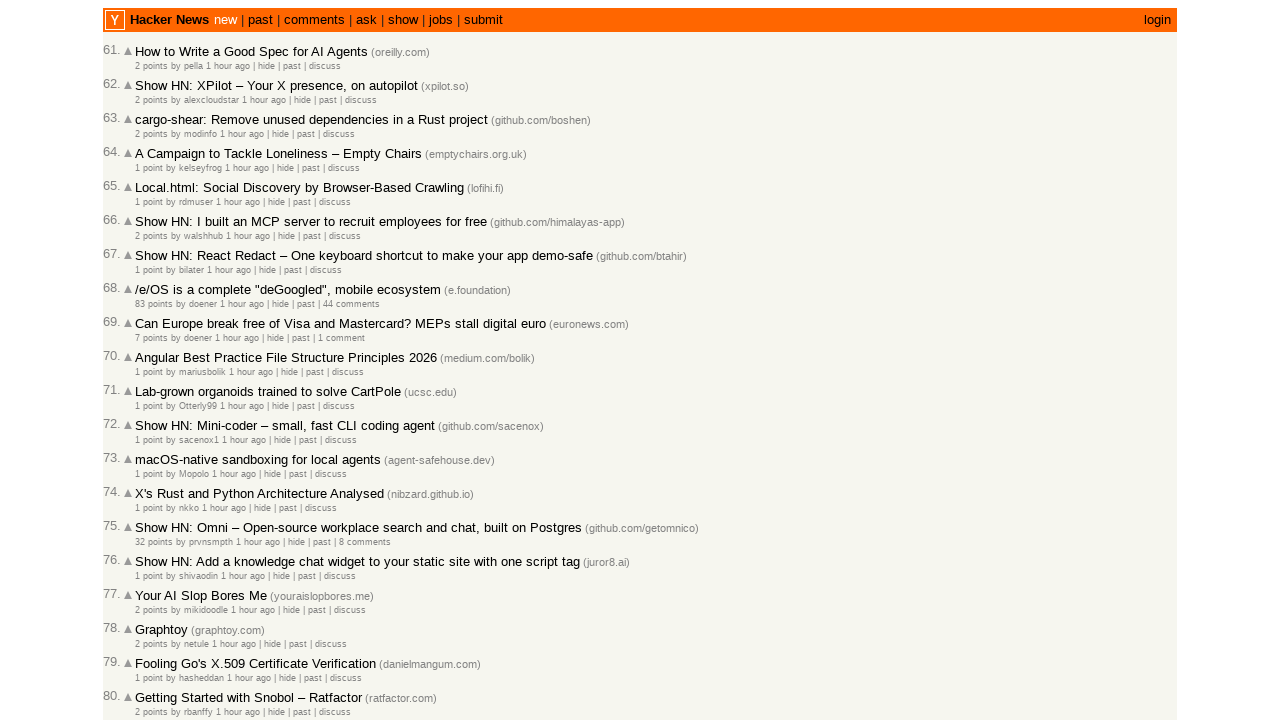

Selected age element at index 16
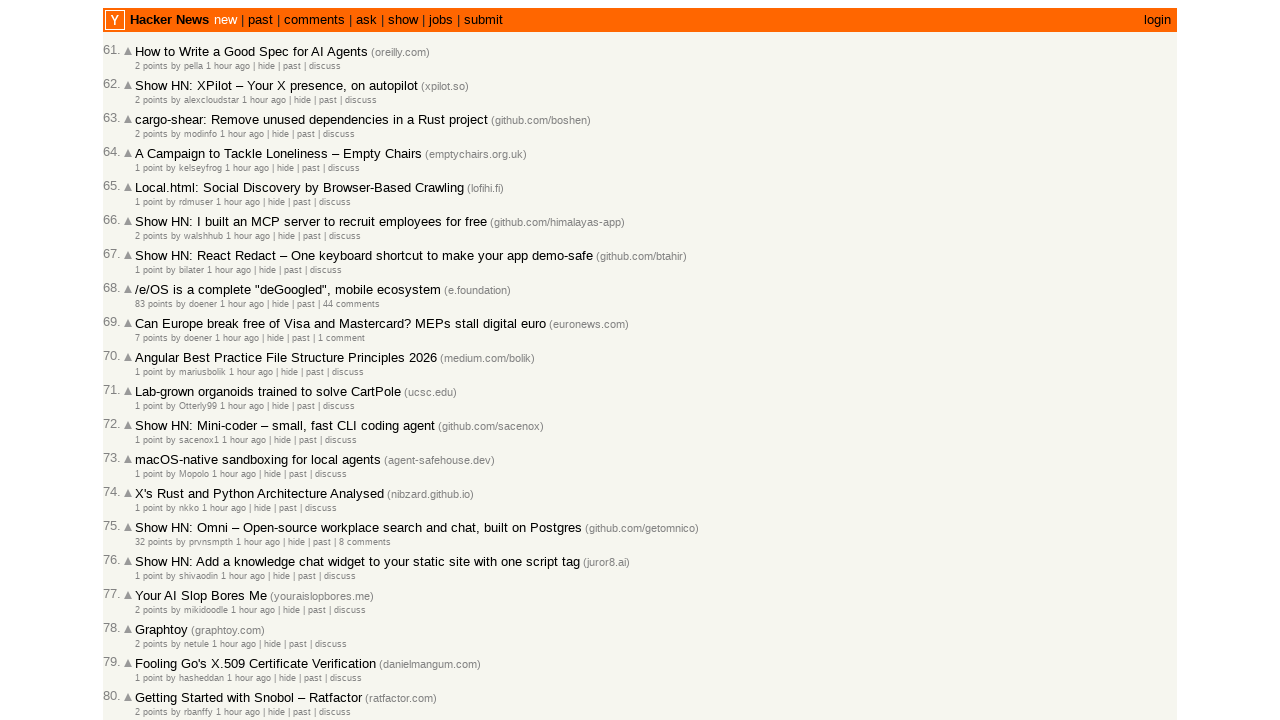

Retrieved timestamp attribute: 2026-03-02T08:54:16 1772441656
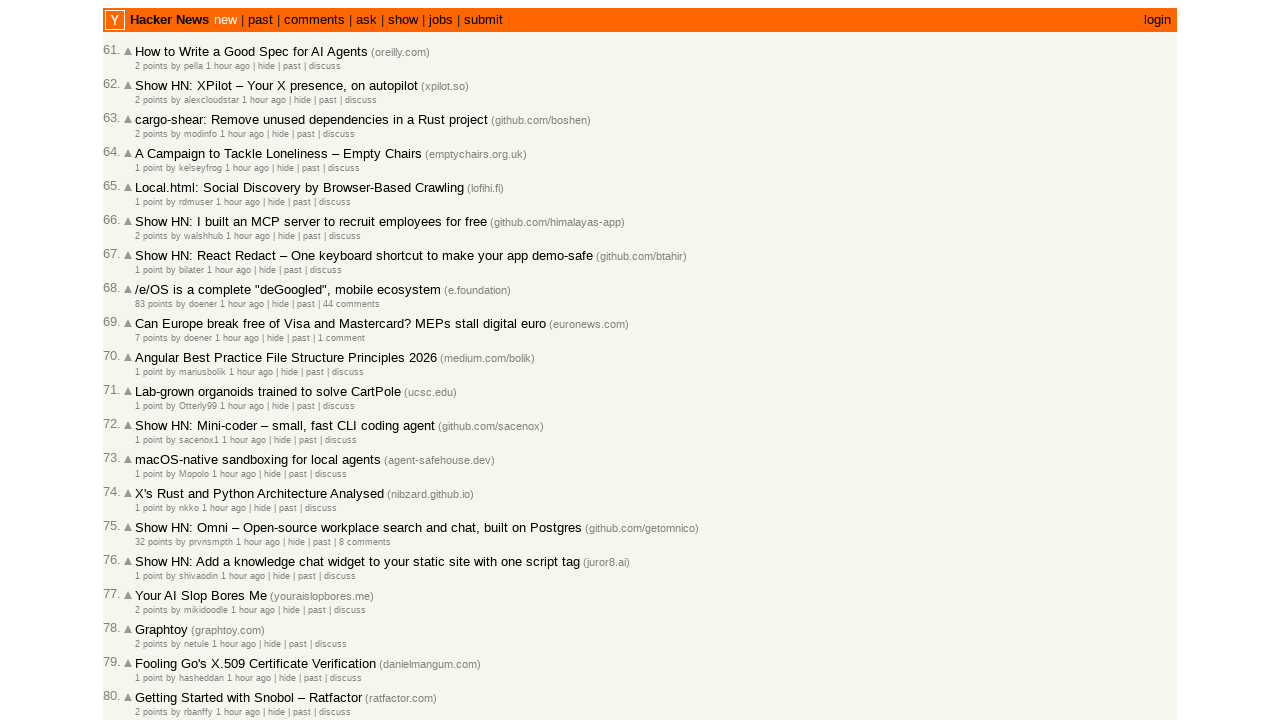

Parsed timestamps: previous=2026-03-02, current=2026-03-02
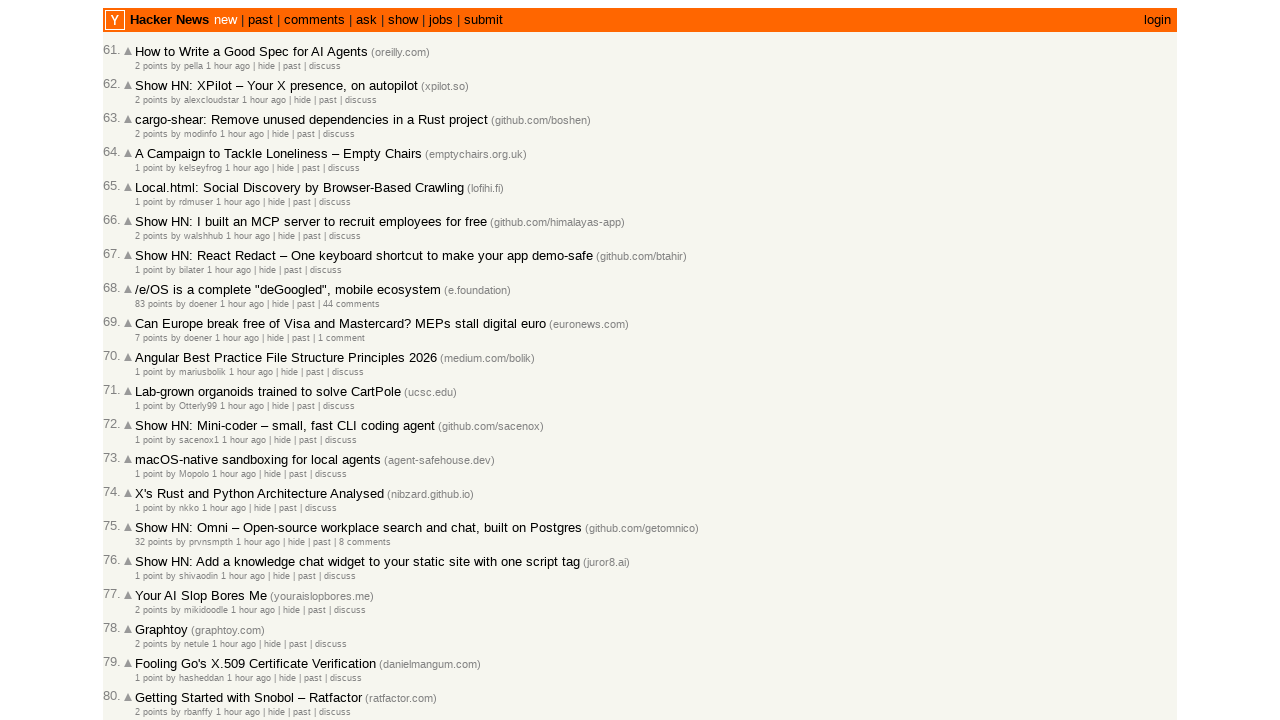

Checked article 77/100, moving to next article
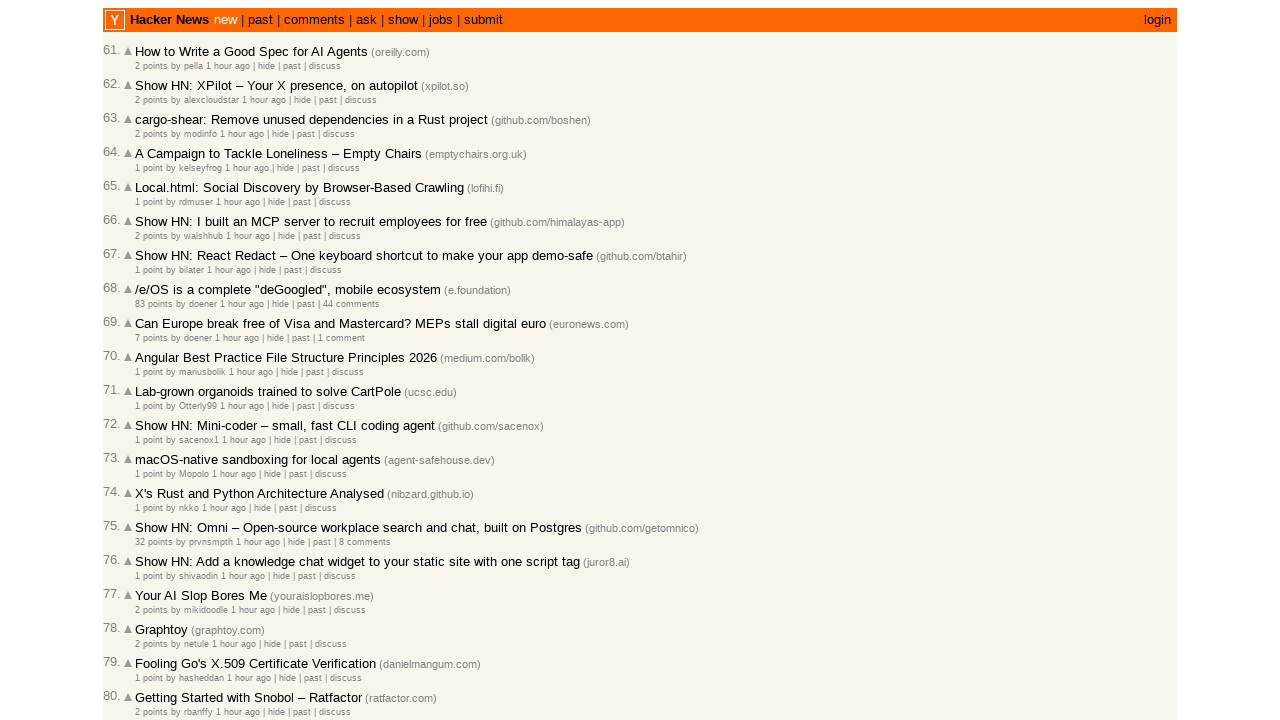

Located all age elements on the page
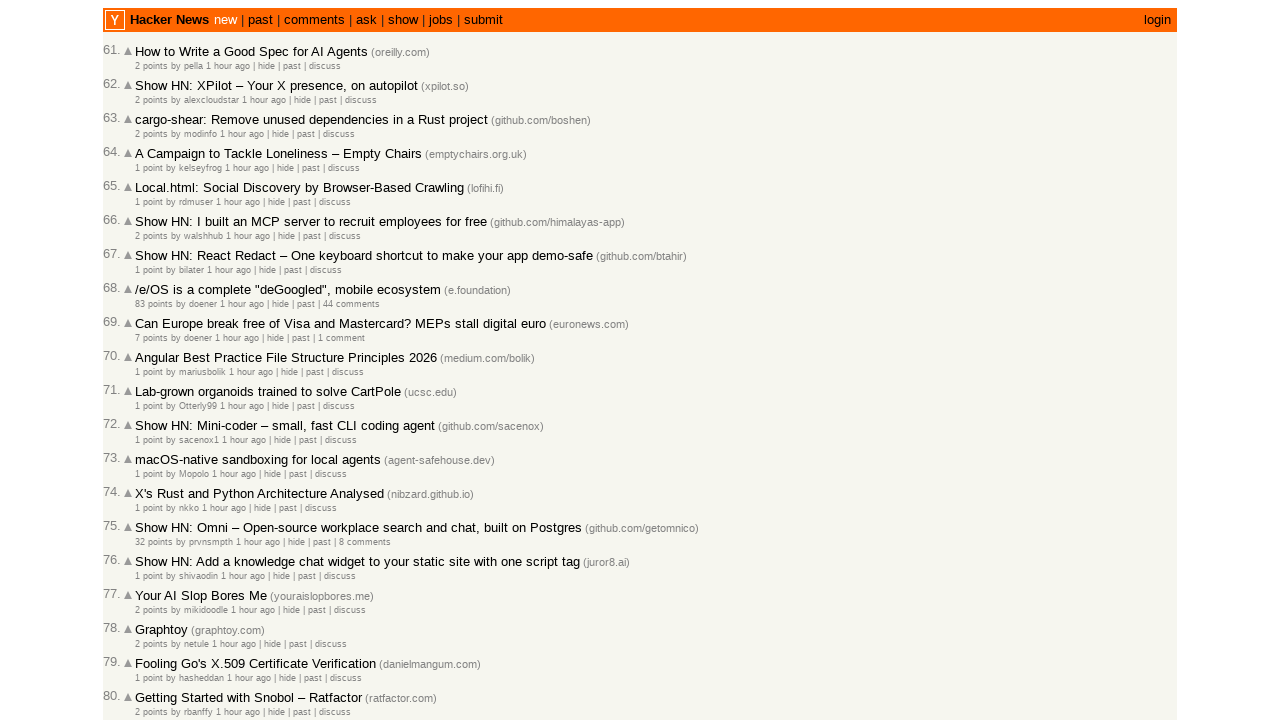

Counted age elements, next page index: 29
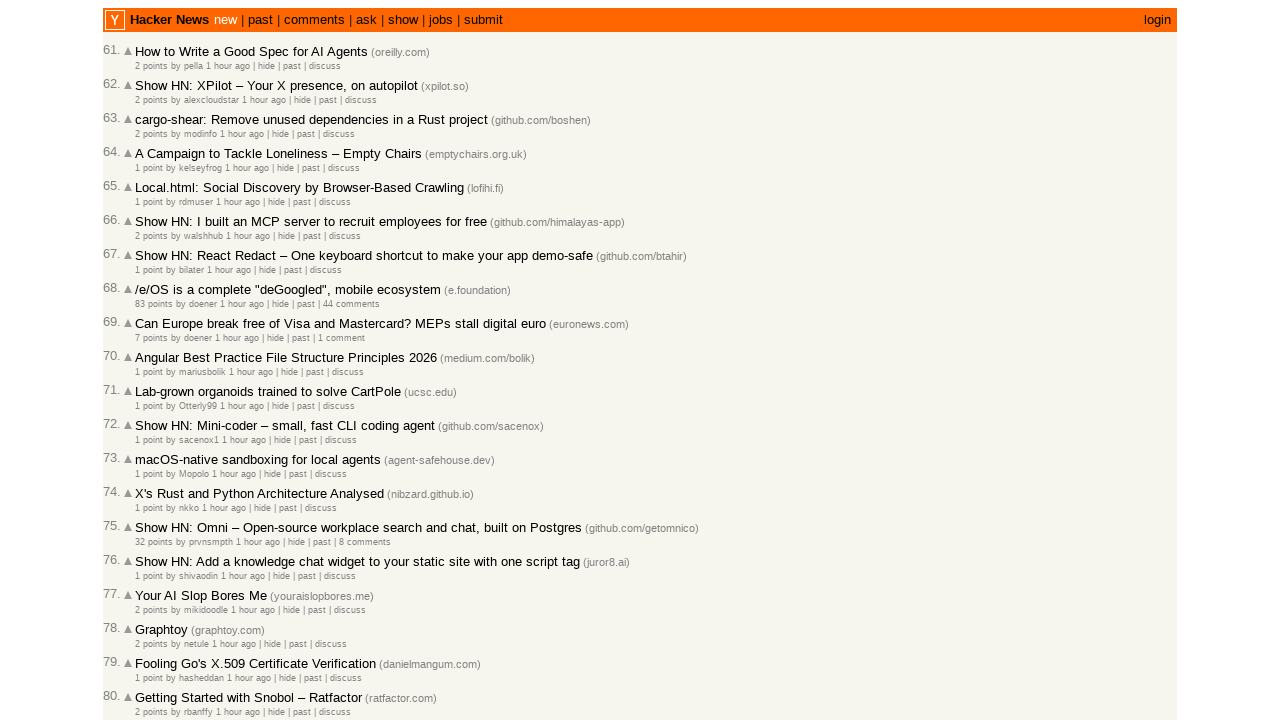

Selected age element at index 17
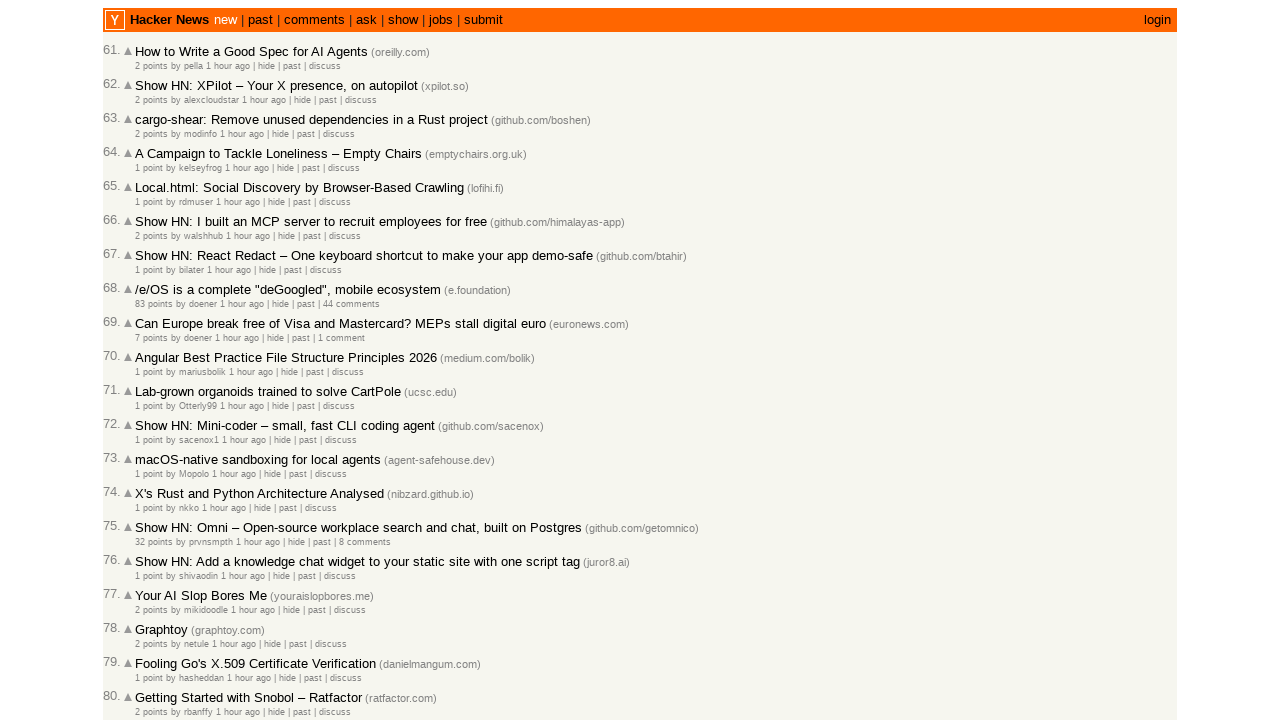

Retrieved timestamp attribute: 2026-03-02T08:51:32 1772441492
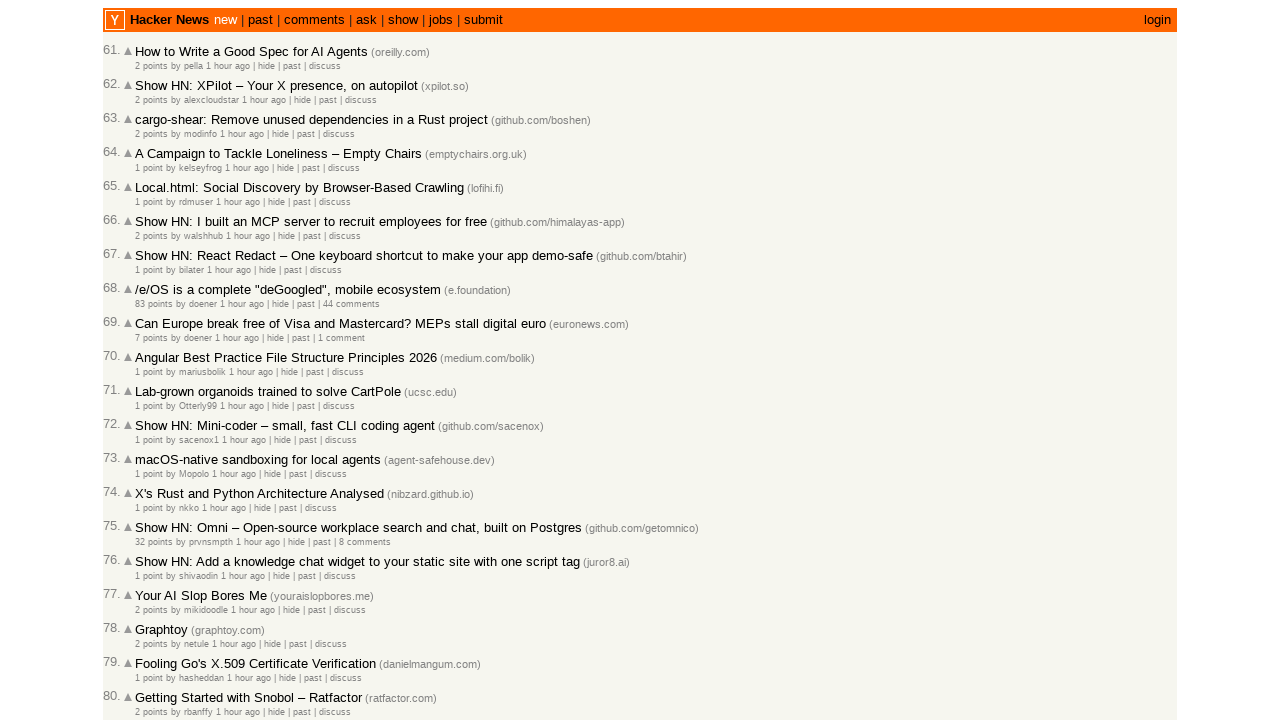

Parsed timestamps: previous=2026-03-02, current=2026-03-02
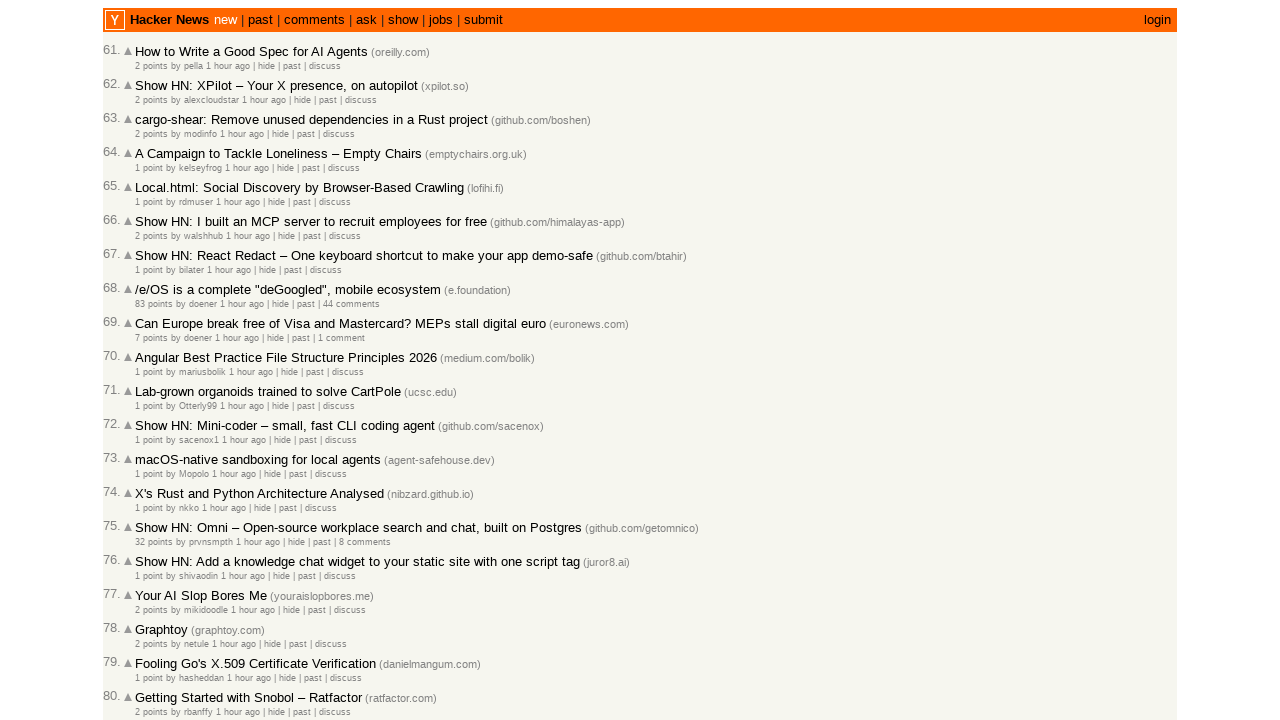

Checked article 78/100, moving to next article
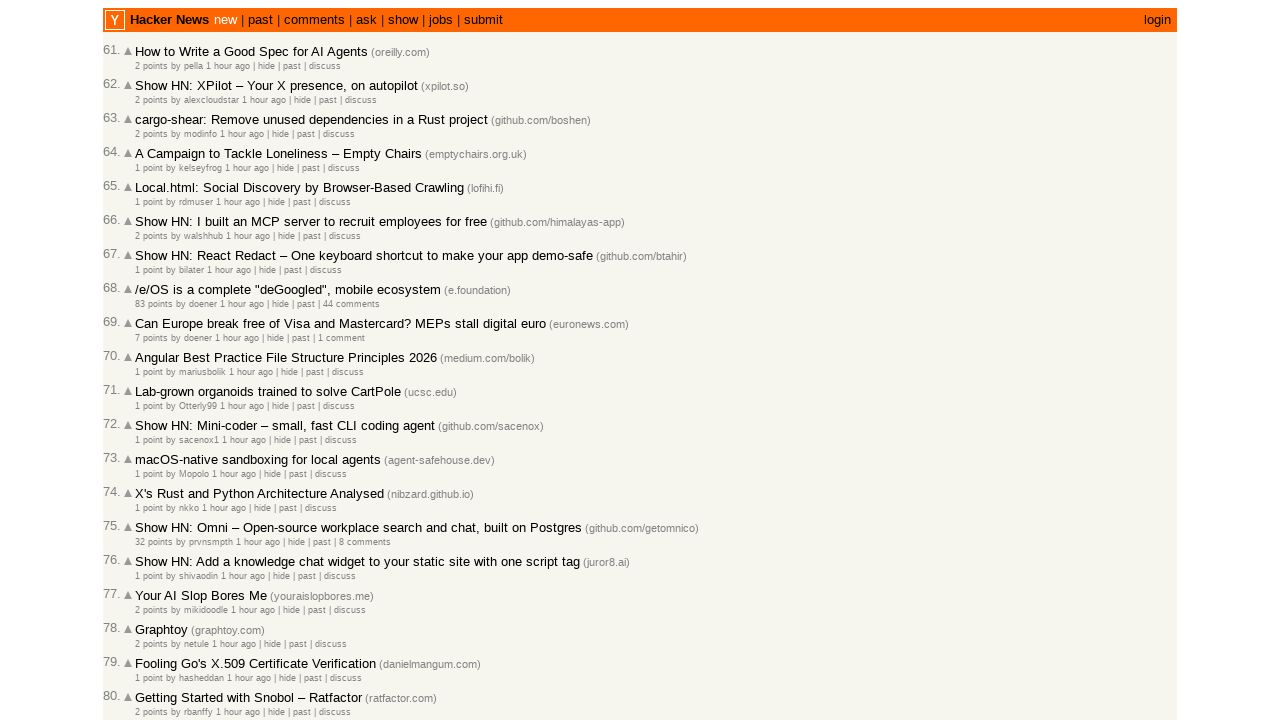

Located all age elements on the page
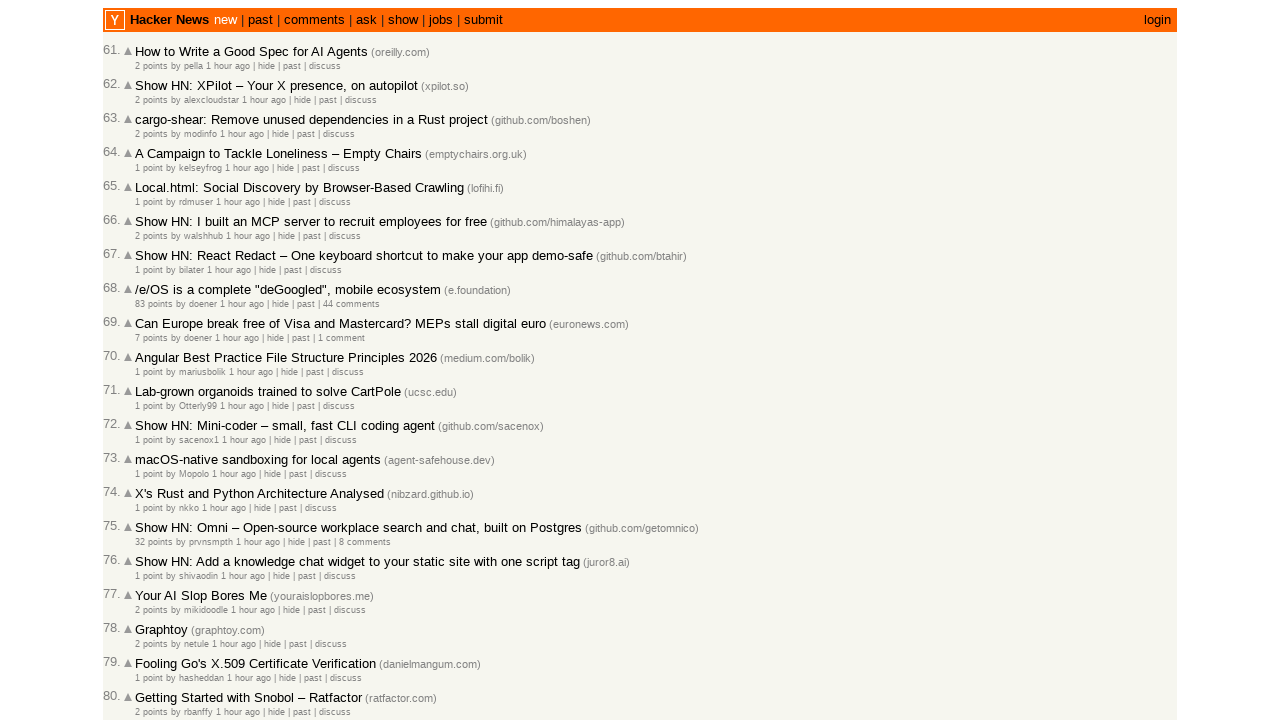

Counted age elements, next page index: 29
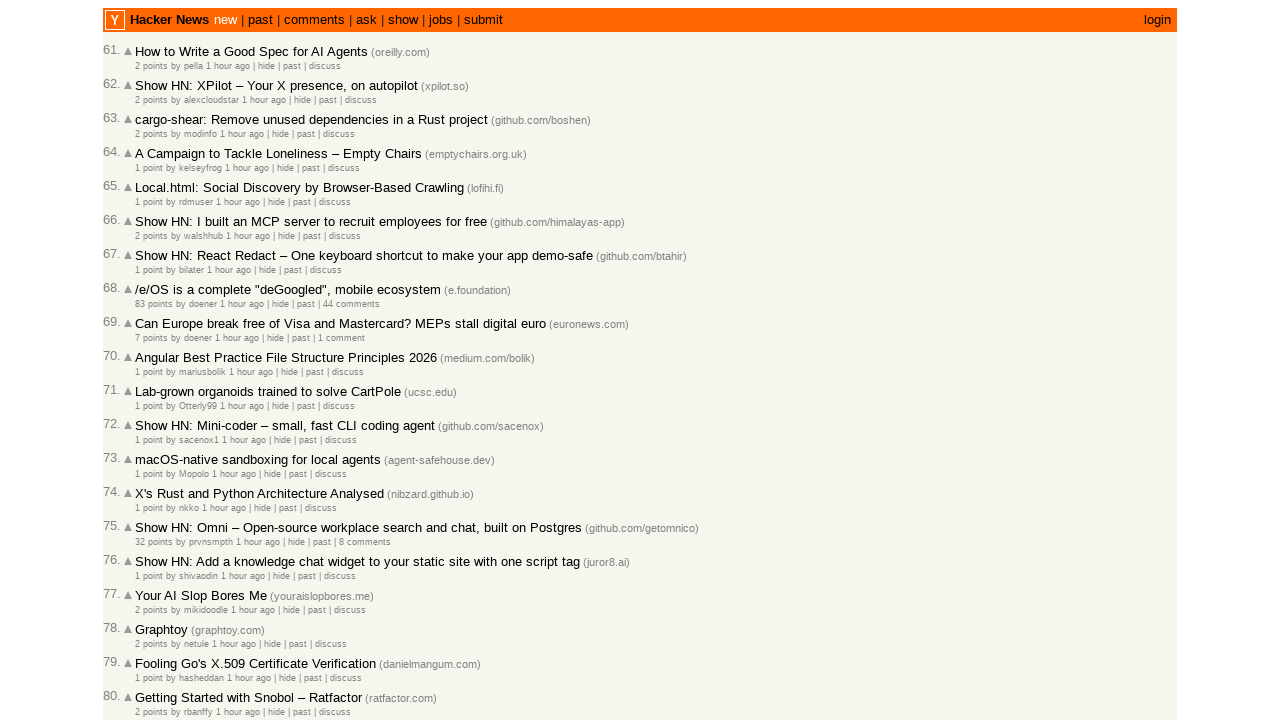

Selected age element at index 18
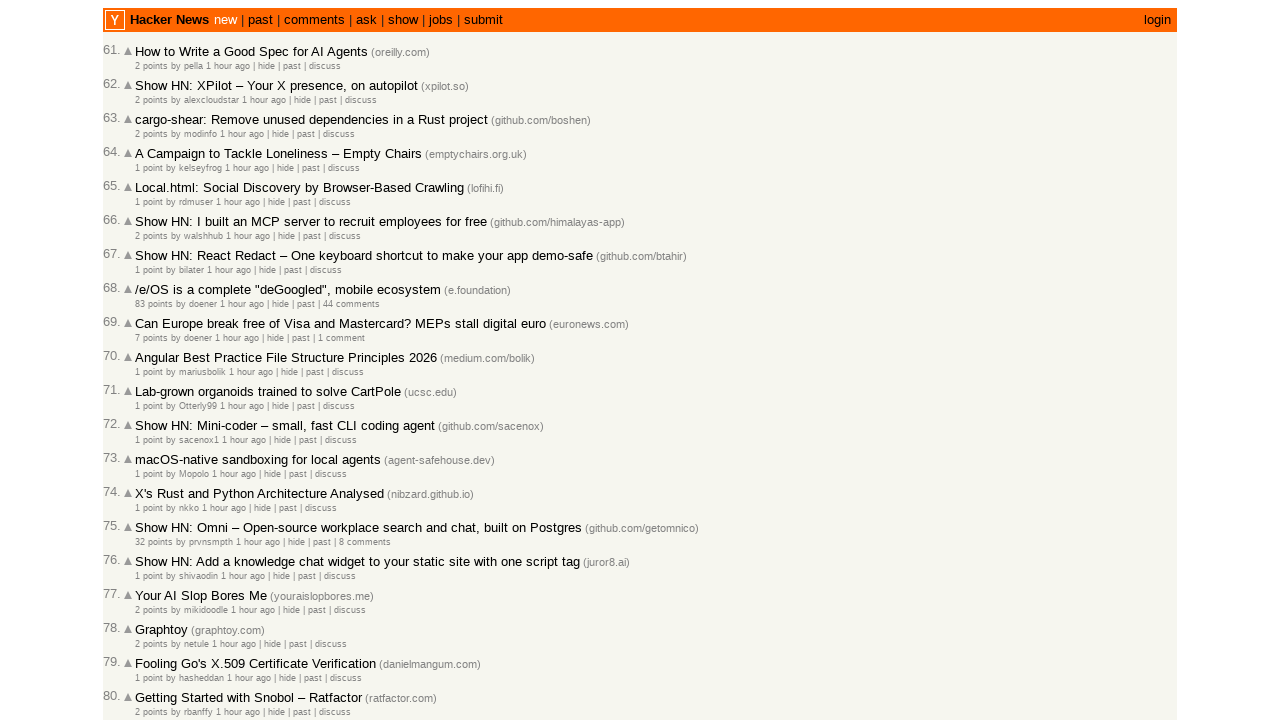

Retrieved timestamp attribute: 2026-03-02T08:51:23 1772441483
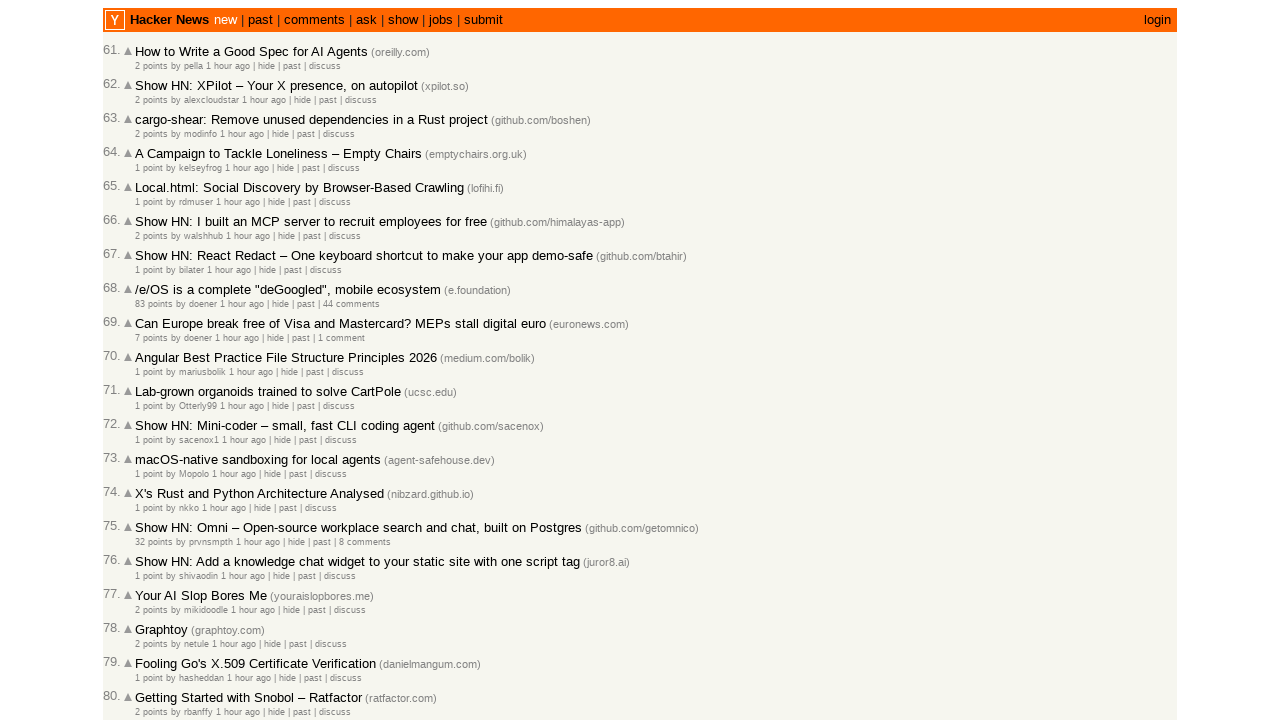

Parsed timestamps: previous=2026-03-02, current=2026-03-02
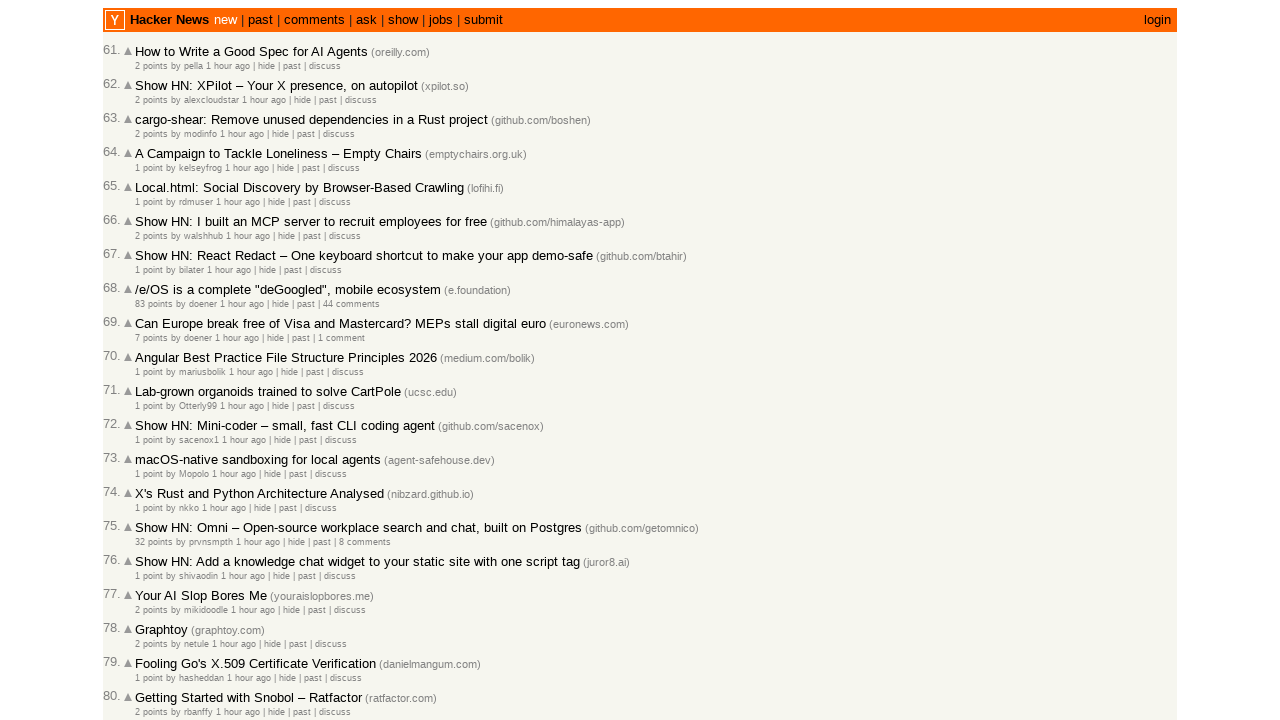

Checked article 79/100, moving to next article
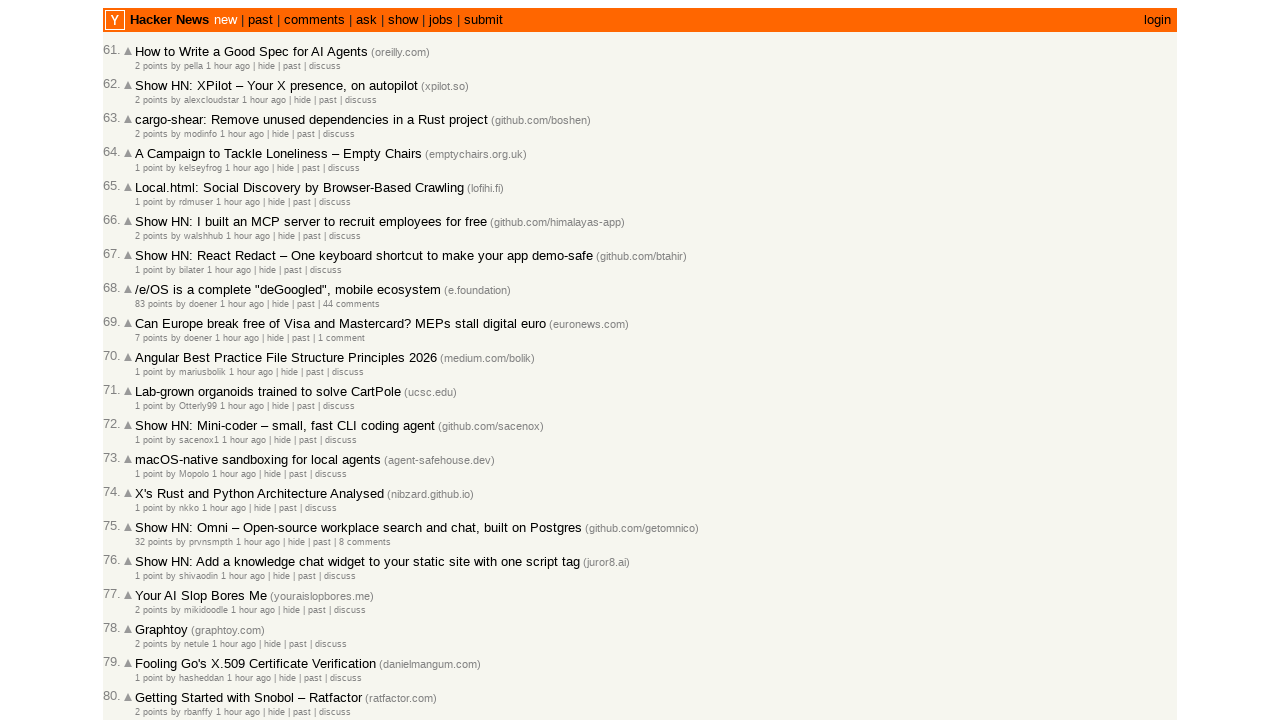

Located all age elements on the page
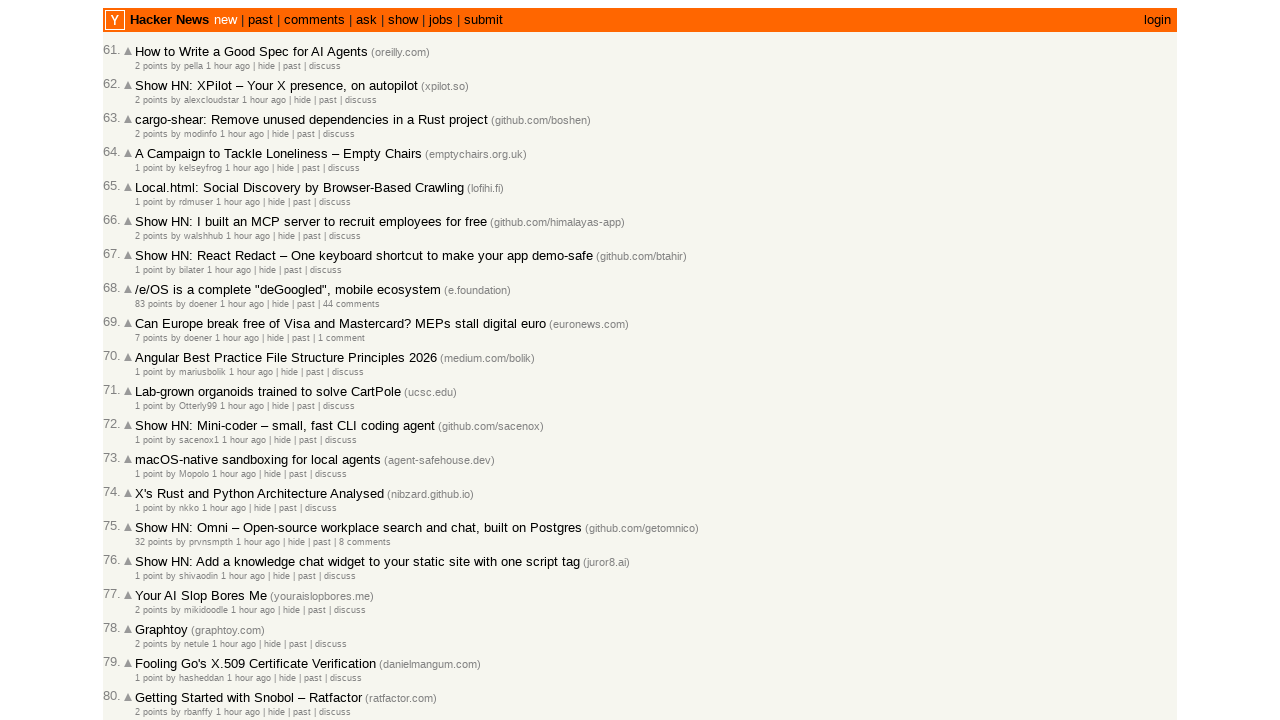

Counted age elements, next page index: 29
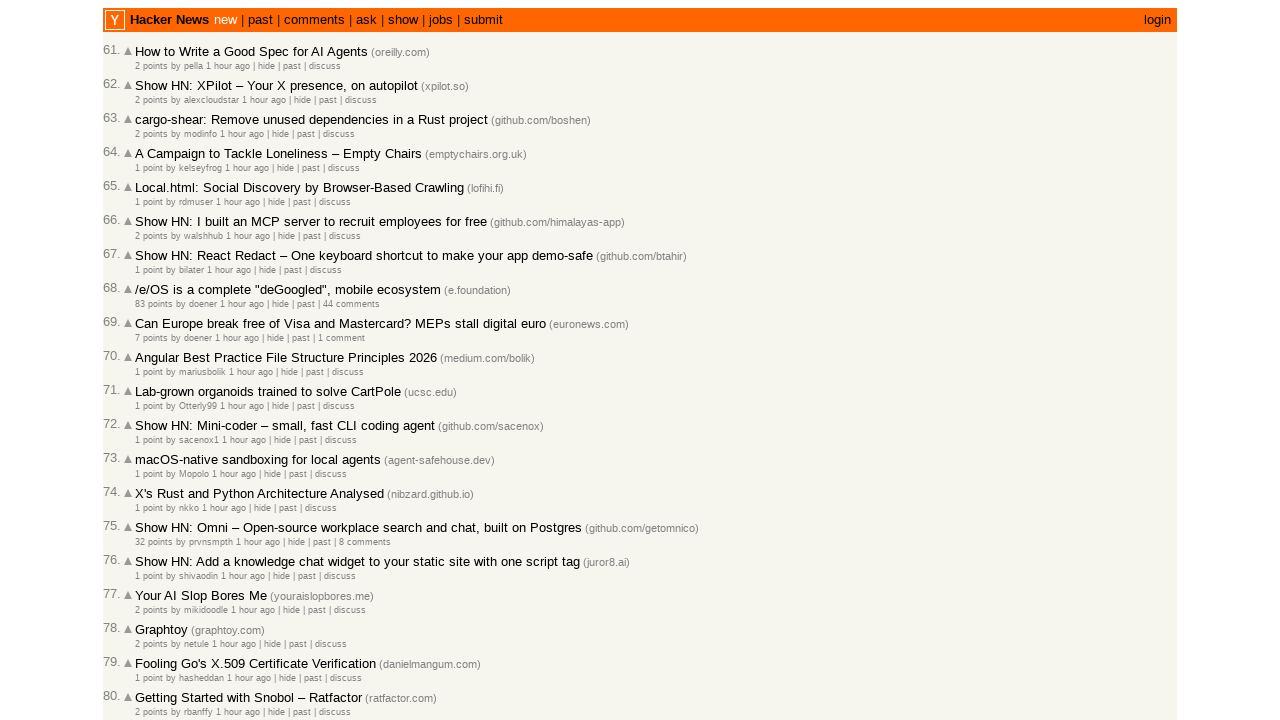

Selected age element at index 19
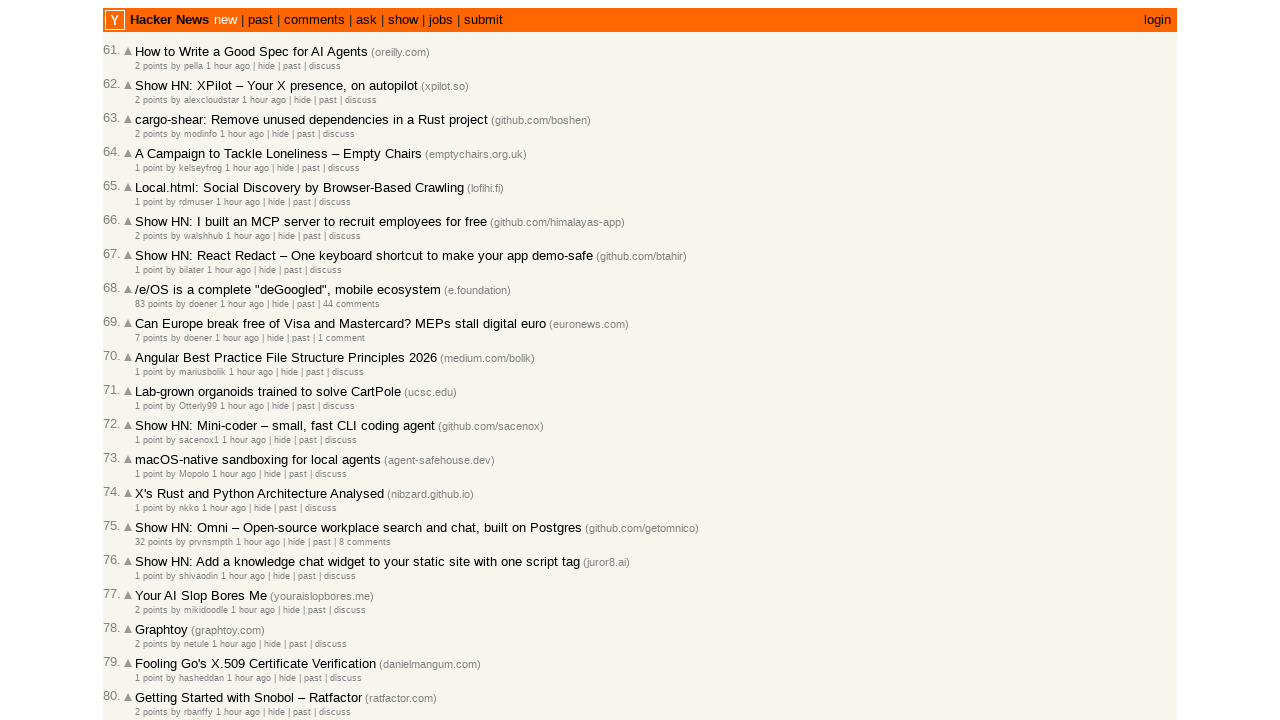

Retrieved timestamp attribute: 2026-03-02T08:40:10 1772440810
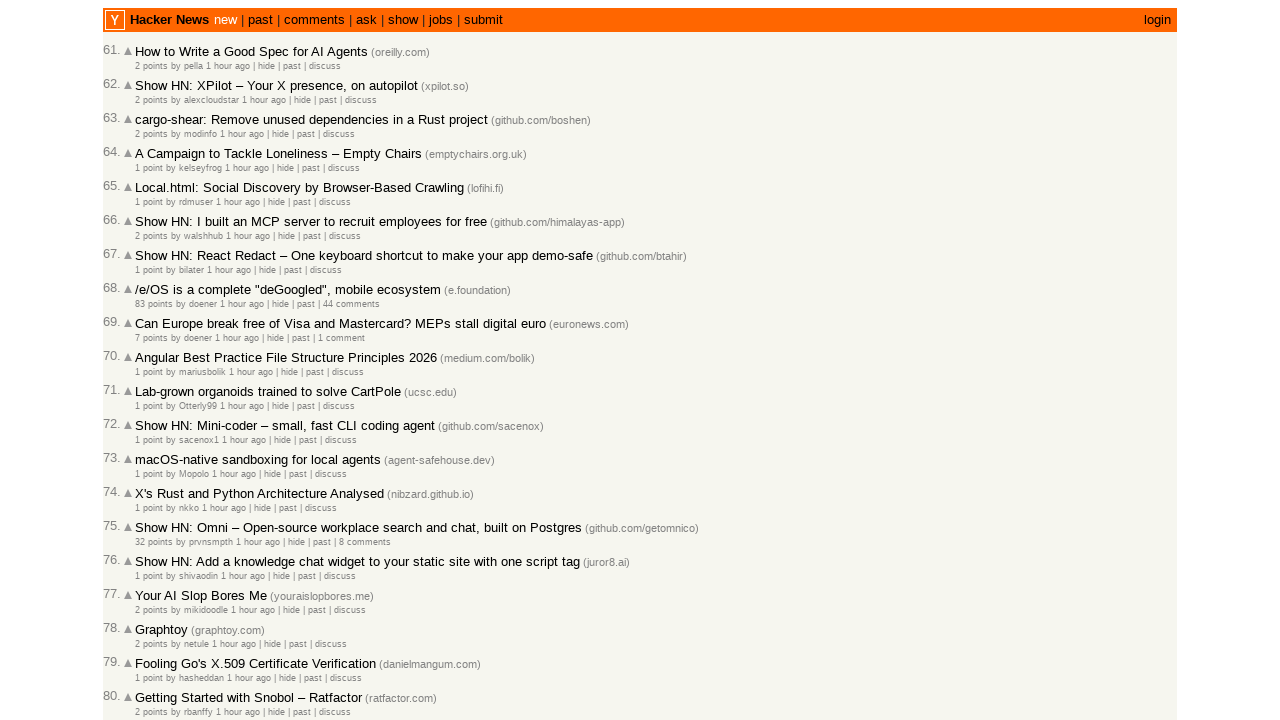

Parsed timestamps: previous=2026-03-02, current=2026-03-02
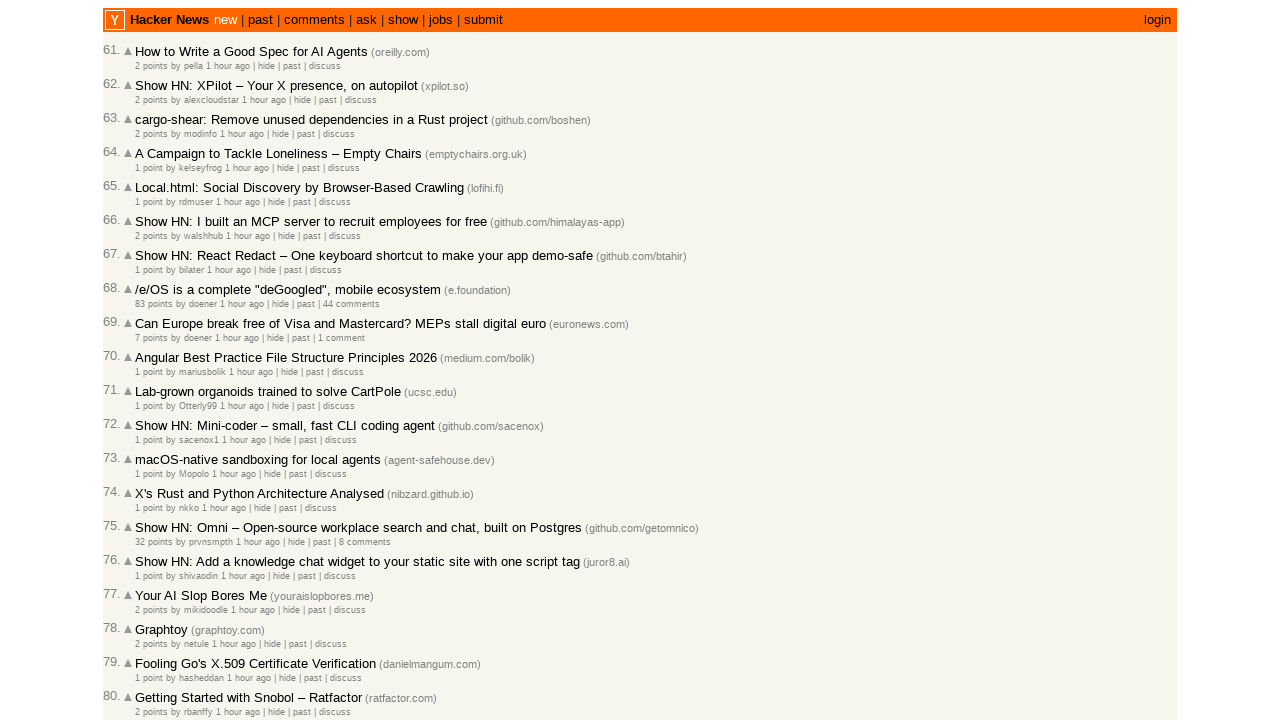

Checked article 80/100, moving to next article
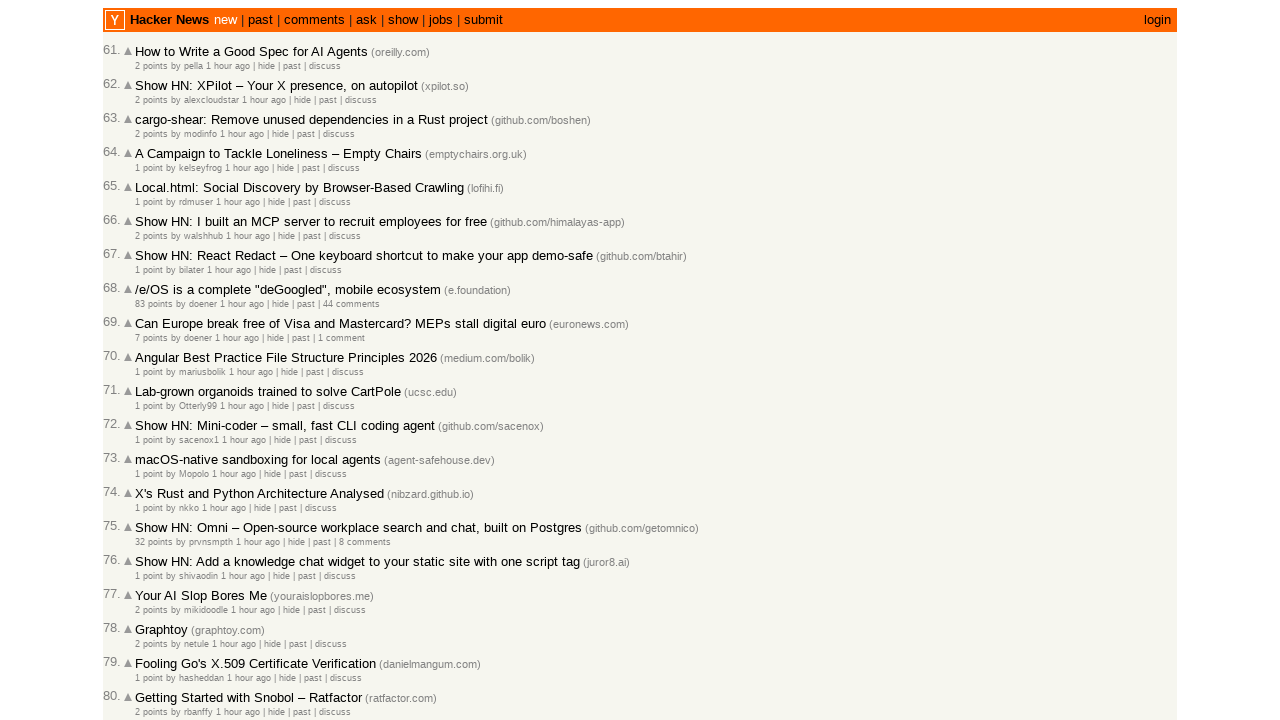

Located all age elements on the page
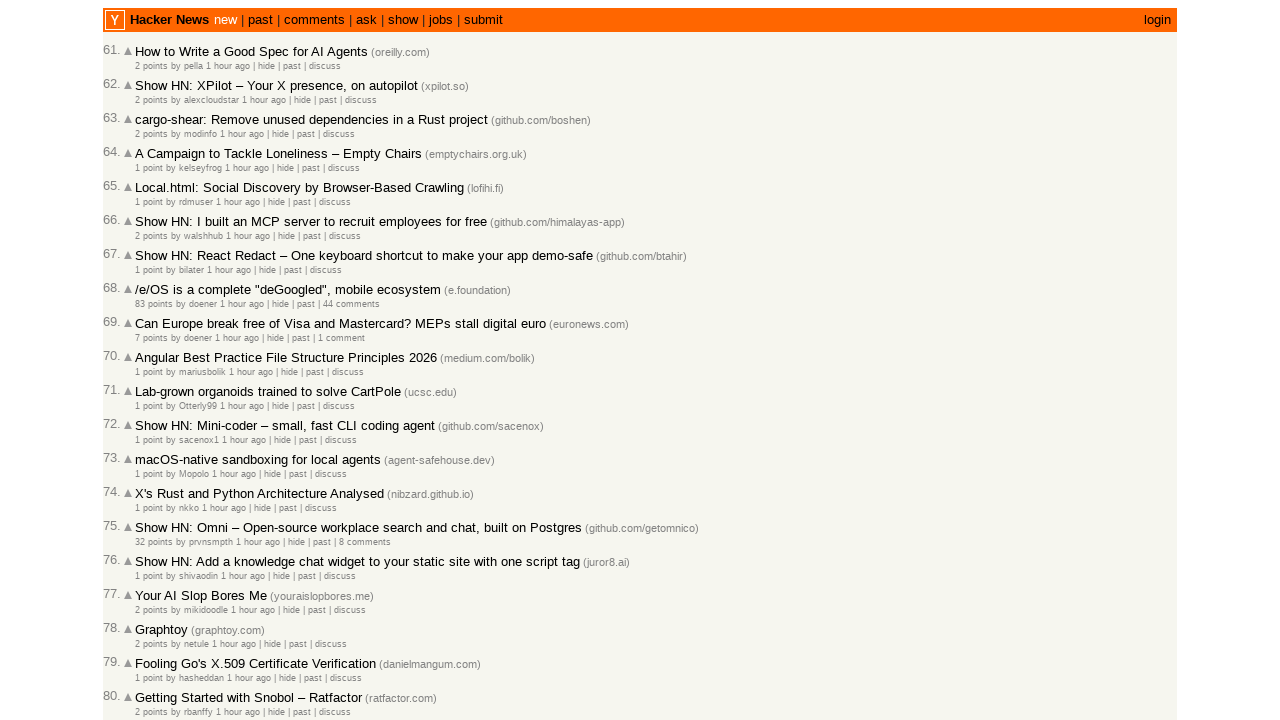

Counted age elements, next page index: 29
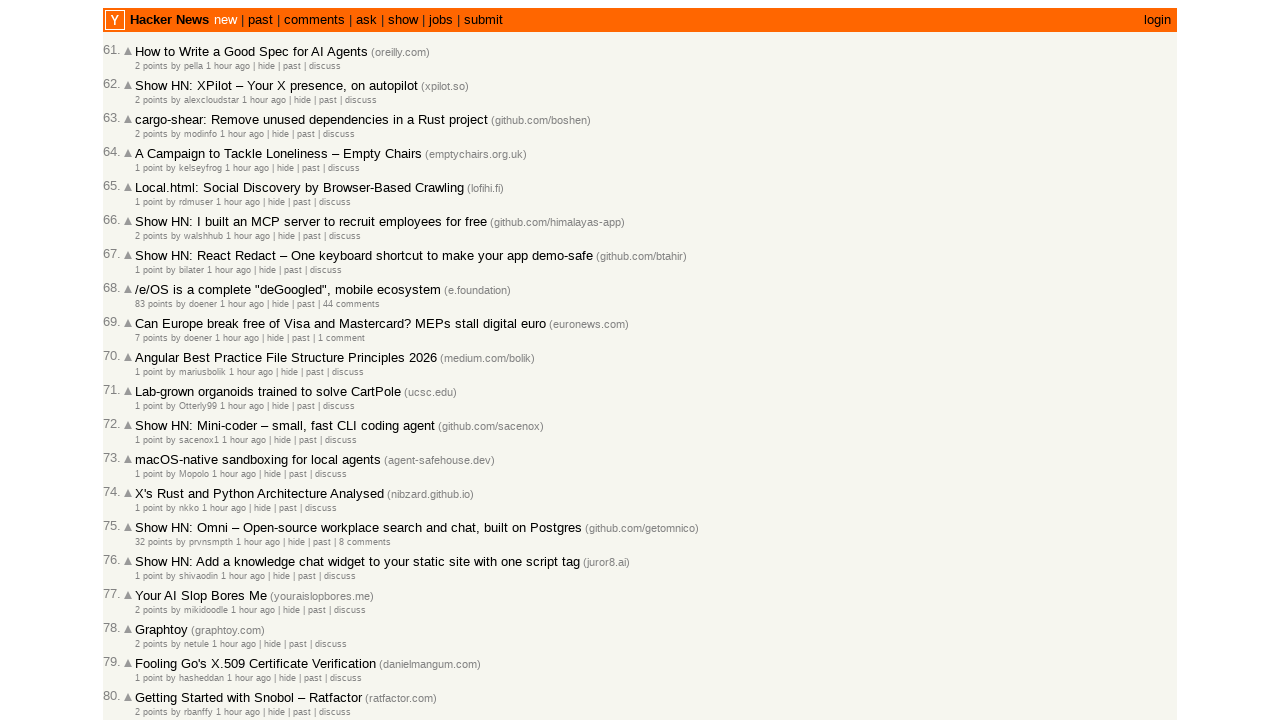

Selected age element at index 20
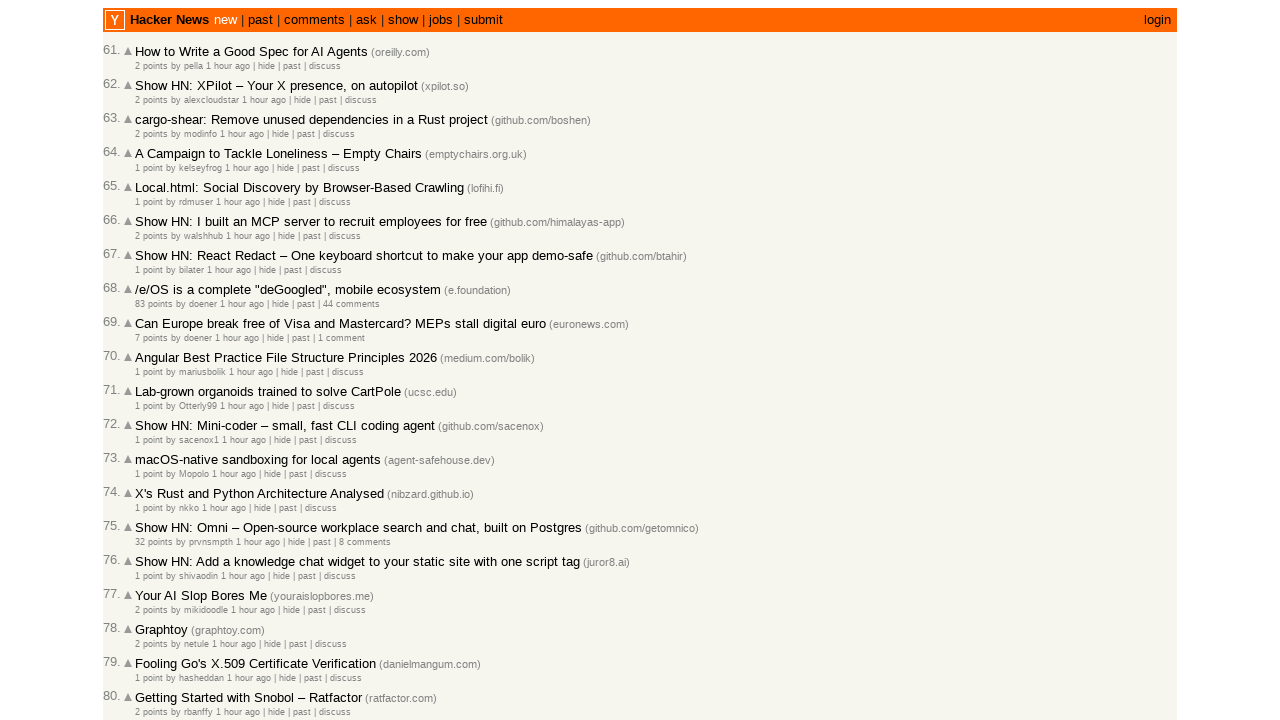

Retrieved timestamp attribute: 2026-03-02T08:39:45 1772440785
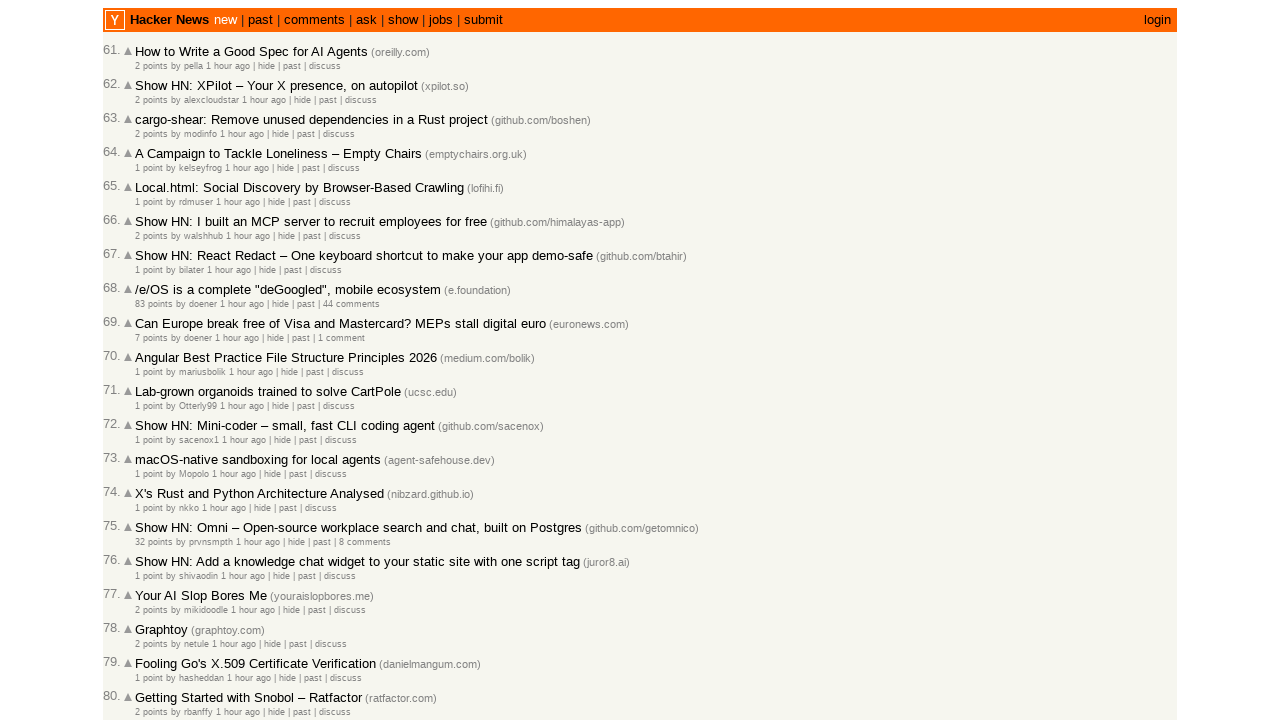

Parsed timestamps: previous=2026-03-02, current=2026-03-02
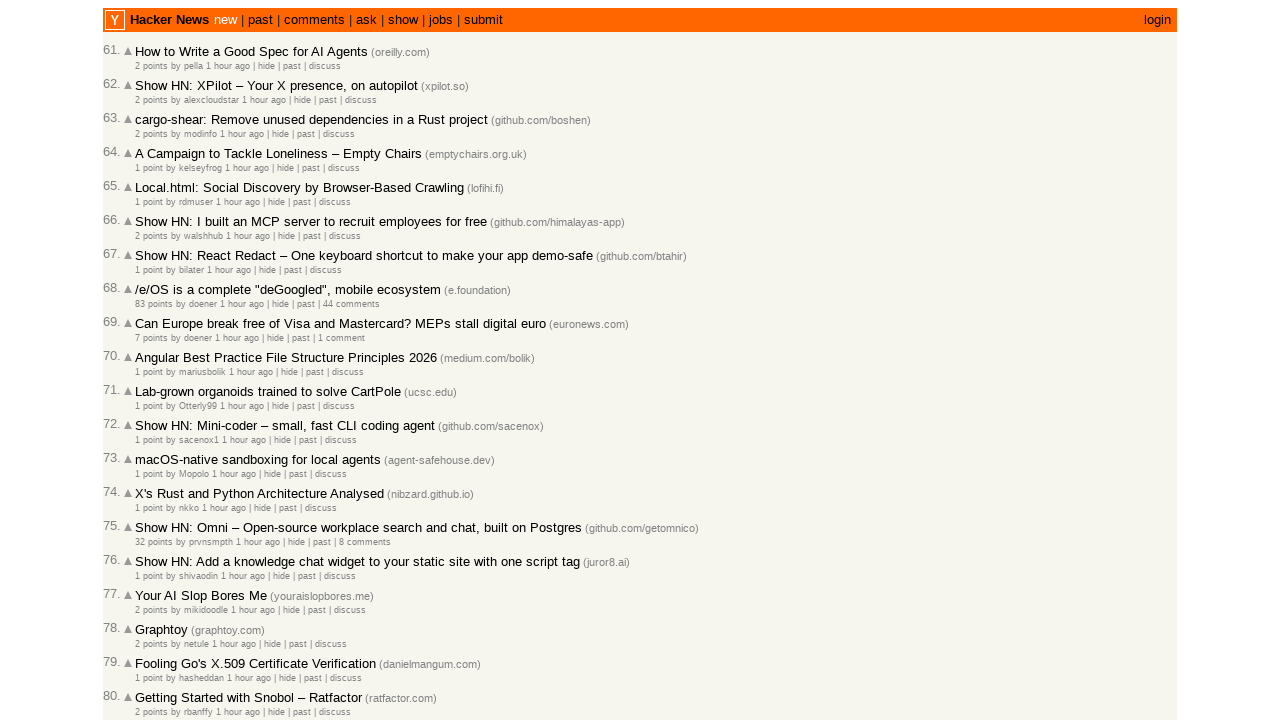

Checked article 81/100, moving to next article
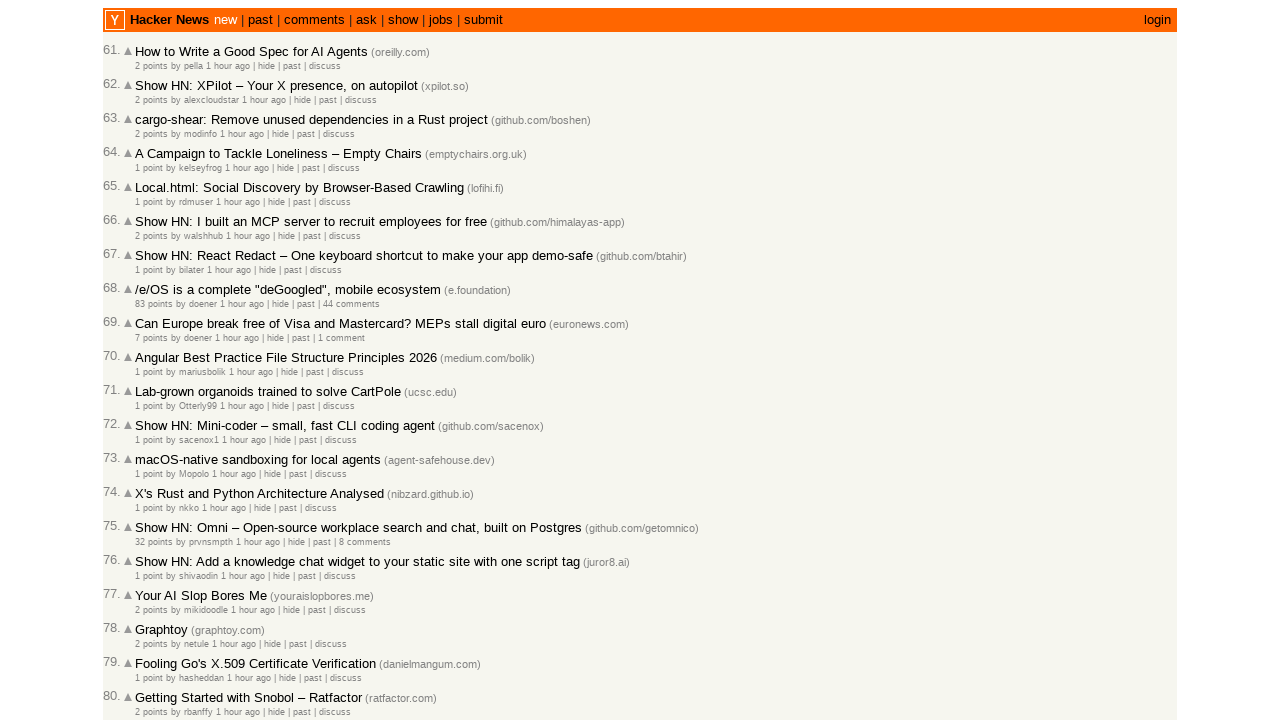

Located all age elements on the page
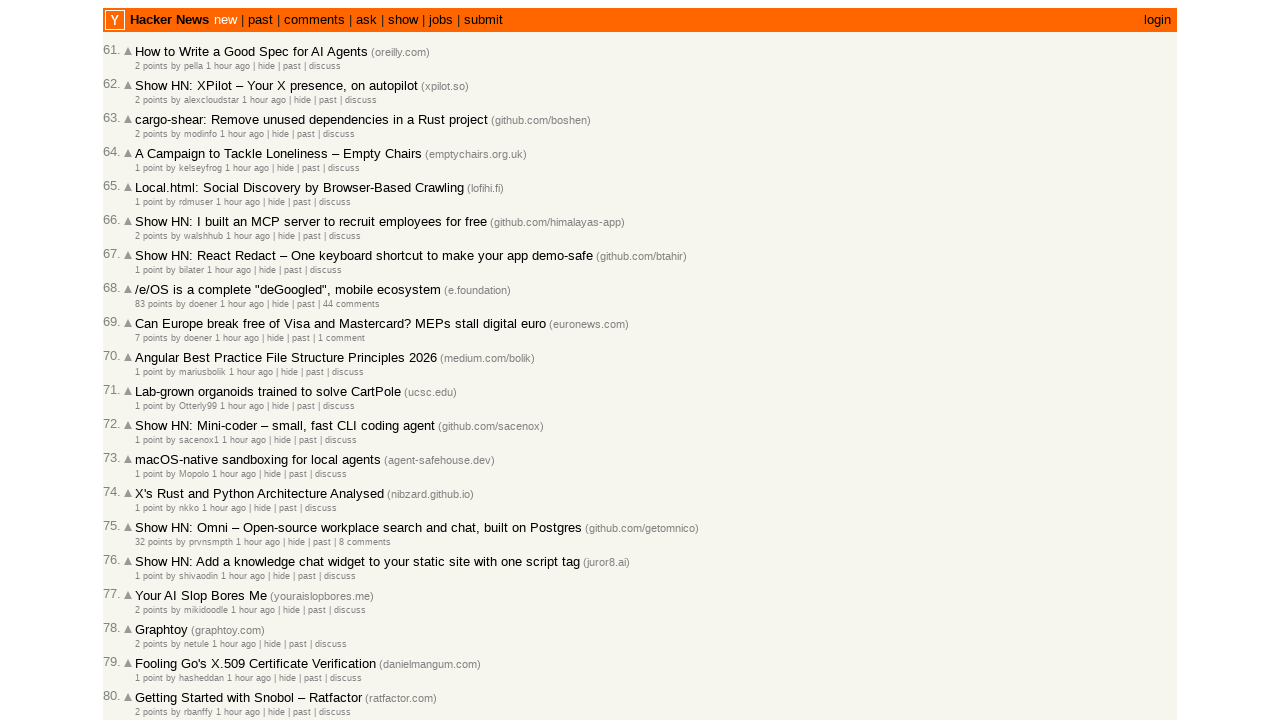

Counted age elements, next page index: 29
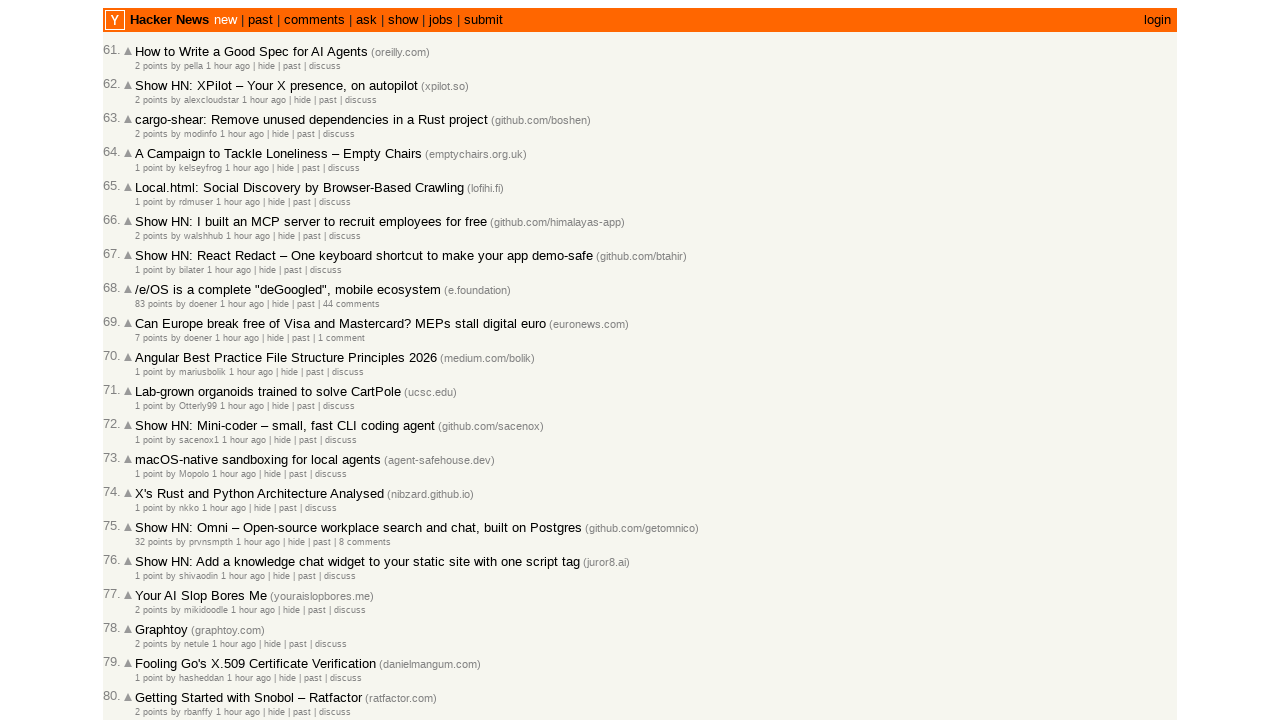

Selected age element at index 21
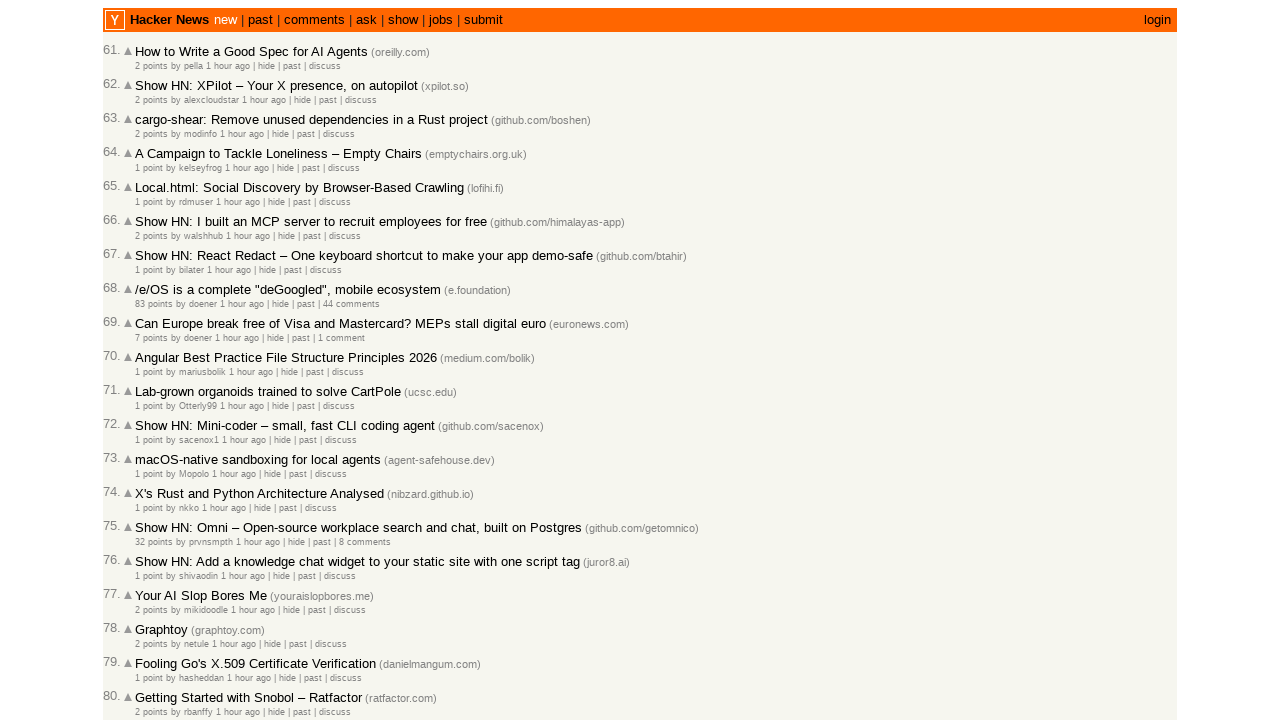

Retrieved timestamp attribute: 2026-03-02T08:35:48 1772440548
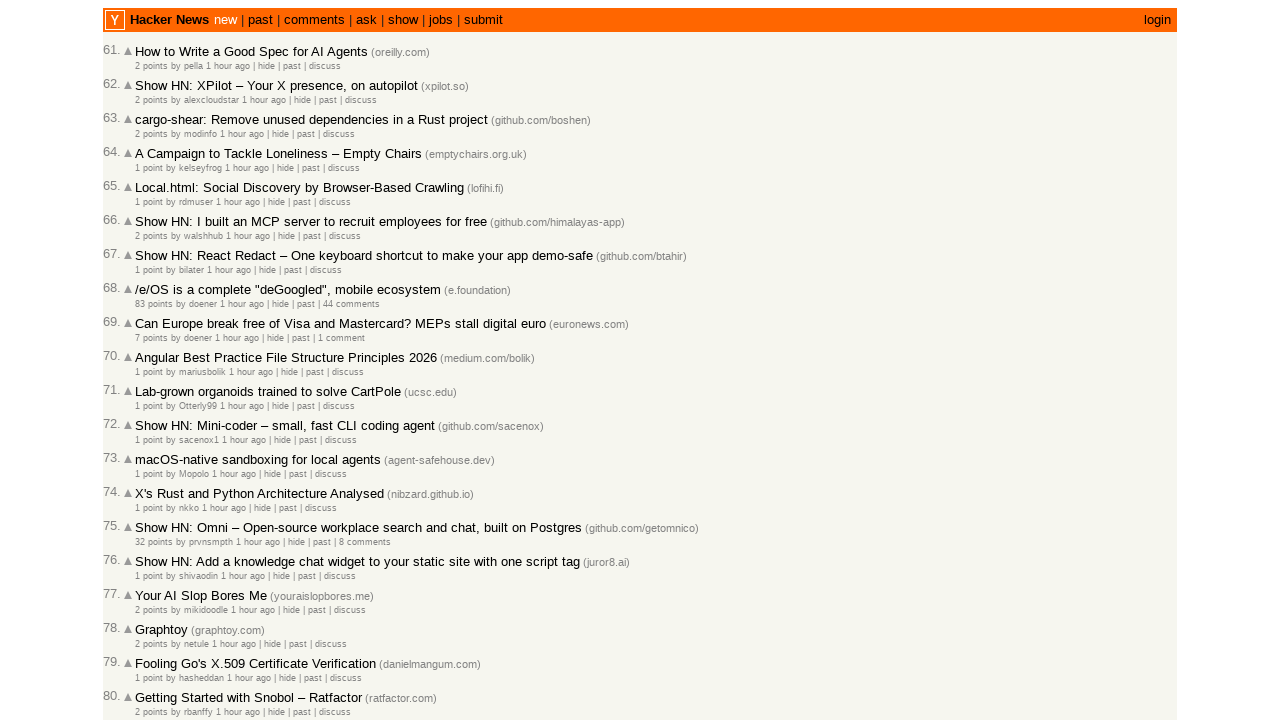

Parsed timestamps: previous=2026-03-02, current=2026-03-02
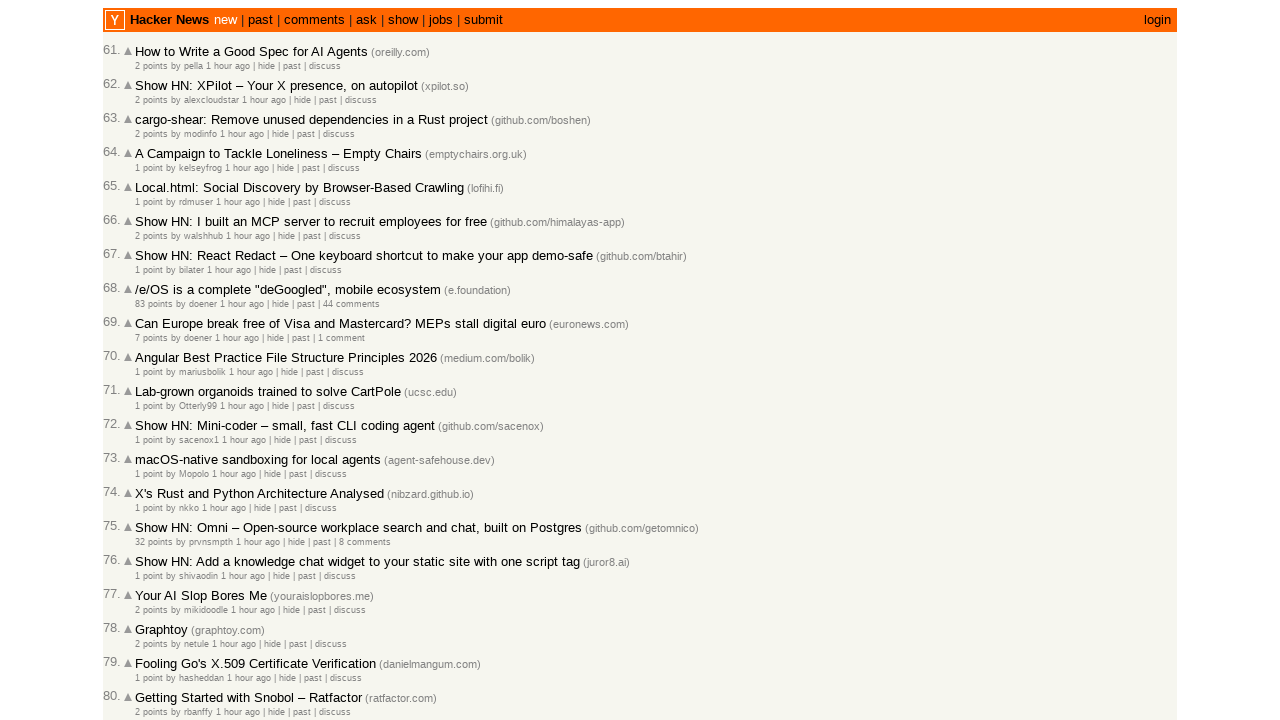

Checked article 82/100, moving to next article
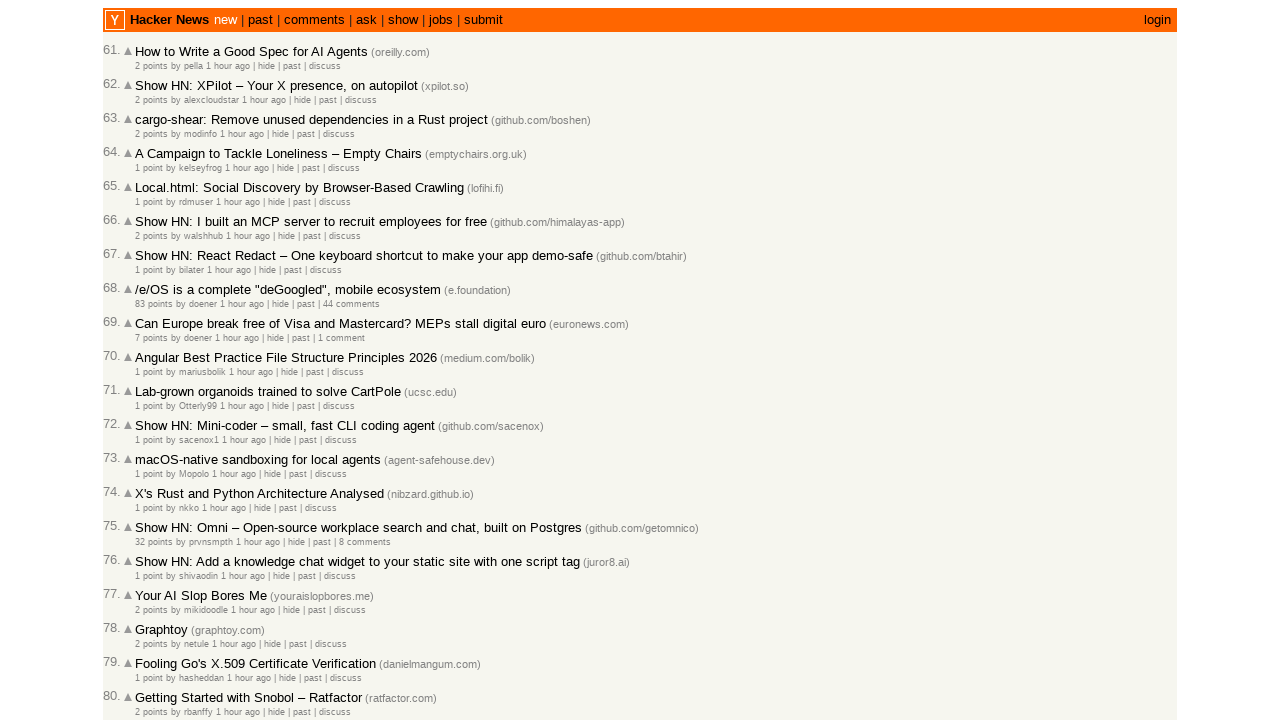

Located all age elements on the page
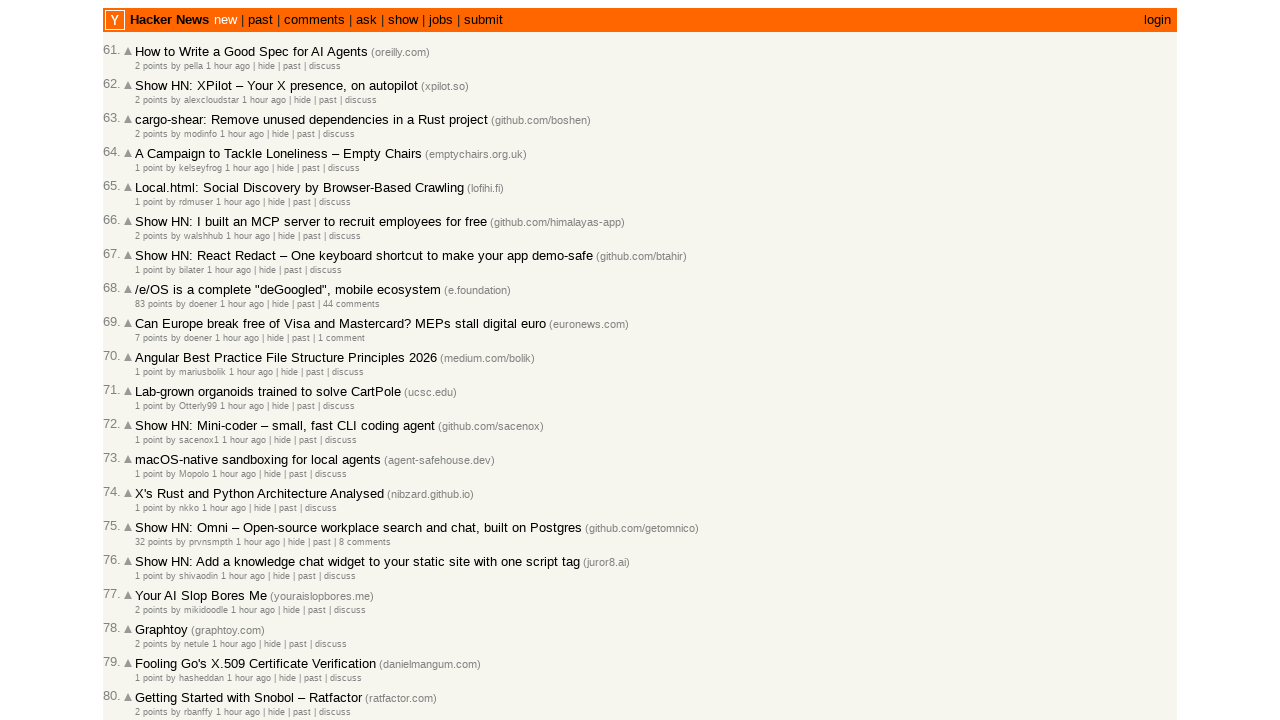

Counted age elements, next page index: 29
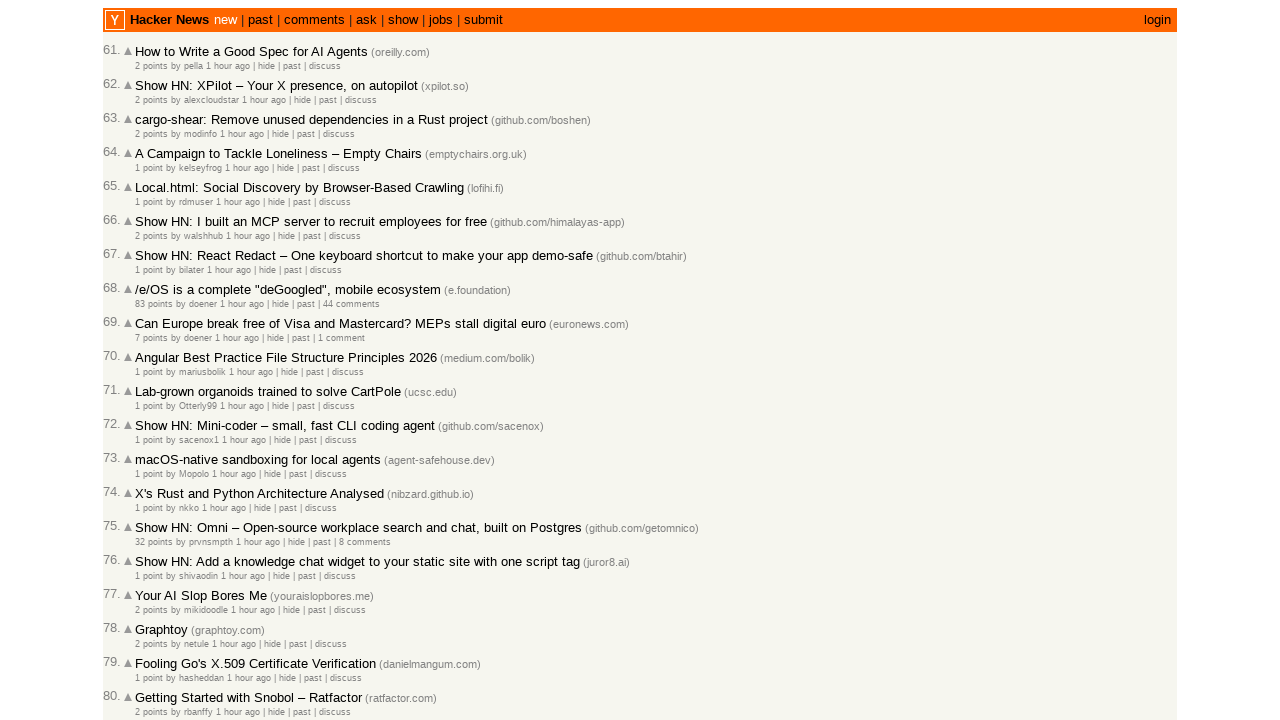

Selected age element at index 22
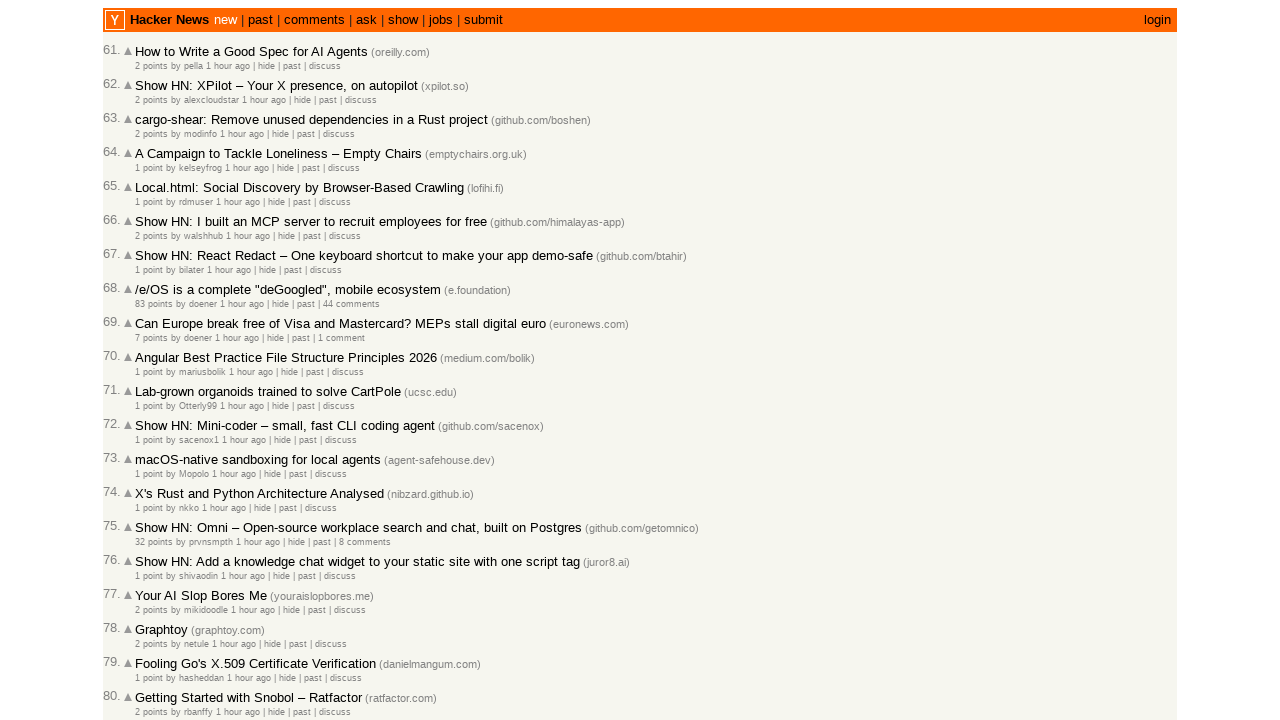

Retrieved timestamp attribute: 2026-03-02T08:35:18 1772440518
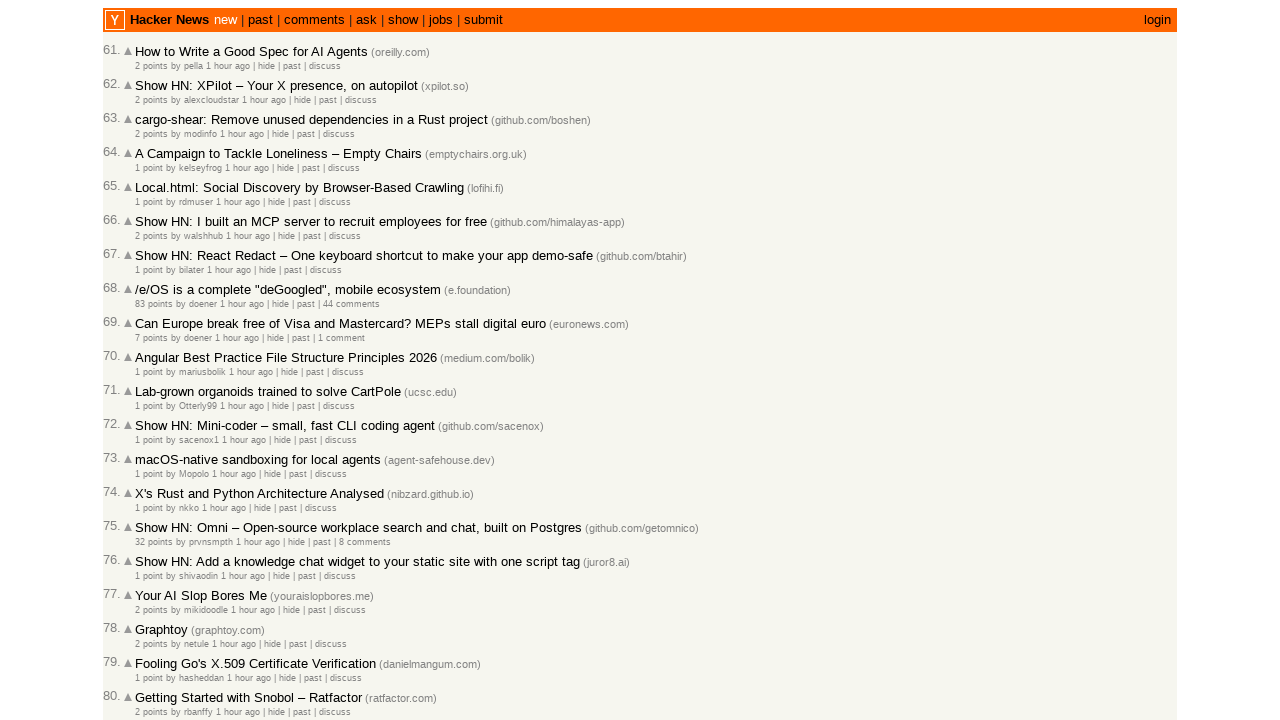

Parsed timestamps: previous=2026-03-02, current=2026-03-02
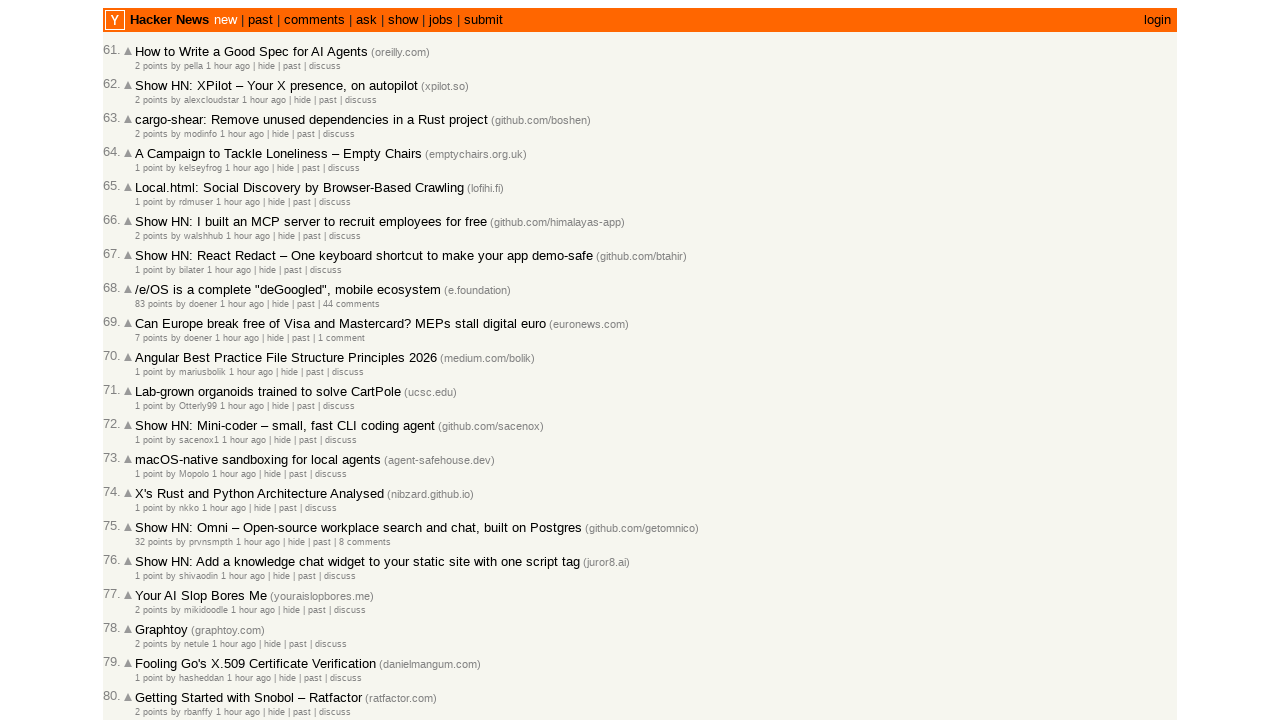

Checked article 83/100, moving to next article
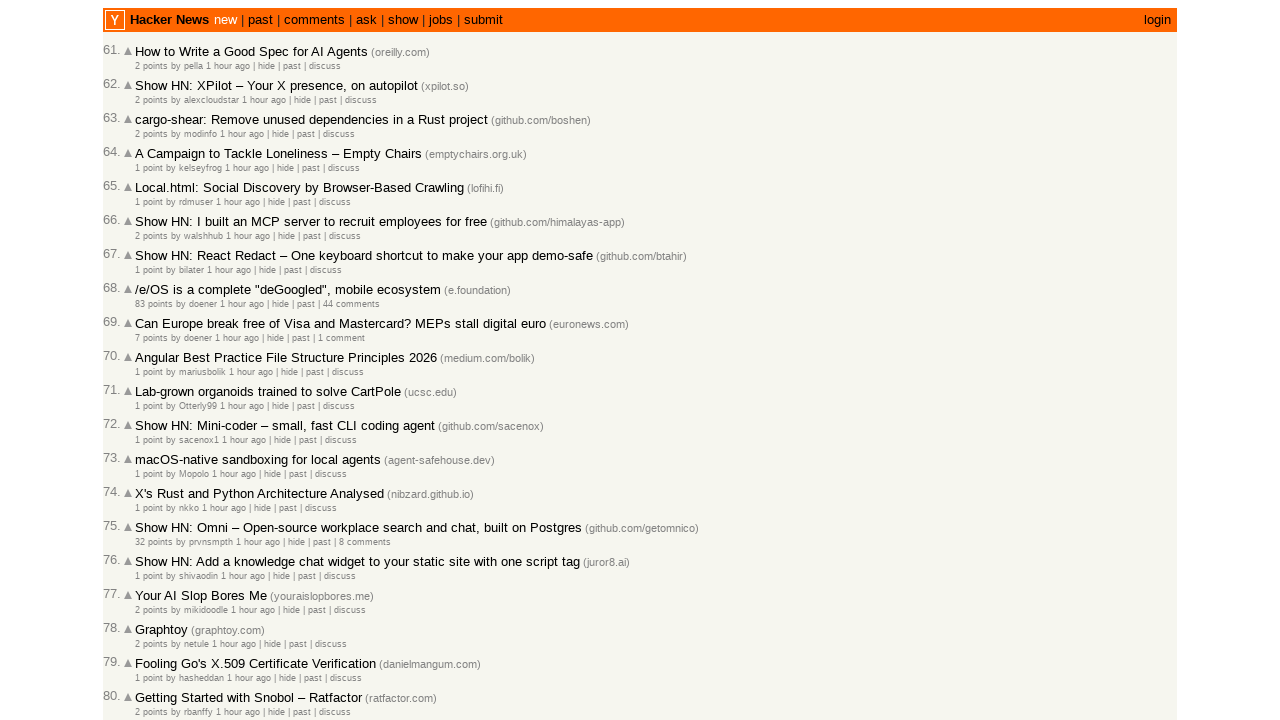

Located all age elements on the page
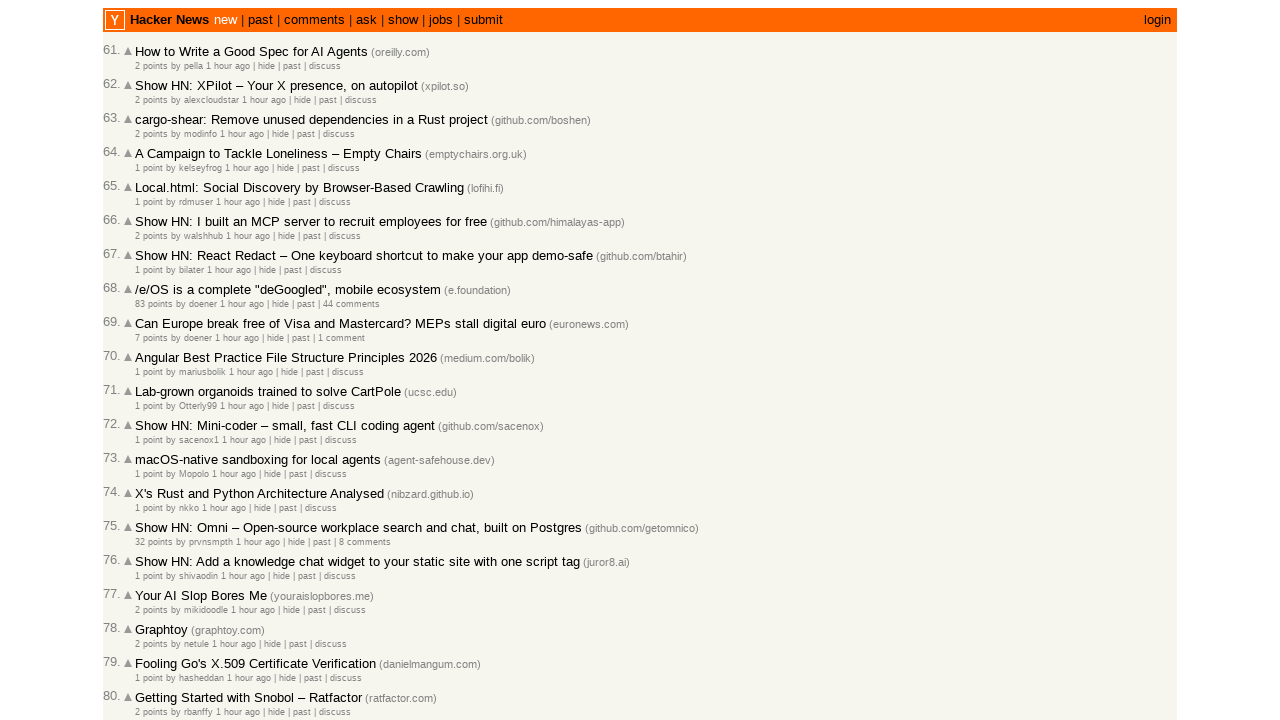

Counted age elements, next page index: 29
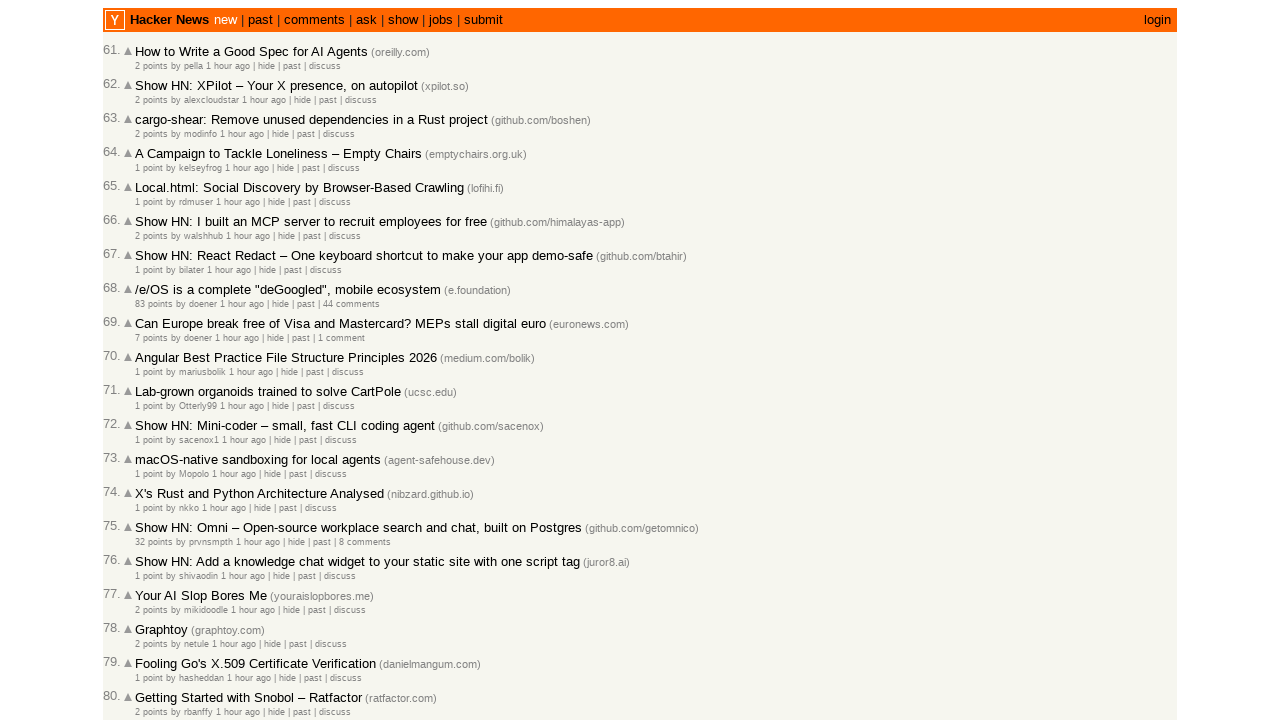

Selected age element at index 23
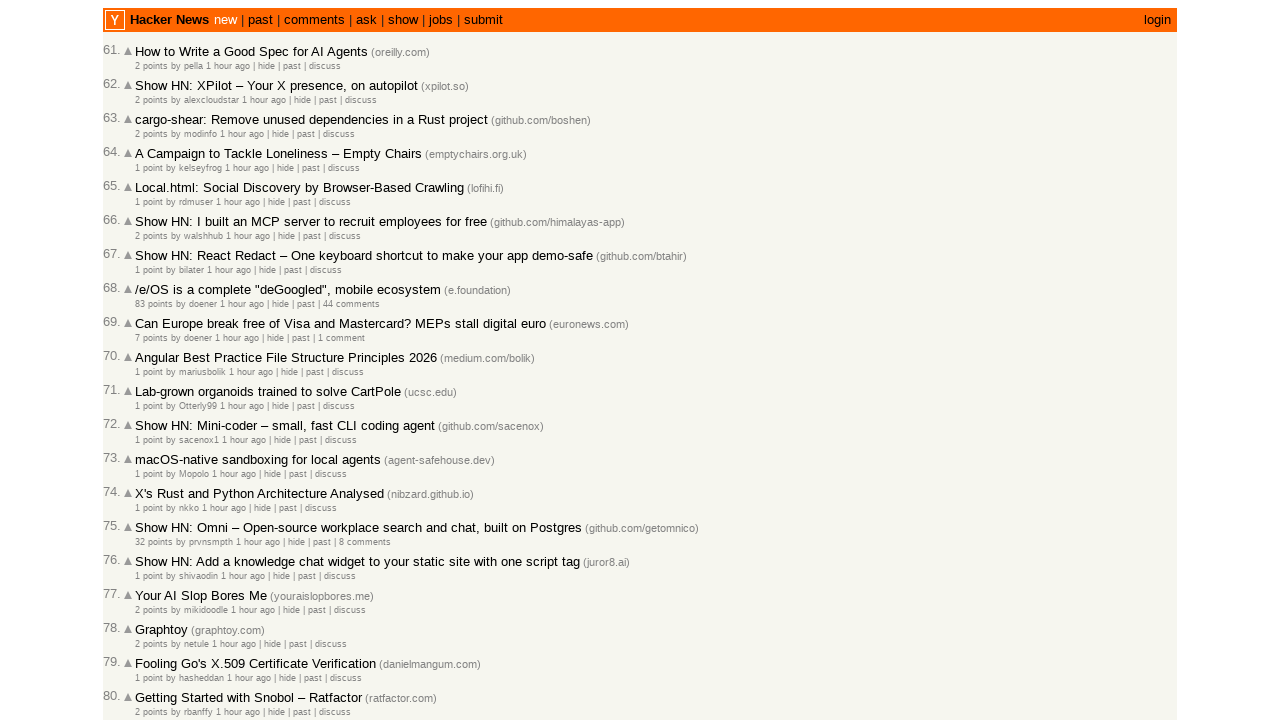

Retrieved timestamp attribute: 2026-03-02T08:32:02 1772440322
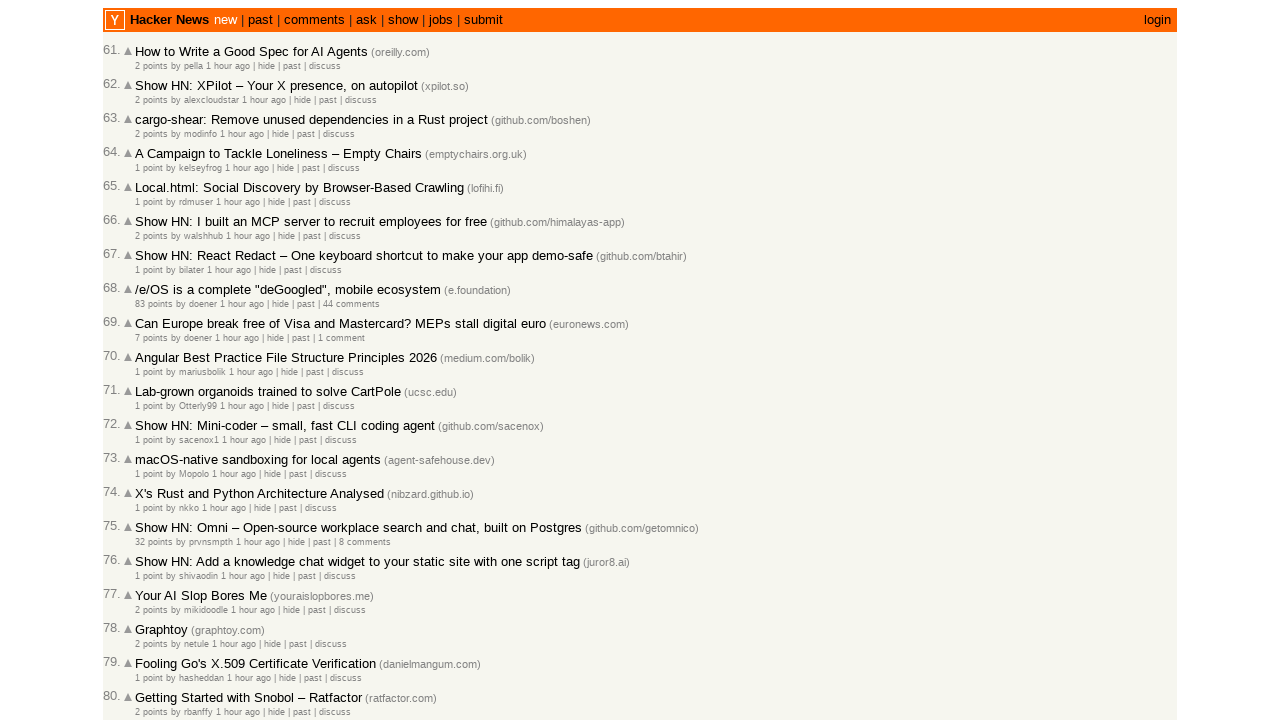

Parsed timestamps: previous=2026-03-02, current=2026-03-02
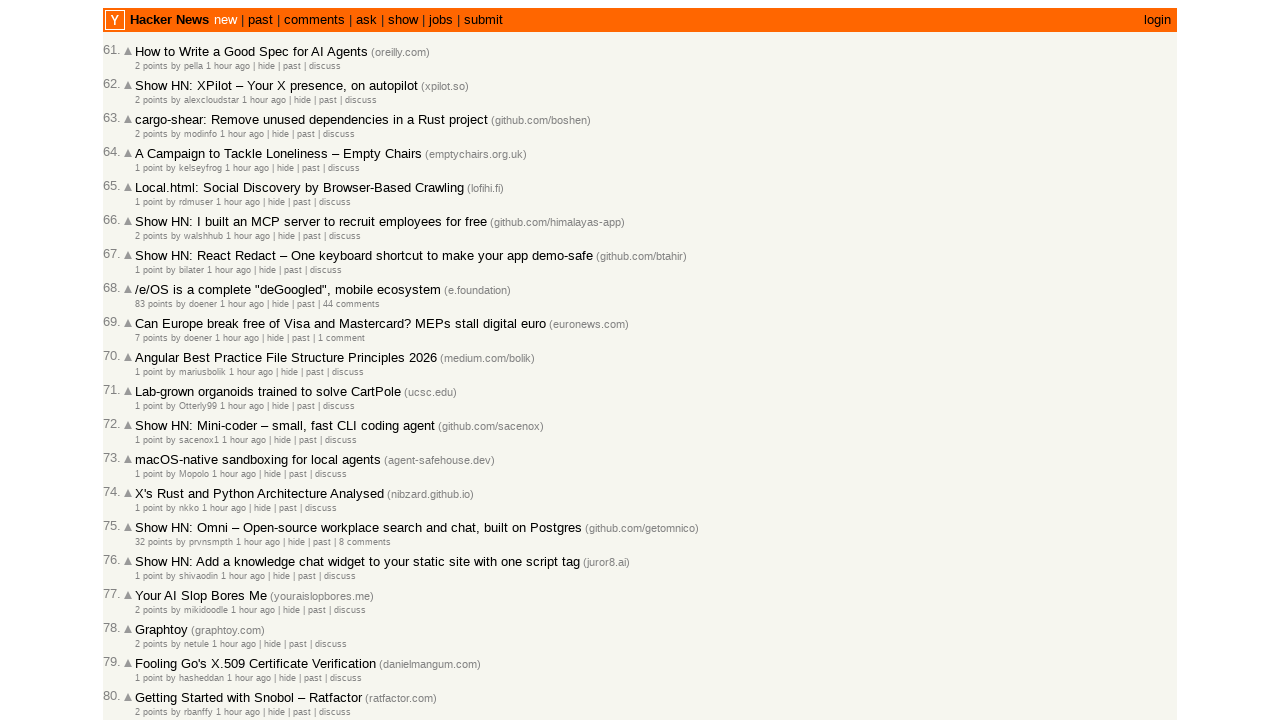

Checked article 84/100, moving to next article
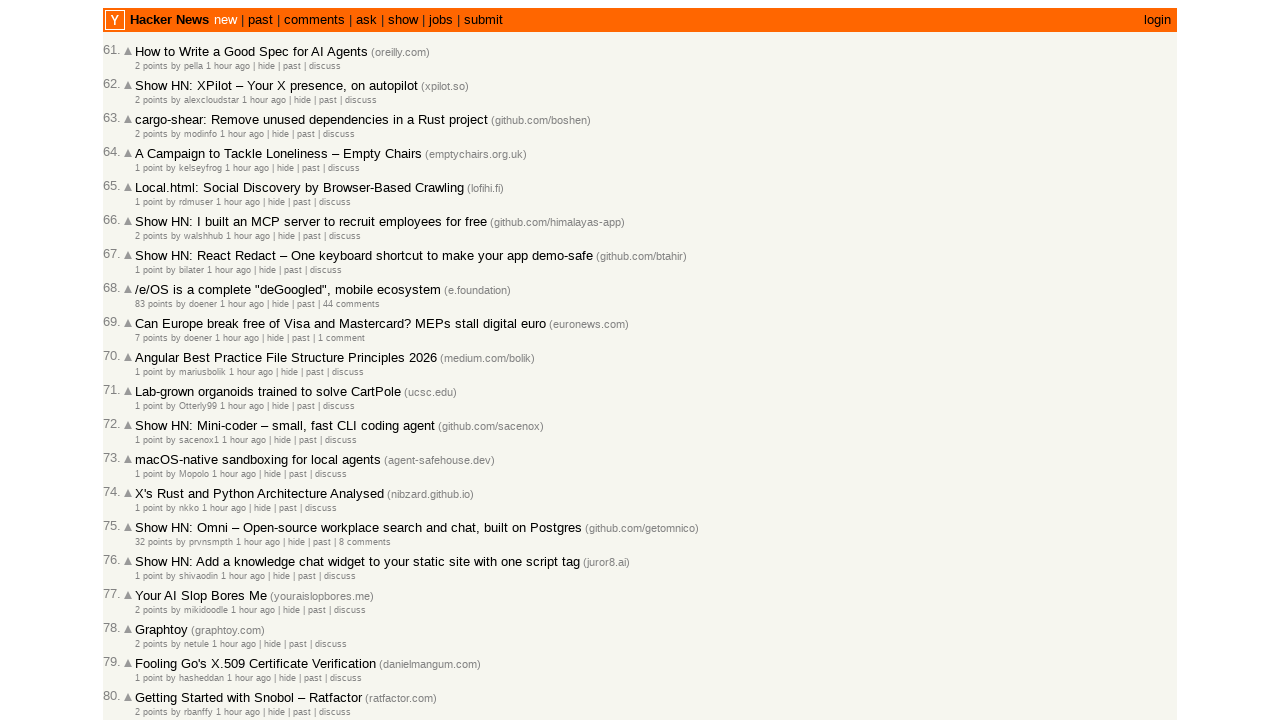

Located all age elements on the page
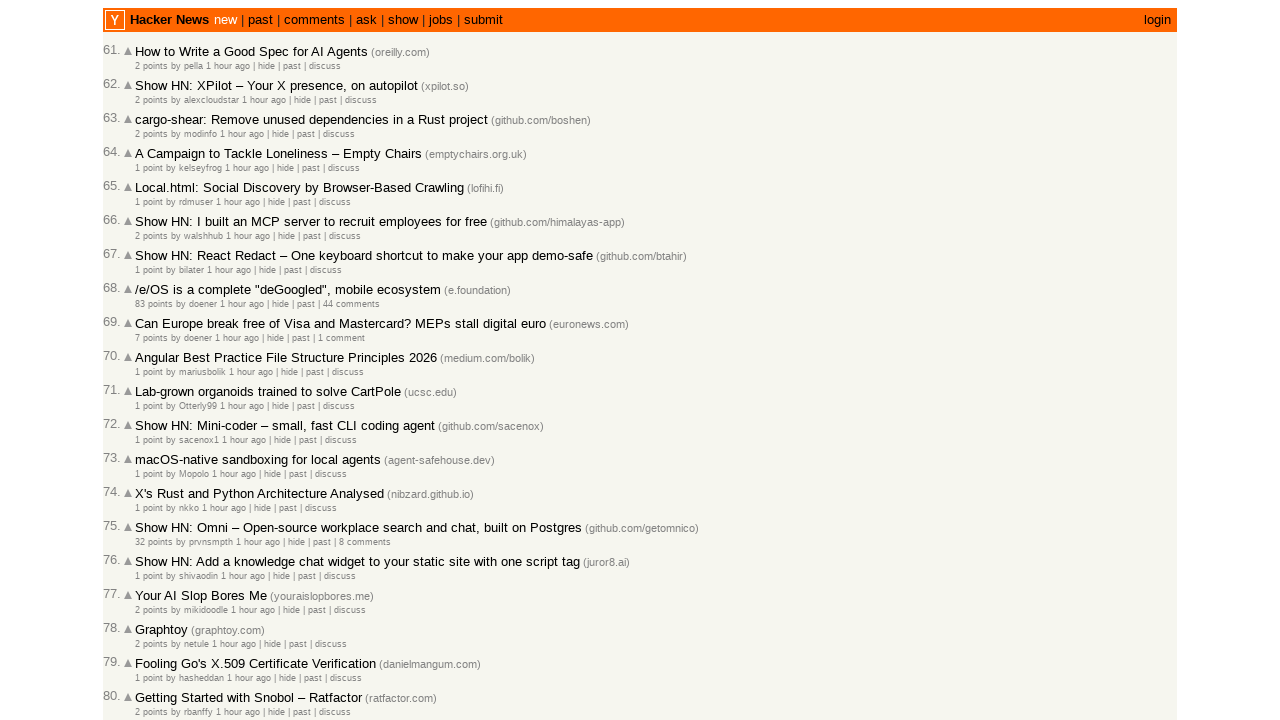

Counted age elements, next page index: 29
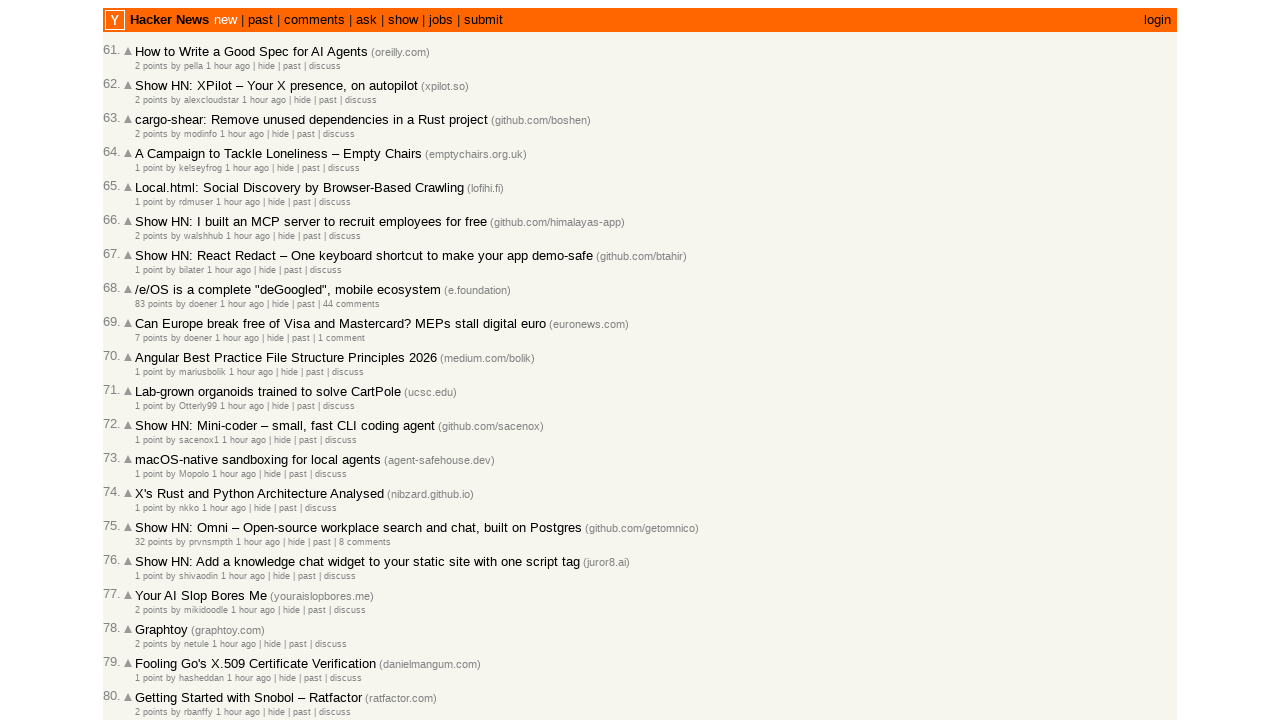

Selected age element at index 24
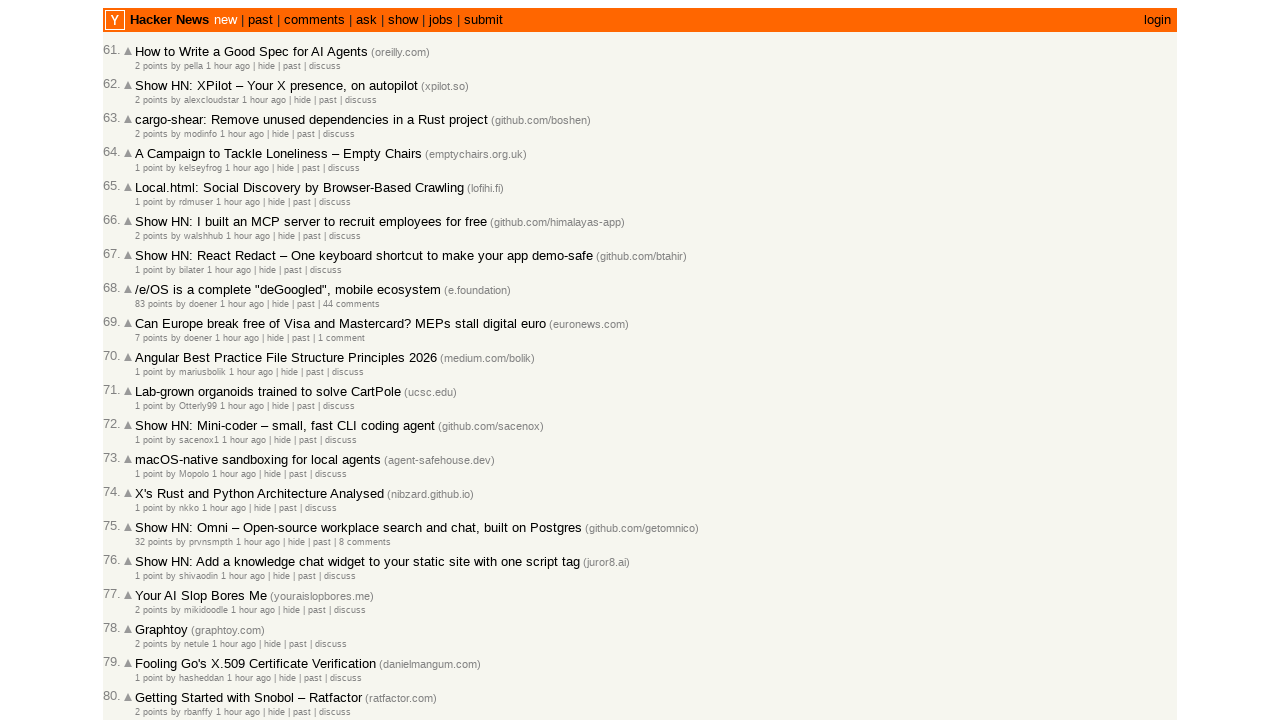

Retrieved timestamp attribute: 2026-03-02T08:32:01 1772440321
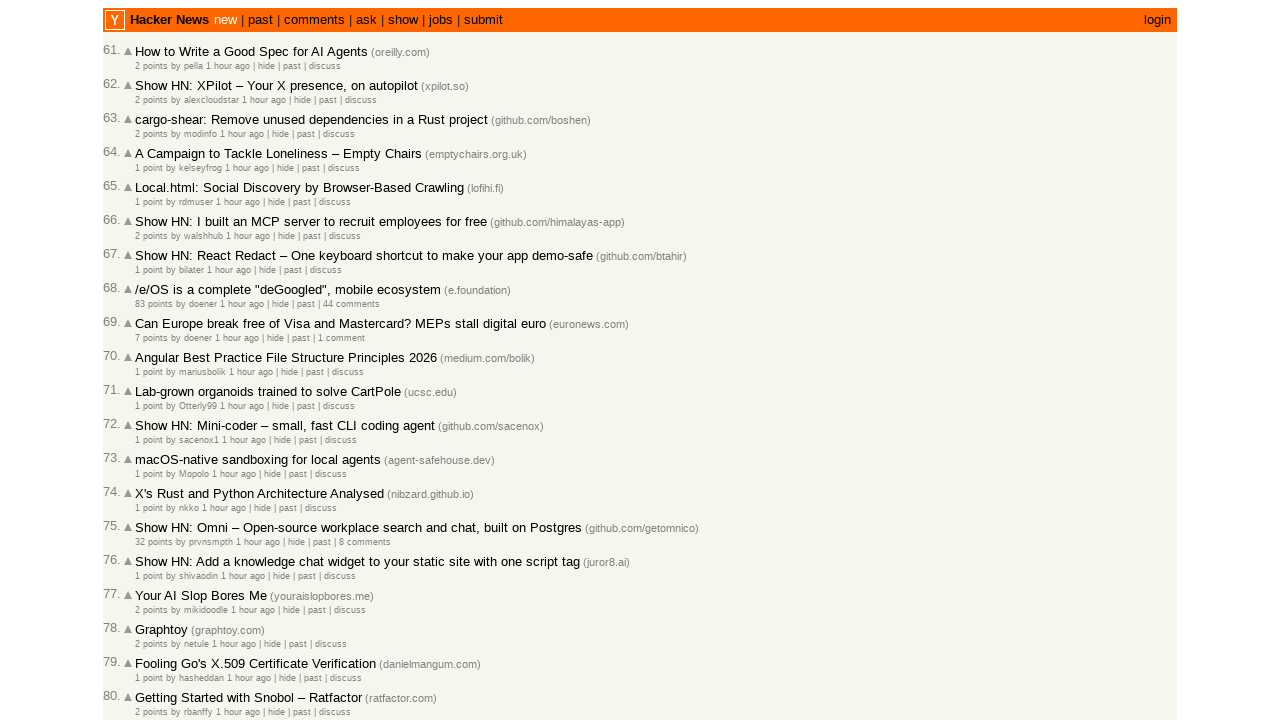

Parsed timestamps: previous=2026-03-02, current=2026-03-02
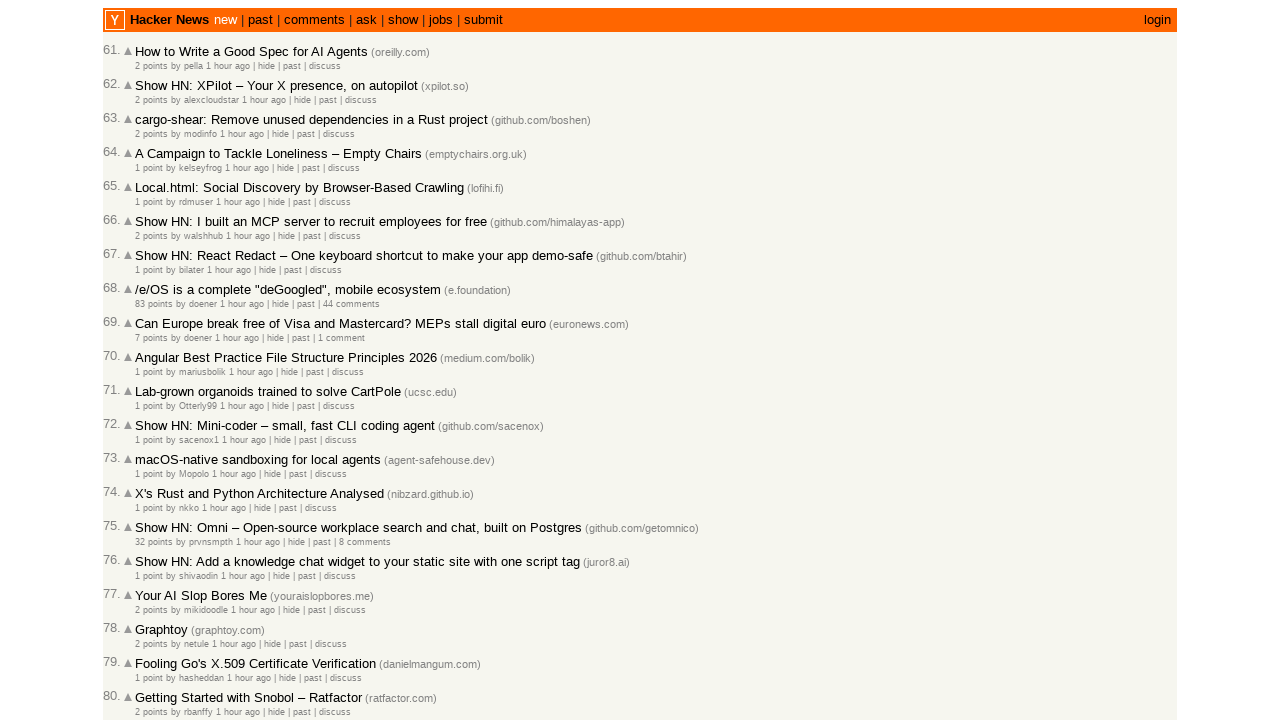

Checked article 85/100, moving to next article
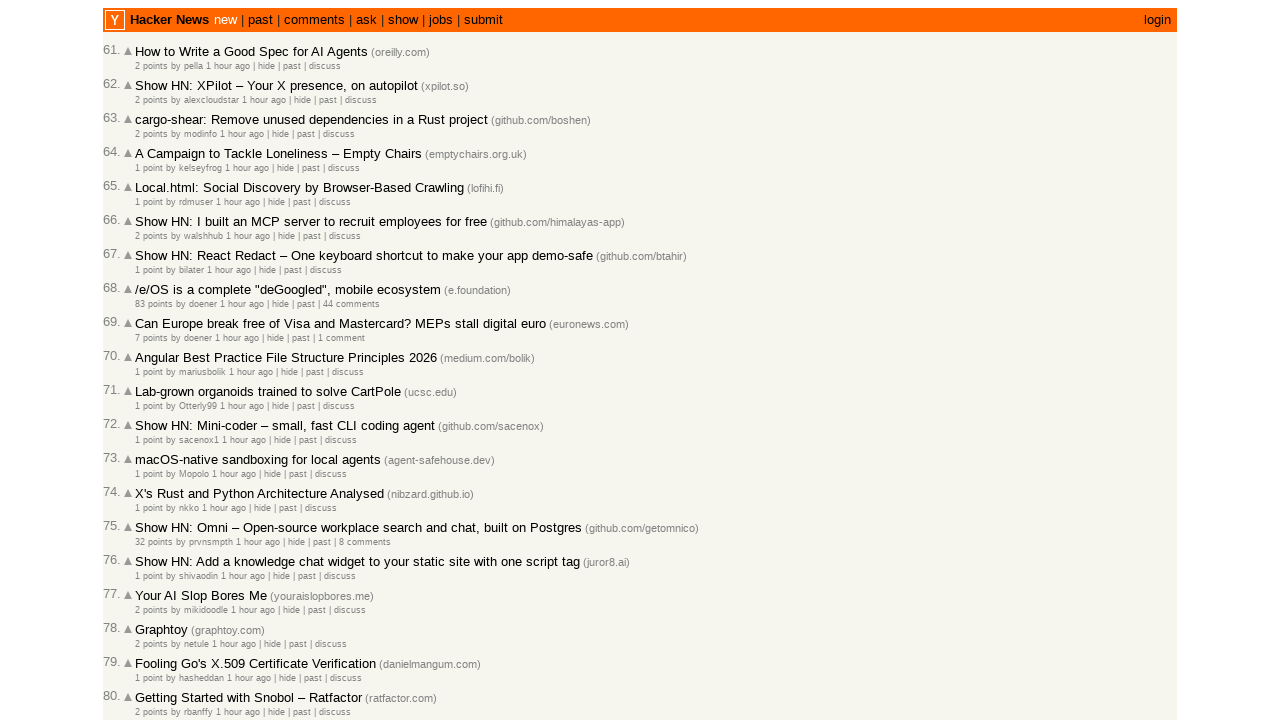

Located all age elements on the page
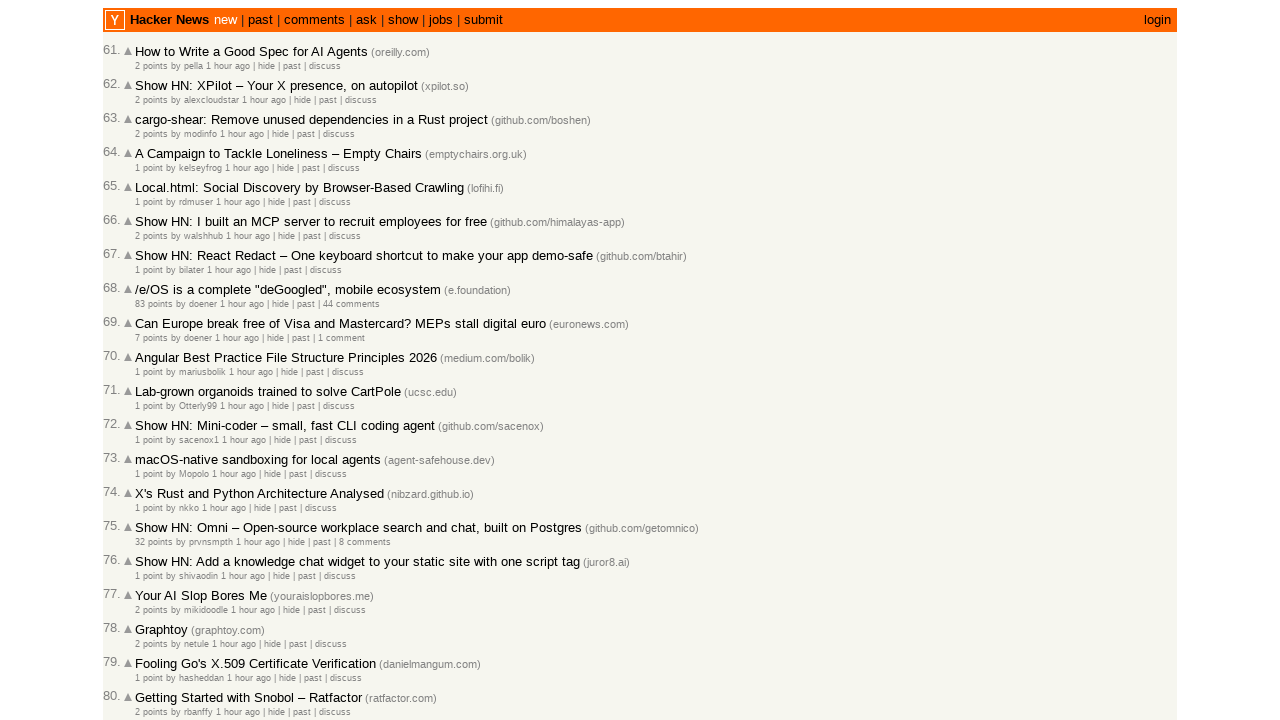

Counted age elements, next page index: 29
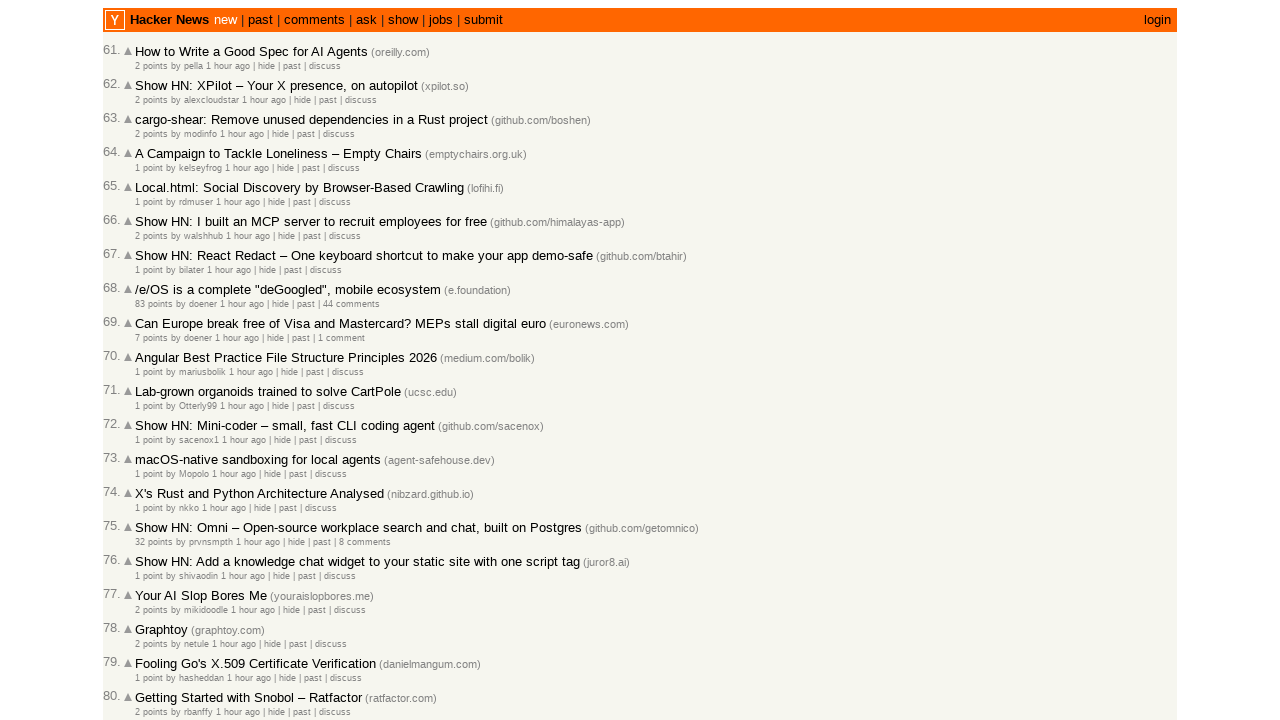

Selected age element at index 25
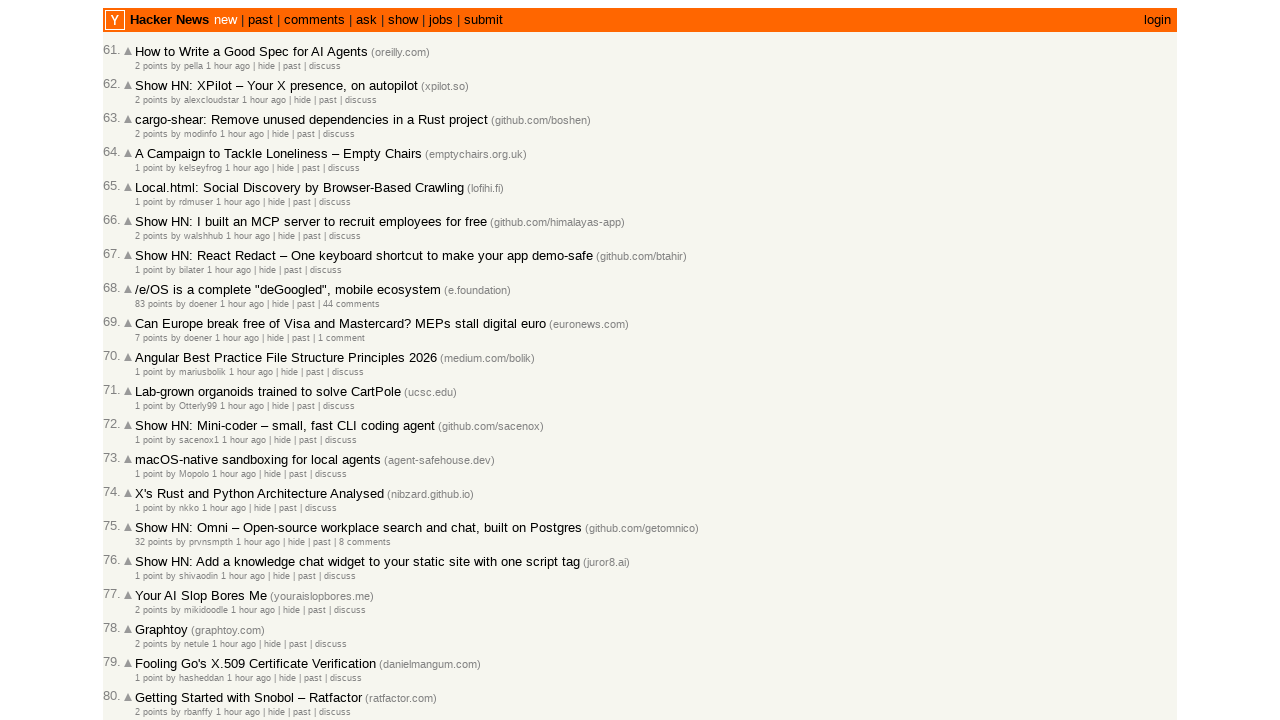

Retrieved timestamp attribute: 2026-03-02T08:28:51 1772440131
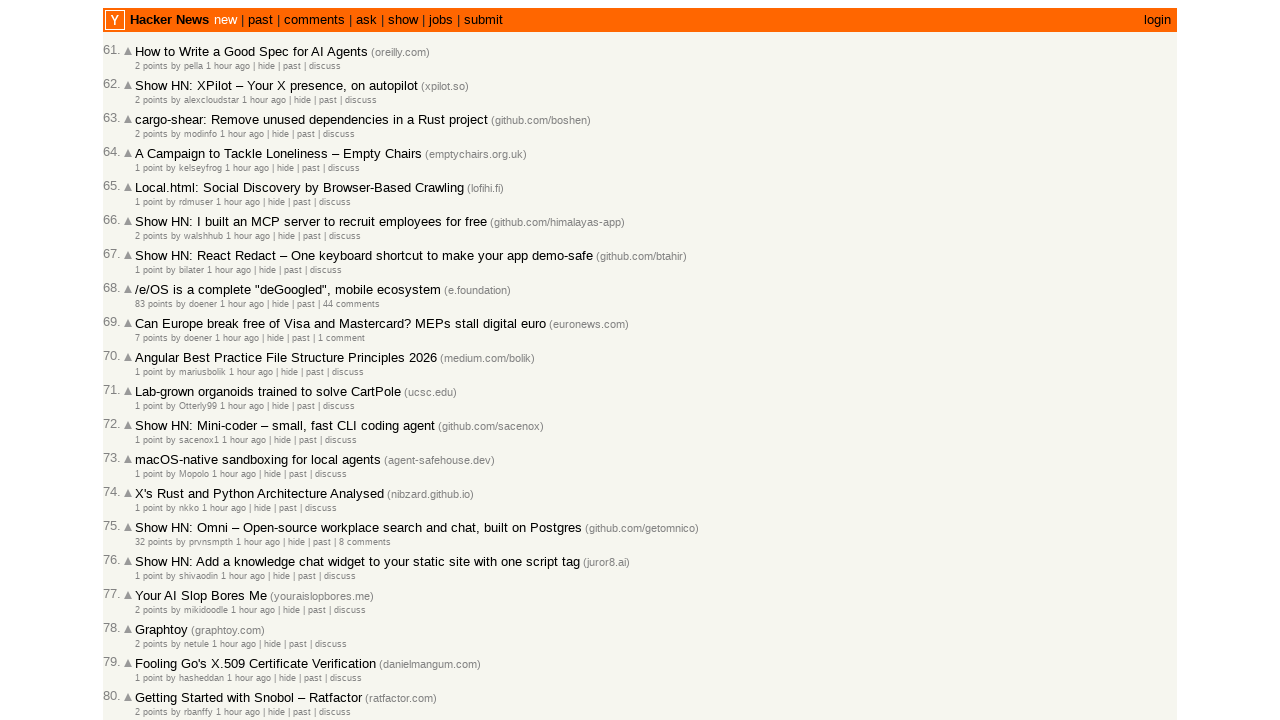

Parsed timestamps: previous=2026-03-02, current=2026-03-02
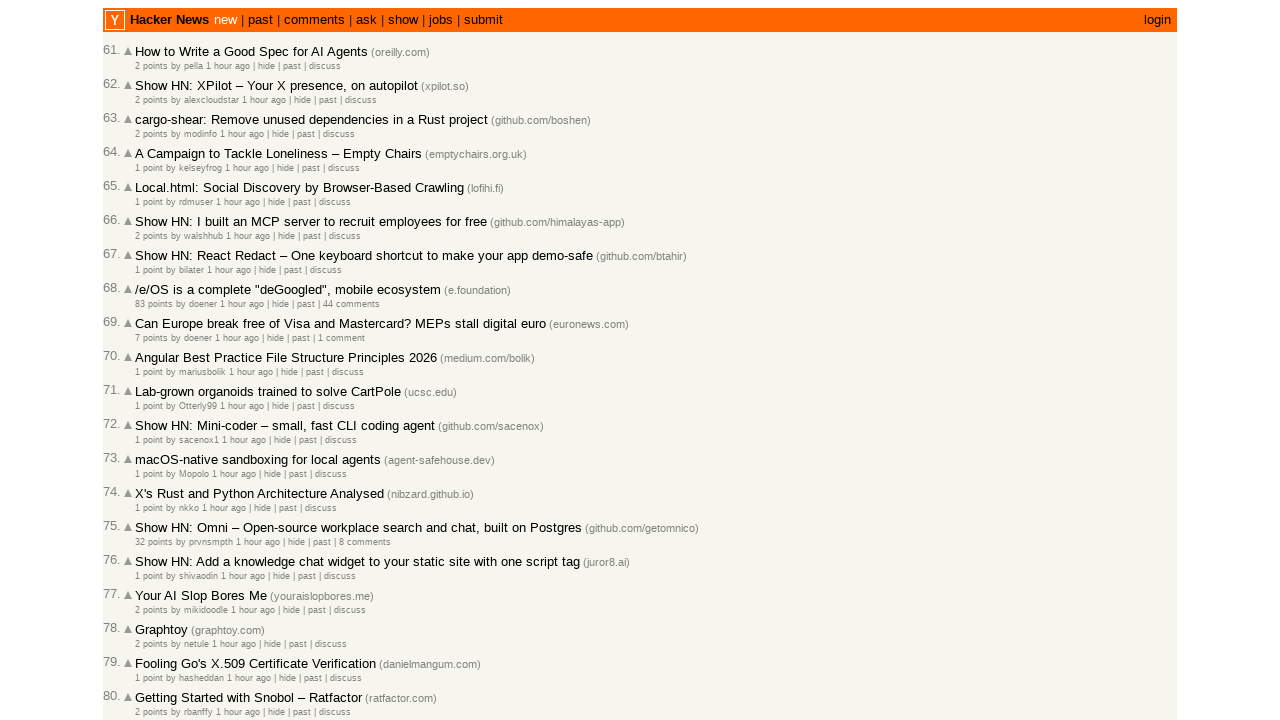

Checked article 86/100, moving to next article
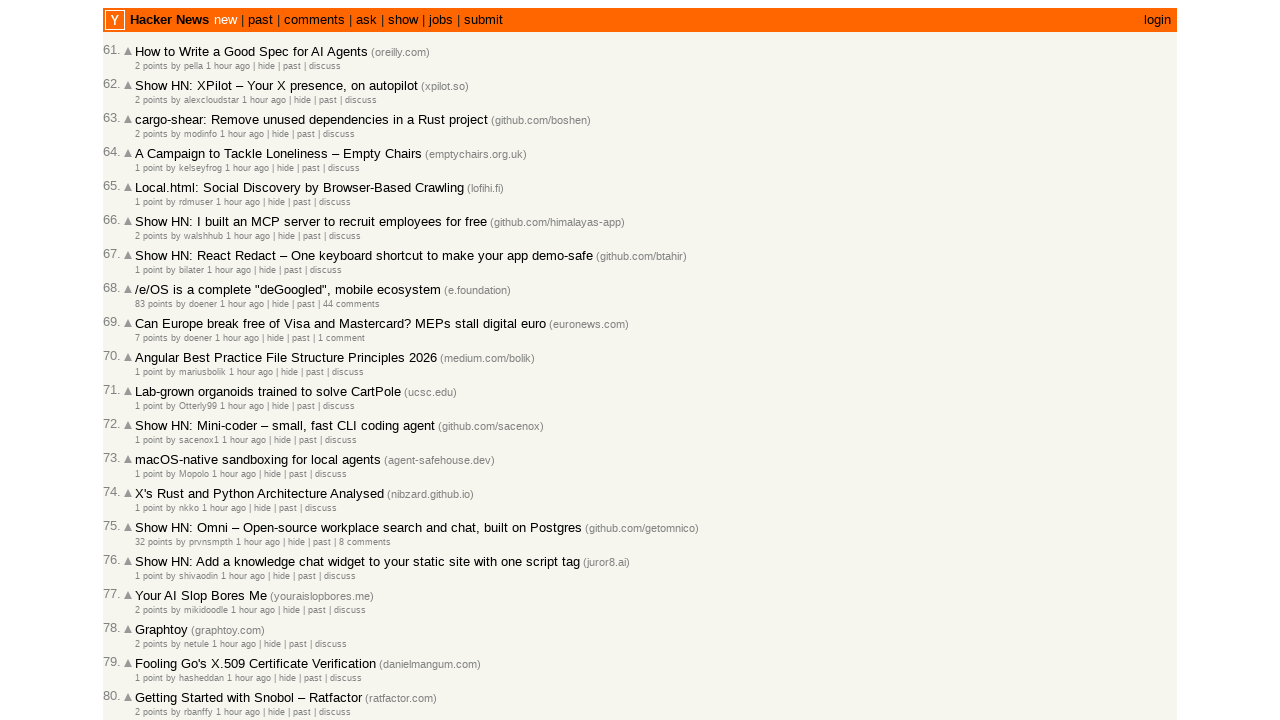

Located all age elements on the page
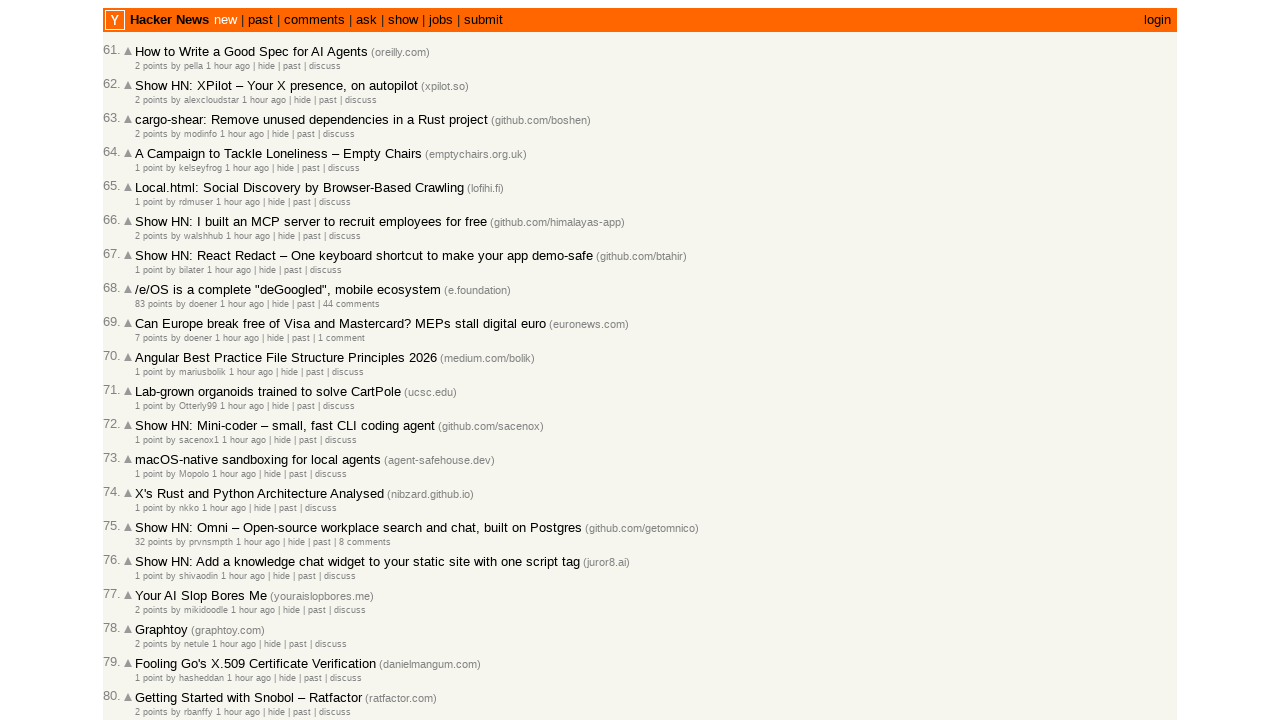

Counted age elements, next page index: 29
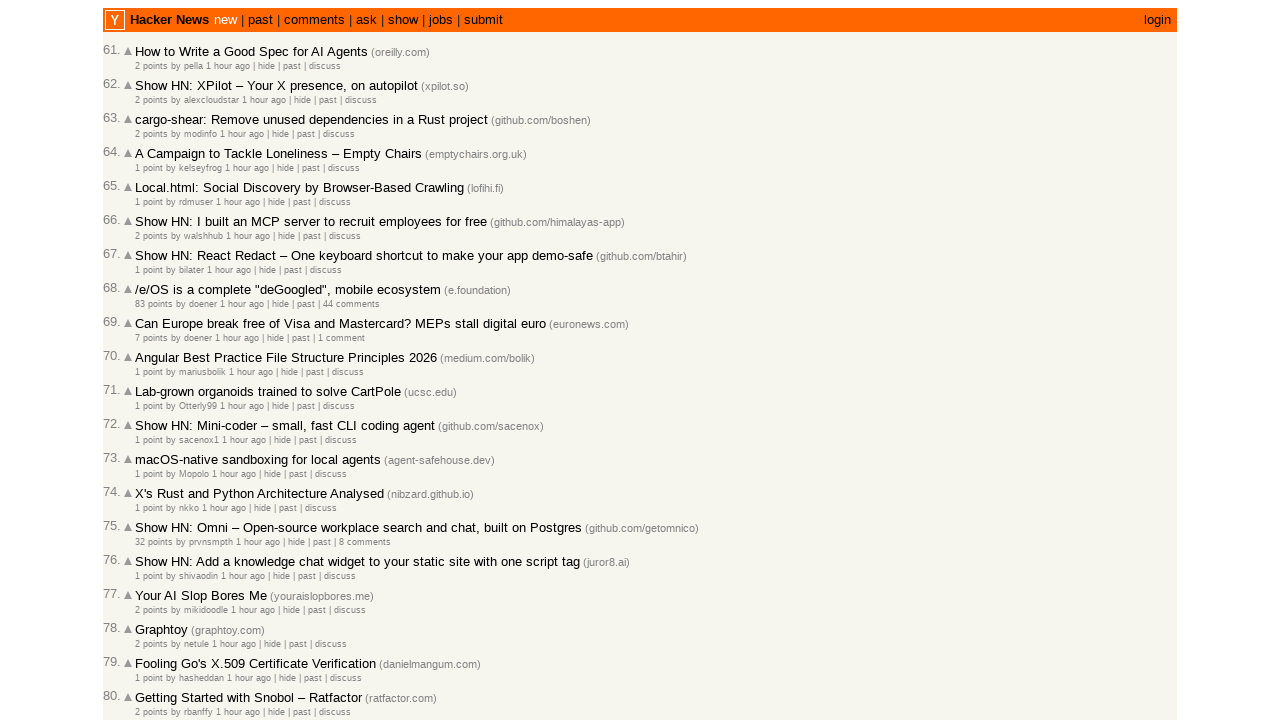

Selected age element at index 26
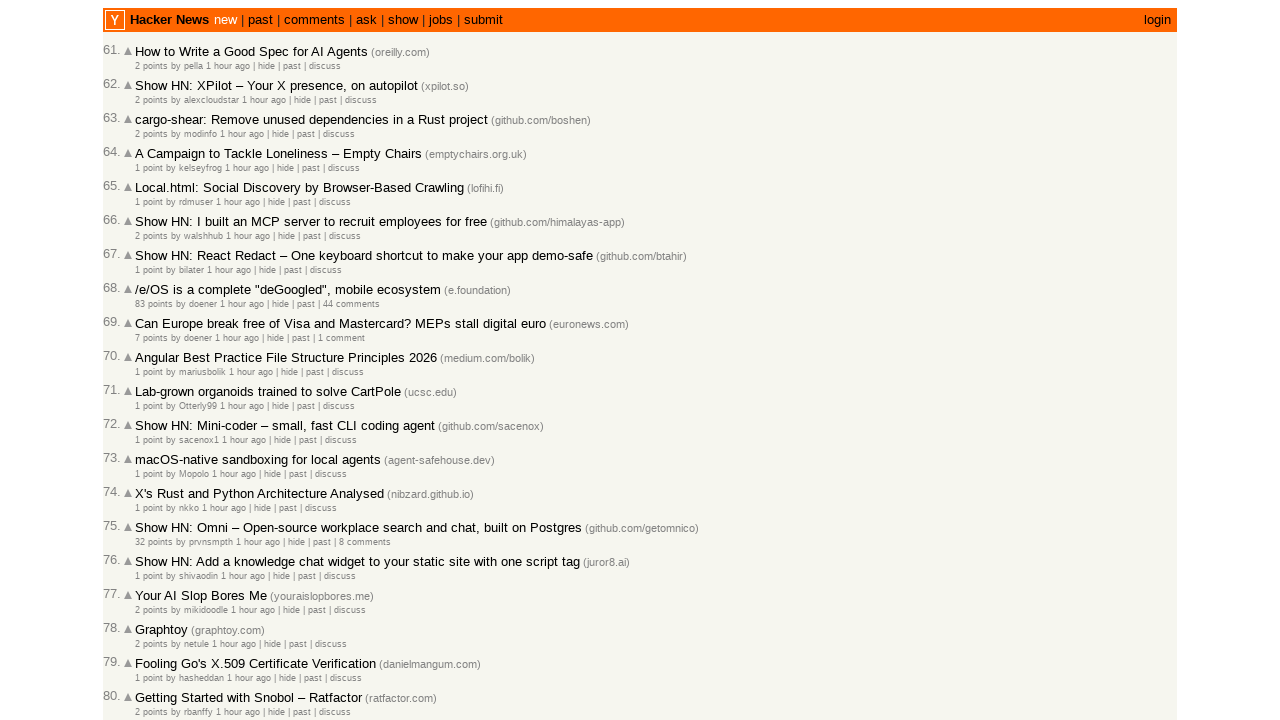

Retrieved timestamp attribute: 2026-03-02T08:27:36 1772440056
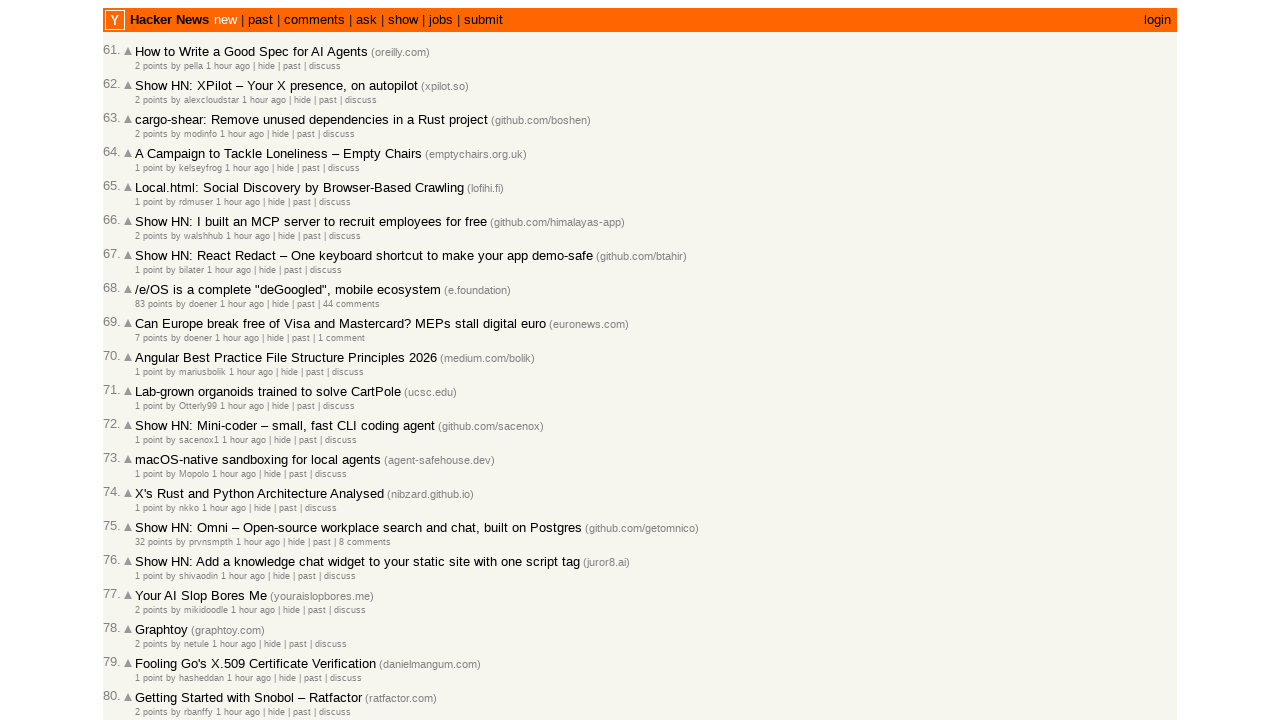

Parsed timestamps: previous=2026-03-02, current=2026-03-02
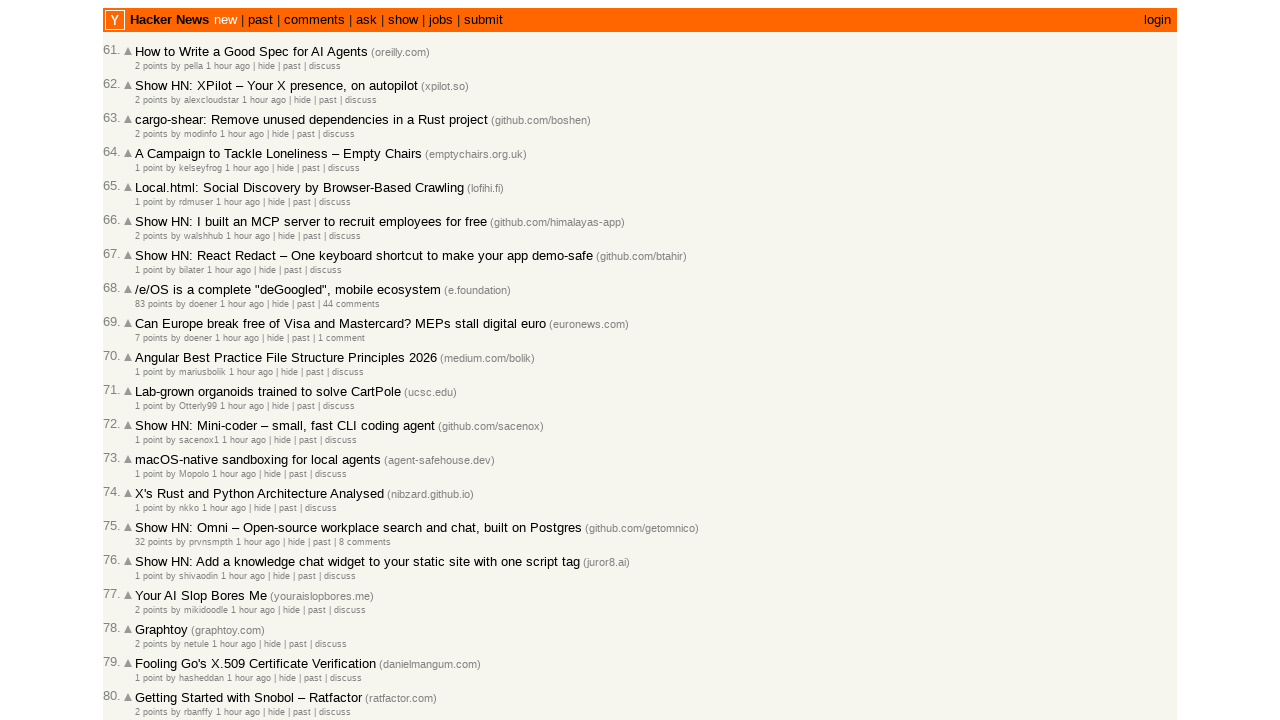

Checked article 87/100, moving to next article
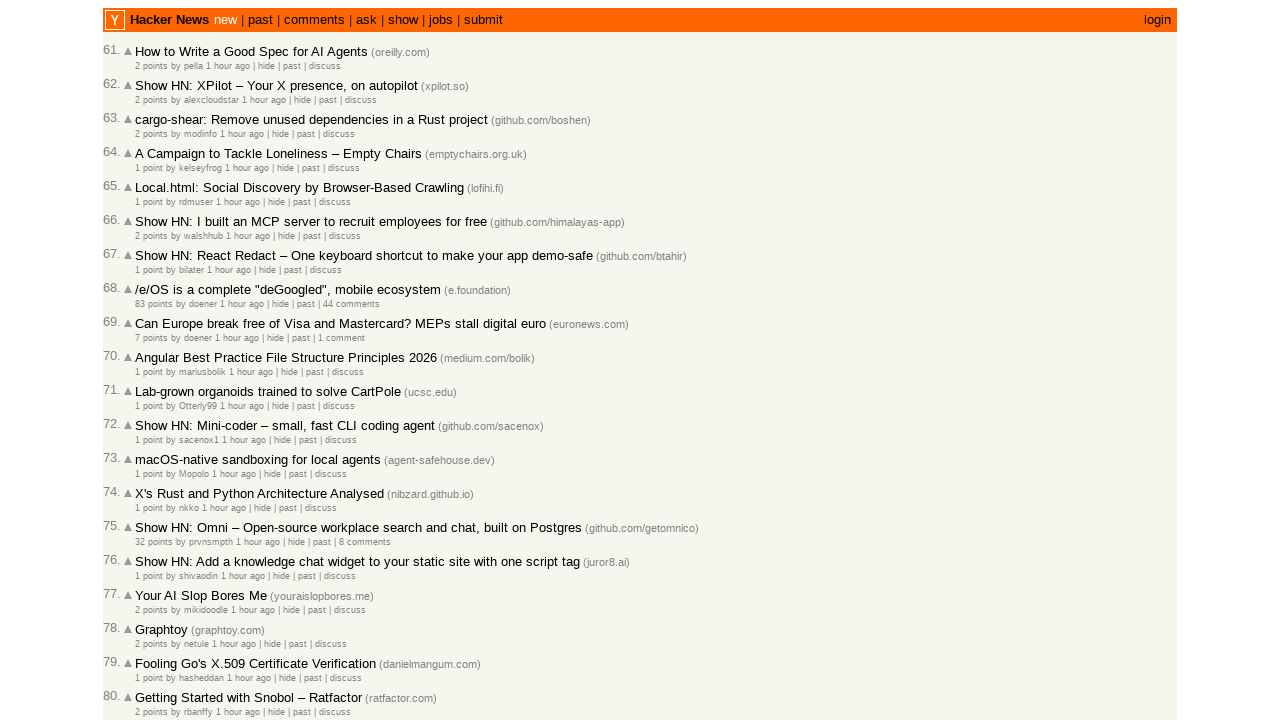

Located all age elements on the page
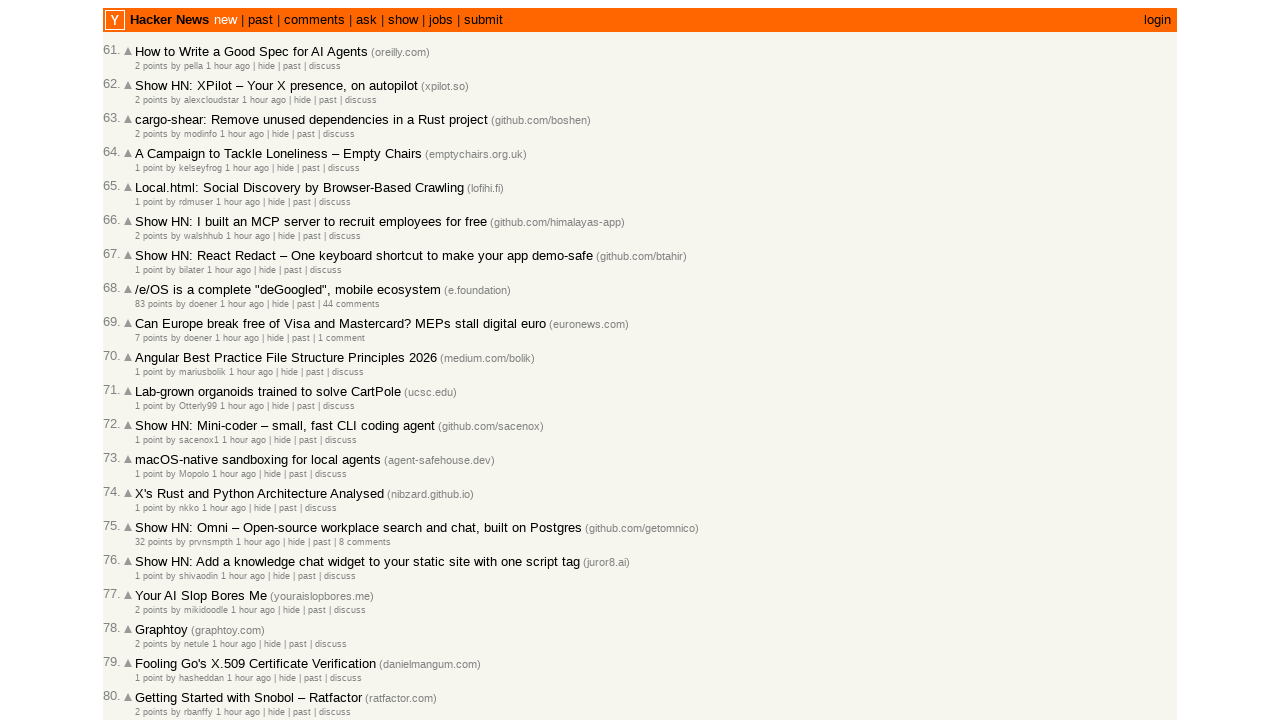

Counted age elements, next page index: 29
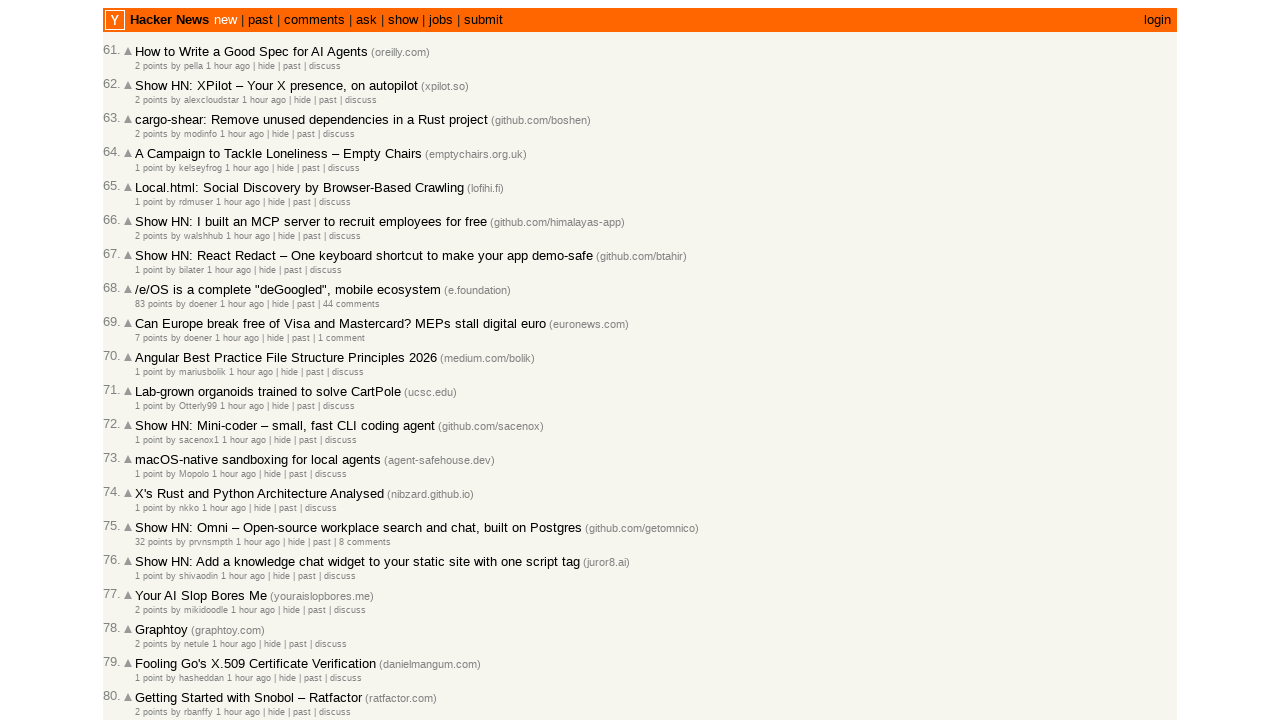

Selected age element at index 27
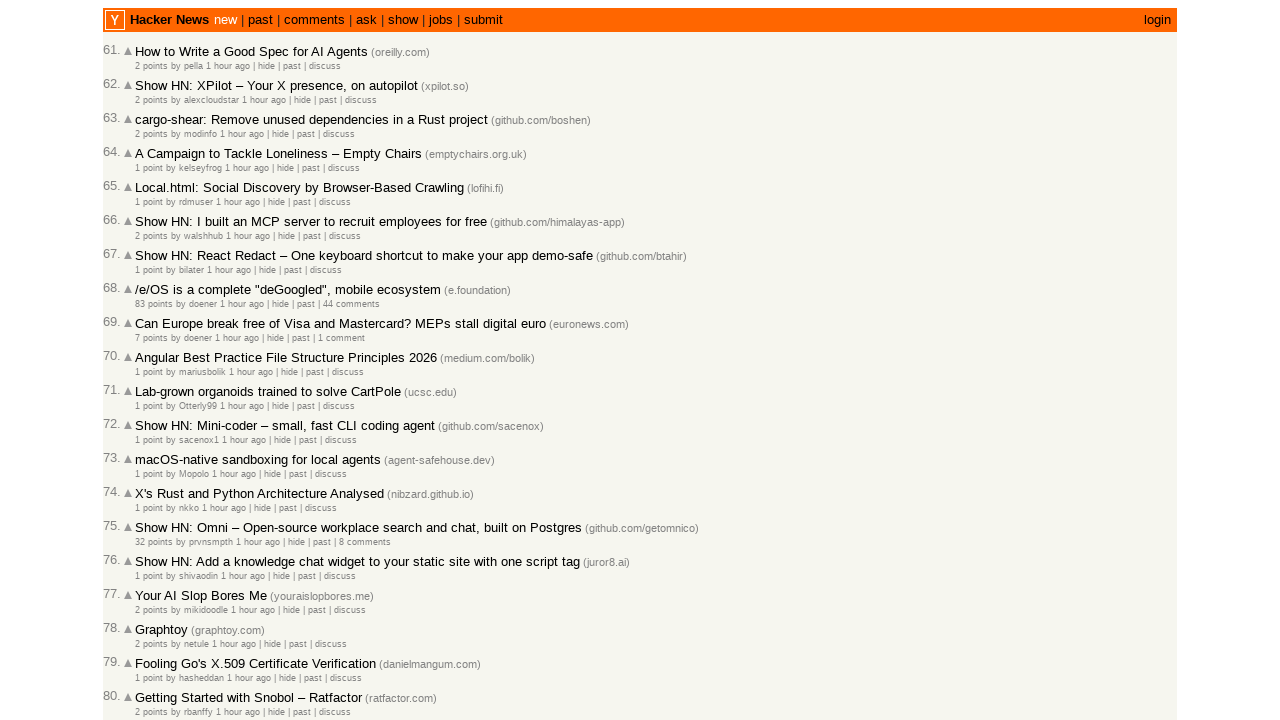

Retrieved timestamp attribute: 2026-03-02T08:27:20 1772440040
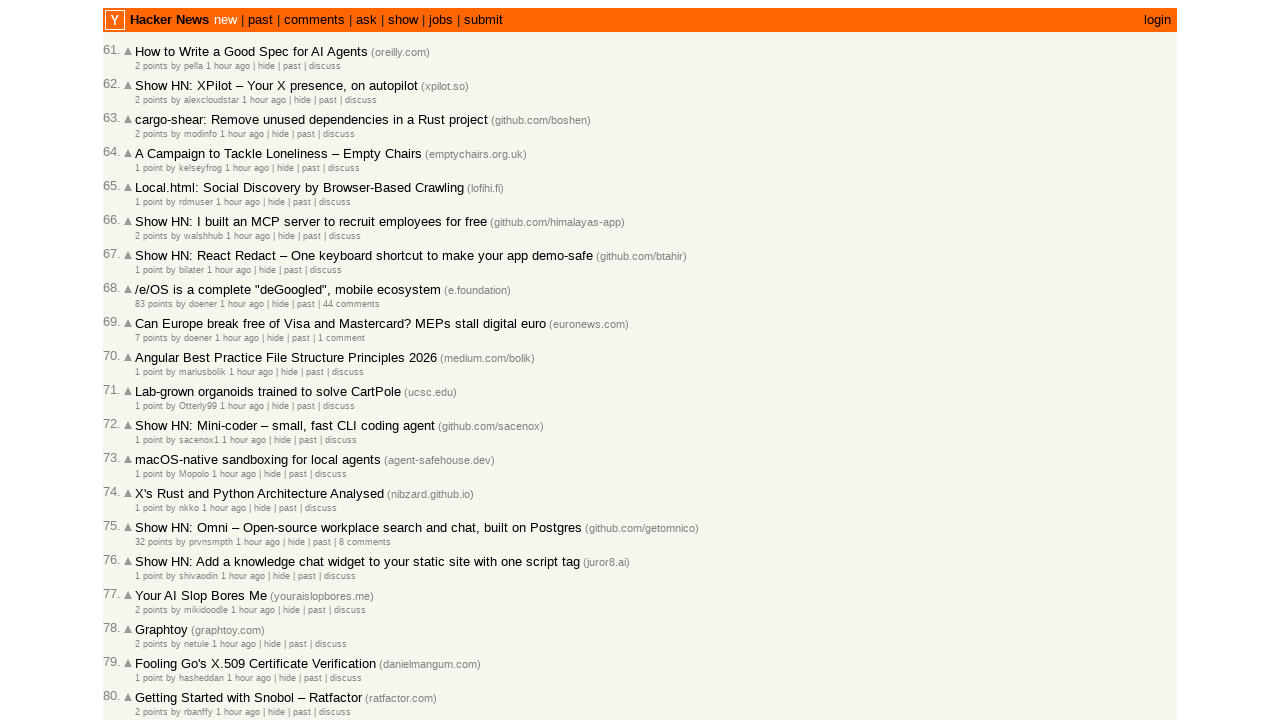

Parsed timestamps: previous=2026-03-02, current=2026-03-02
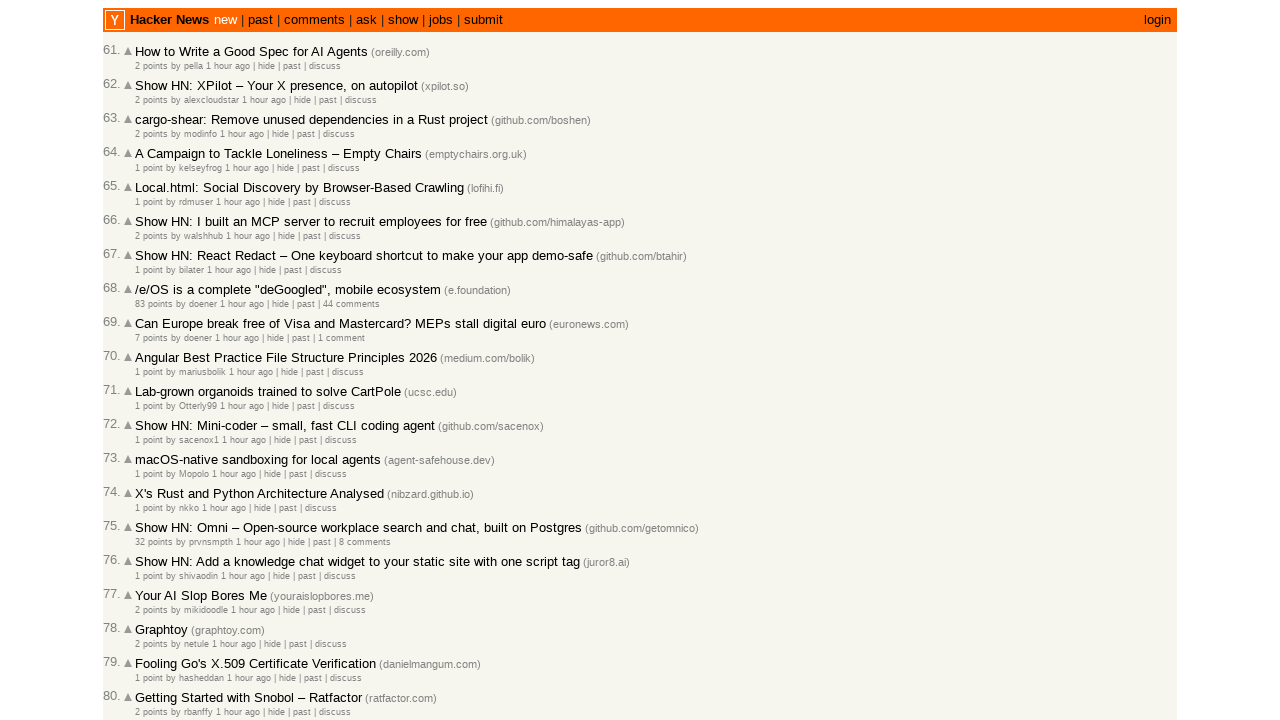

Checked article 88/100, moving to next article
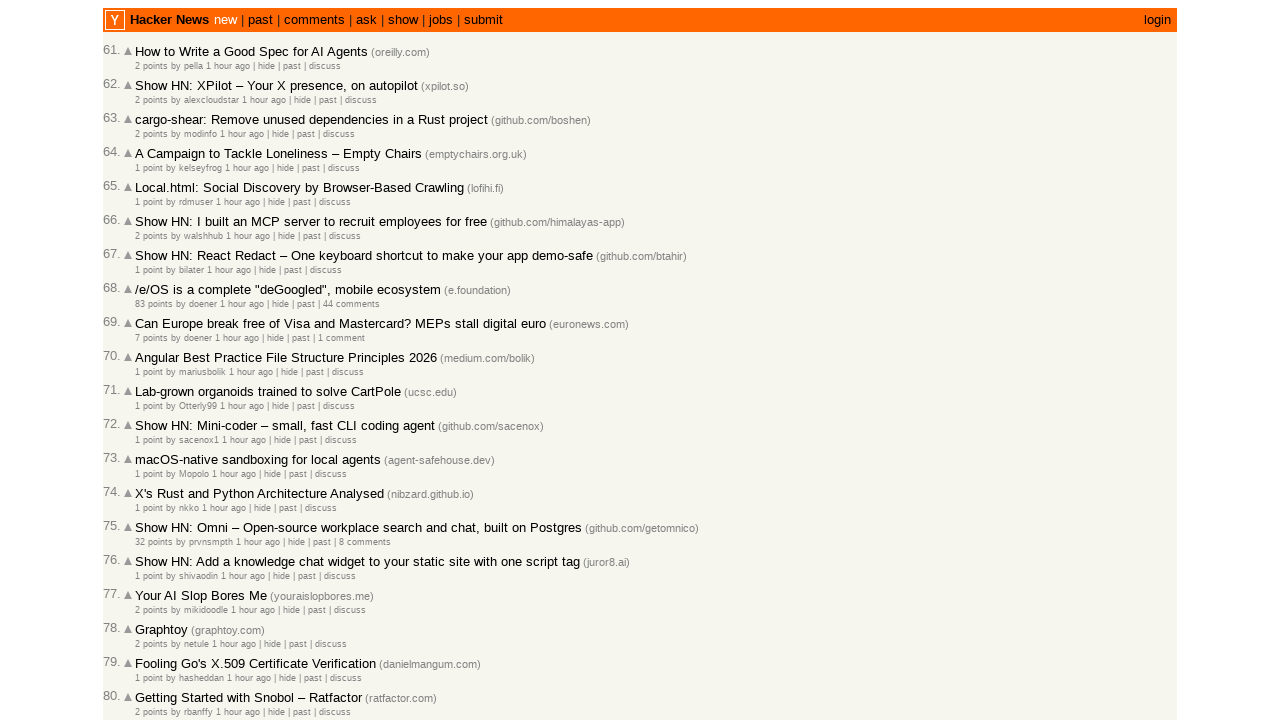

Located all age elements on the page
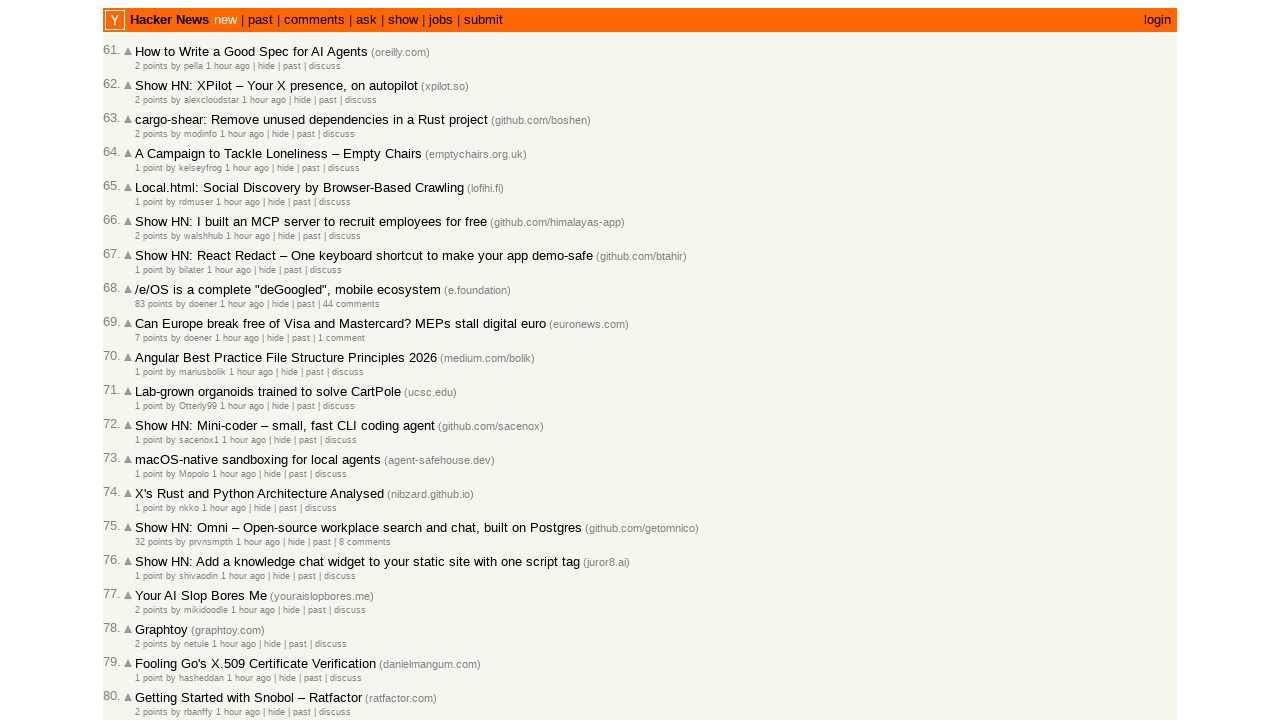

Counted age elements, next page index: 29
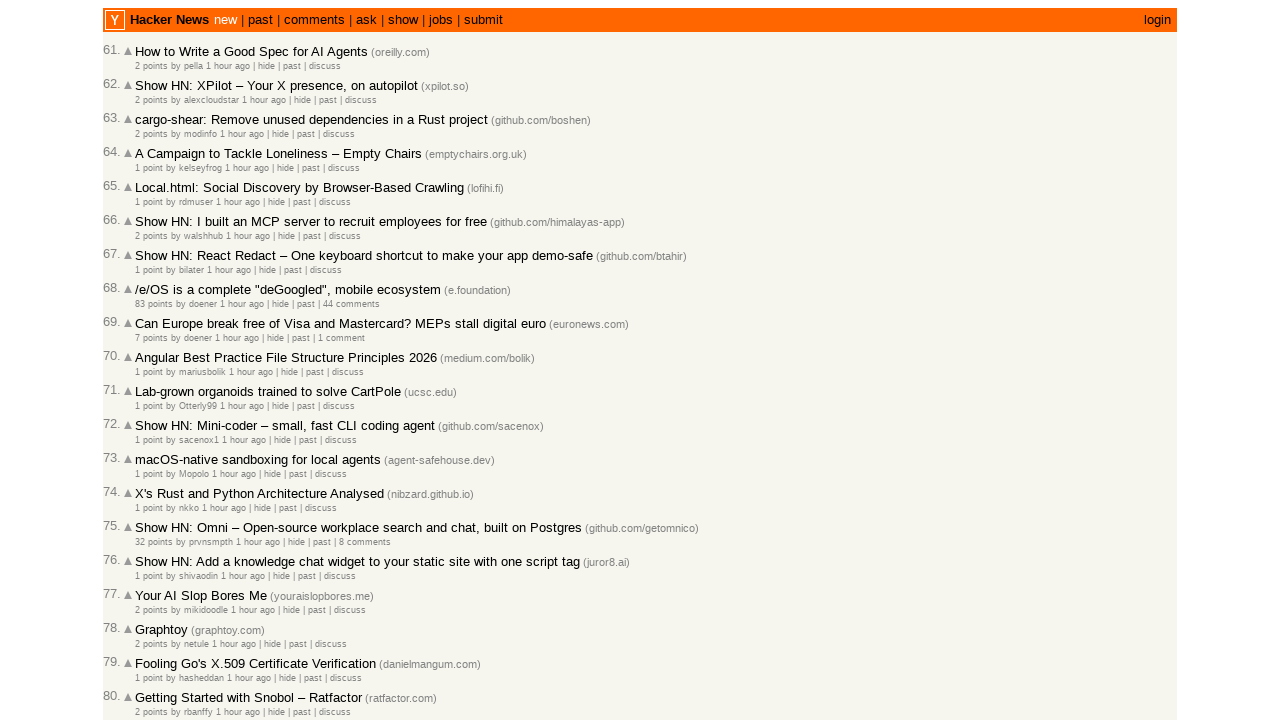

Selected age element at index 28
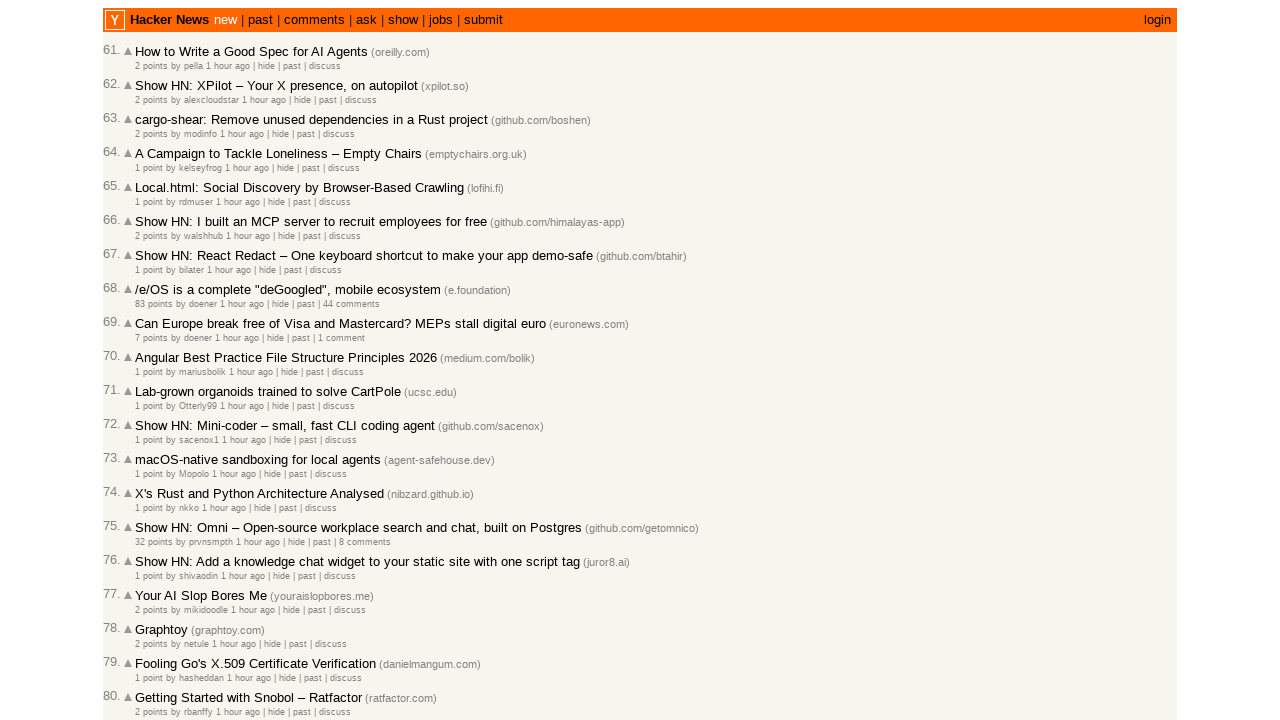

Retrieved timestamp attribute: 2026-03-02T08:26:10 1772439970
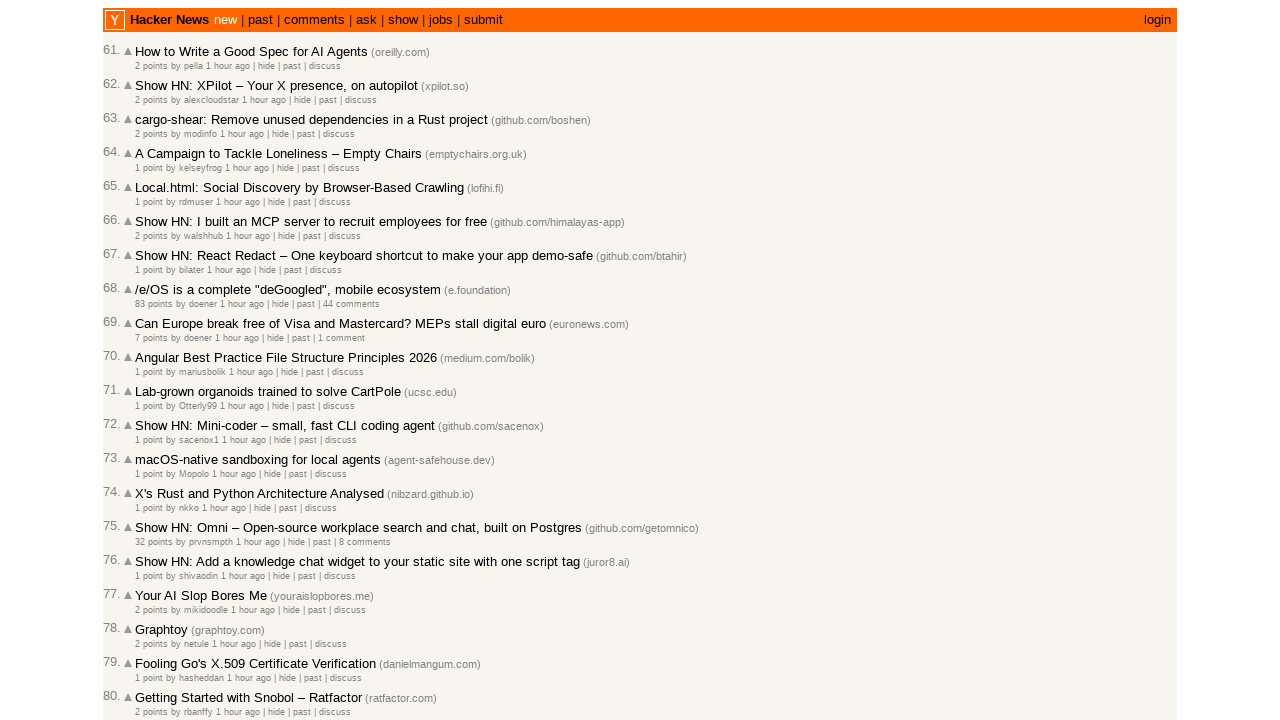

Parsed timestamps: previous=2026-03-02, current=2026-03-02
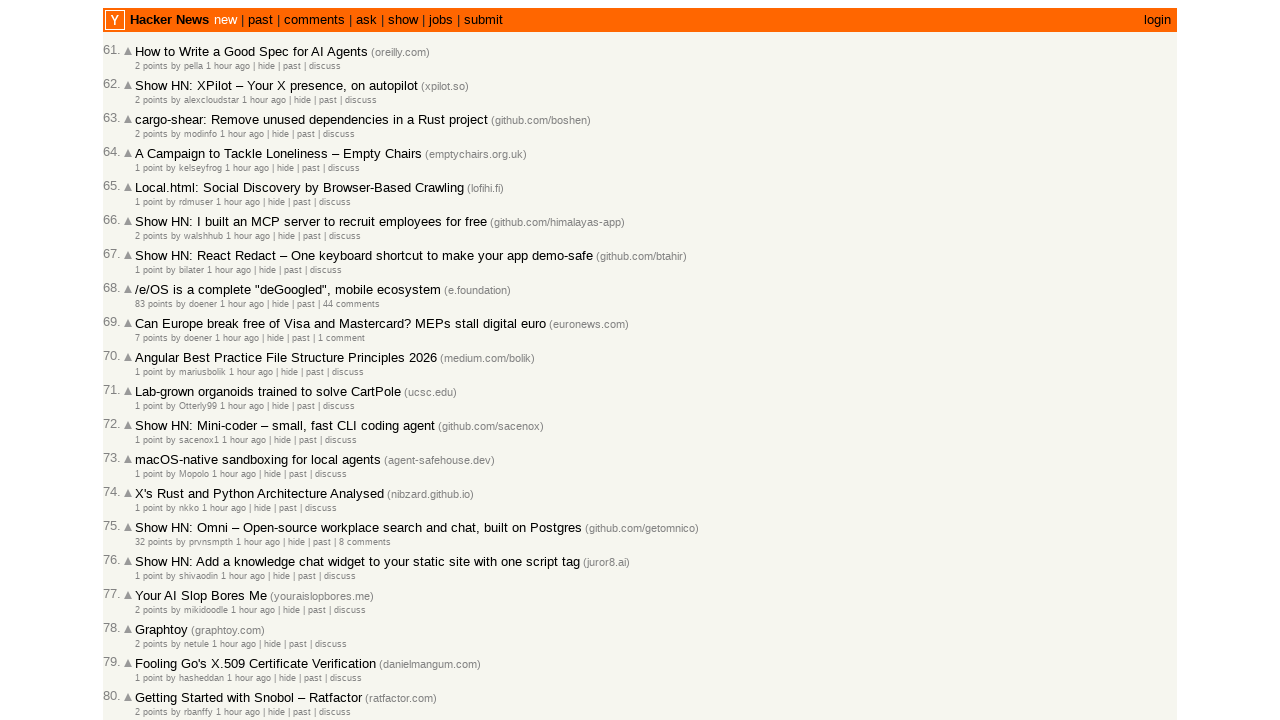

Checked article 89/100, moving to next article
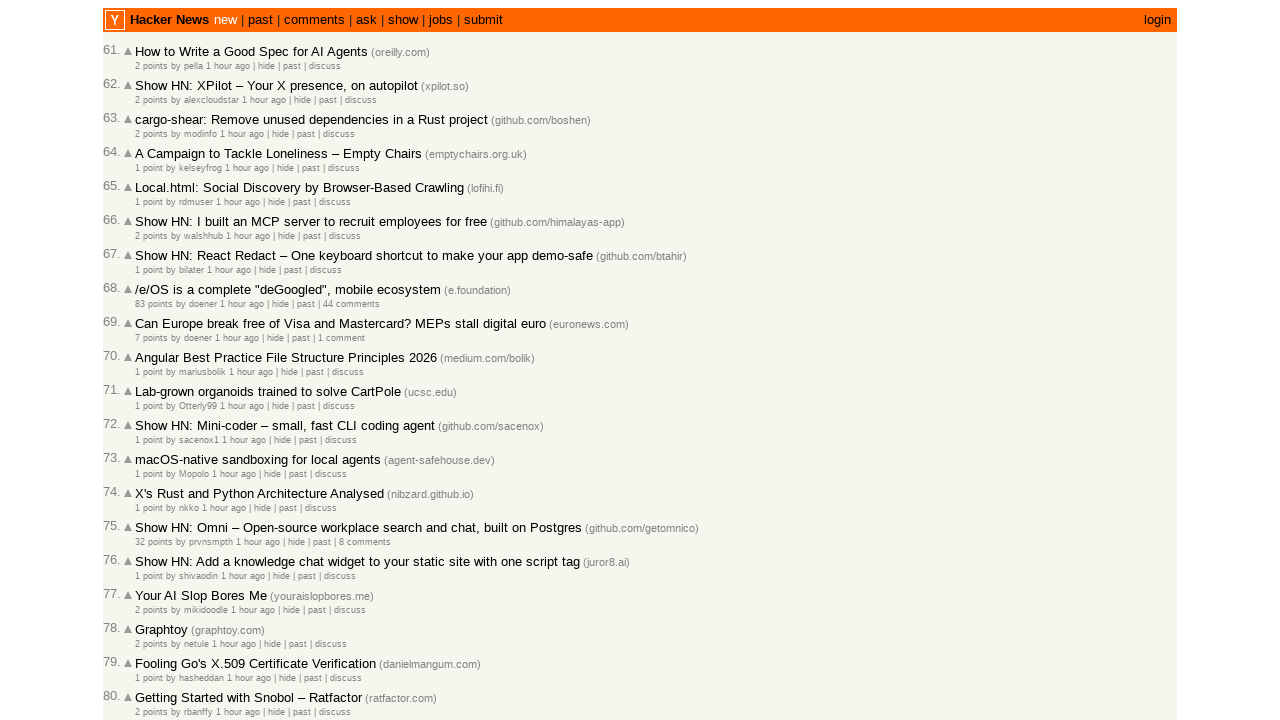

Located all age elements on the page
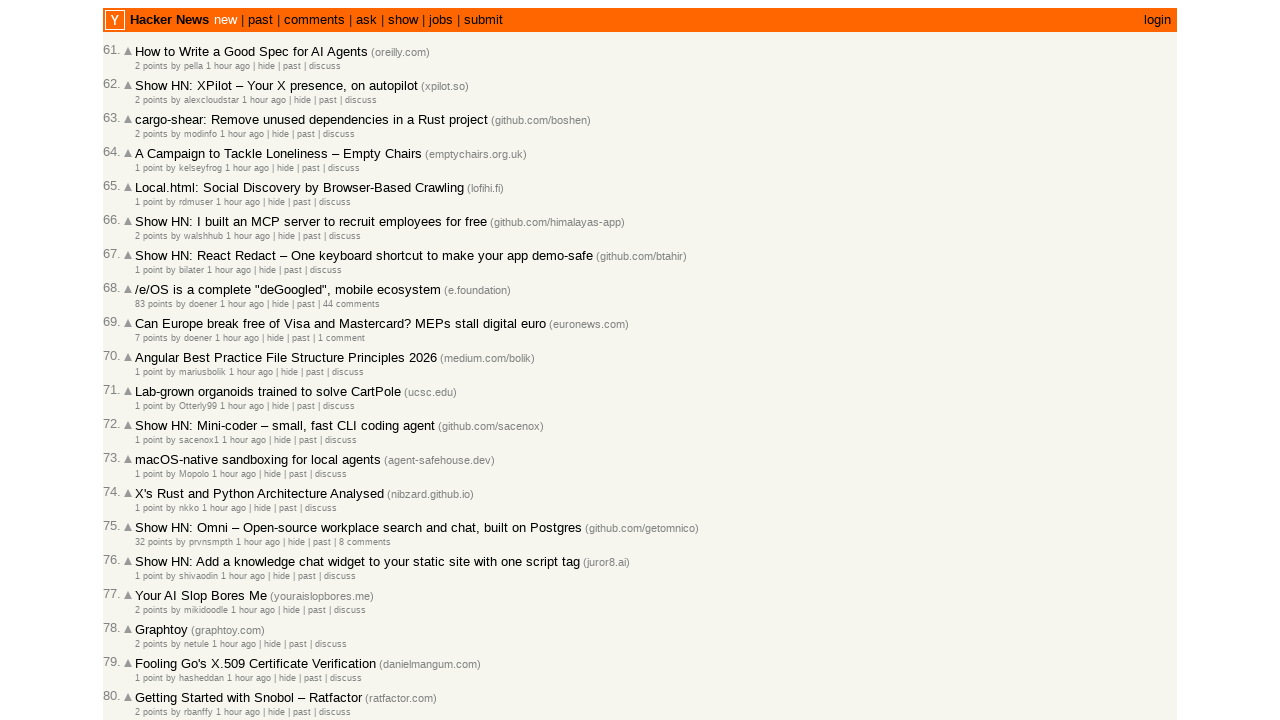

Counted age elements, next page index: 29
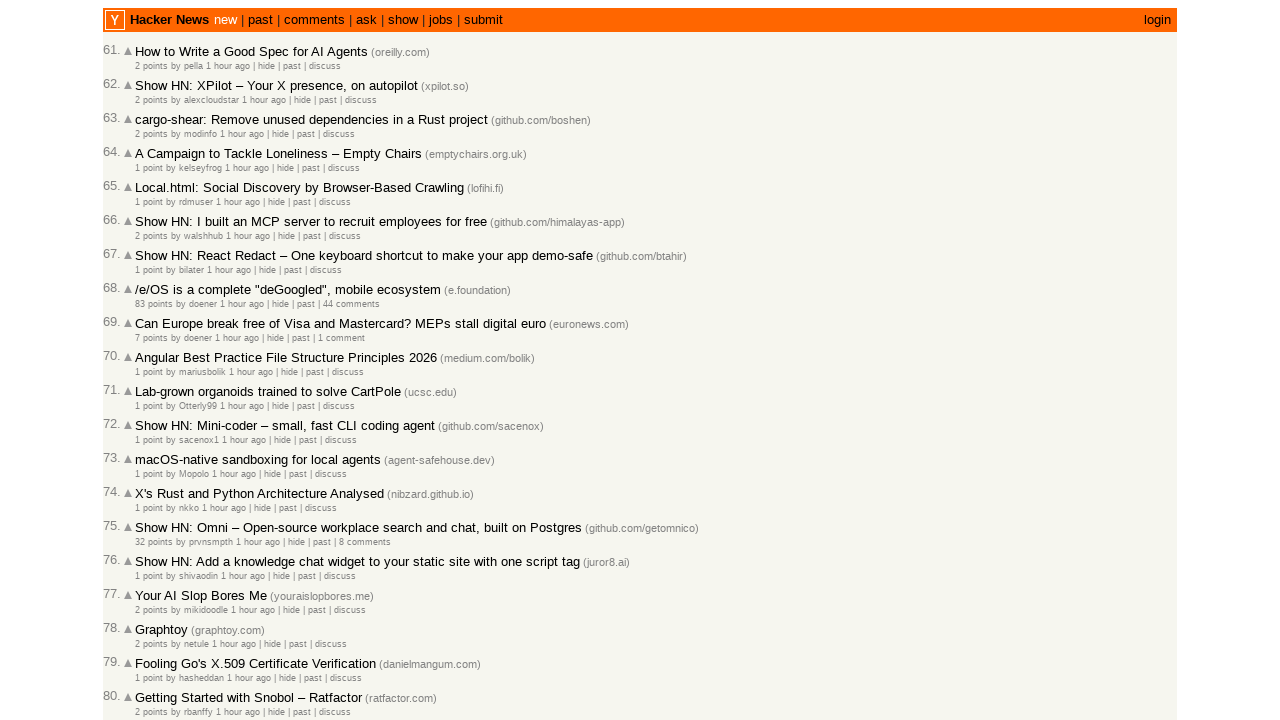

Selected age element at index 29
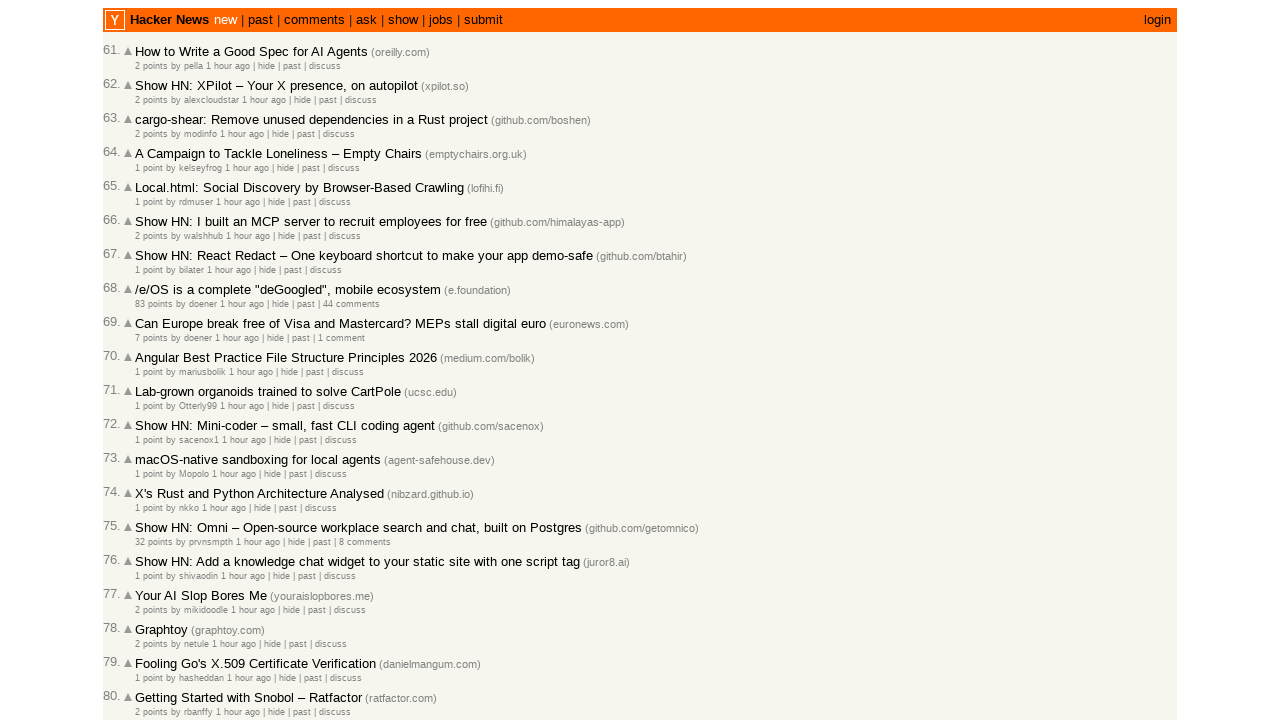

Retrieved timestamp attribute: 2026-03-02T08:26:00 1772439960
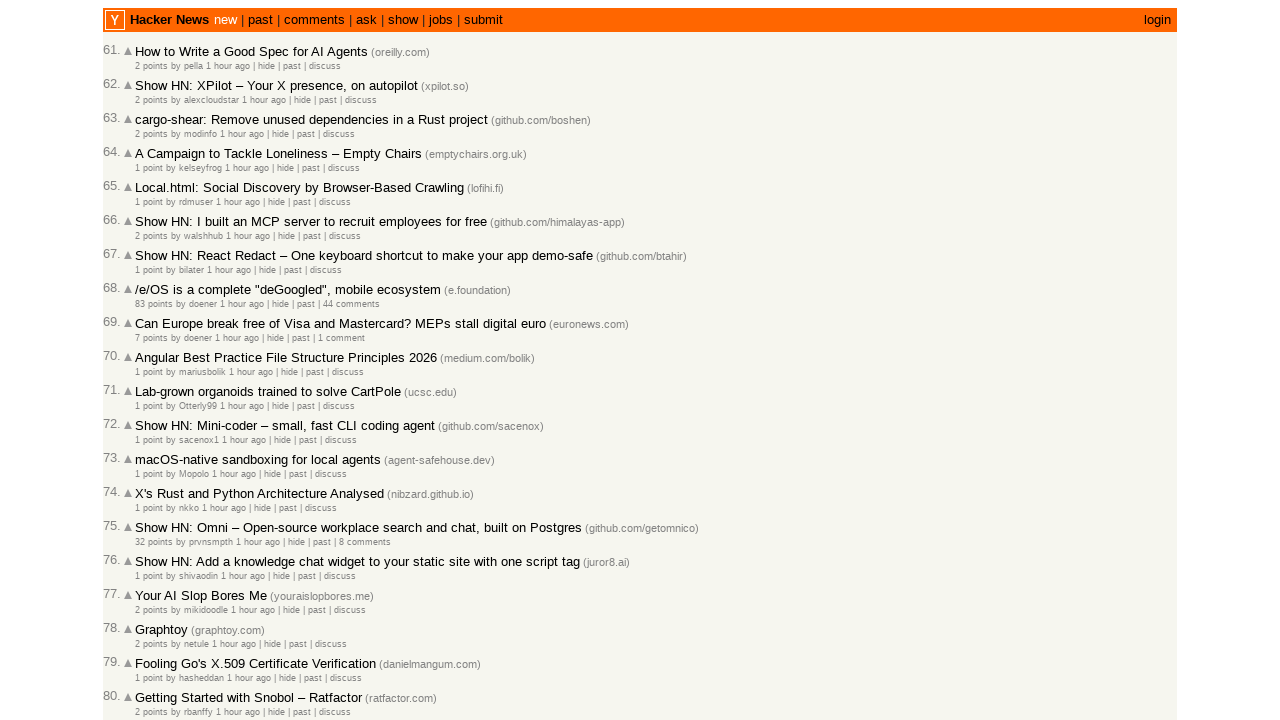

Parsed timestamps: previous=2026-03-02, current=2026-03-02
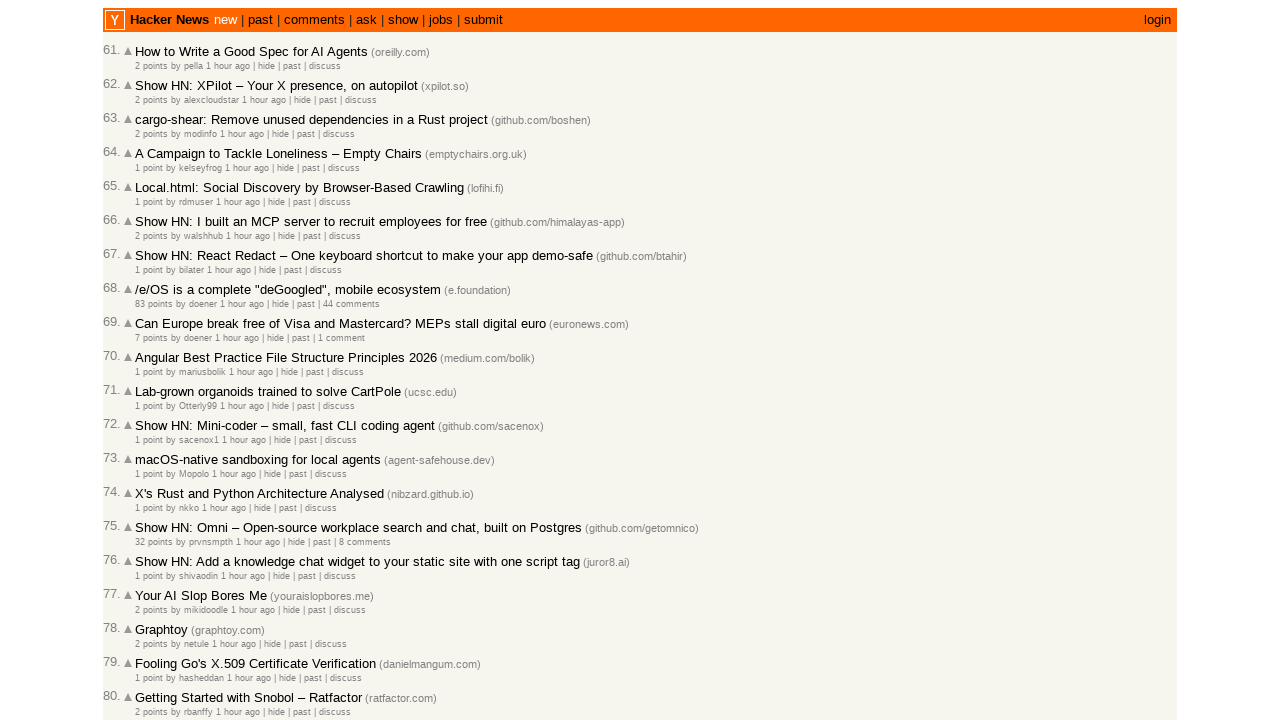

Clicked 'More' link to load next page at (149, 616) on a.morelink
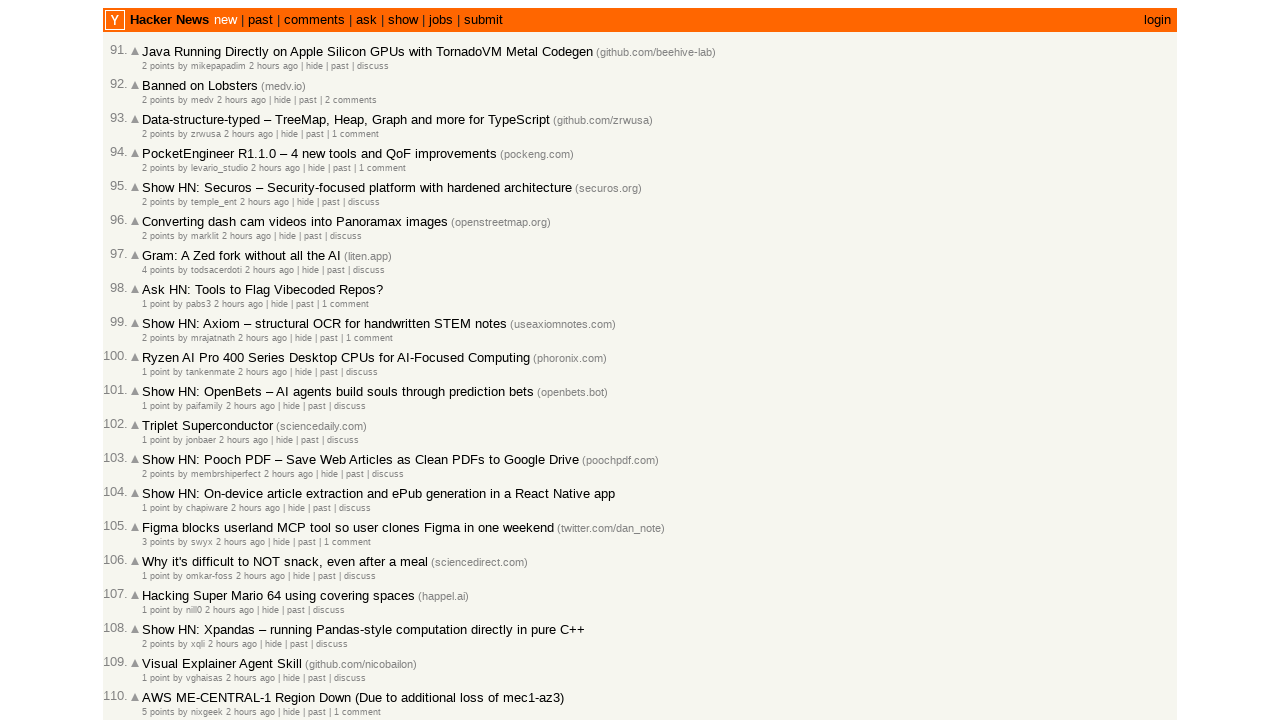

Waited for age elements to load on next page
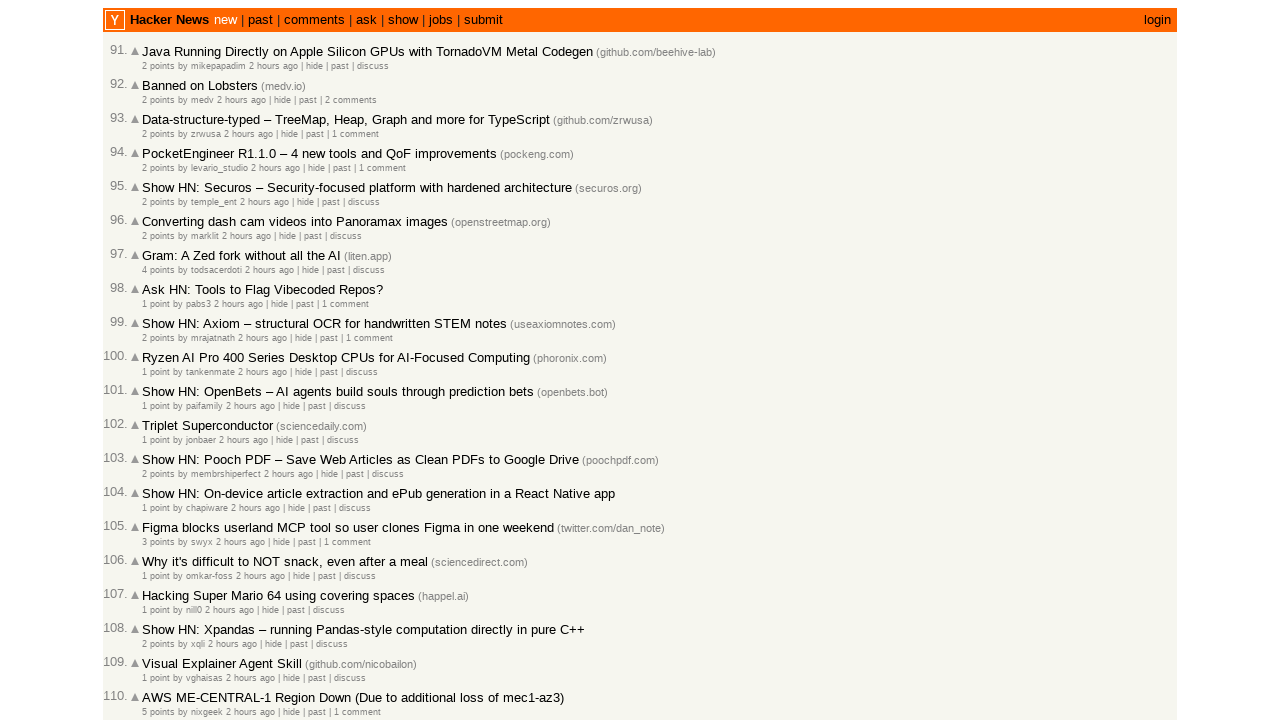

Checked article 90/100, moving to next article
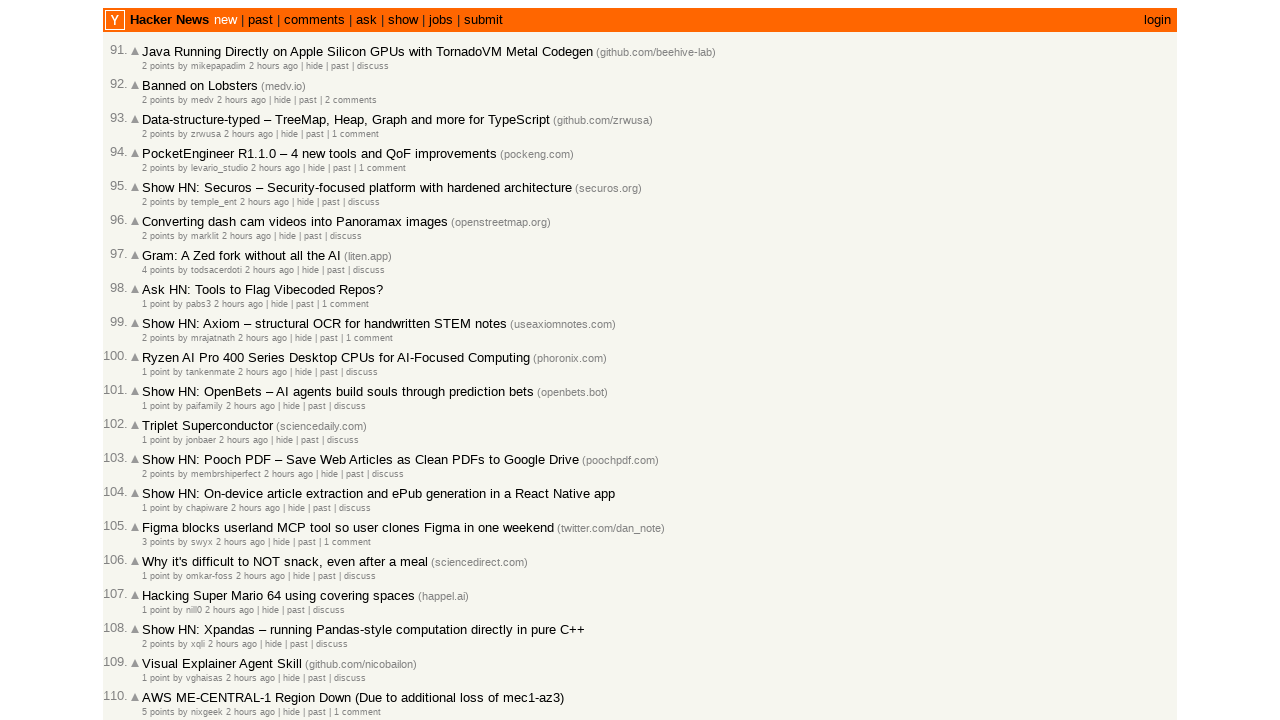

Located all age elements on the page
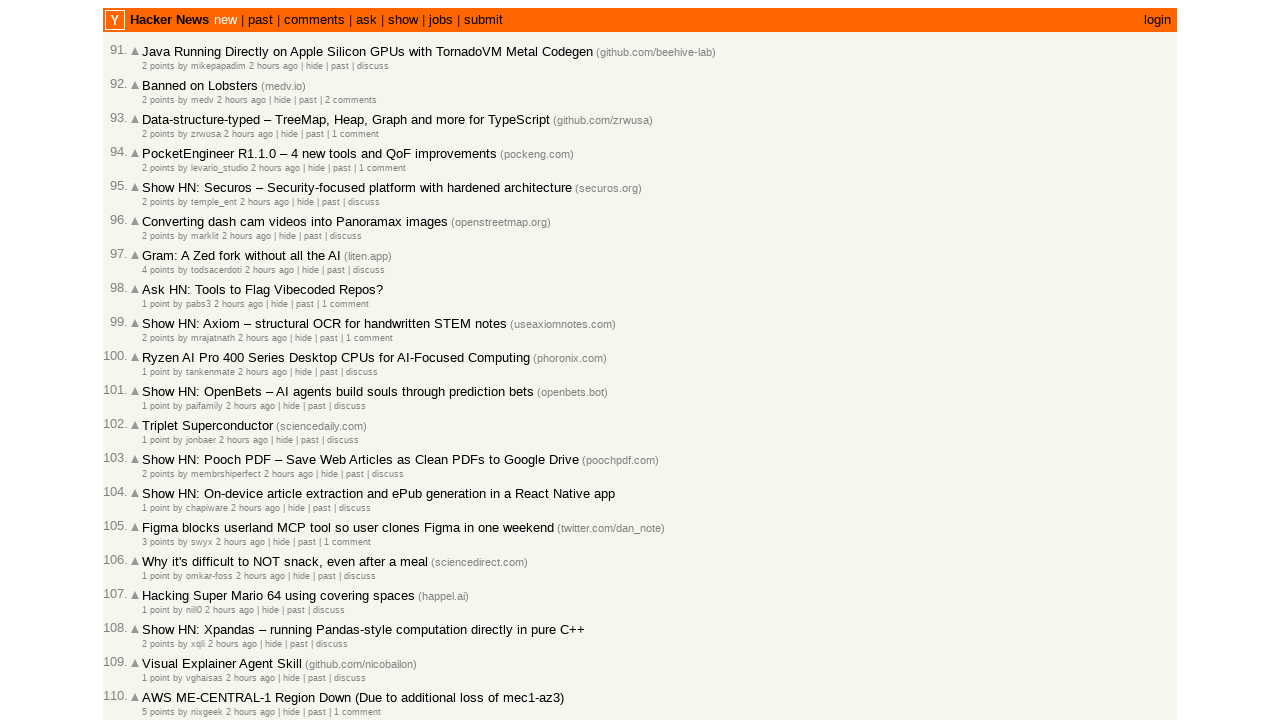

Counted age elements, next page index: 29
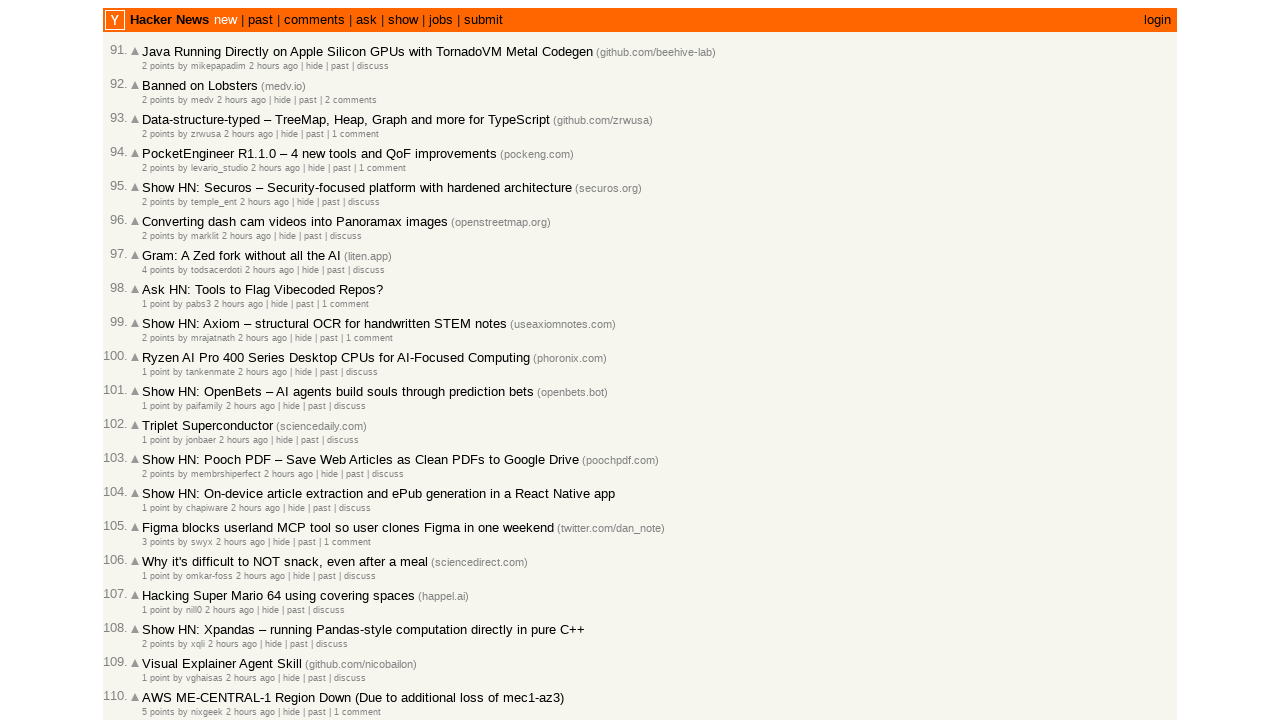

Selected age element at index 0
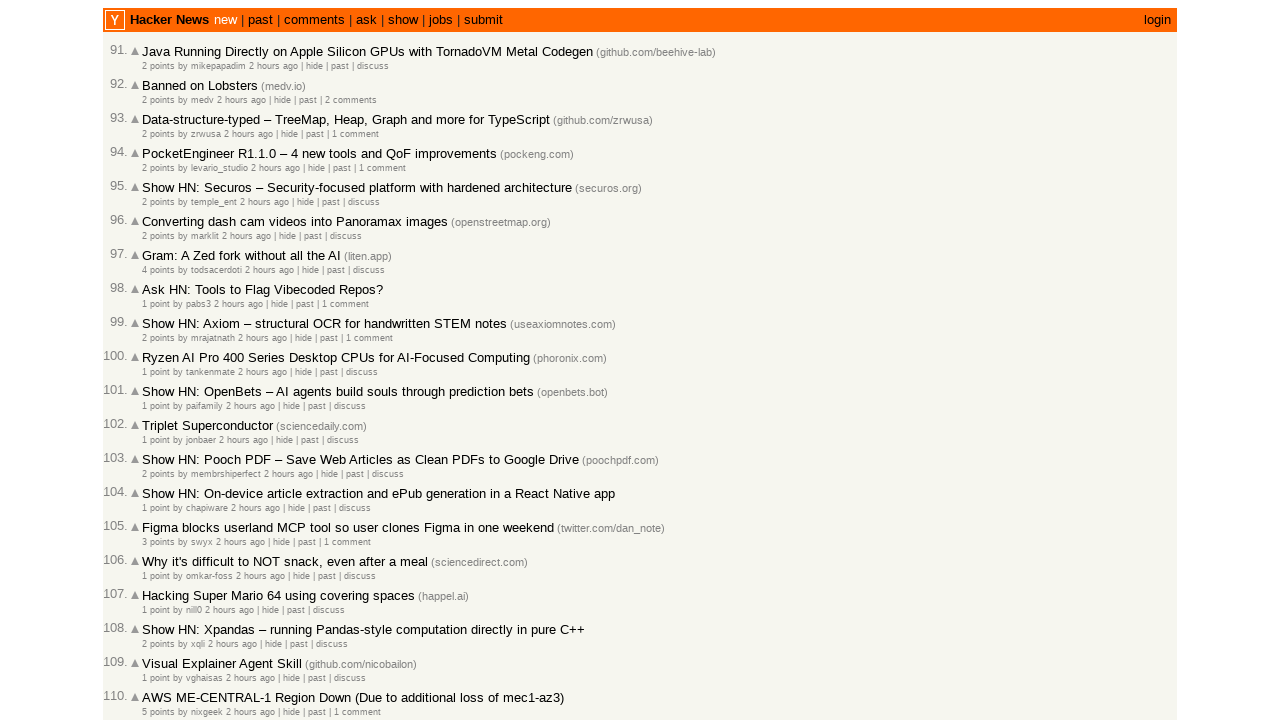

Retrieved timestamp attribute: 2026-03-02T08:24:31 1772439871
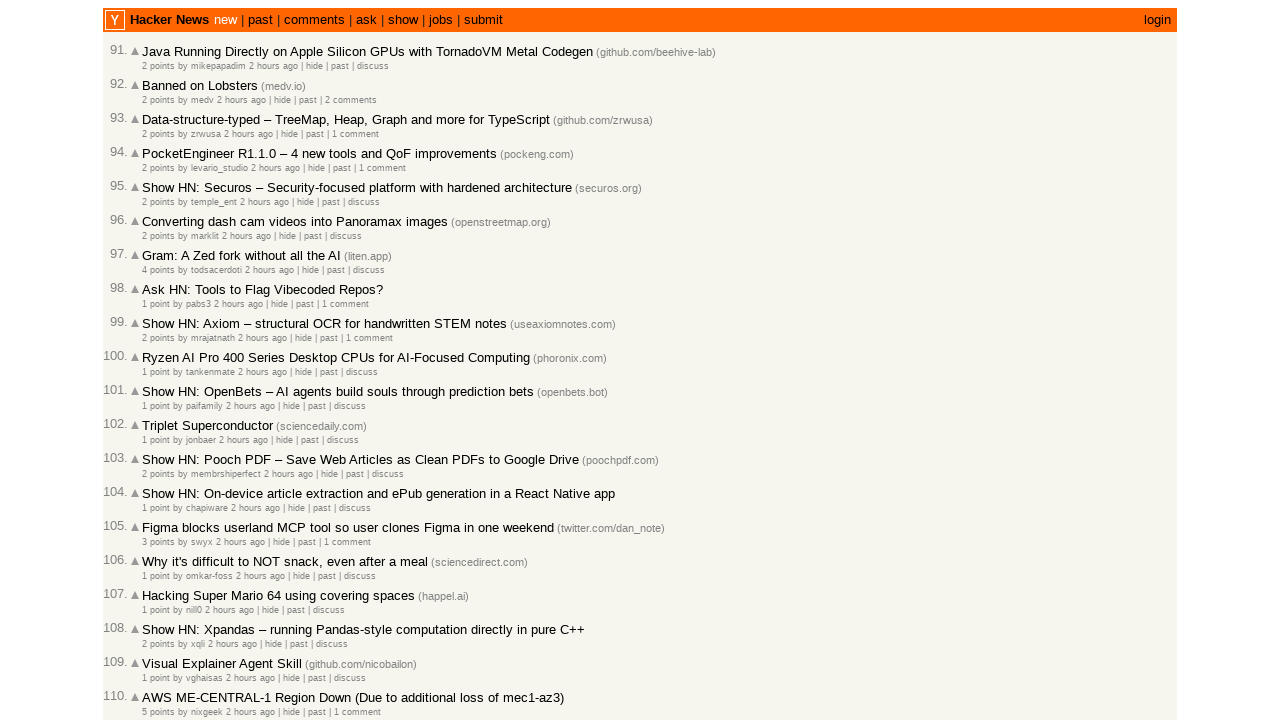

Parsed timestamps: previous=2026-03-02, current=2026-03-02
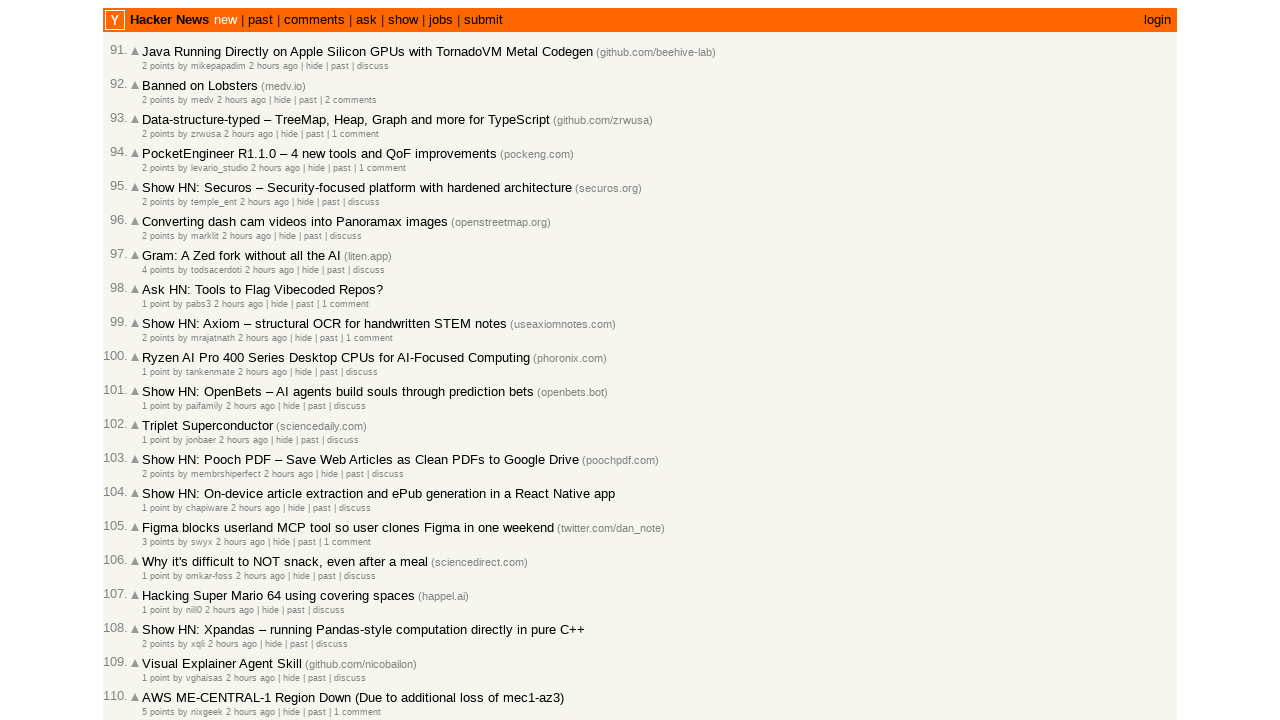

Checked article 91/100, moving to next article
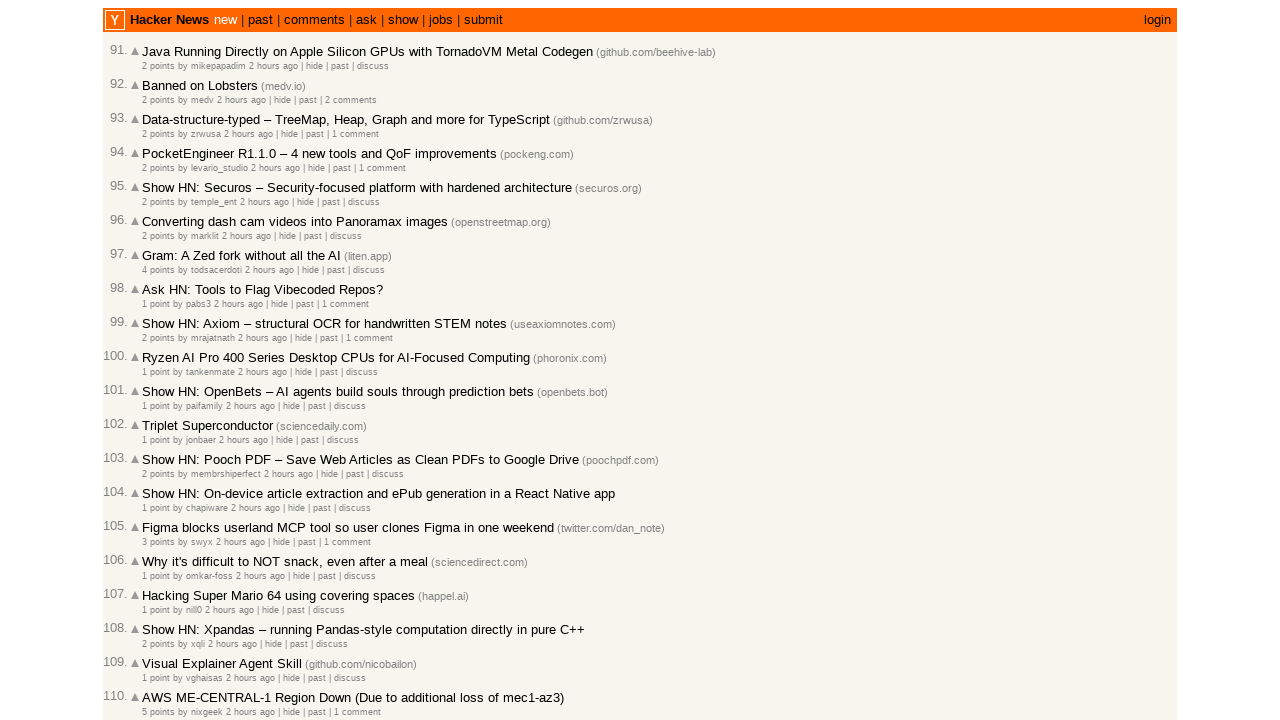

Located all age elements on the page
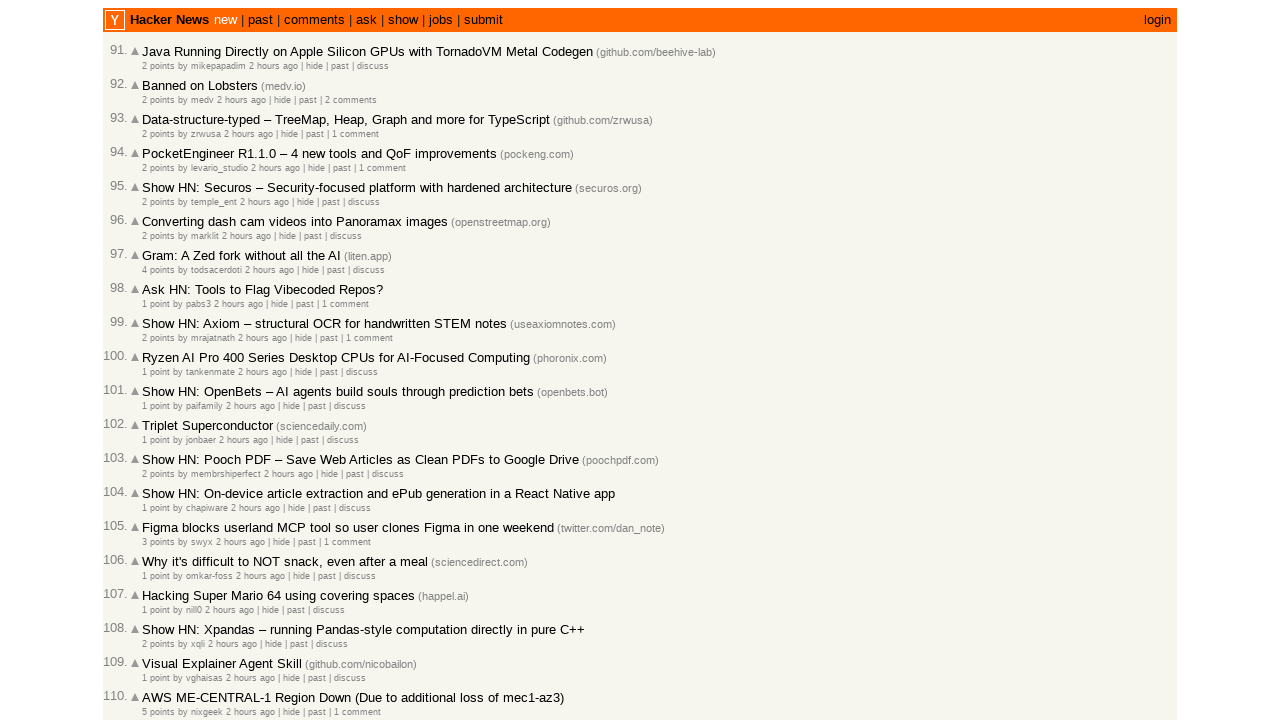

Counted age elements, next page index: 29
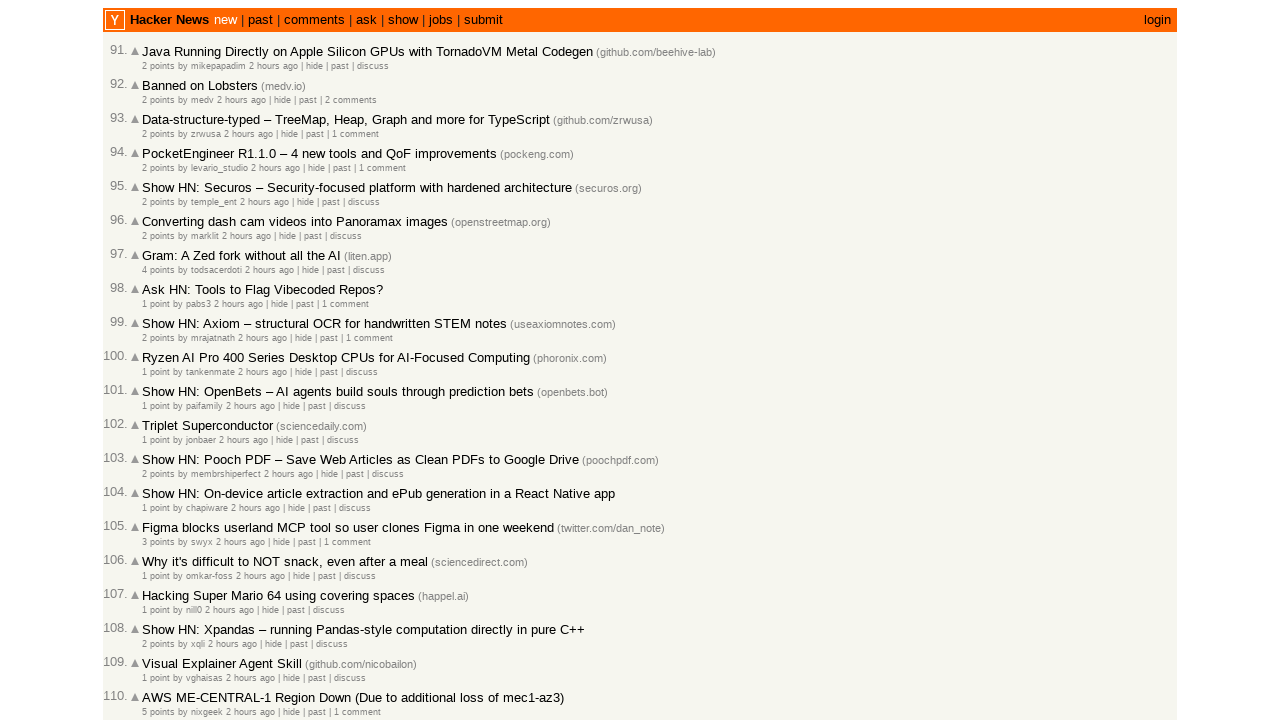

Selected age element at index 1
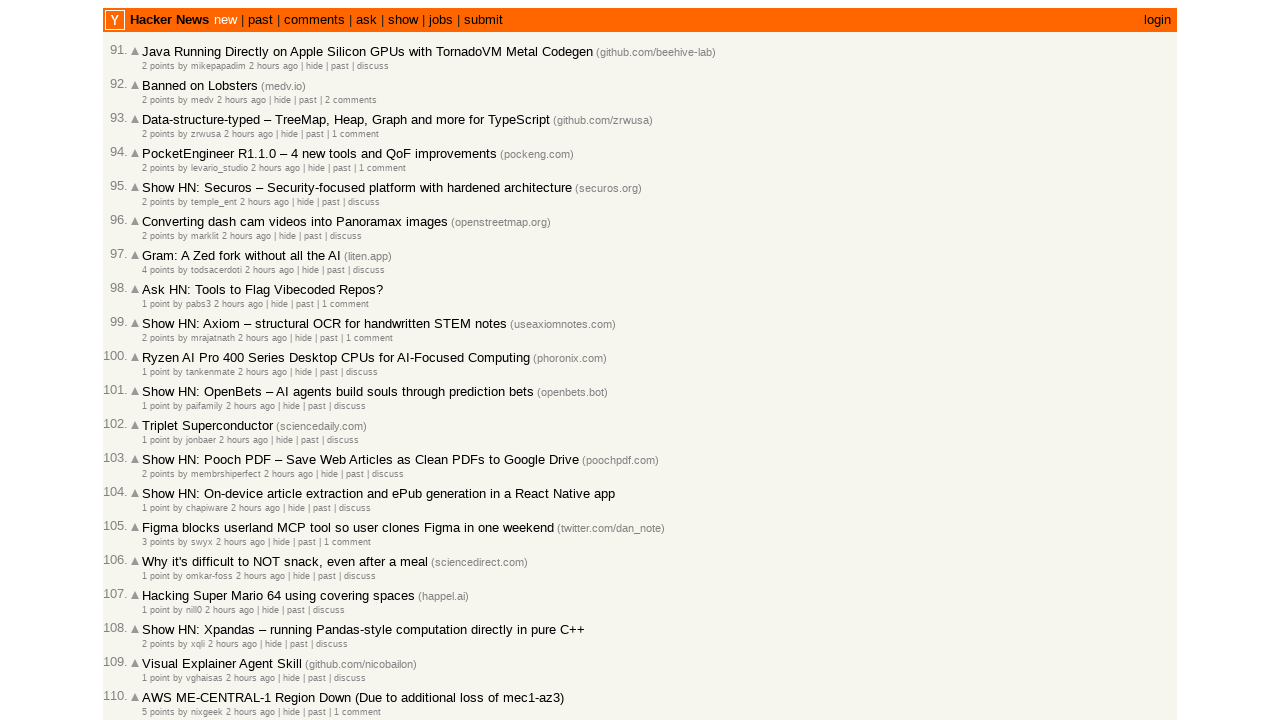

Retrieved timestamp attribute: 2026-03-02T08:22:21 1772439741
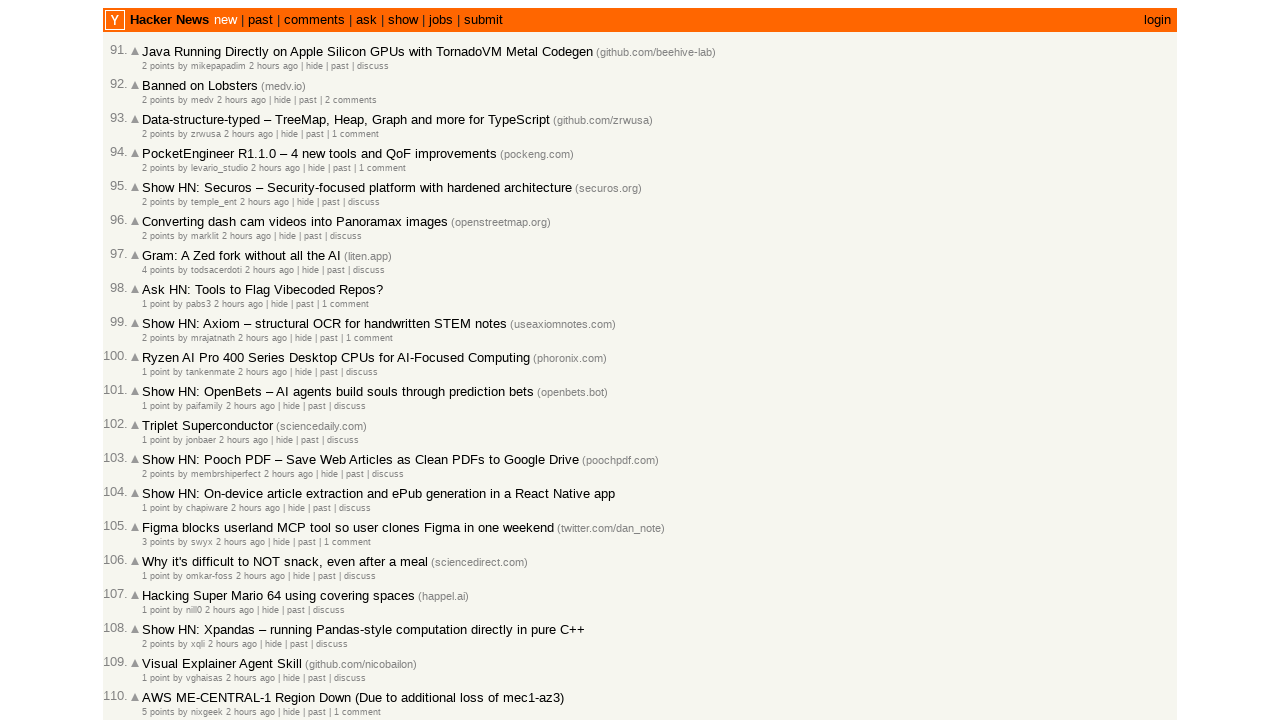

Parsed timestamps: previous=2026-03-02, current=2026-03-02
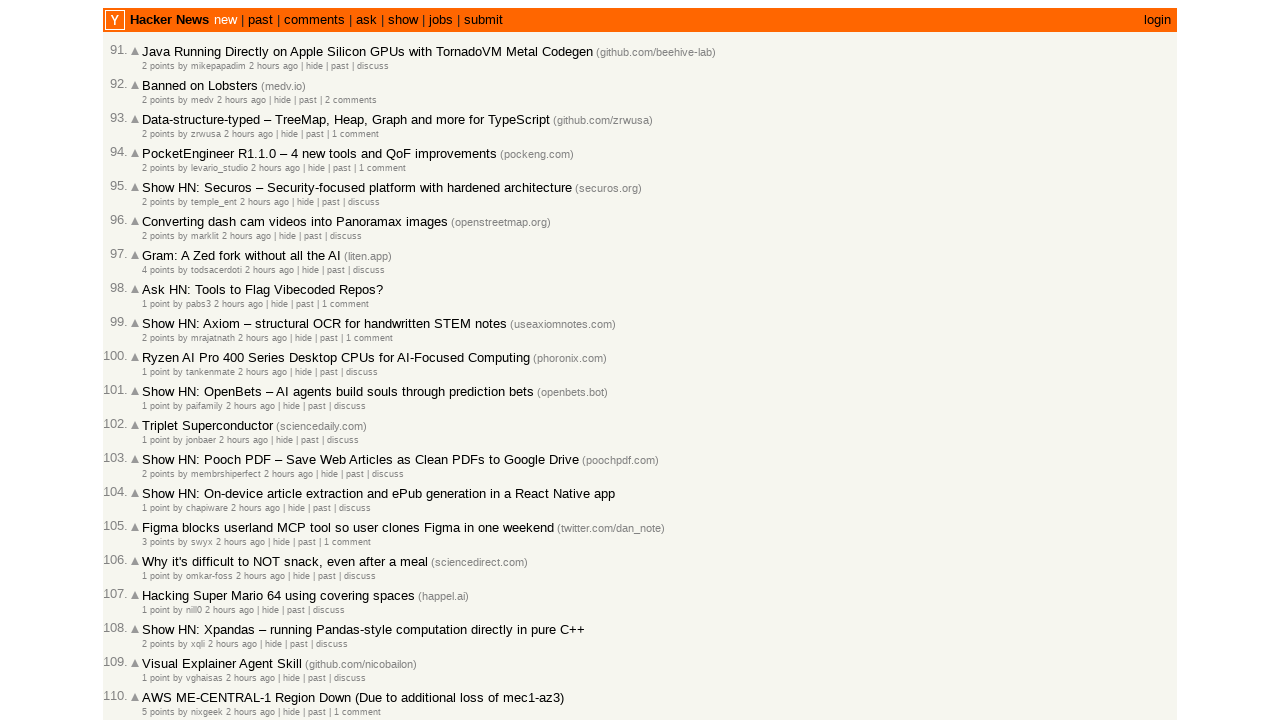

Checked article 92/100, moving to next article
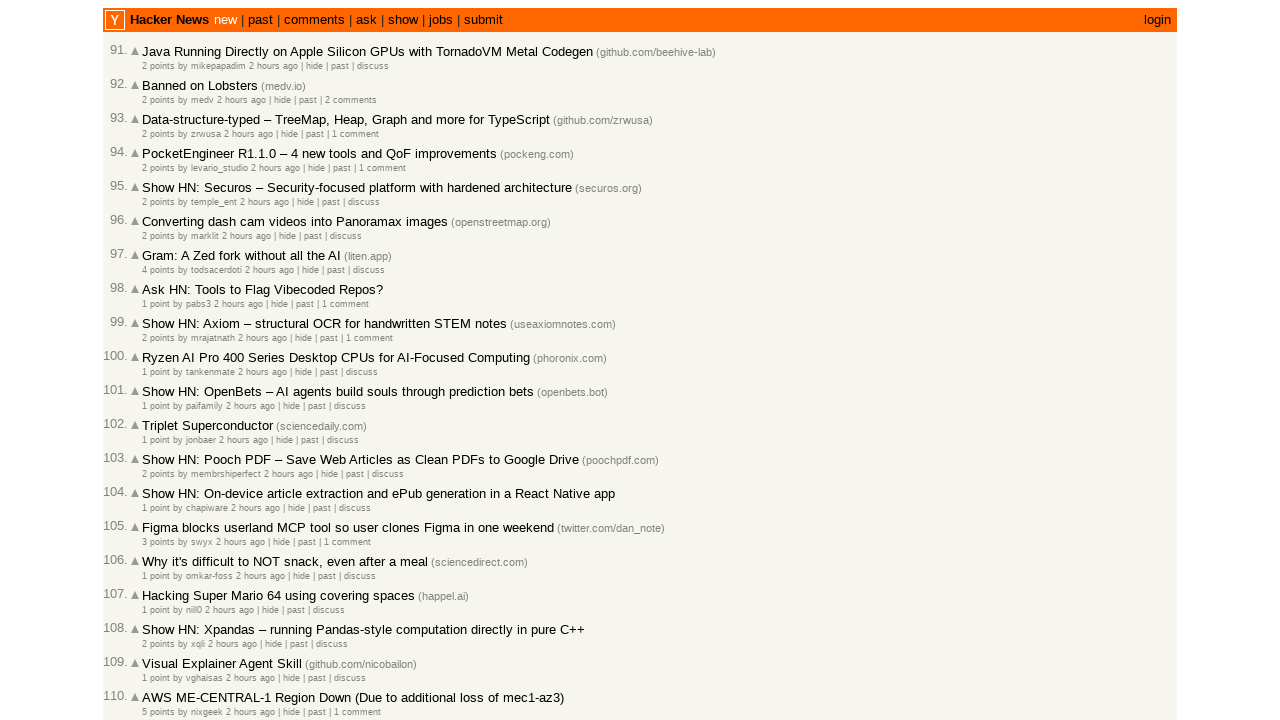

Located all age elements on the page
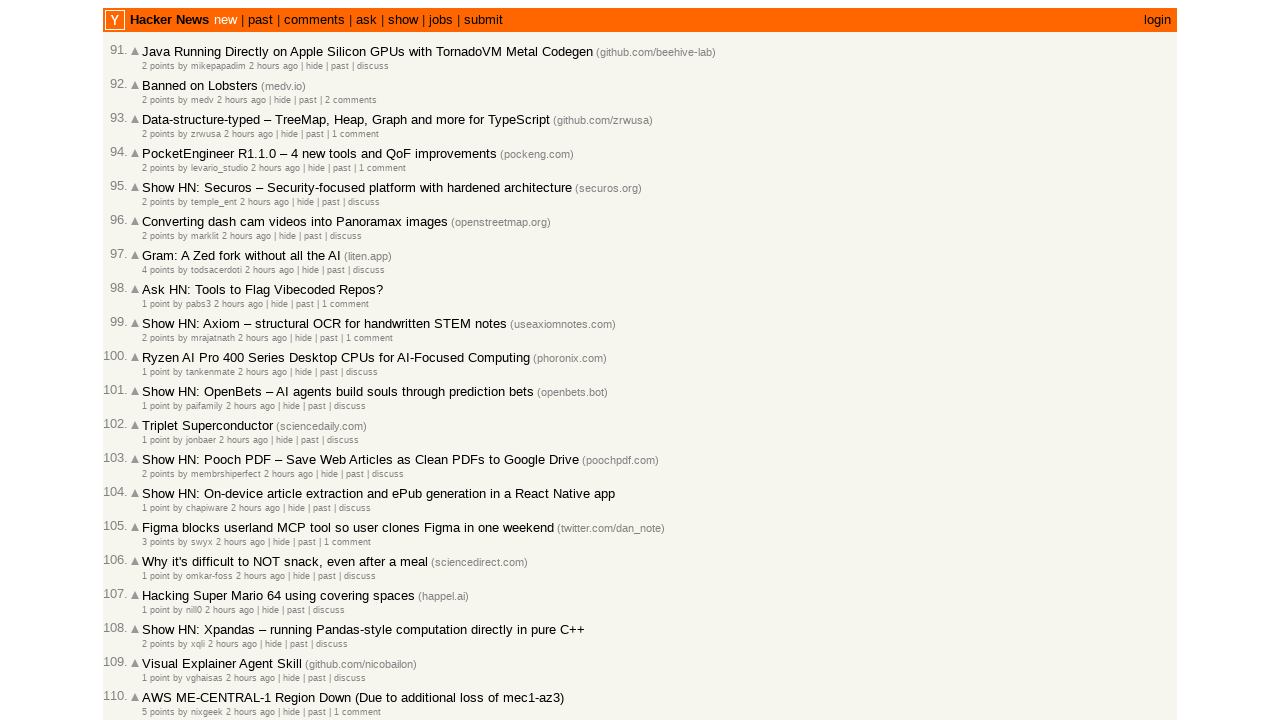

Counted age elements, next page index: 29
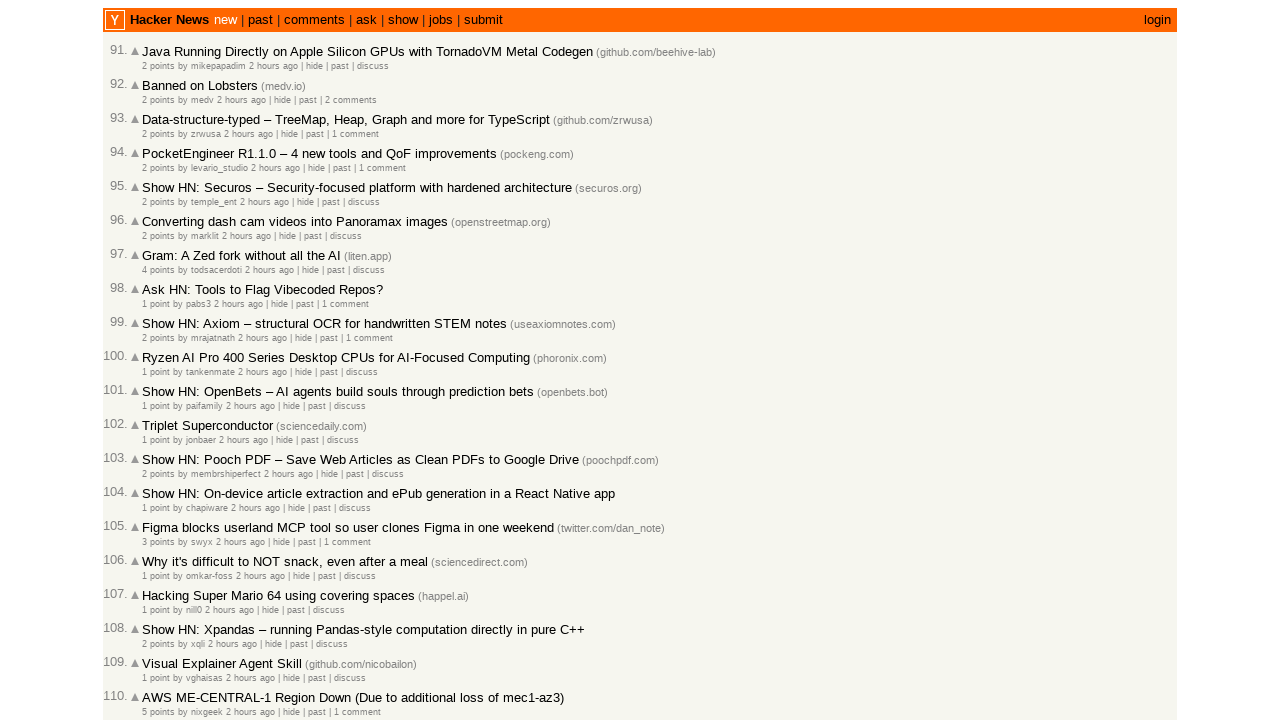

Selected age element at index 2
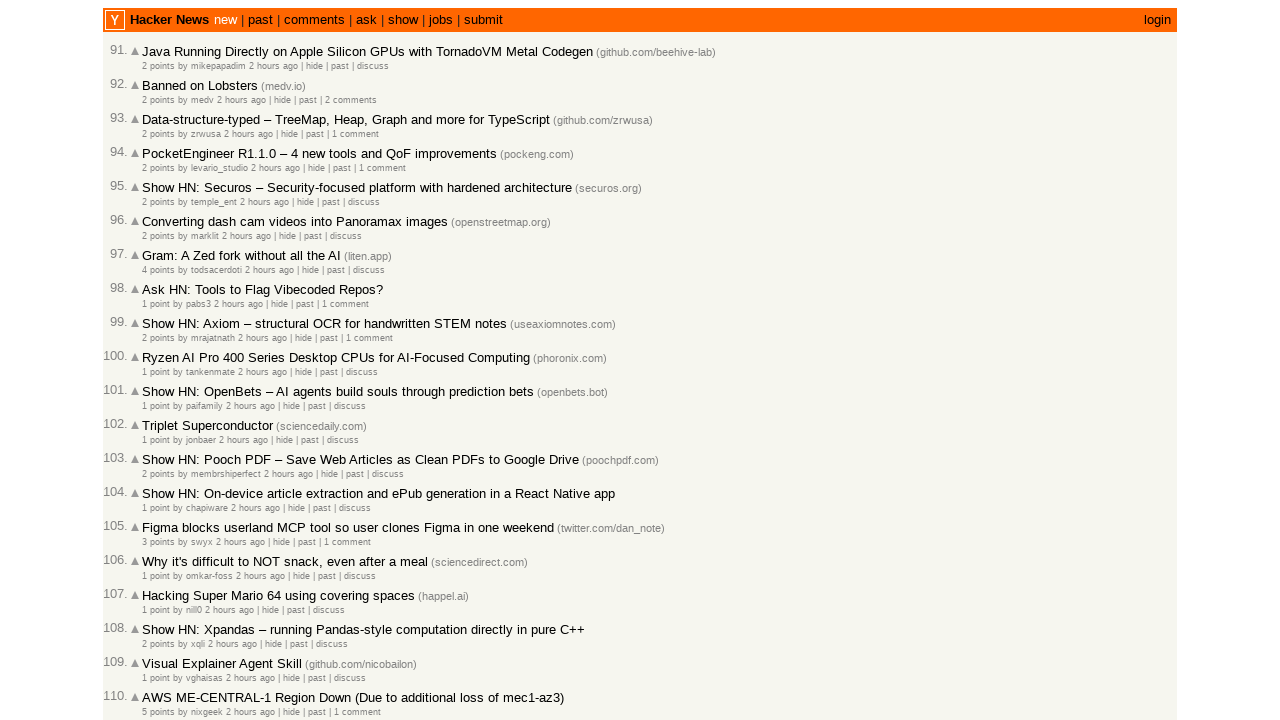

Retrieved timestamp attribute: 2026-03-02T08:22:17 1772439737
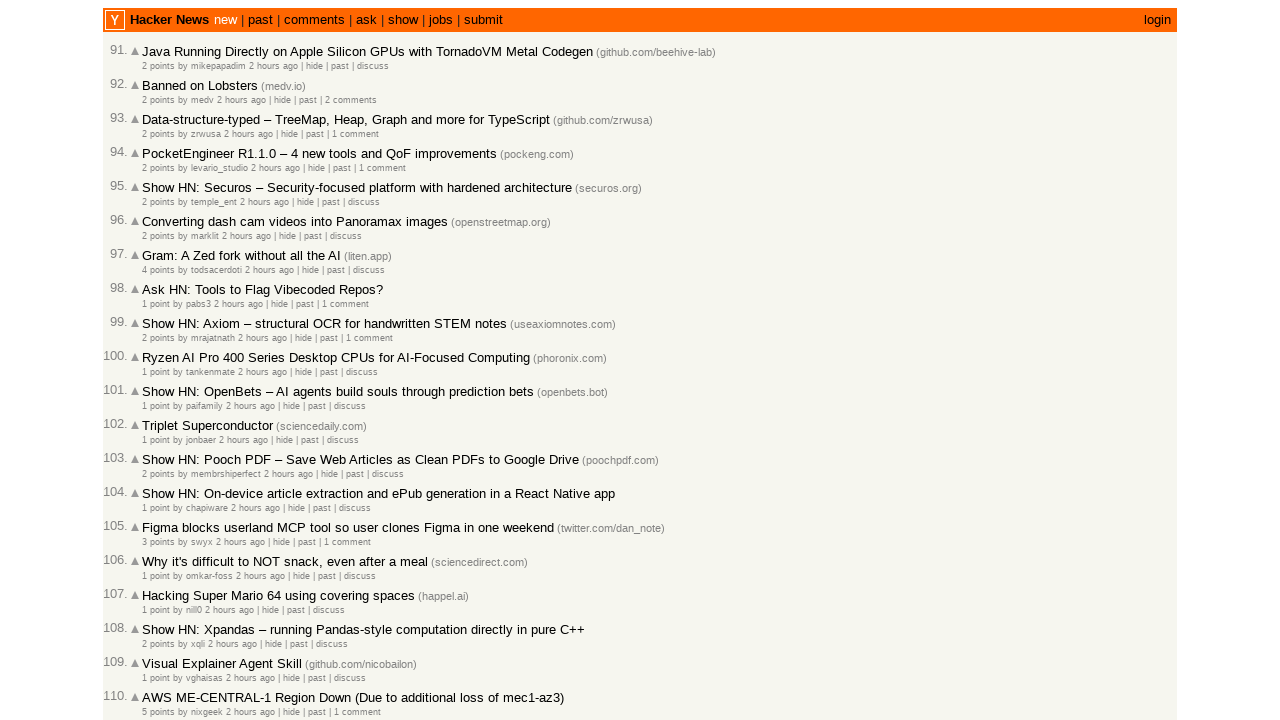

Parsed timestamps: previous=2026-03-02, current=2026-03-02
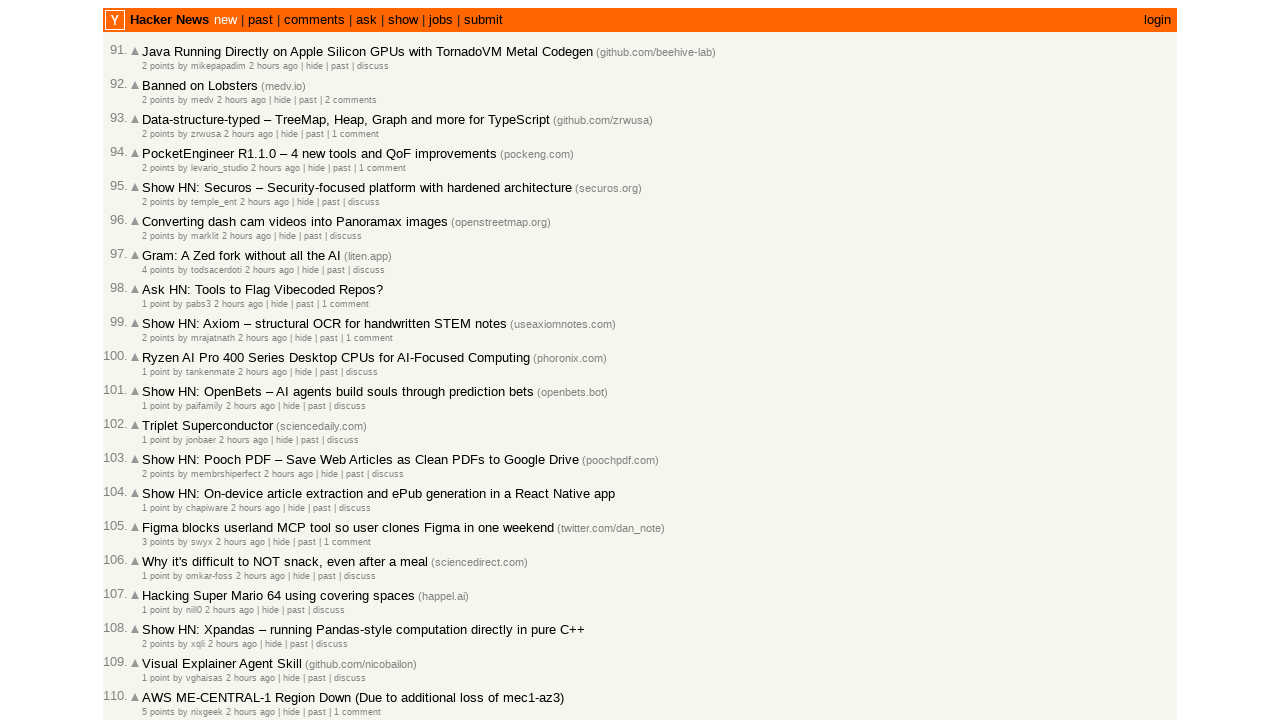

Checked article 93/100, moving to next article
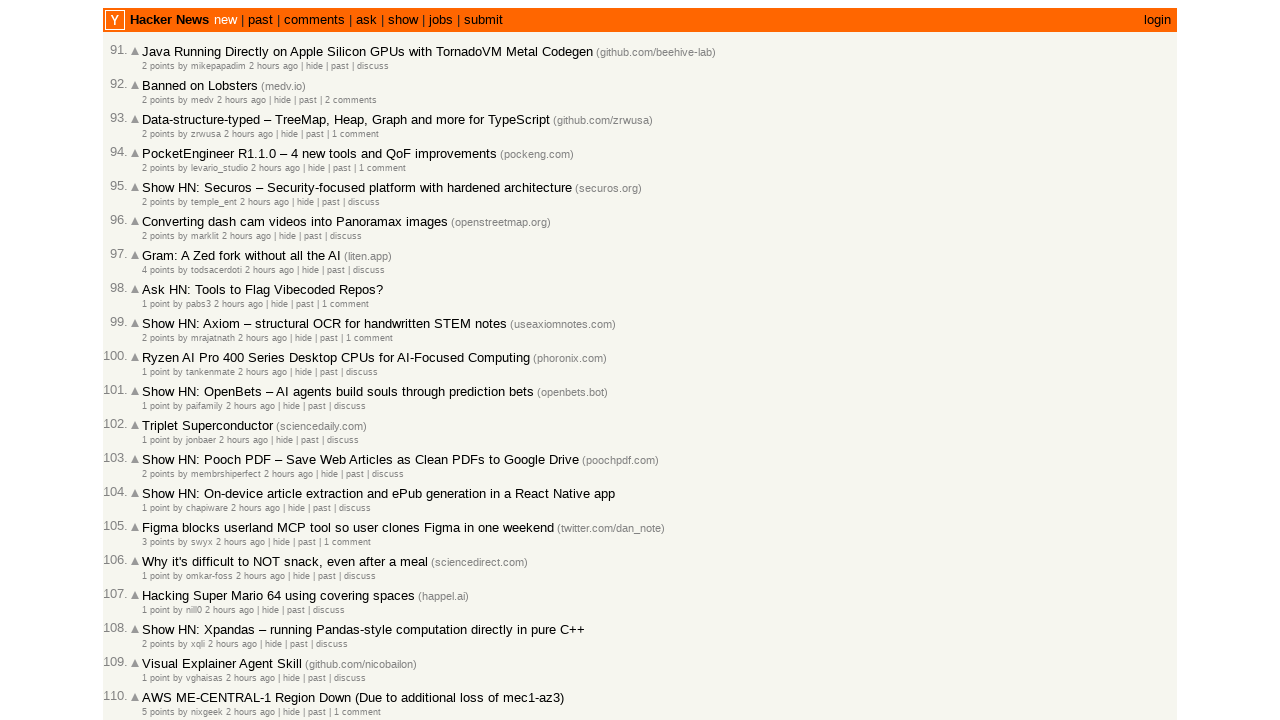

Located all age elements on the page
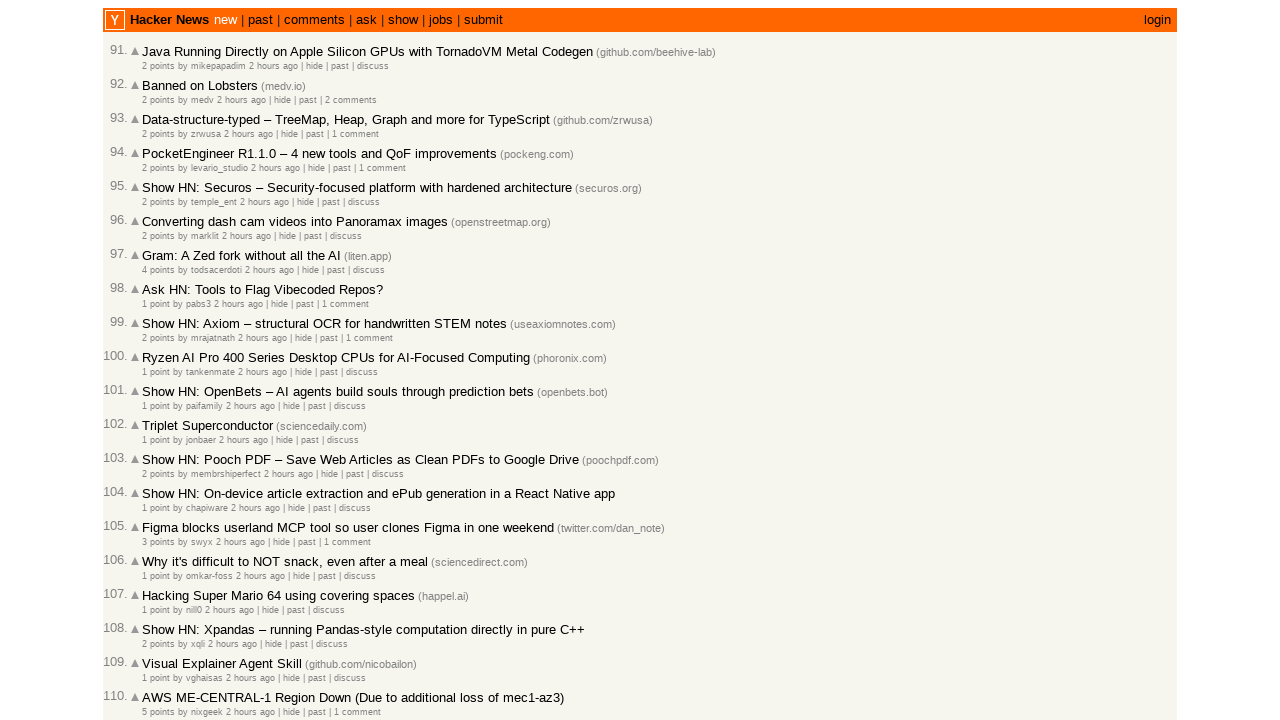

Counted age elements, next page index: 29
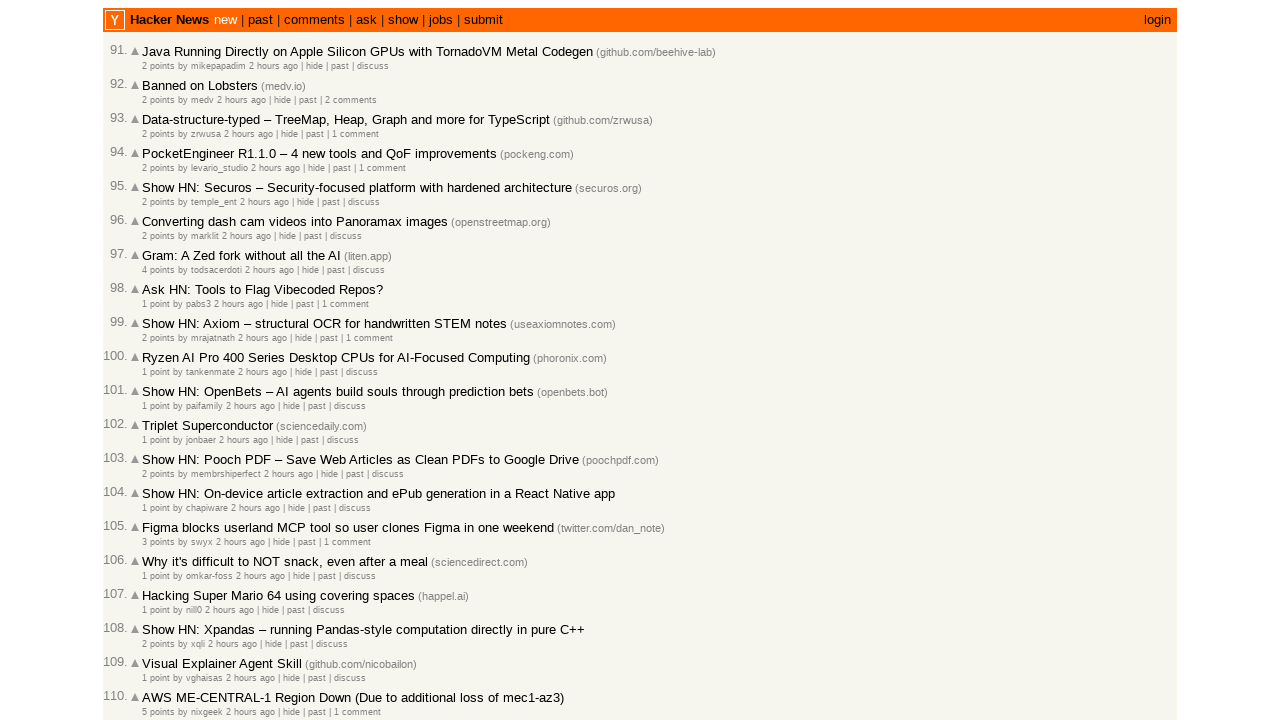

Selected age element at index 3
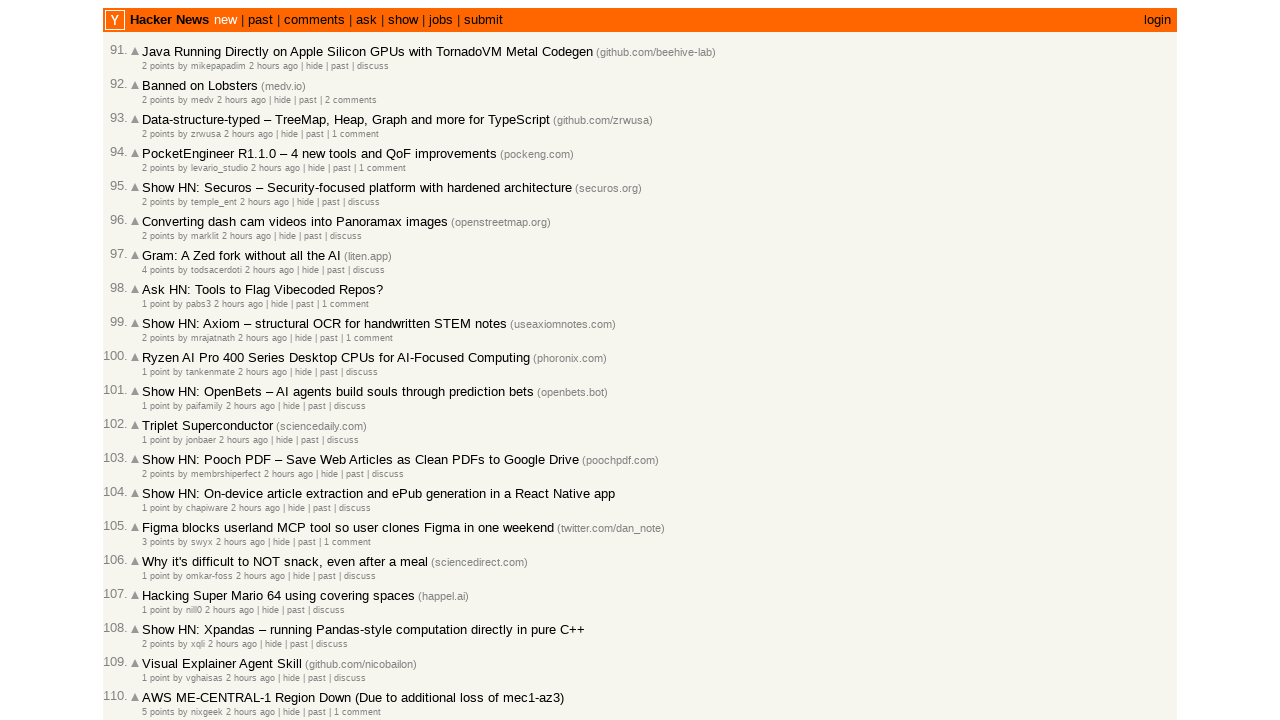

Retrieved timestamp attribute: 2026-03-02T08:22:02 1772439722
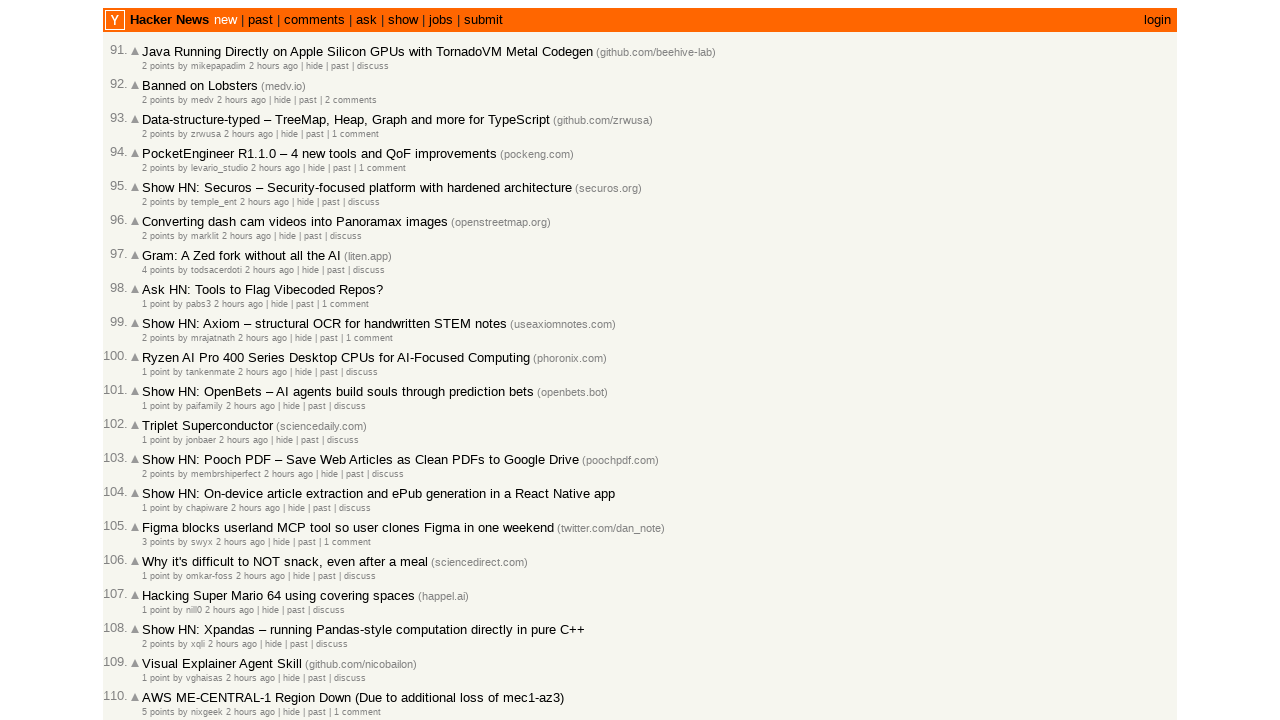

Parsed timestamps: previous=2026-03-02, current=2026-03-02
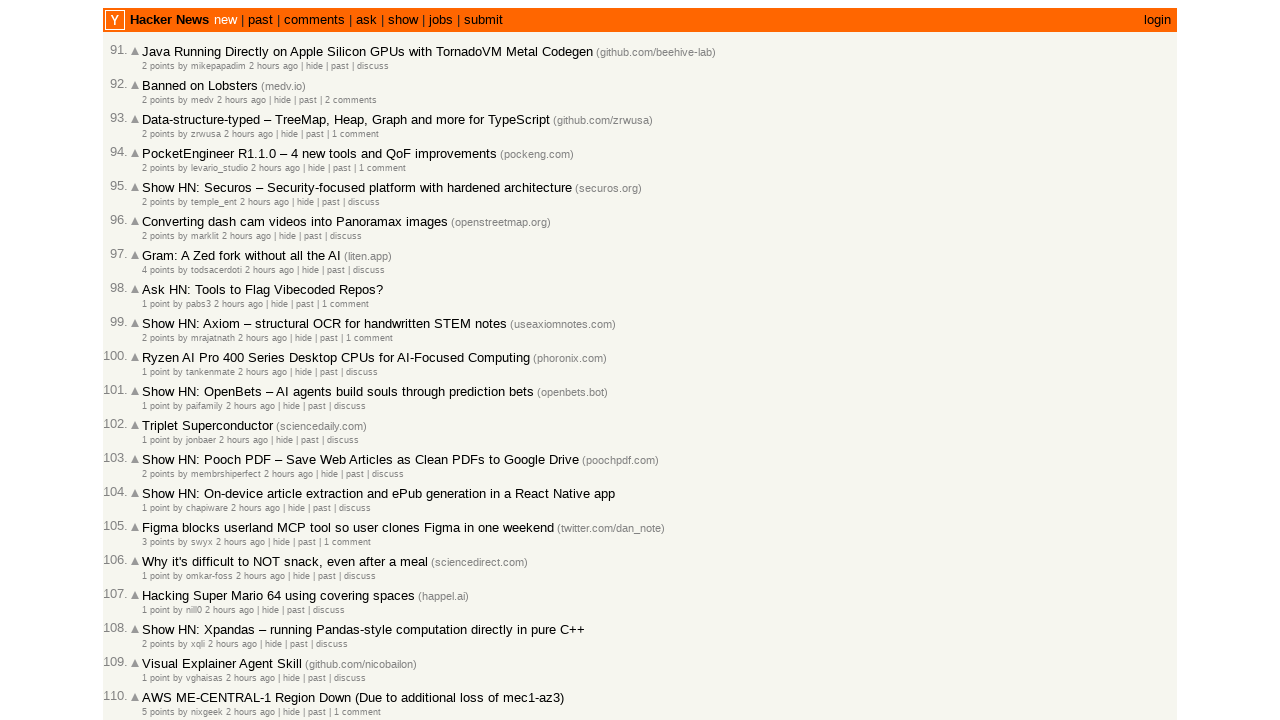

Checked article 94/100, moving to next article
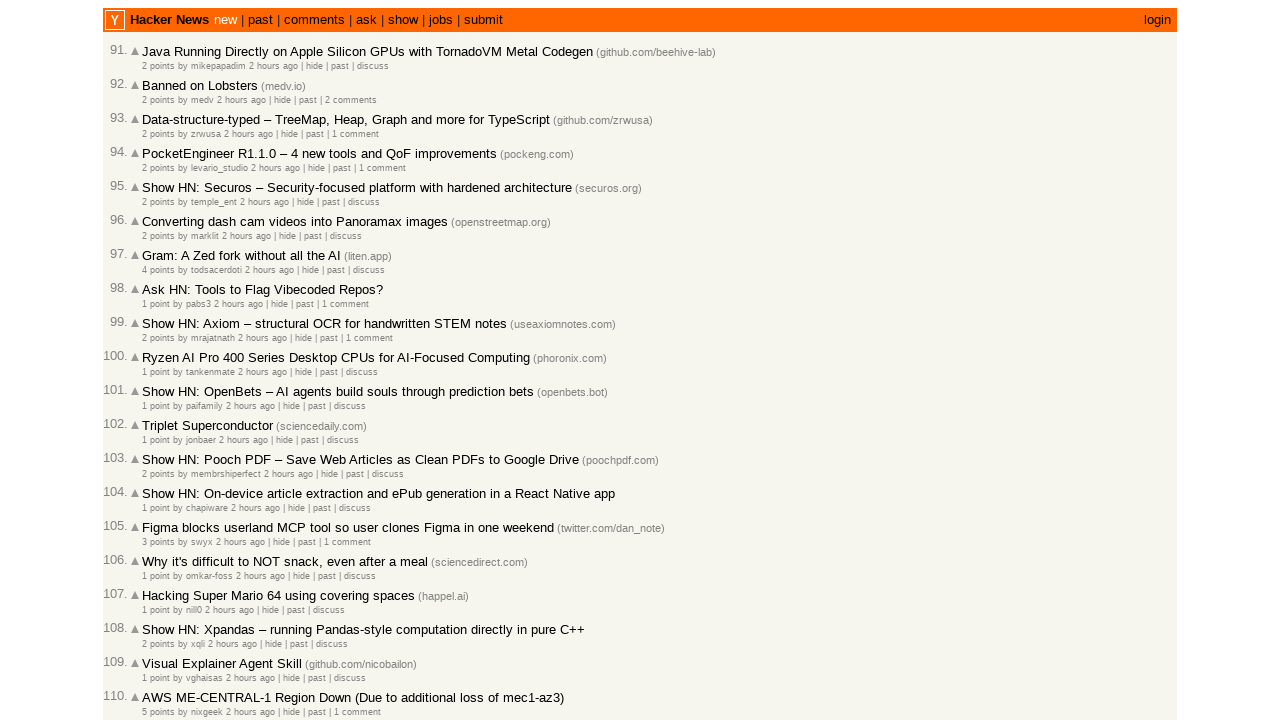

Located all age elements on the page
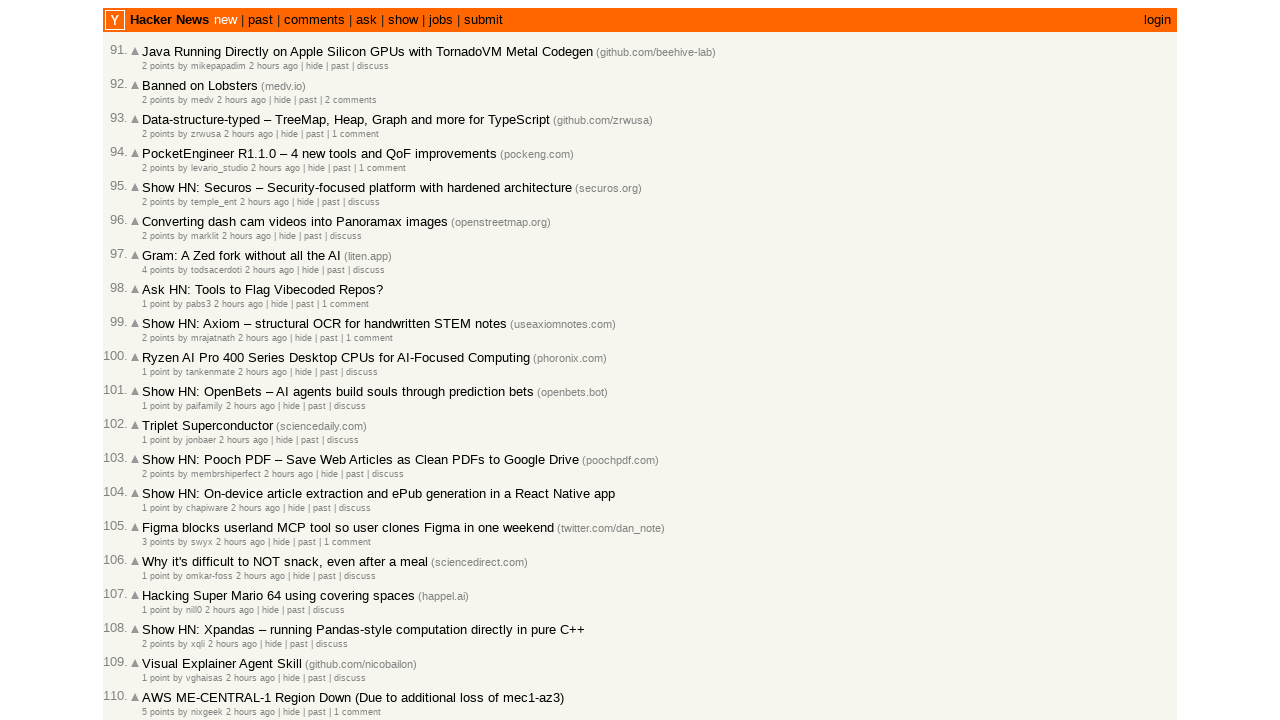

Counted age elements, next page index: 29
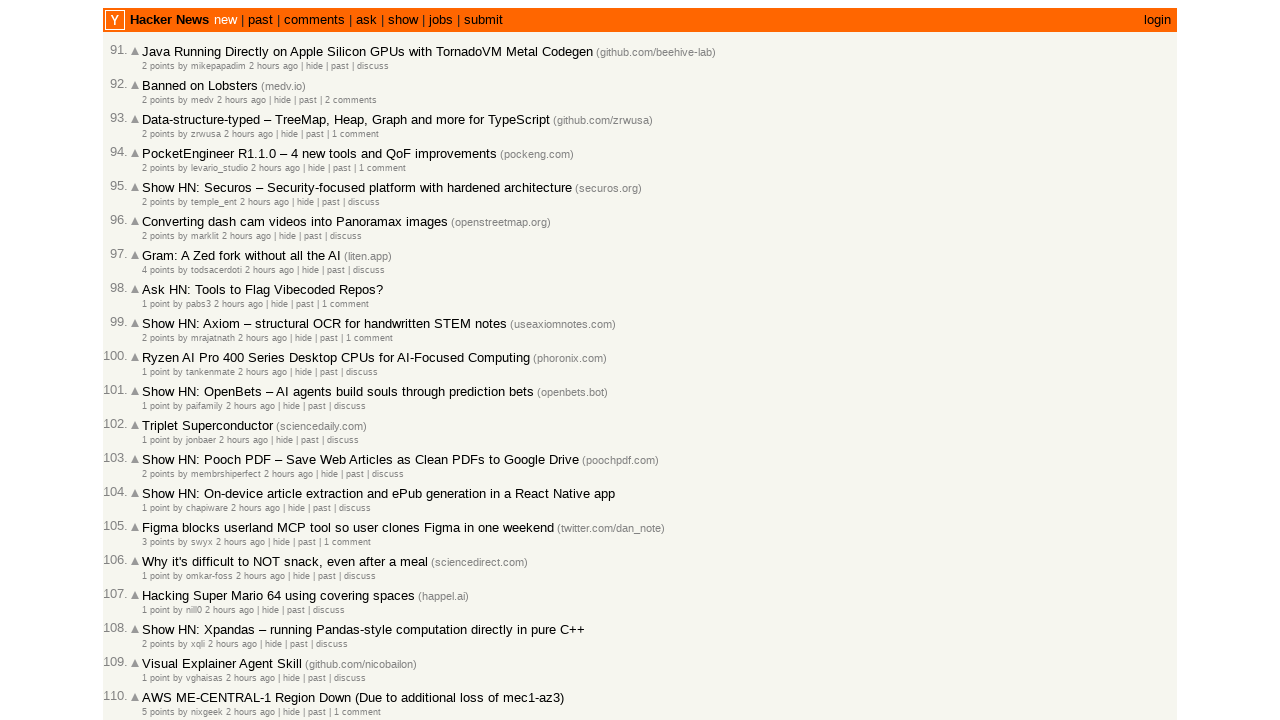

Selected age element at index 4
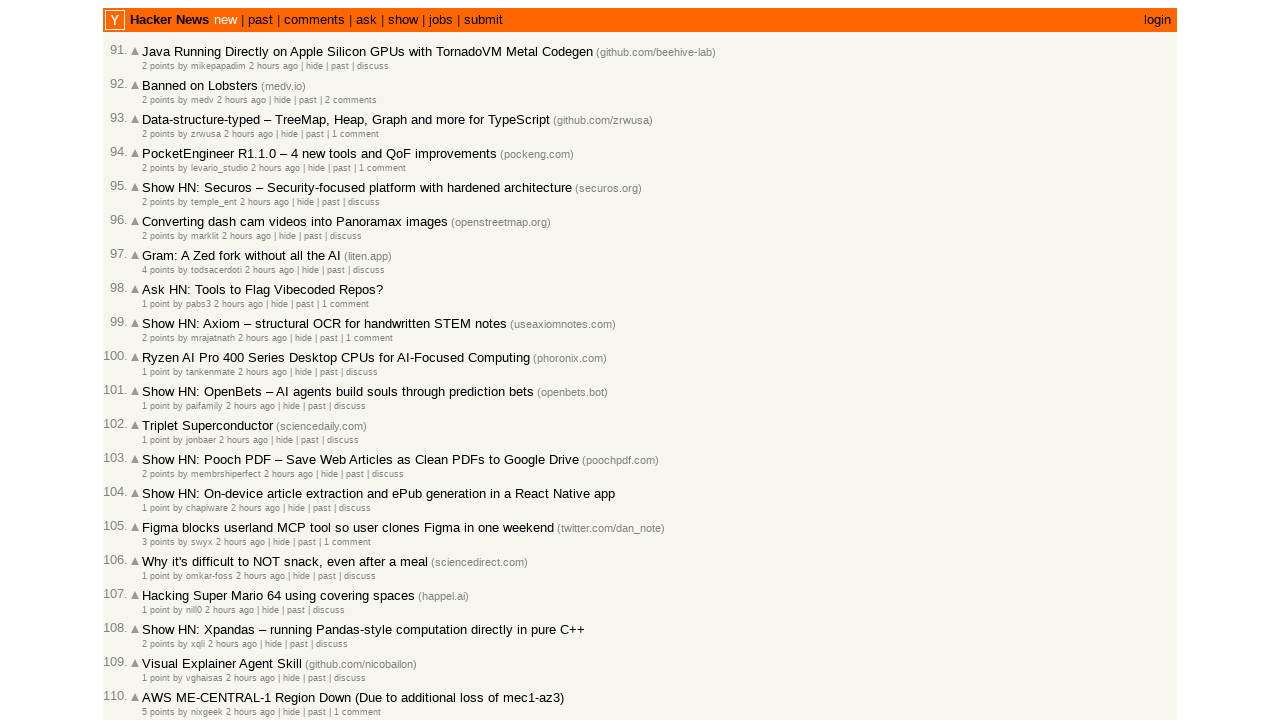

Retrieved timestamp attribute: 2026-03-02T08:19:04 1772439544
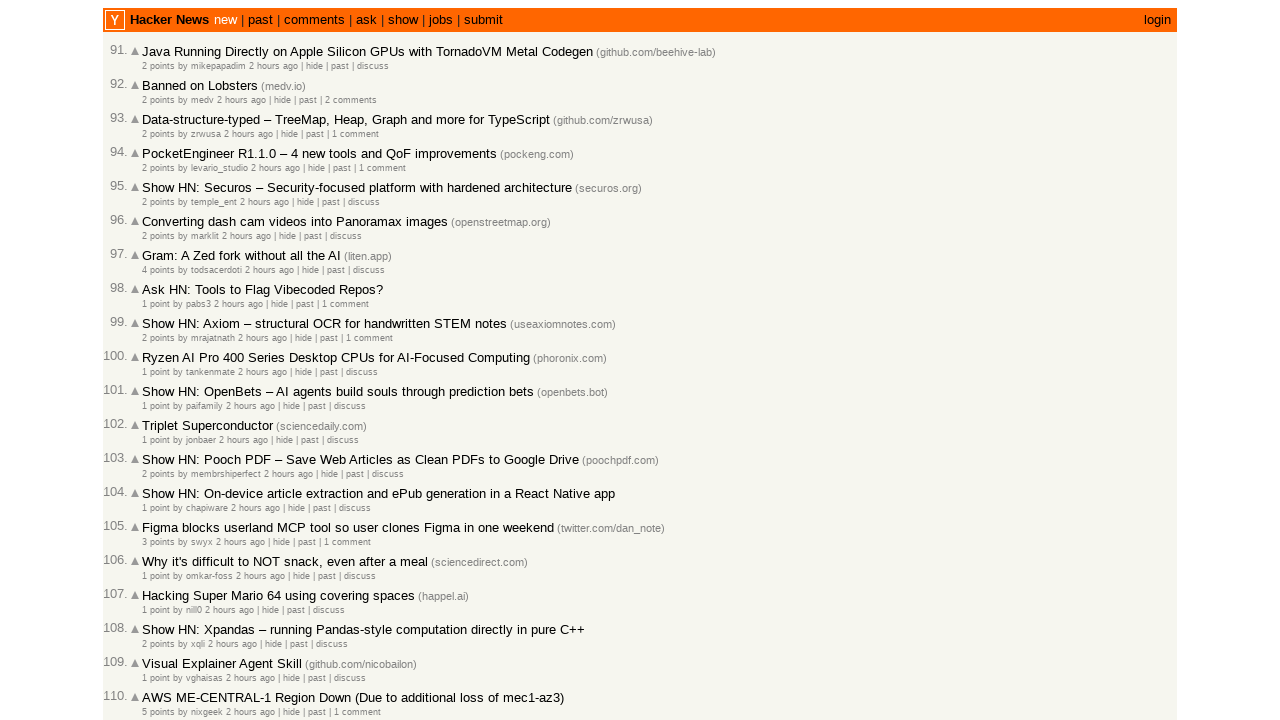

Parsed timestamps: previous=2026-03-02, current=2026-03-02
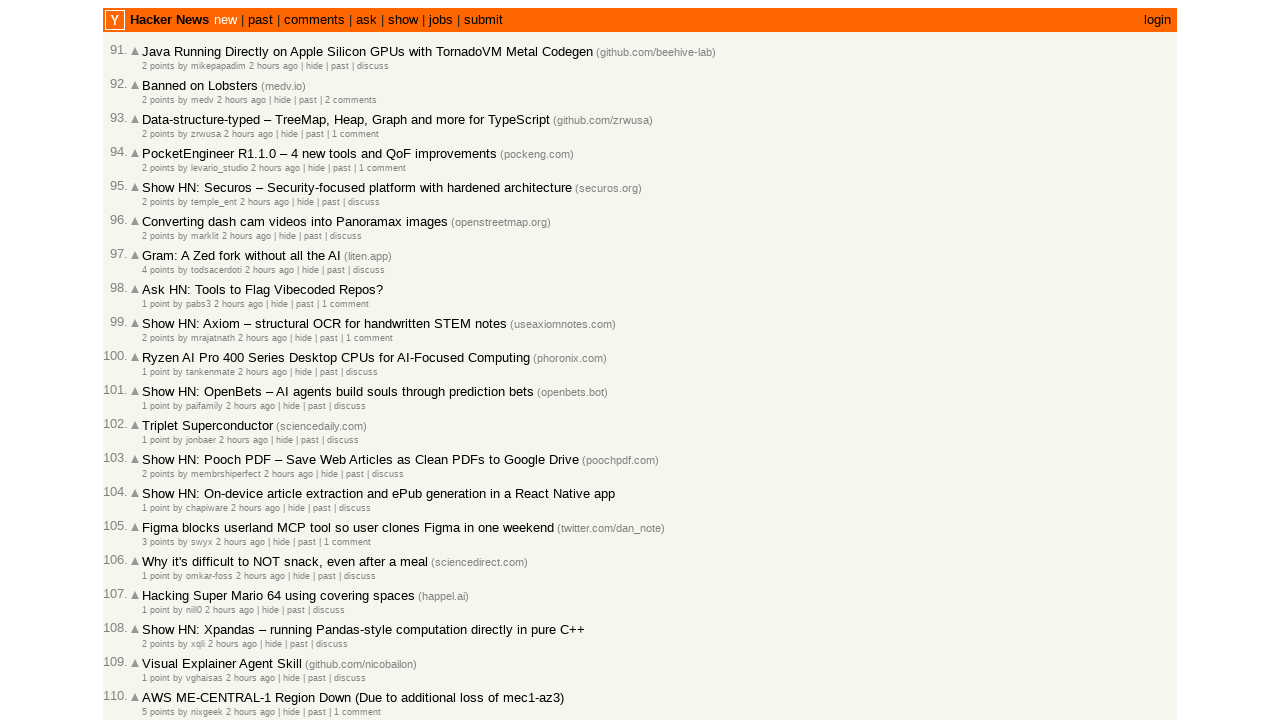

Checked article 95/100, moving to next article
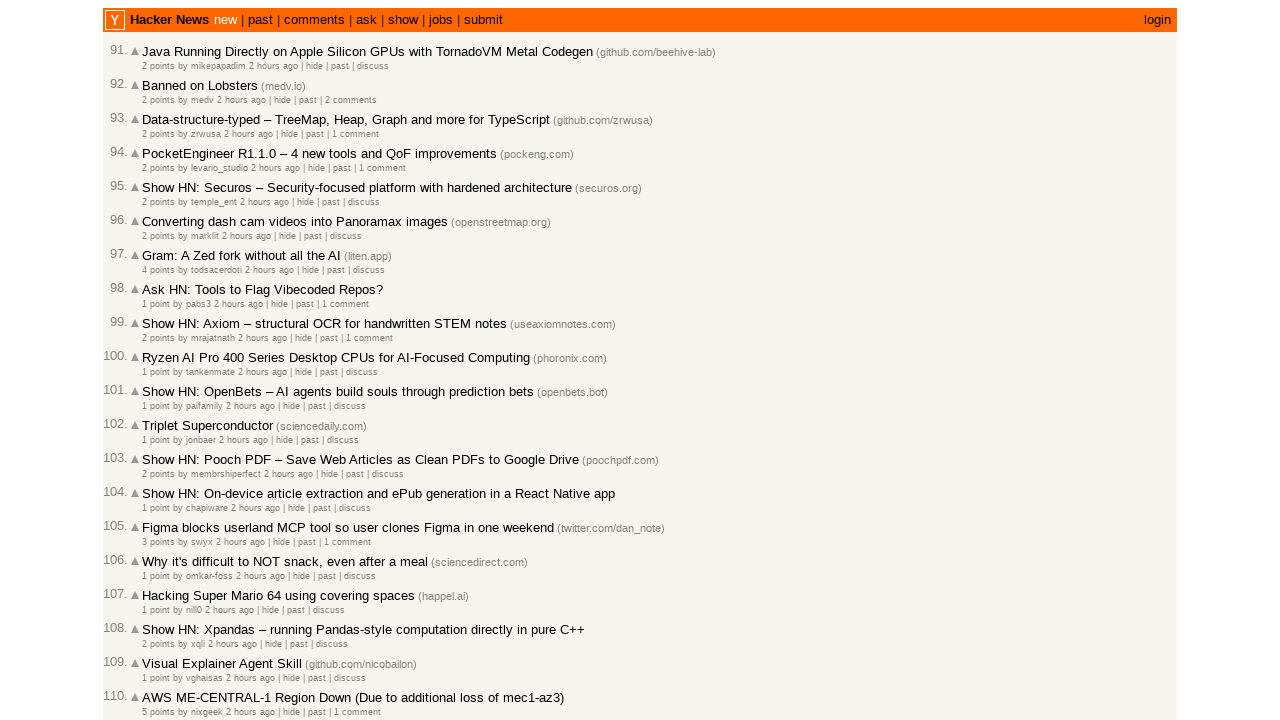

Located all age elements on the page
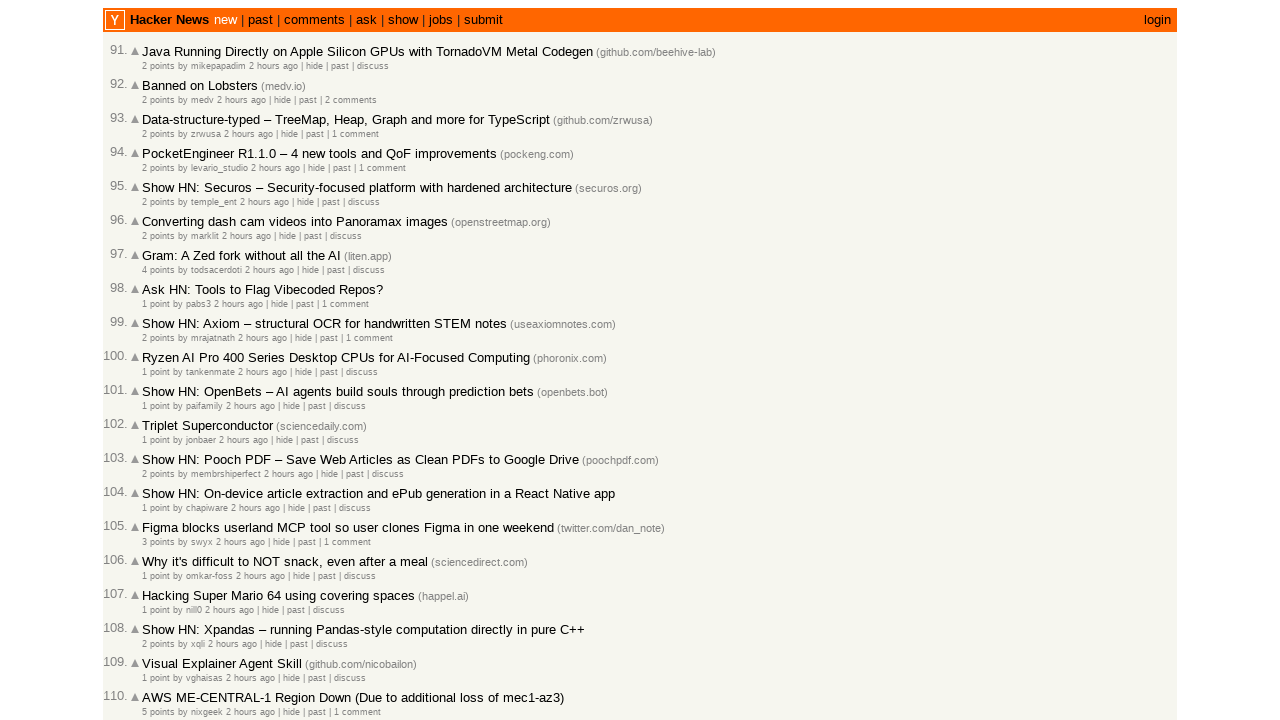

Counted age elements, next page index: 29
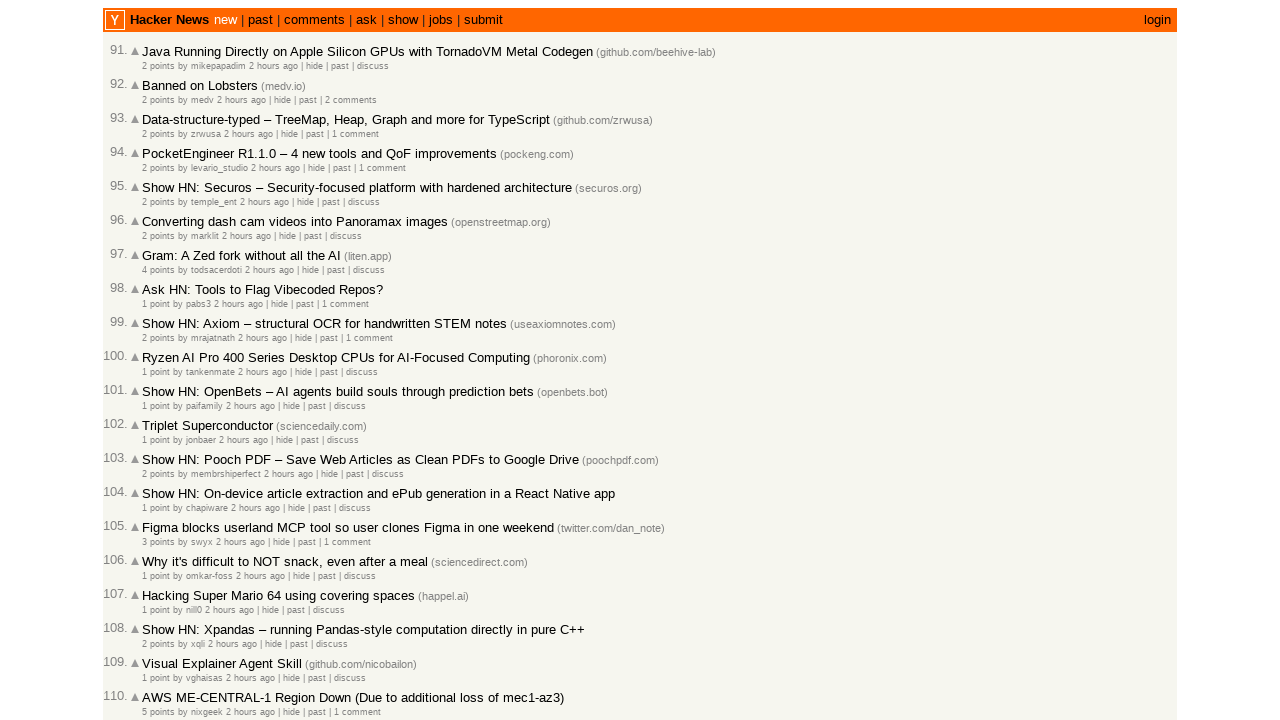

Selected age element at index 5
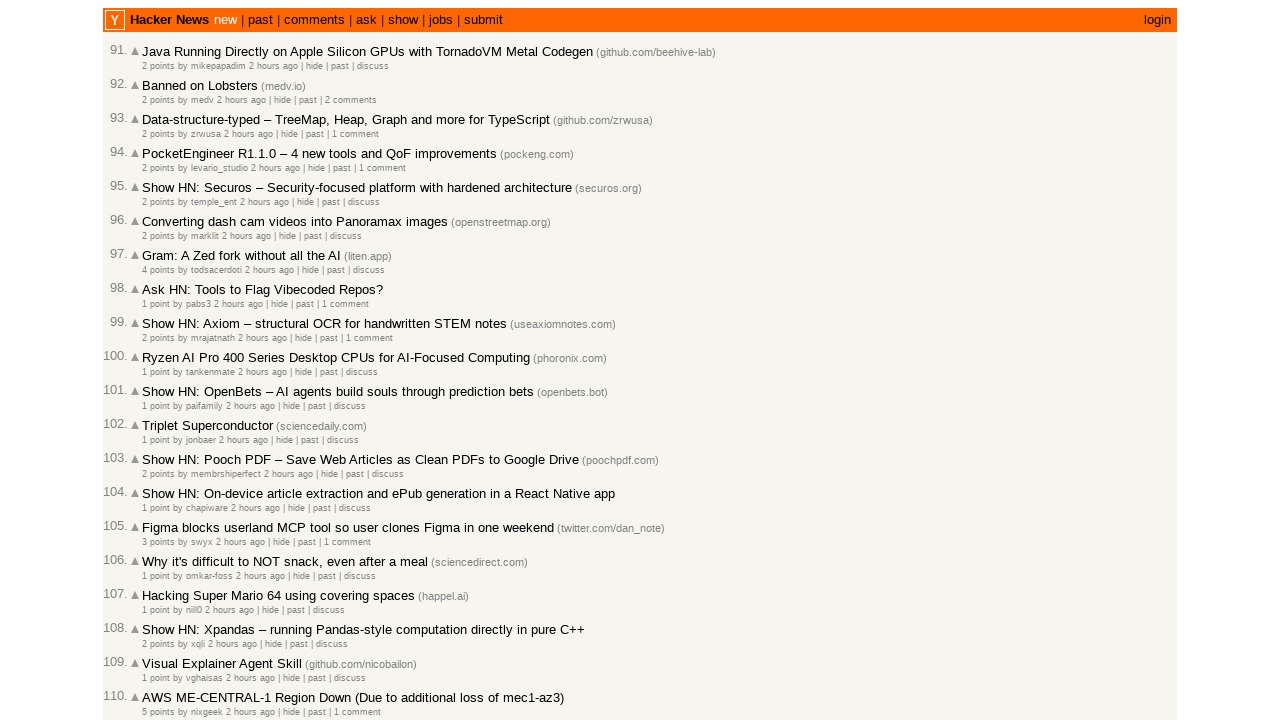

Retrieved timestamp attribute: 2026-03-02T08:16:55 1772439415
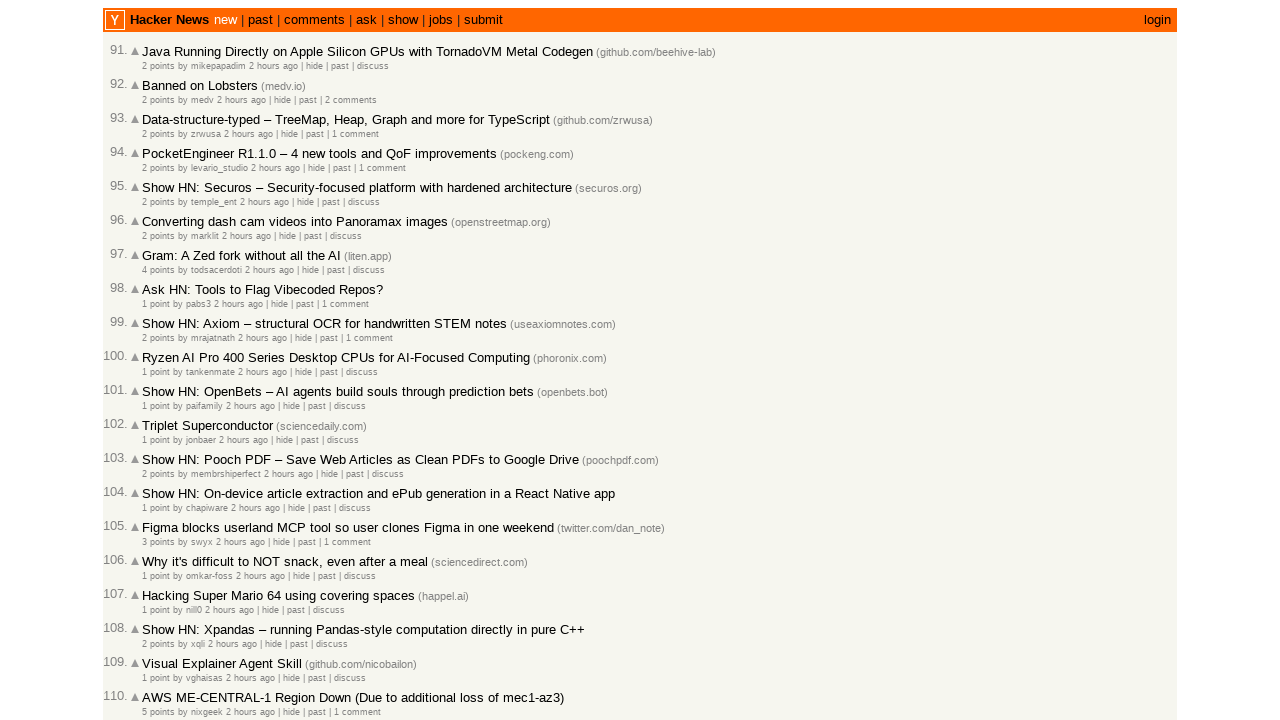

Parsed timestamps: previous=2026-03-02, current=2026-03-02
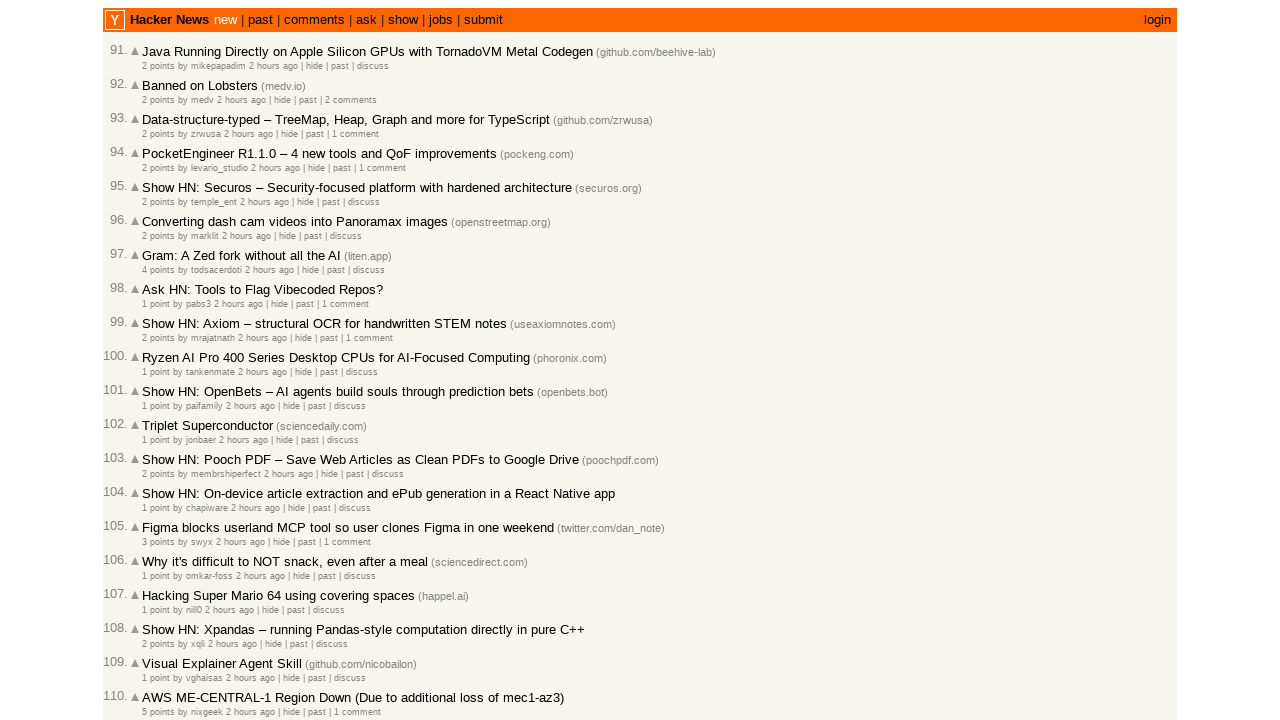

Checked article 96/100, moving to next article
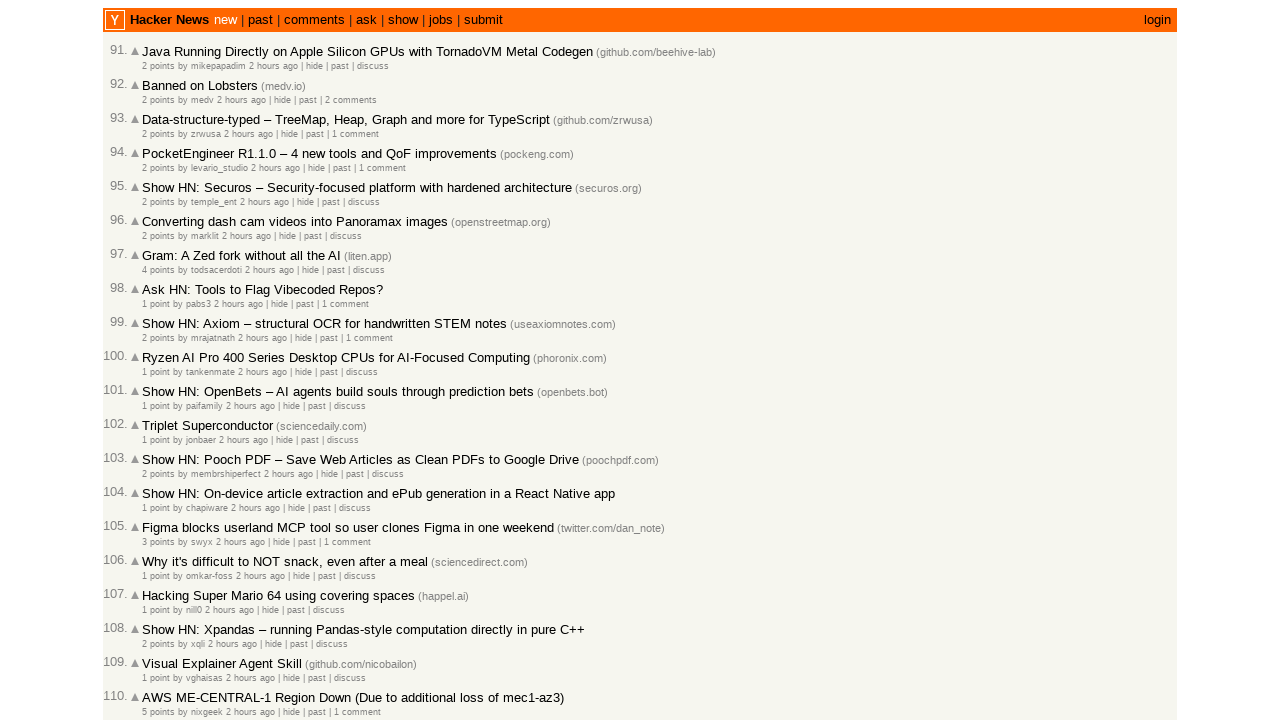

Located all age elements on the page
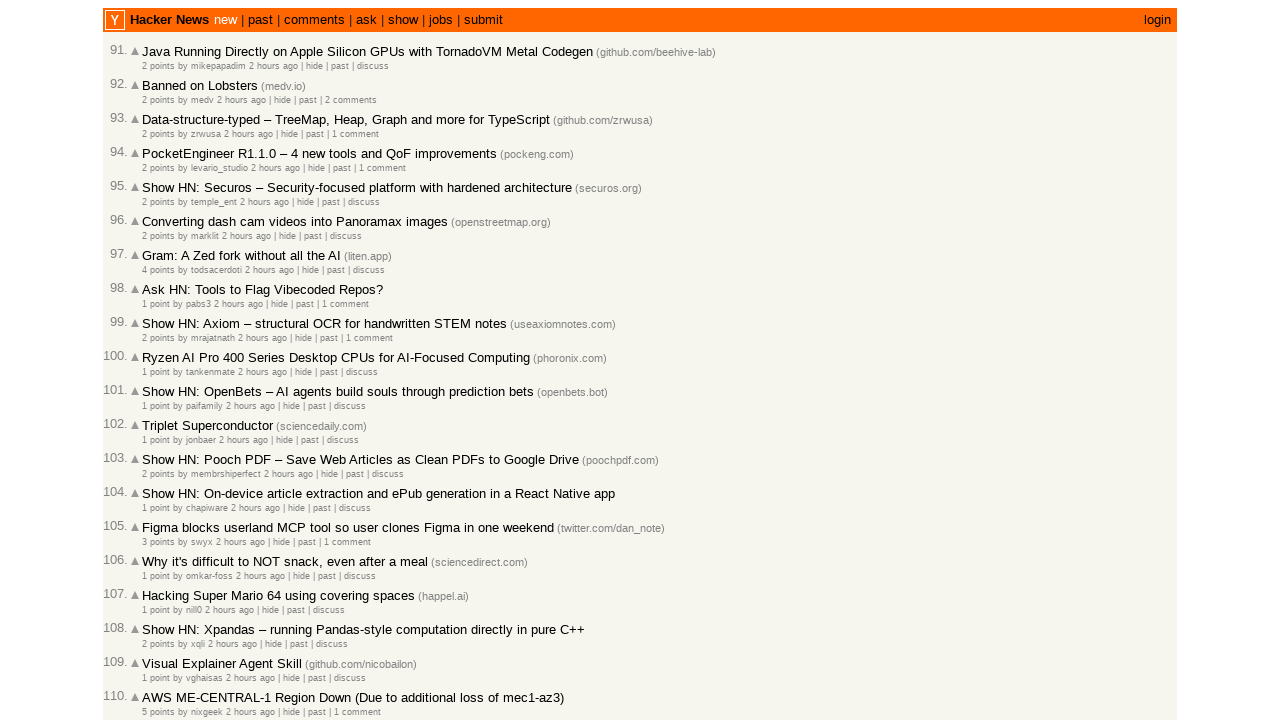

Counted age elements, next page index: 29
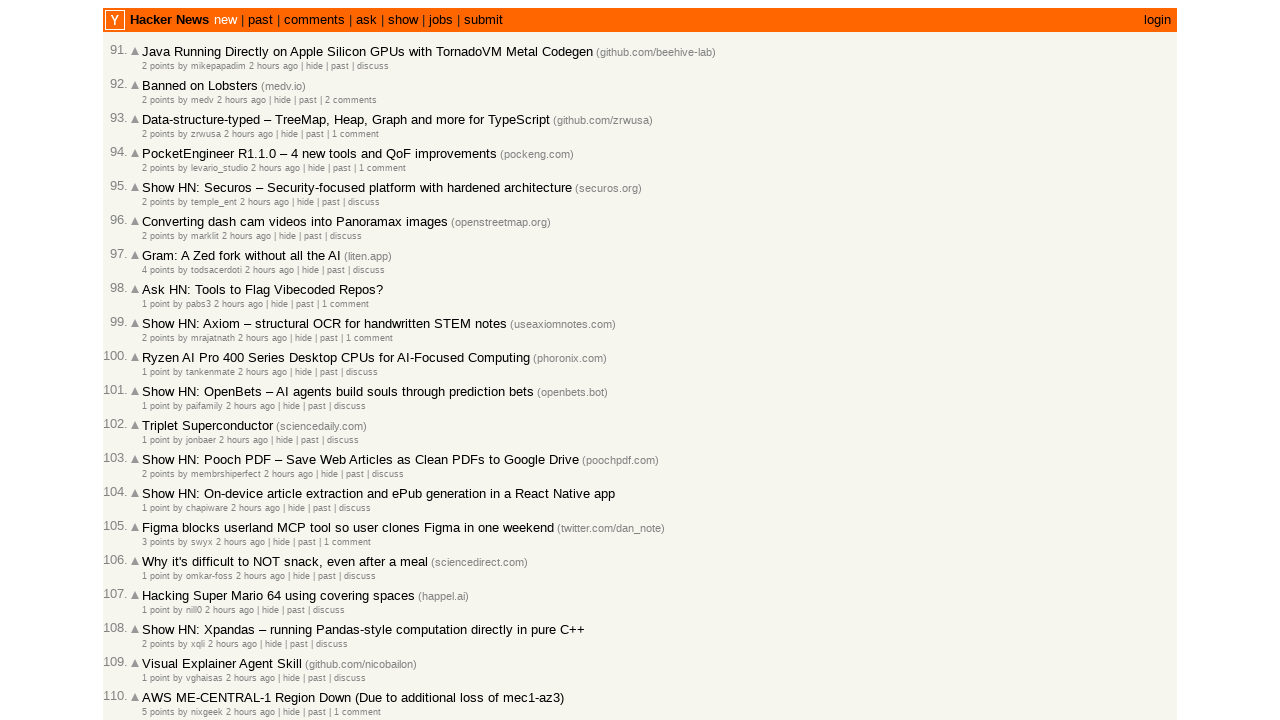

Selected age element at index 6
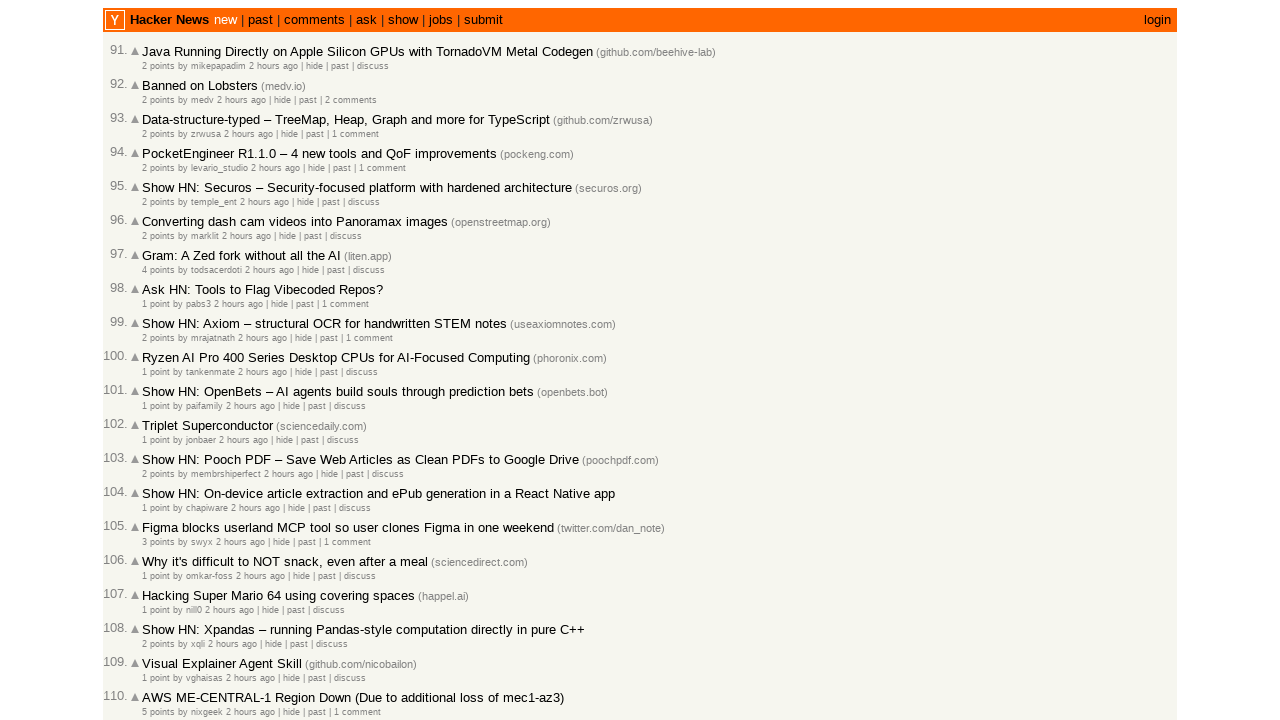

Retrieved timestamp attribute: 2026-03-02T08:13:33 1772439213
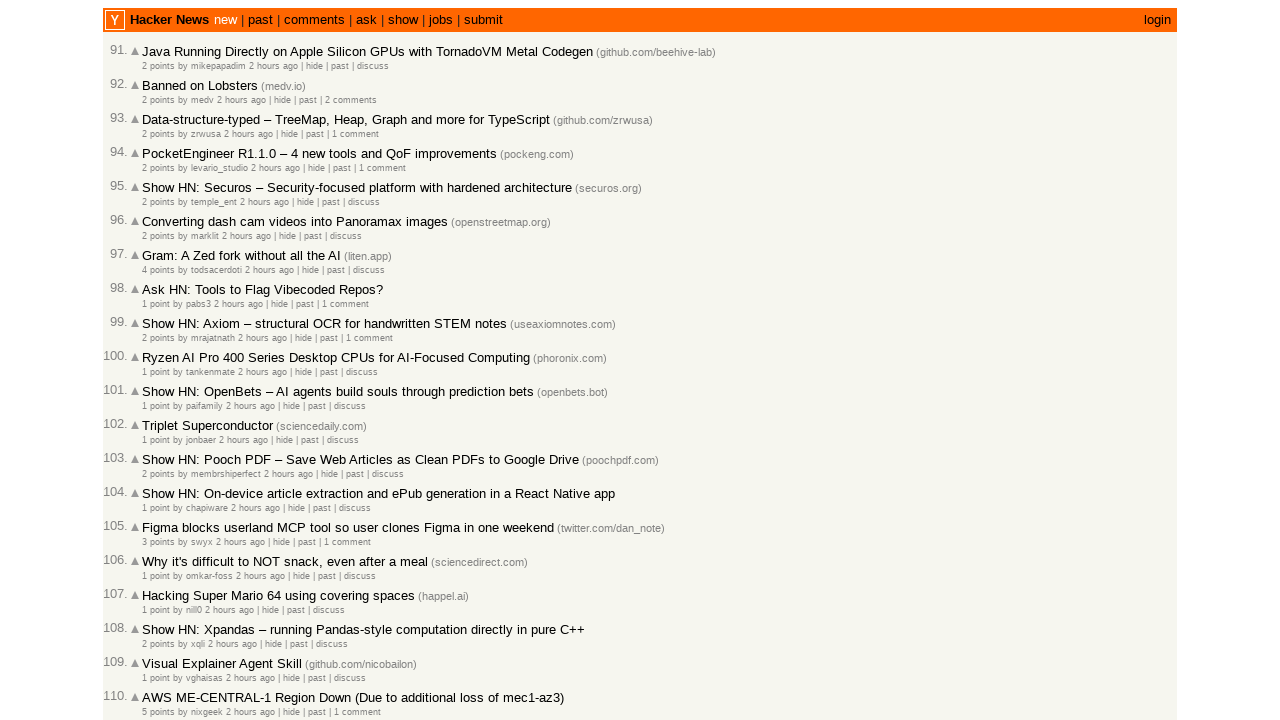

Parsed timestamps: previous=2026-03-02, current=2026-03-02
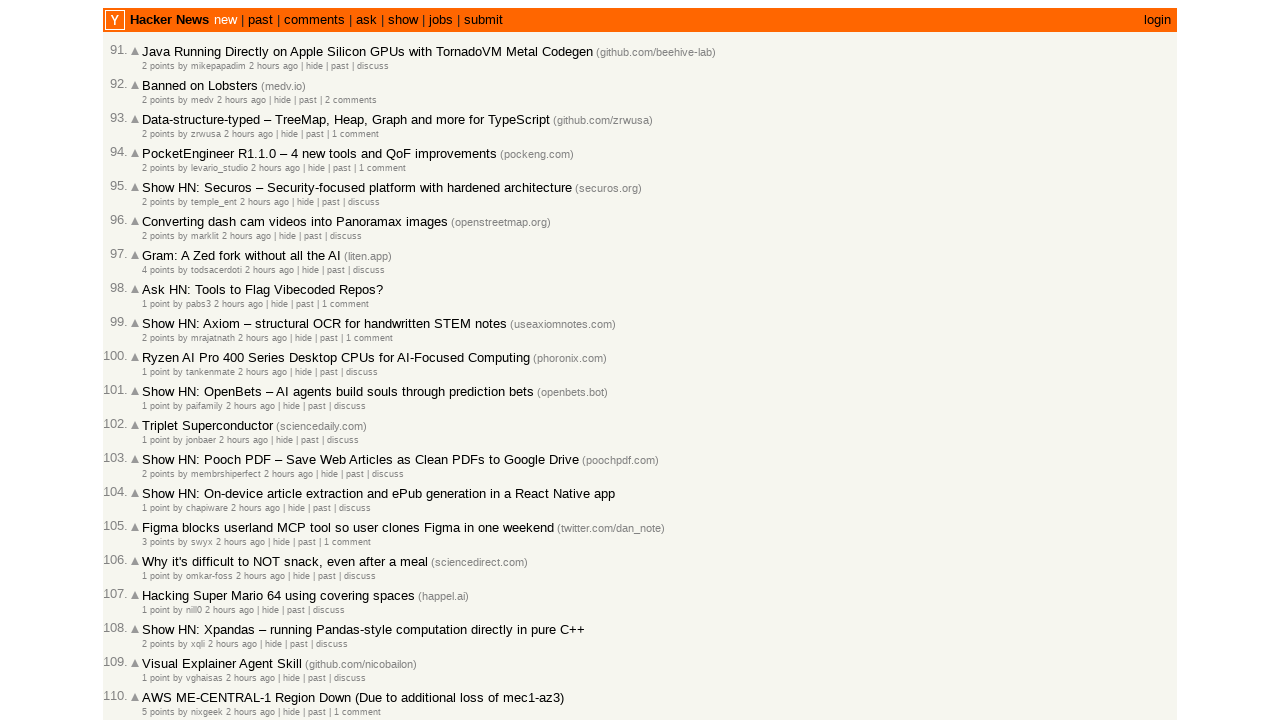

Checked article 97/100, moving to next article
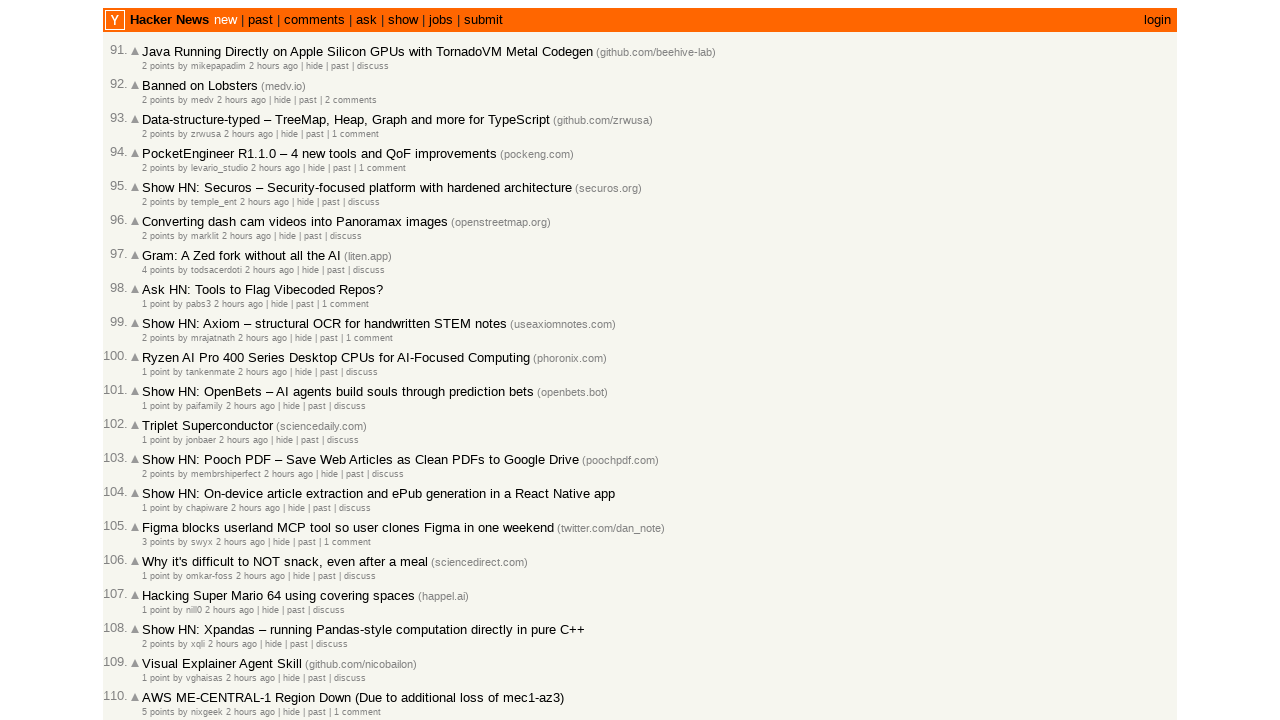

Located all age elements on the page
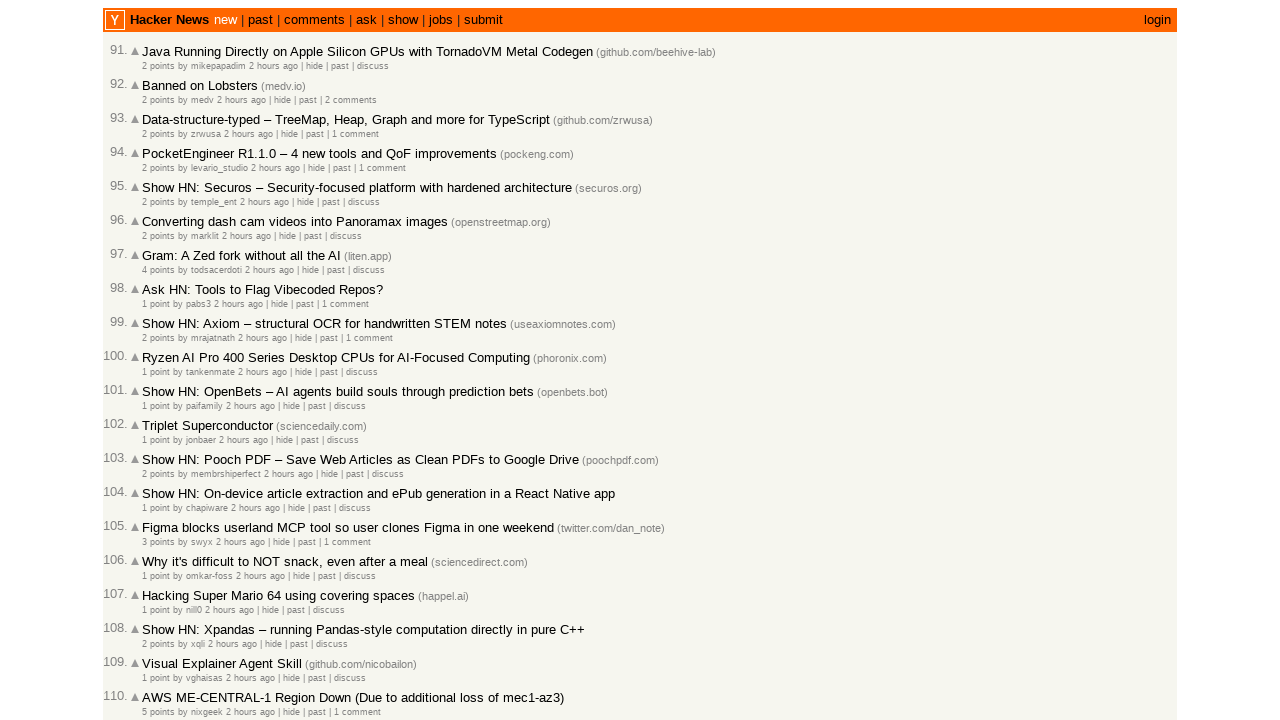

Counted age elements, next page index: 29
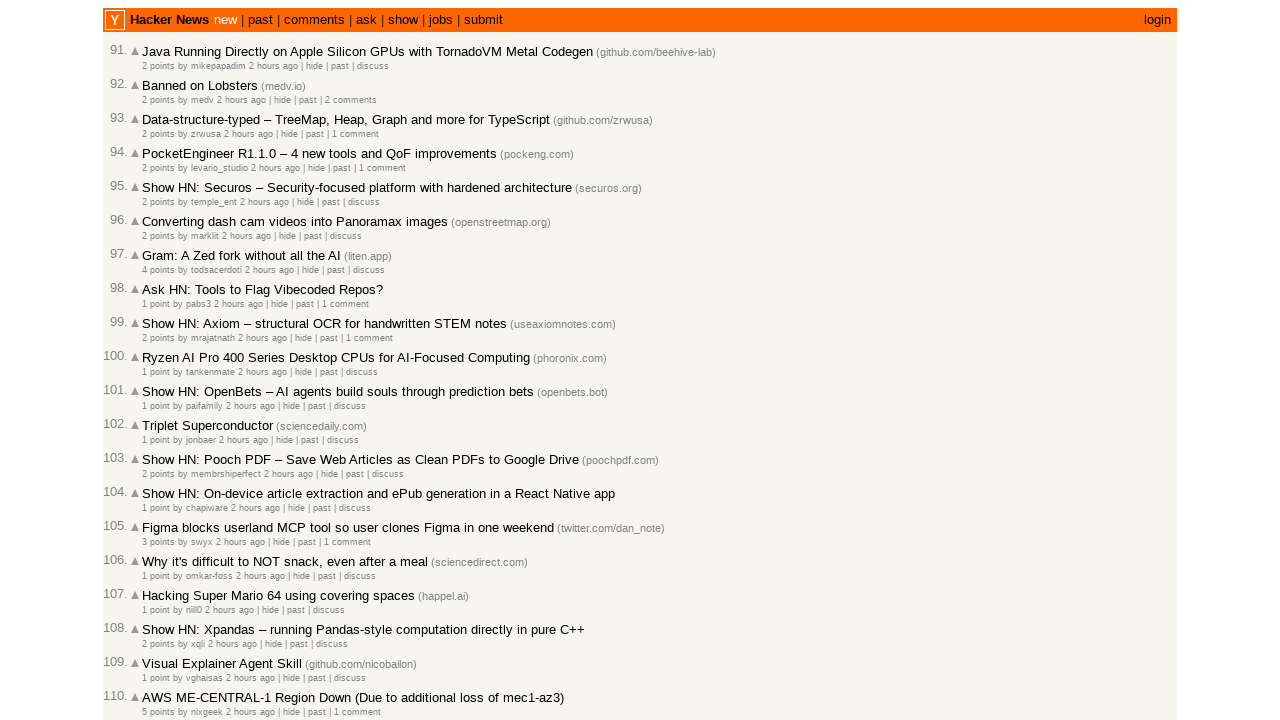

Selected age element at index 7
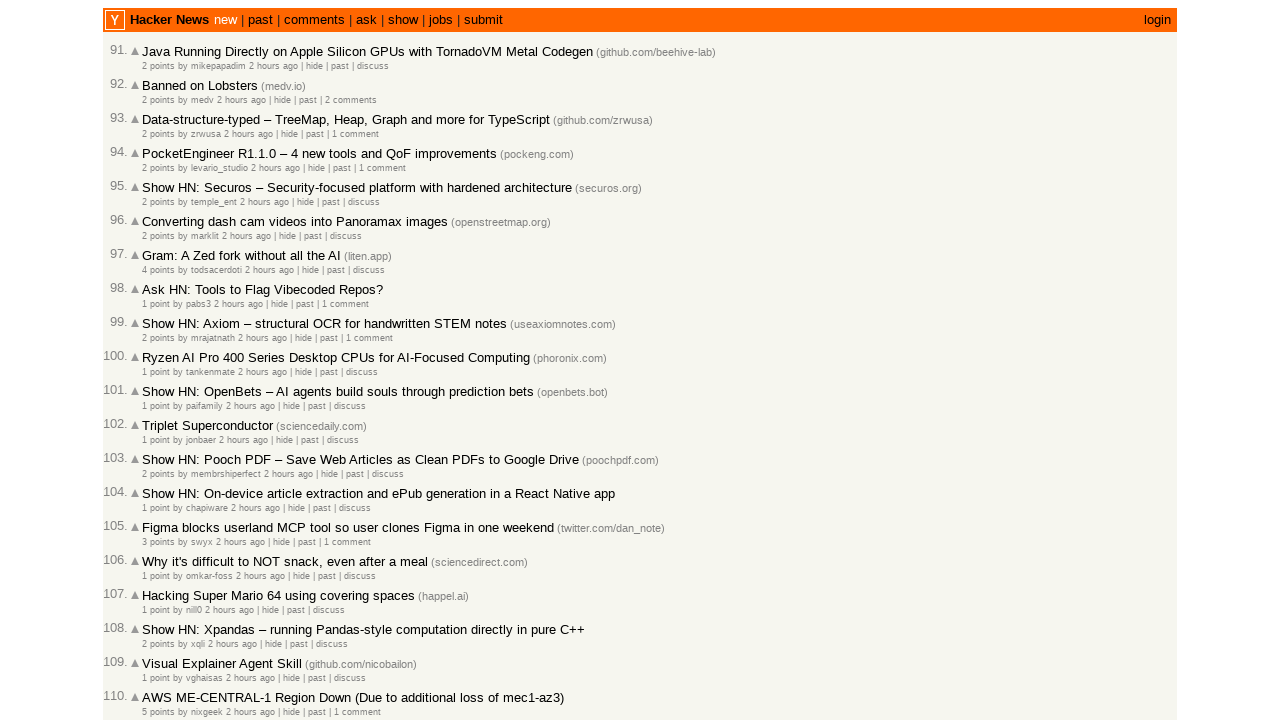

Retrieved timestamp attribute: 2026-03-02T08:13:08 1772439188
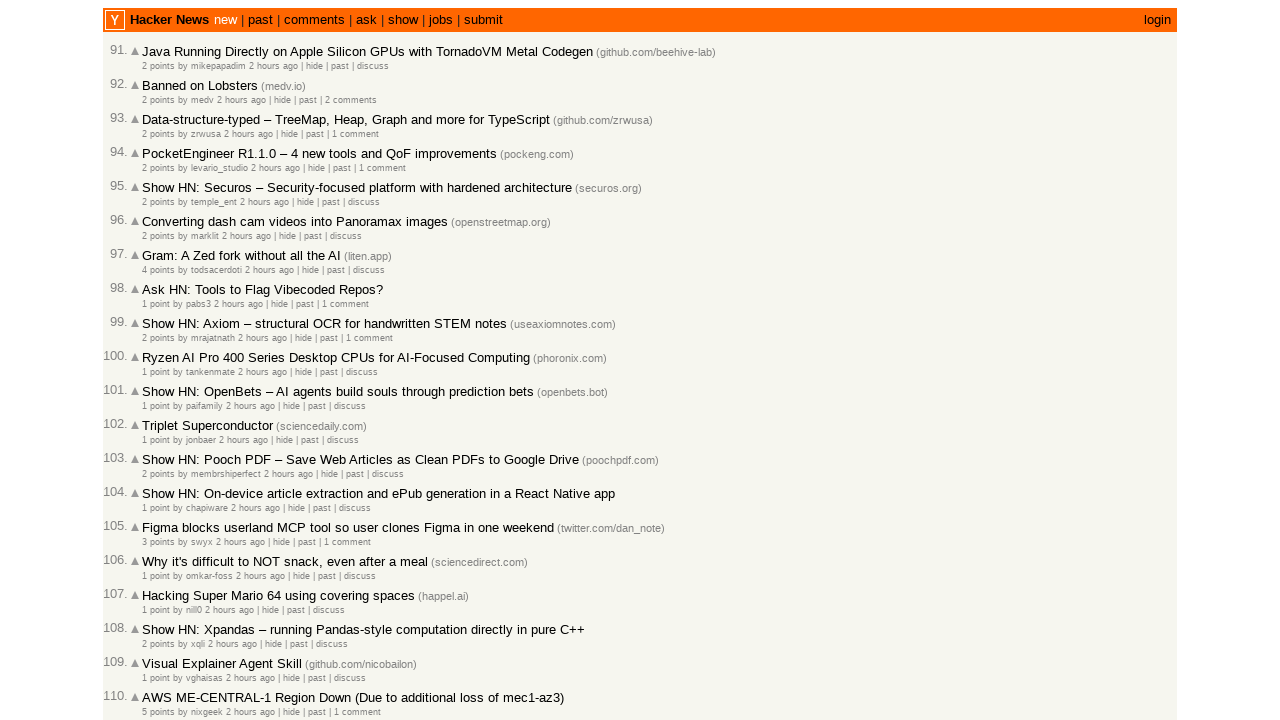

Parsed timestamps: previous=2026-03-02, current=2026-03-02
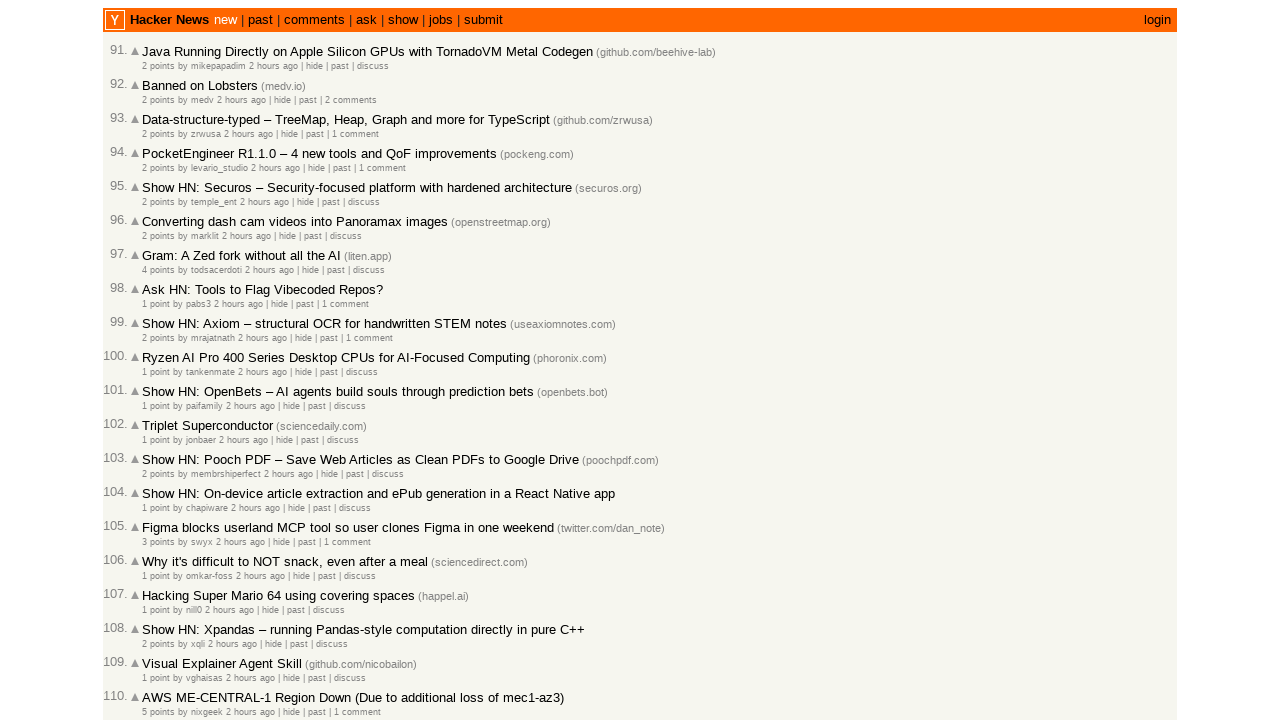

Checked article 98/100, moving to next article
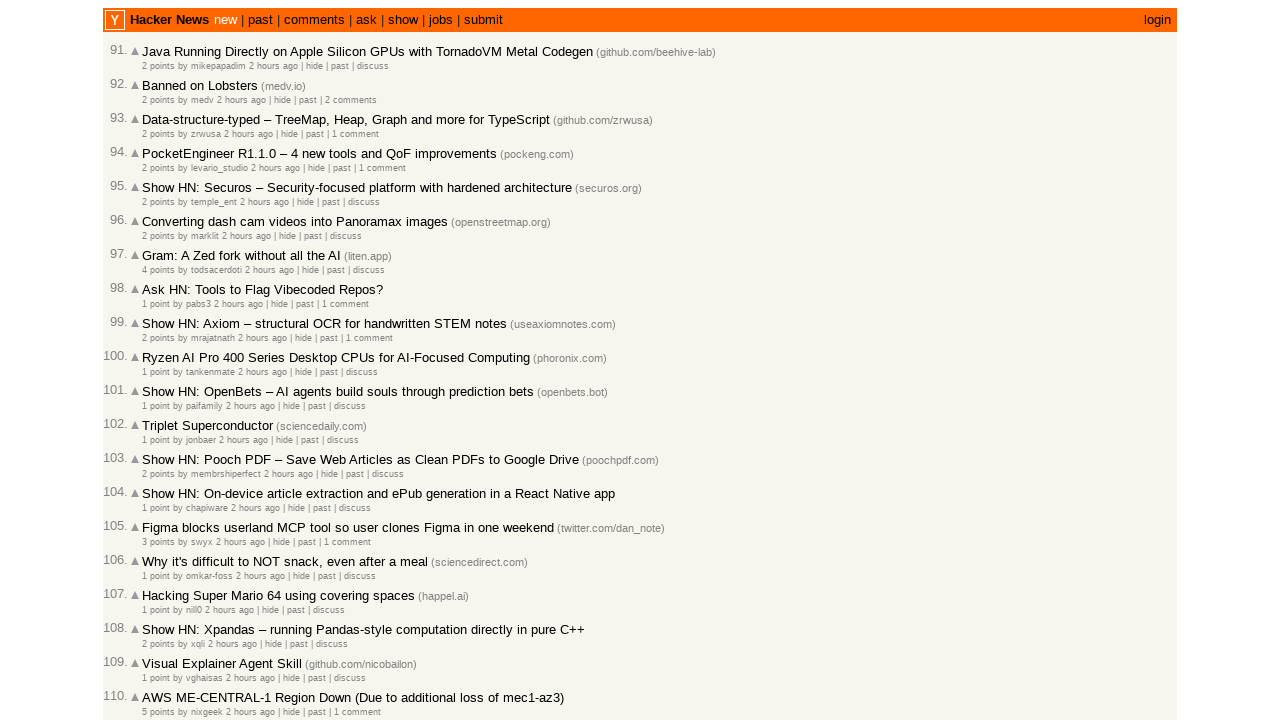

Located all age elements on the page
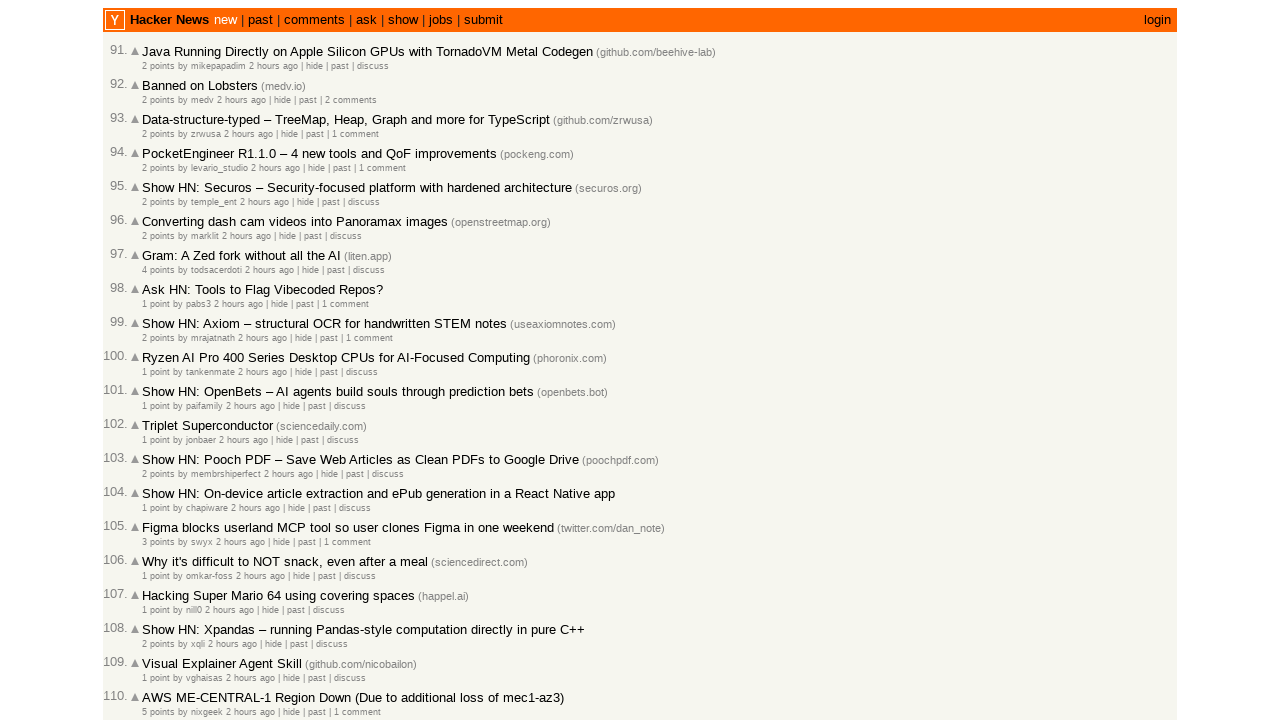

Counted age elements, next page index: 29
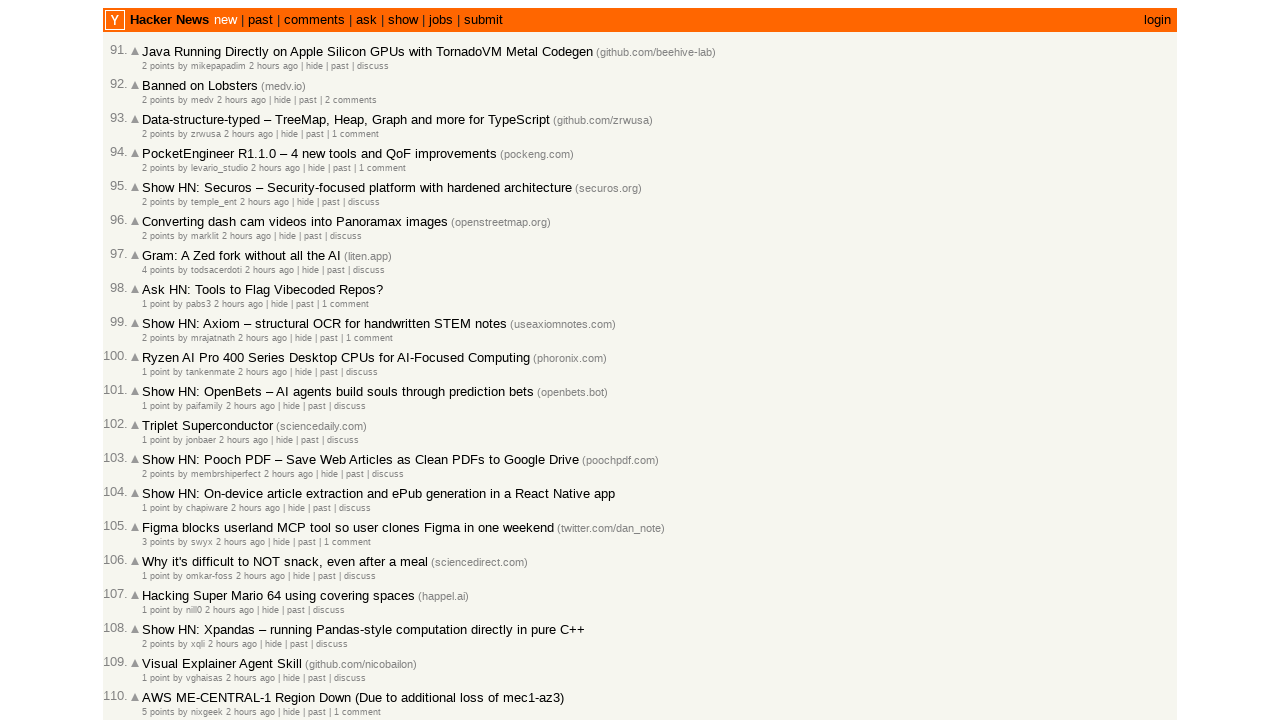

Selected age element at index 8
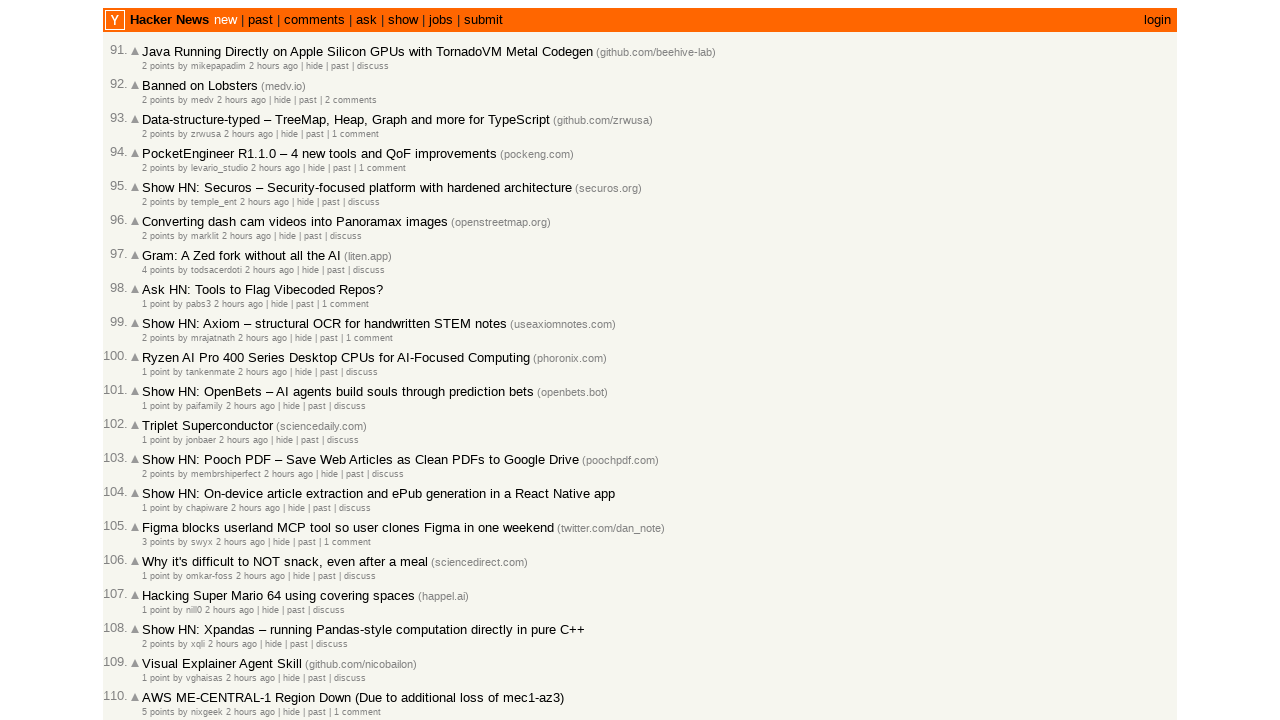

Retrieved timestamp attribute: 2026-03-02T08:12:52 1772439172
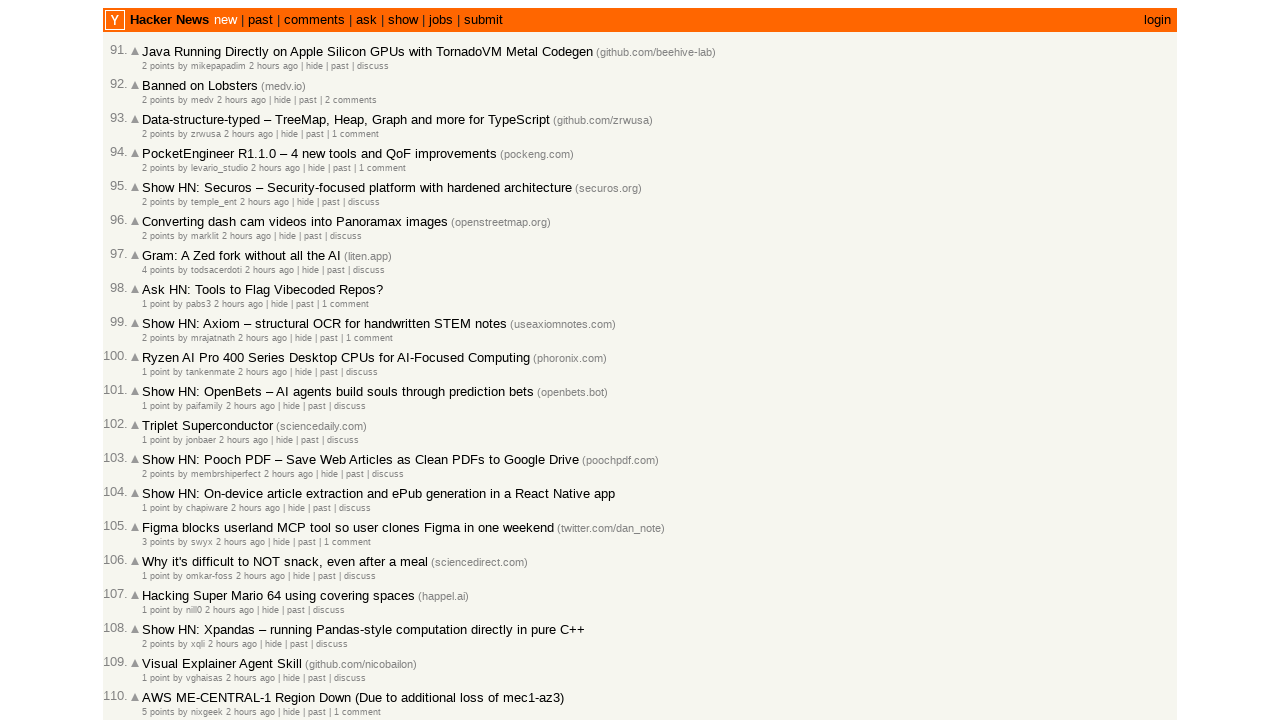

Parsed timestamps: previous=2026-03-02, current=2026-03-02
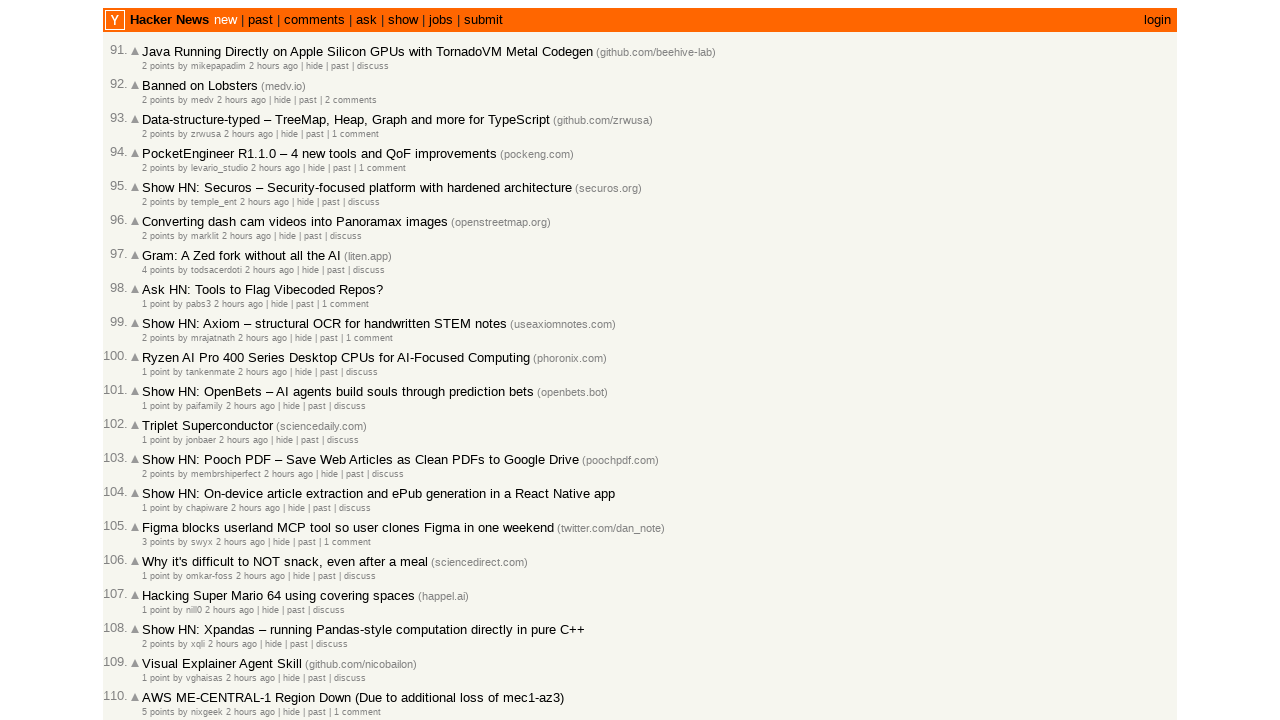

Checked article 99/100, moving to next article
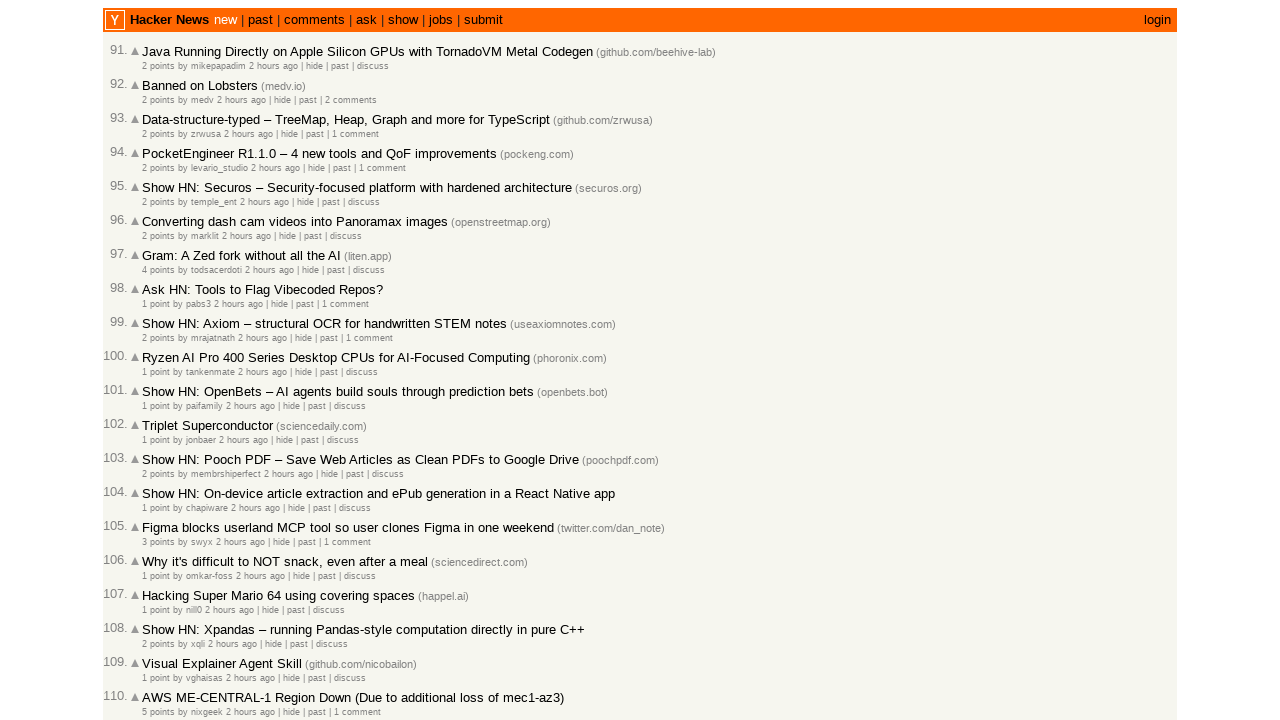

Located all age elements on the page
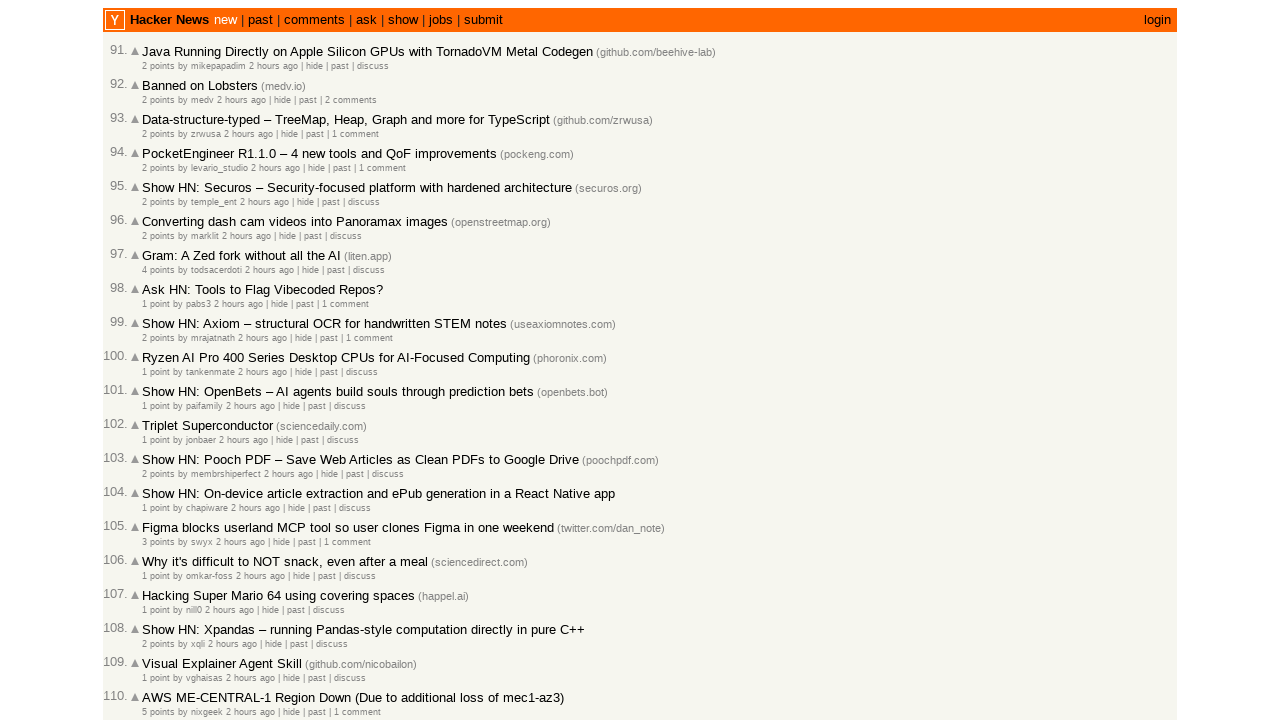

Counted age elements, next page index: 29
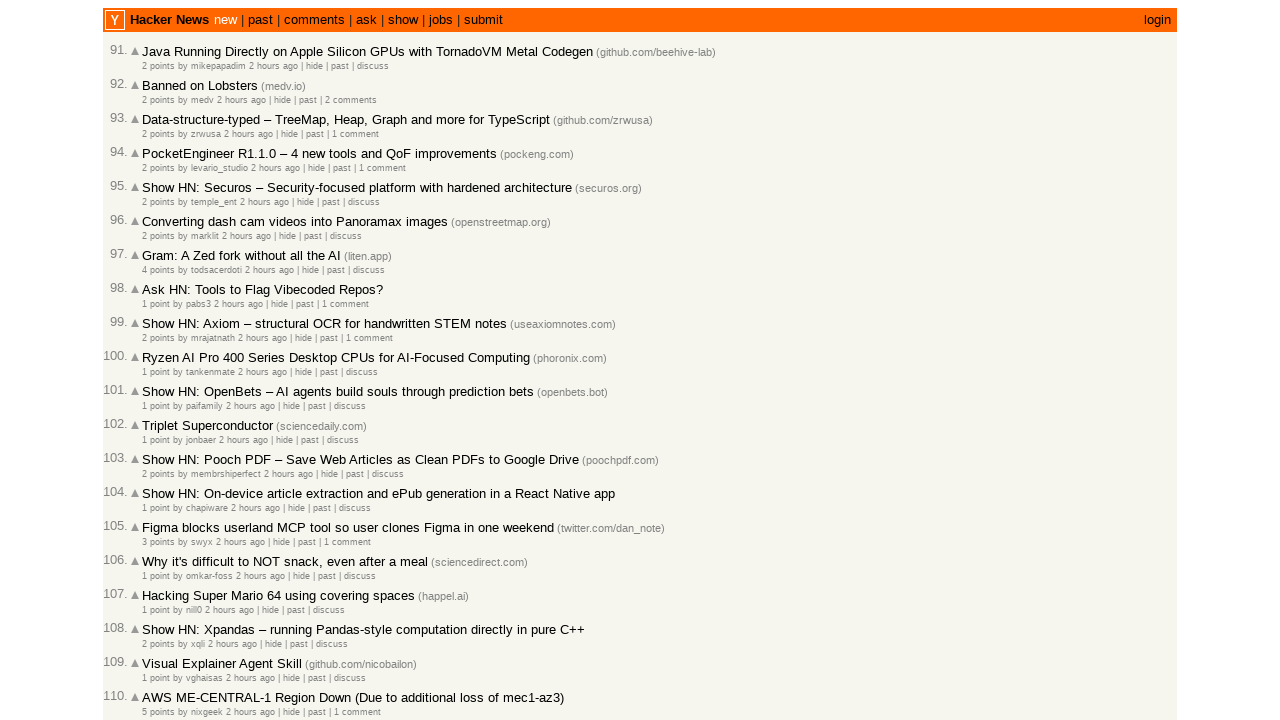

Selected age element at index 9
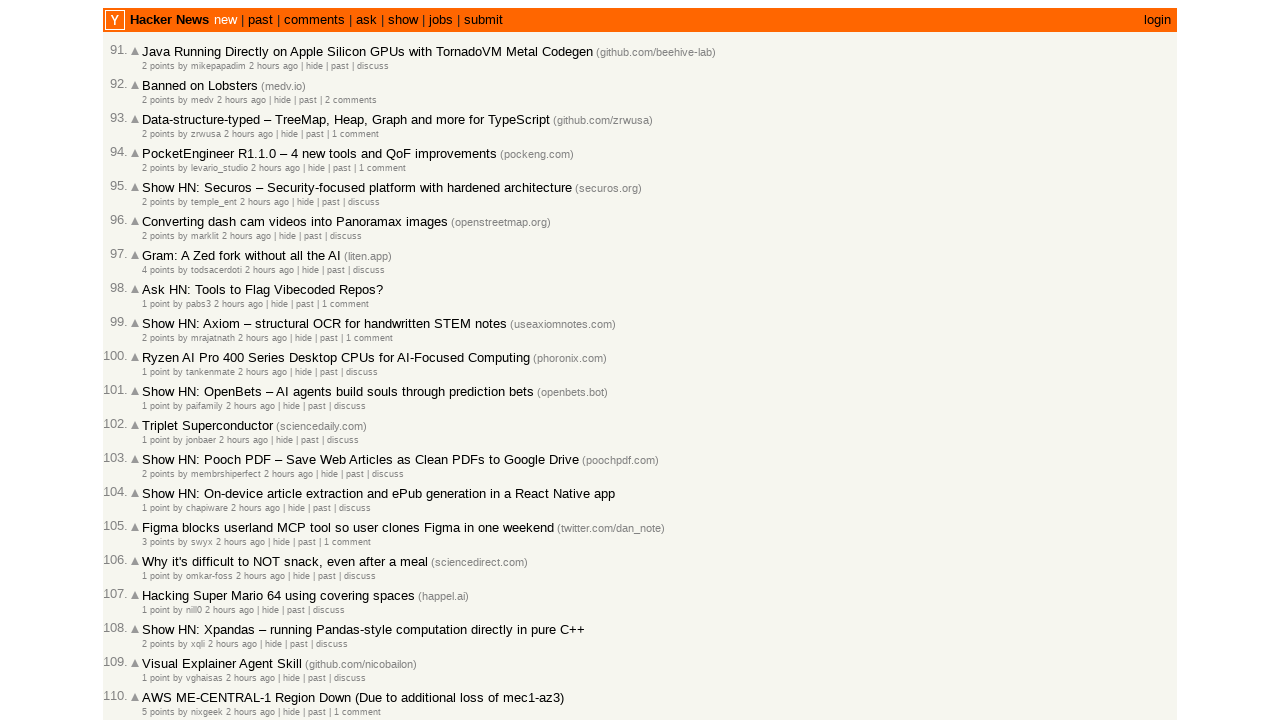

Retrieved timestamp attribute: 2026-03-02T08:06:36 1772438796
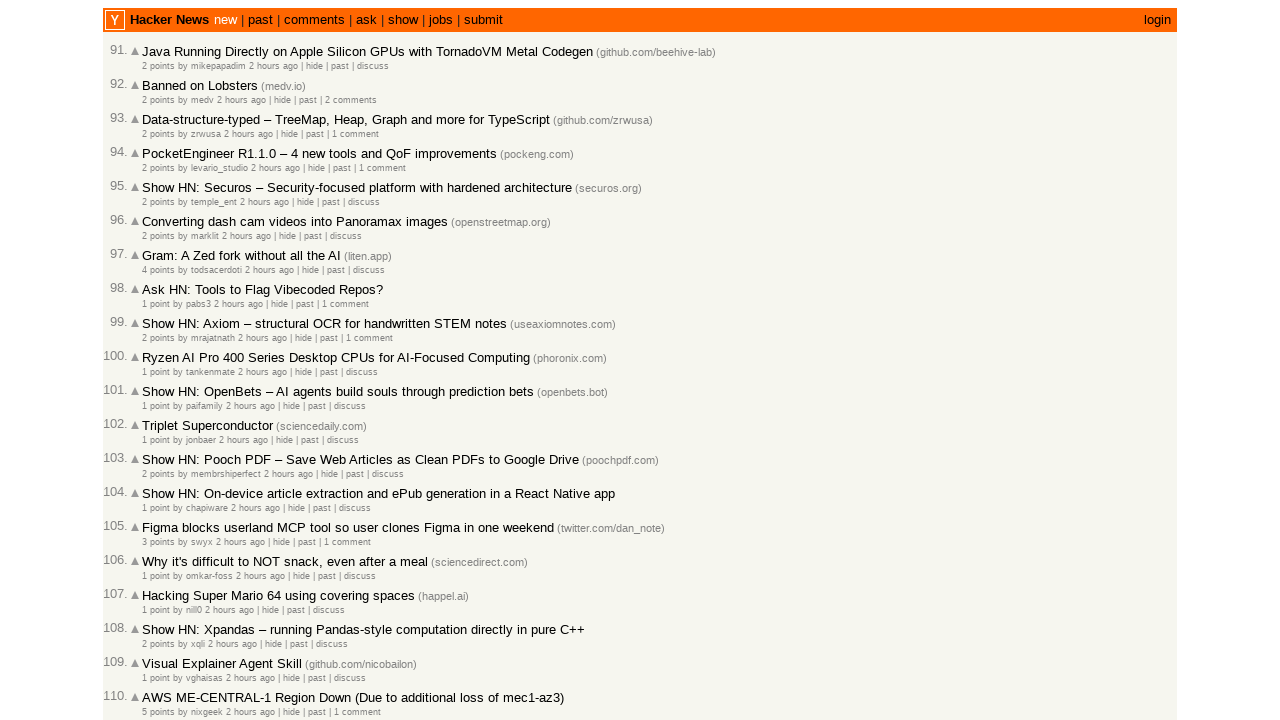

Parsed timestamps: previous=2026-03-02, current=2026-03-02
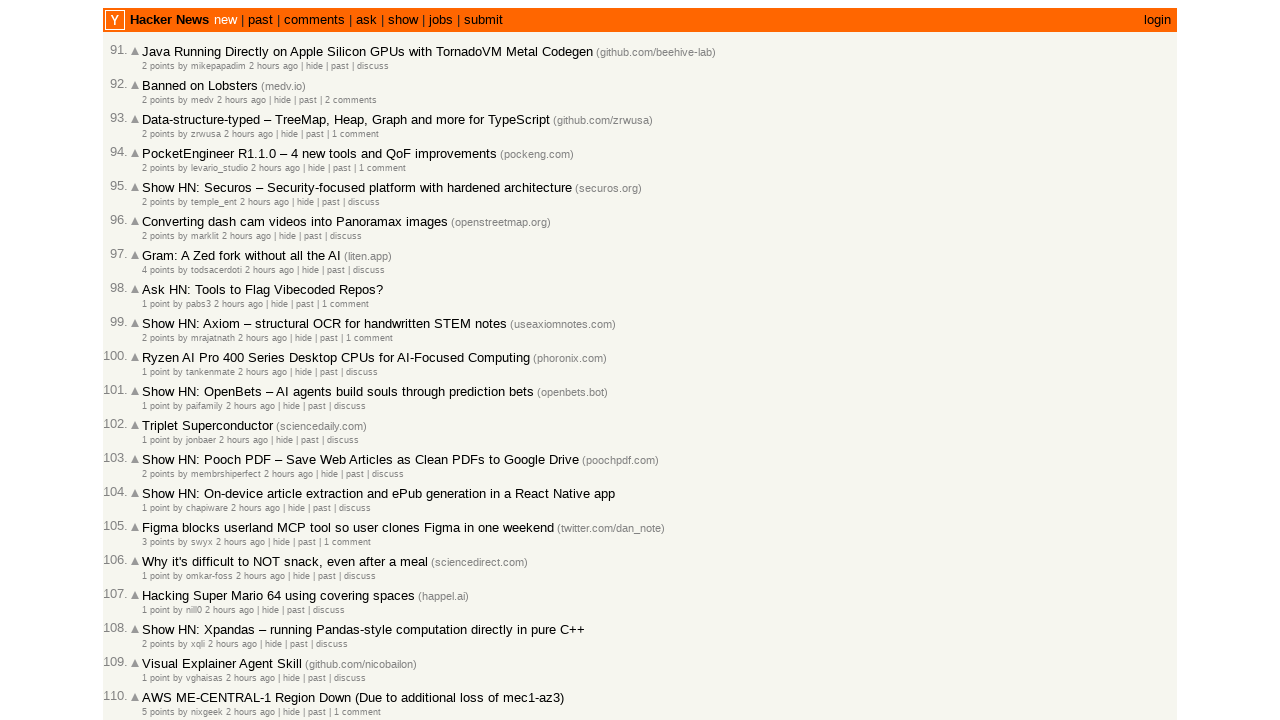

Checked article 100/100, moving to next article
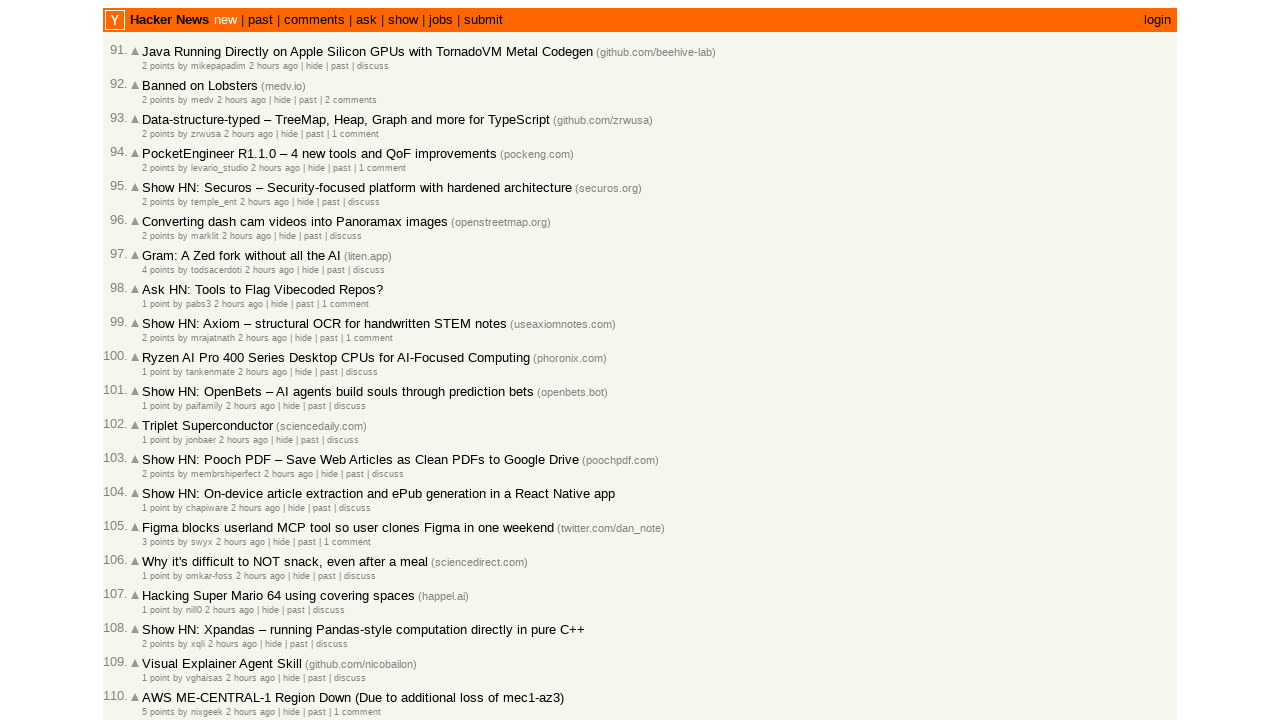

Articles were correctly ordered newest to oldest
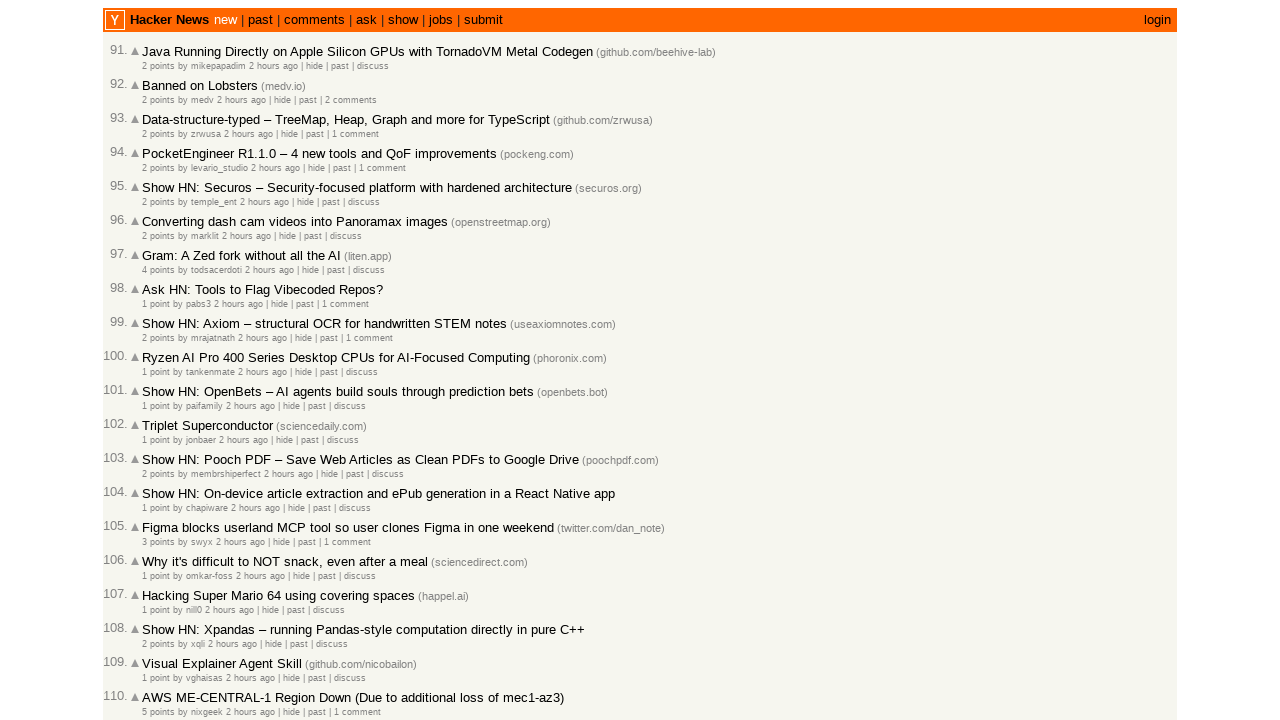

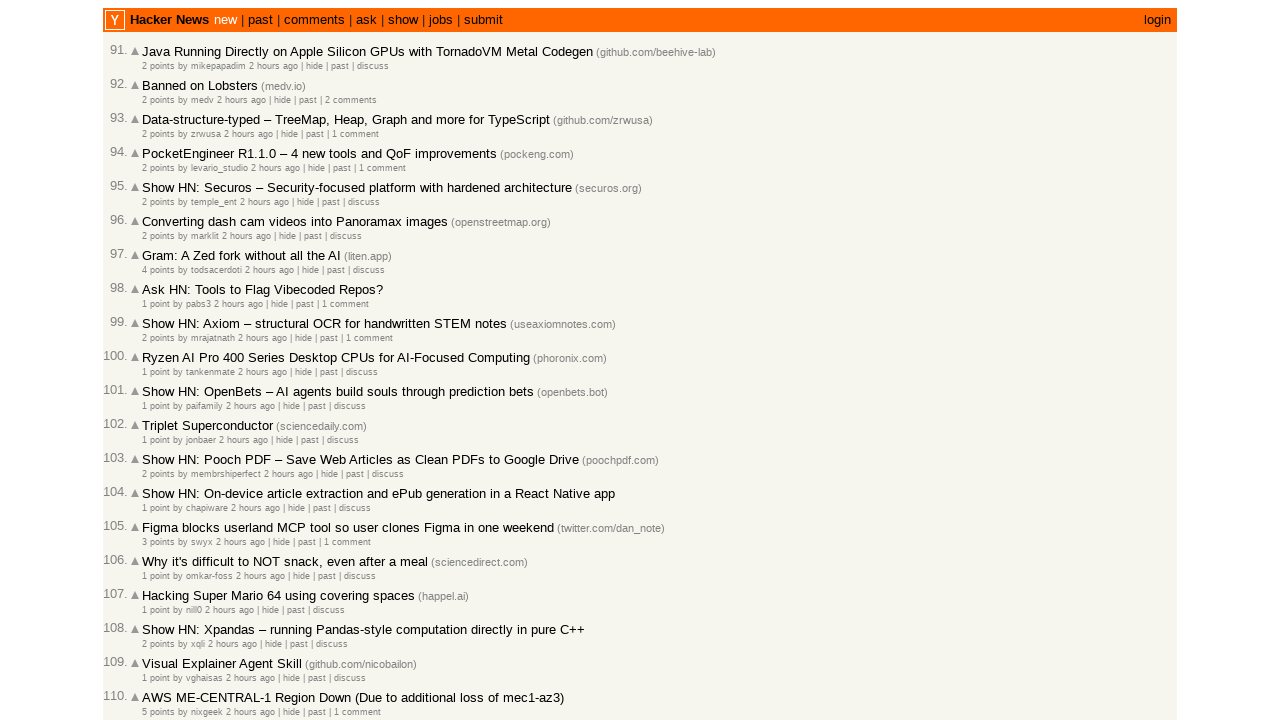